Automates playing the 2048 game by repeatedly sending up, right, down, and left arrow keys until the game ends

Starting URL: https://gabrielecirulli.github.io/2048/

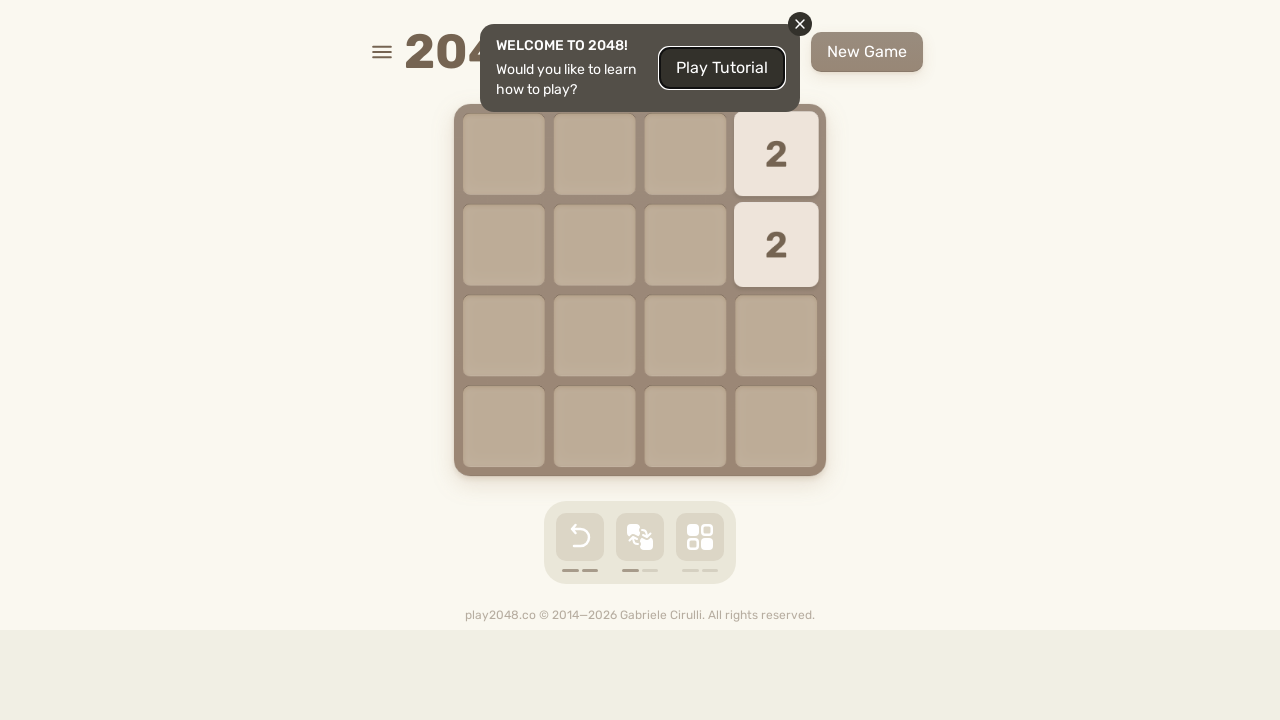

Navigated to 2048 game URL
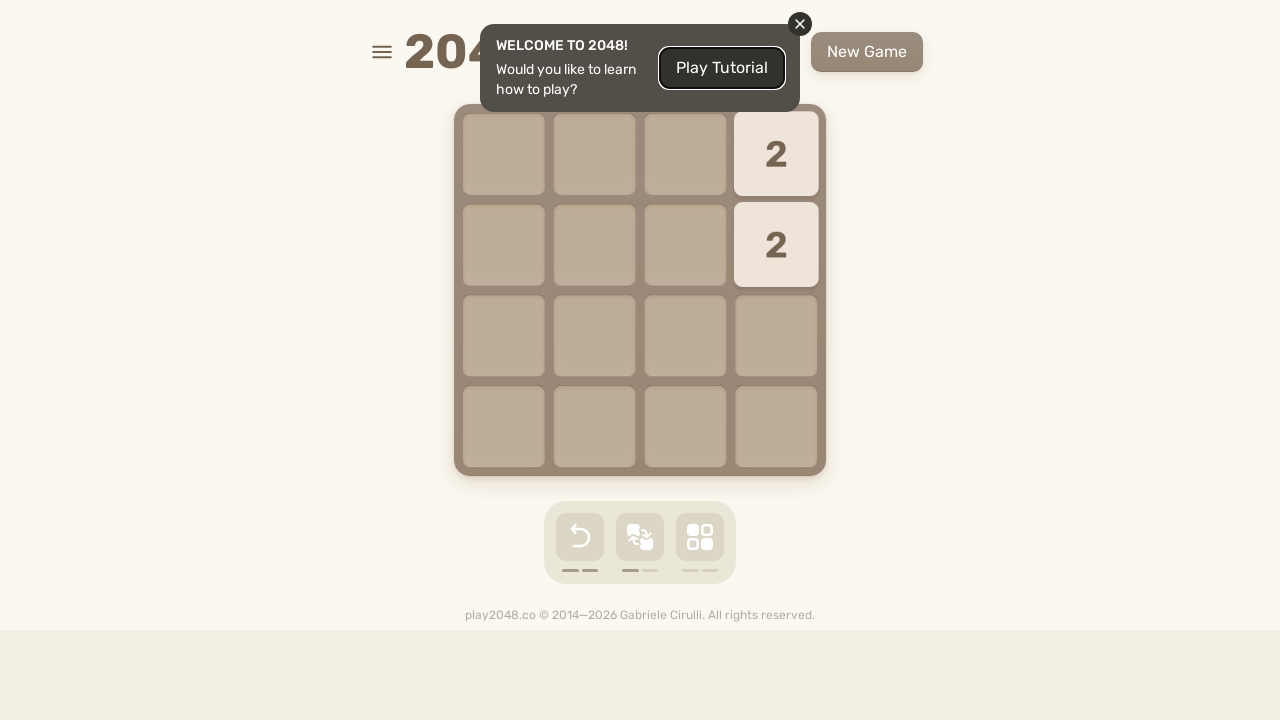

Located game element (html)
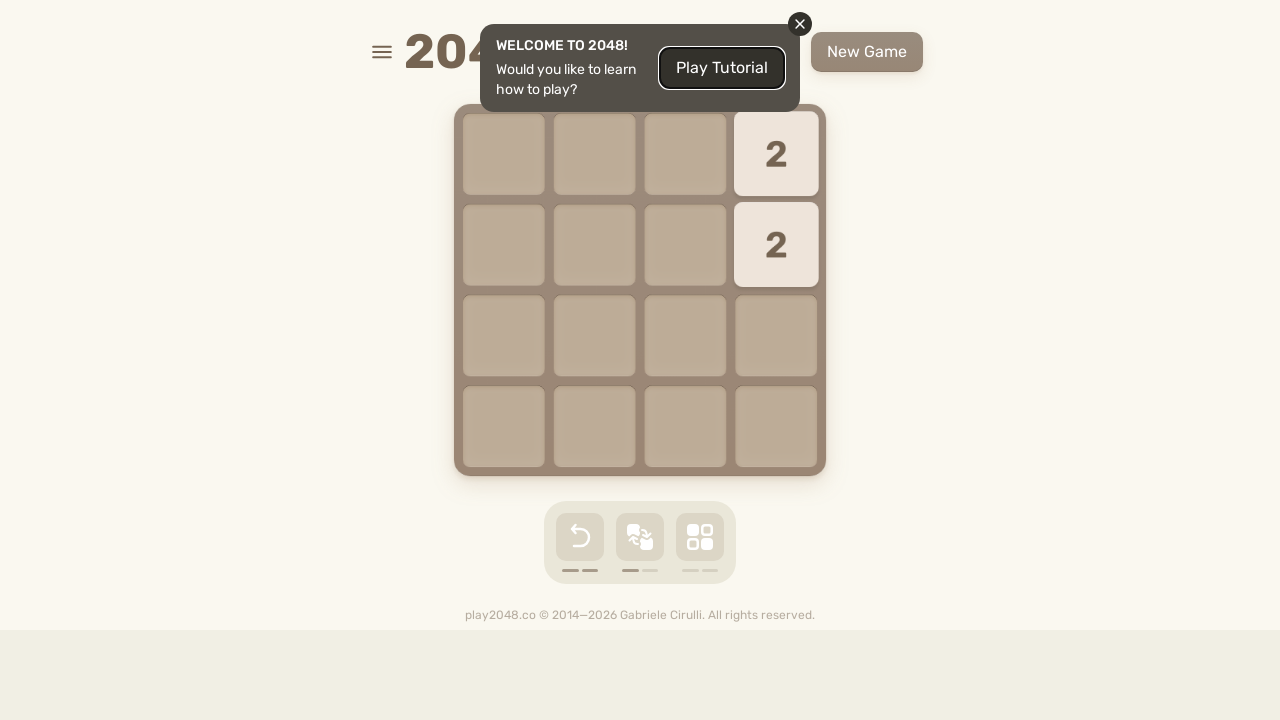

Located retry button (game over indicator)
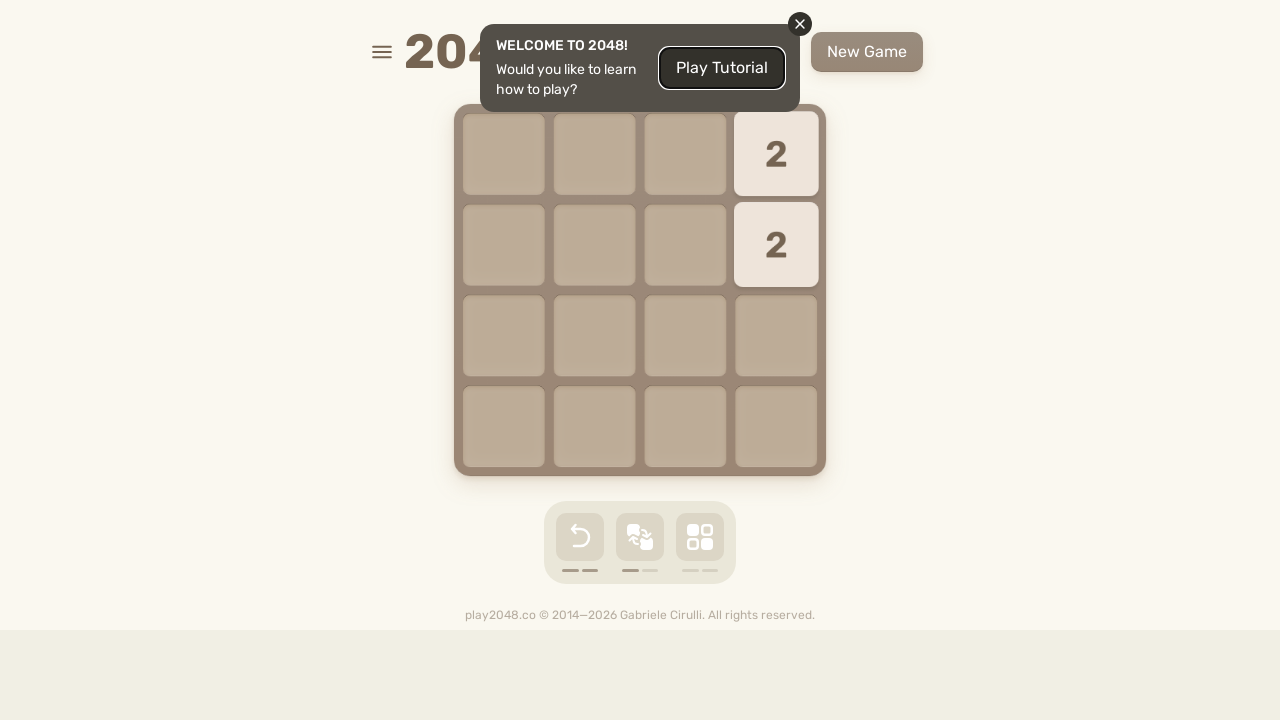

Pressed ArrowUp key on html
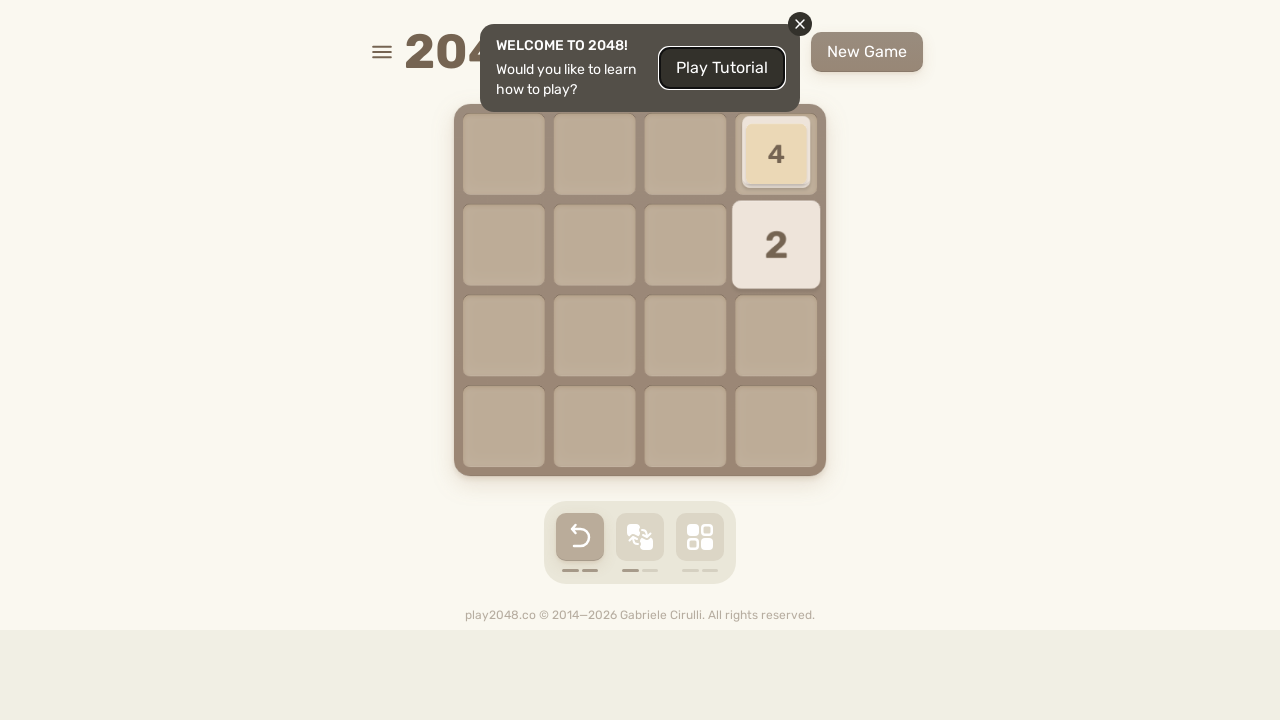

Pressed ArrowRight key on html
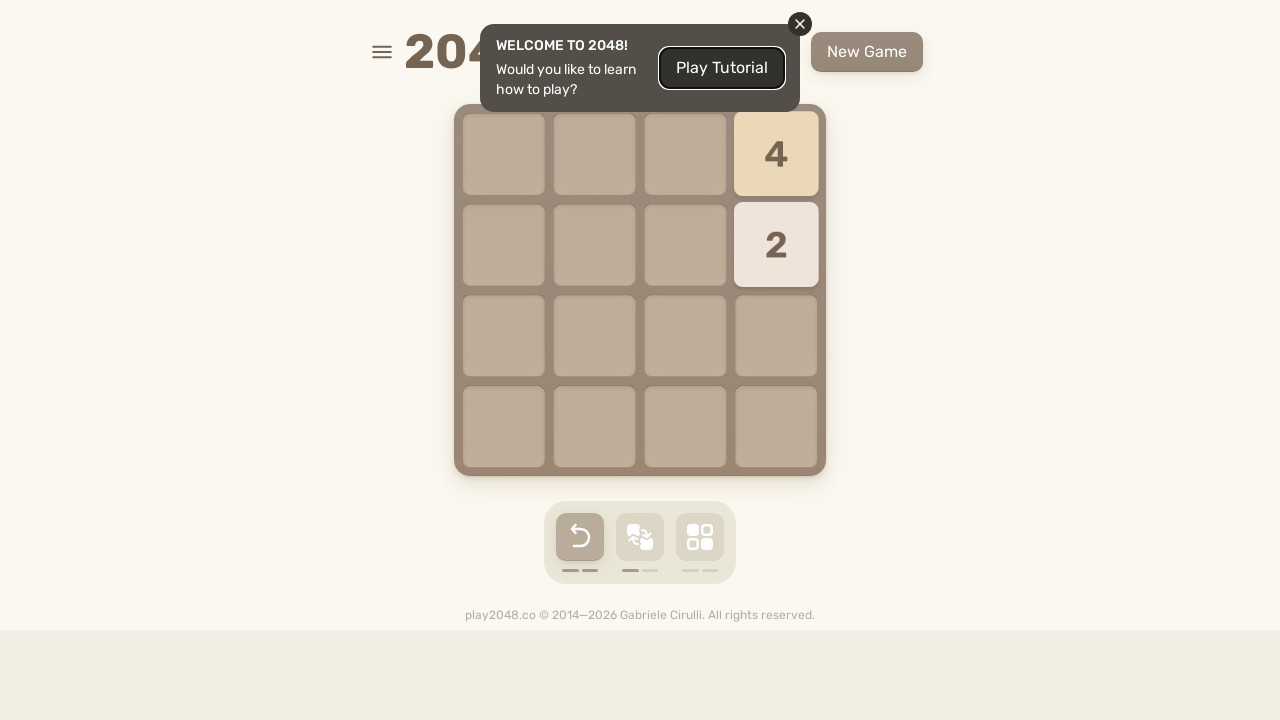

Pressed ArrowDown key on html
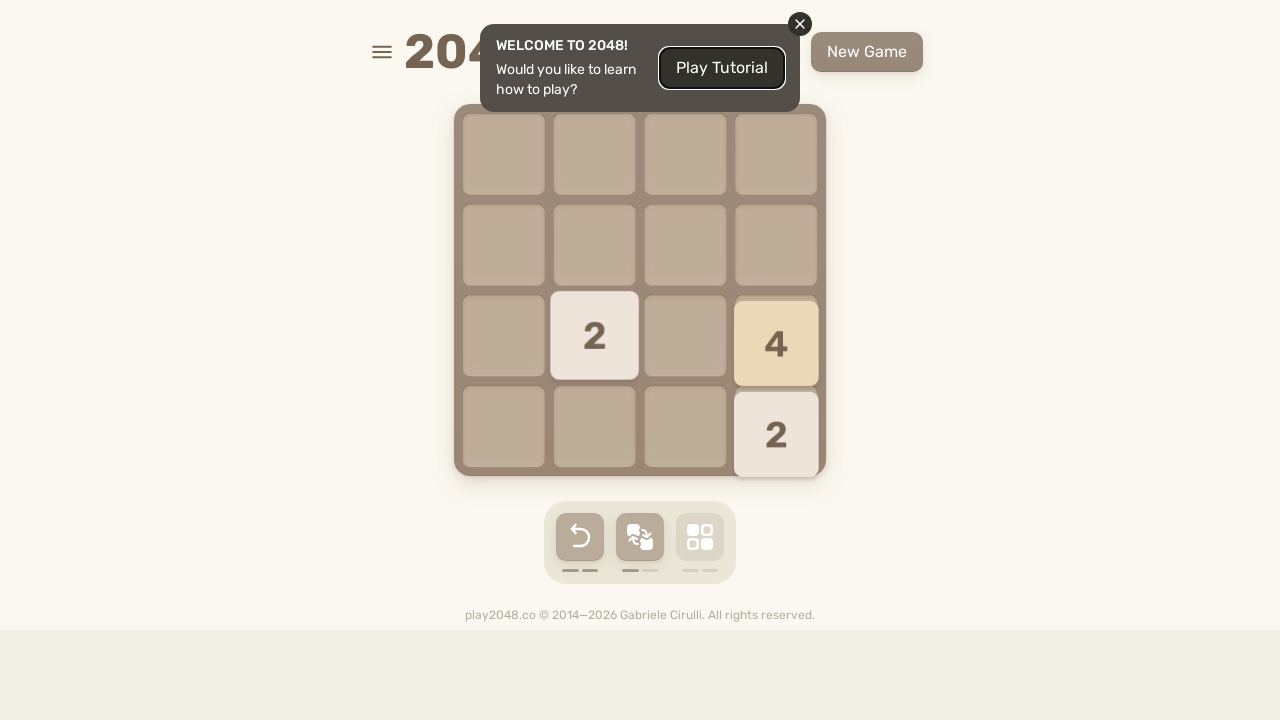

Pressed ArrowLeft key on html
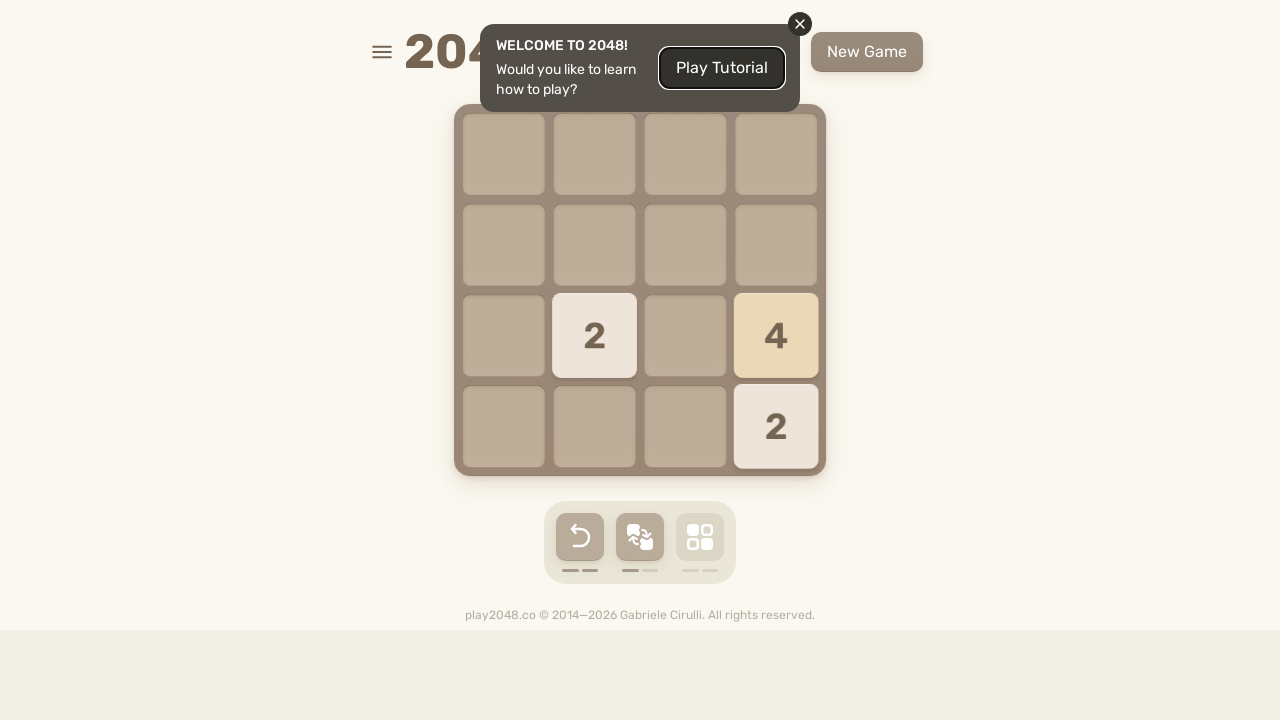

Pressed ArrowUp key on html
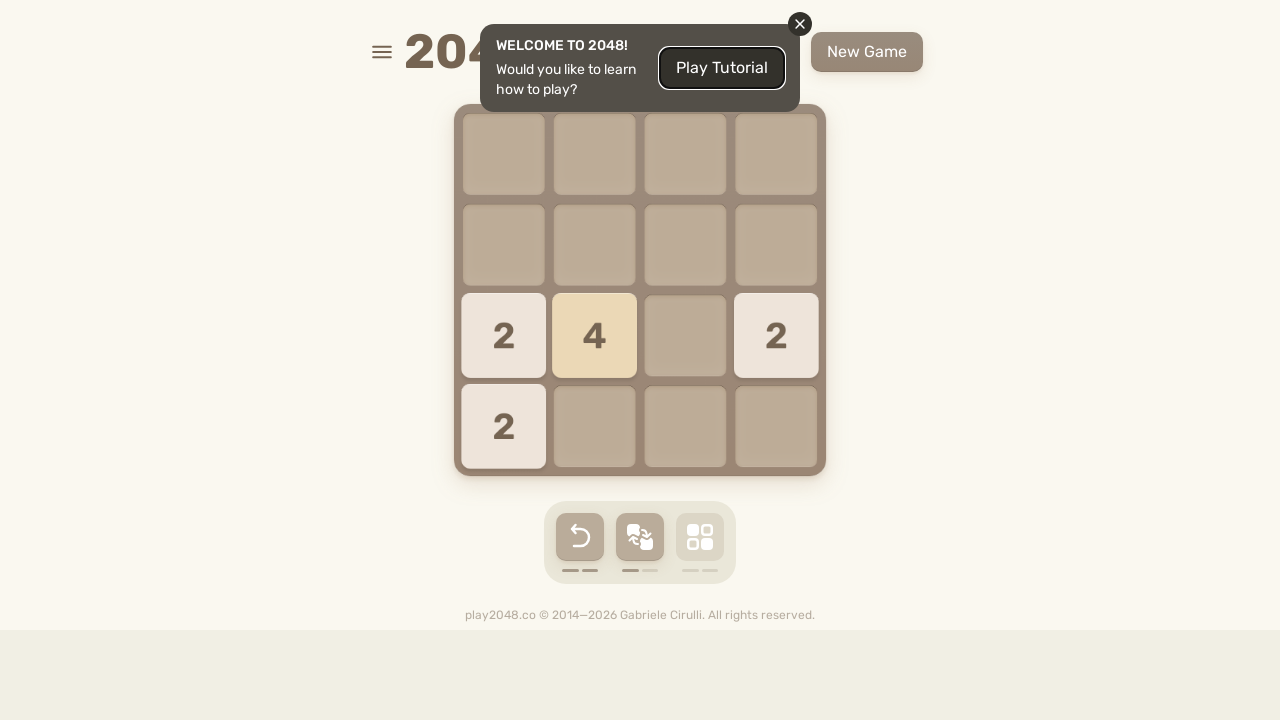

Pressed ArrowRight key on html
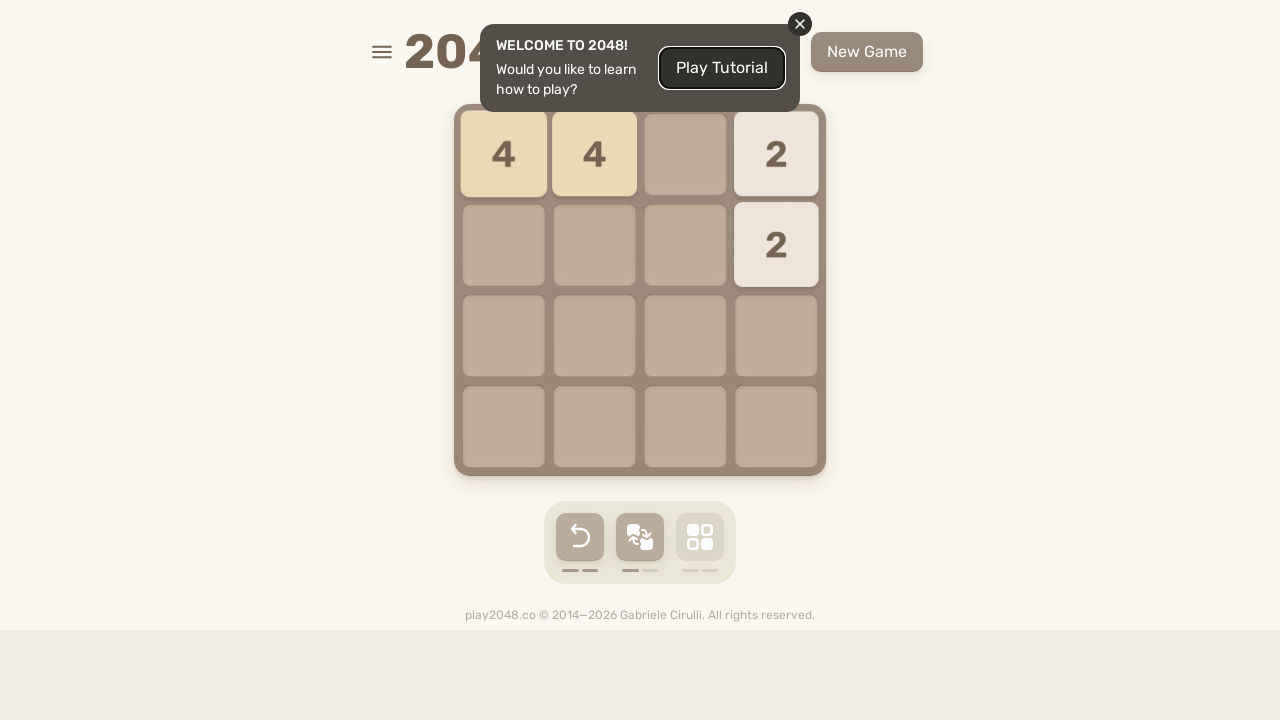

Pressed ArrowDown key on html
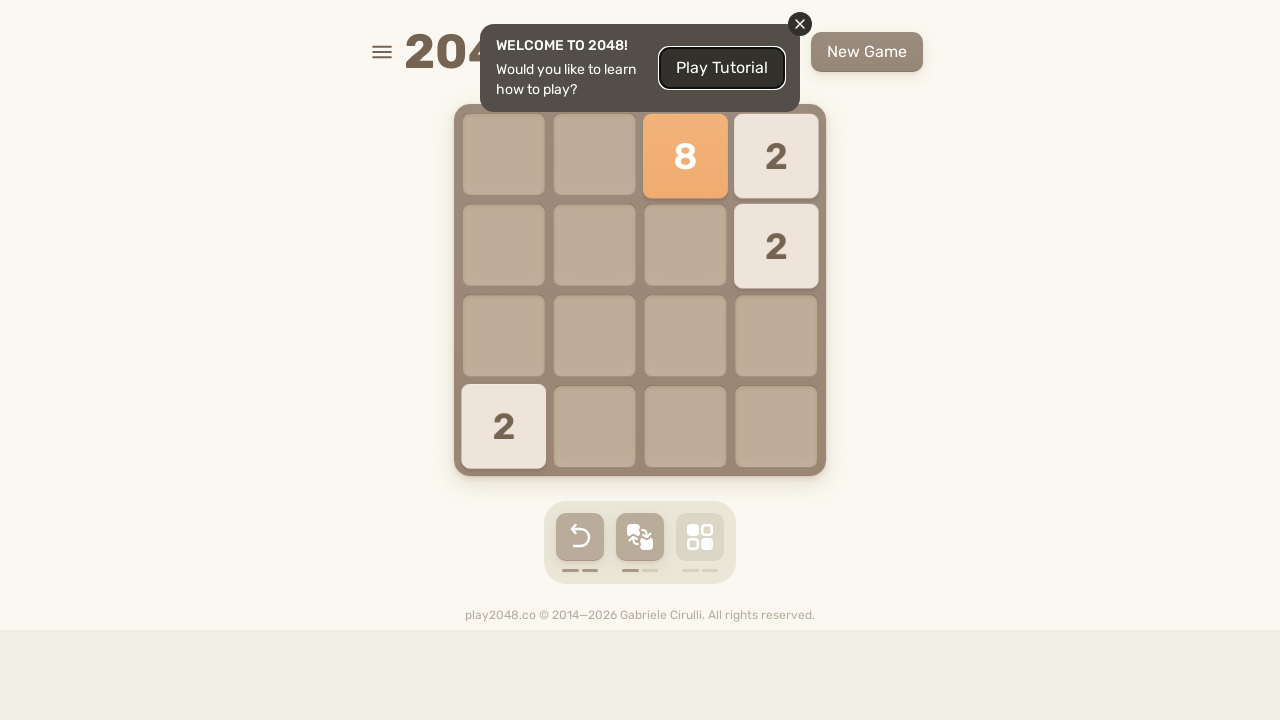

Pressed ArrowLeft key on html
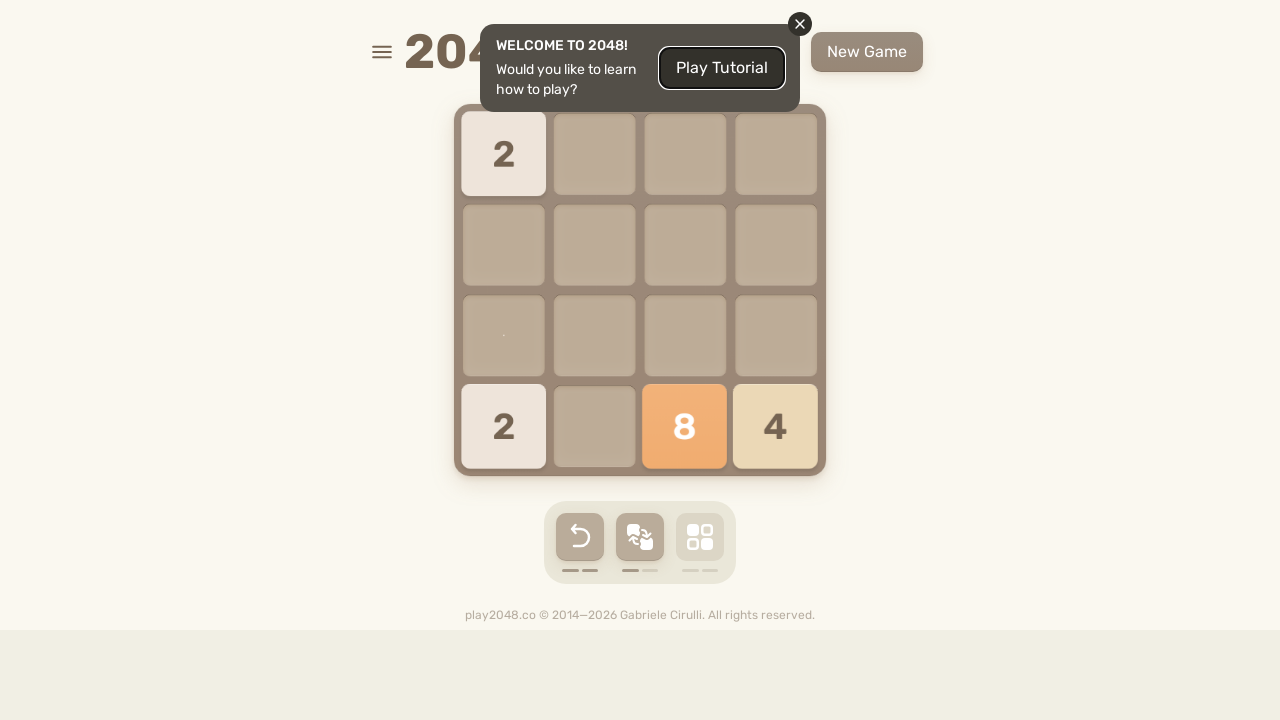

Pressed ArrowUp key on html
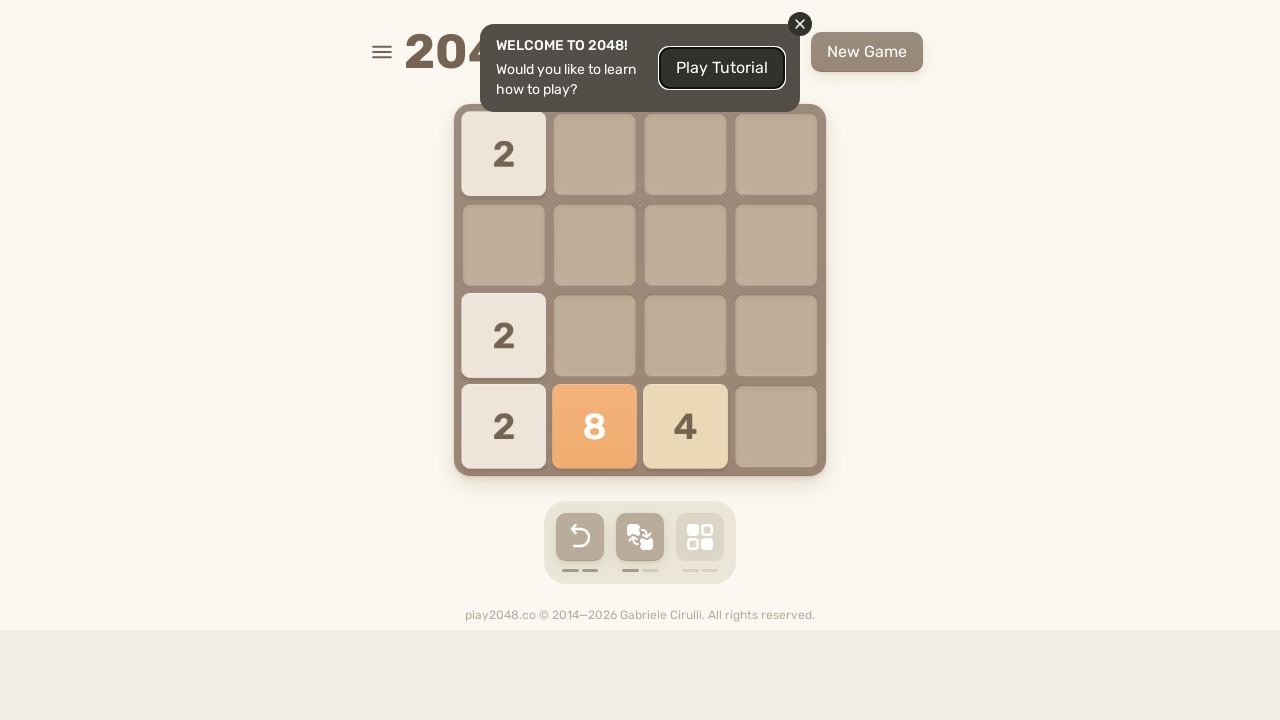

Pressed ArrowRight key on html
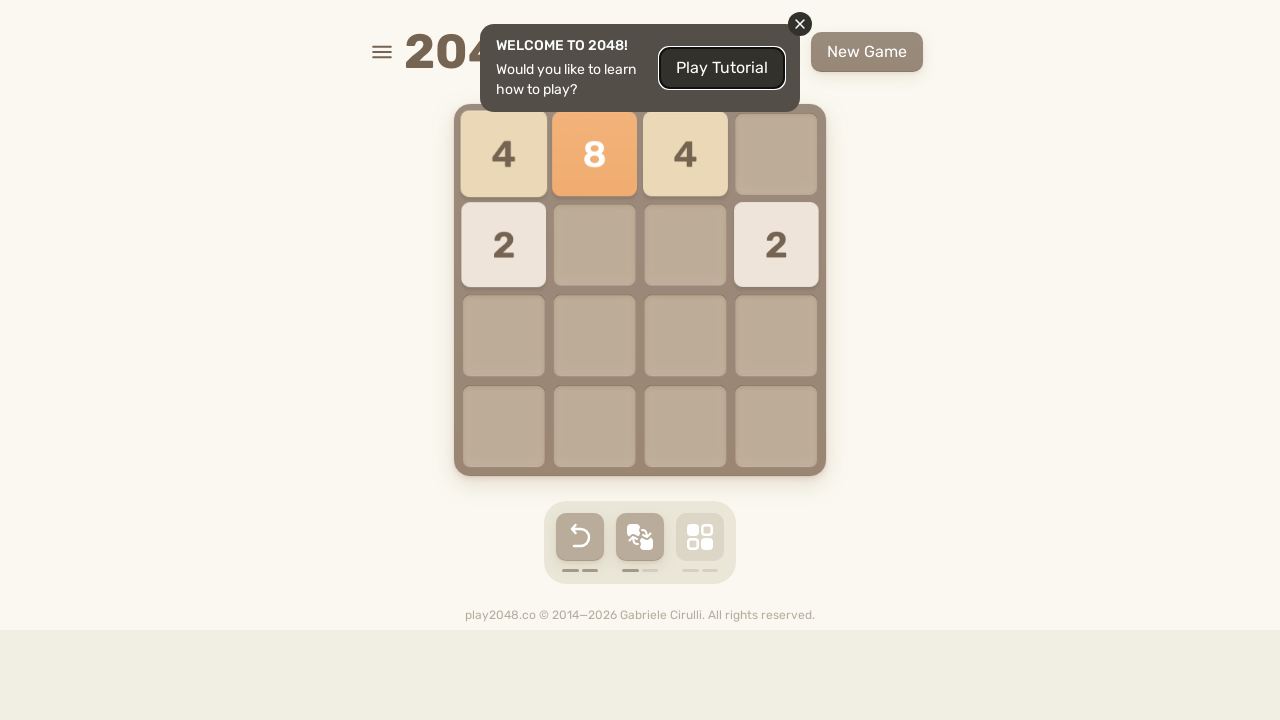

Pressed ArrowDown key on html
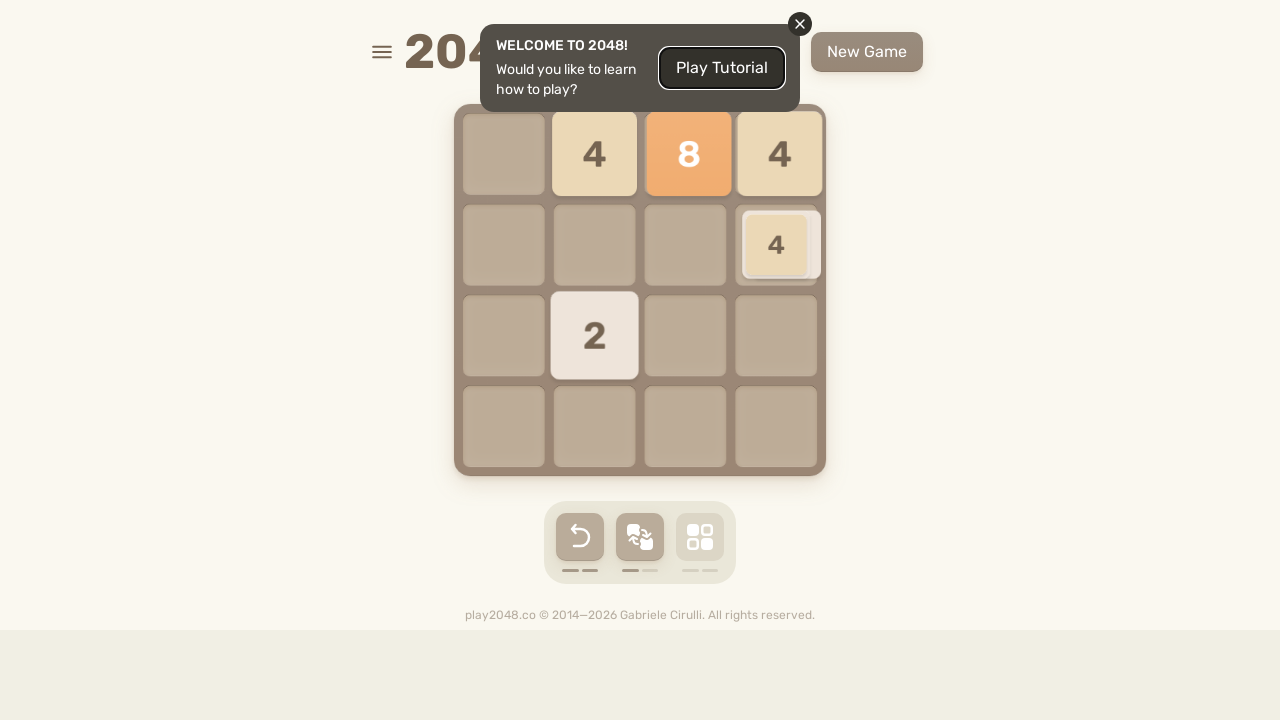

Pressed ArrowLeft key on html
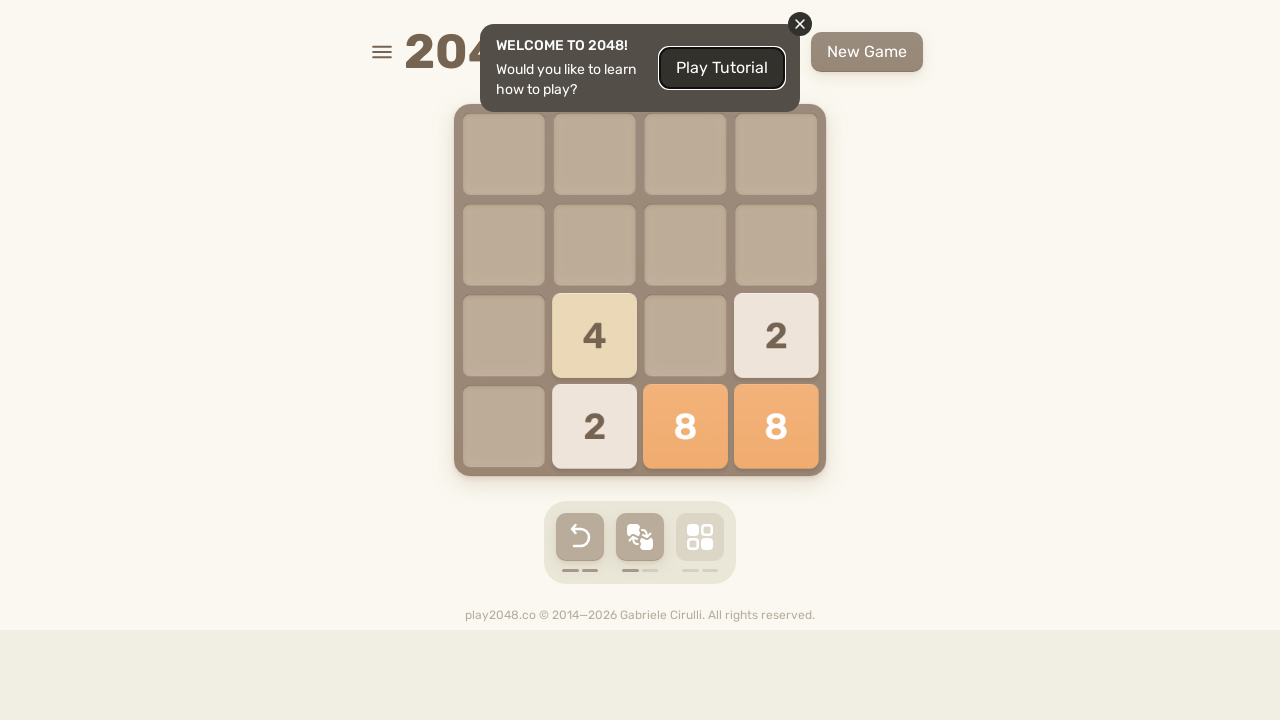

Pressed ArrowUp key on html
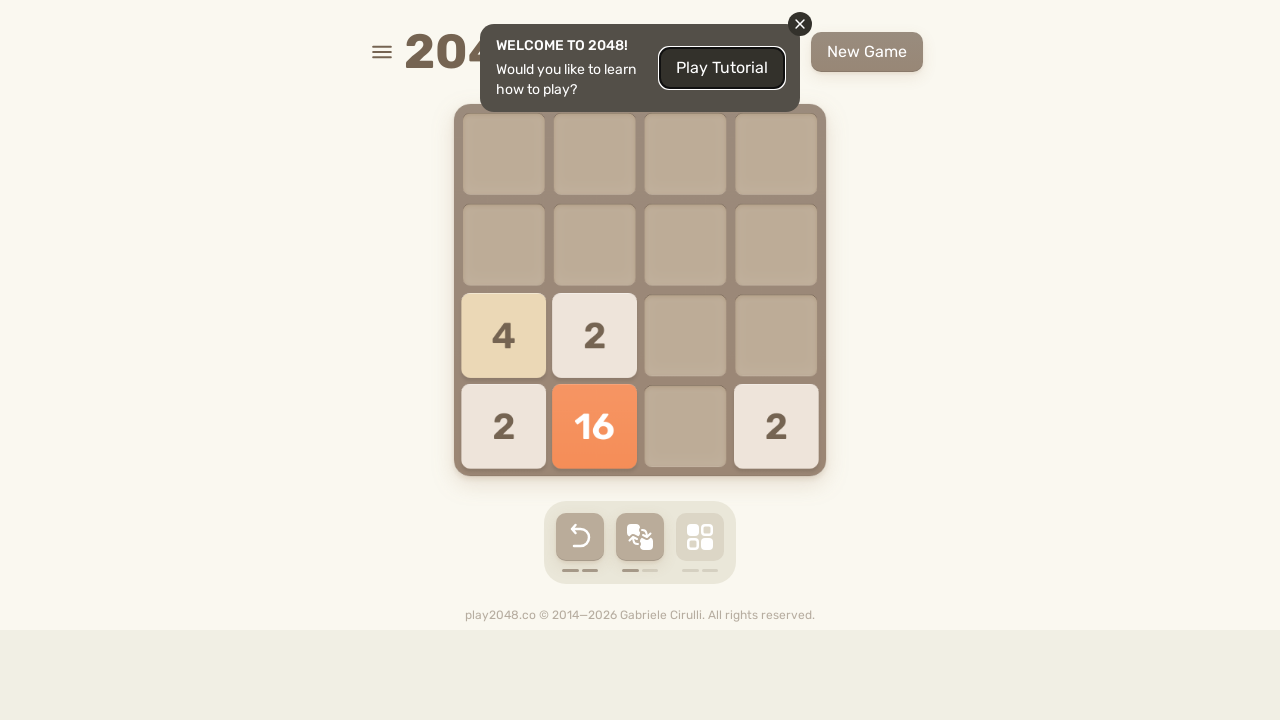

Pressed ArrowRight key on html
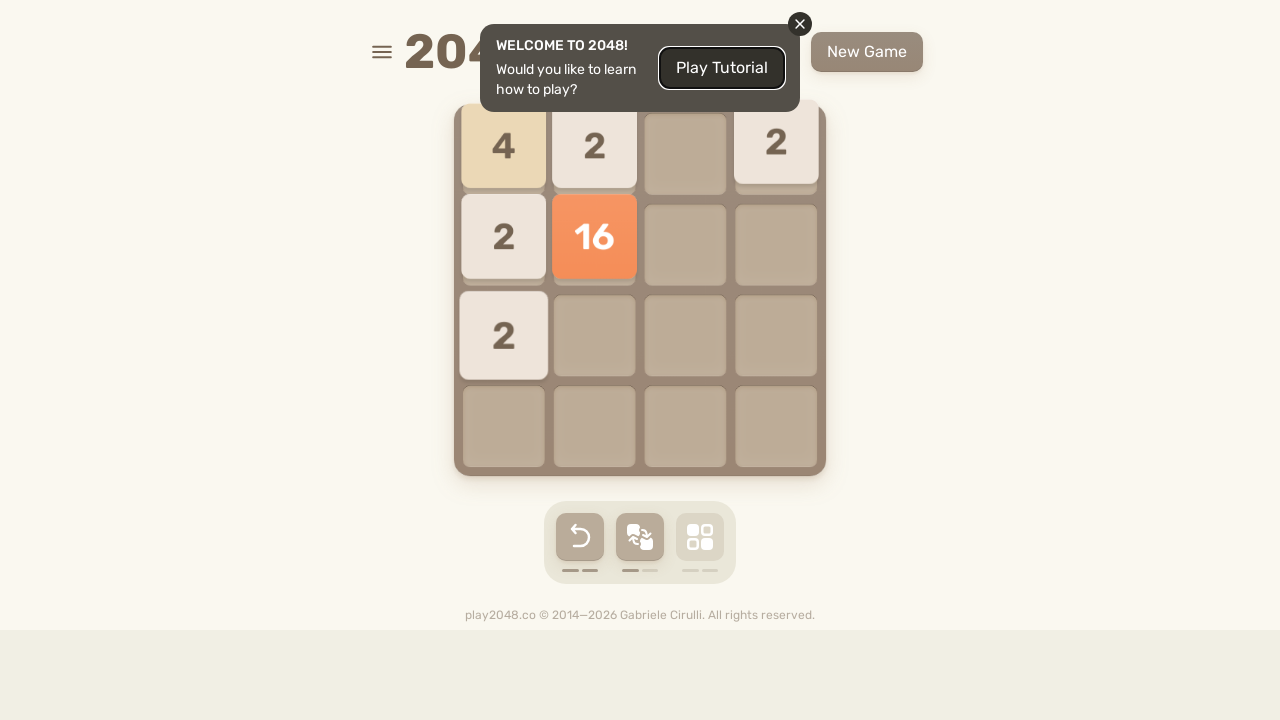

Pressed ArrowDown key on html
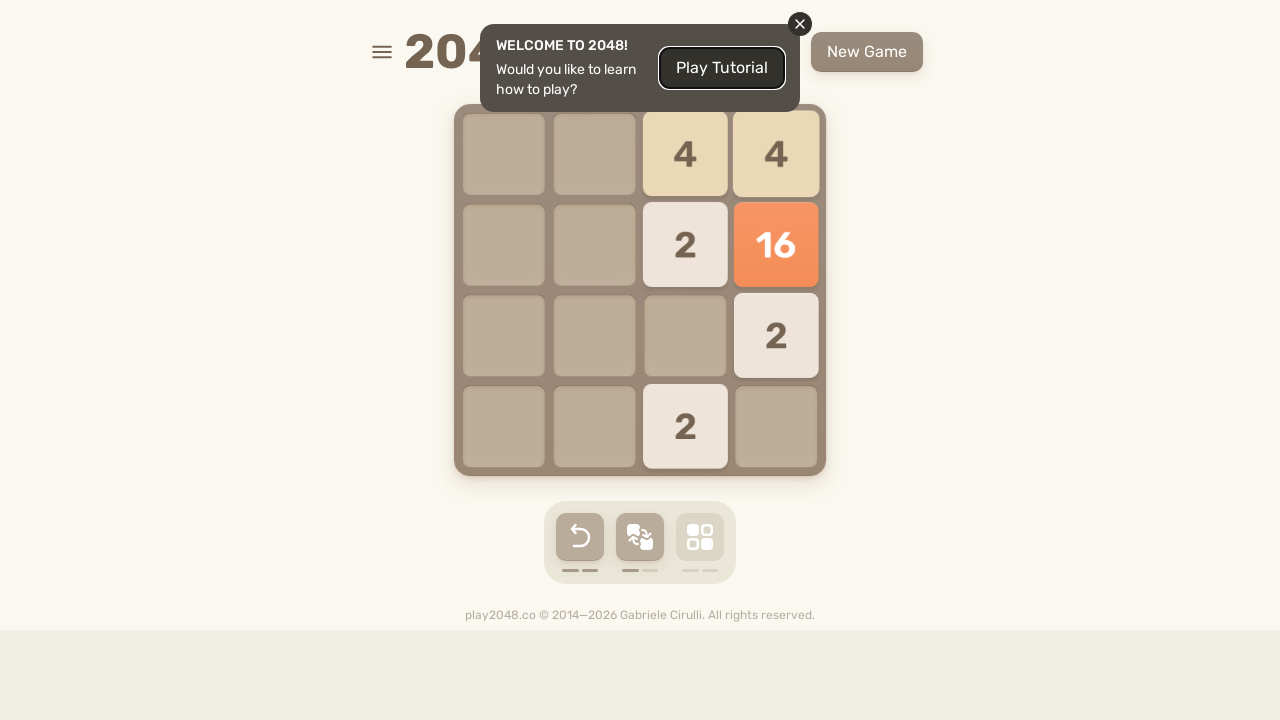

Pressed ArrowLeft key on html
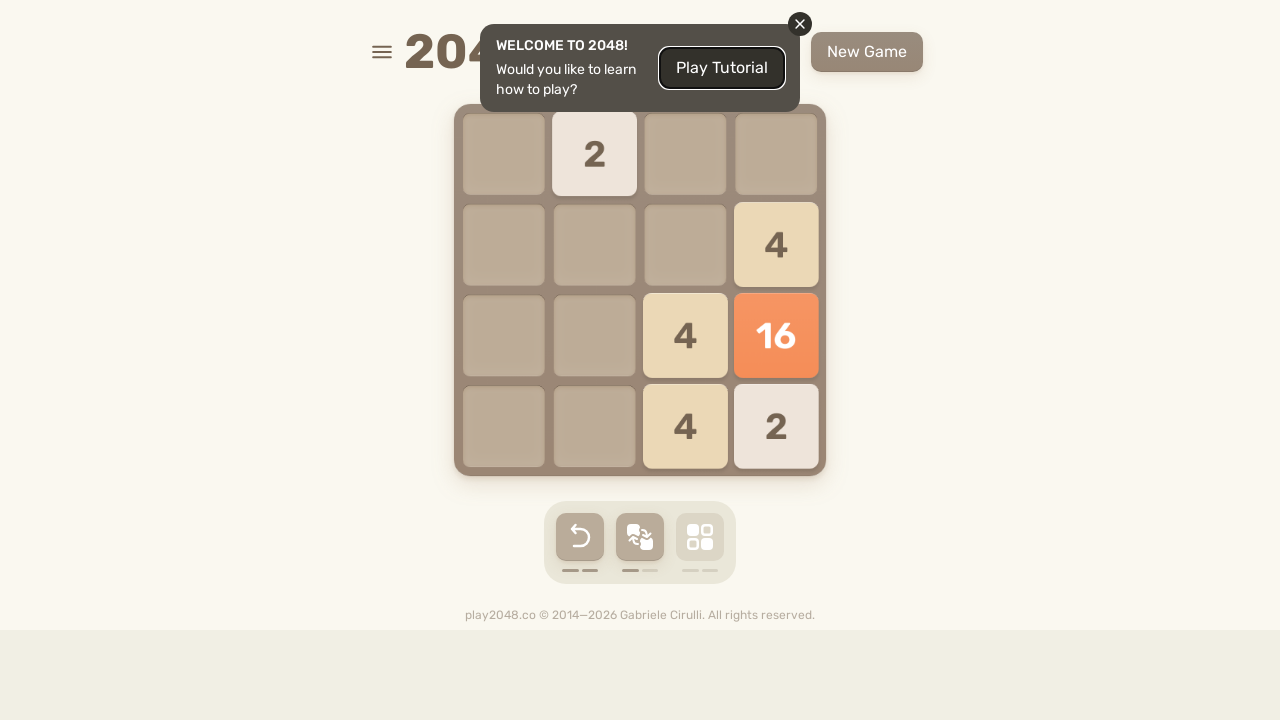

Pressed ArrowUp key on html
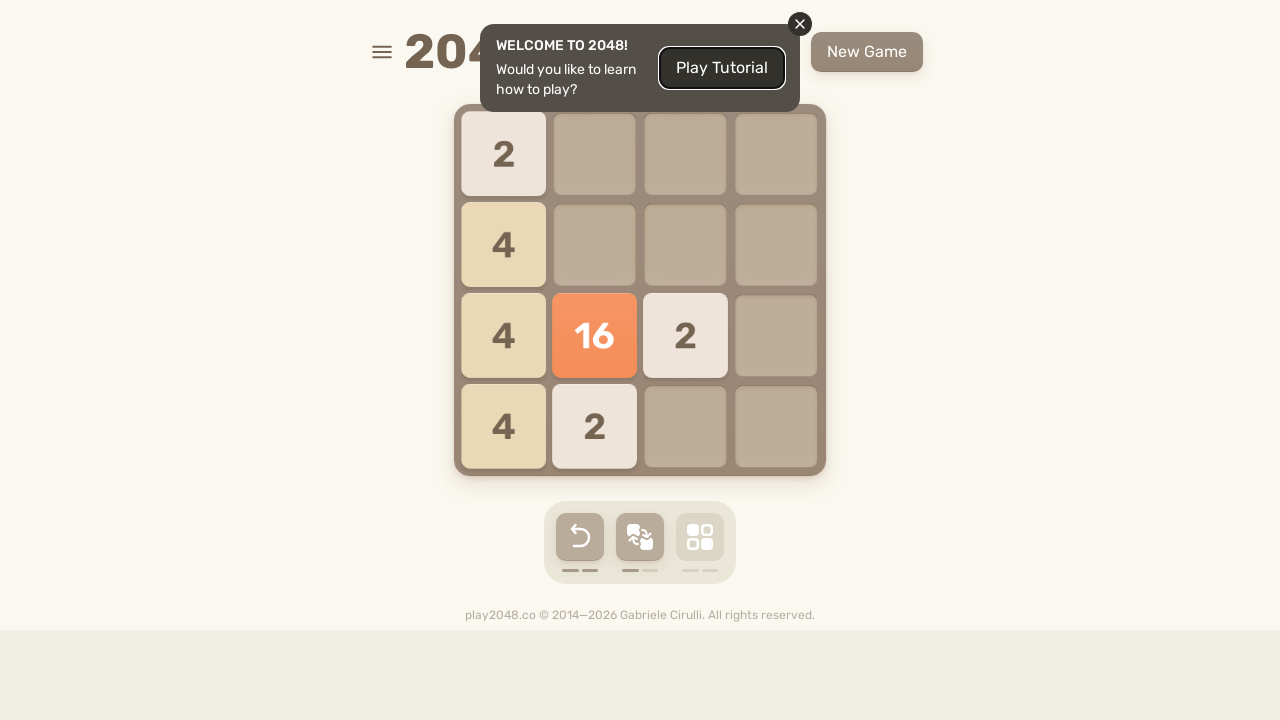

Pressed ArrowRight key on html
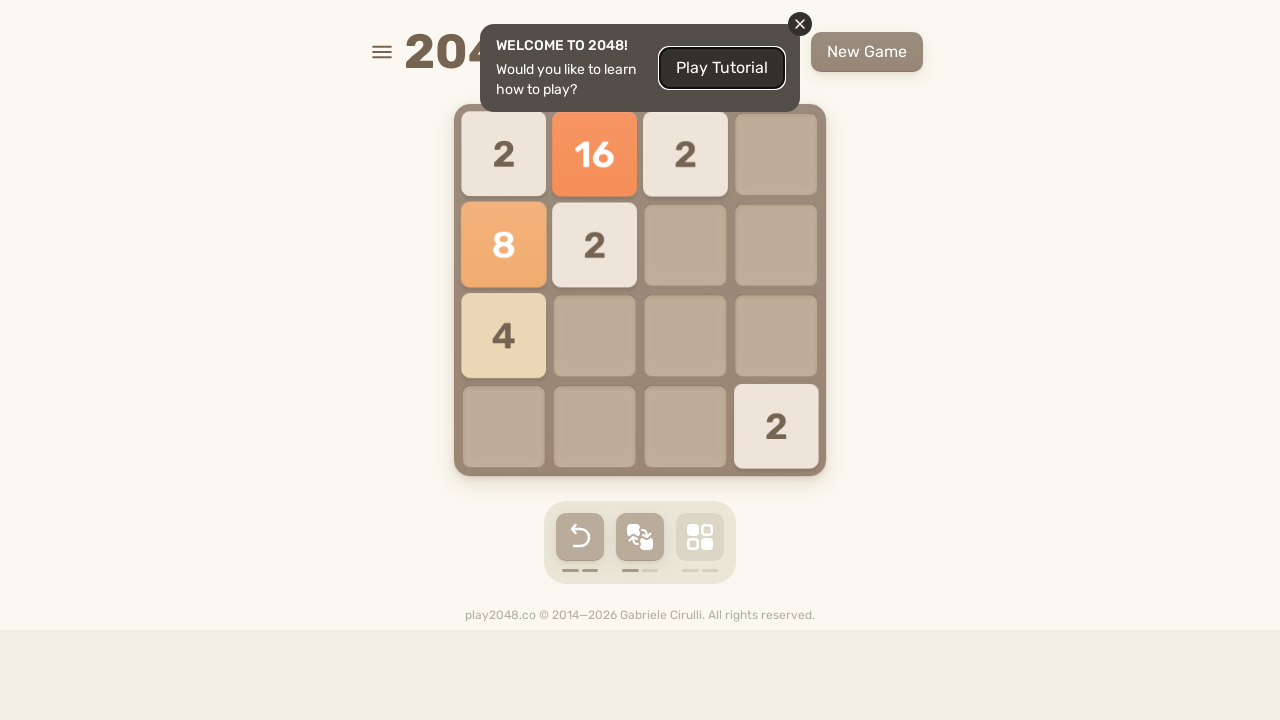

Pressed ArrowDown key on html
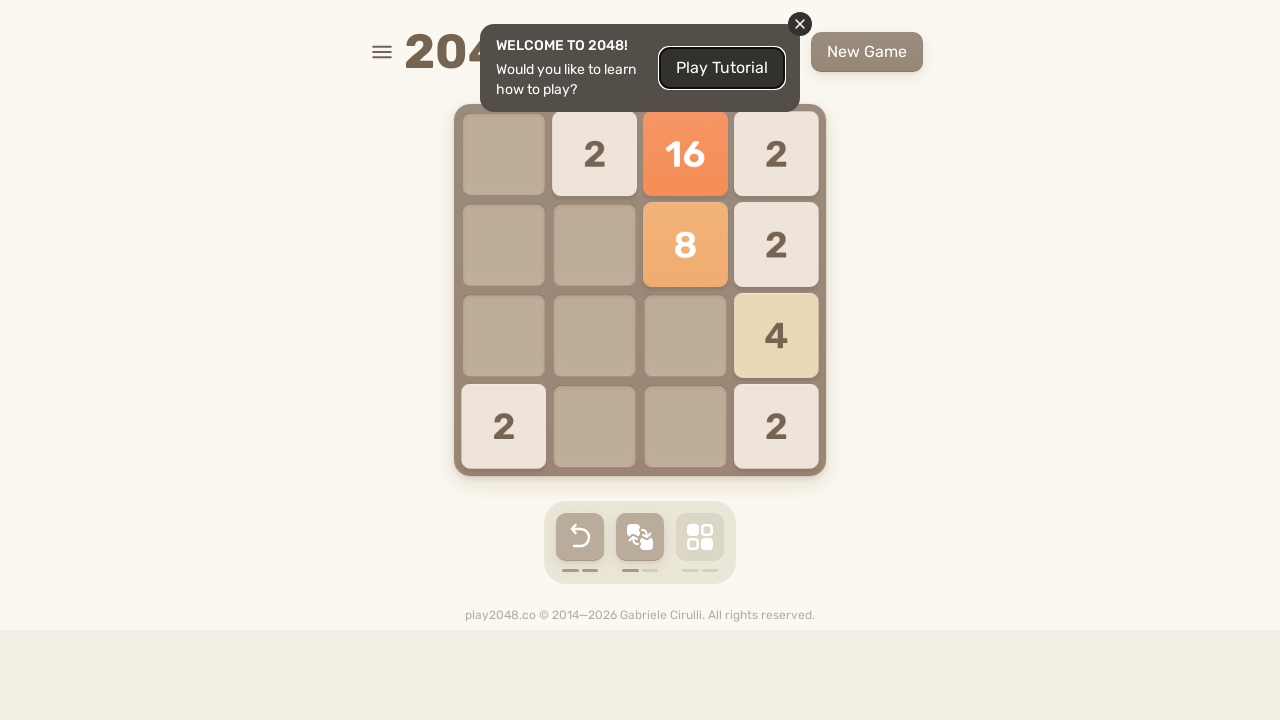

Pressed ArrowLeft key on html
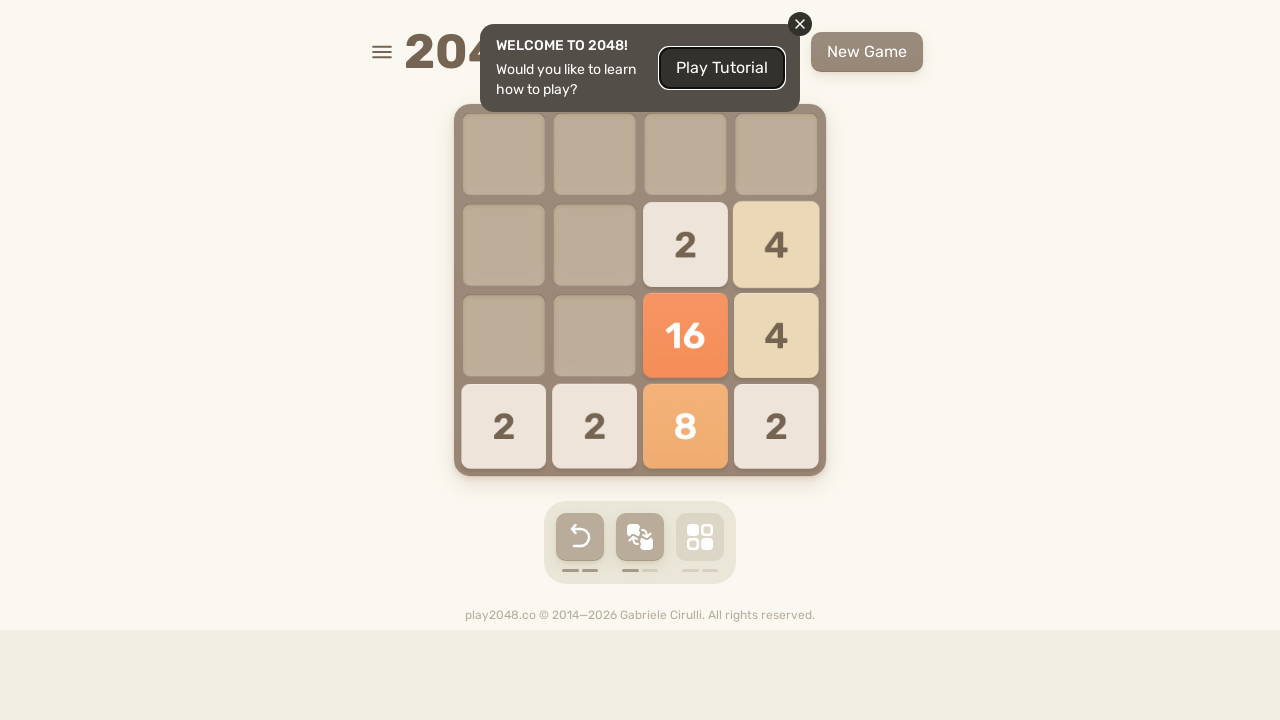

Pressed ArrowUp key on html
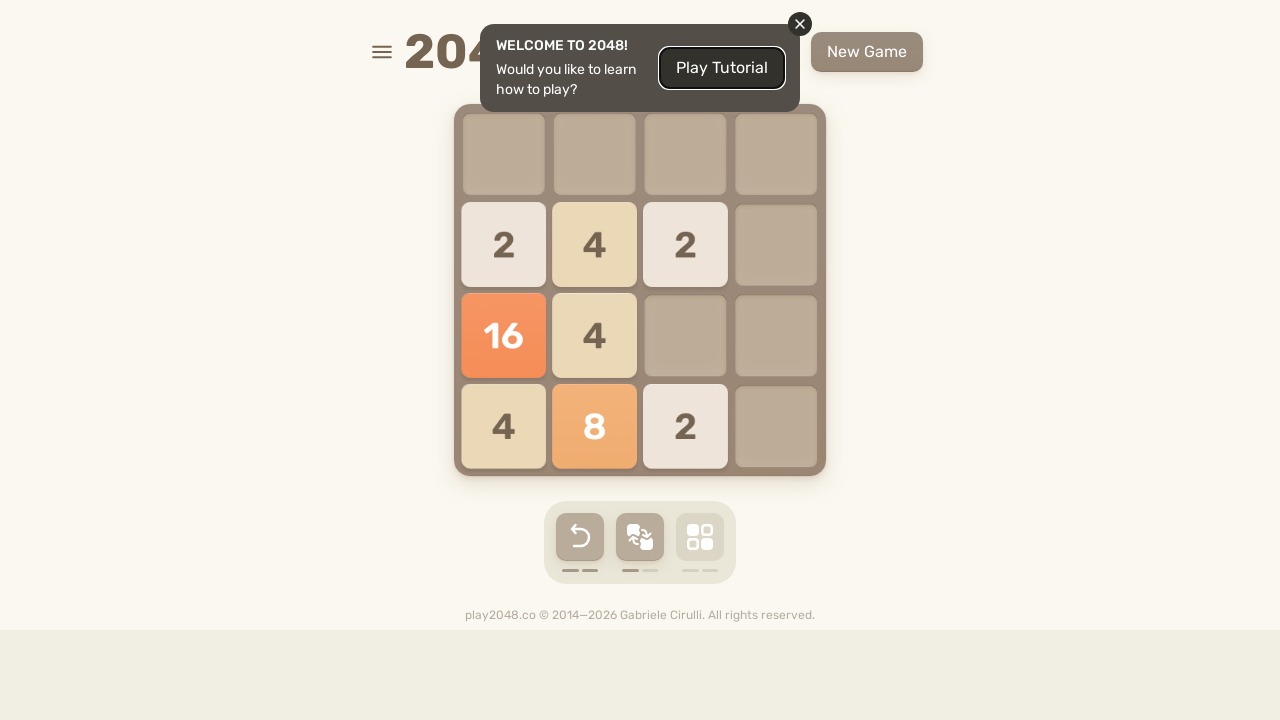

Pressed ArrowRight key on html
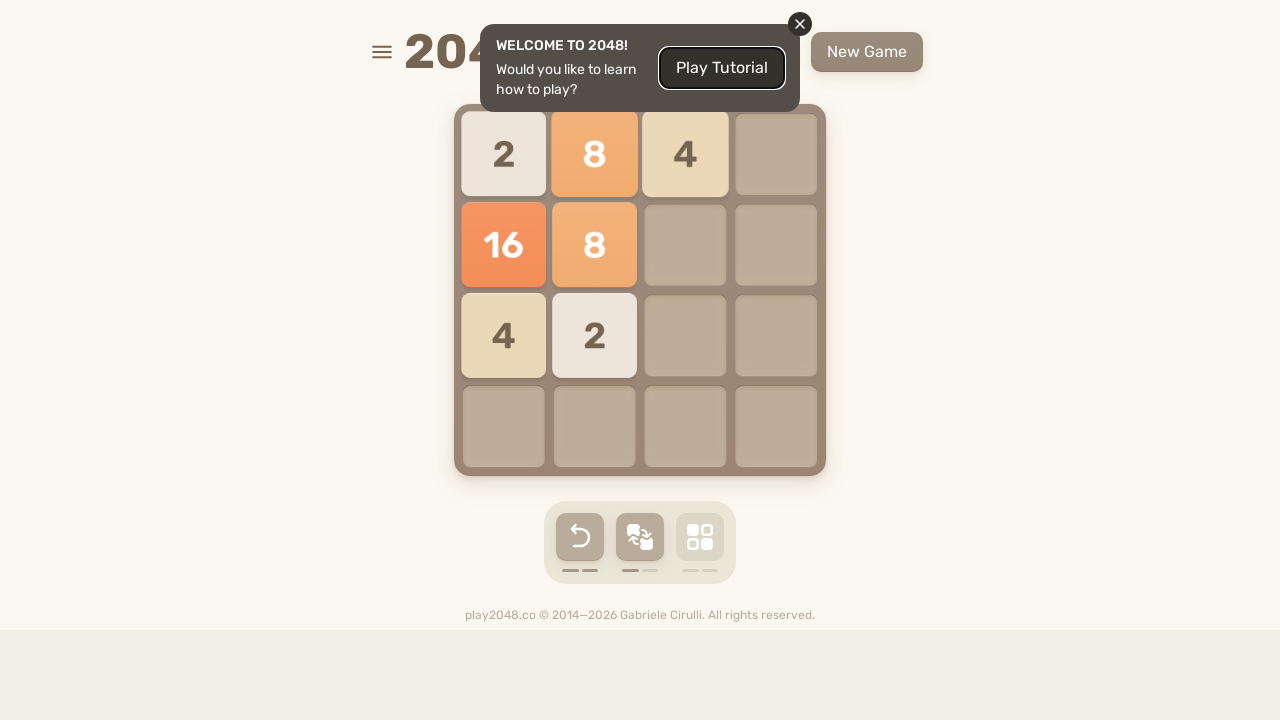

Pressed ArrowDown key on html
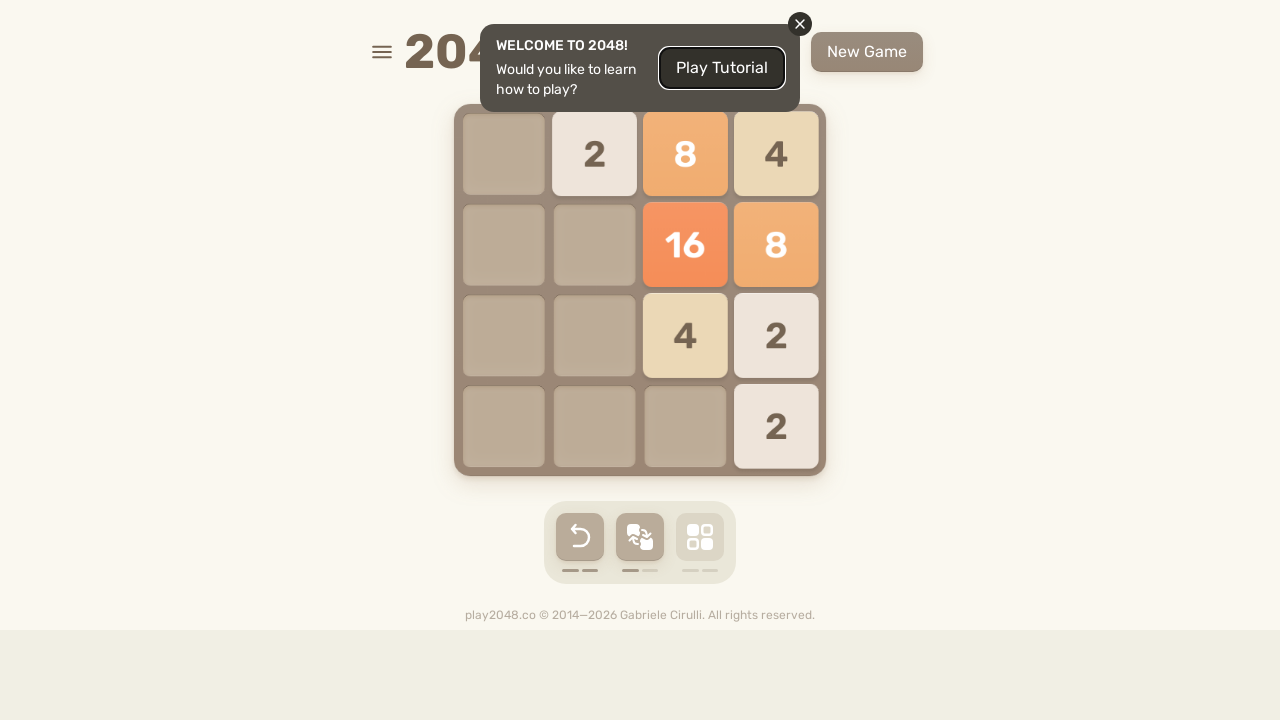

Pressed ArrowLeft key on html
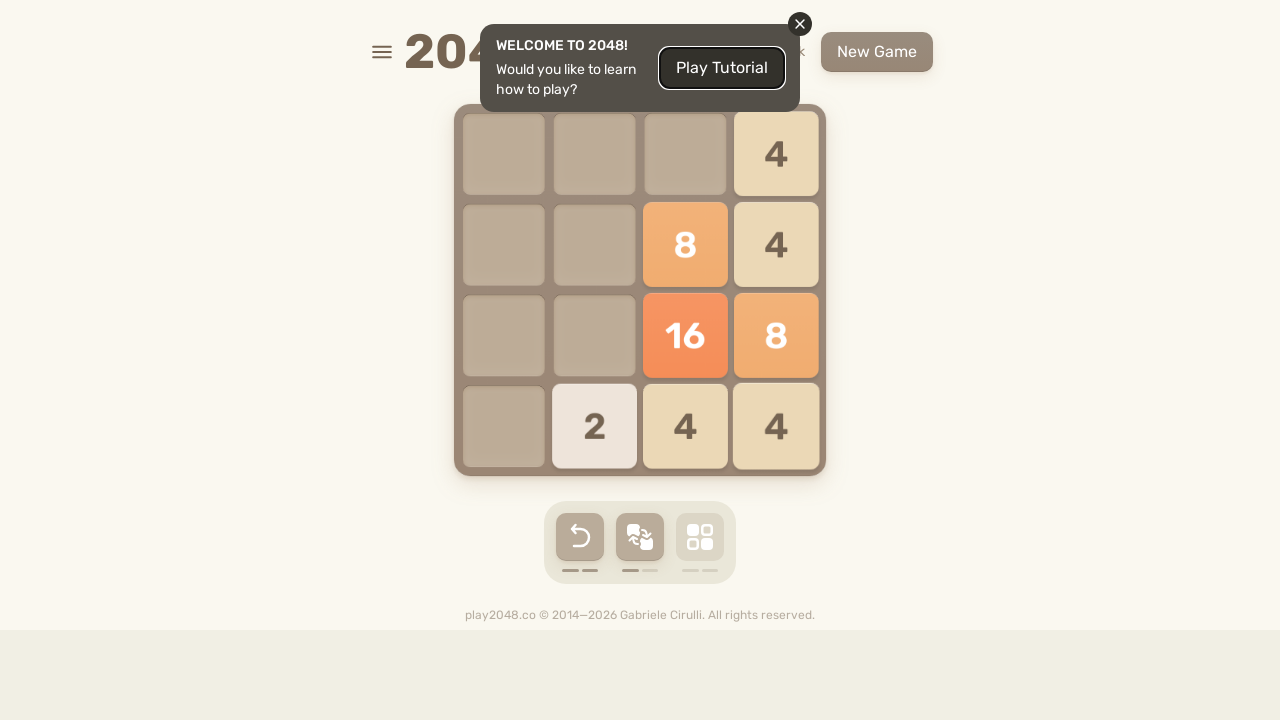

Pressed ArrowUp key on html
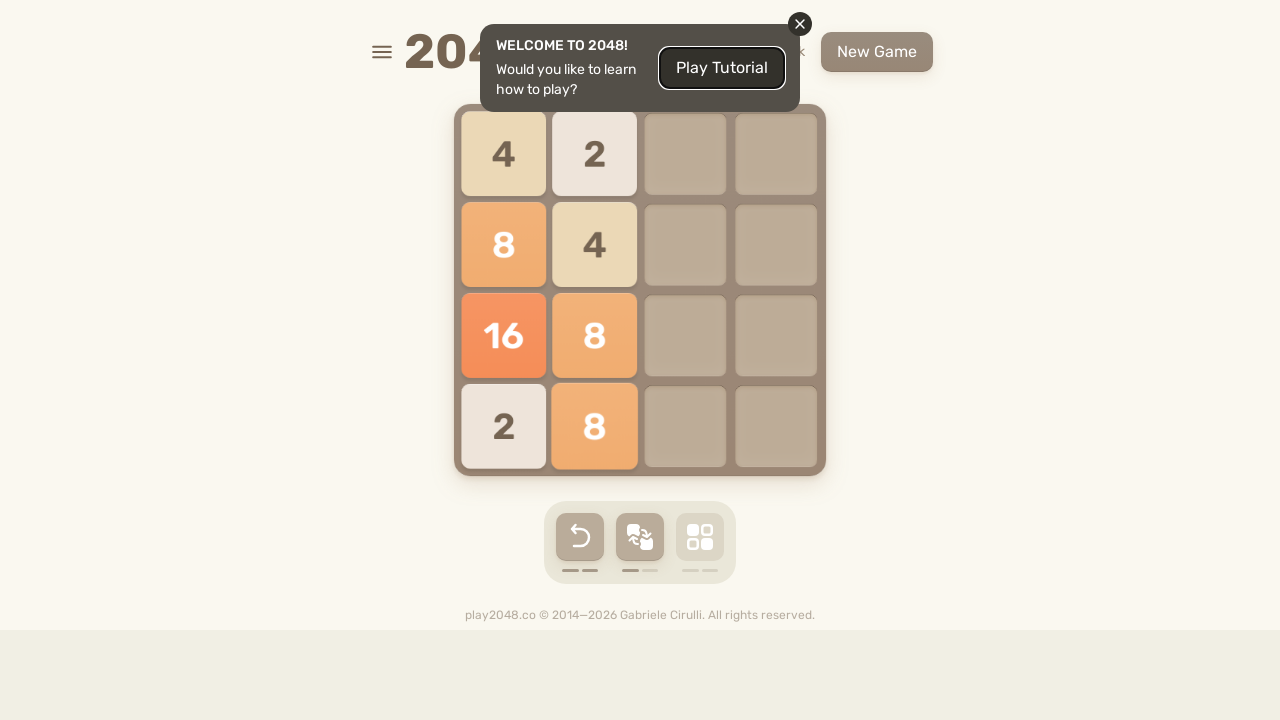

Pressed ArrowRight key on html
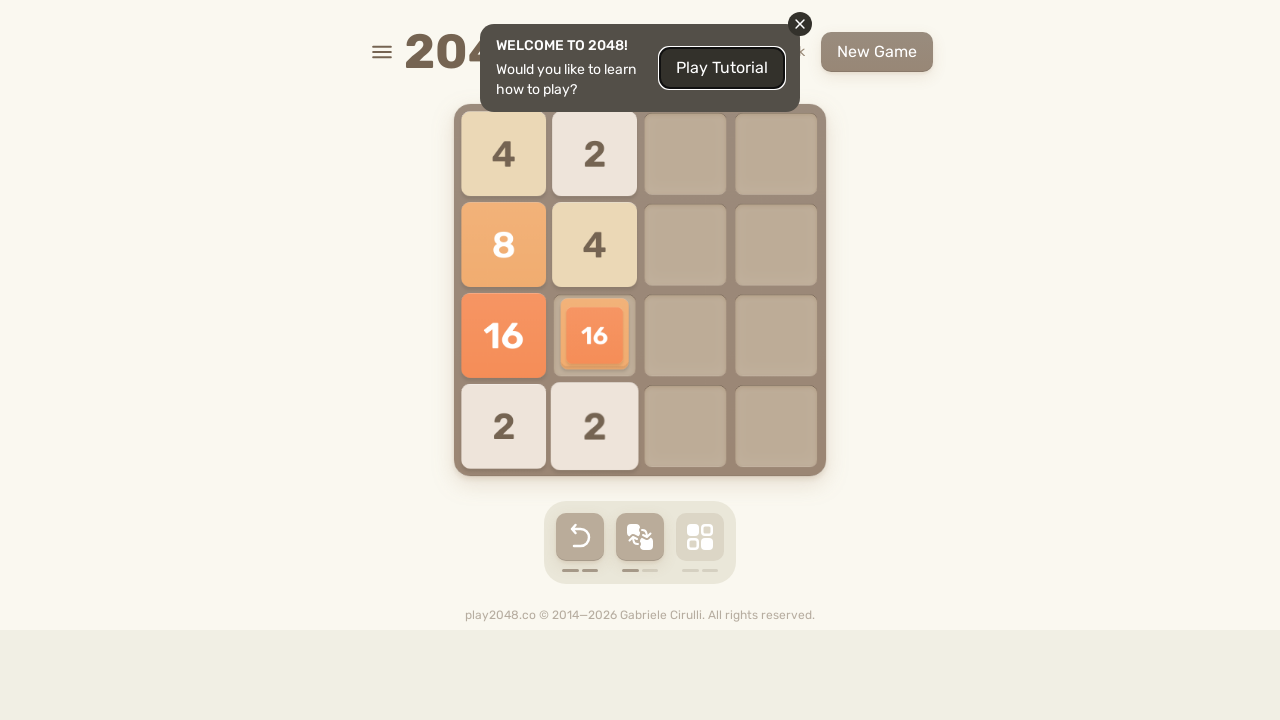

Pressed ArrowDown key on html
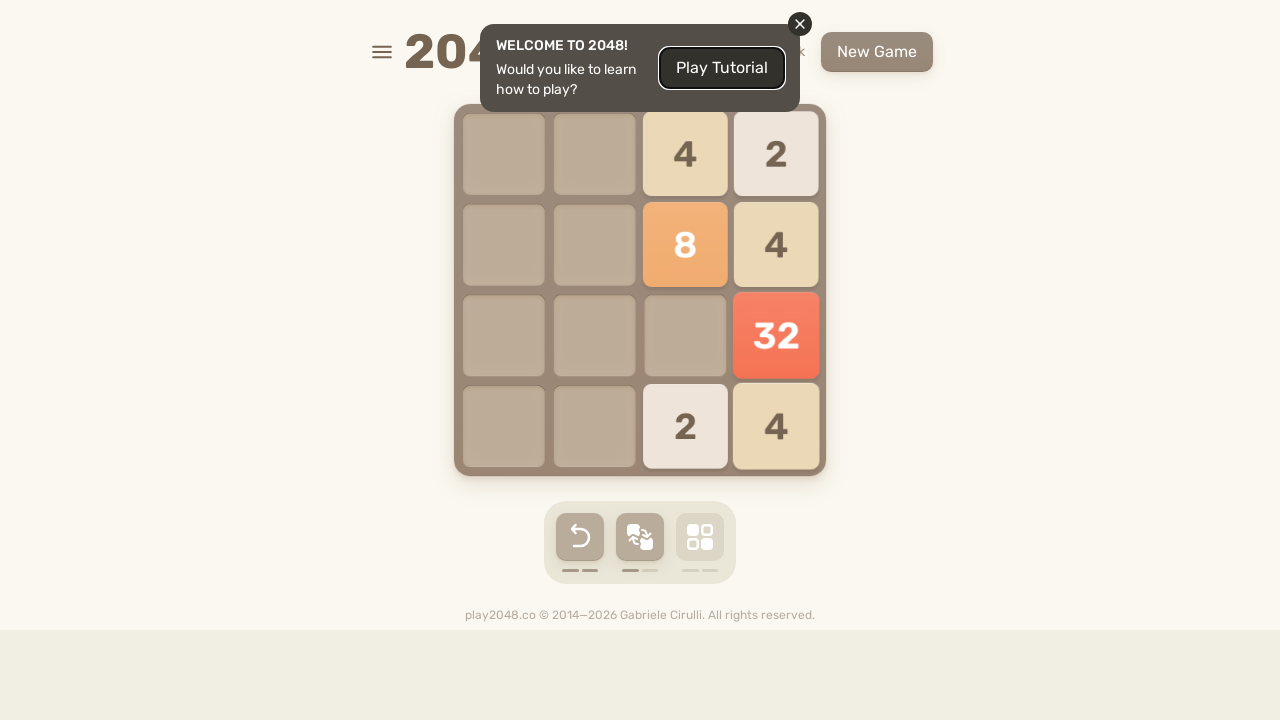

Pressed ArrowLeft key on html
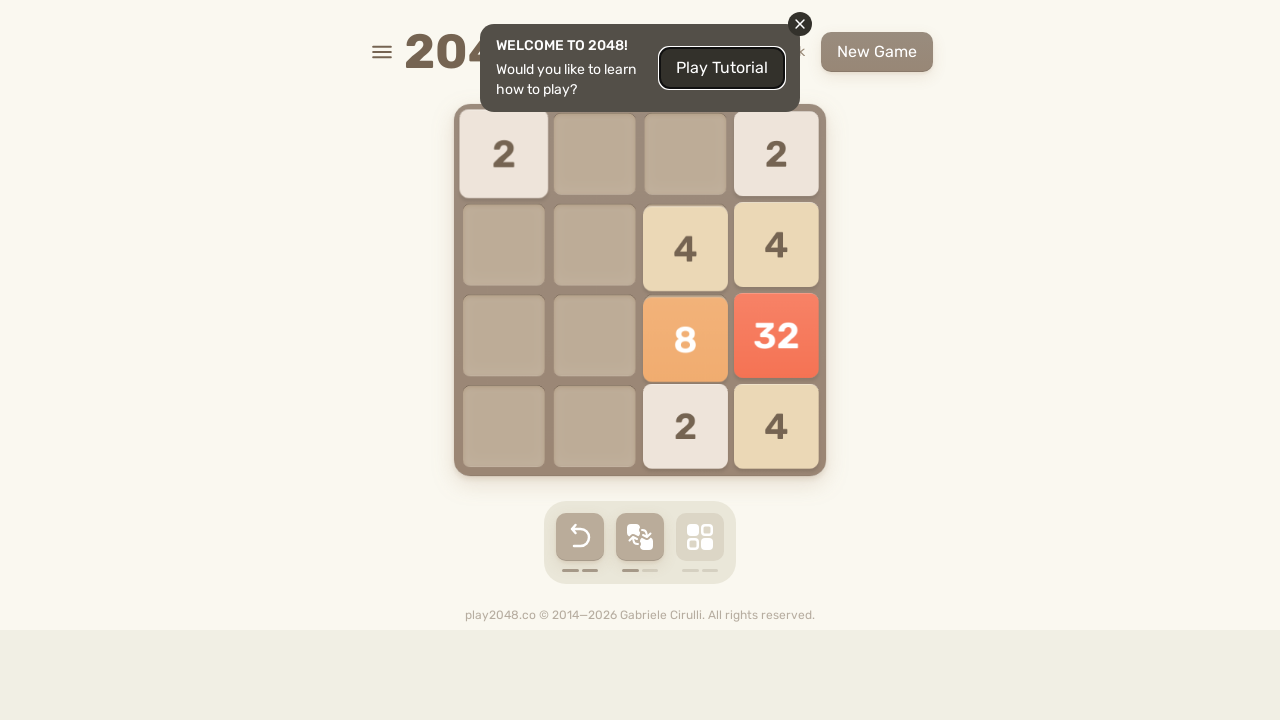

Pressed ArrowUp key on html
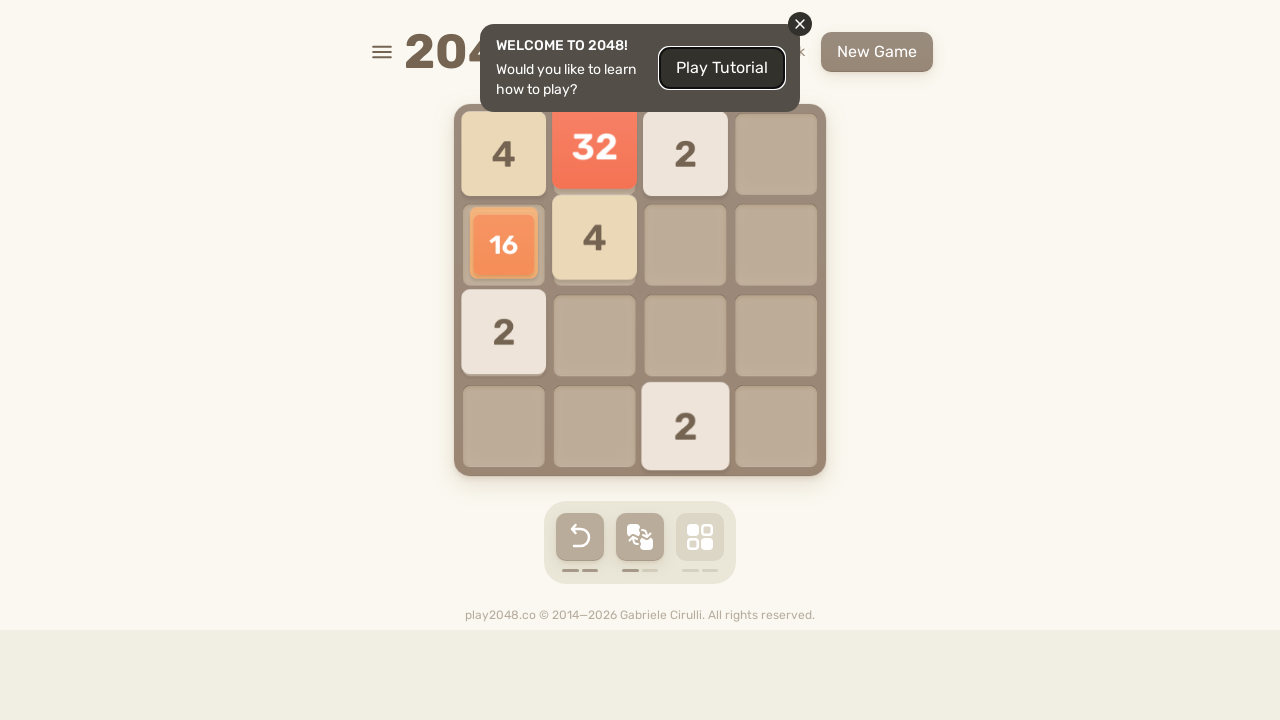

Pressed ArrowRight key on html
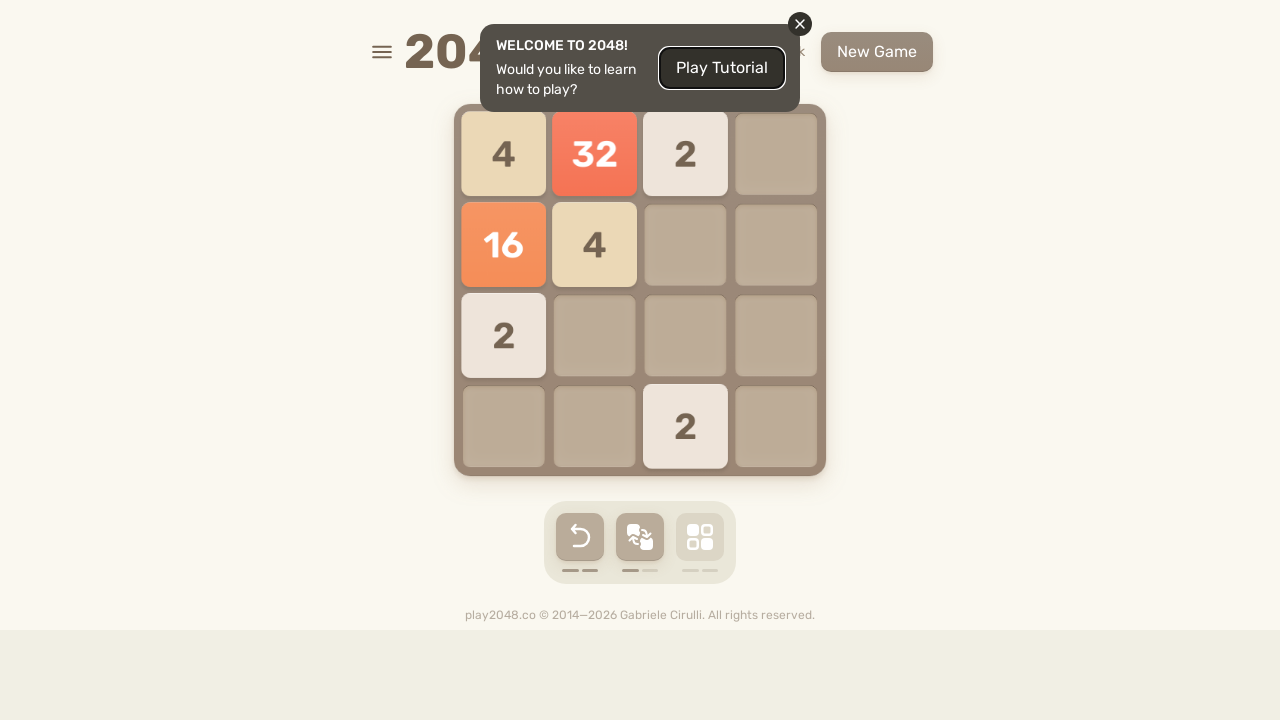

Pressed ArrowDown key on html
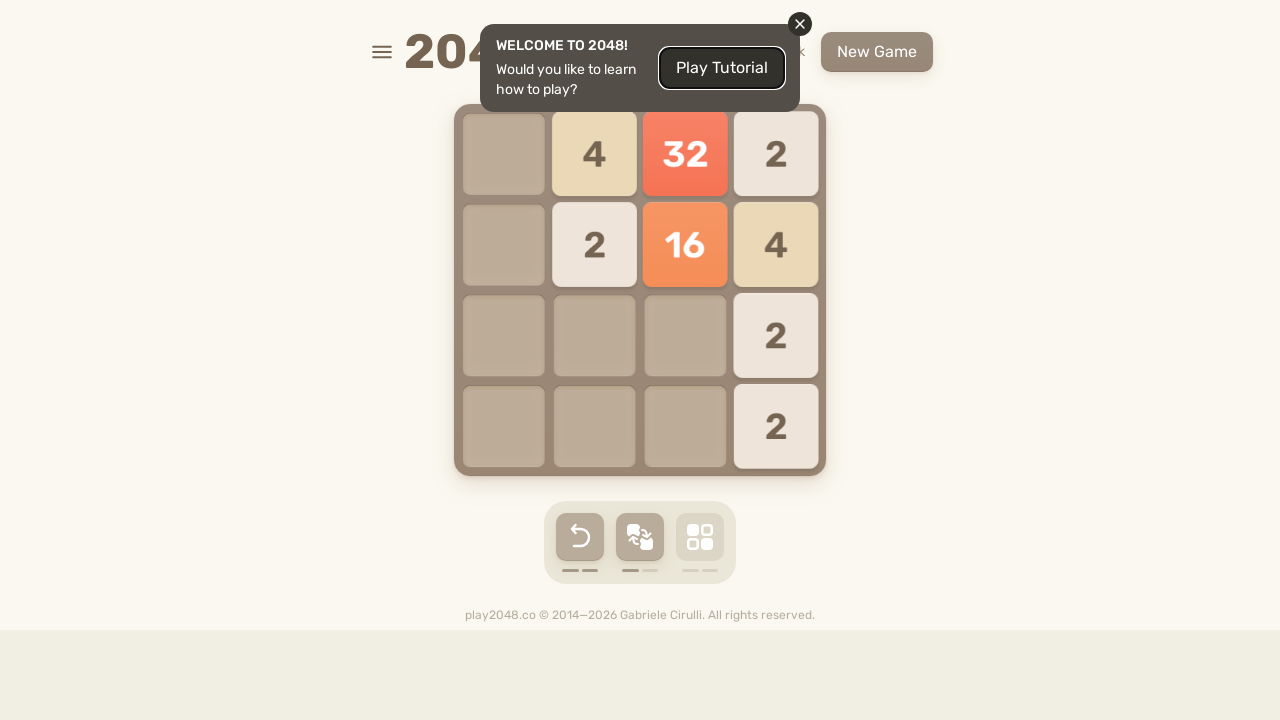

Pressed ArrowLeft key on html
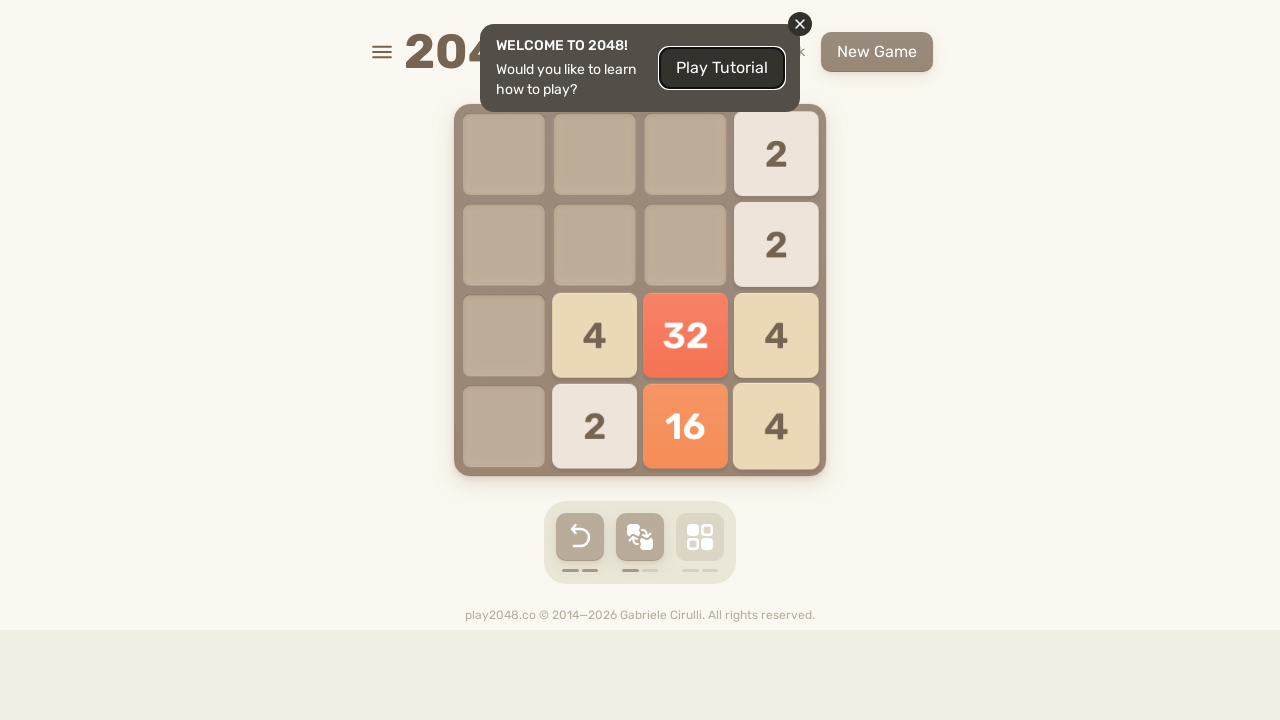

Pressed ArrowUp key on html
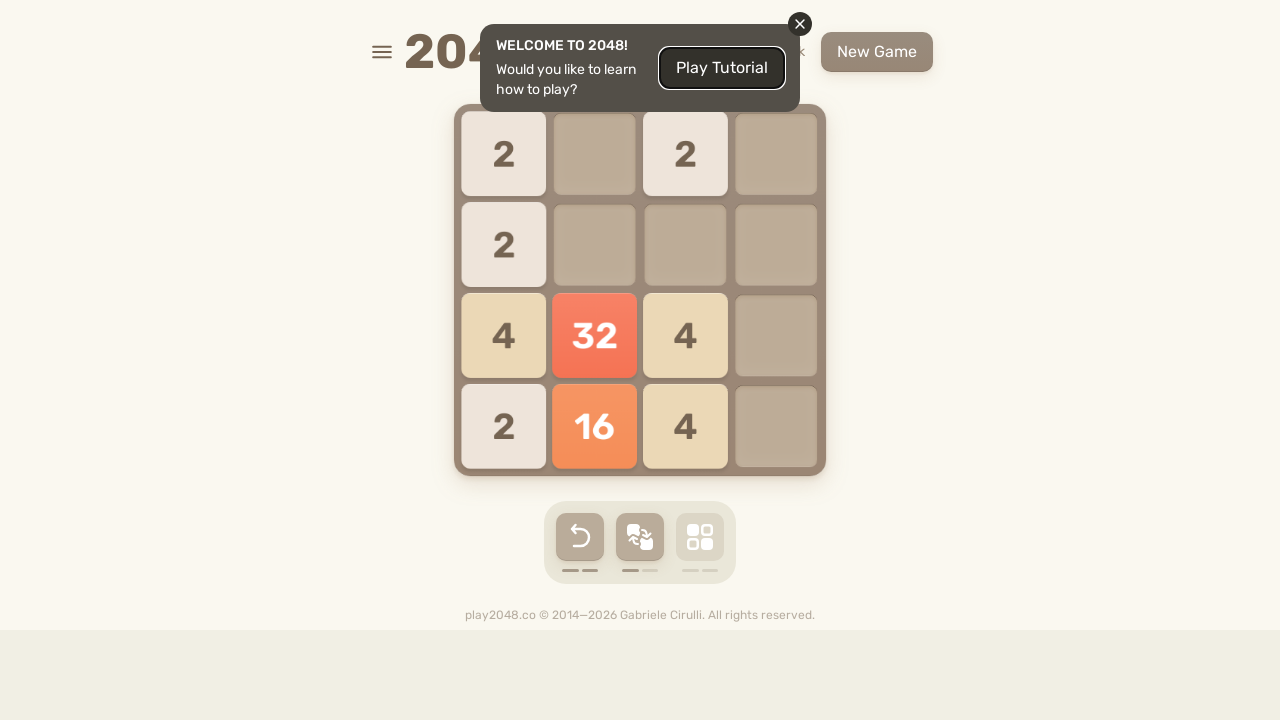

Pressed ArrowRight key on html
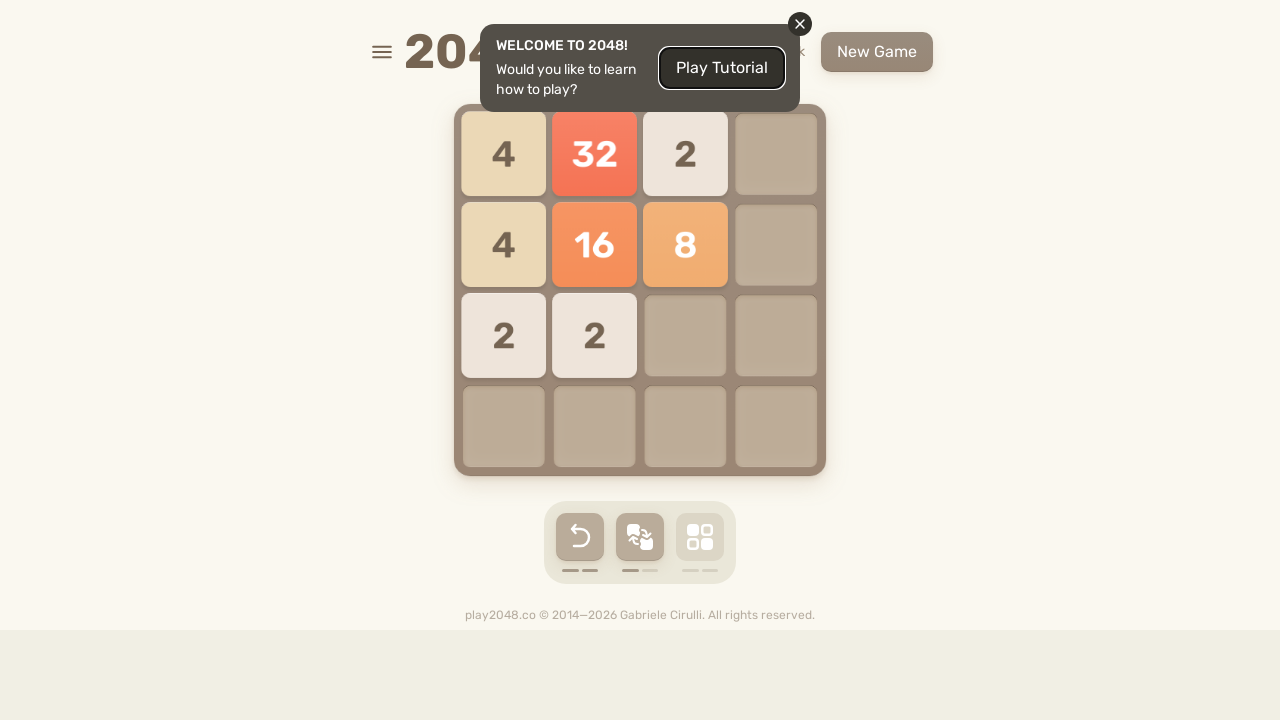

Pressed ArrowDown key on html
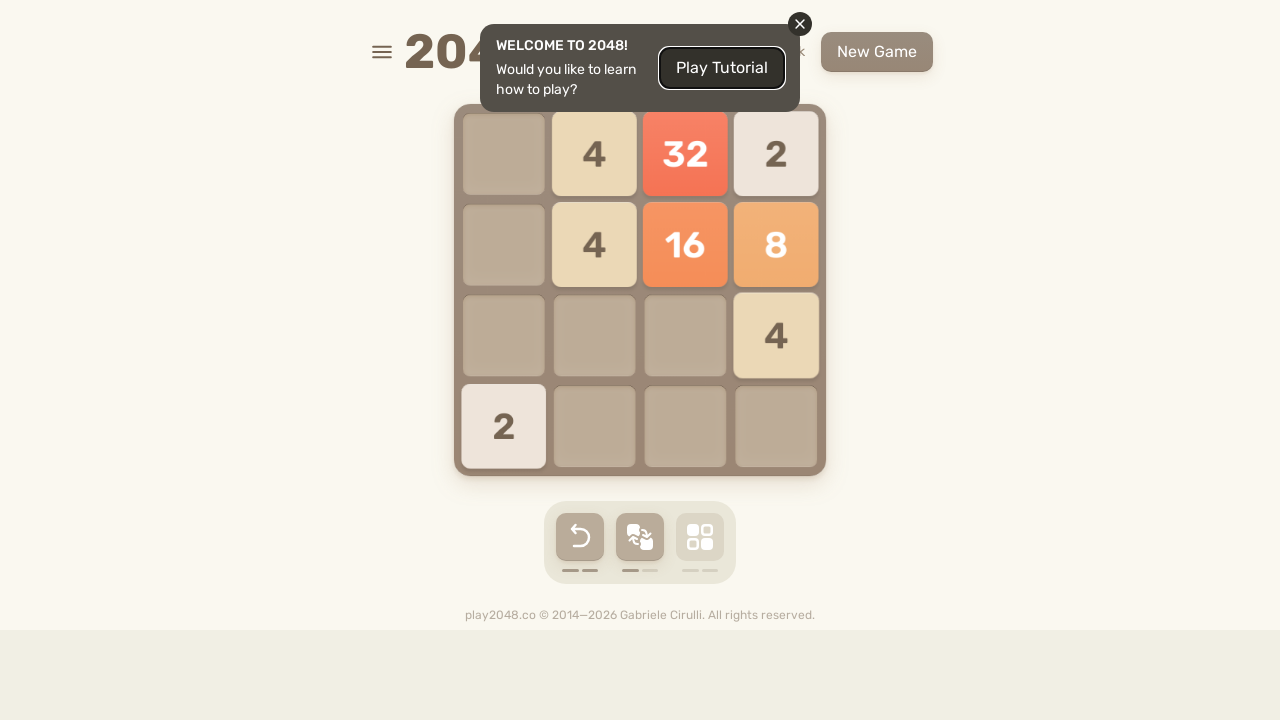

Pressed ArrowLeft key on html
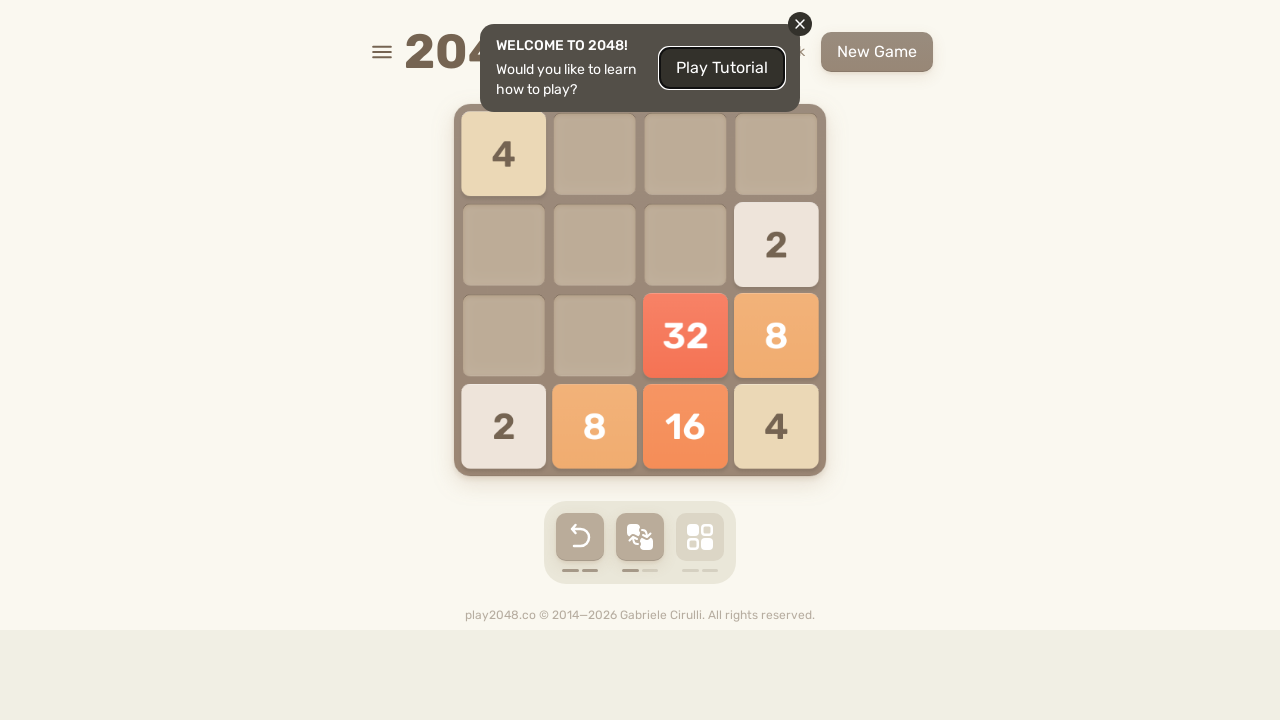

Pressed ArrowUp key on html
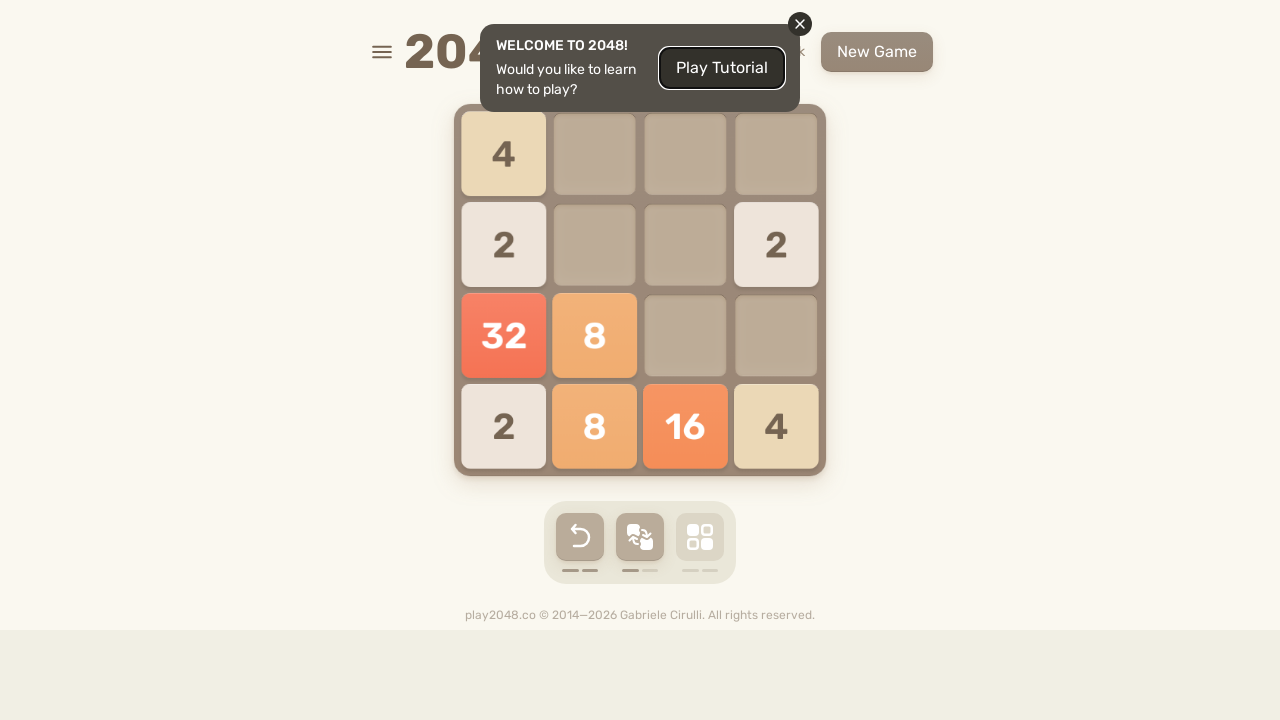

Pressed ArrowRight key on html
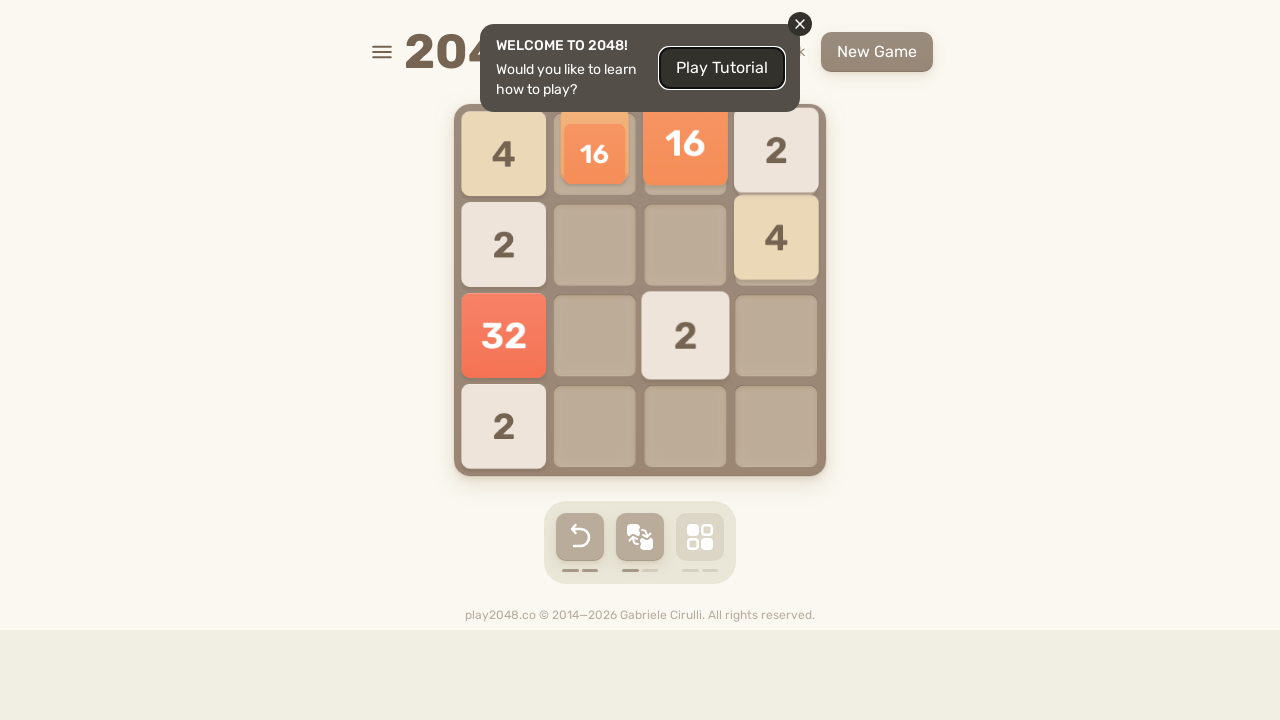

Pressed ArrowDown key on html
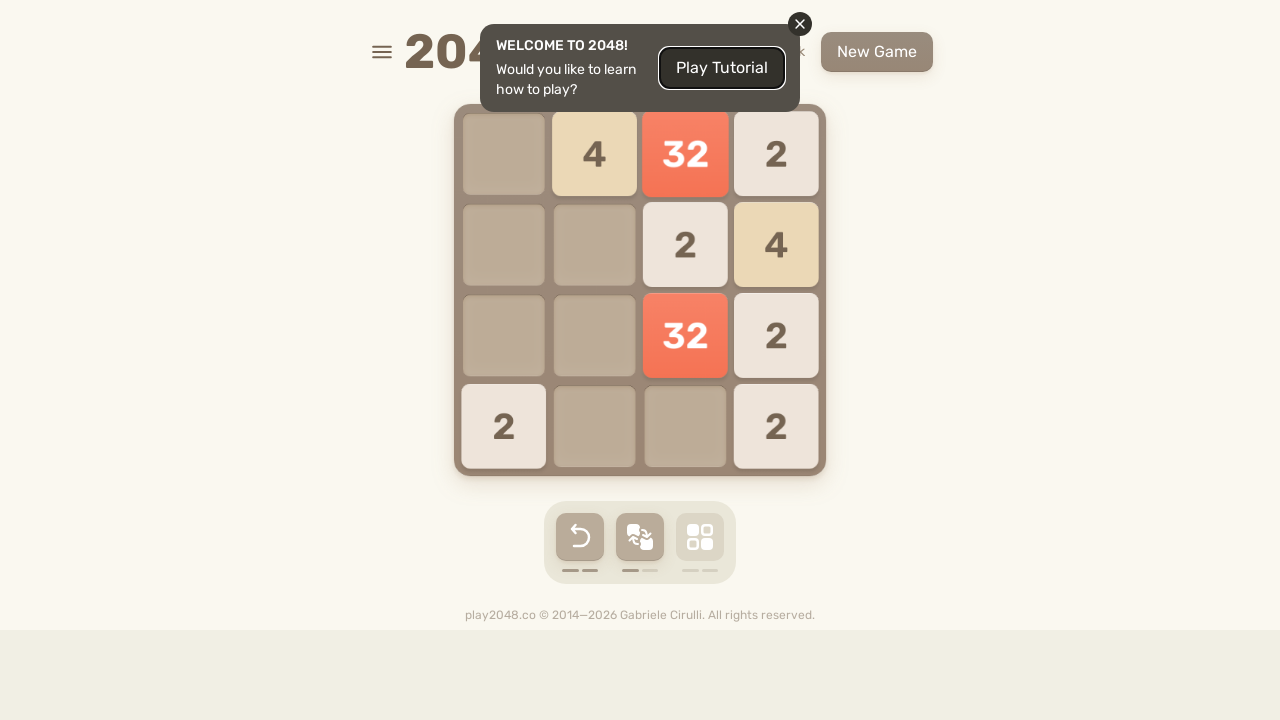

Pressed ArrowLeft key on html
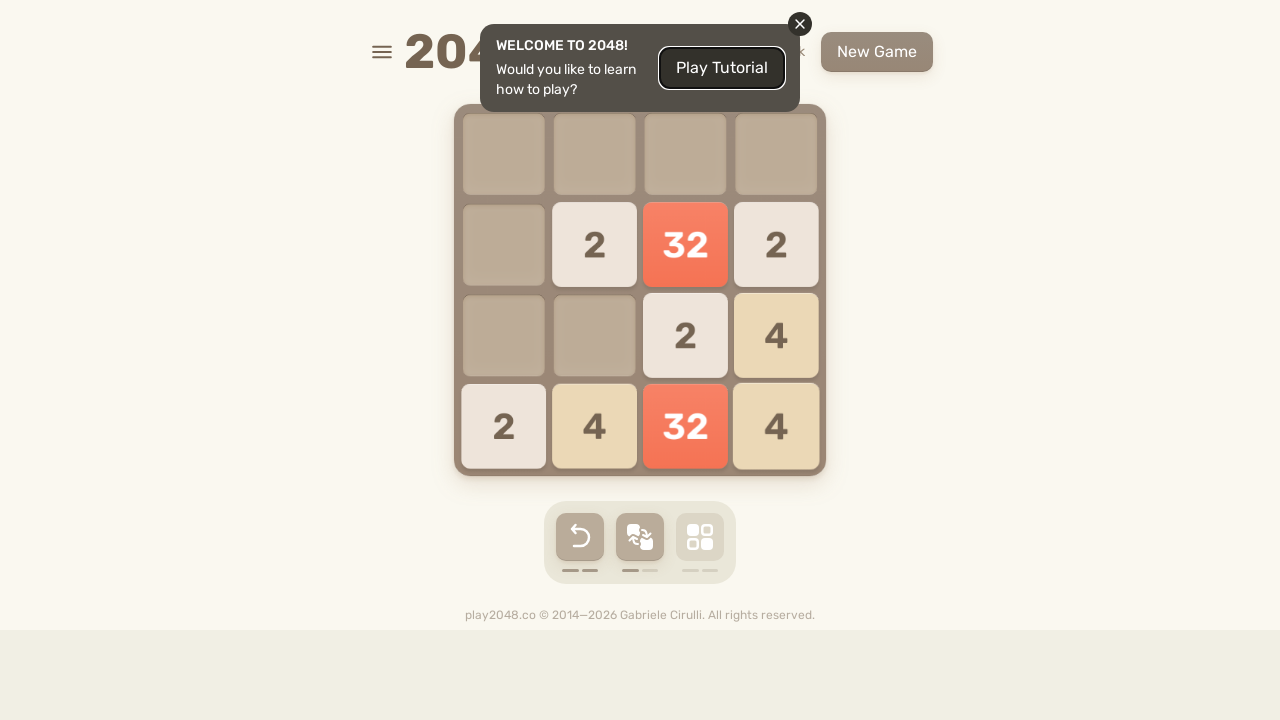

Pressed ArrowUp key on html
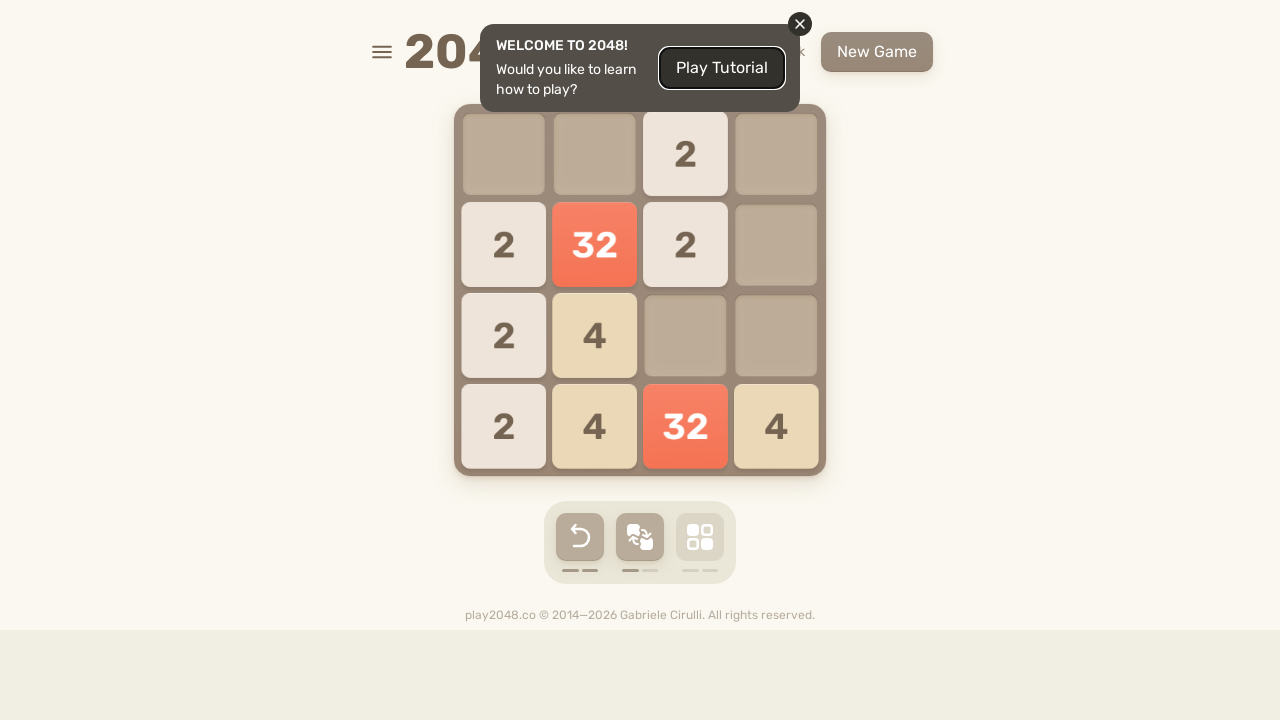

Pressed ArrowRight key on html
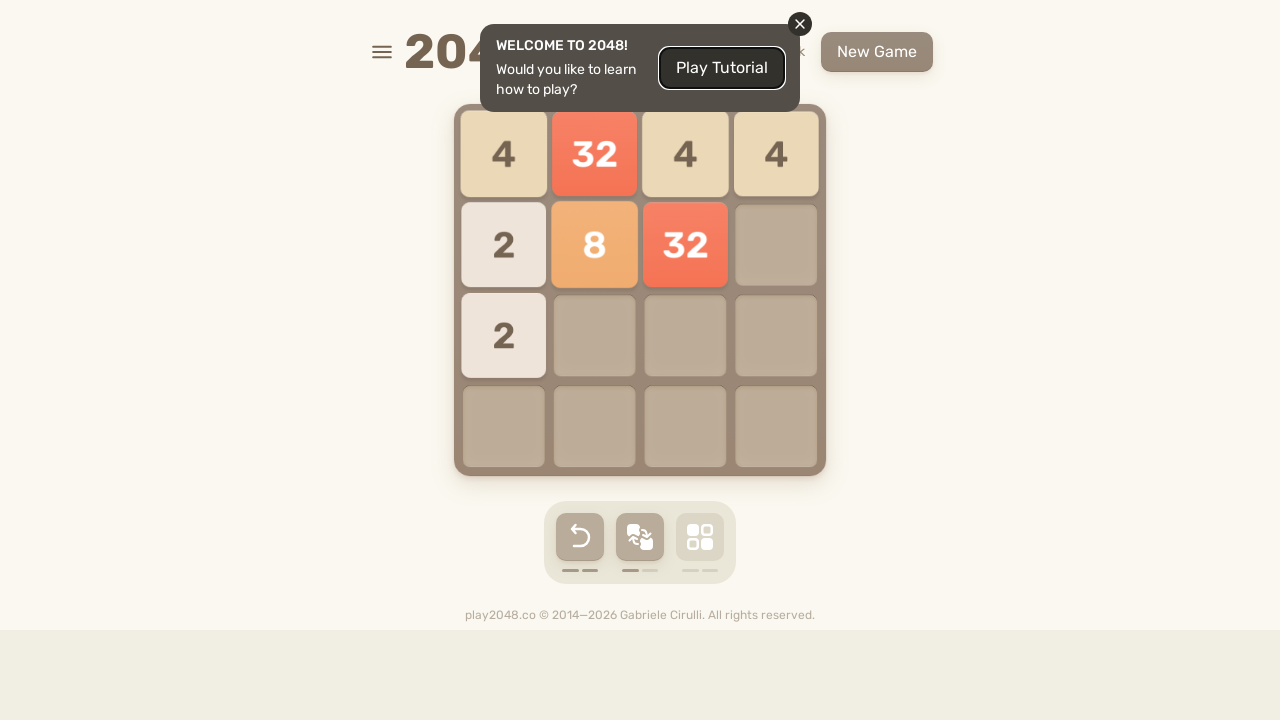

Pressed ArrowDown key on html
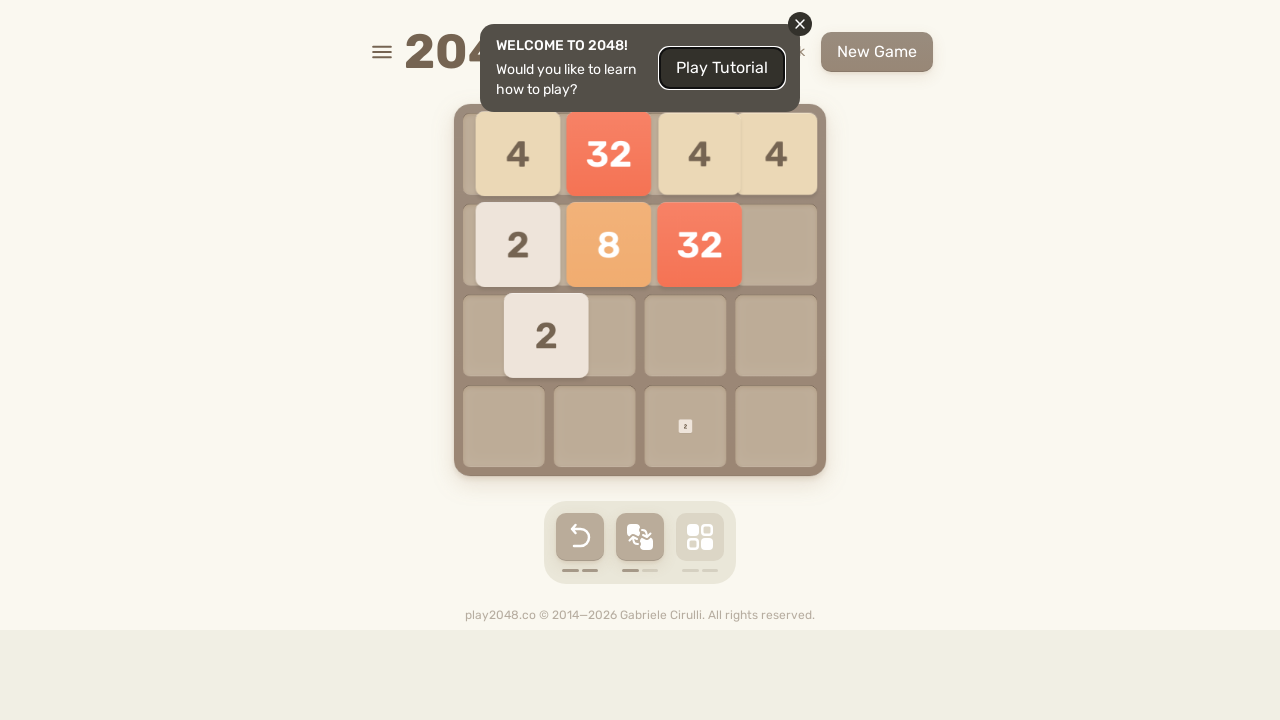

Pressed ArrowLeft key on html
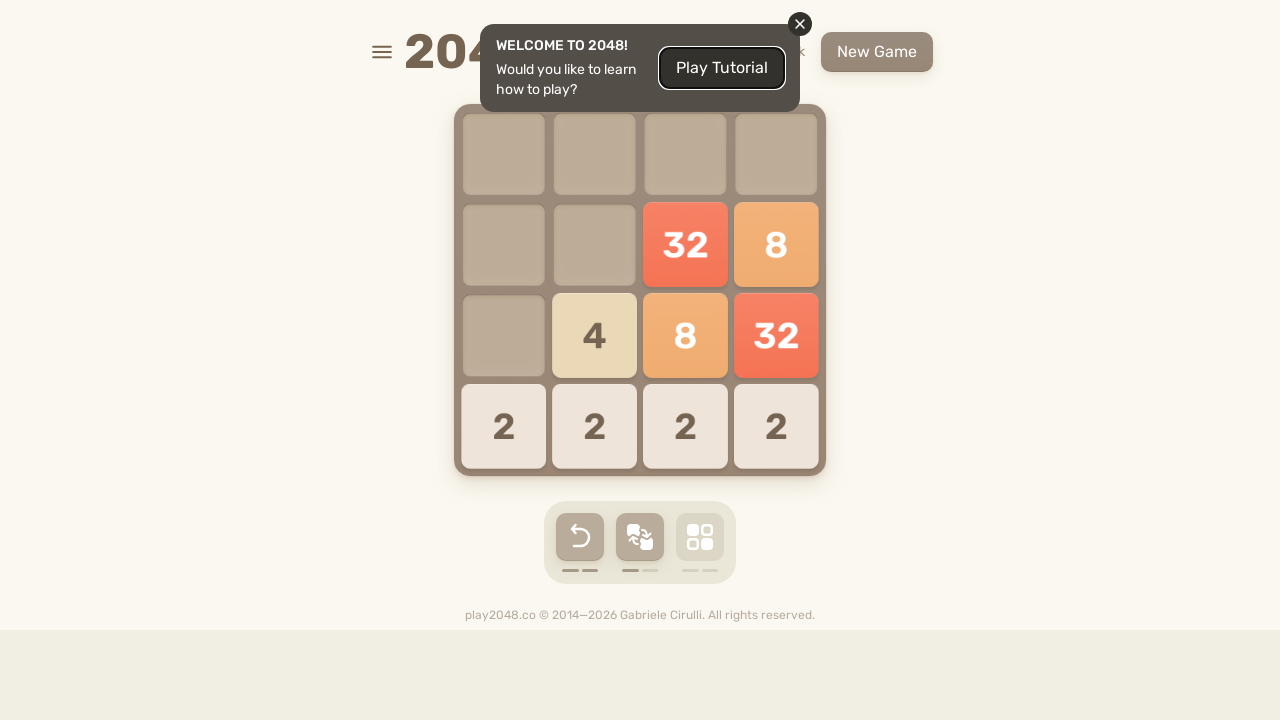

Pressed ArrowUp key on html
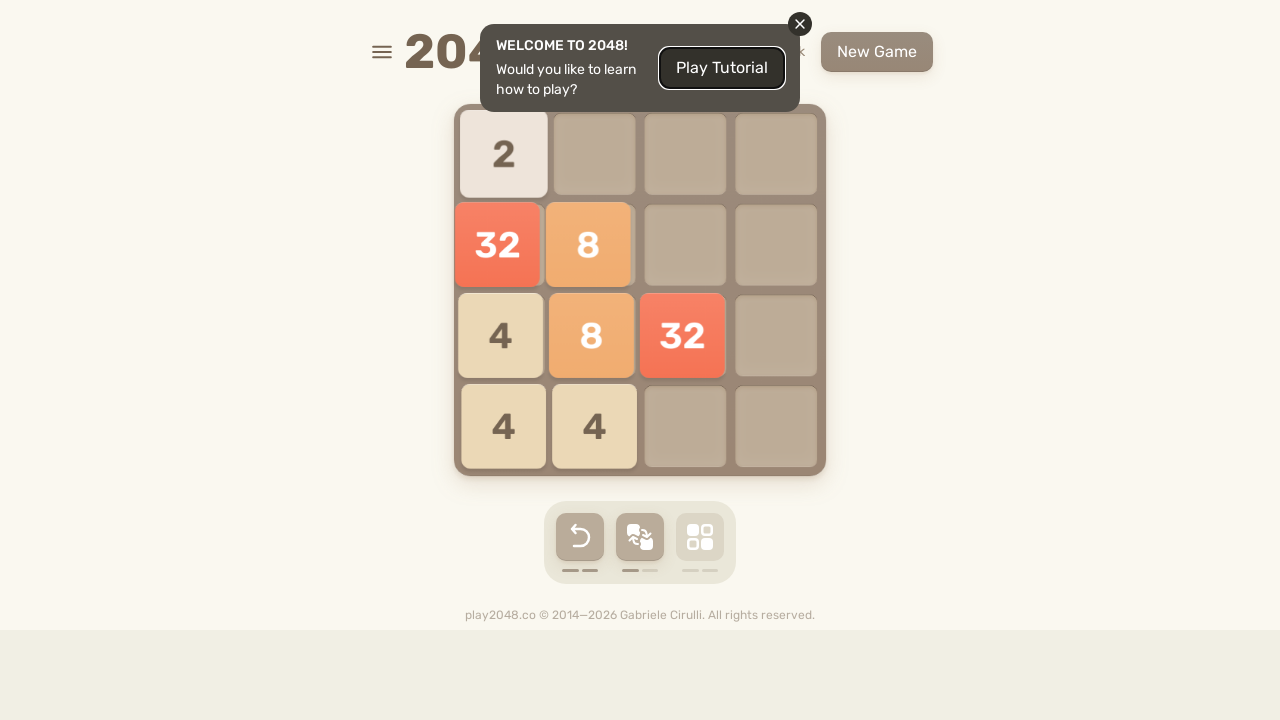

Pressed ArrowRight key on html
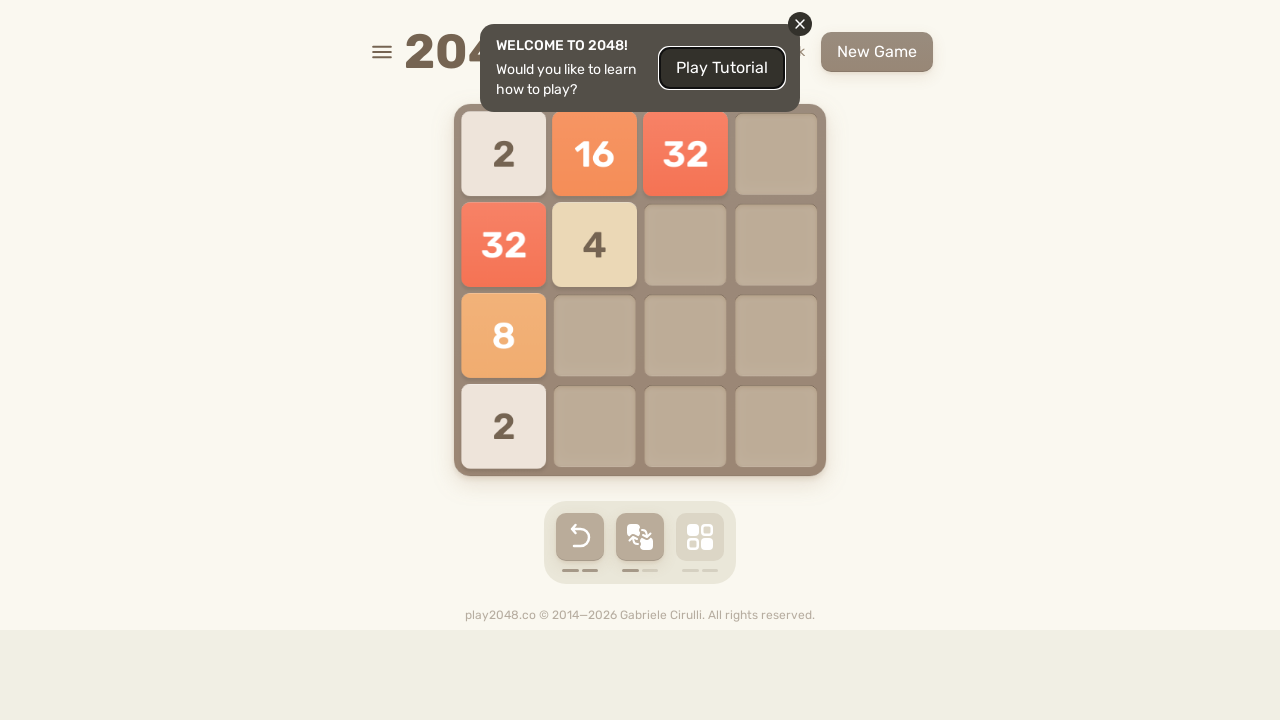

Pressed ArrowDown key on html
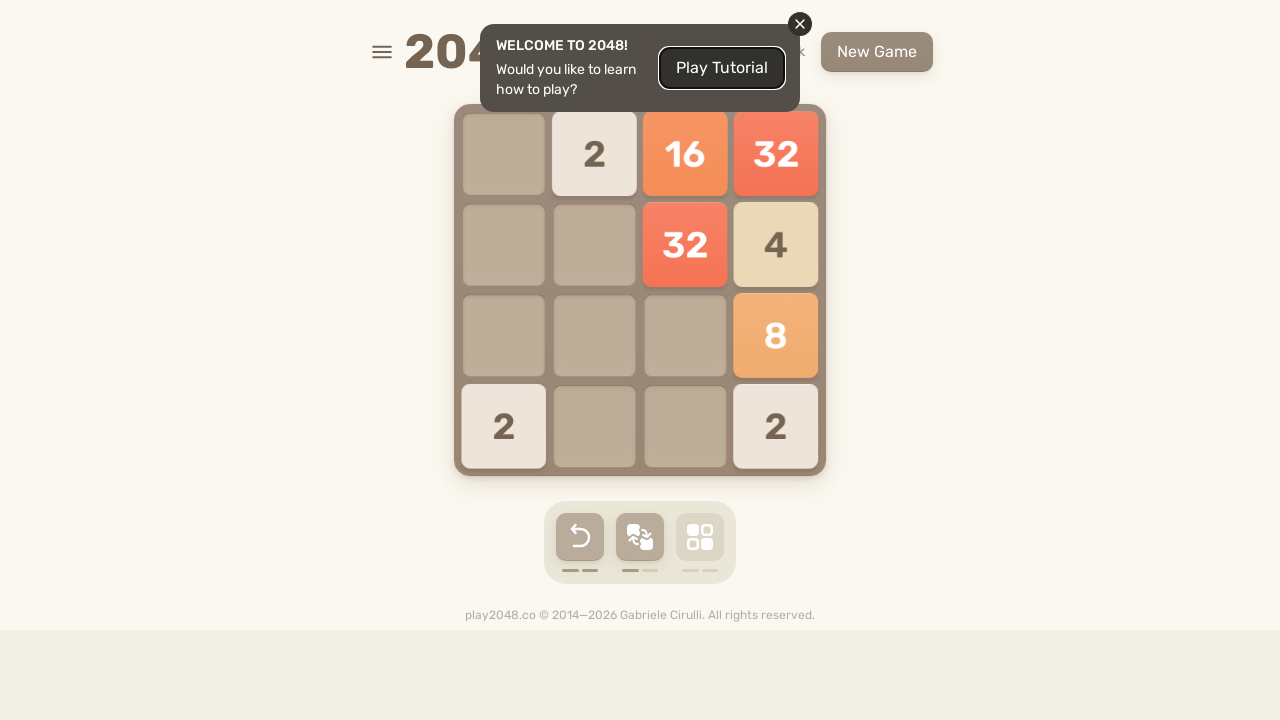

Pressed ArrowLeft key on html
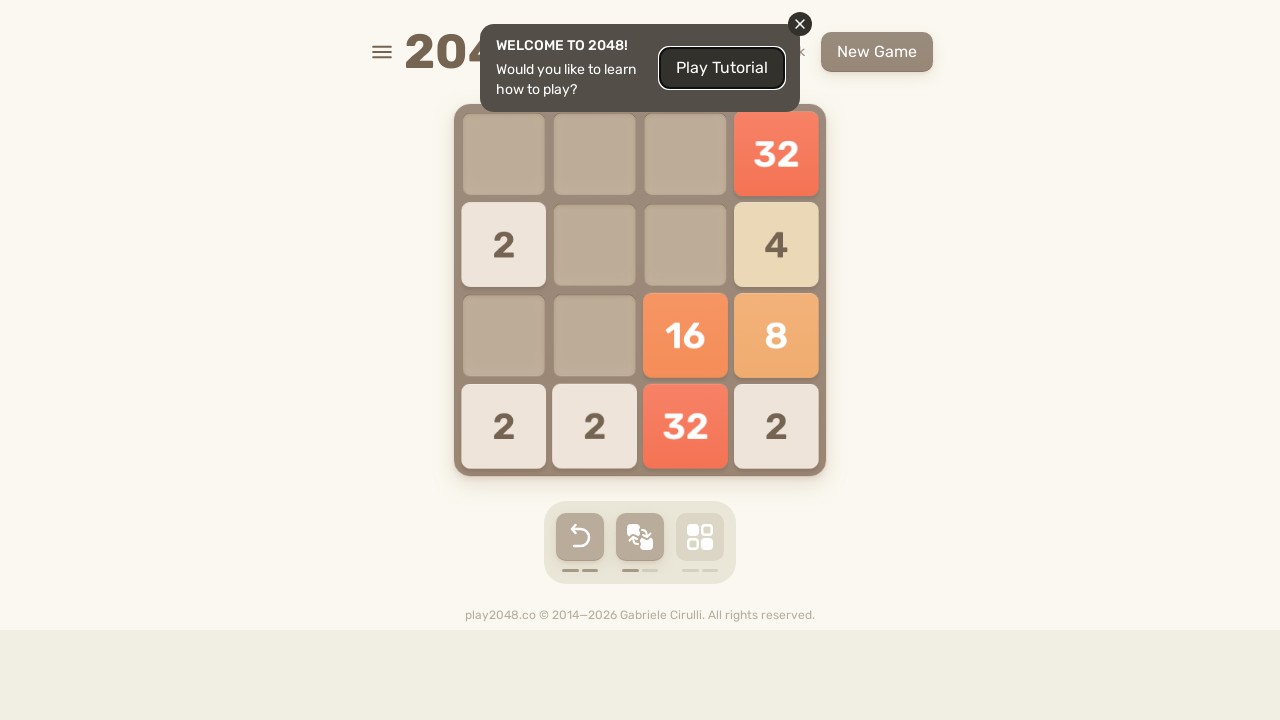

Pressed ArrowUp key on html
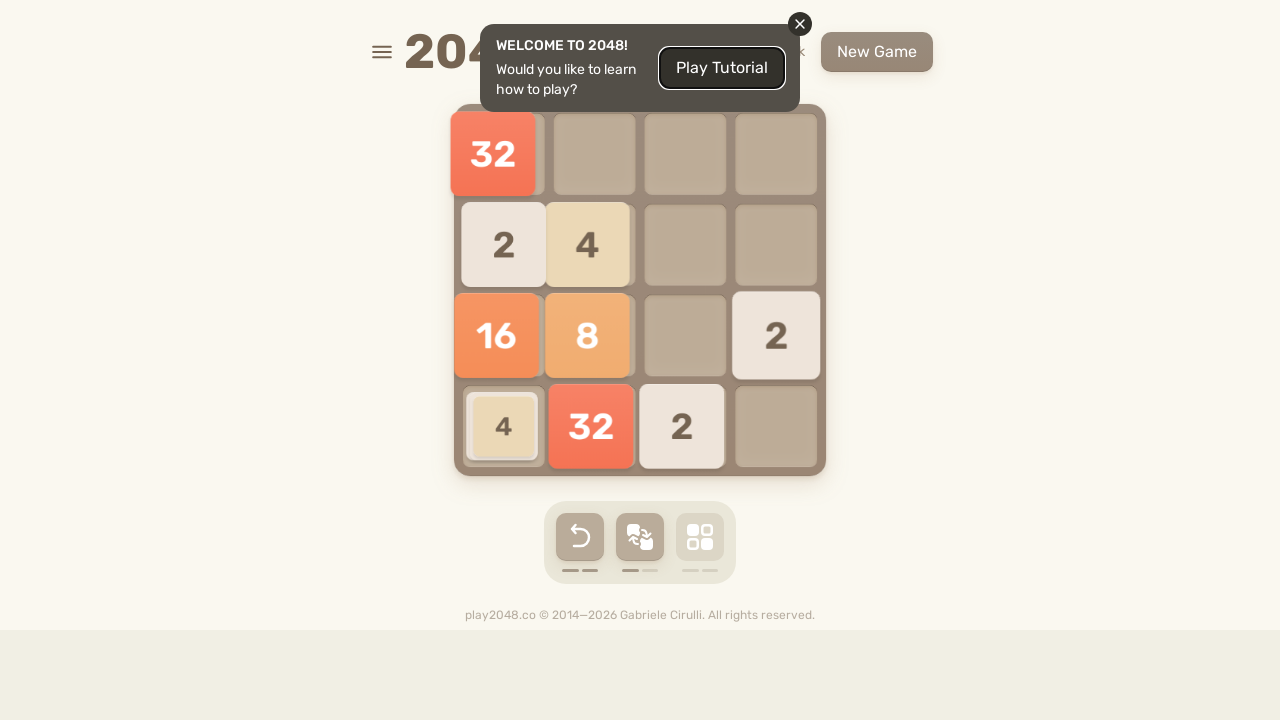

Pressed ArrowRight key on html
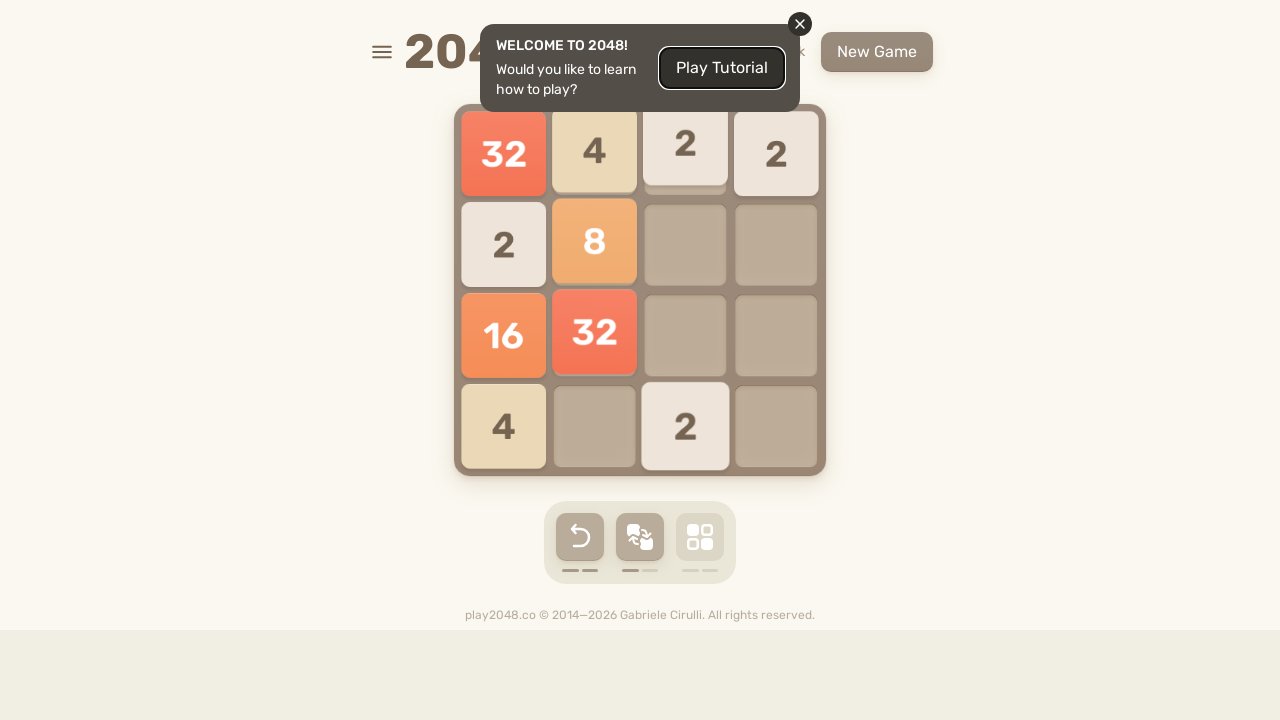

Pressed ArrowDown key on html
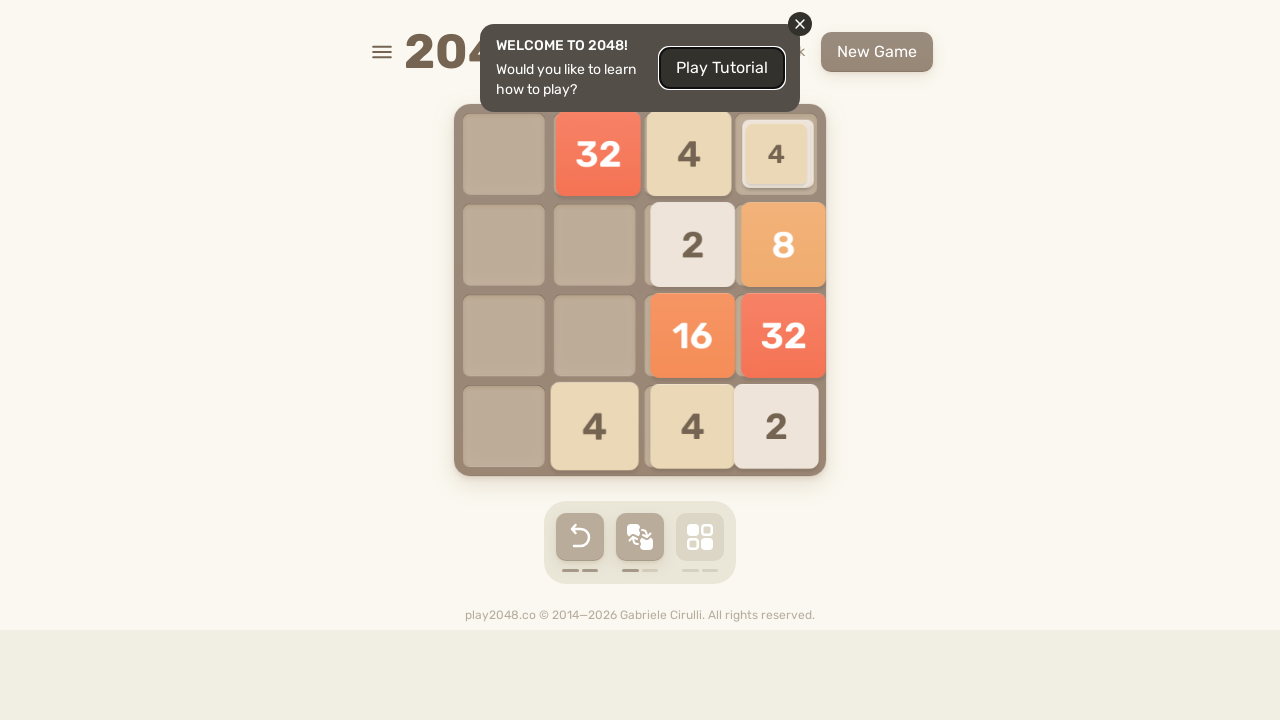

Pressed ArrowLeft key on html
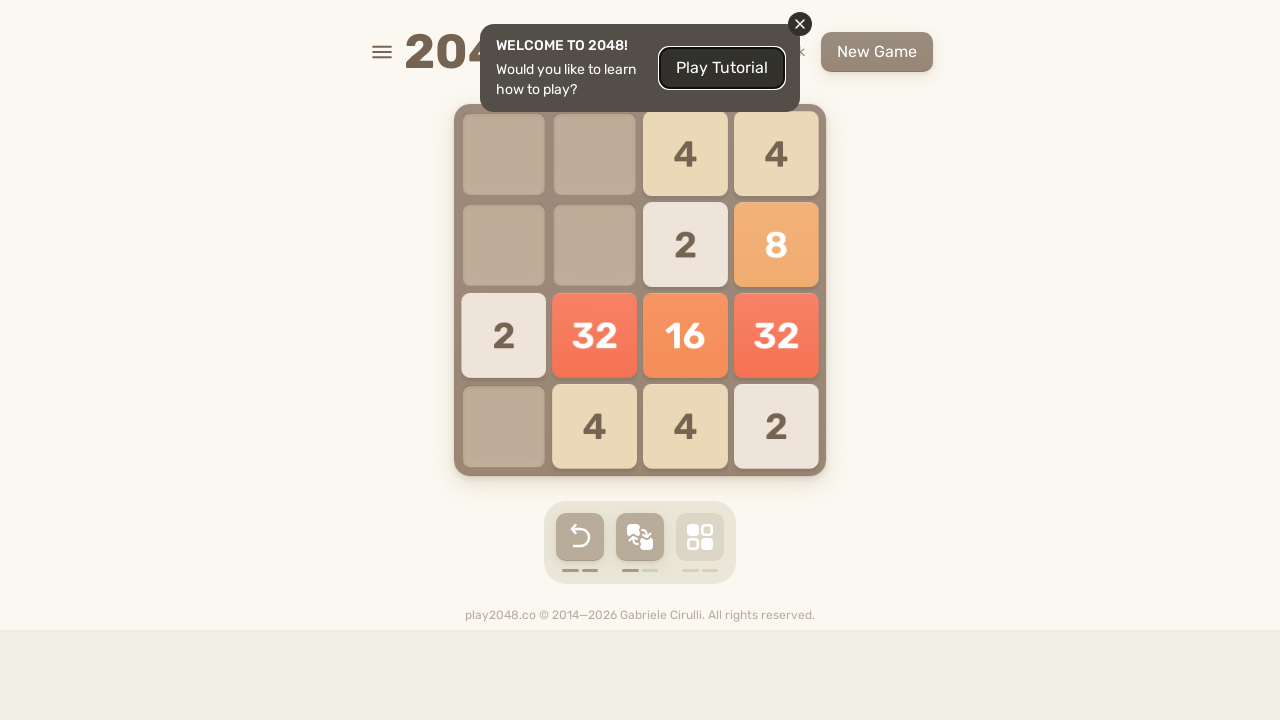

Pressed ArrowUp key on html
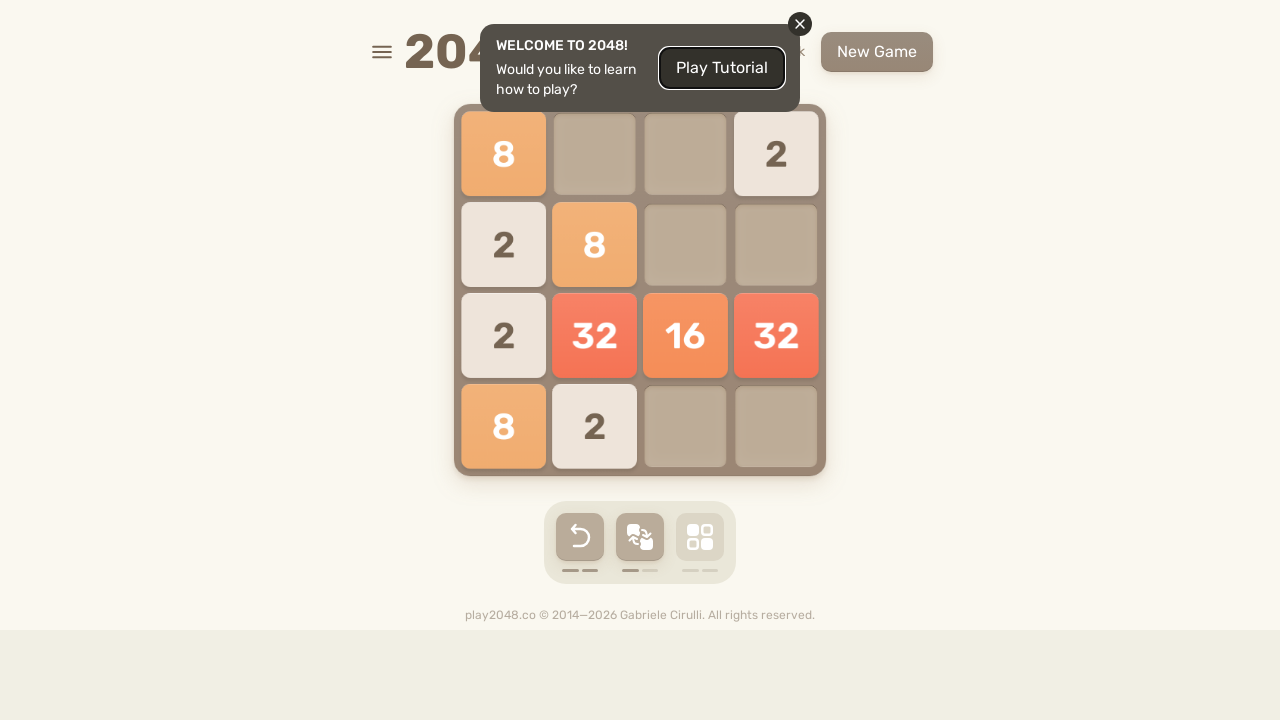

Pressed ArrowRight key on html
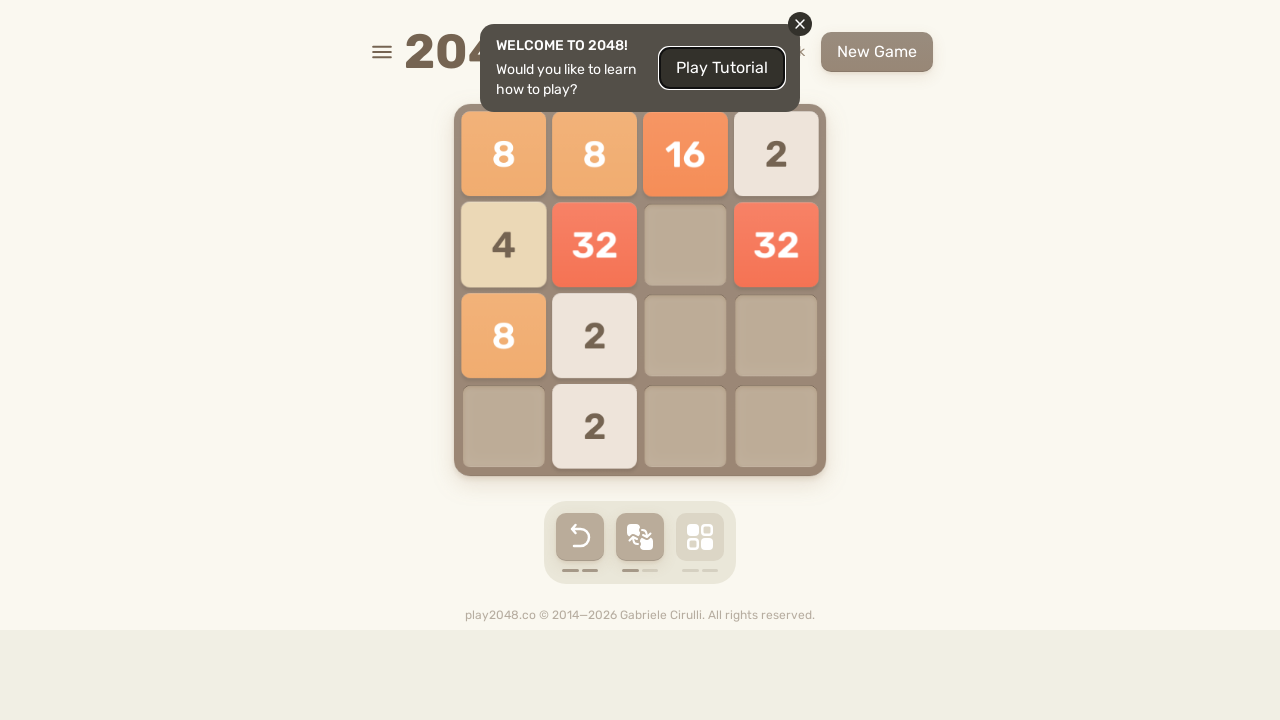

Pressed ArrowDown key on html
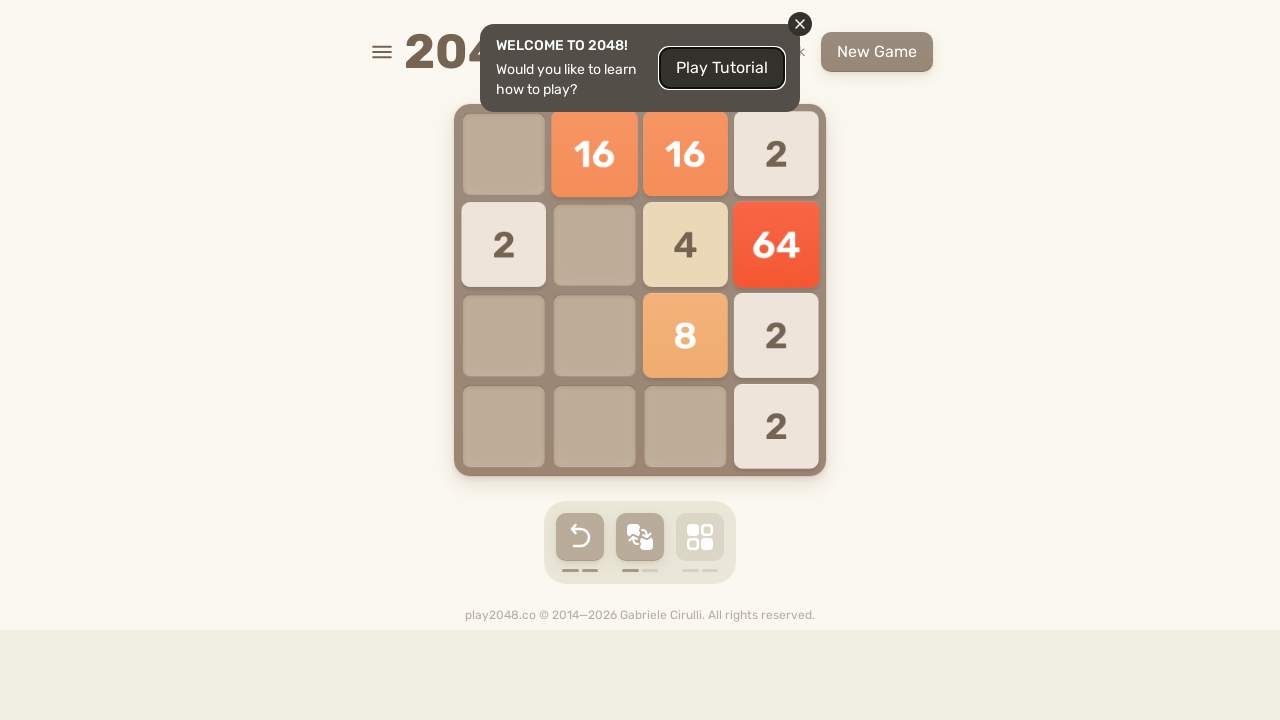

Pressed ArrowLeft key on html
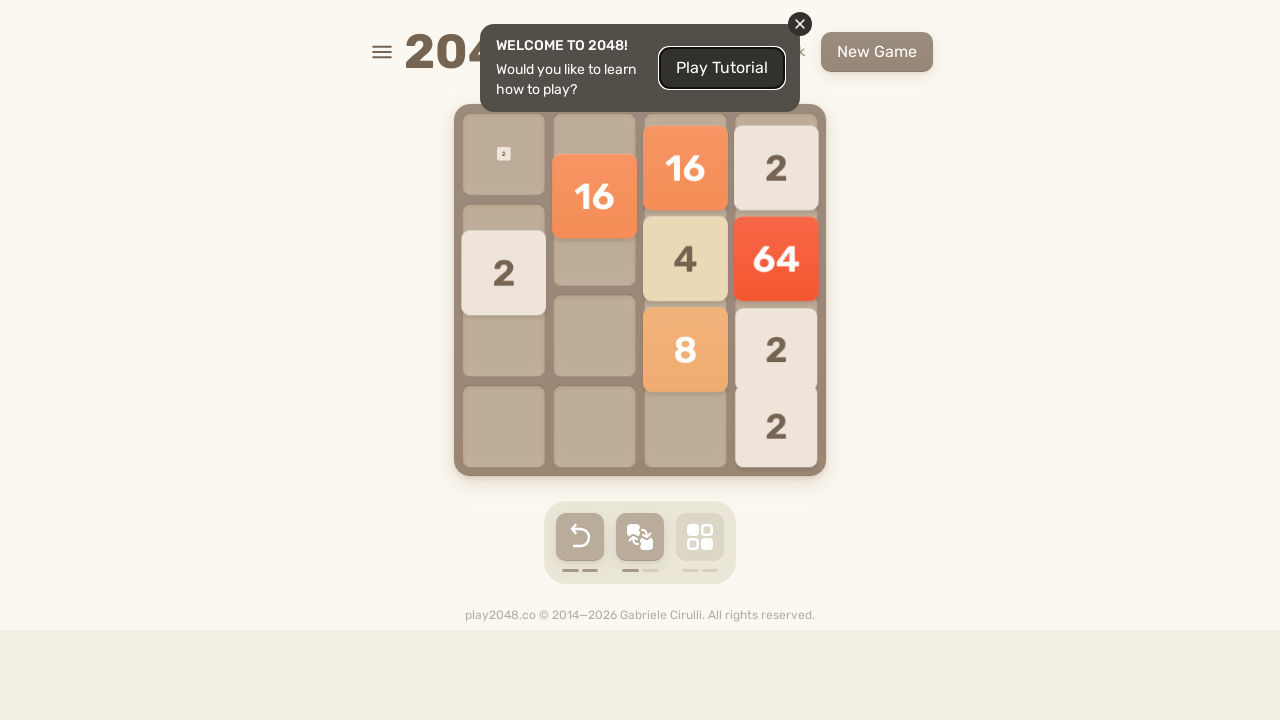

Pressed ArrowUp key on html
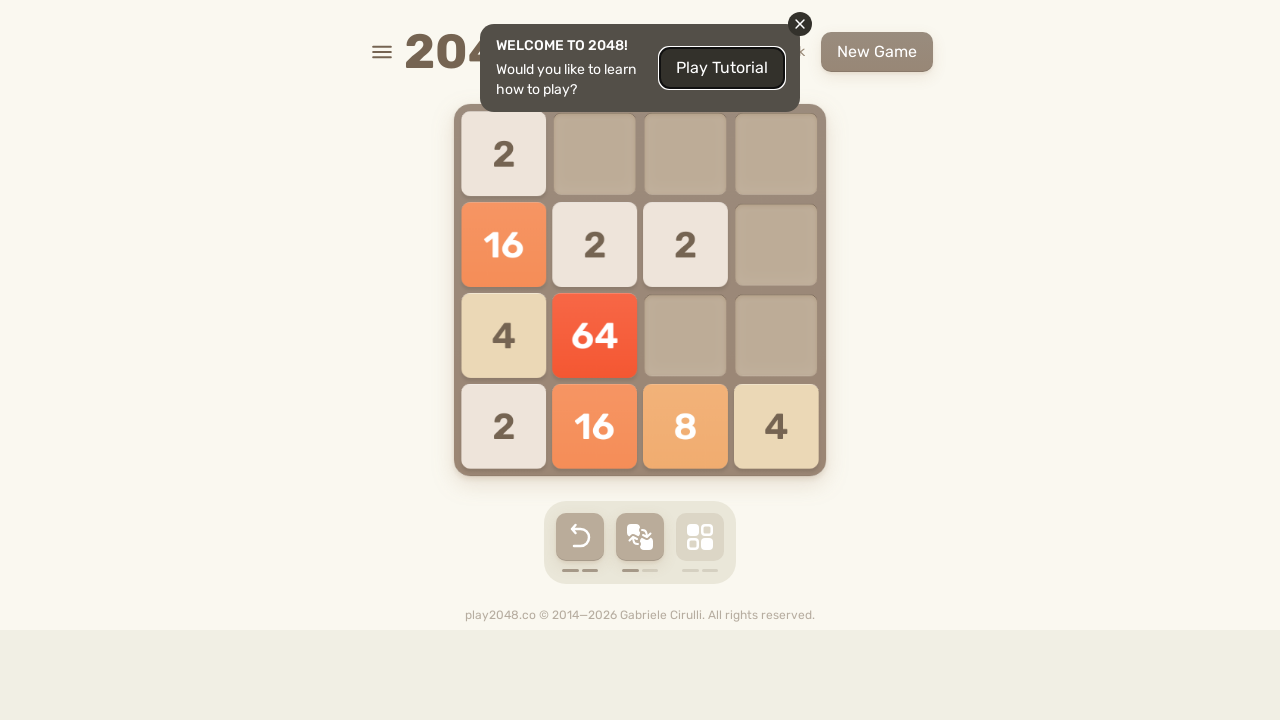

Pressed ArrowRight key on html
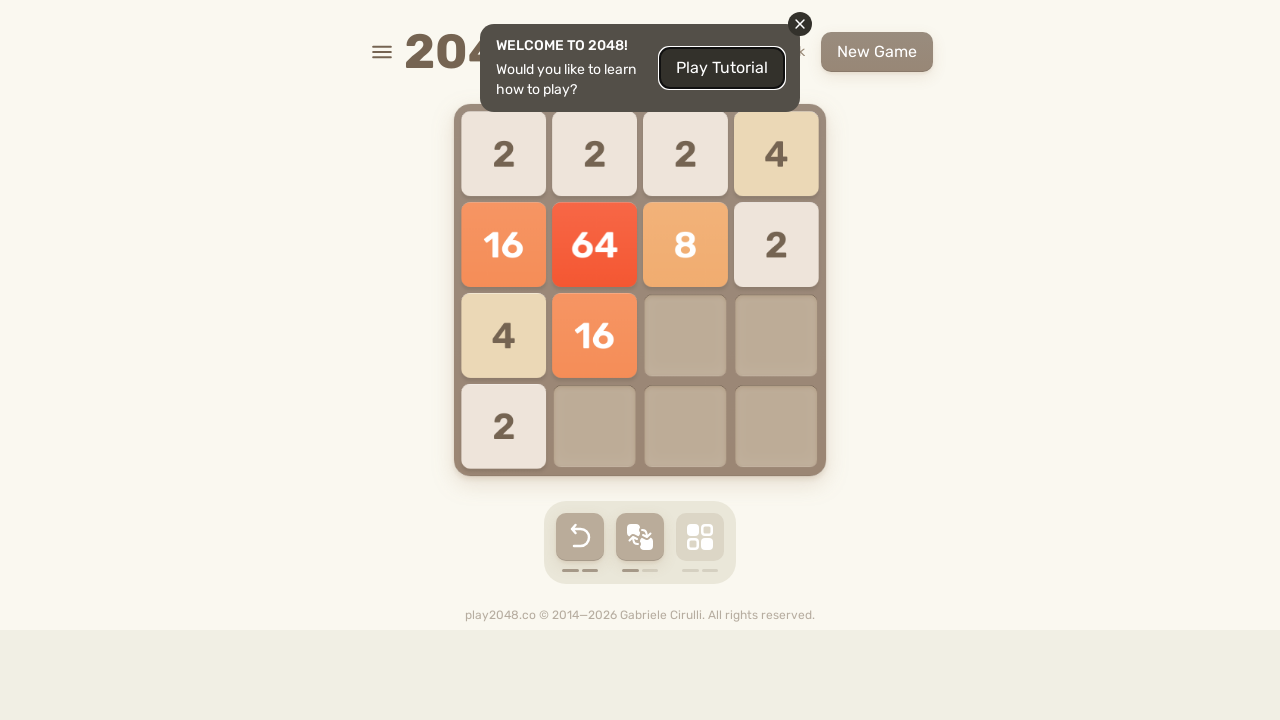

Pressed ArrowDown key on html
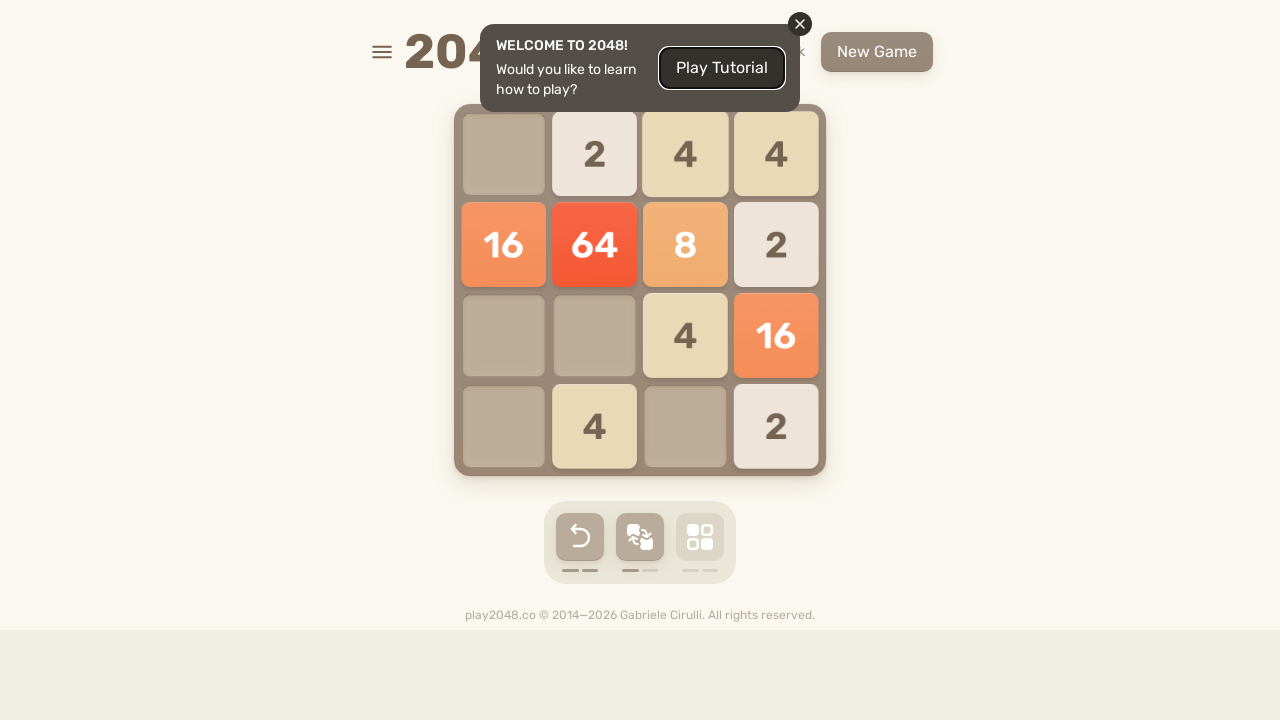

Pressed ArrowLeft key on html
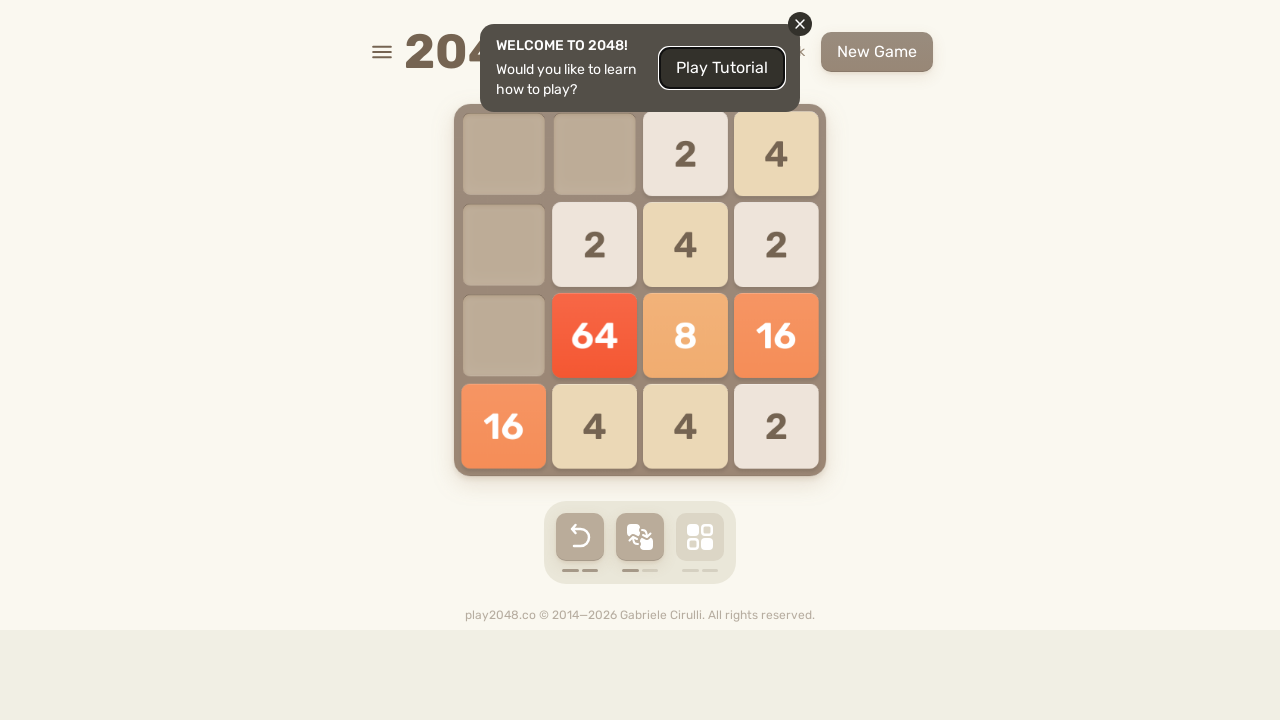

Pressed ArrowUp key on html
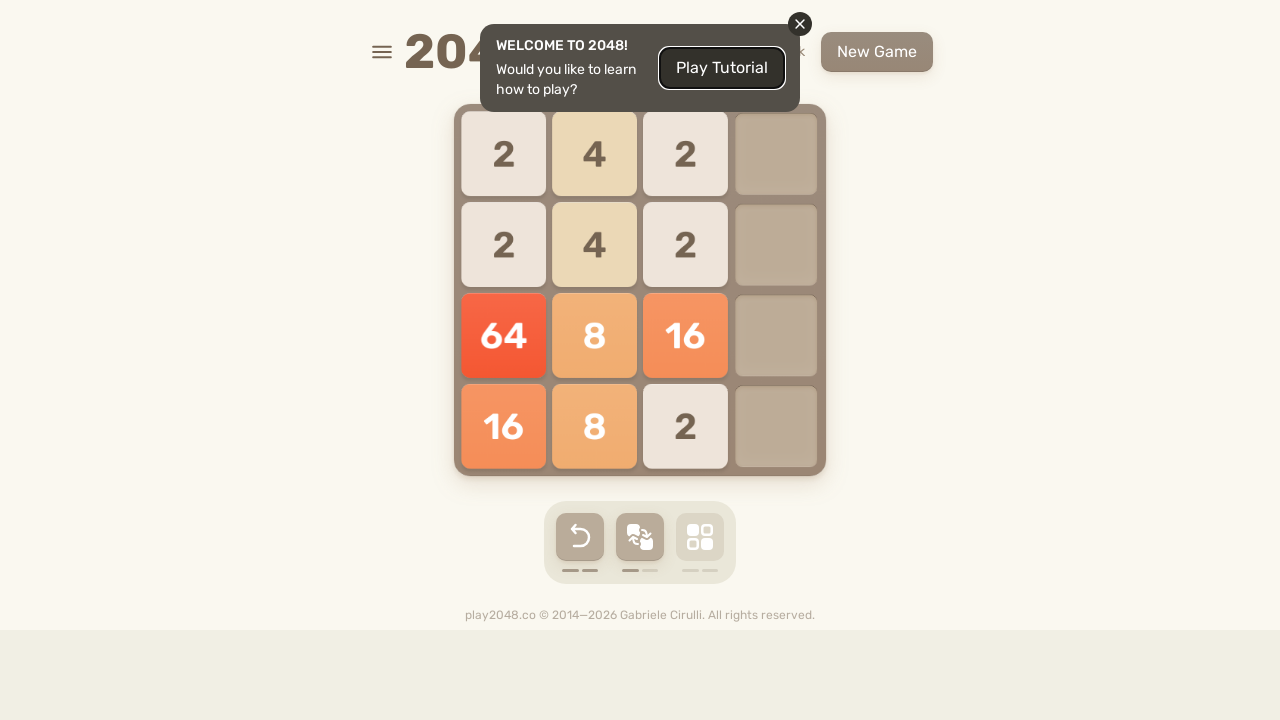

Pressed ArrowRight key on html
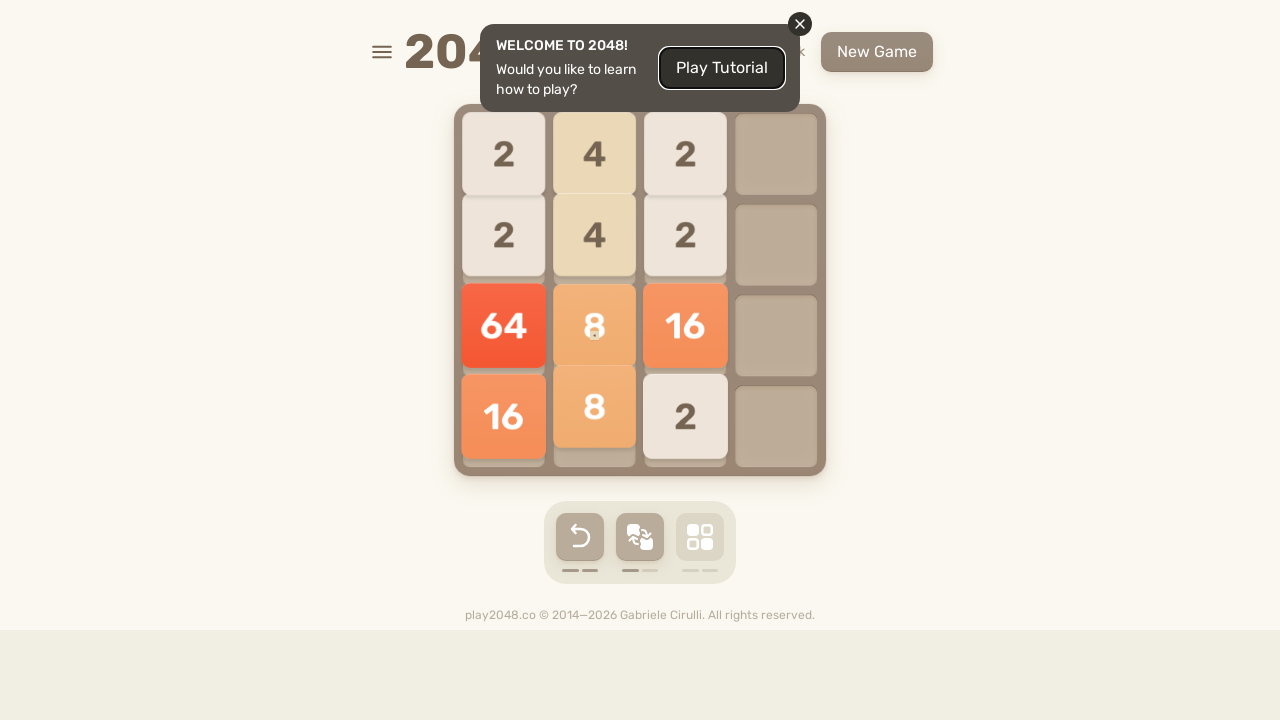

Pressed ArrowDown key on html
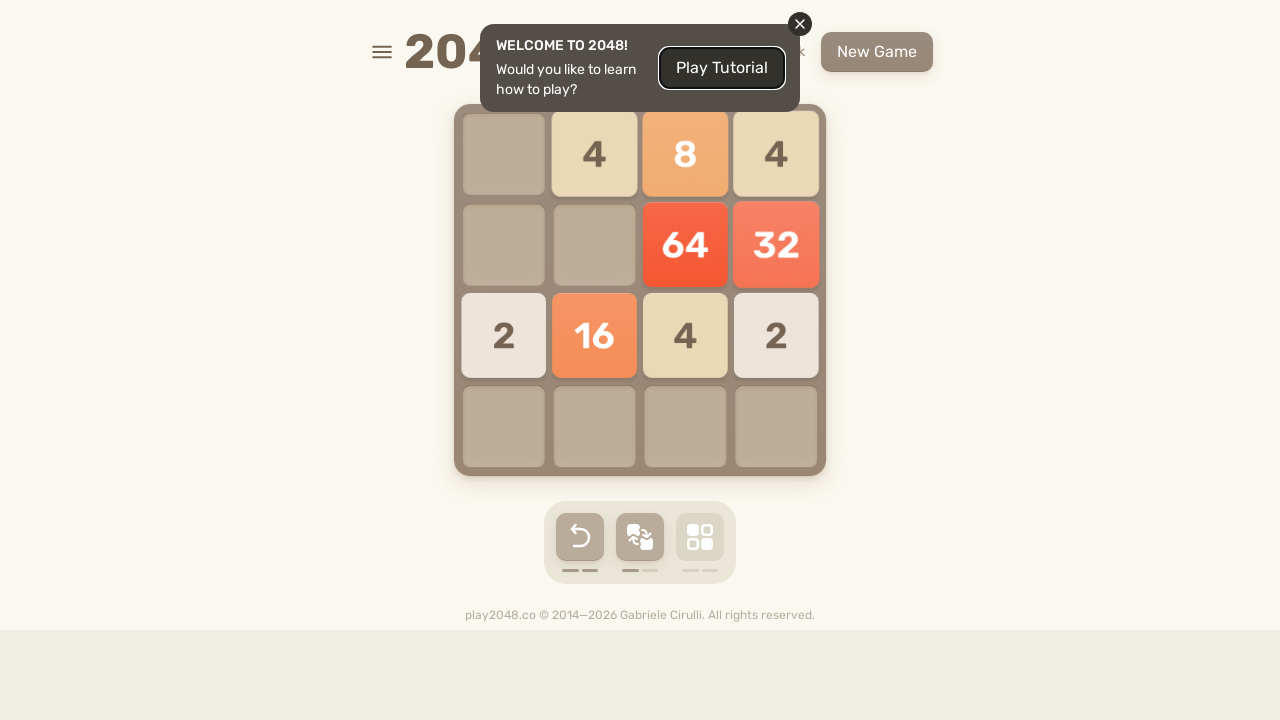

Pressed ArrowLeft key on html
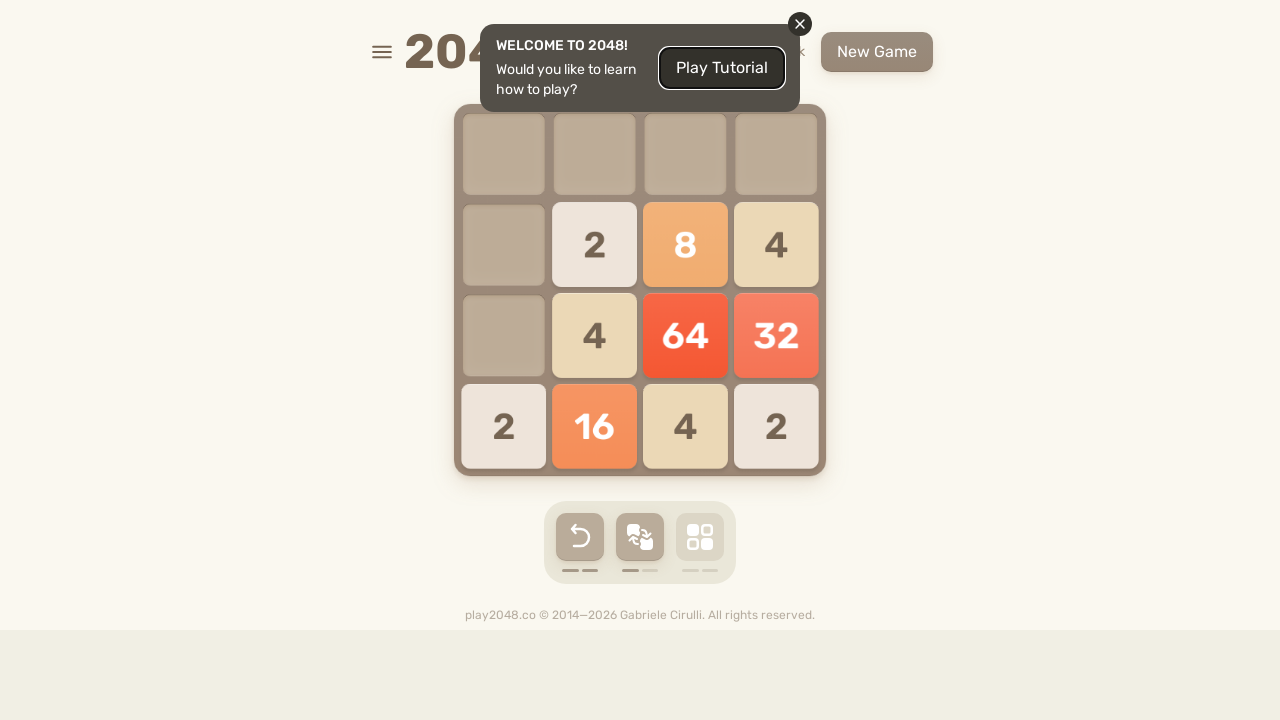

Pressed ArrowUp key on html
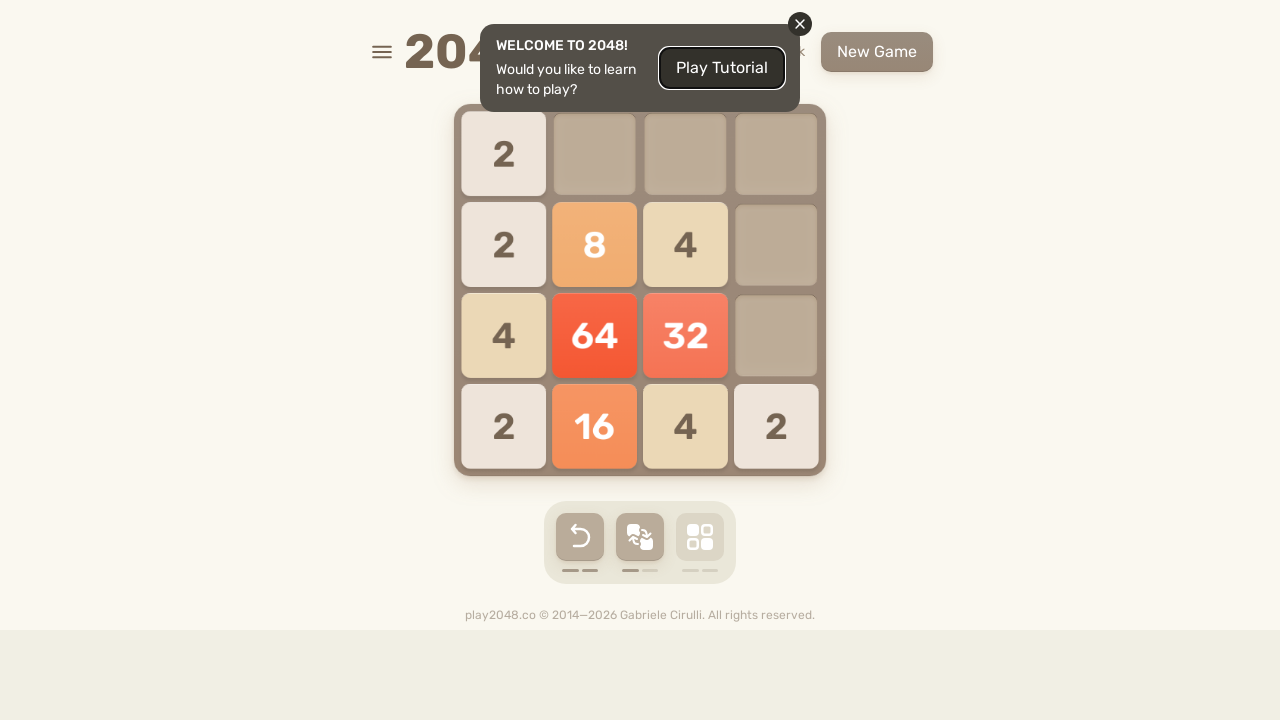

Pressed ArrowRight key on html
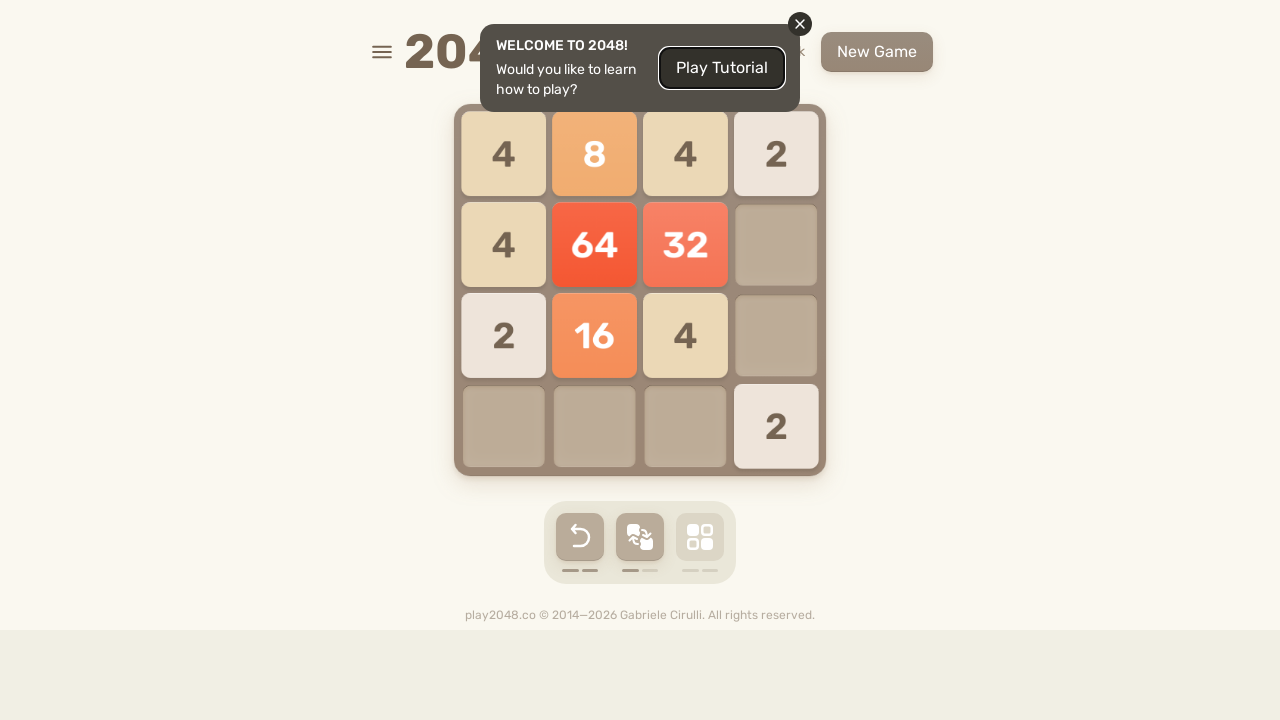

Pressed ArrowDown key on html
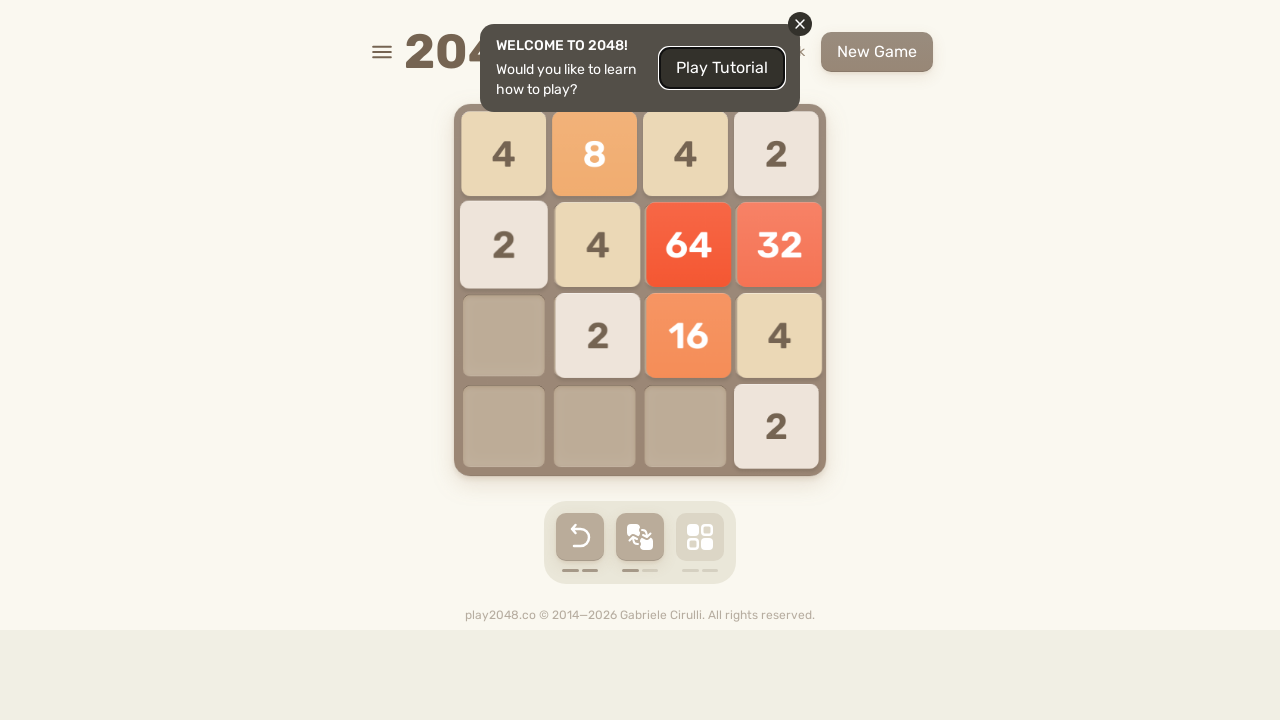

Pressed ArrowLeft key on html
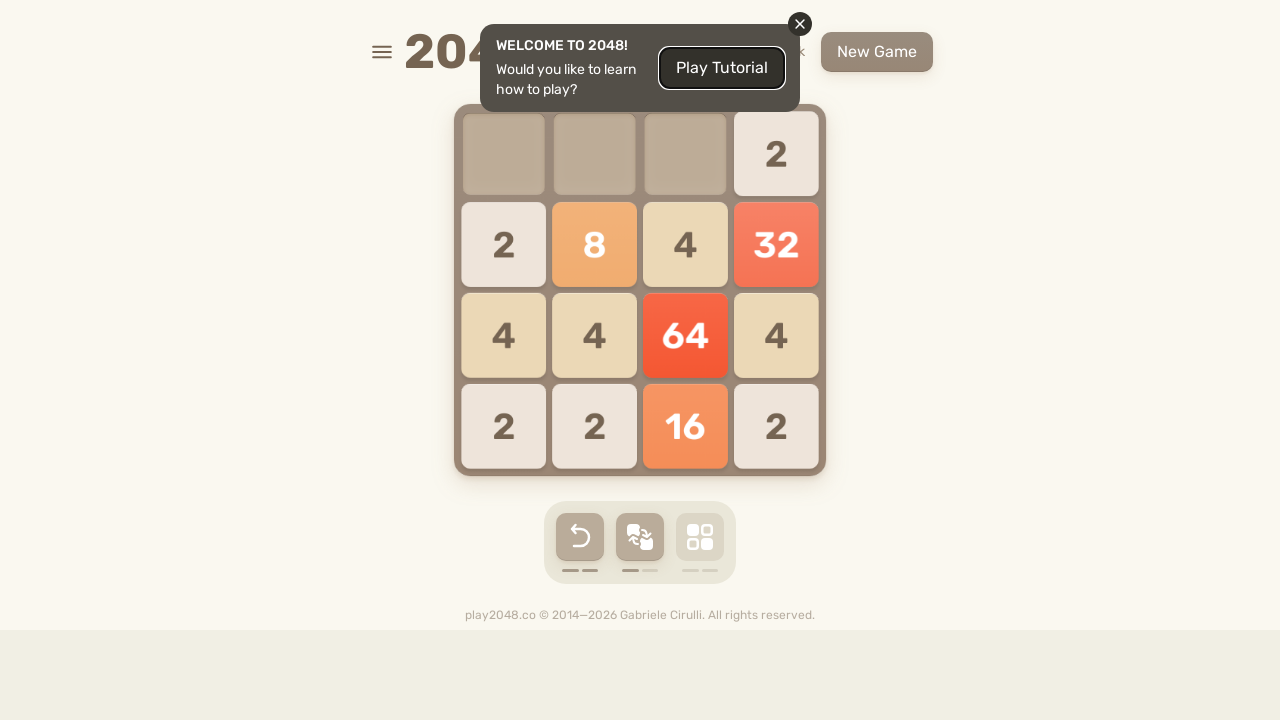

Pressed ArrowUp key on html
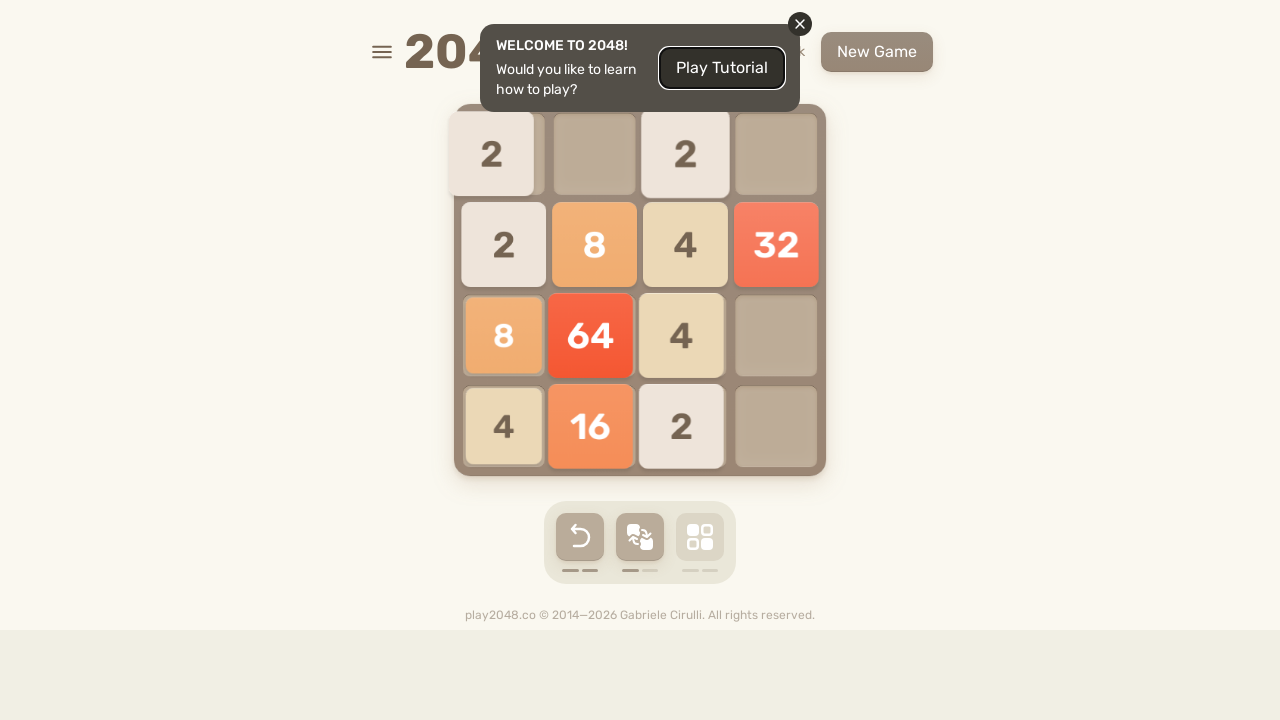

Pressed ArrowRight key on html
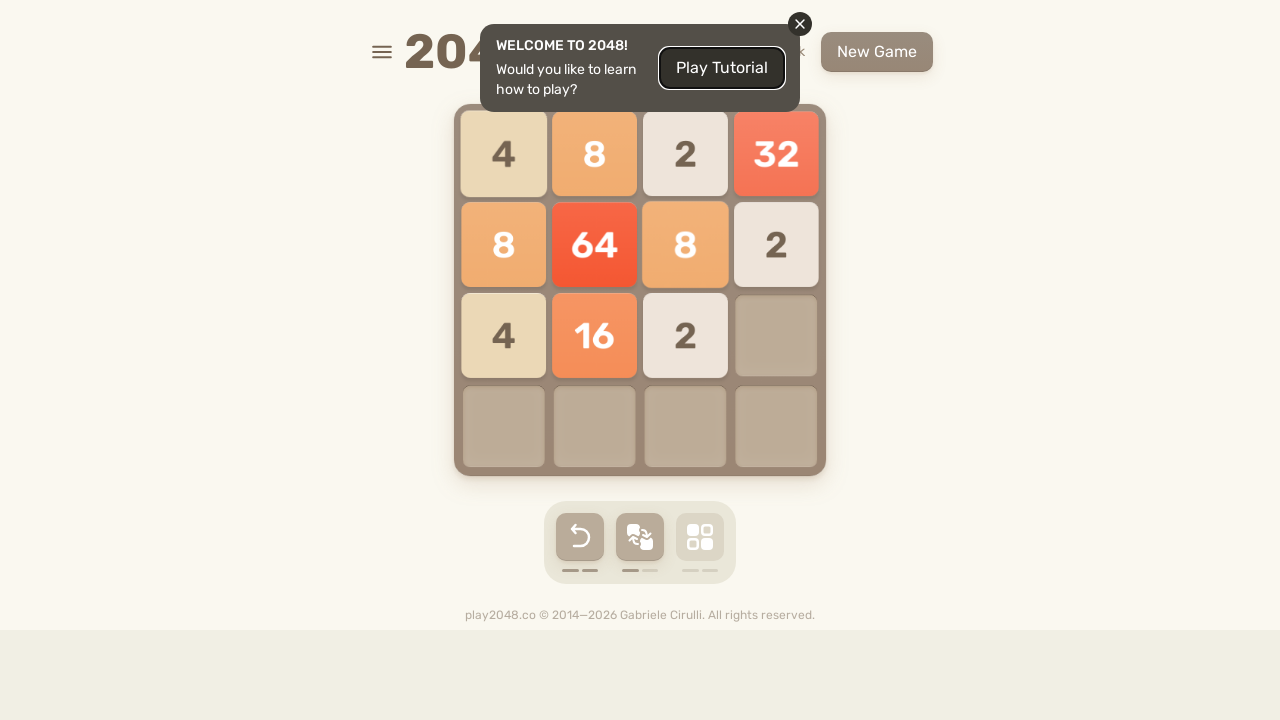

Pressed ArrowDown key on html
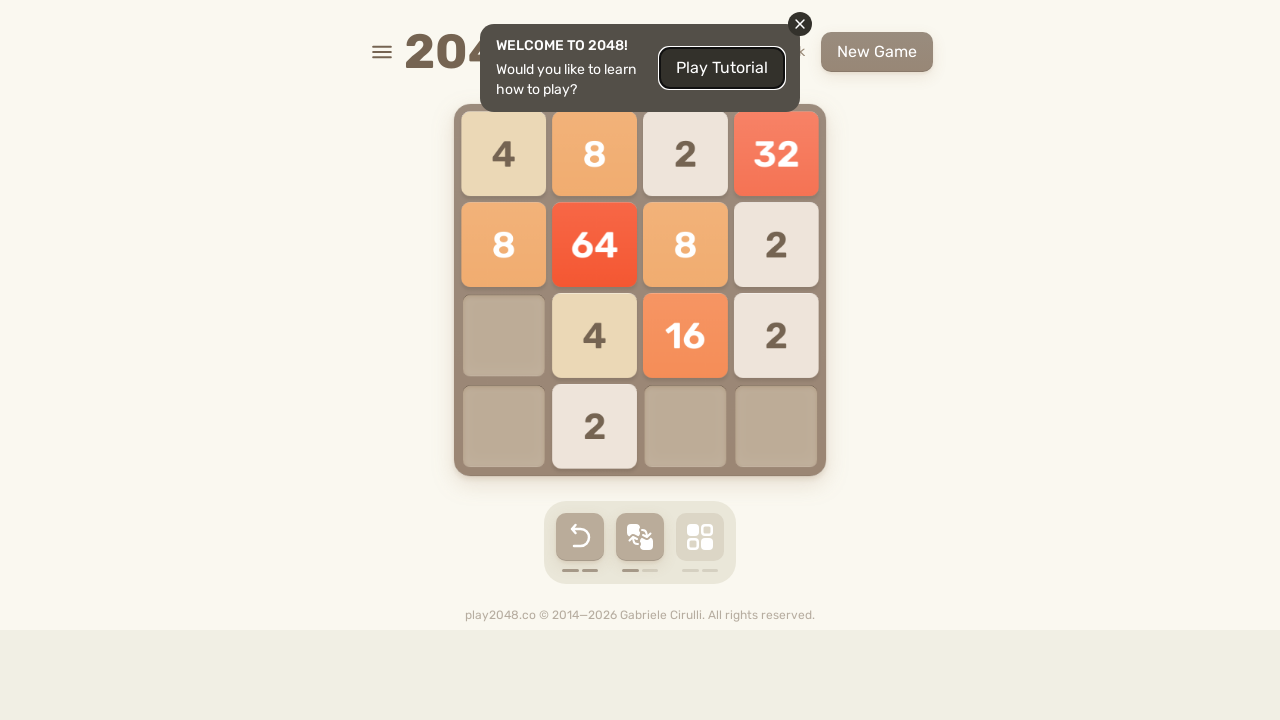

Pressed ArrowLeft key on html
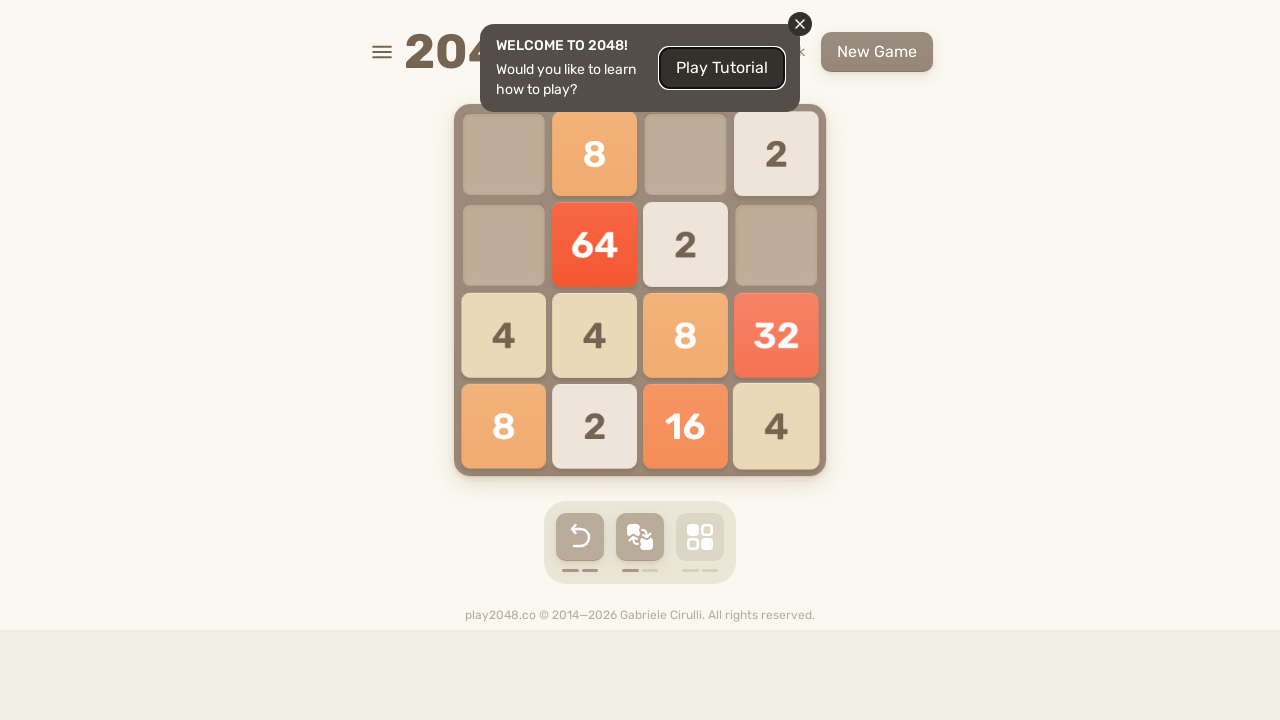

Pressed ArrowUp key on html
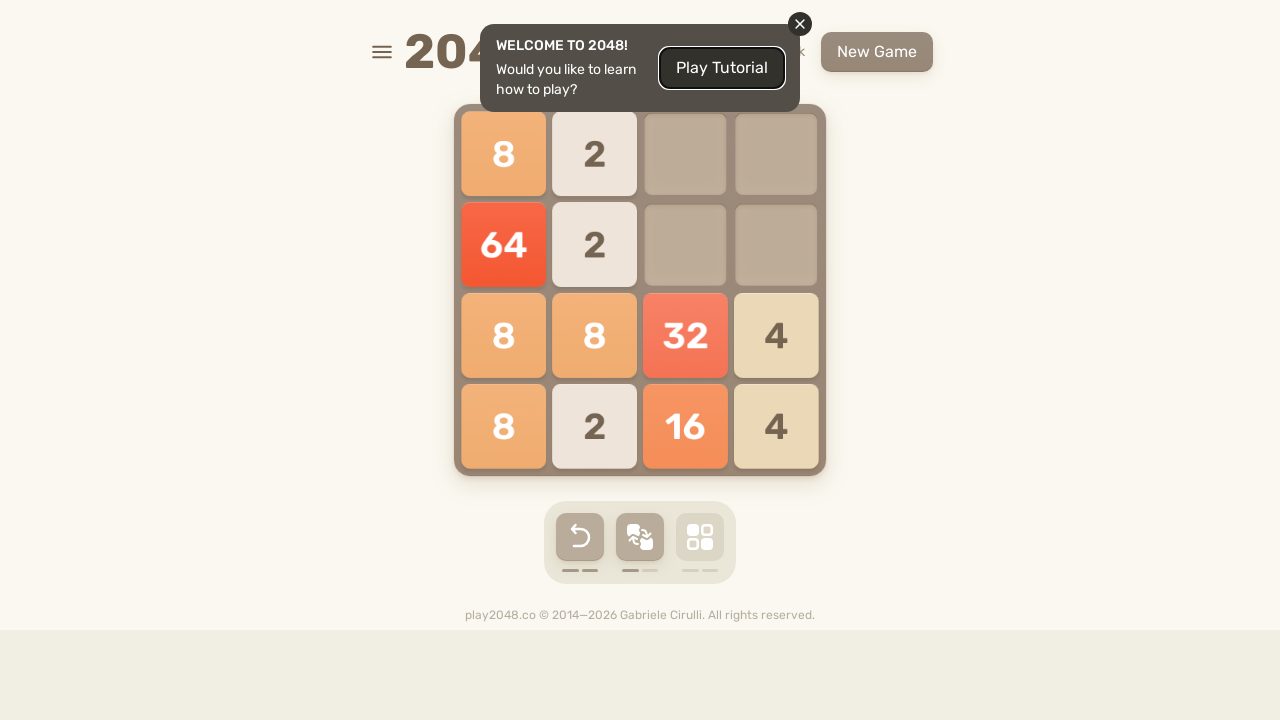

Pressed ArrowRight key on html
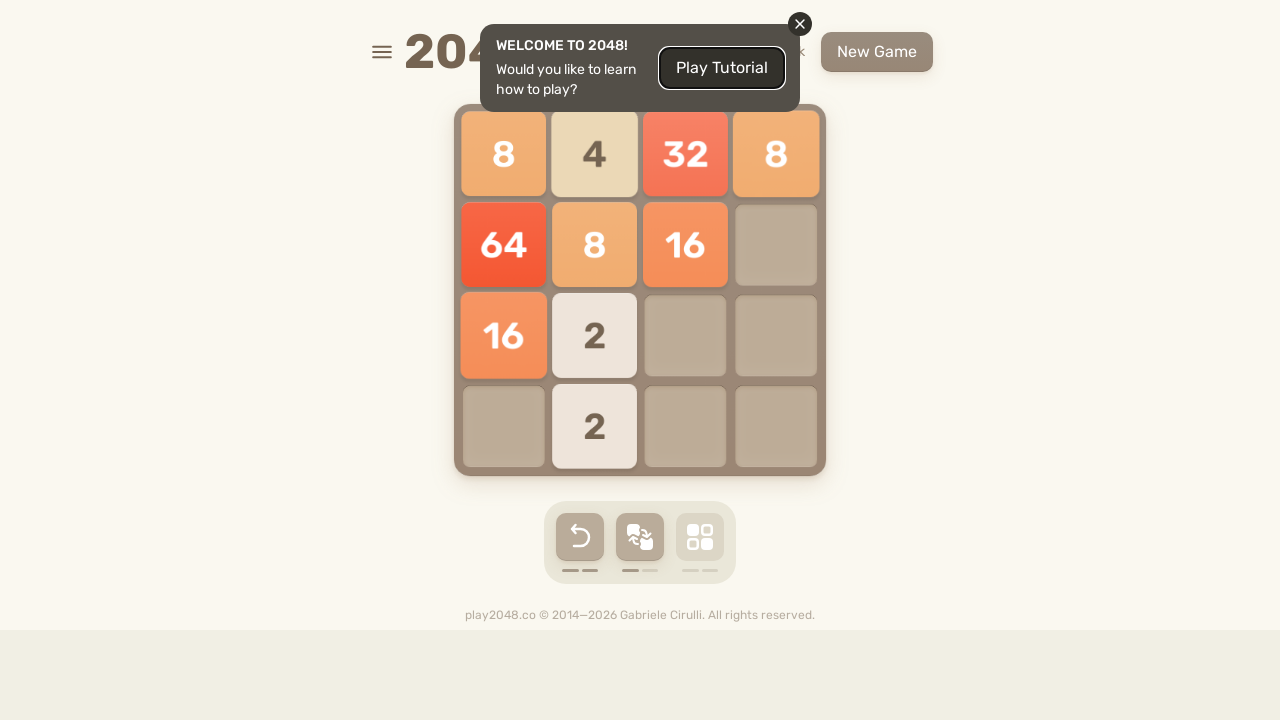

Pressed ArrowDown key on html
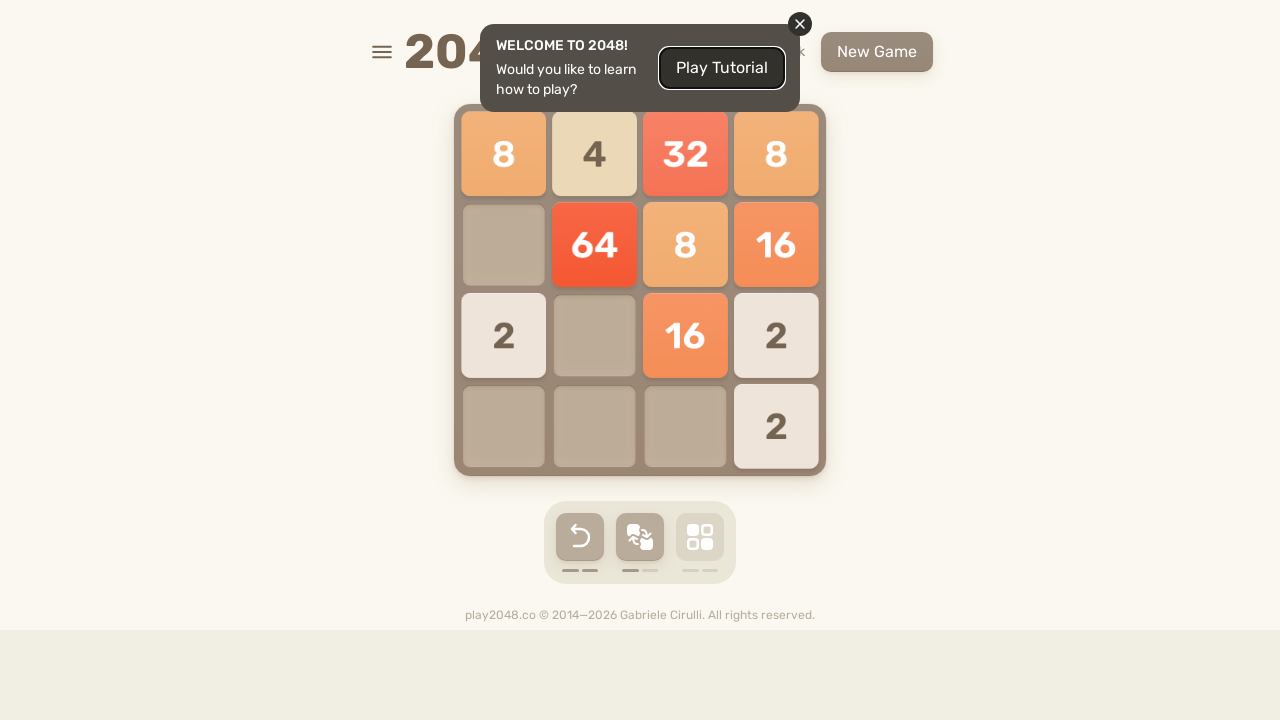

Pressed ArrowLeft key on html
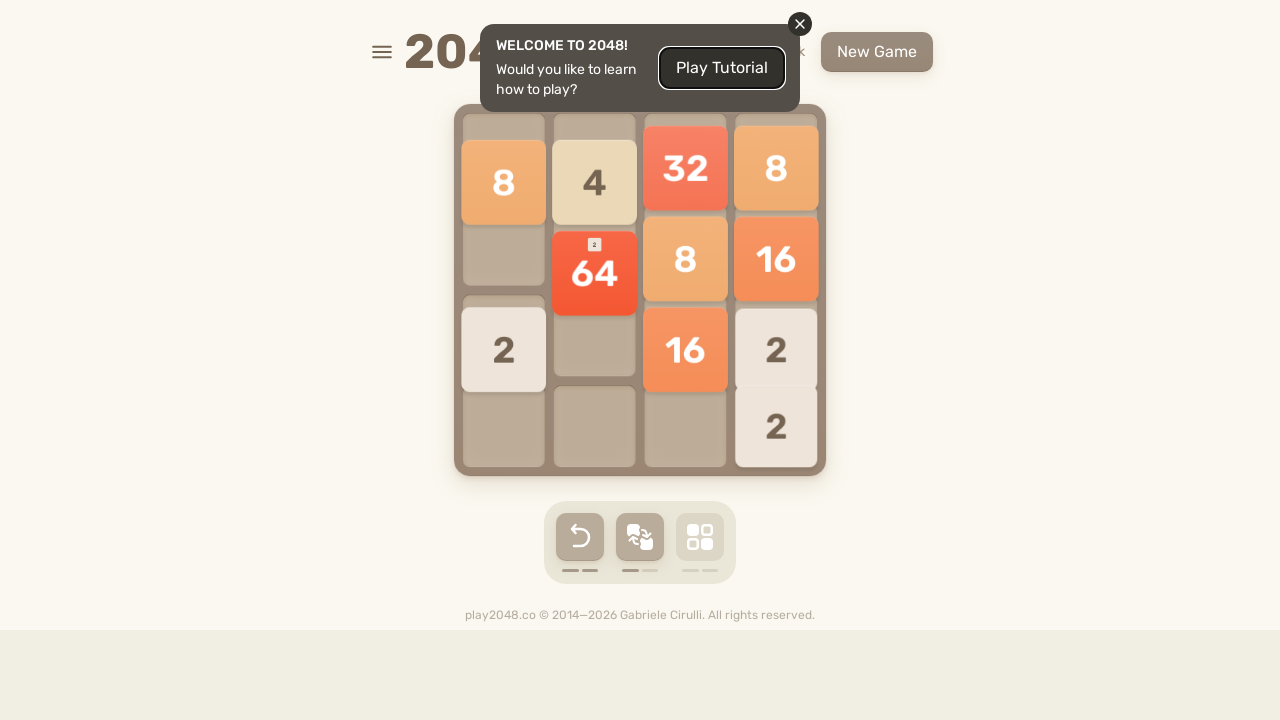

Pressed ArrowUp key on html
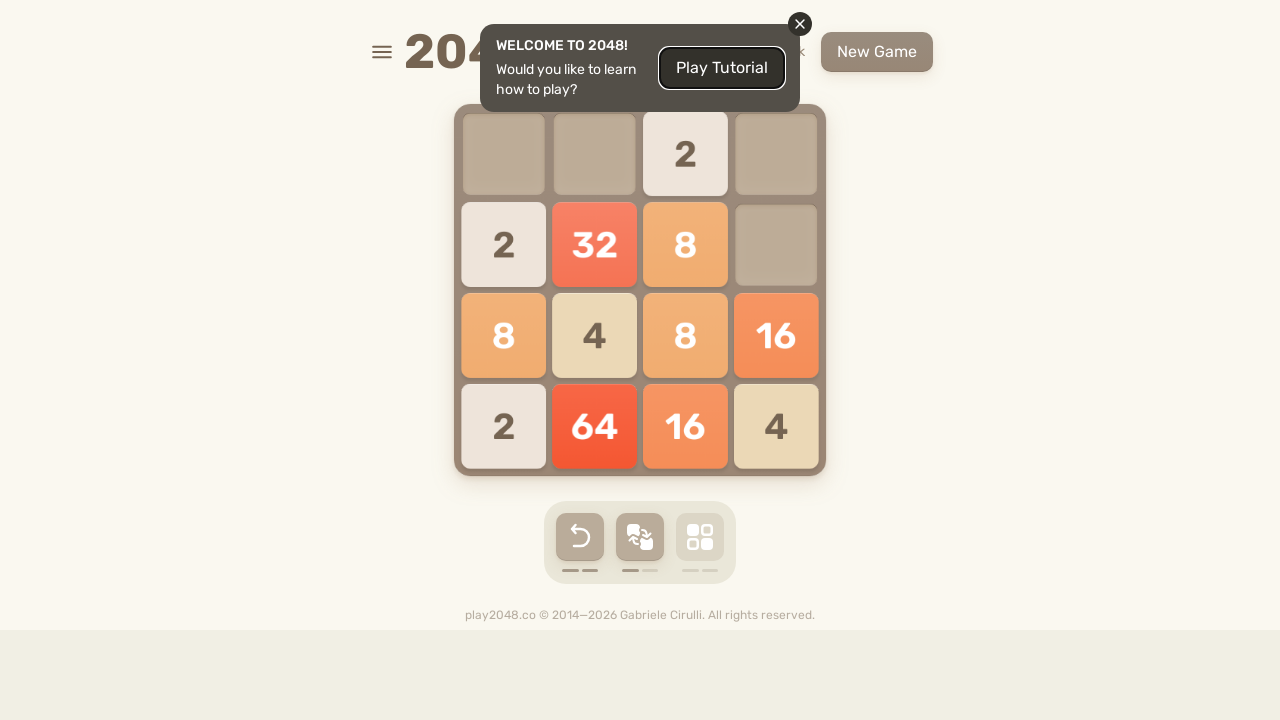

Pressed ArrowRight key on html
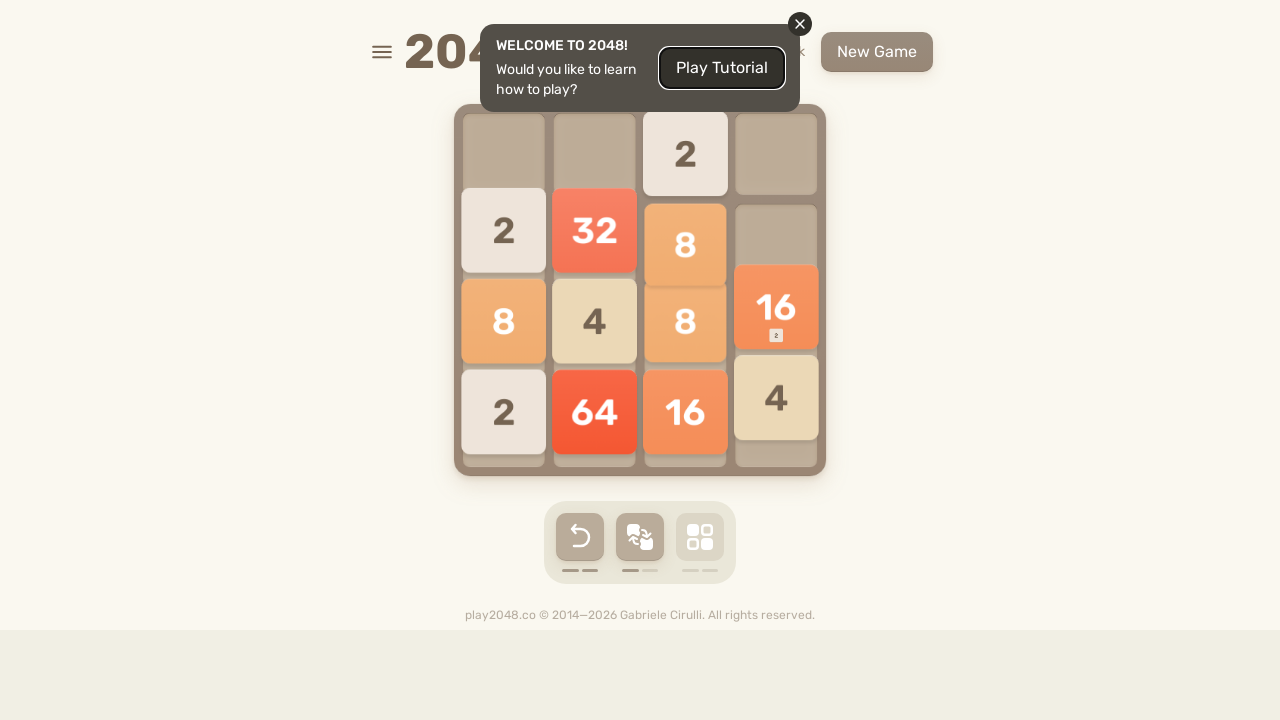

Pressed ArrowDown key on html
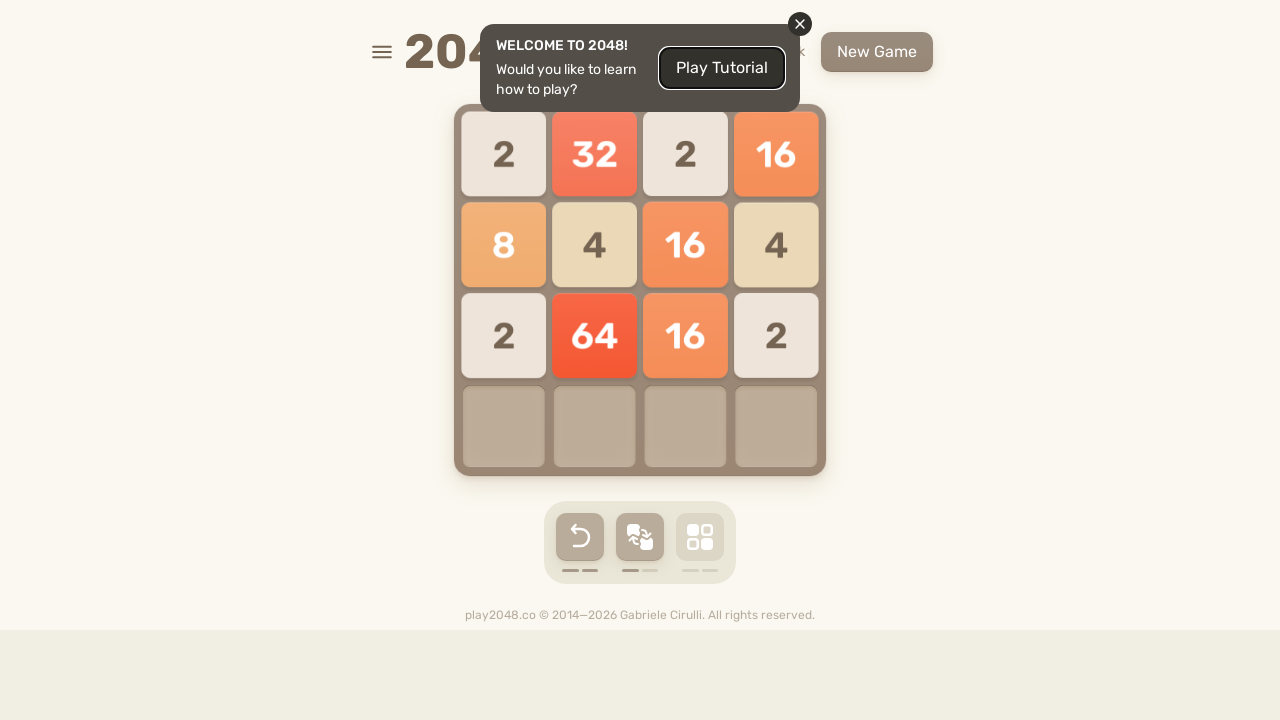

Pressed ArrowLeft key on html
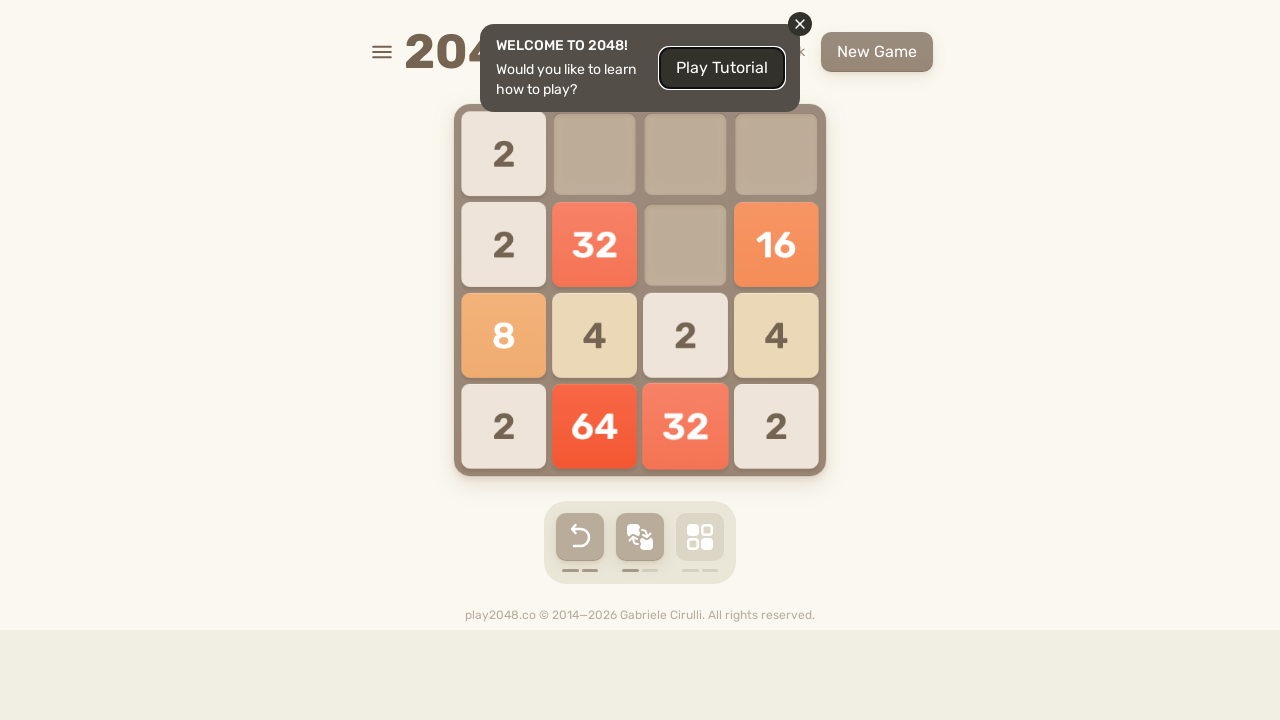

Pressed ArrowUp key on html
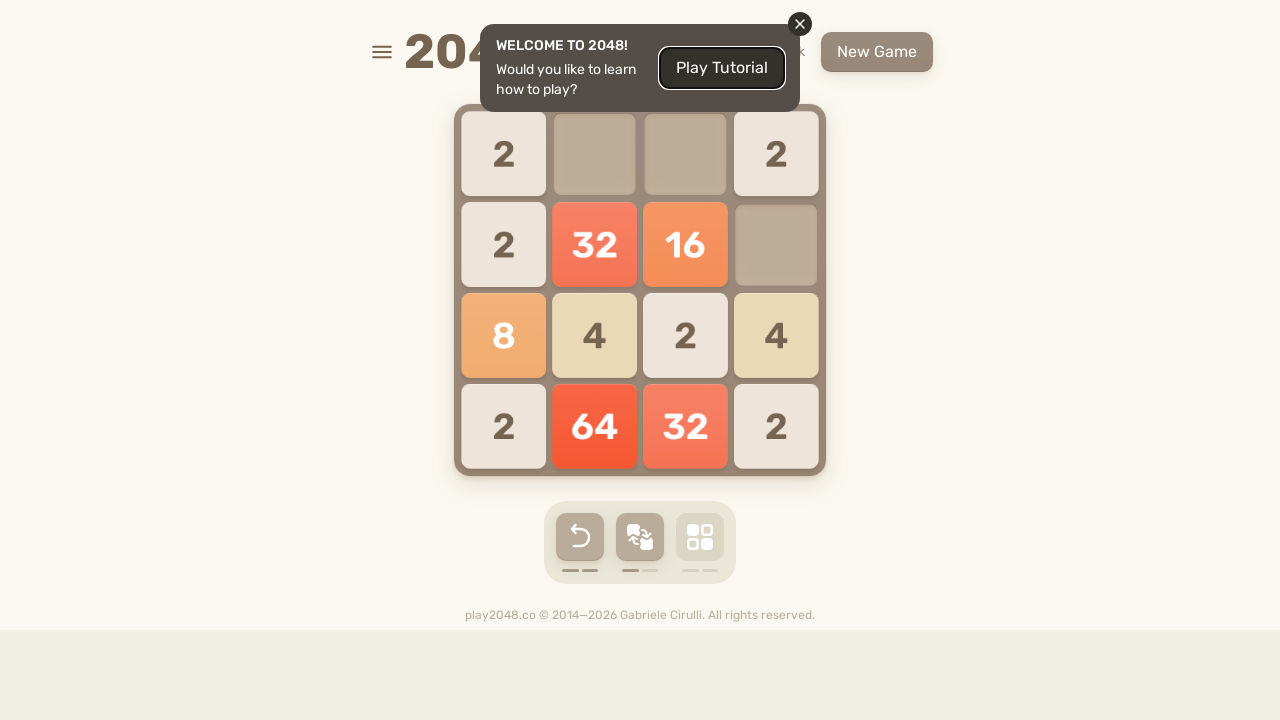

Pressed ArrowRight key on html
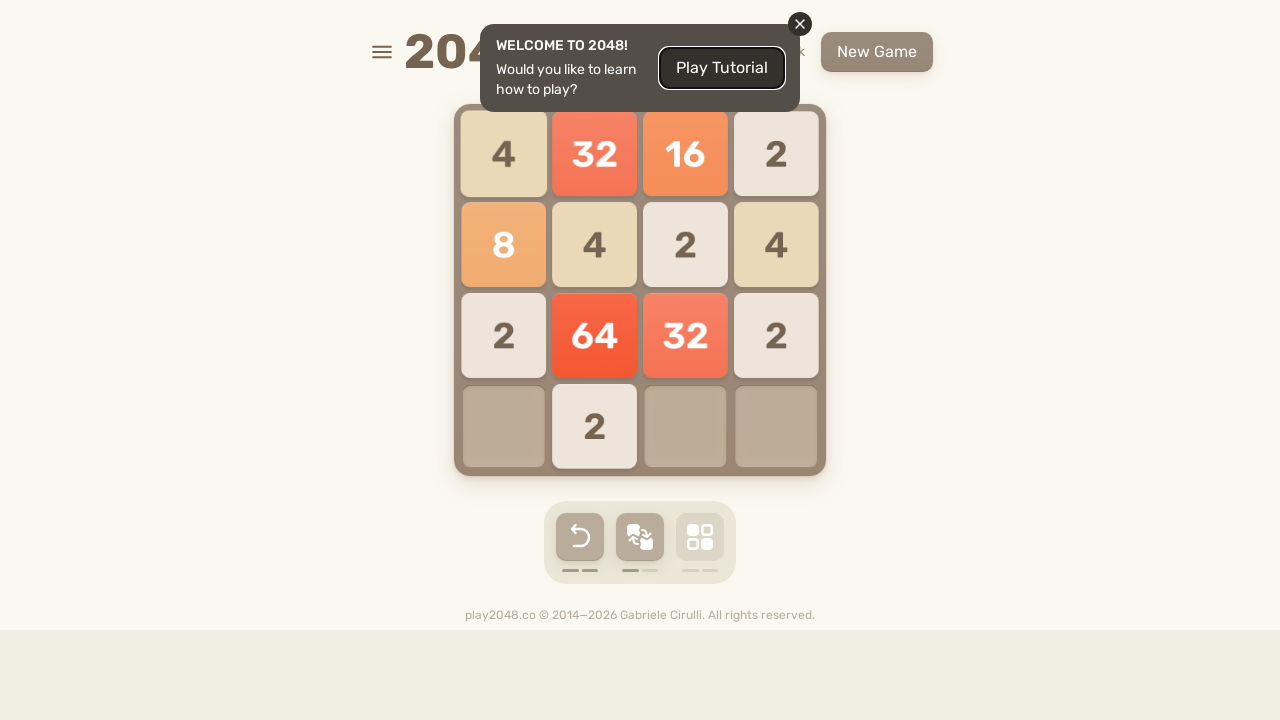

Pressed ArrowDown key on html
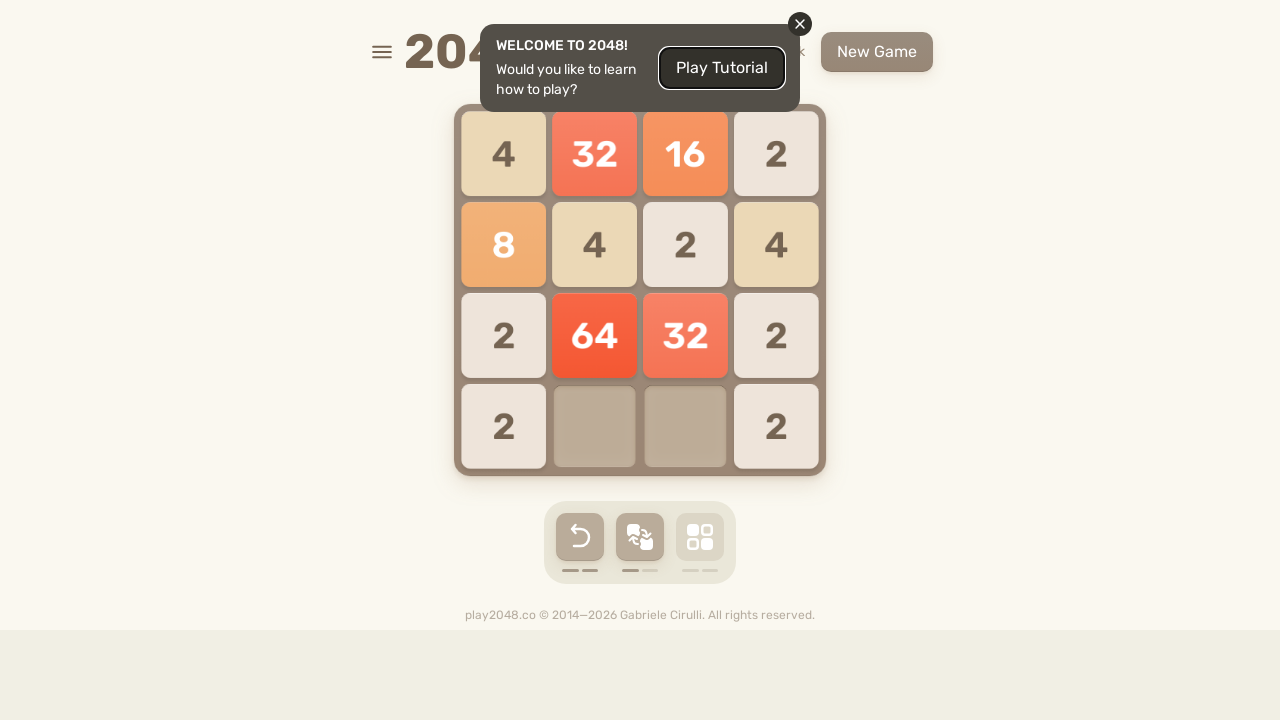

Pressed ArrowLeft key on html
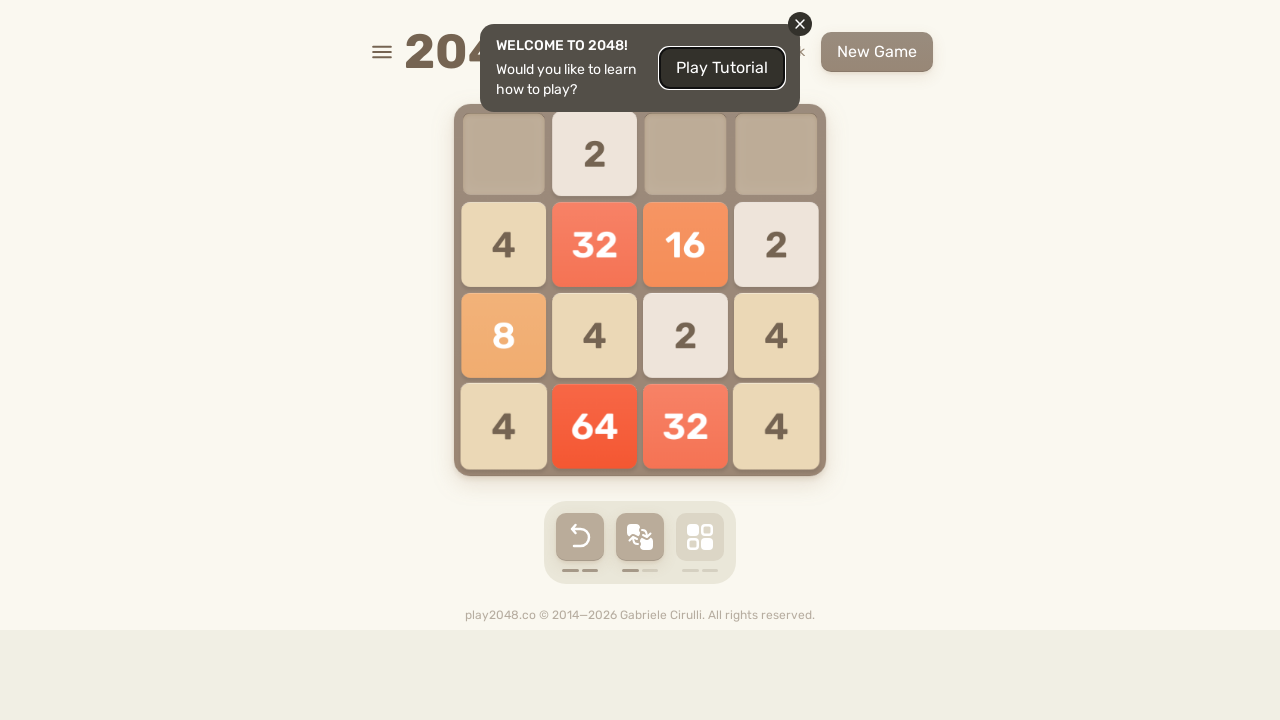

Pressed ArrowUp key on html
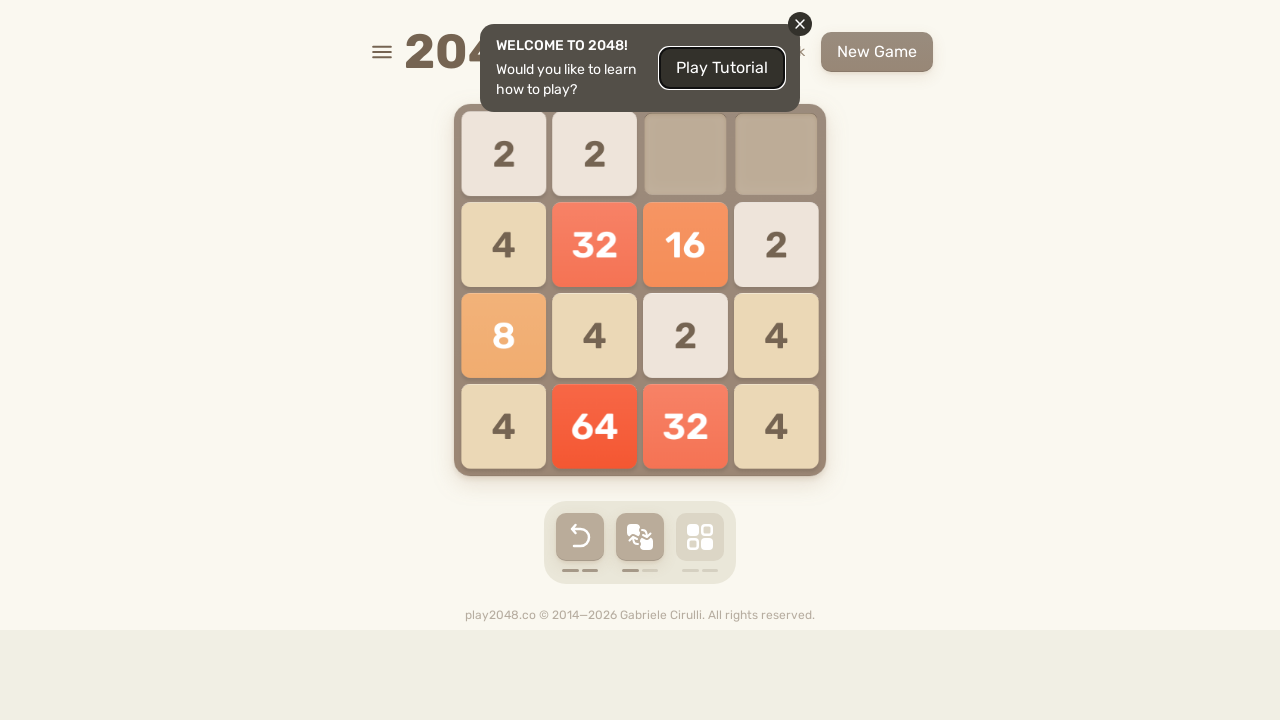

Pressed ArrowRight key on html
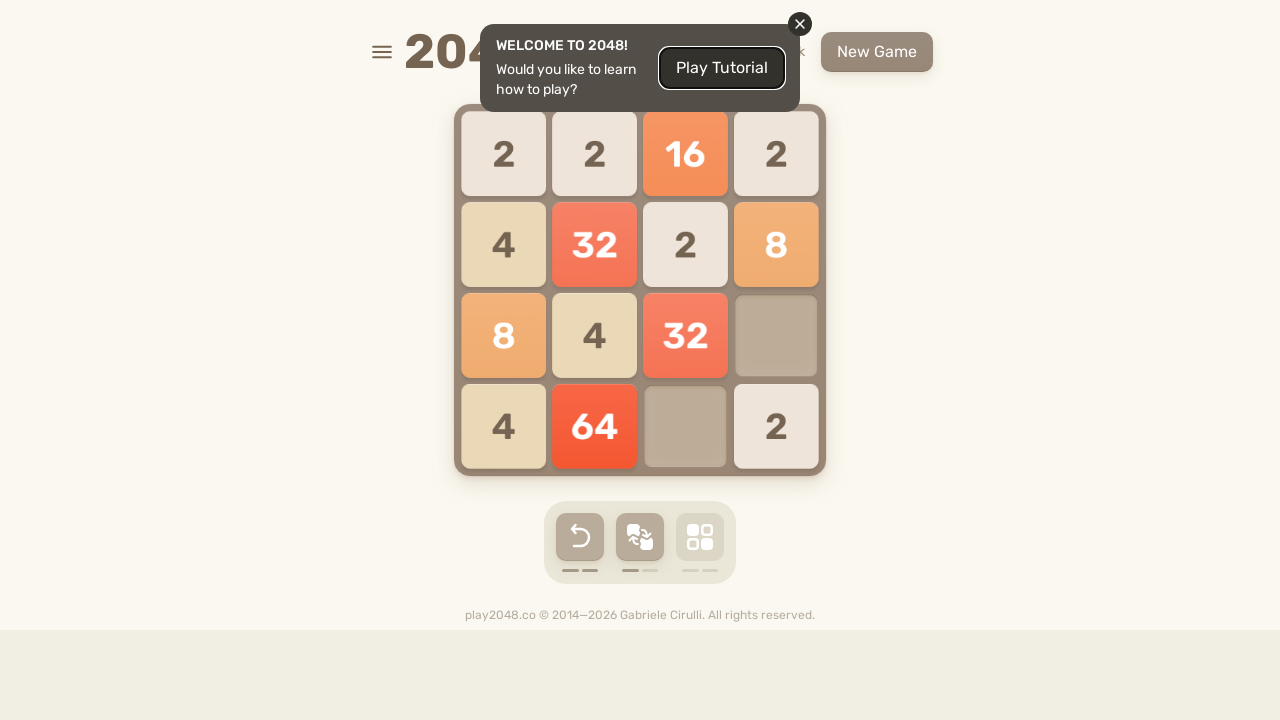

Pressed ArrowDown key on html
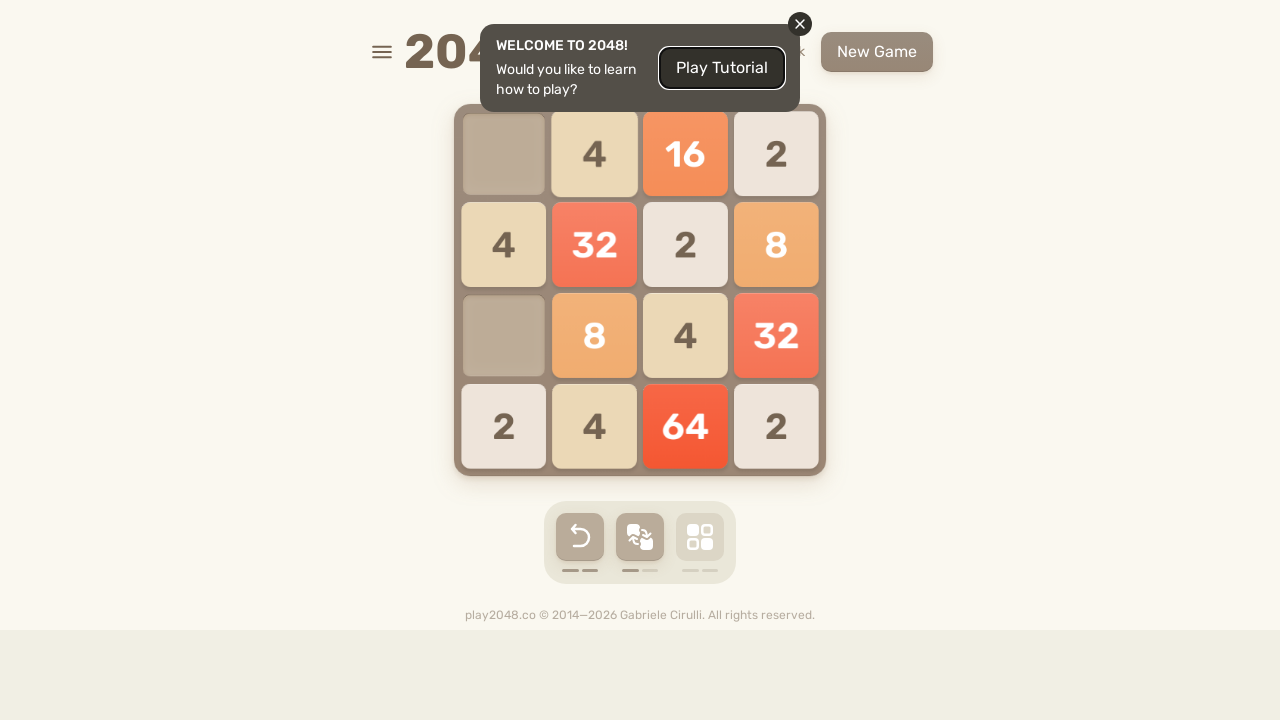

Pressed ArrowLeft key on html
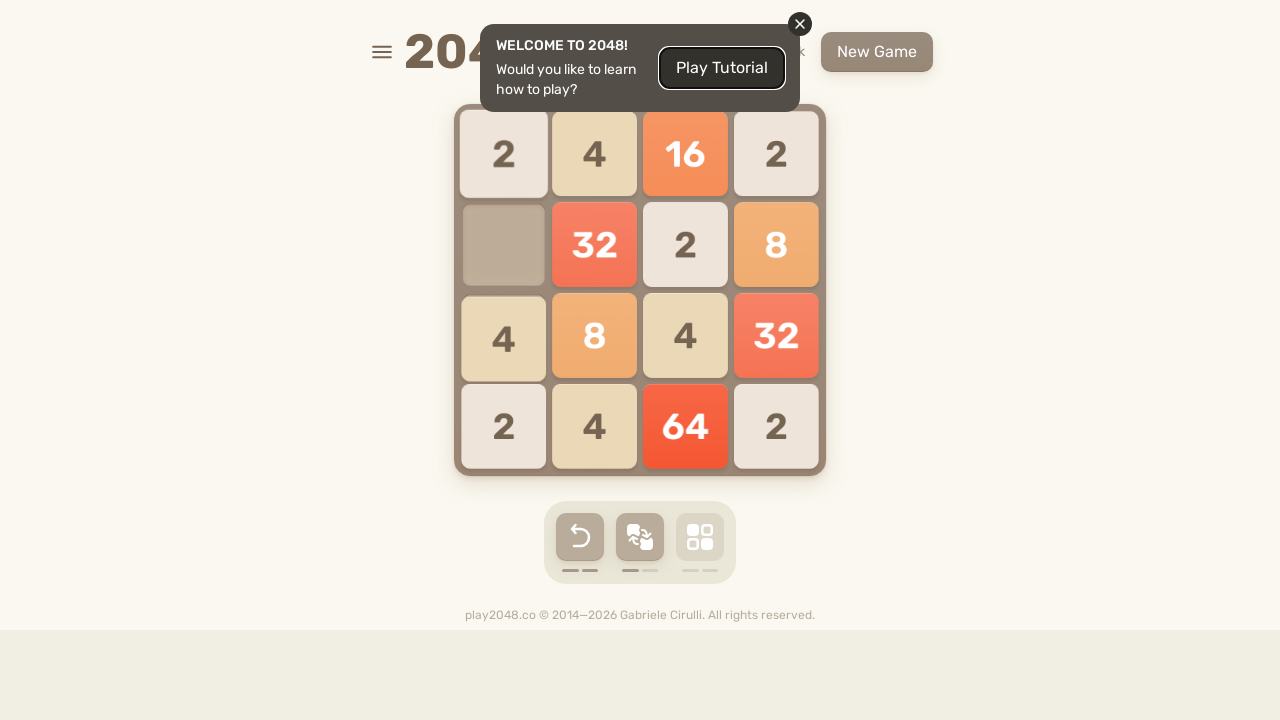

Pressed ArrowUp key on html
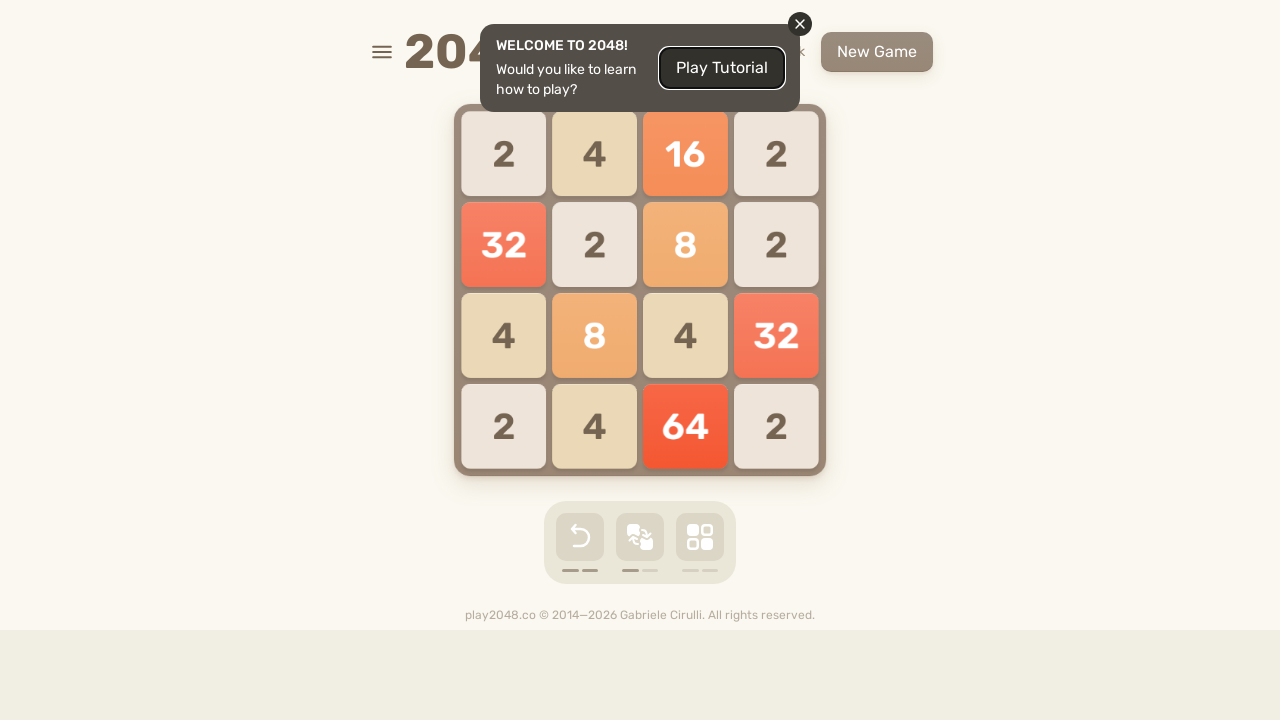

Pressed ArrowRight key on html
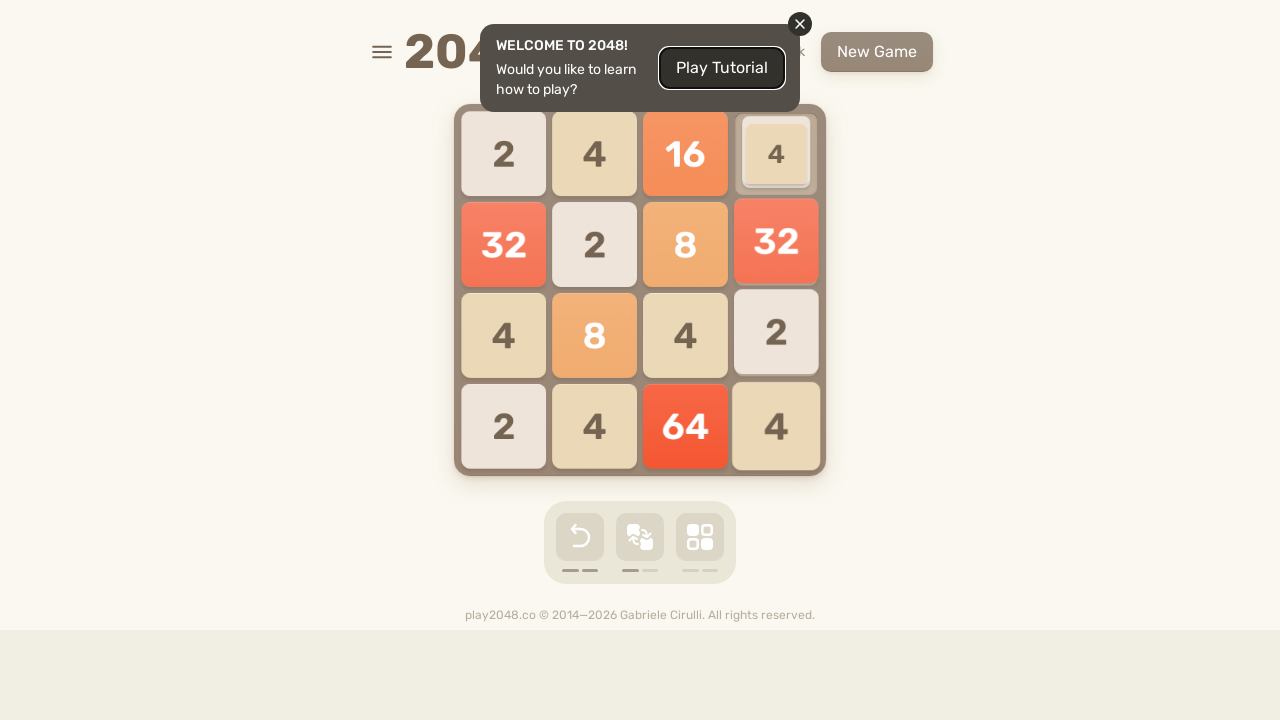

Pressed ArrowDown key on html
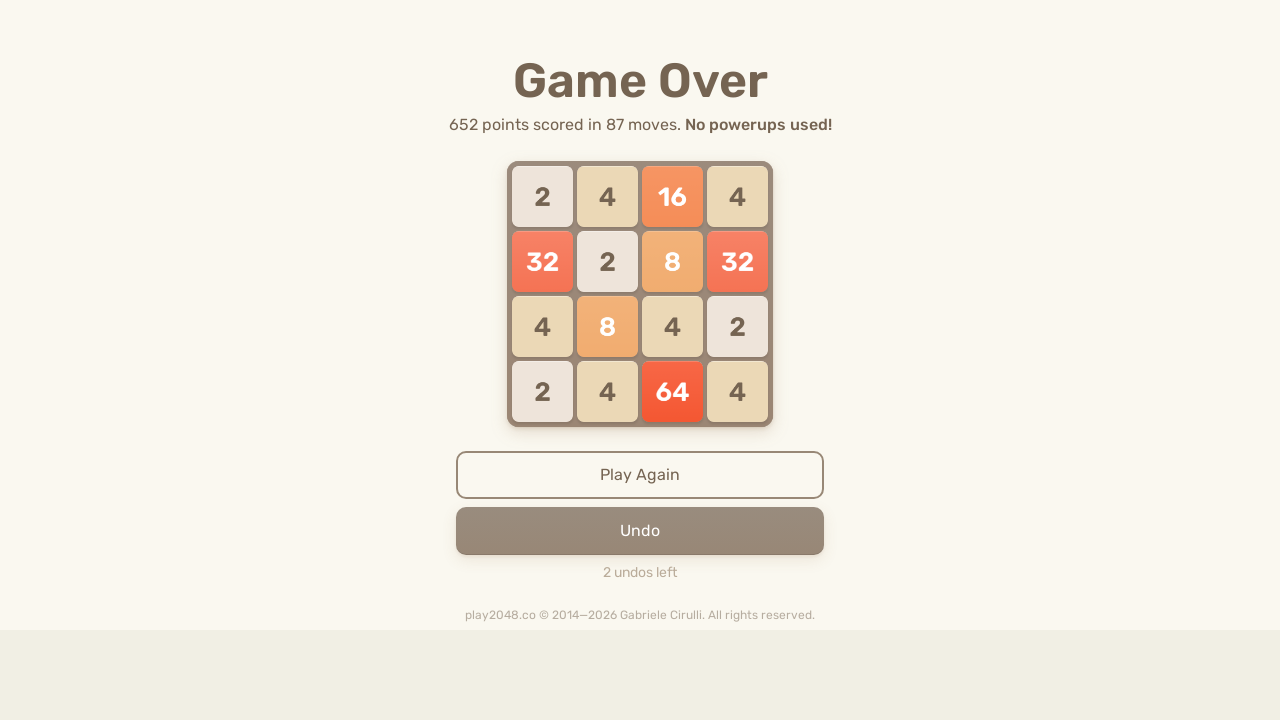

Pressed ArrowLeft key on html
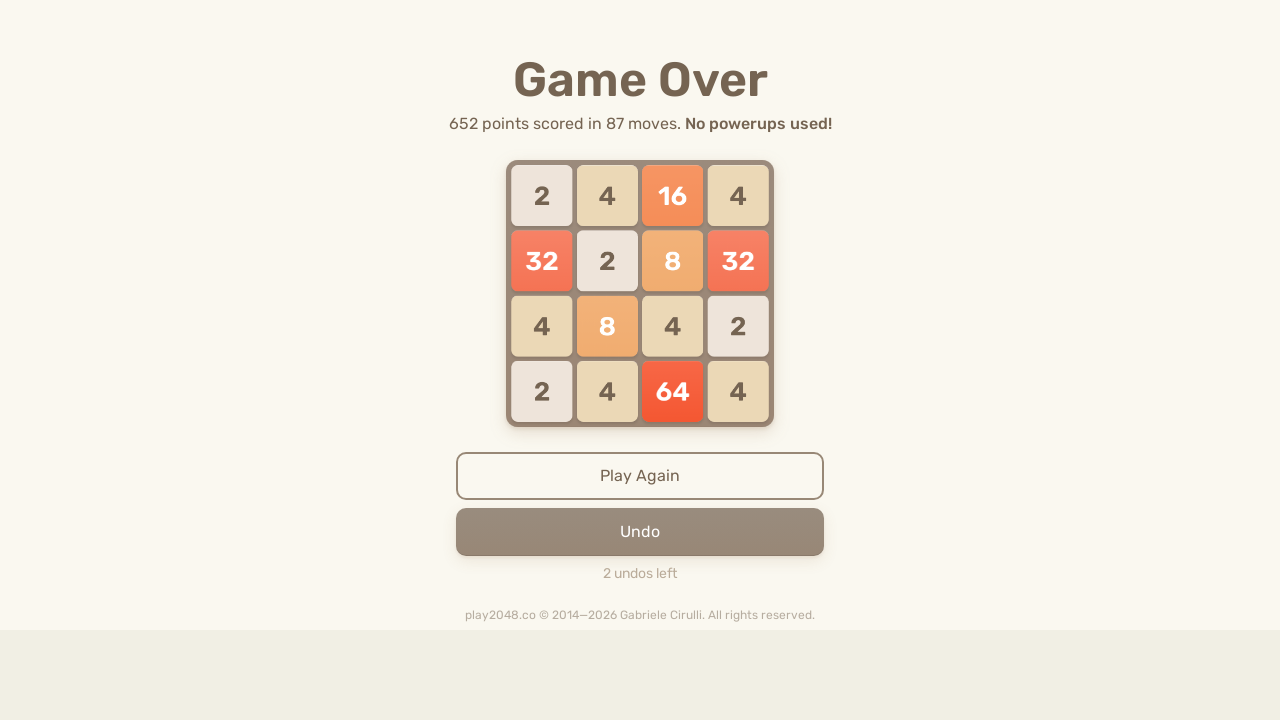

Pressed ArrowUp key on html
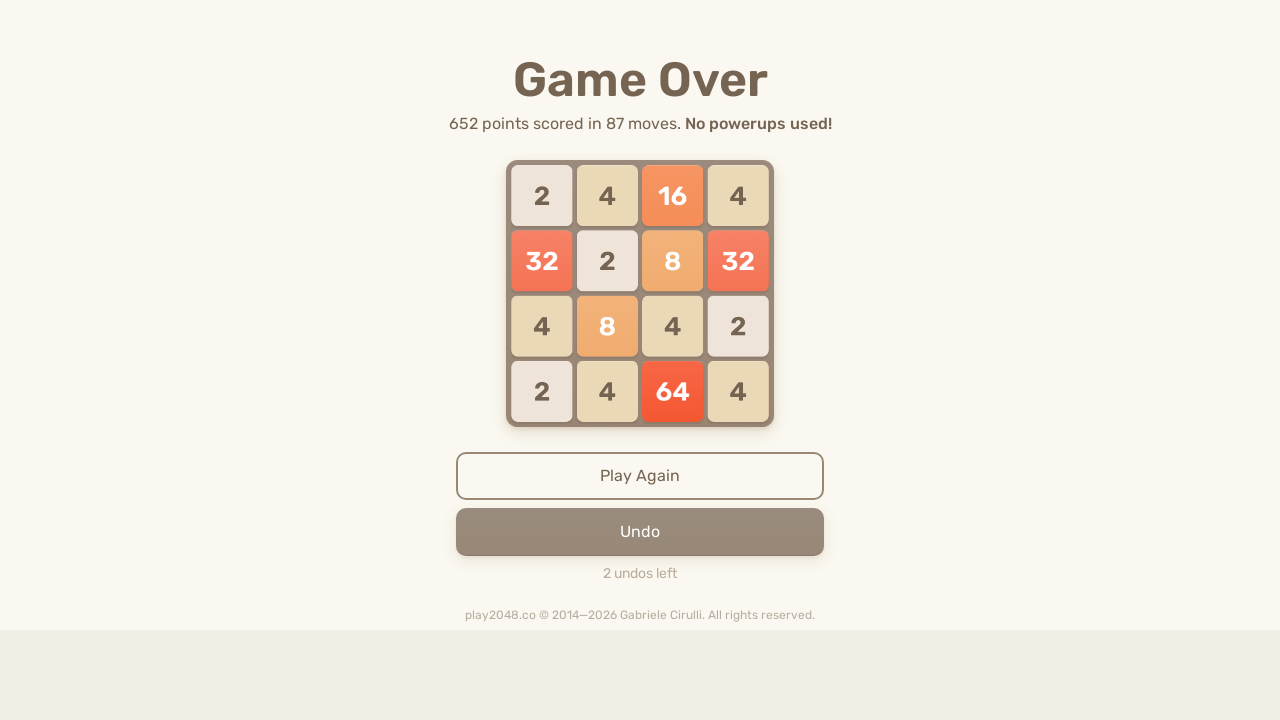

Pressed ArrowRight key on html
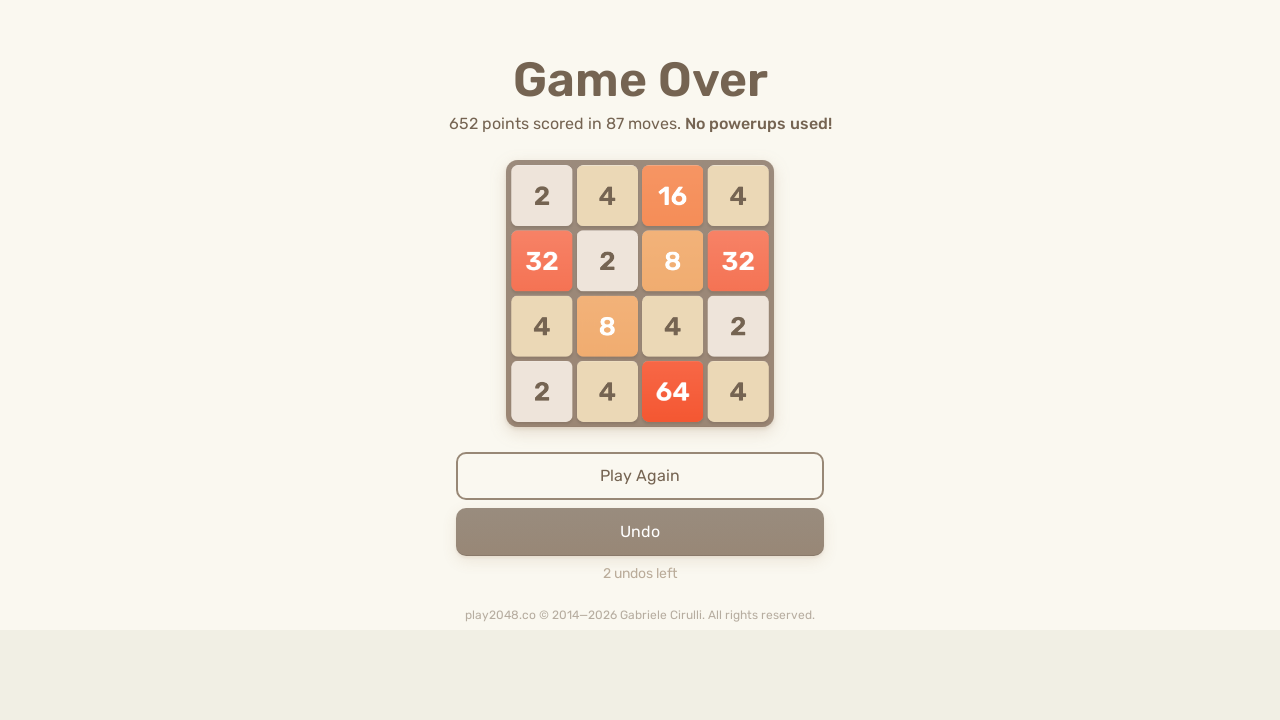

Pressed ArrowDown key on html
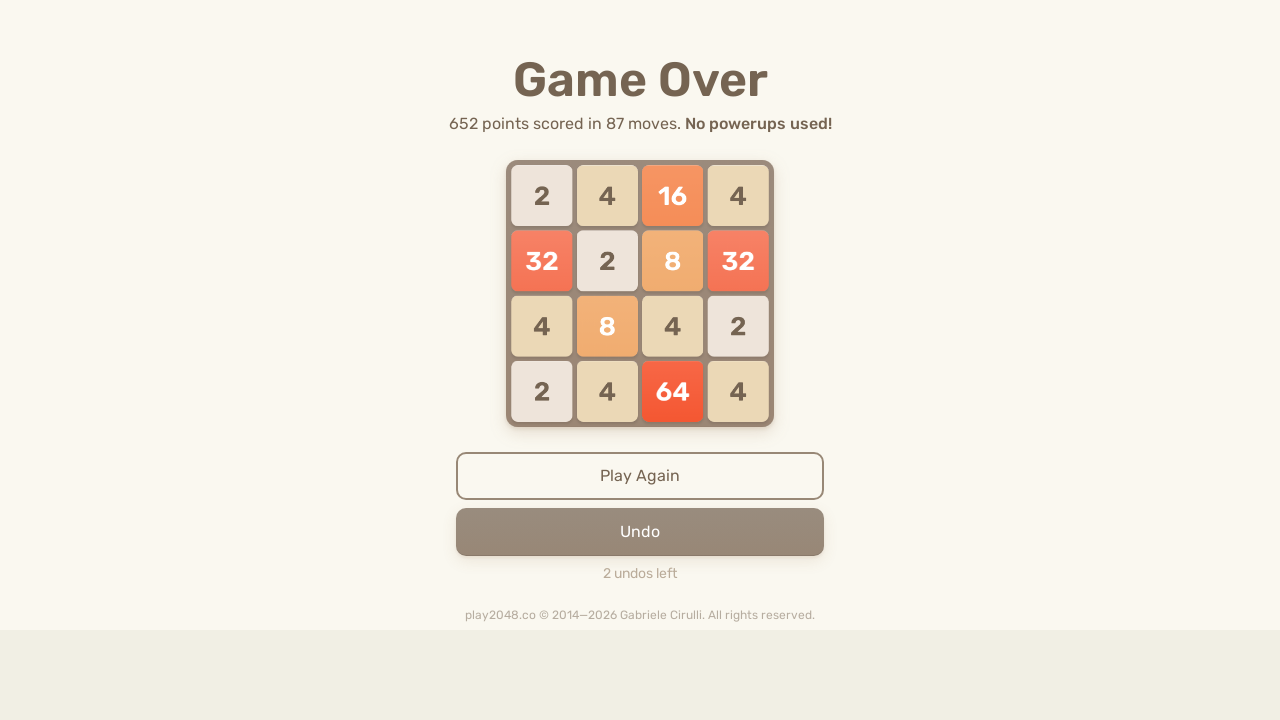

Pressed ArrowLeft key on html
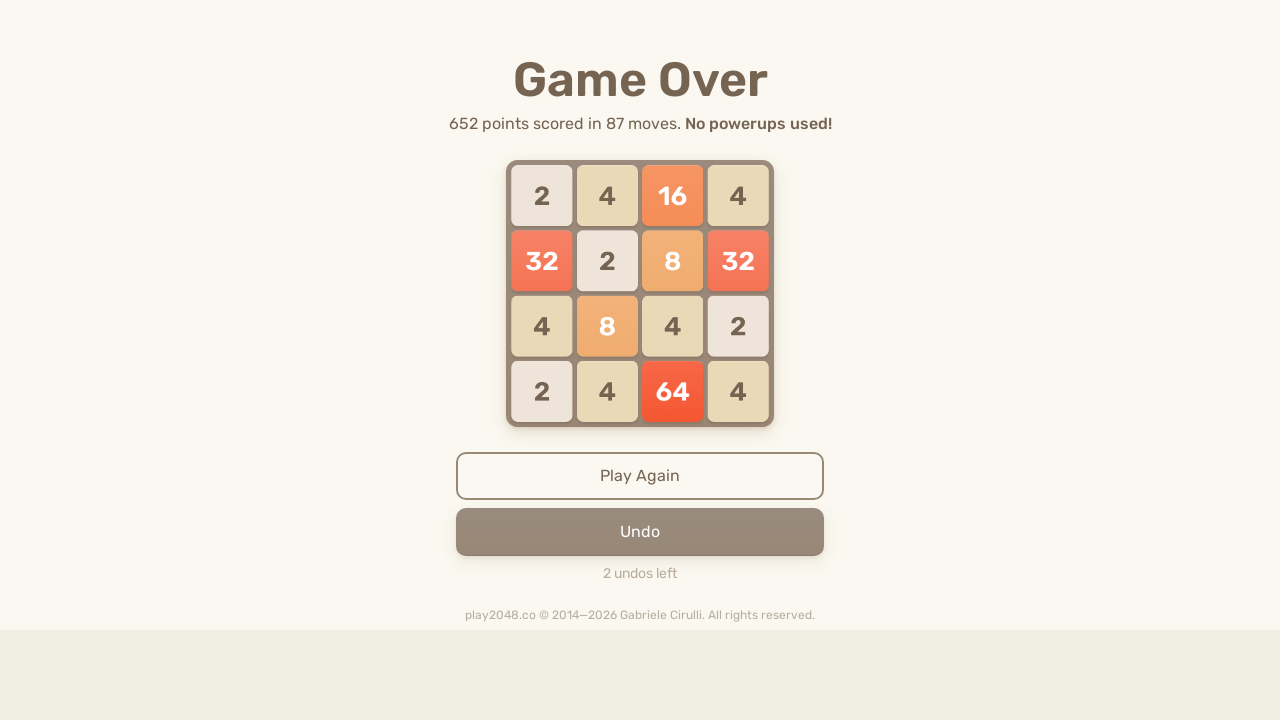

Pressed ArrowUp key on html
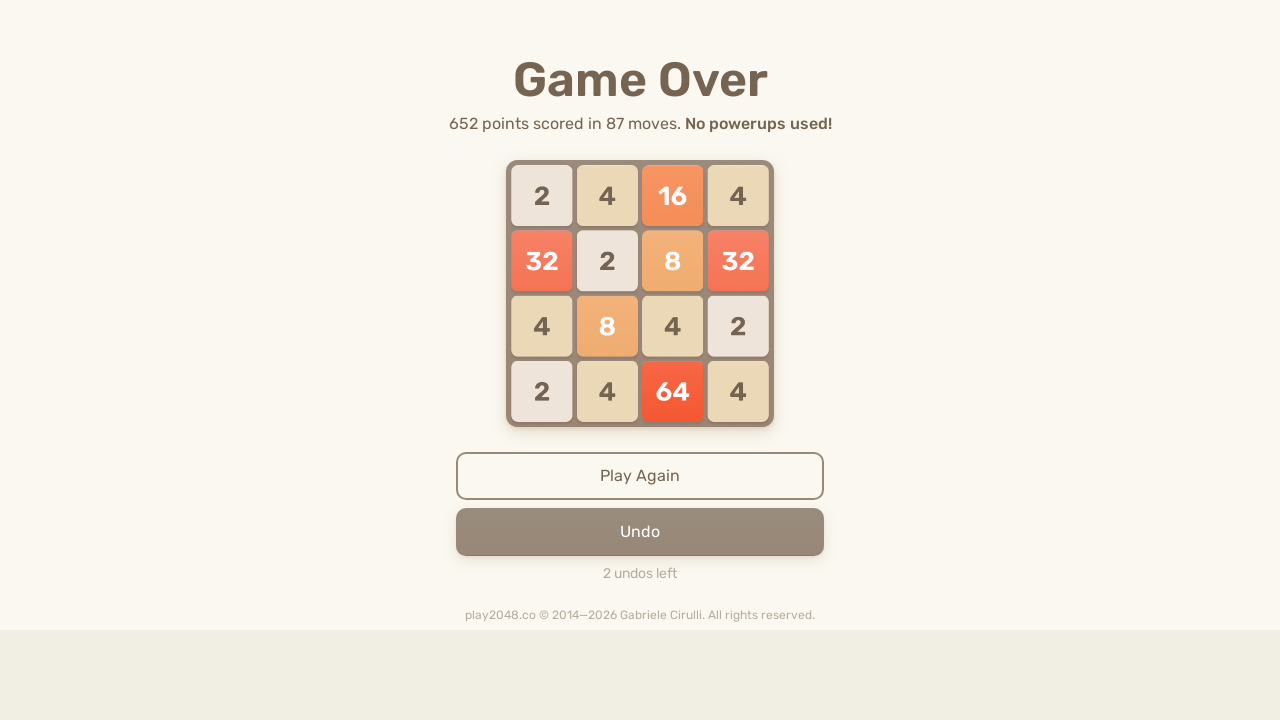

Pressed ArrowRight key on html
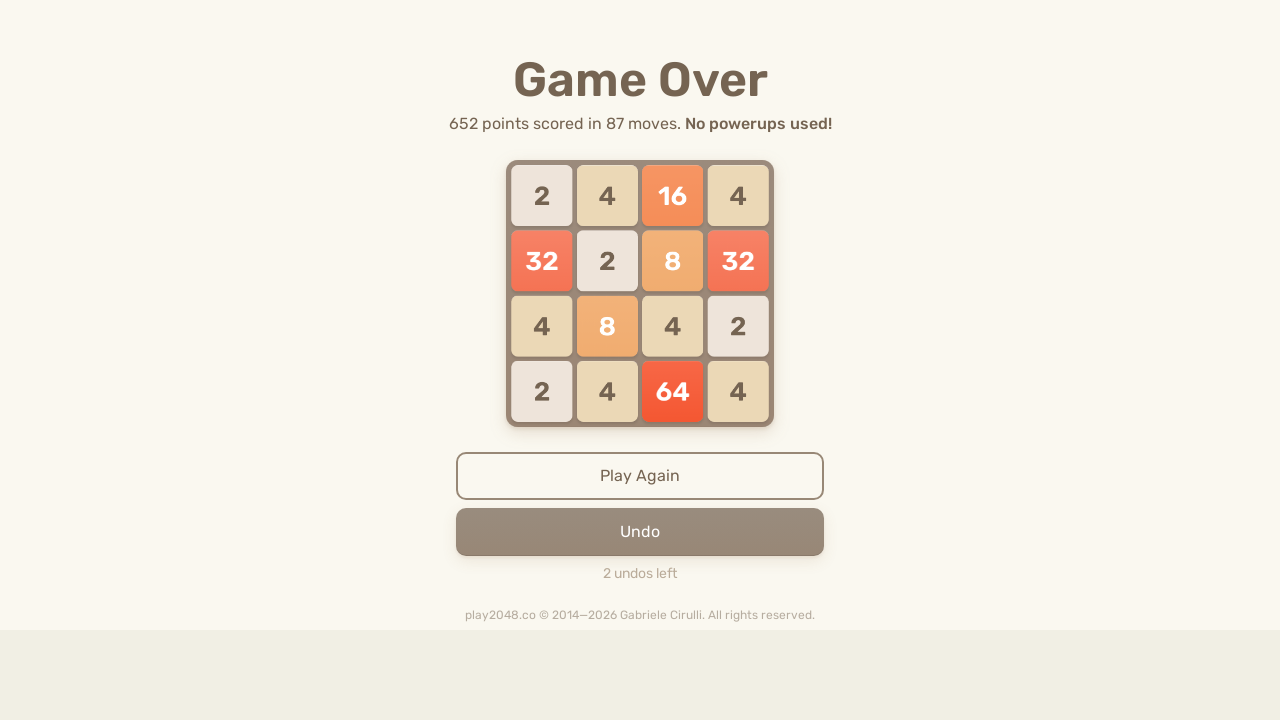

Pressed ArrowDown key on html
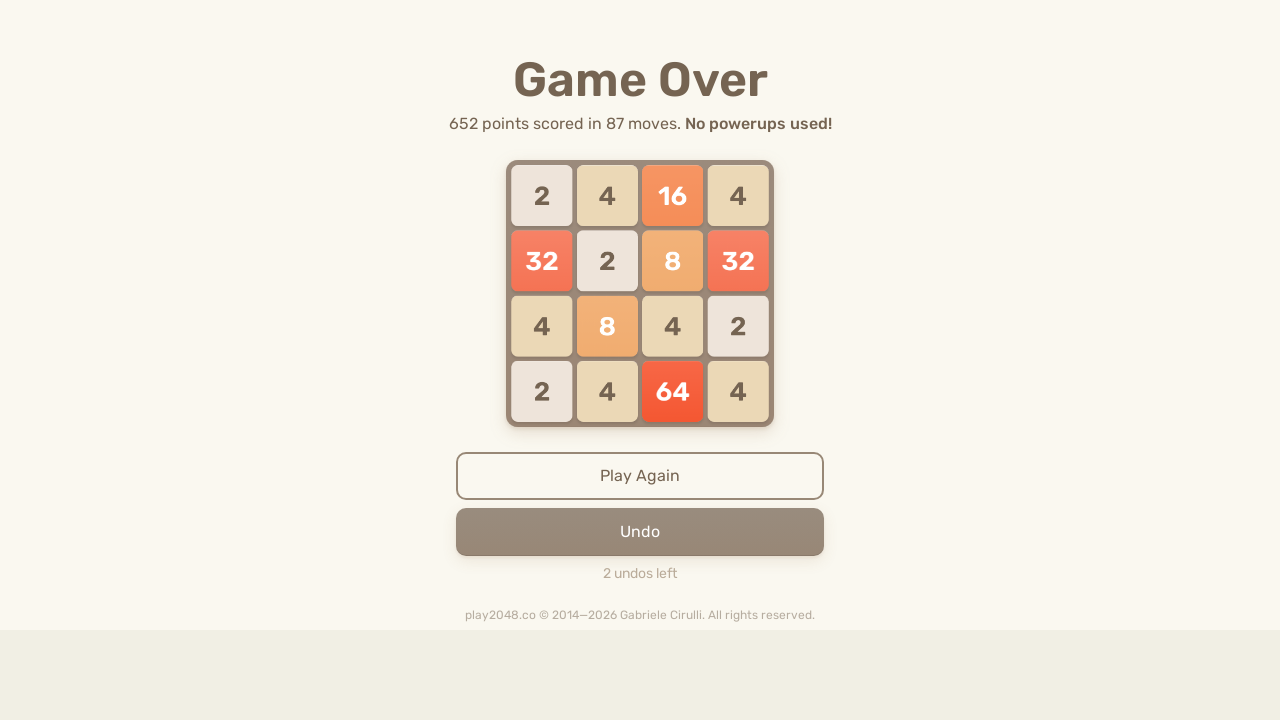

Pressed ArrowLeft key on html
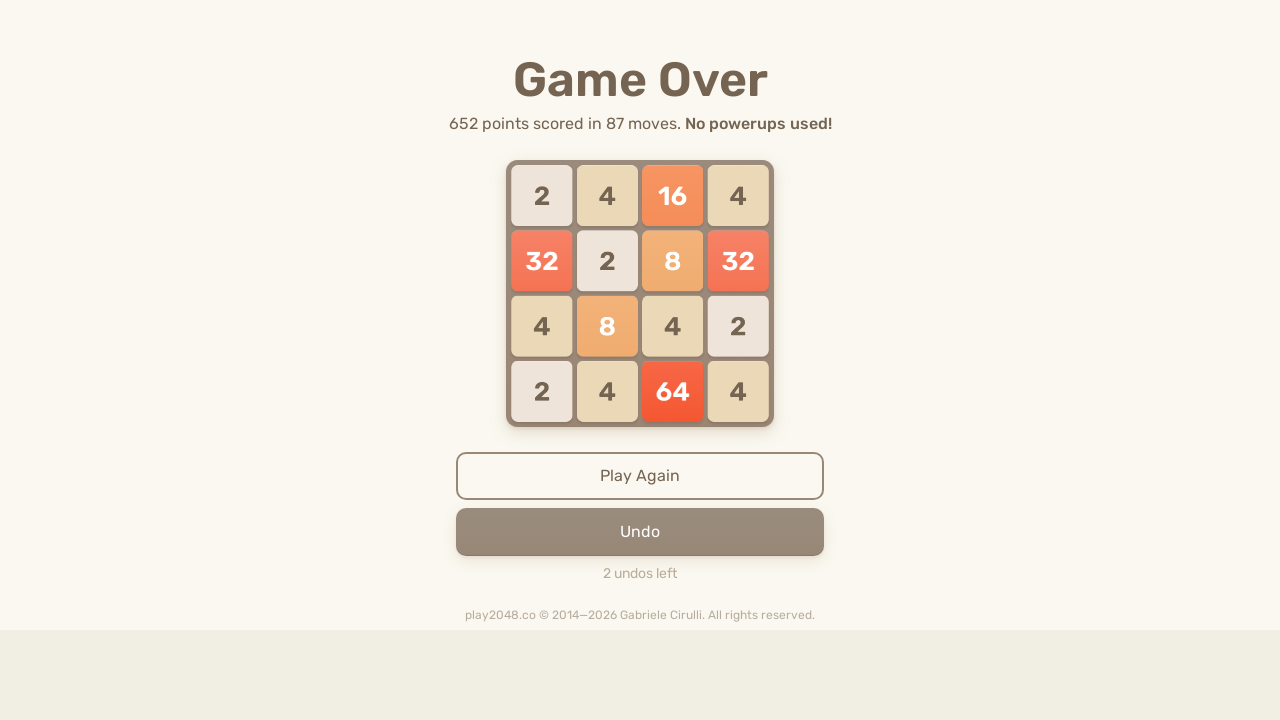

Pressed ArrowUp key on html
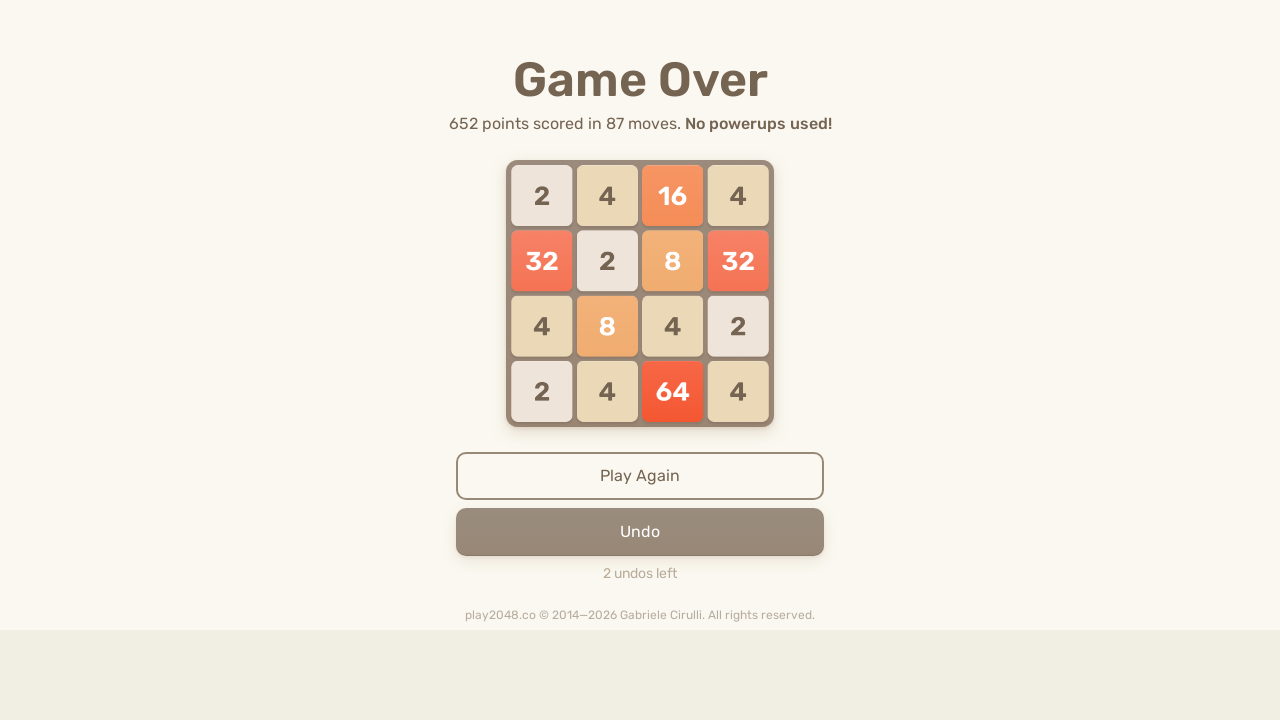

Pressed ArrowRight key on html
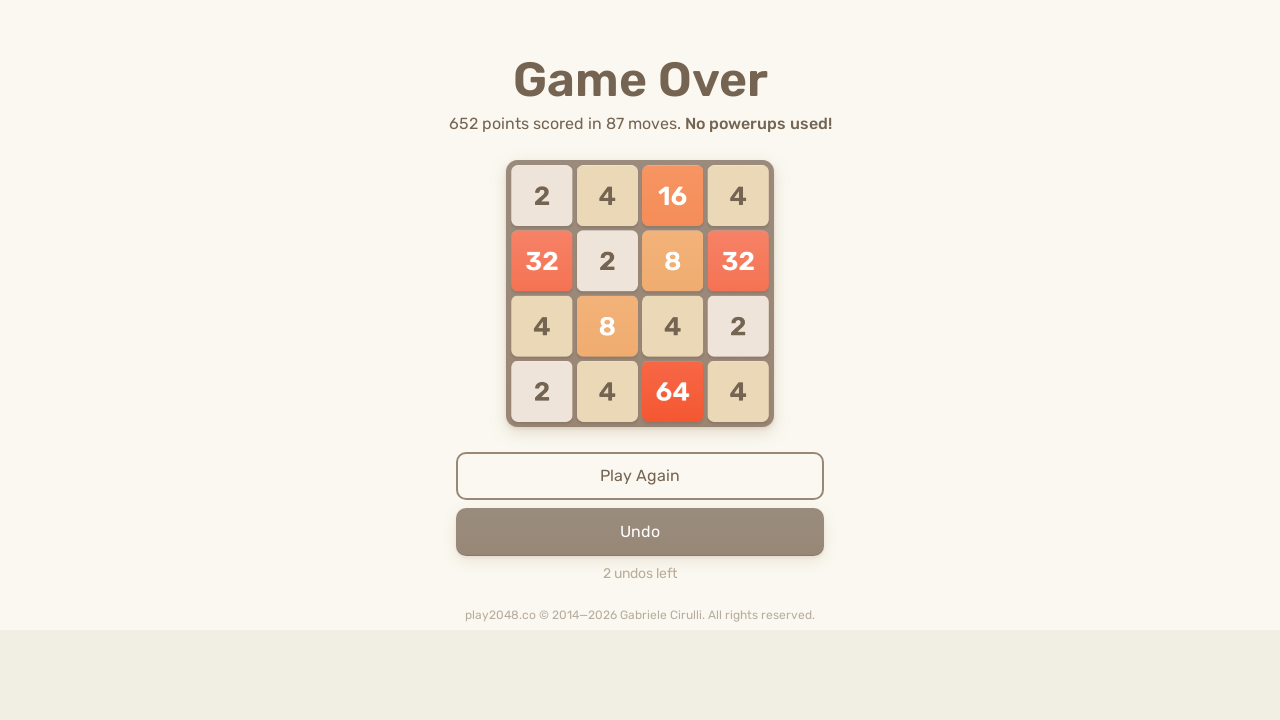

Pressed ArrowDown key on html
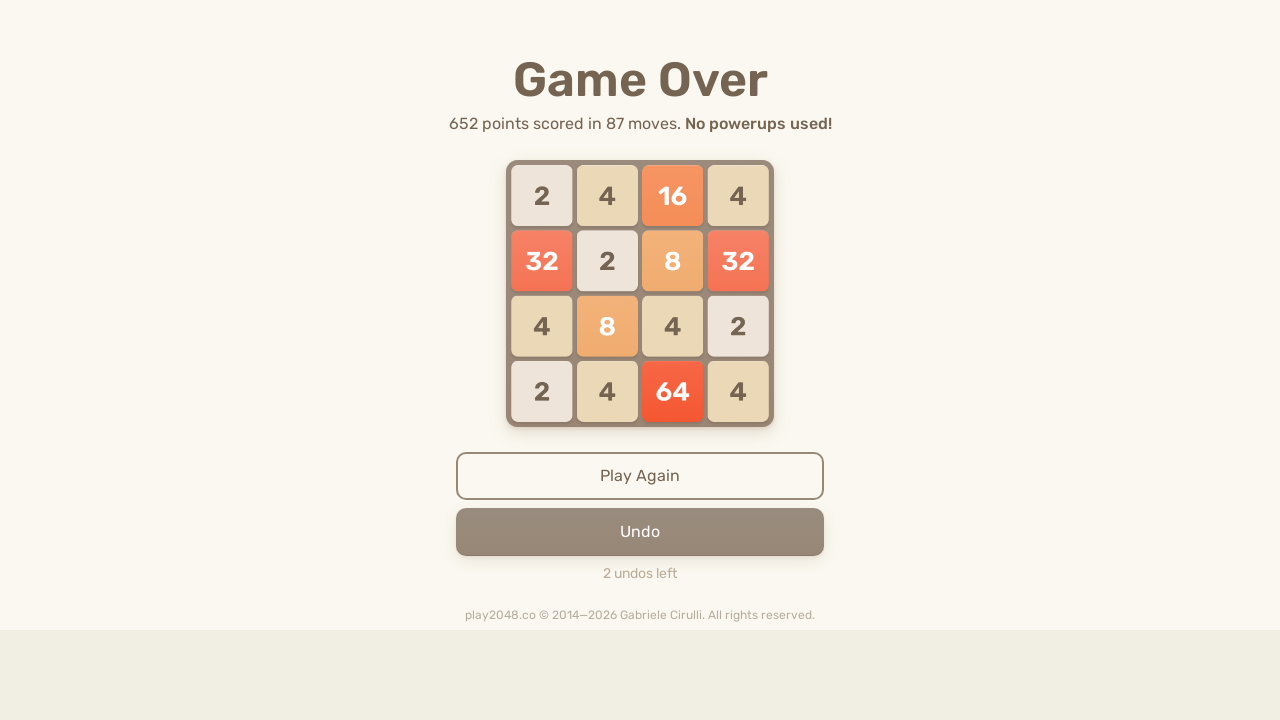

Pressed ArrowLeft key on html
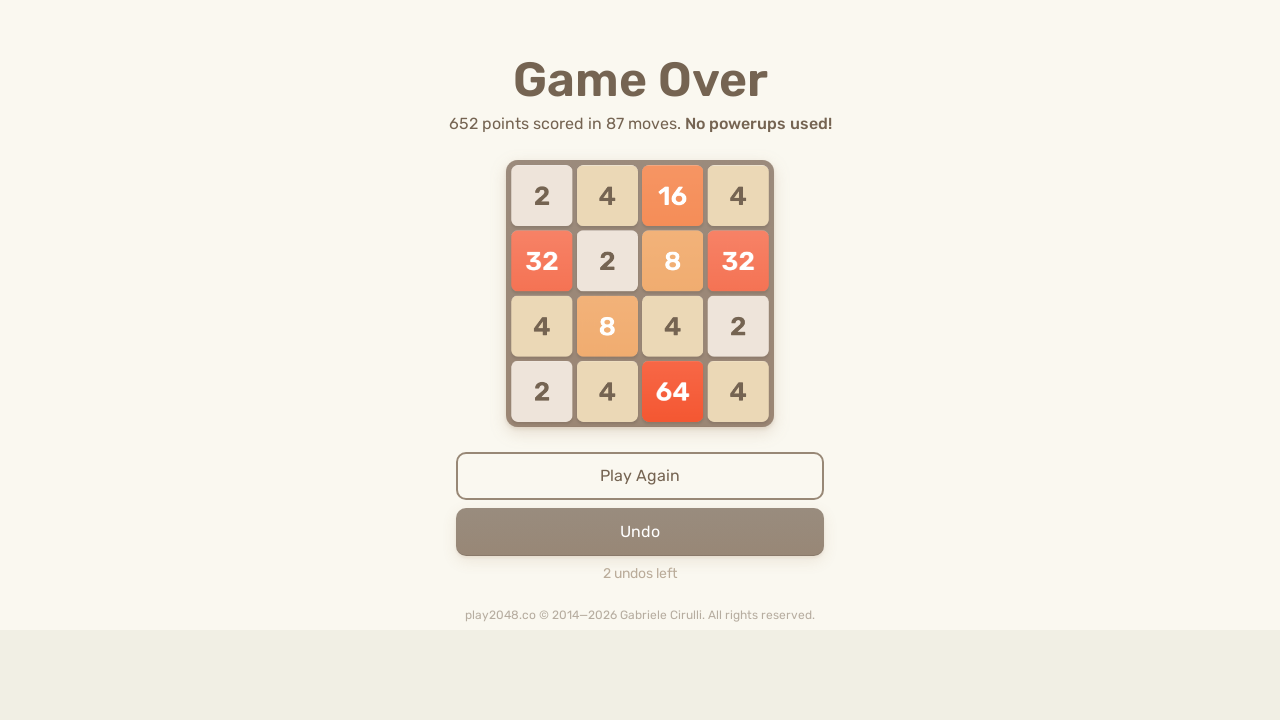

Pressed ArrowUp key on html
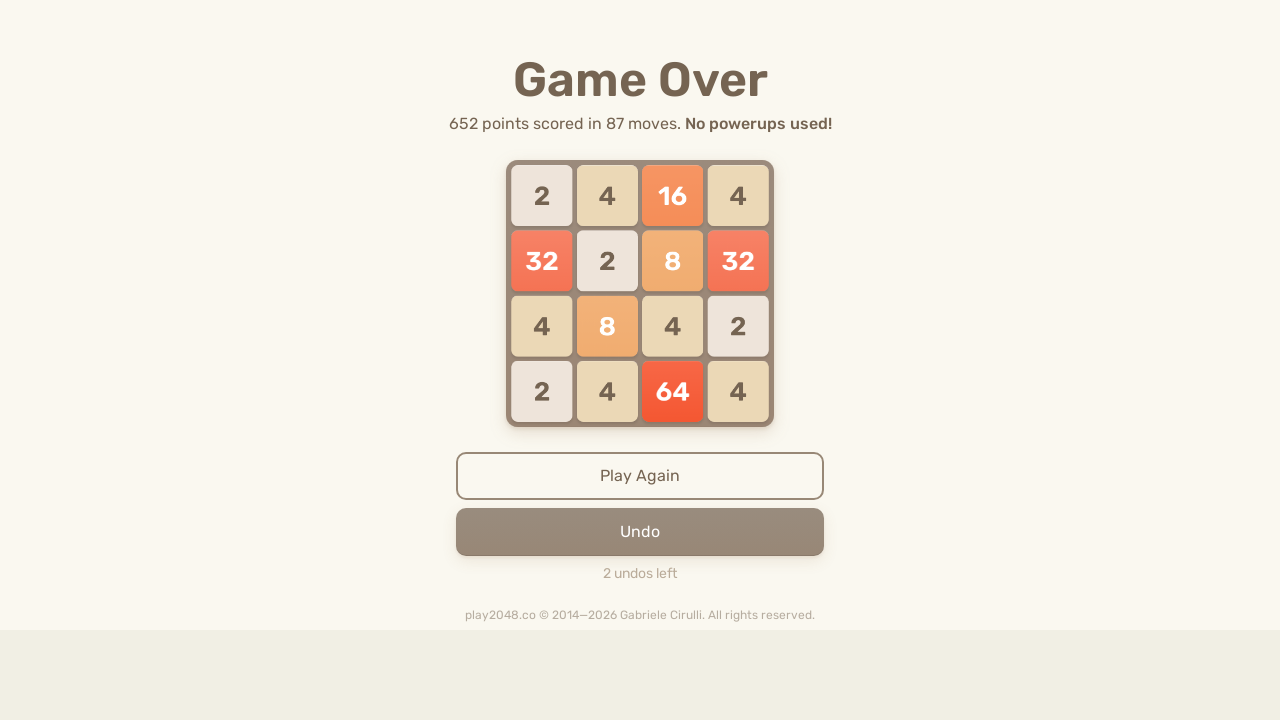

Pressed ArrowRight key on html
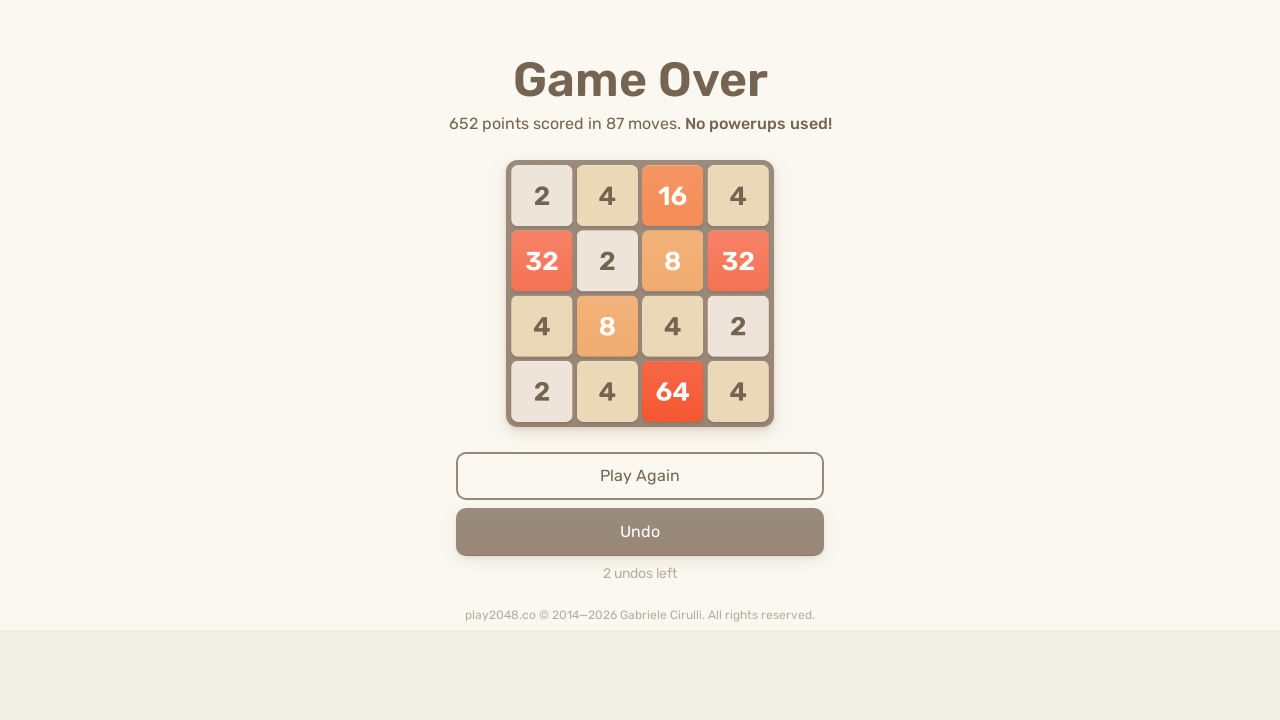

Pressed ArrowDown key on html
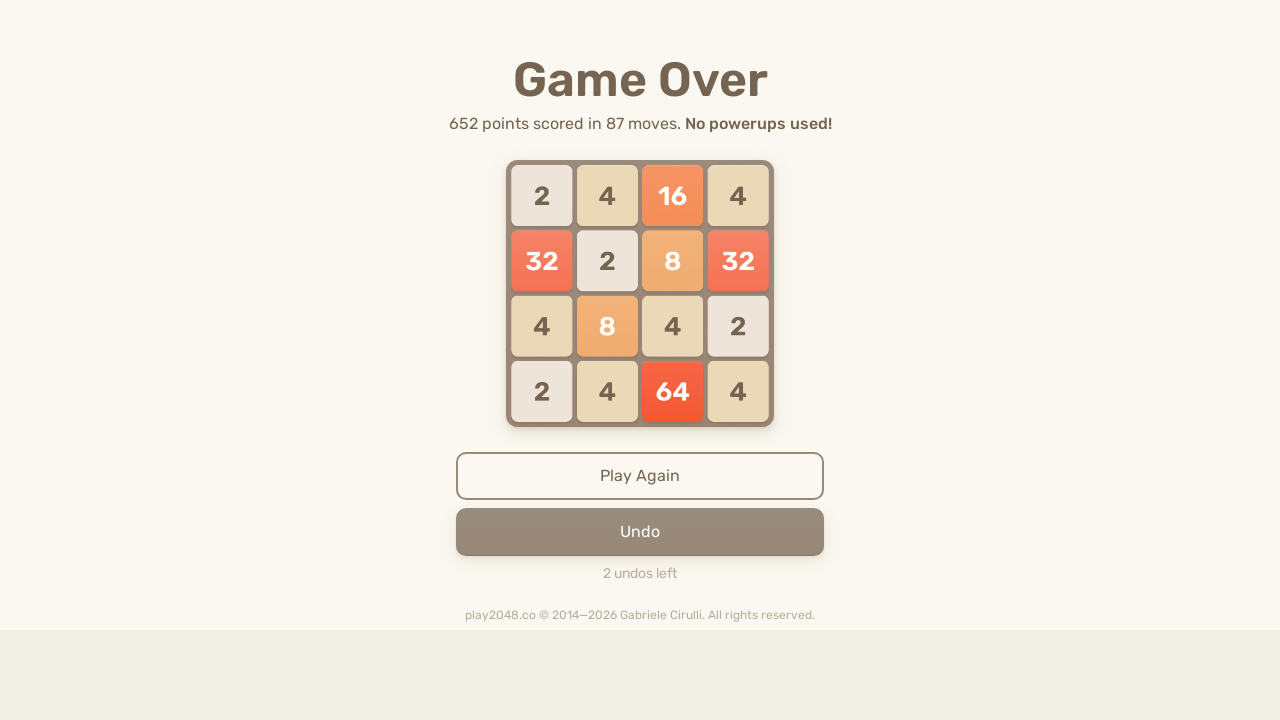

Pressed ArrowLeft key on html
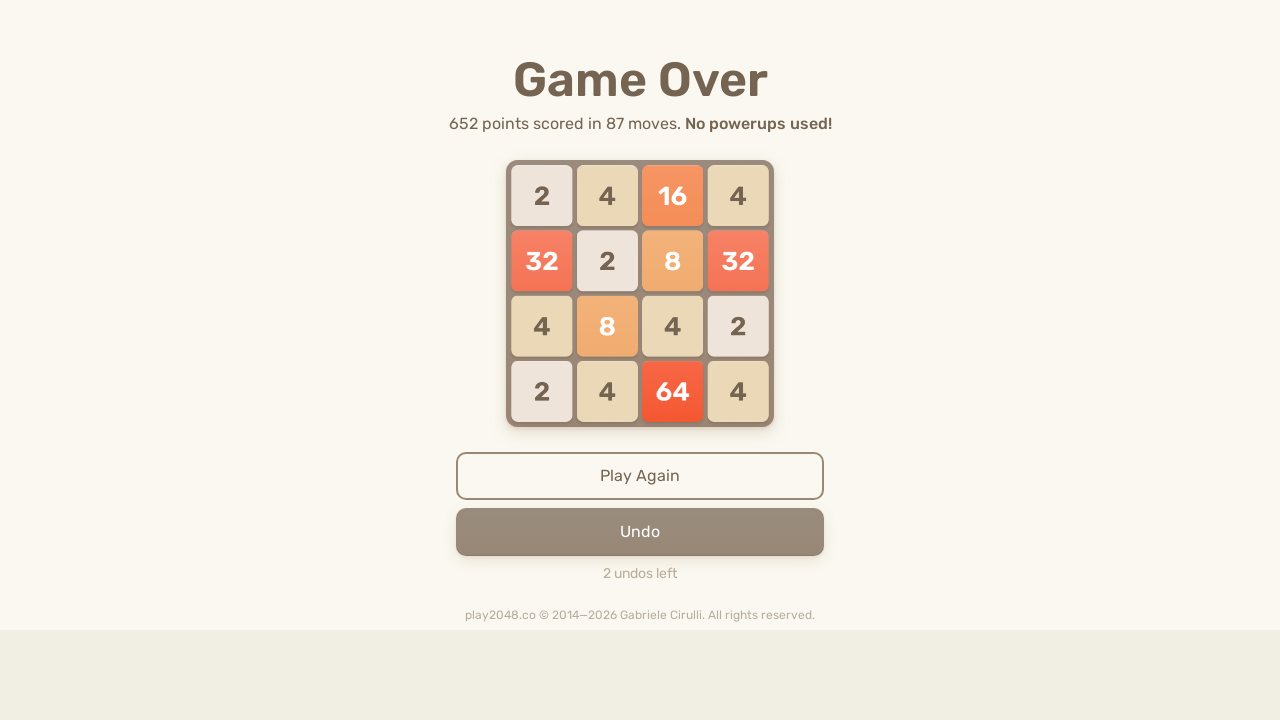

Pressed ArrowUp key on html
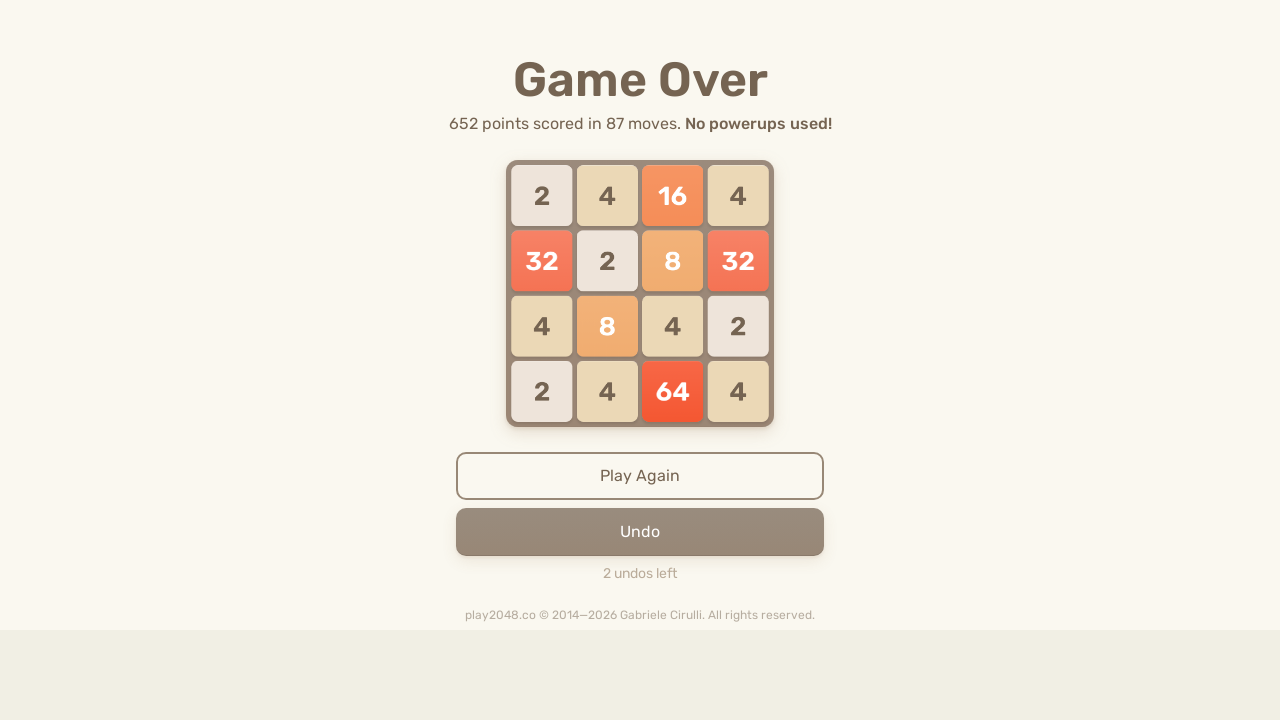

Pressed ArrowRight key on html
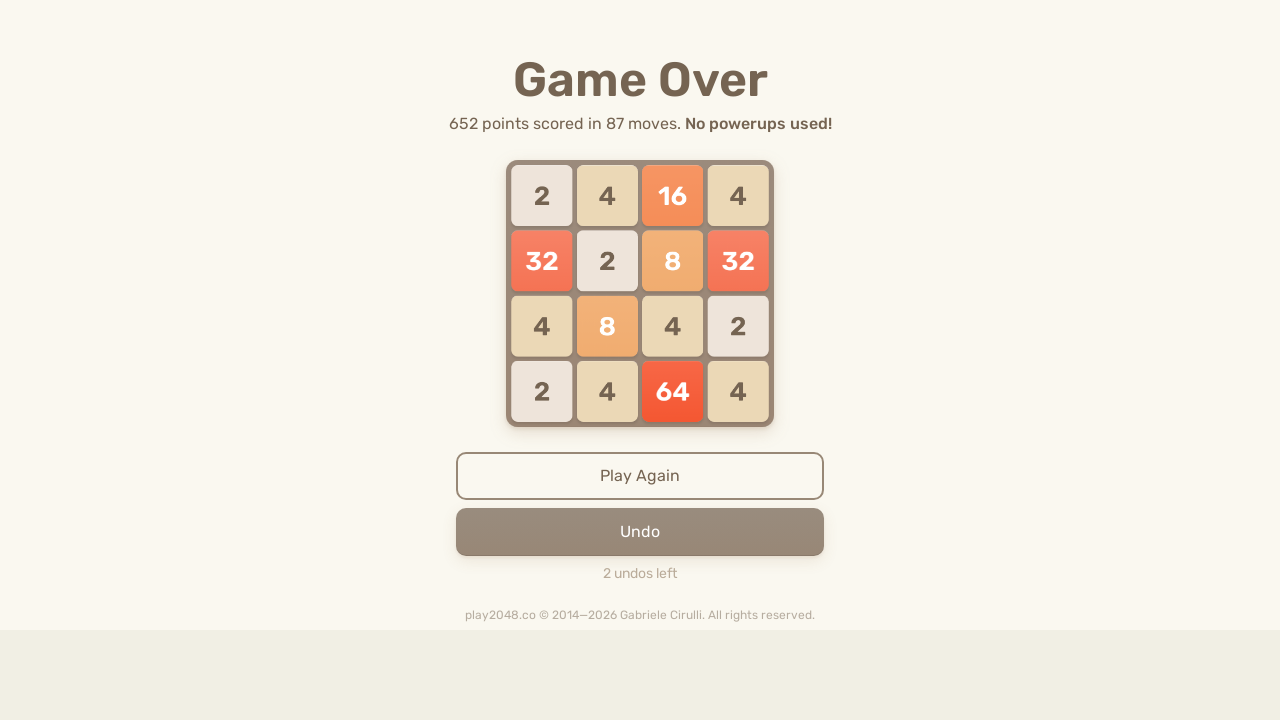

Pressed ArrowDown key on html
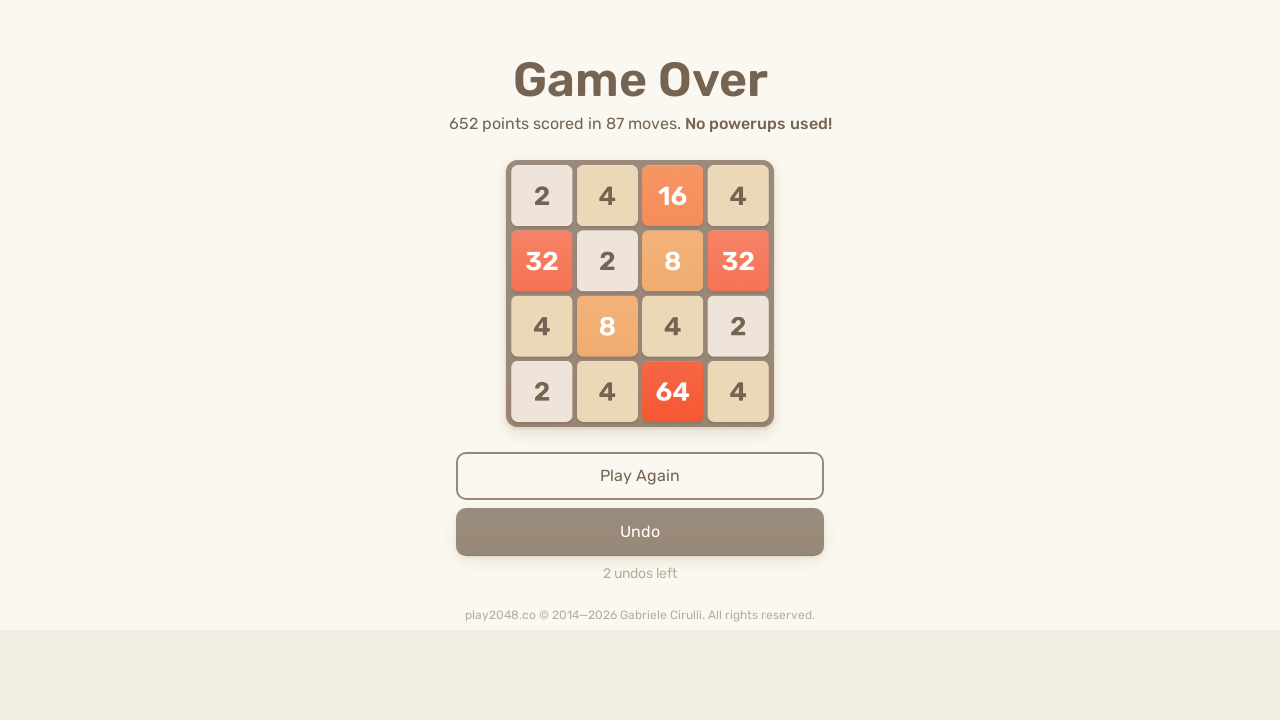

Pressed ArrowLeft key on html
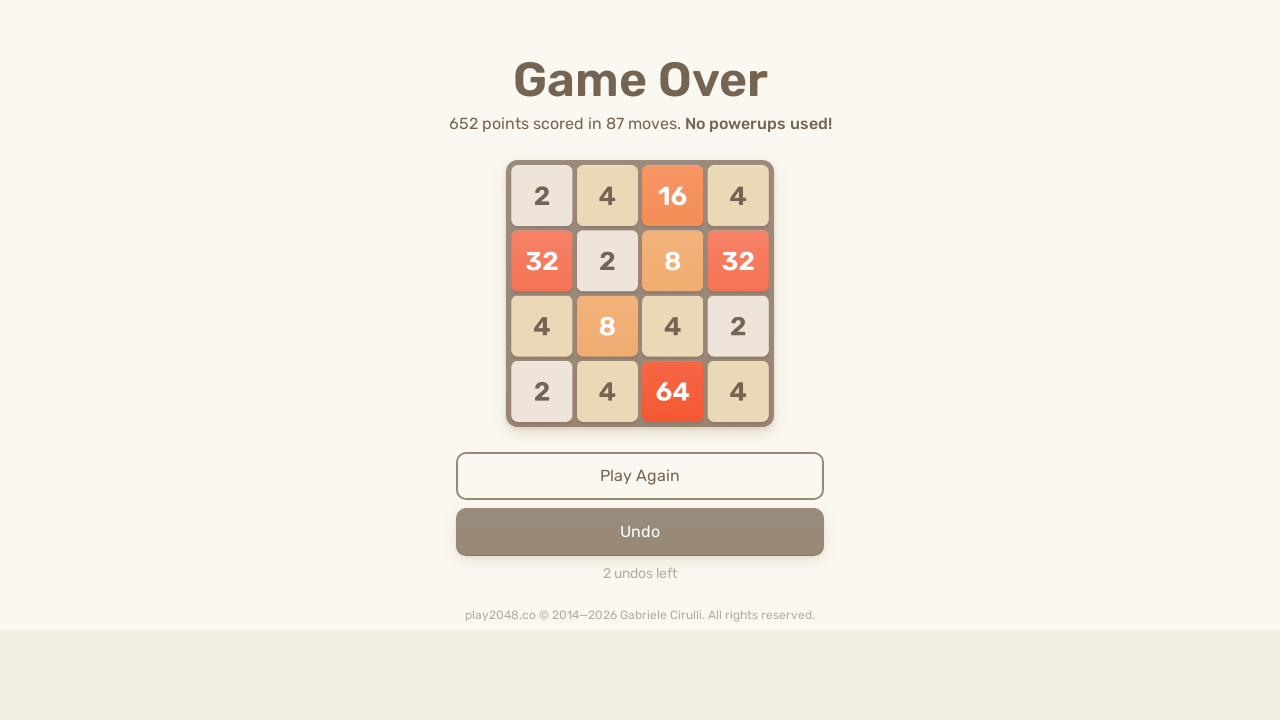

Pressed ArrowUp key on html
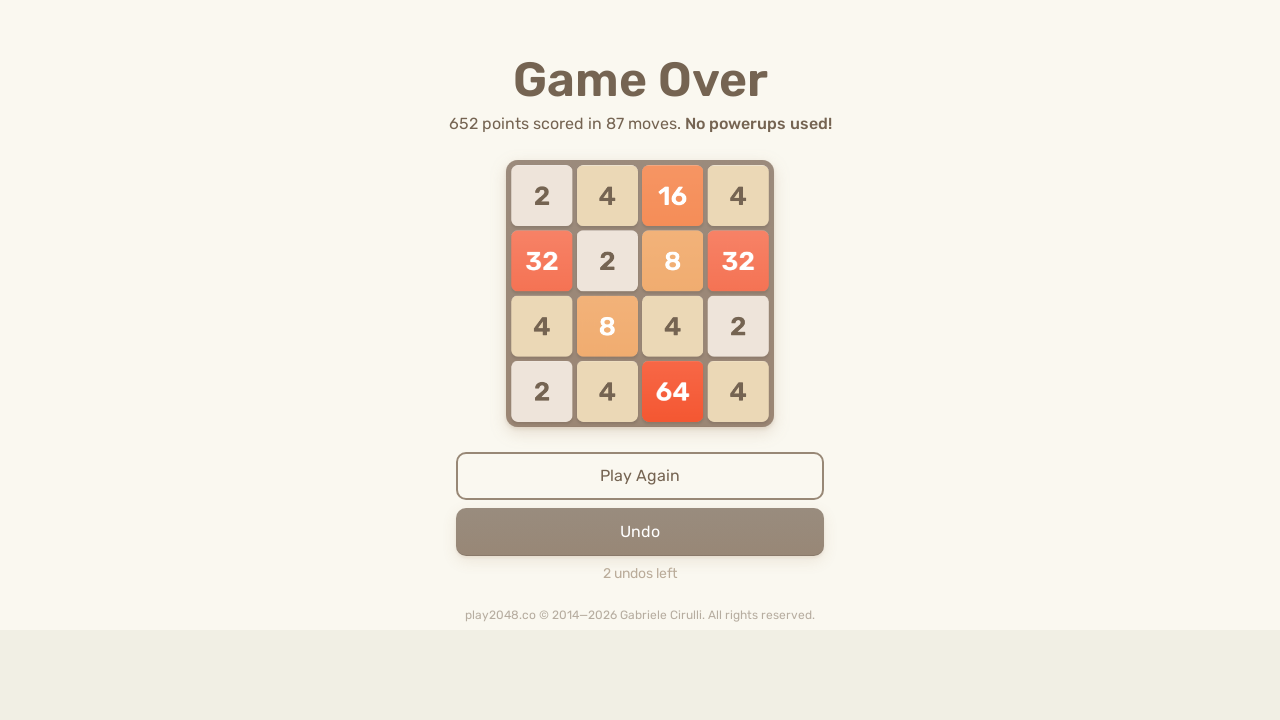

Pressed ArrowRight key on html
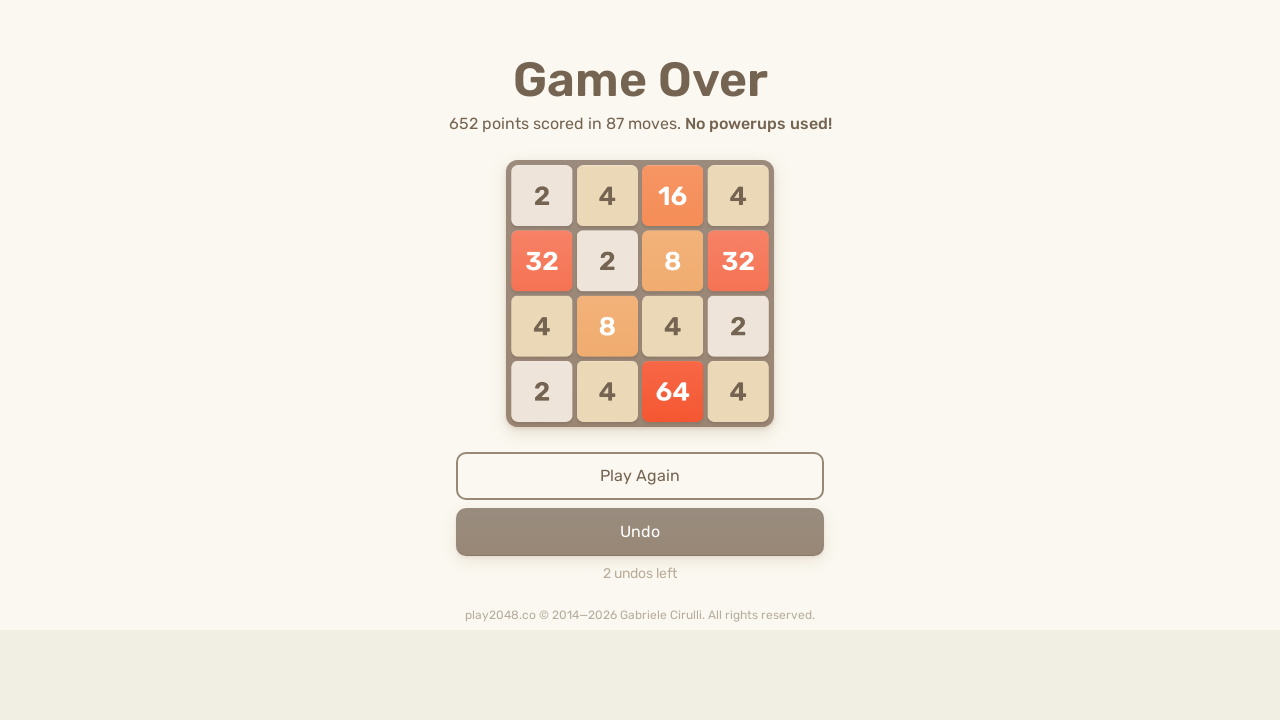

Pressed ArrowDown key on html
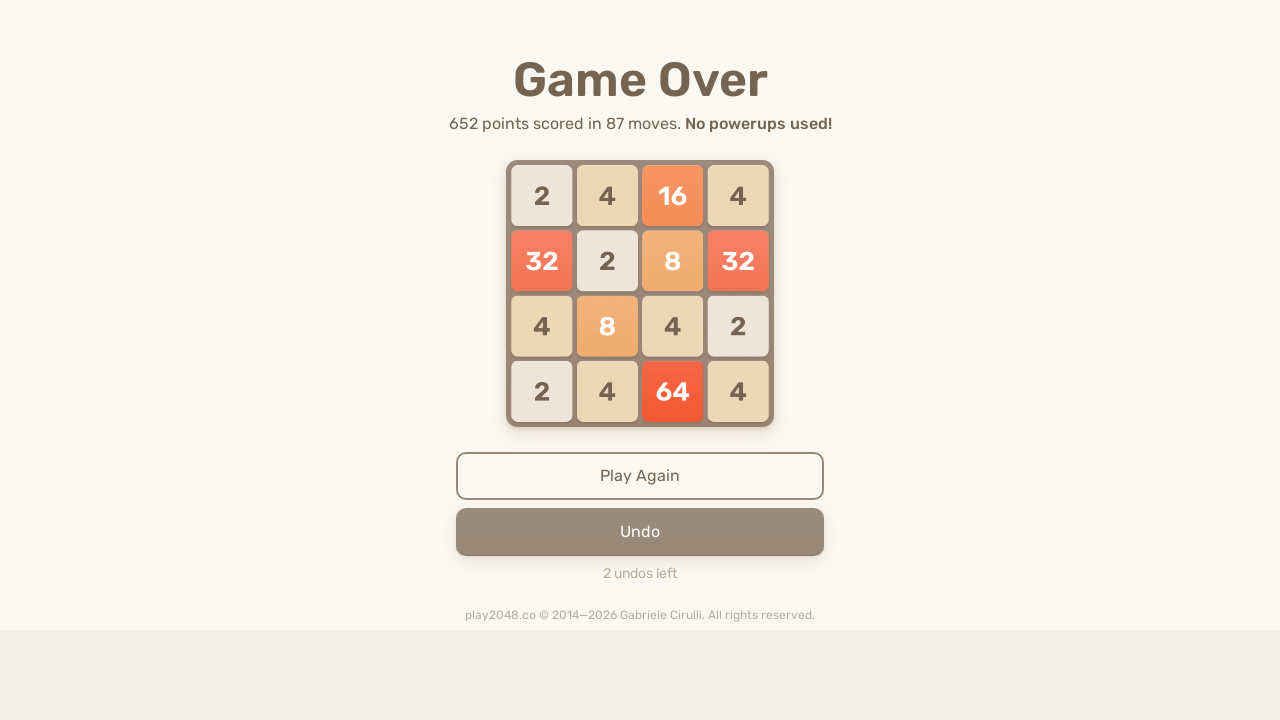

Pressed ArrowLeft key on html
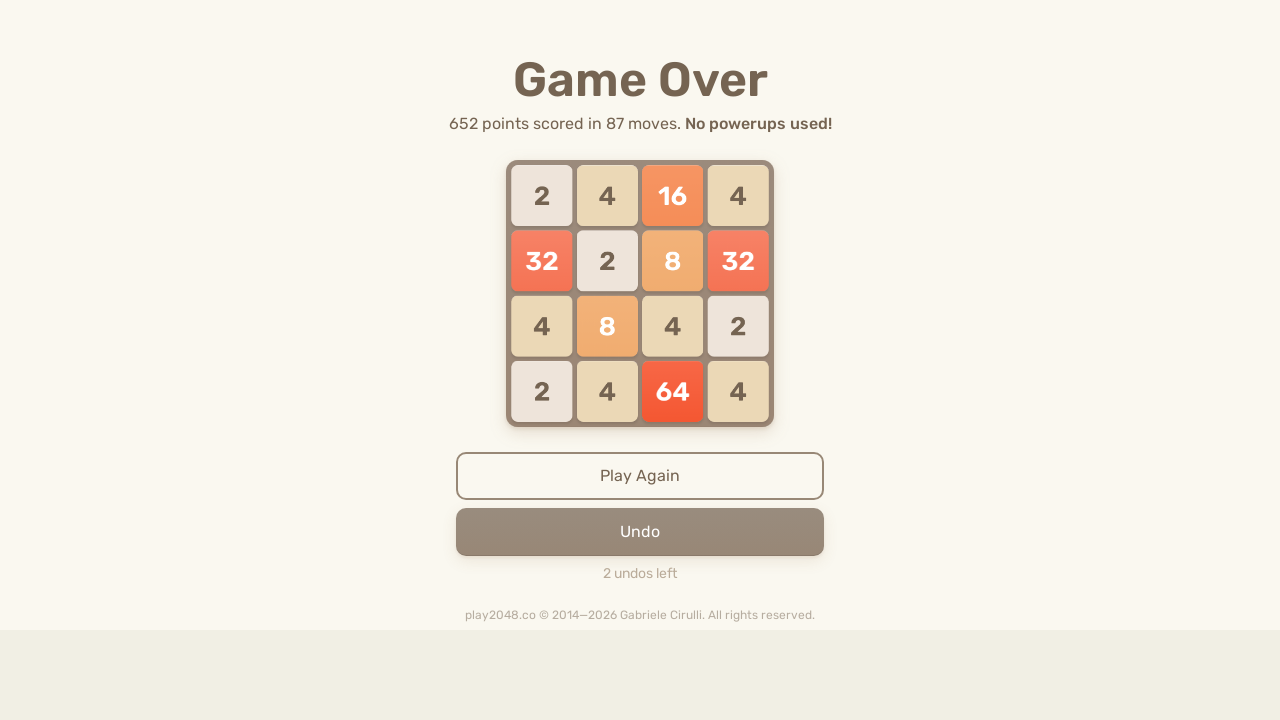

Pressed ArrowUp key on html
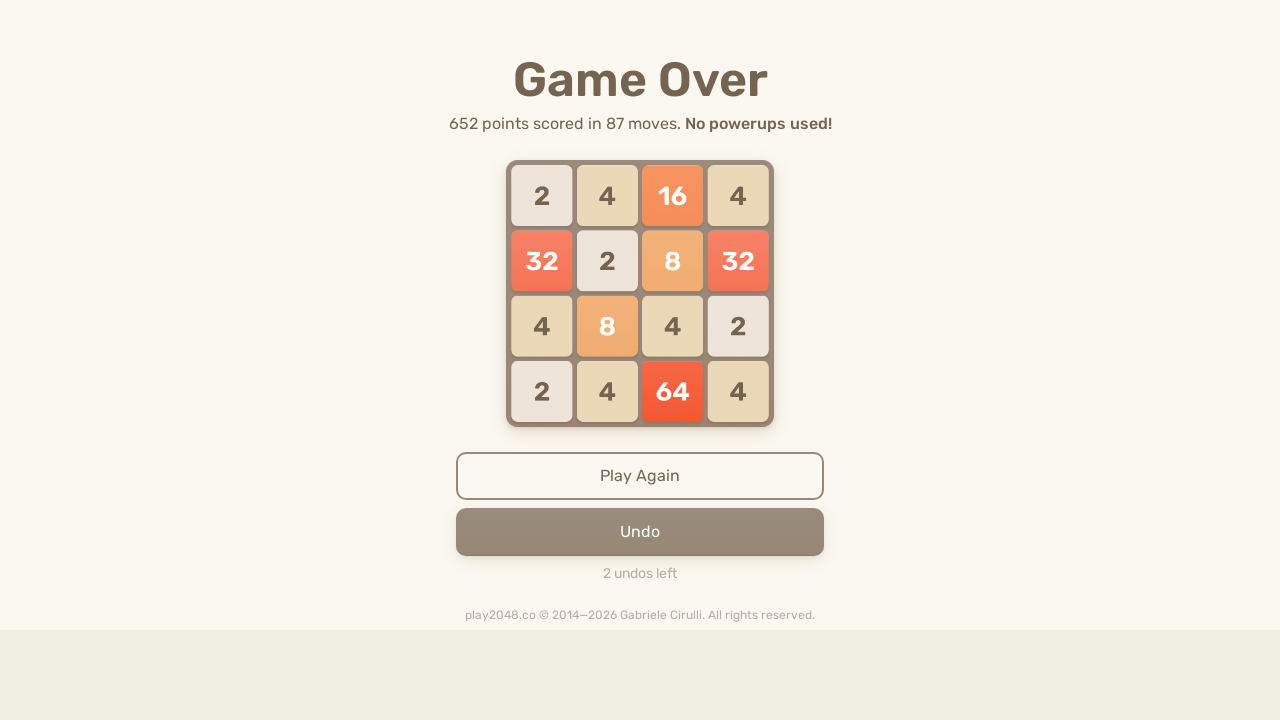

Pressed ArrowRight key on html
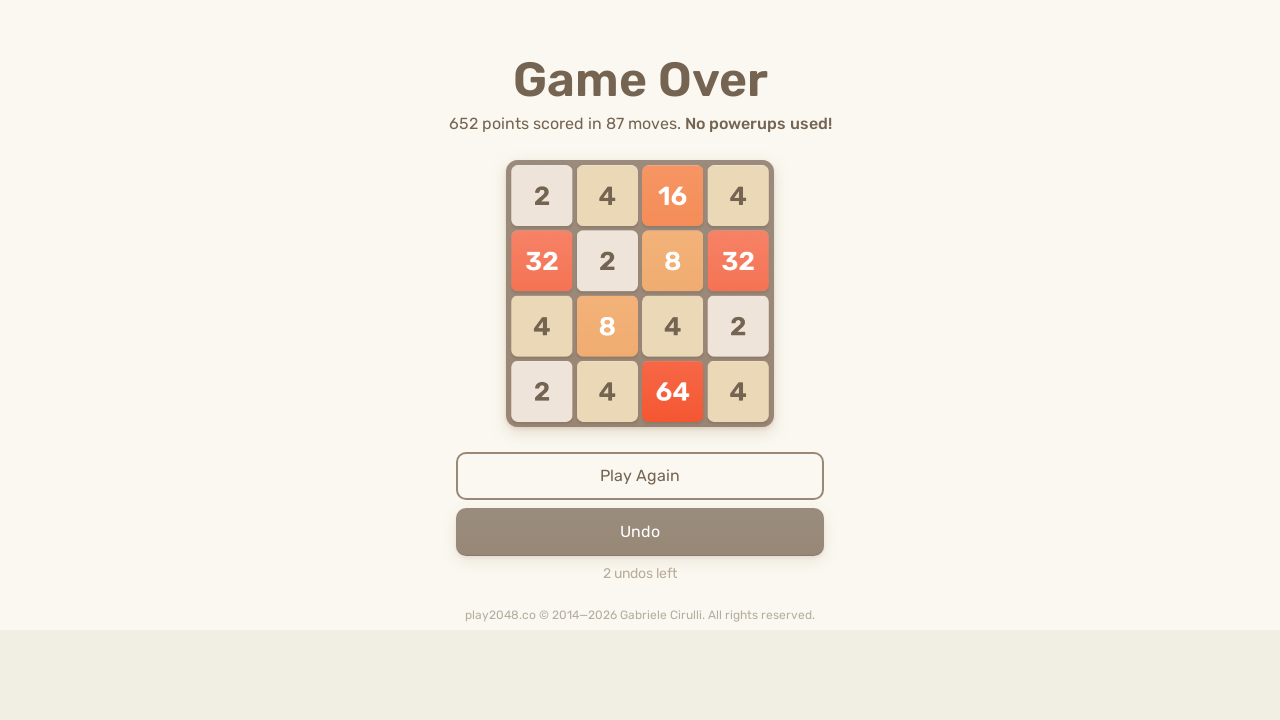

Pressed ArrowDown key on html
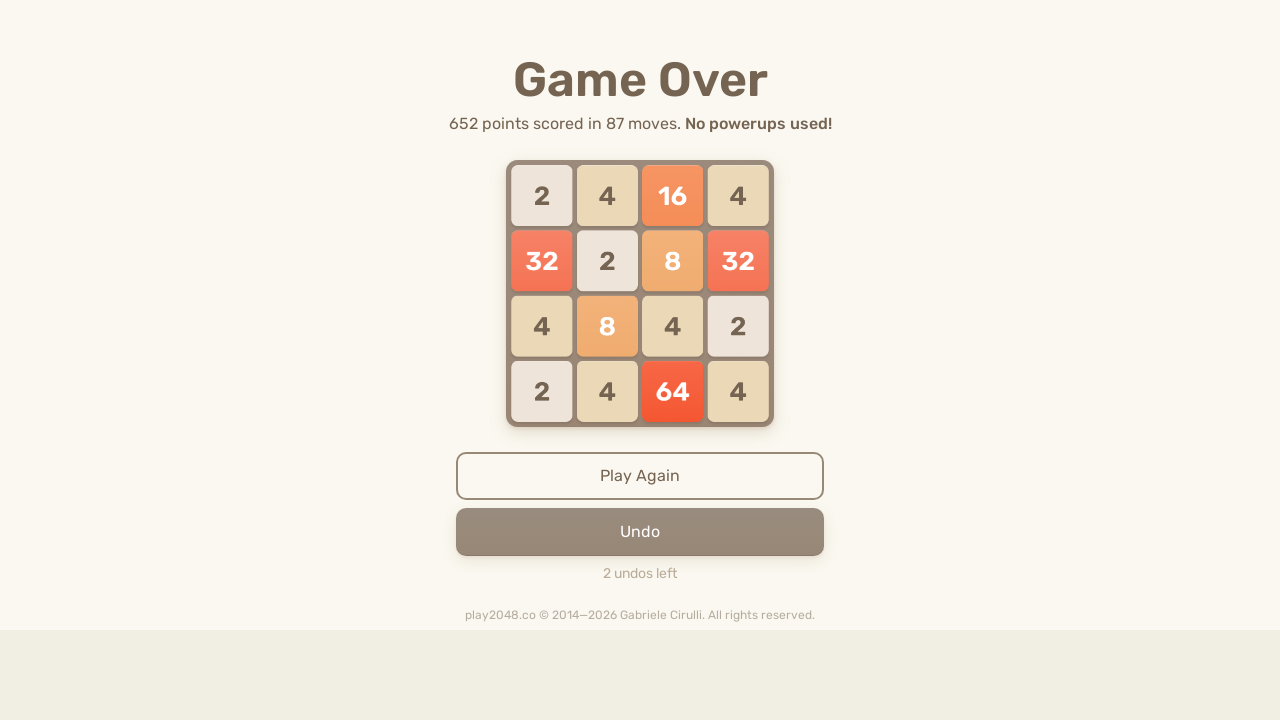

Pressed ArrowLeft key on html
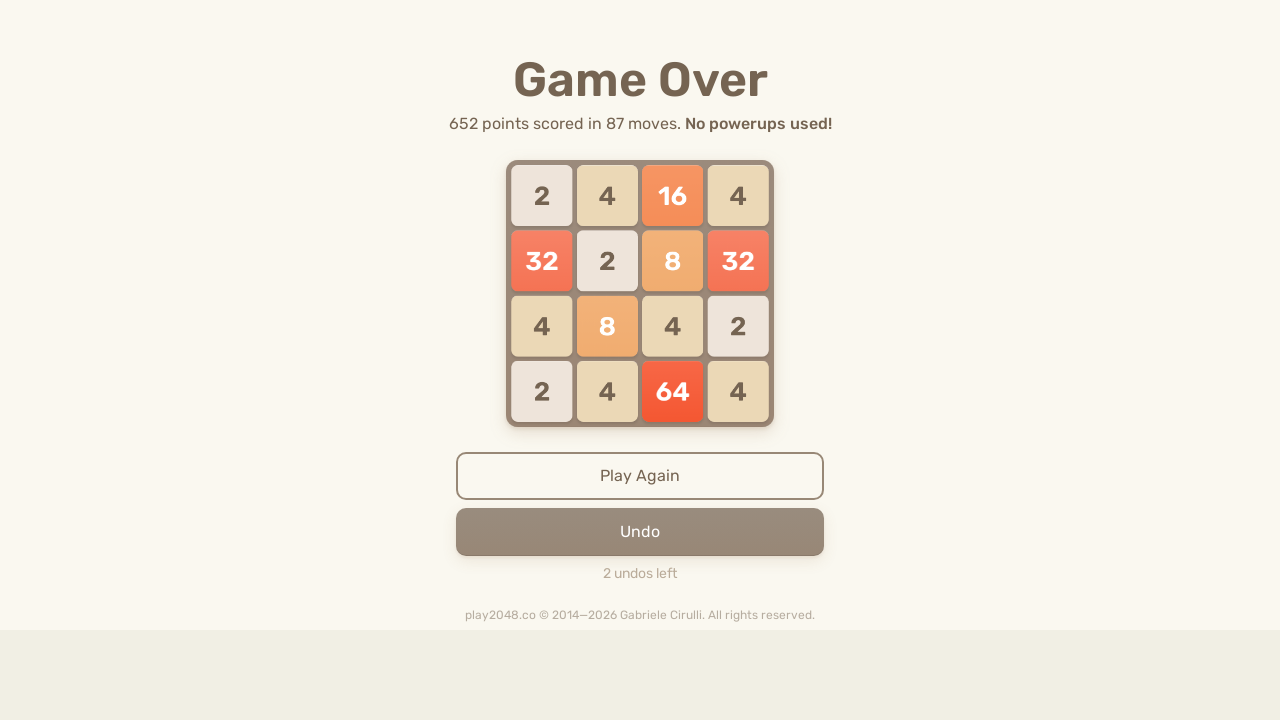

Pressed ArrowUp key on html
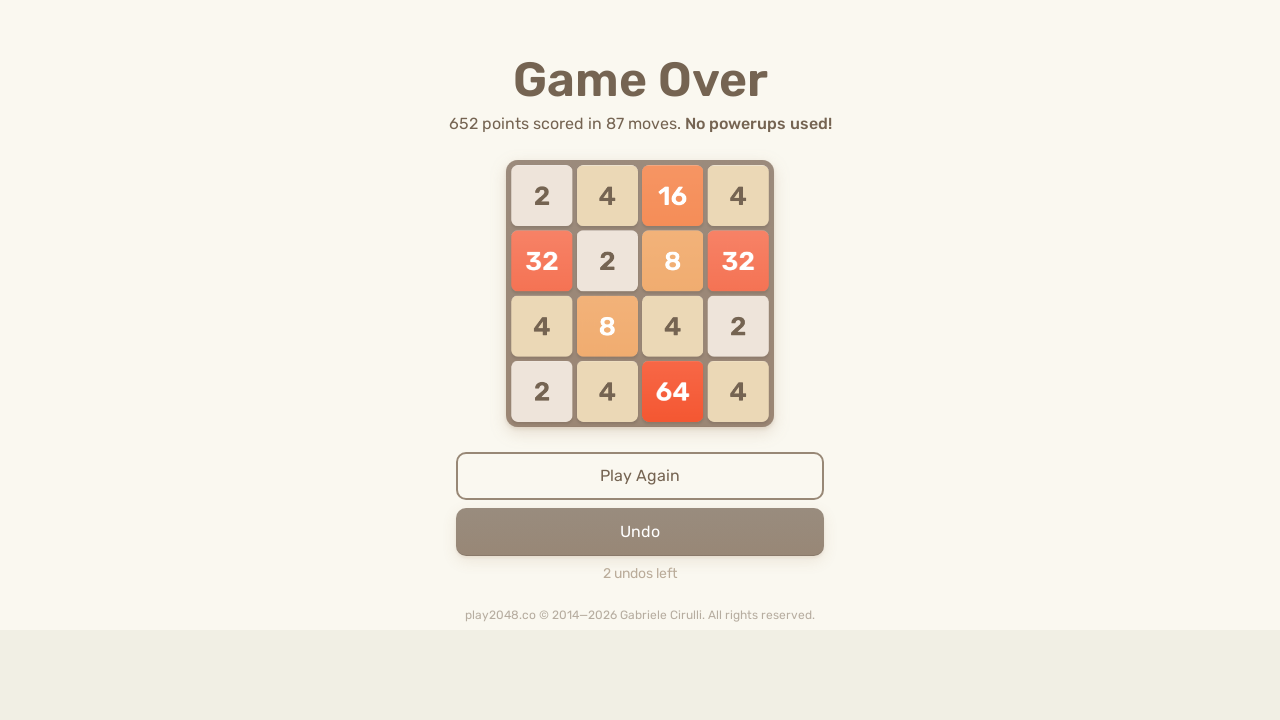

Pressed ArrowRight key on html
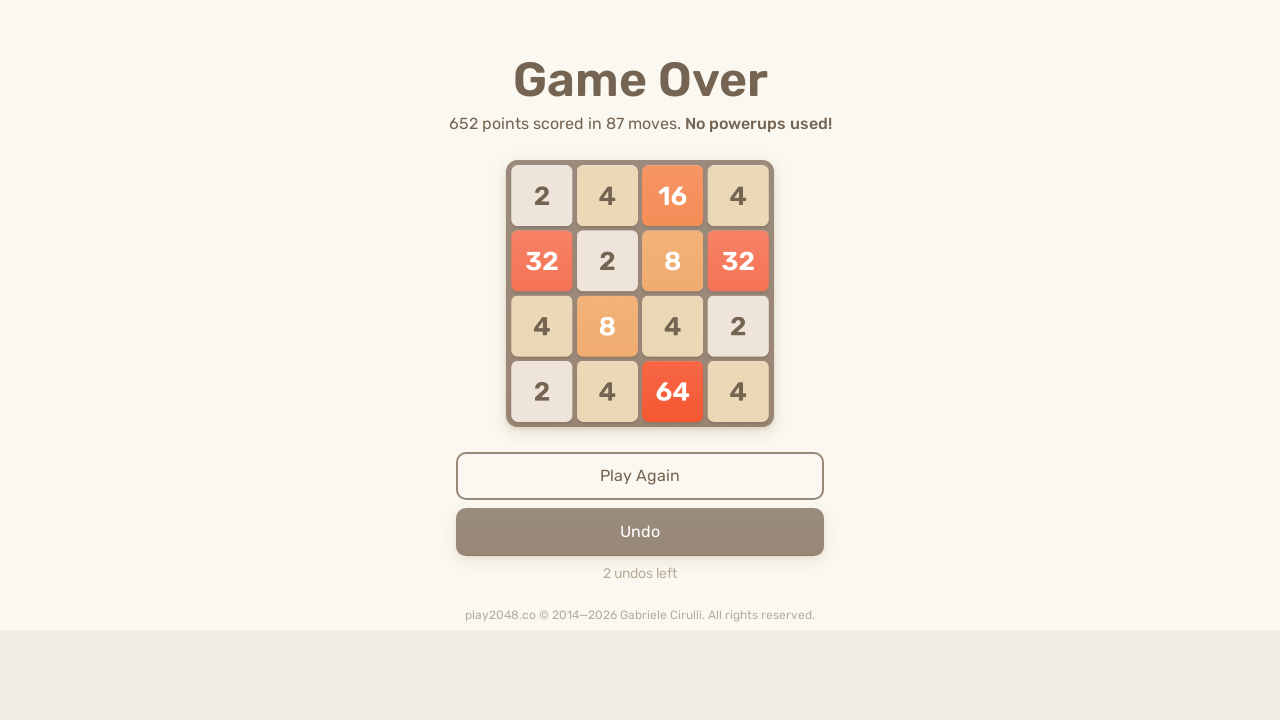

Pressed ArrowDown key on html
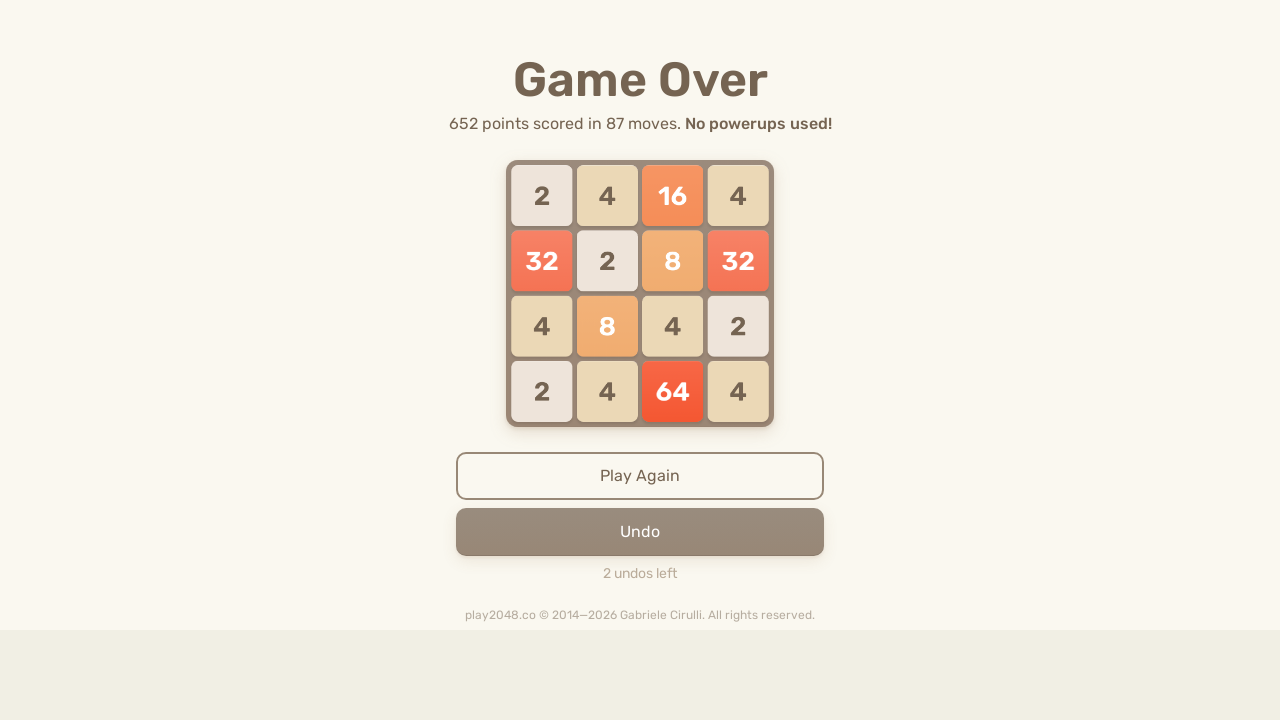

Pressed ArrowLeft key on html
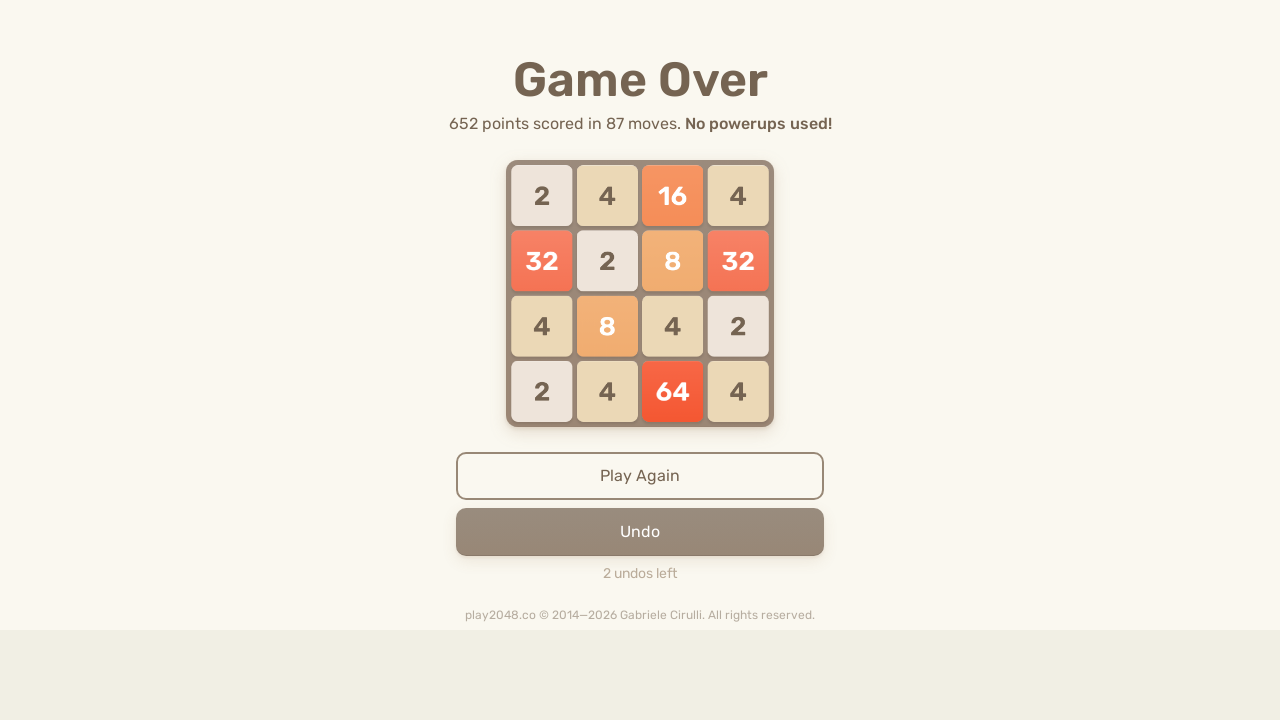

Pressed ArrowUp key on html
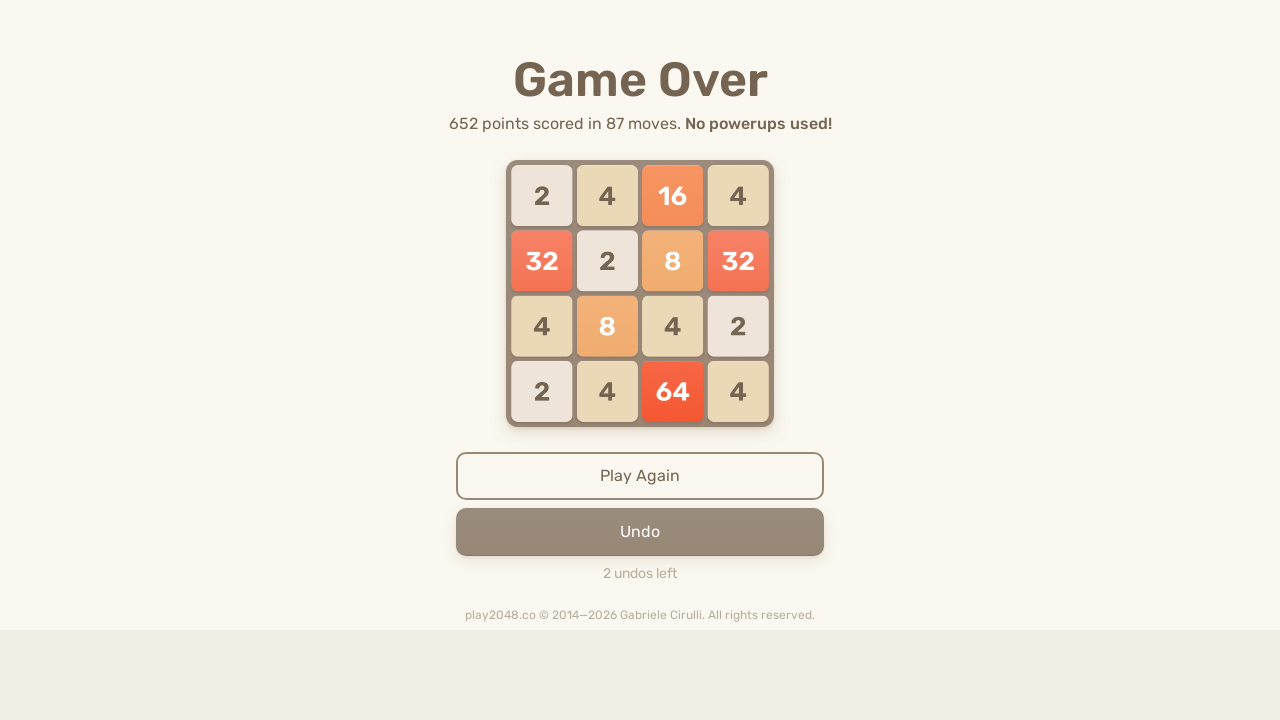

Pressed ArrowRight key on html
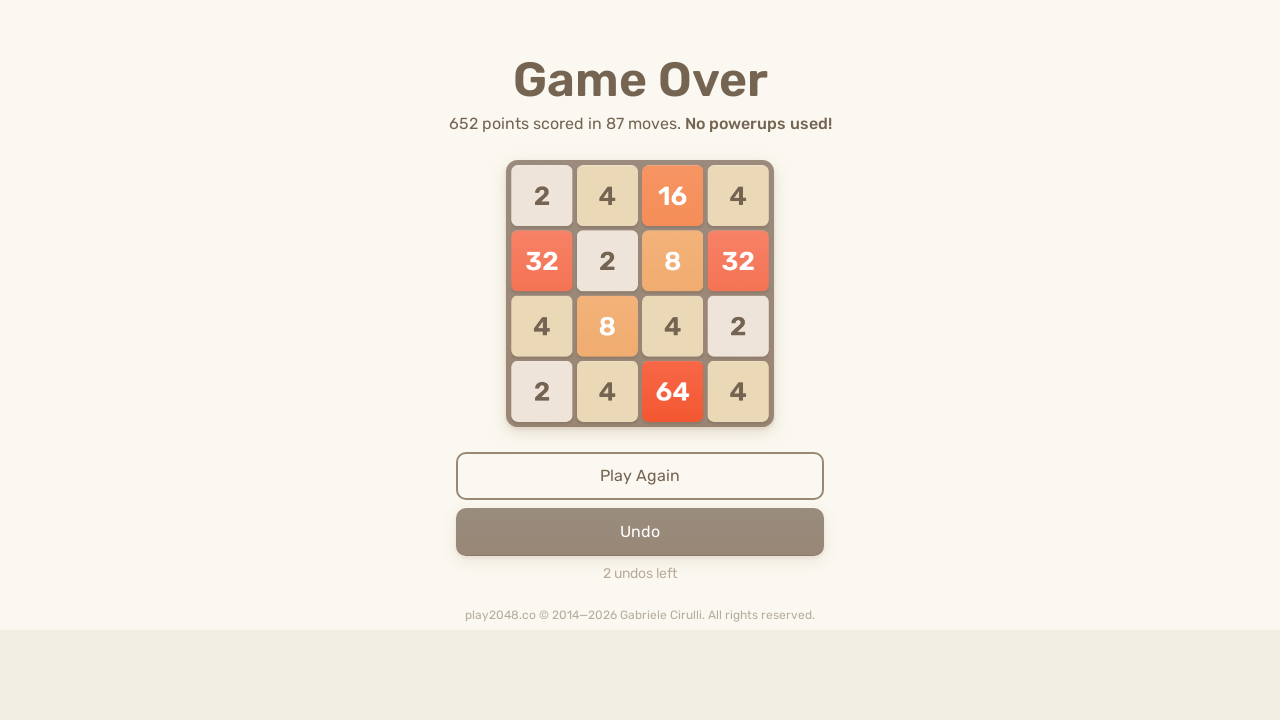

Pressed ArrowDown key on html
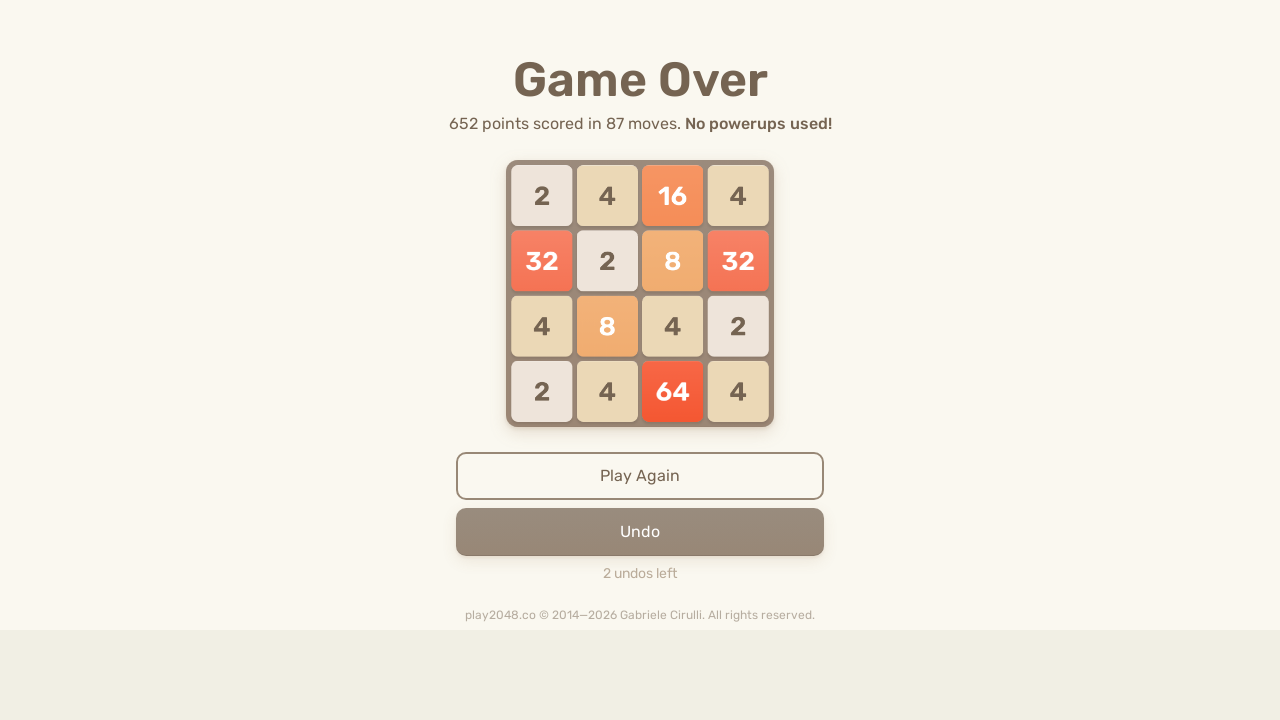

Pressed ArrowLeft key on html
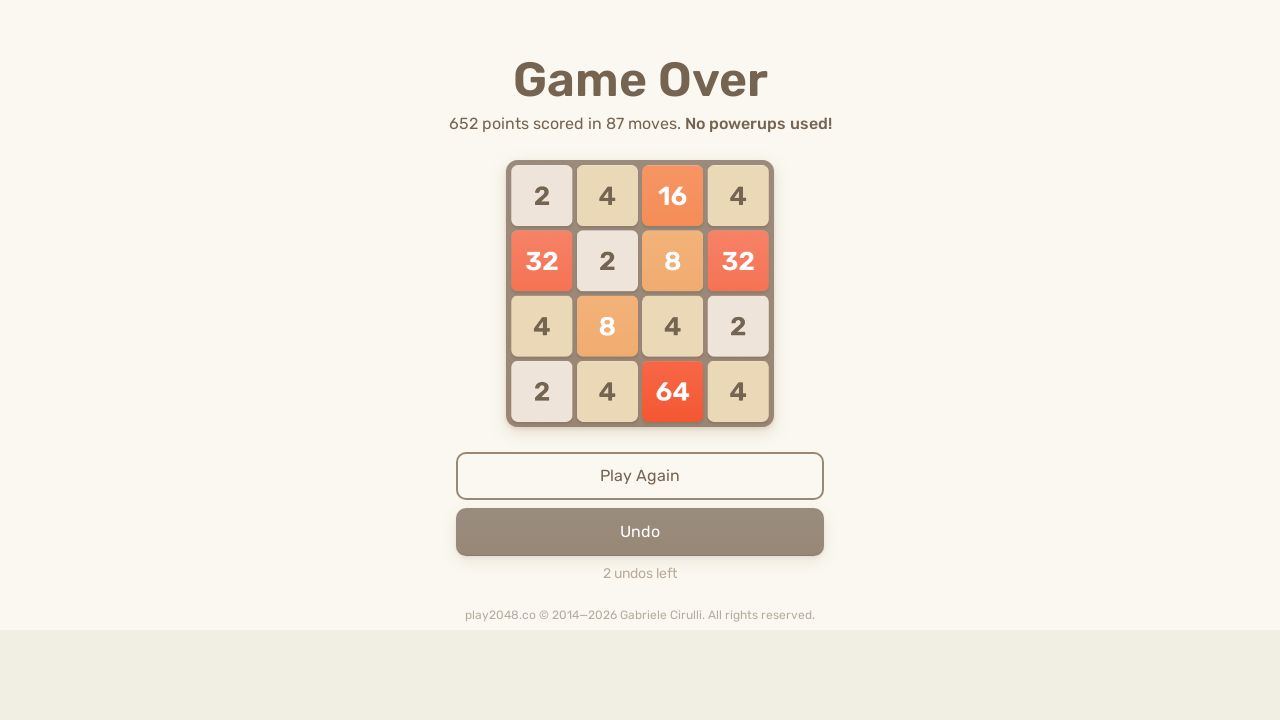

Pressed ArrowUp key on html
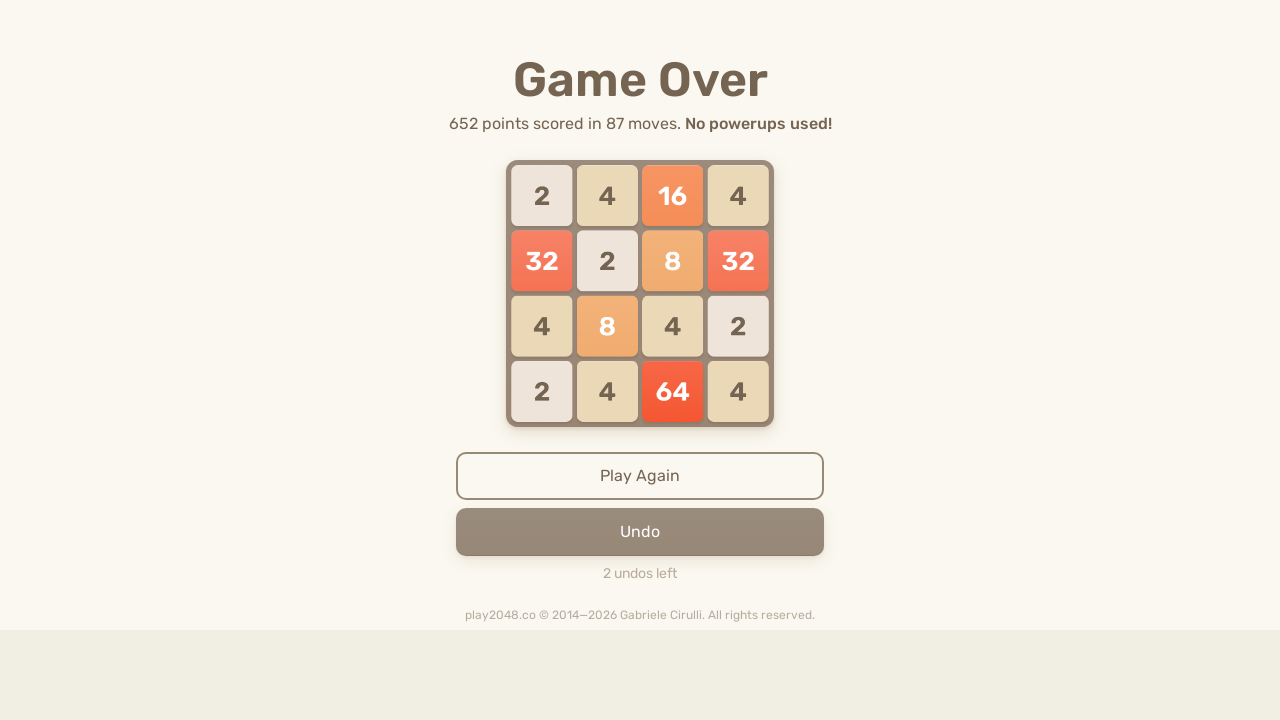

Pressed ArrowRight key on html
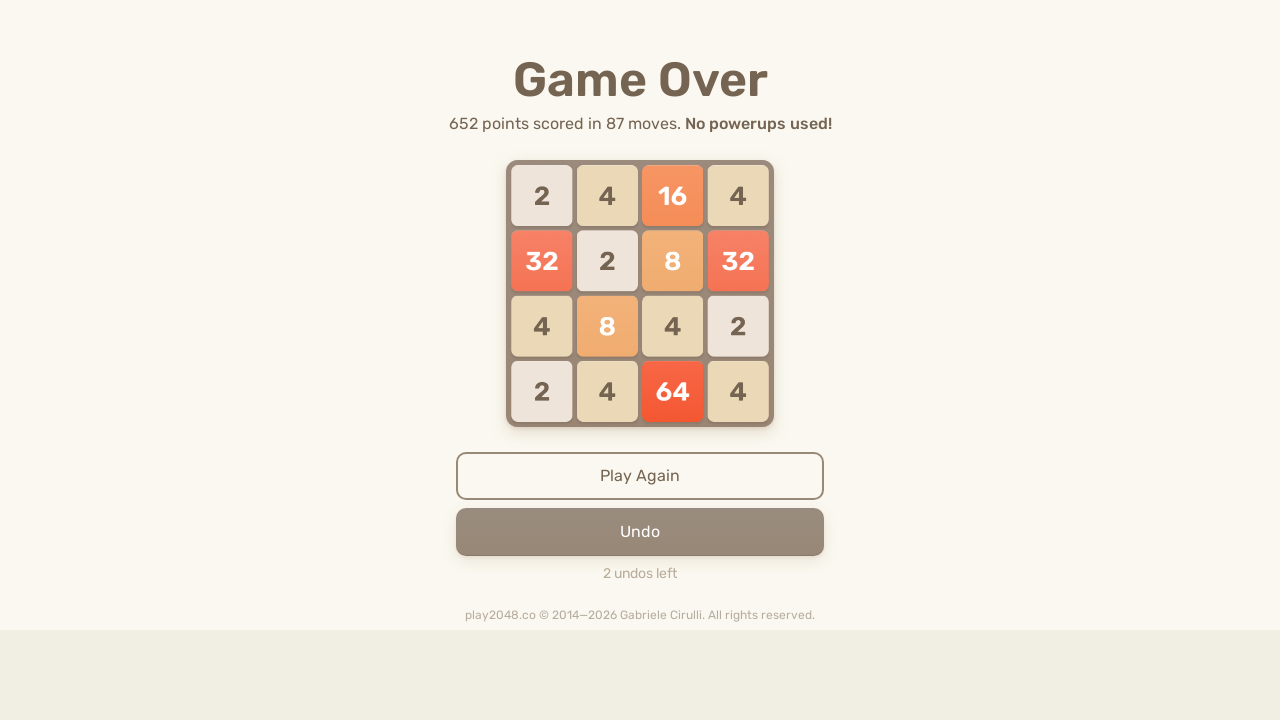

Pressed ArrowDown key on html
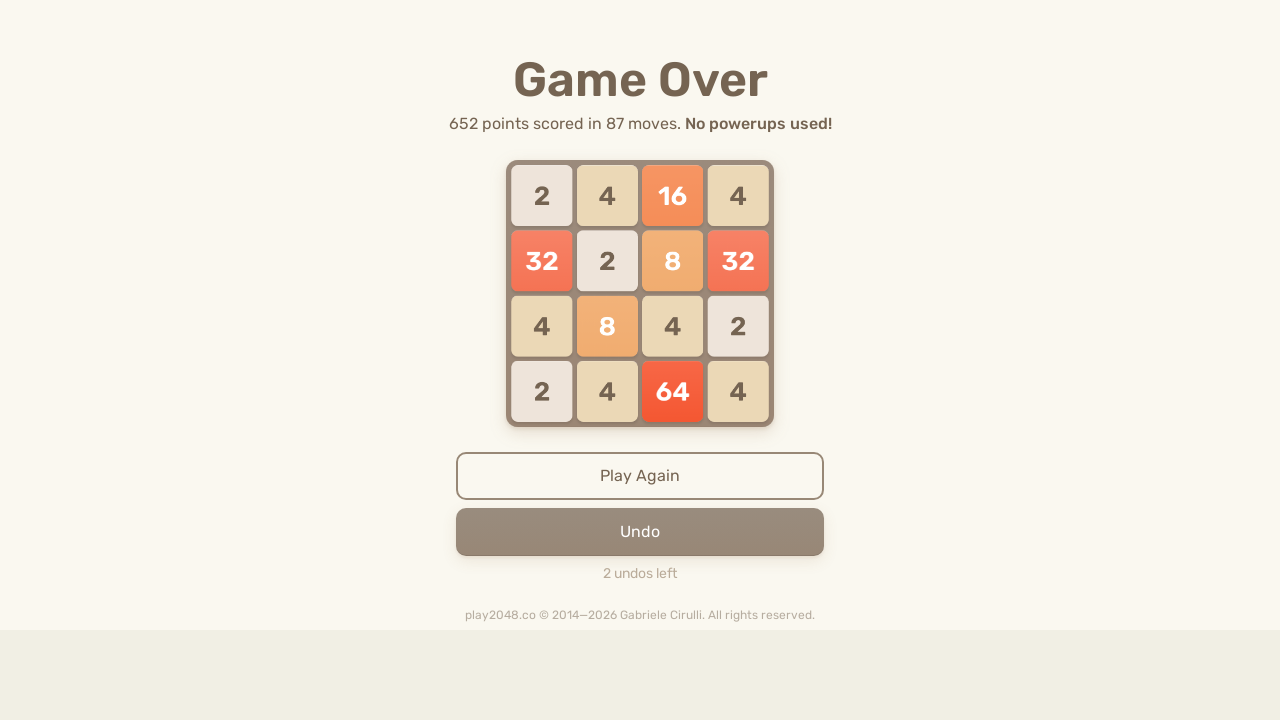

Pressed ArrowLeft key on html
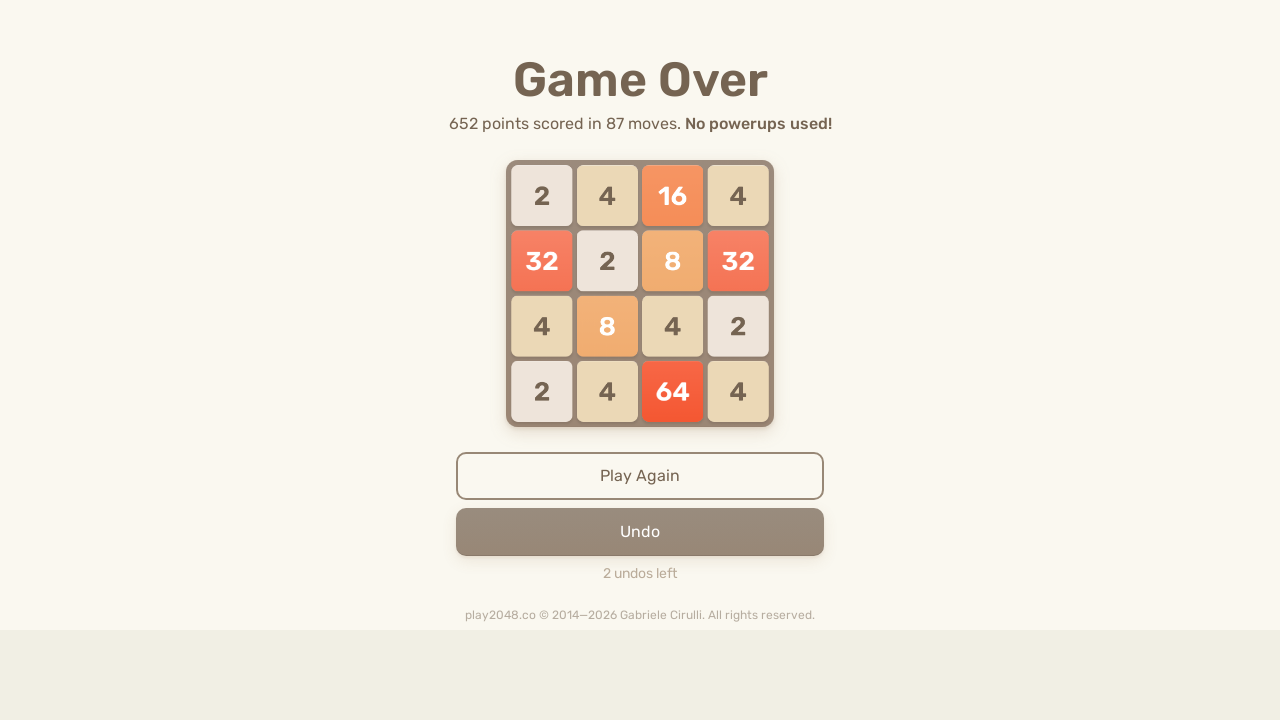

Pressed ArrowUp key on html
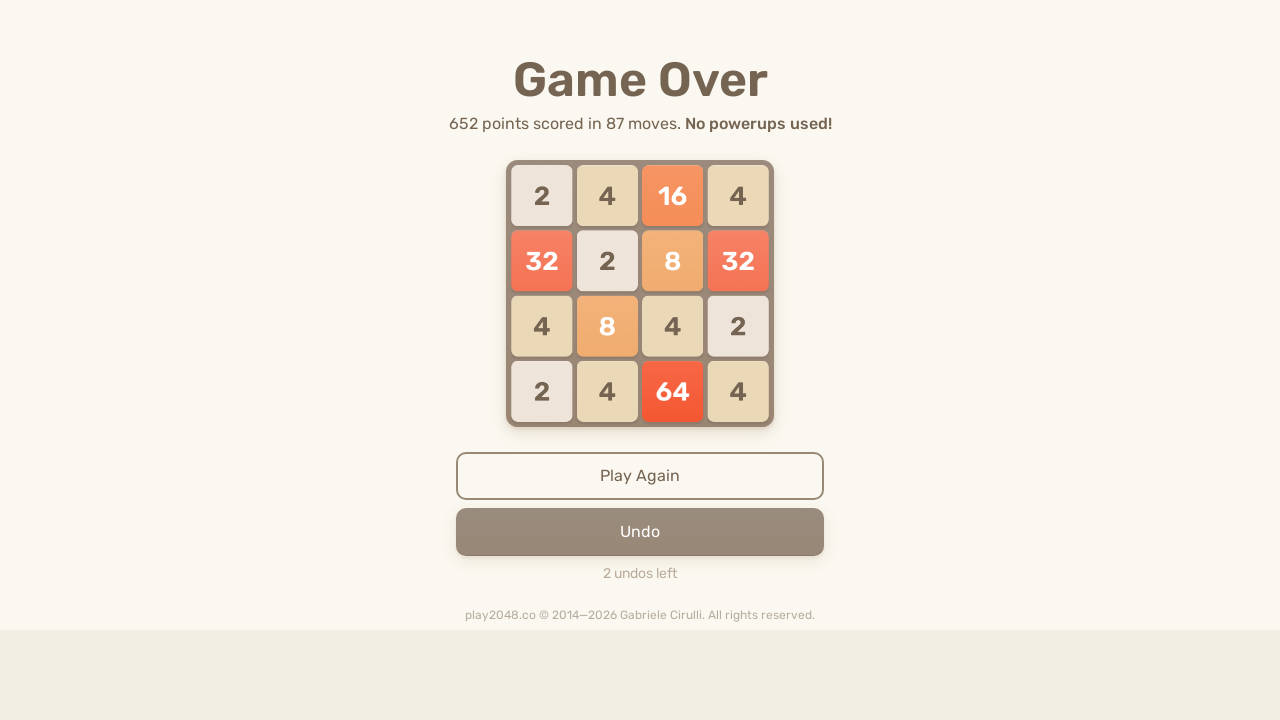

Pressed ArrowRight key on html
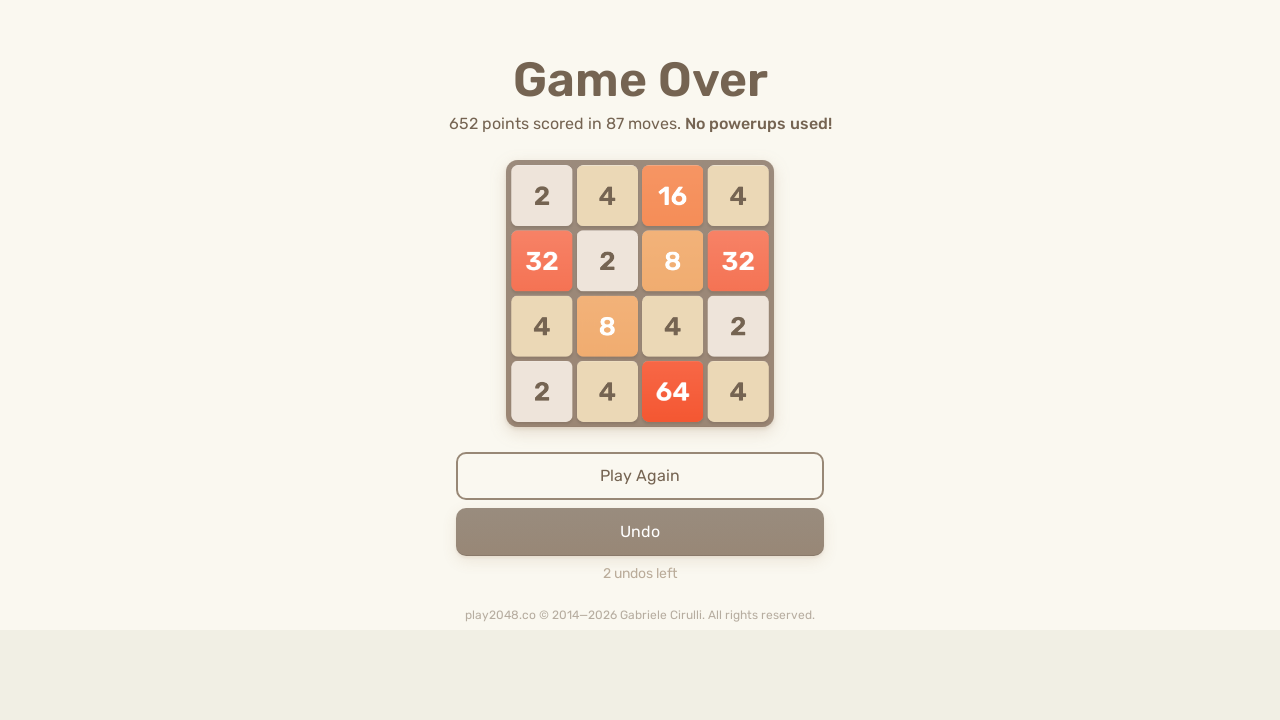

Pressed ArrowDown key on html
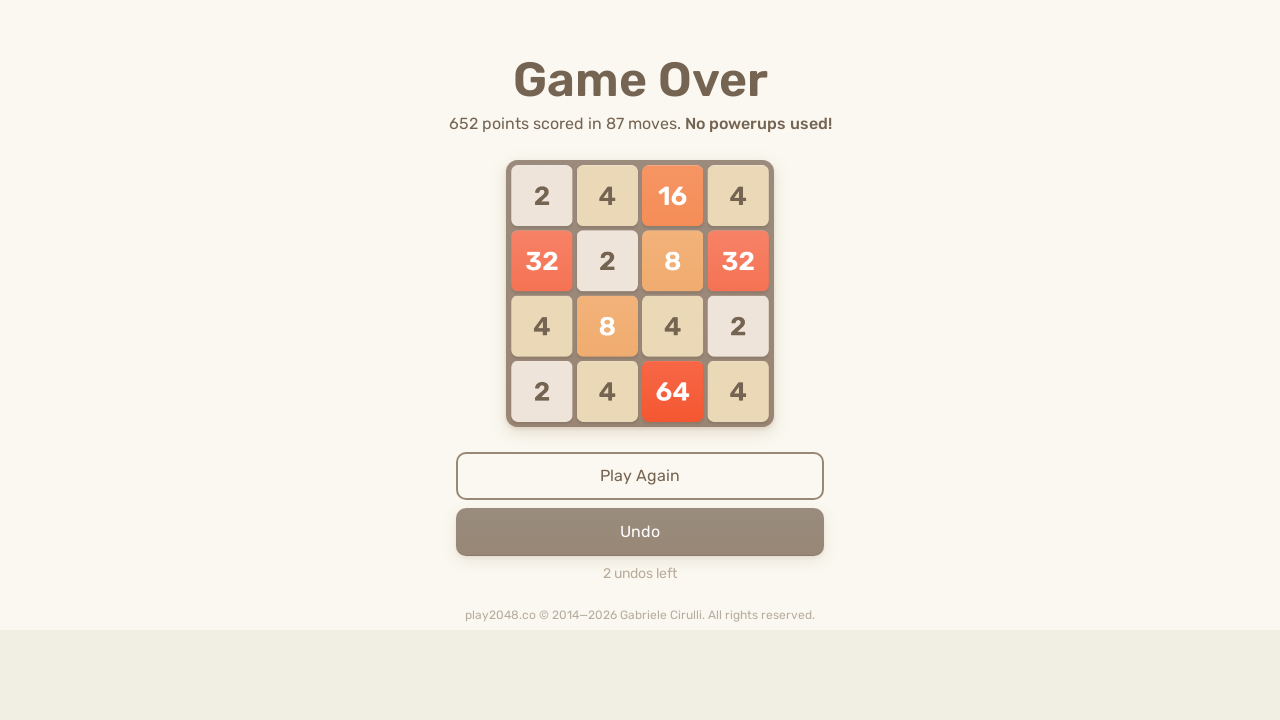

Pressed ArrowLeft key on html
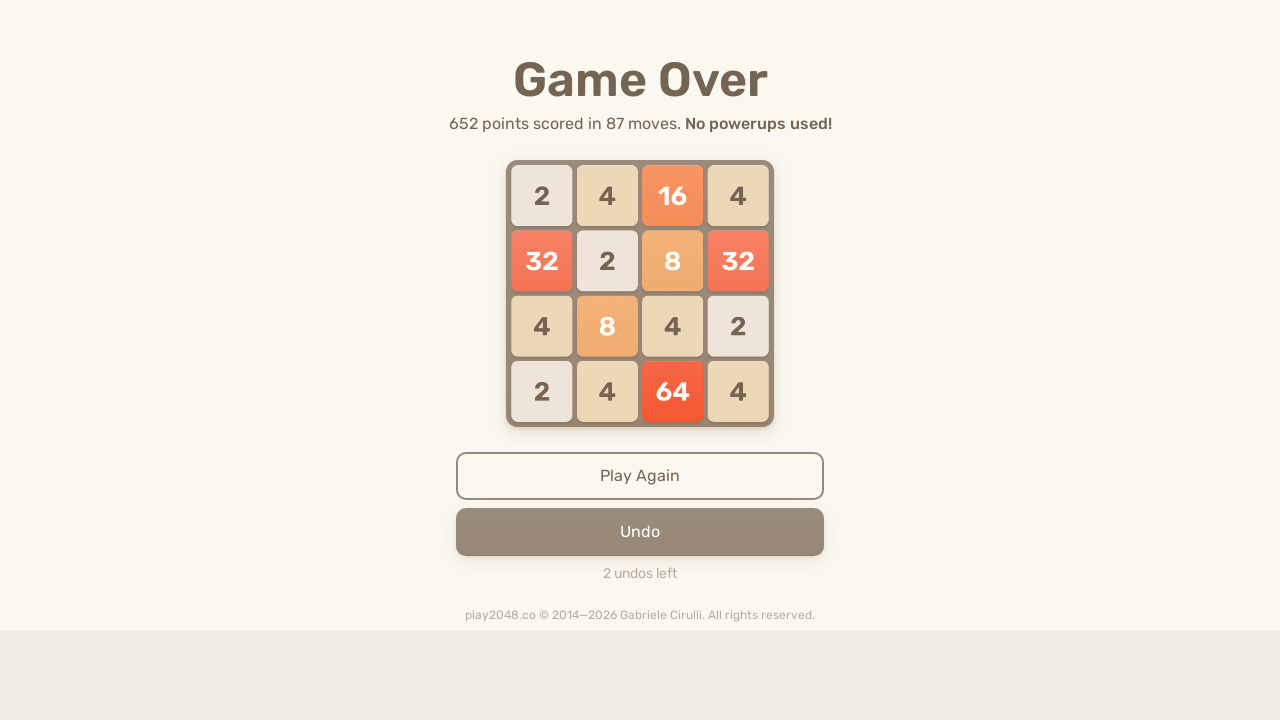

Pressed ArrowUp key on html
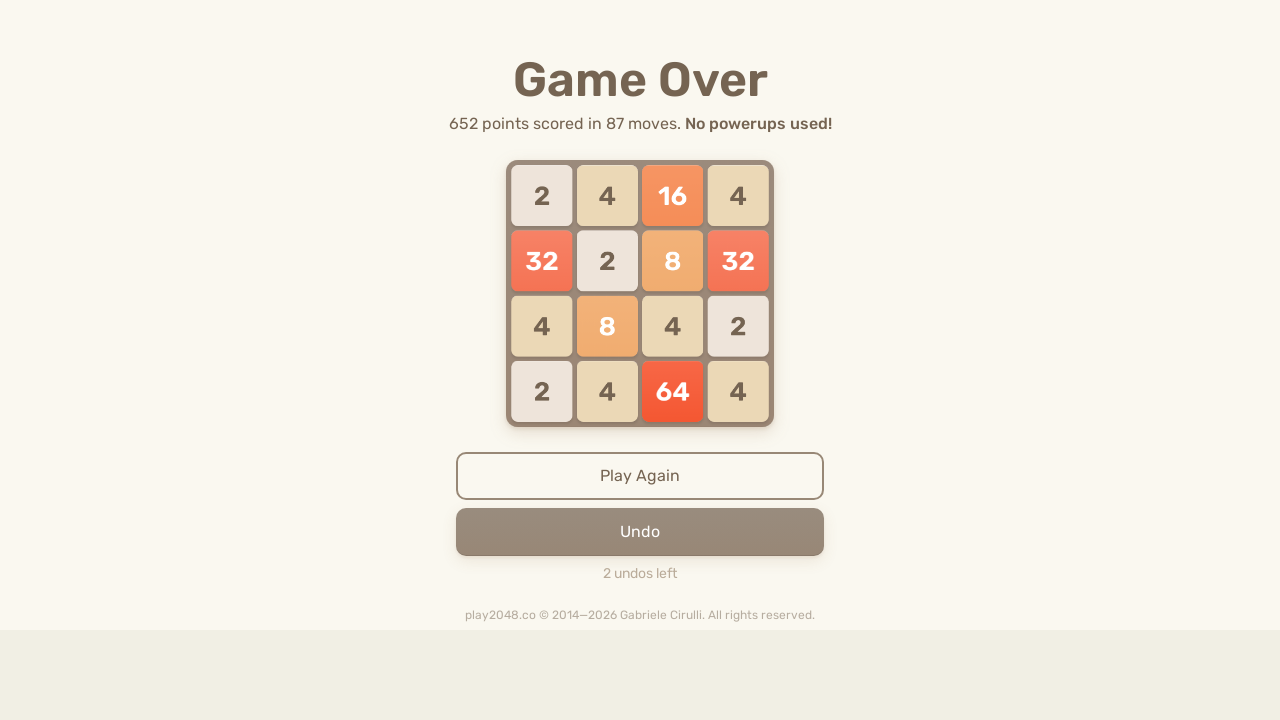

Pressed ArrowRight key on html
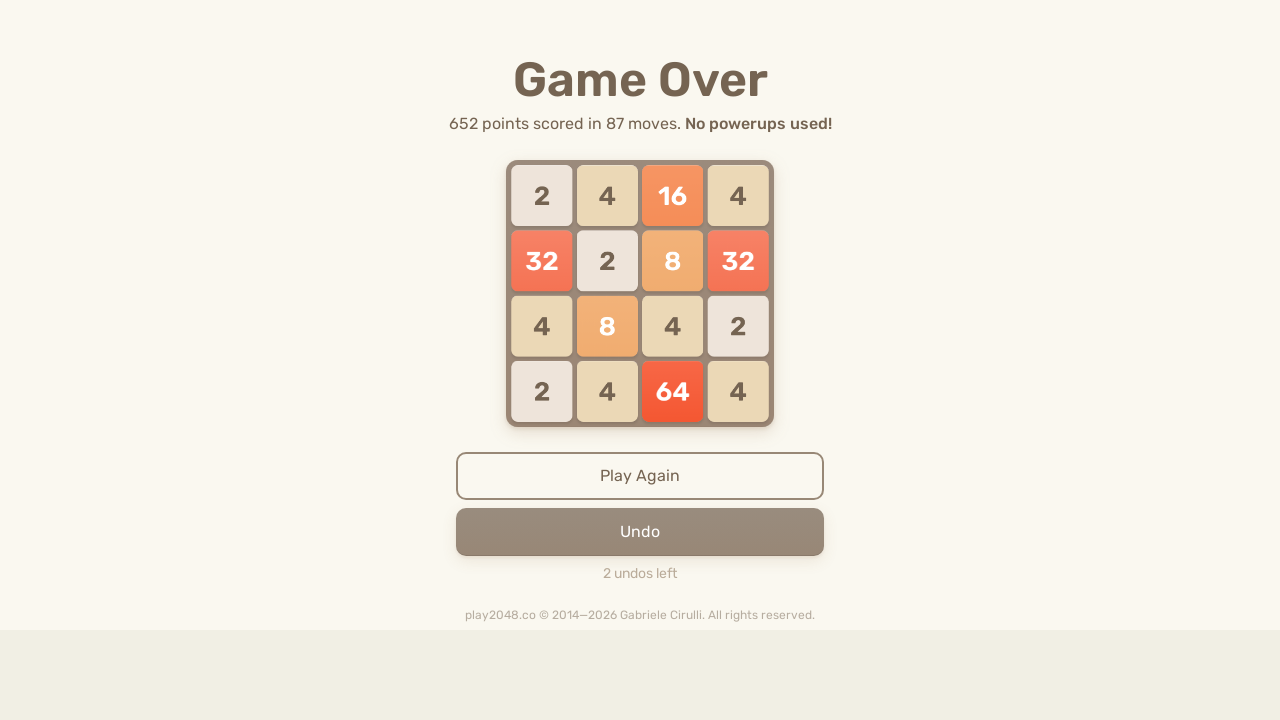

Pressed ArrowDown key on html
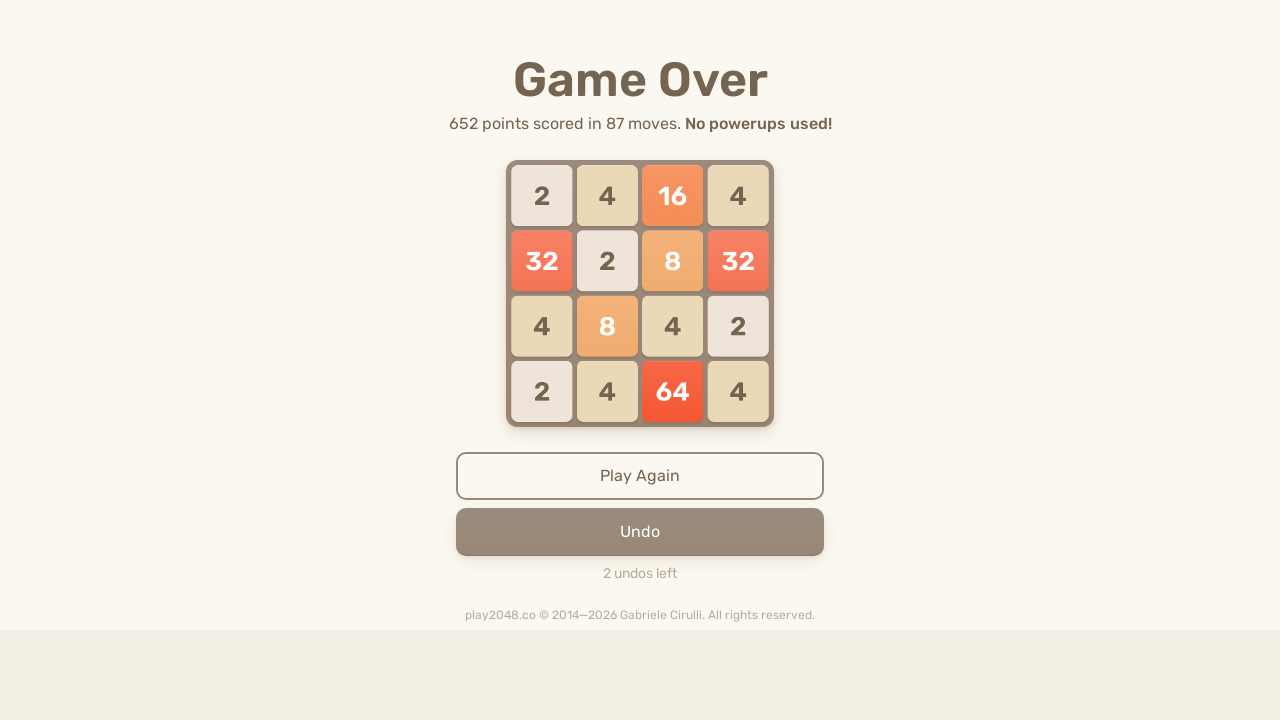

Pressed ArrowLeft key on html
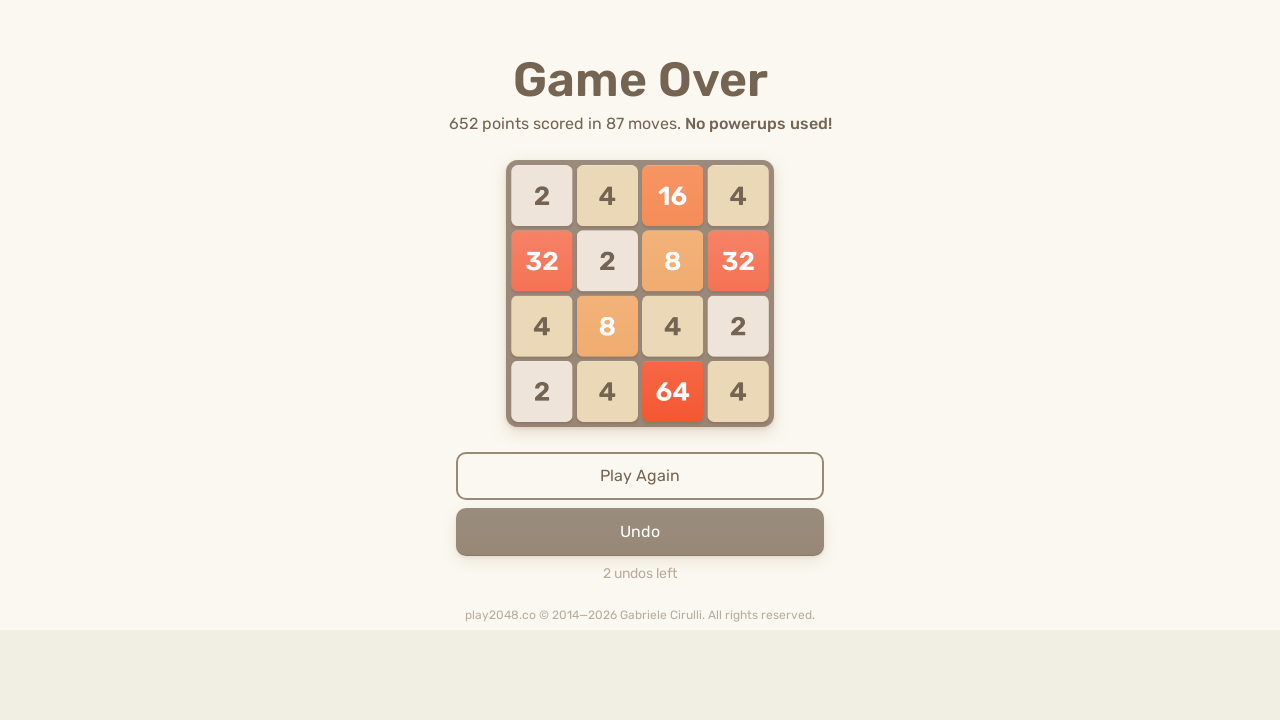

Pressed ArrowUp key on html
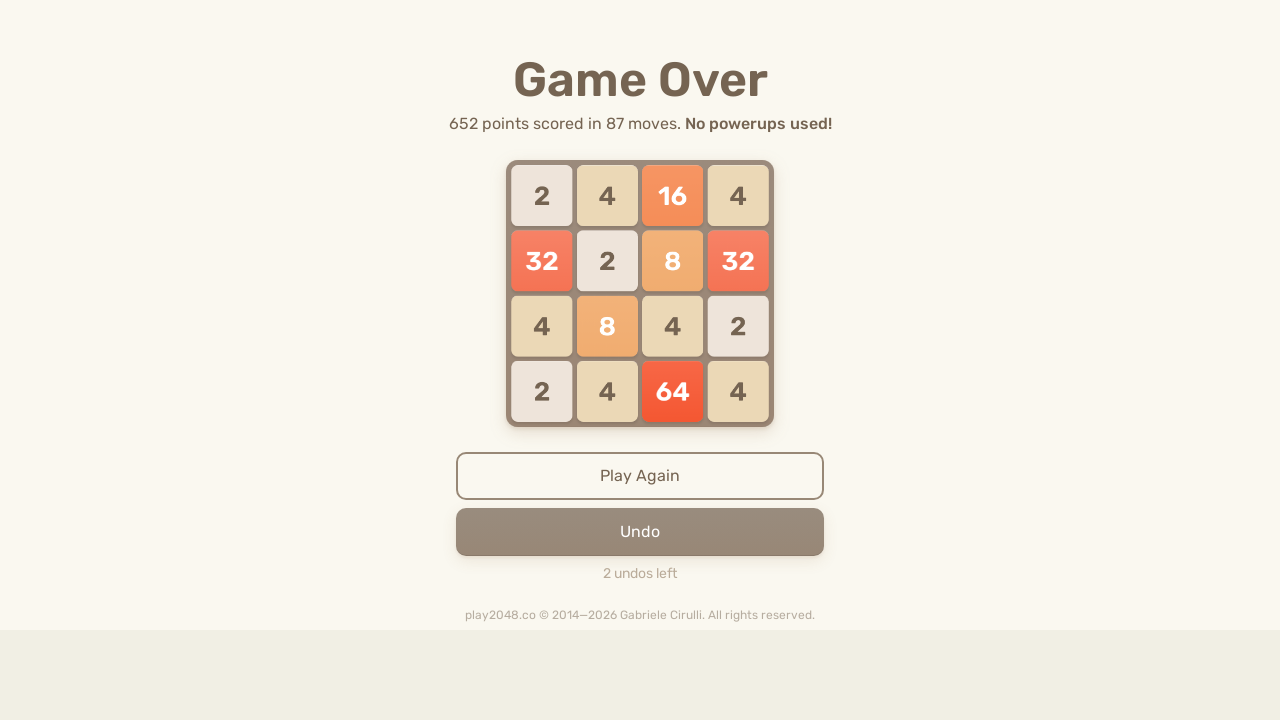

Pressed ArrowRight key on html
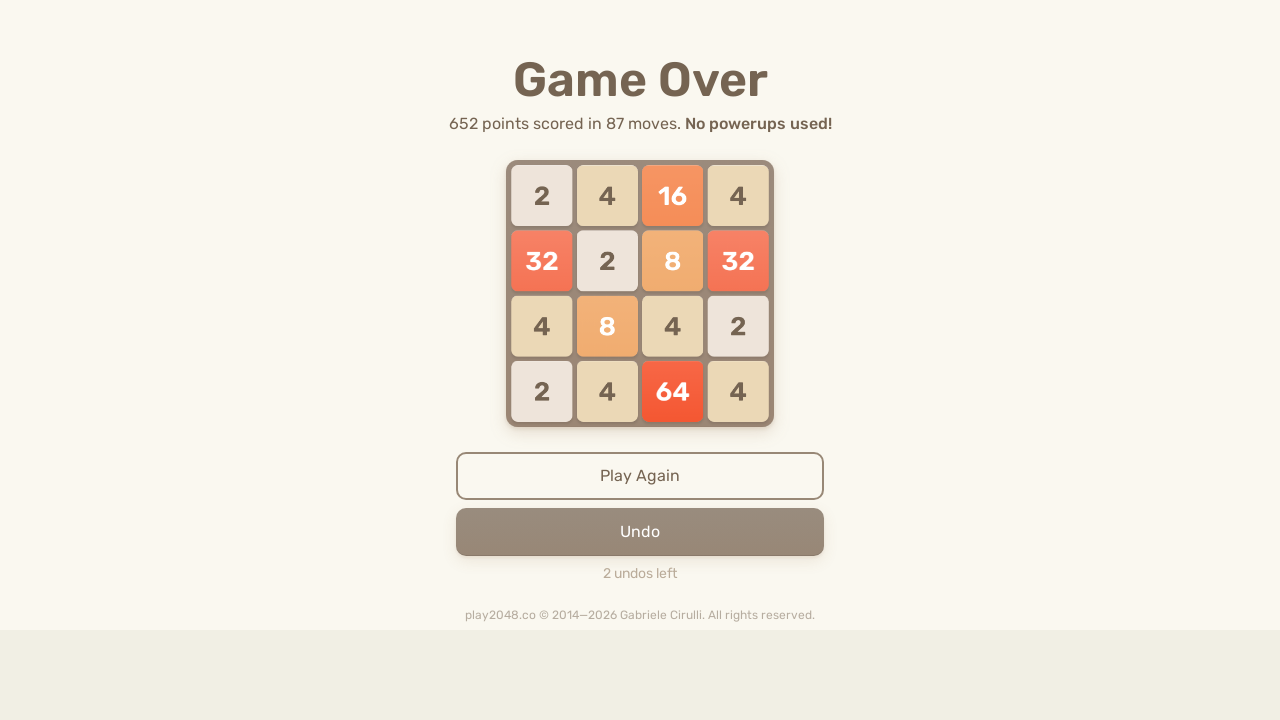

Pressed ArrowDown key on html
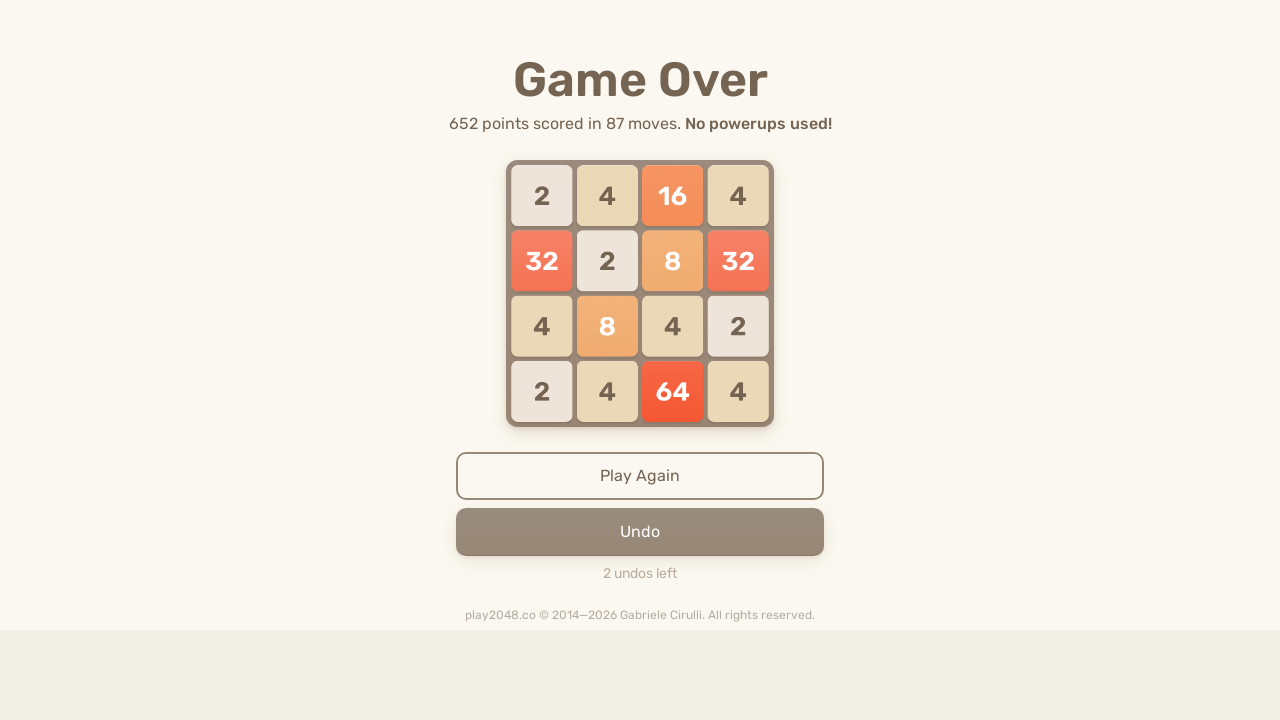

Pressed ArrowLeft key on html
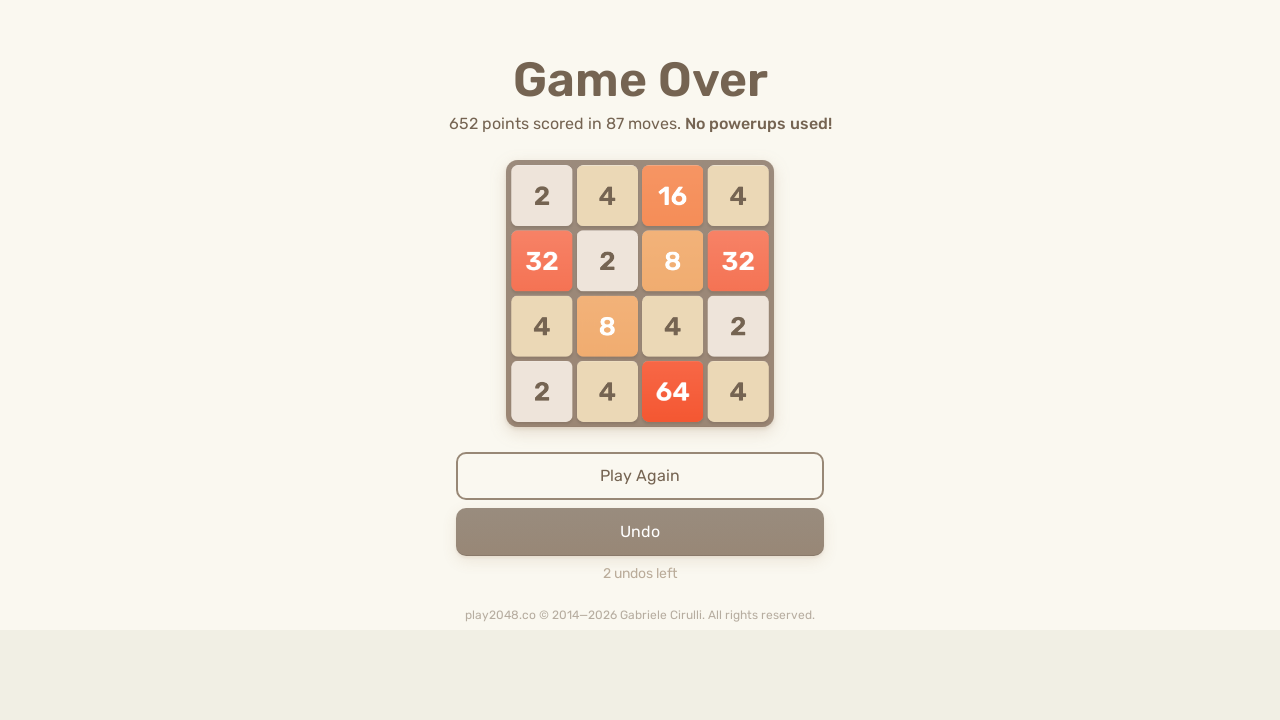

Pressed ArrowUp key on html
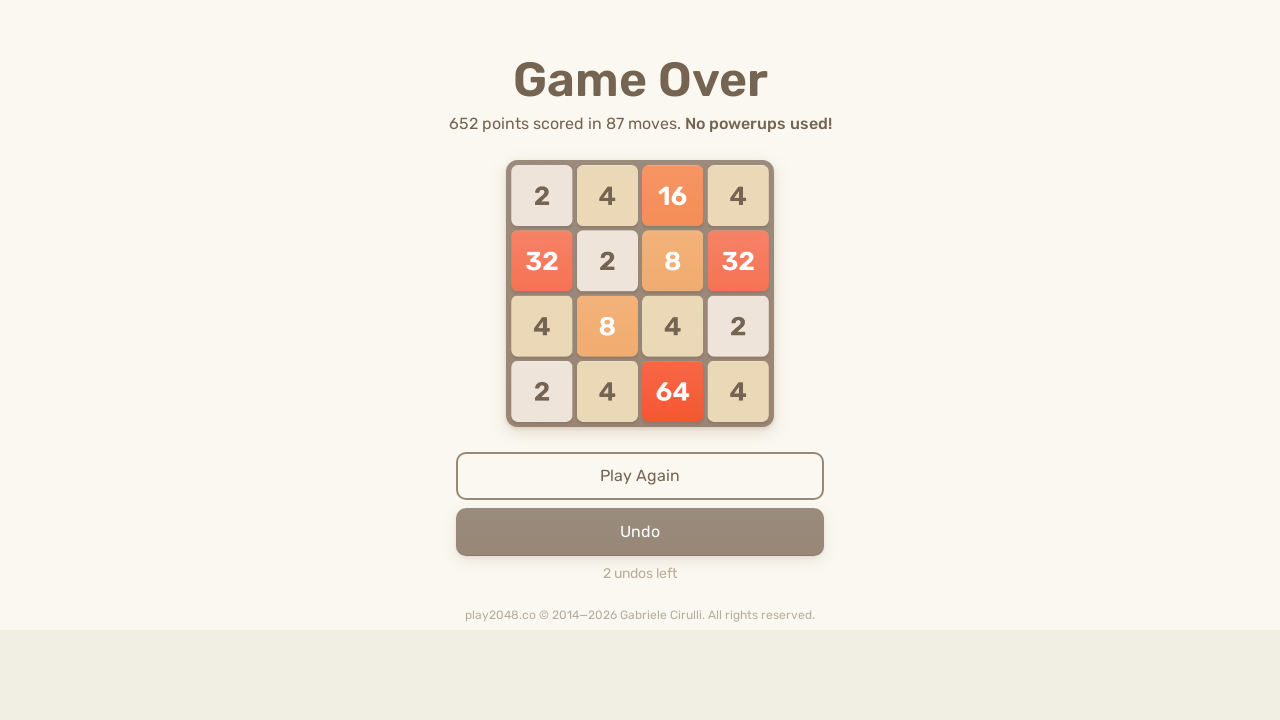

Pressed ArrowRight key on html
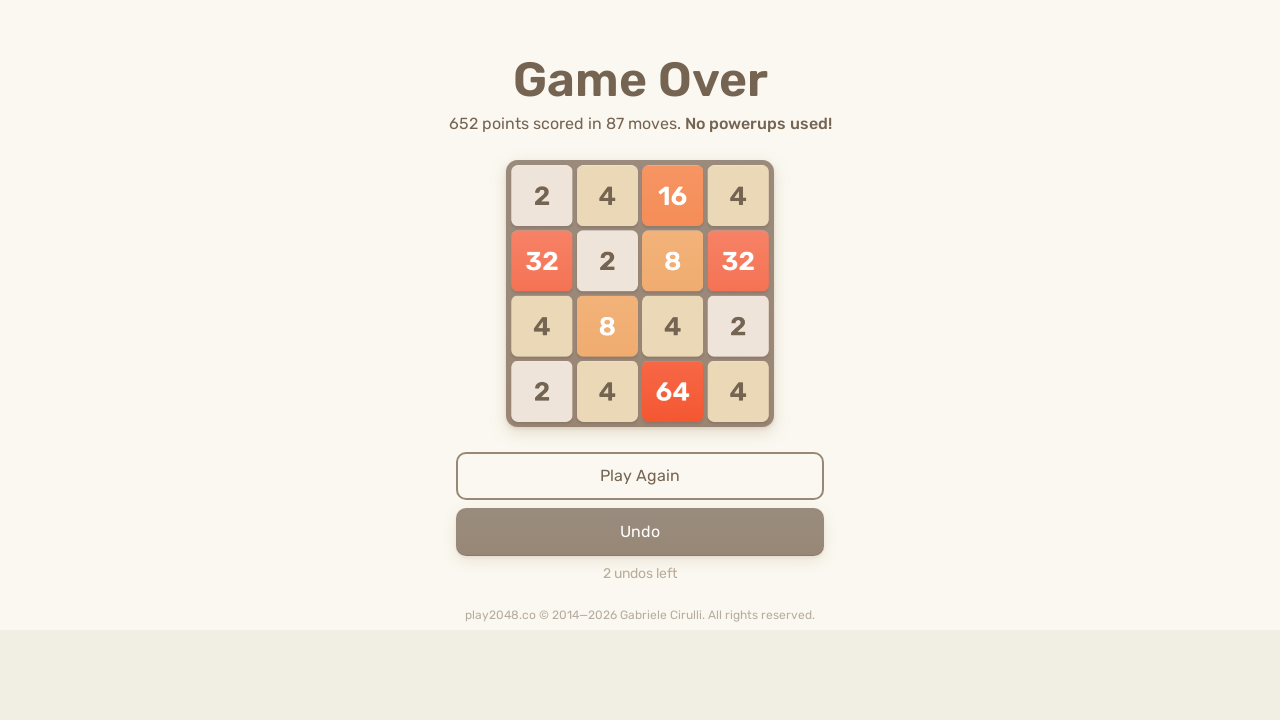

Pressed ArrowDown key on html
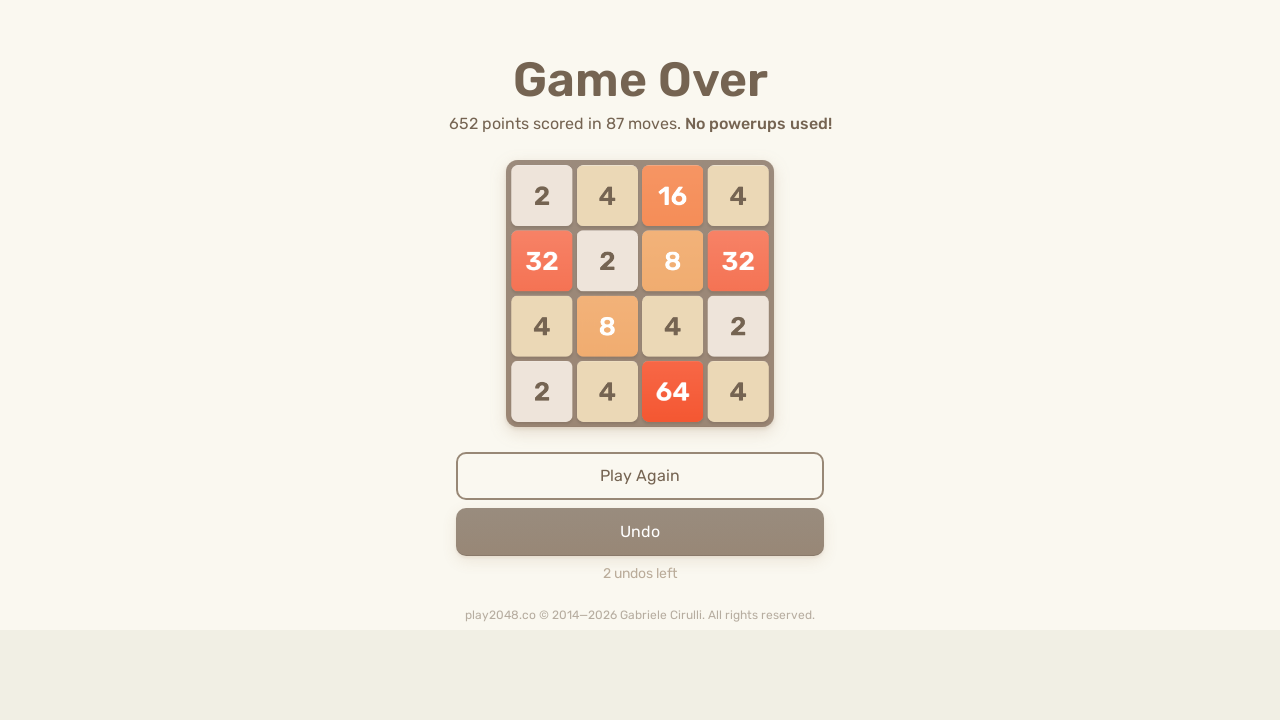

Pressed ArrowLeft key on html
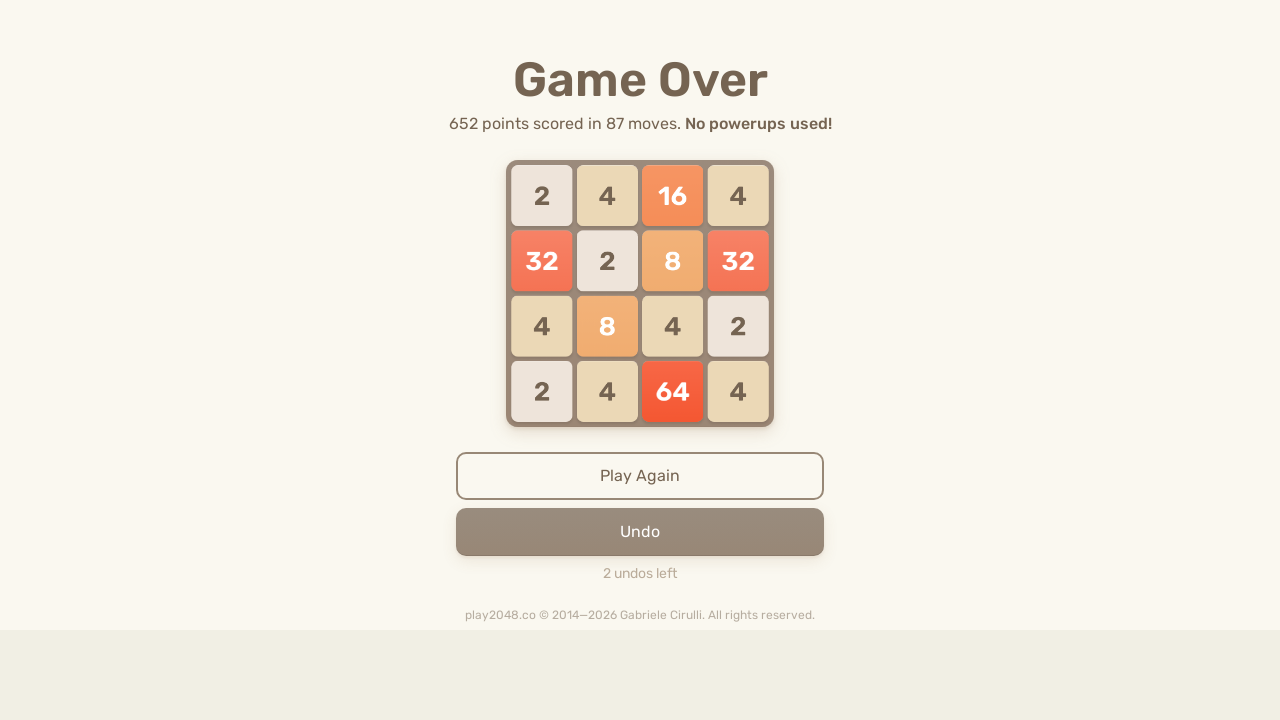

Pressed ArrowUp key on html
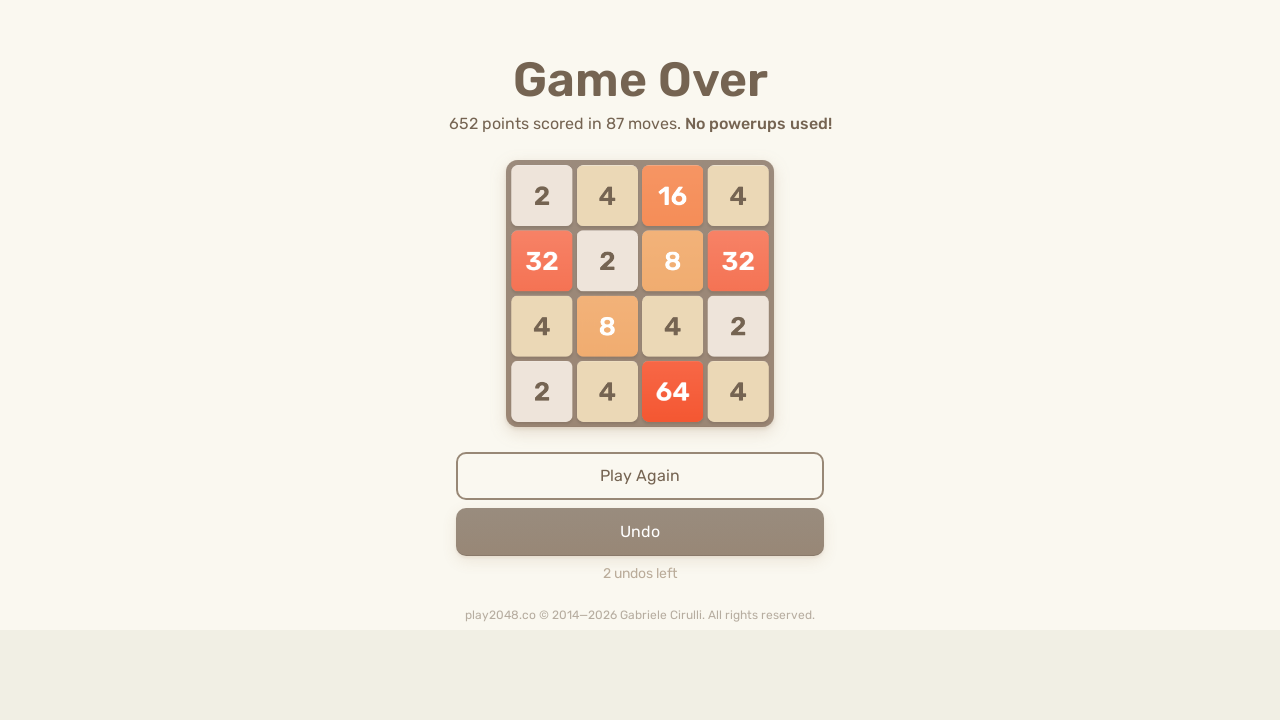

Pressed ArrowRight key on html
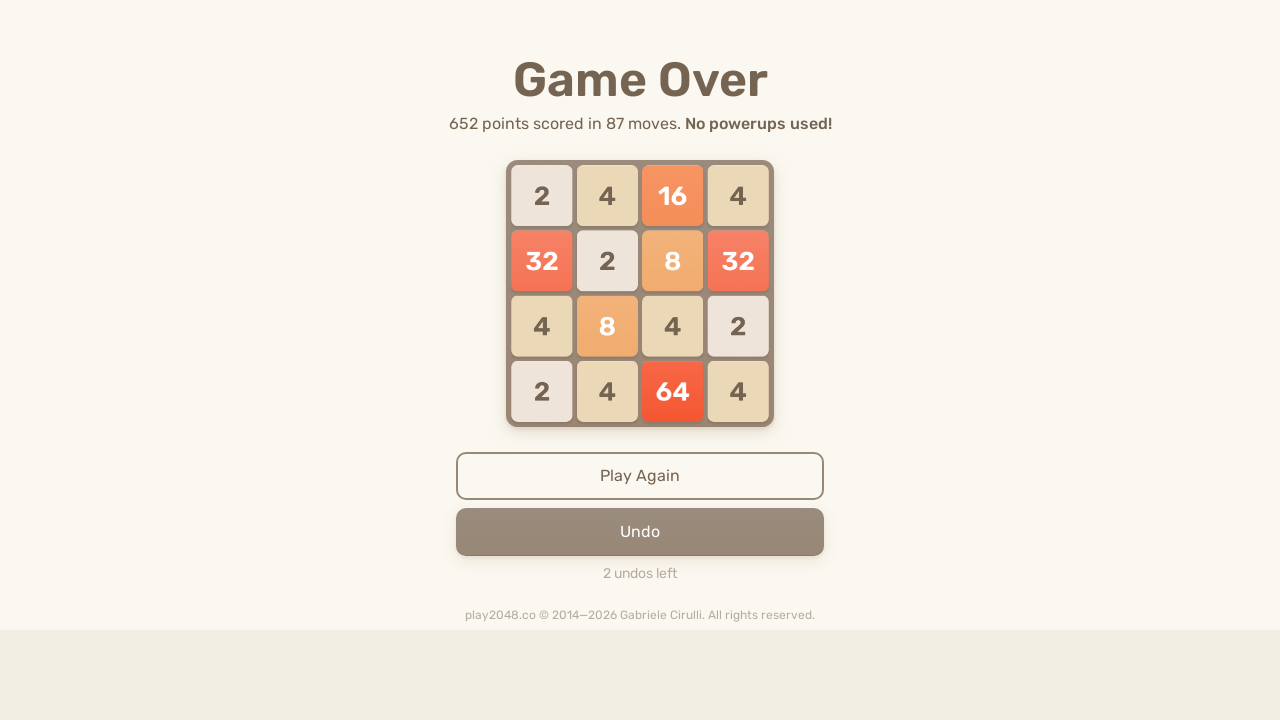

Pressed ArrowDown key on html
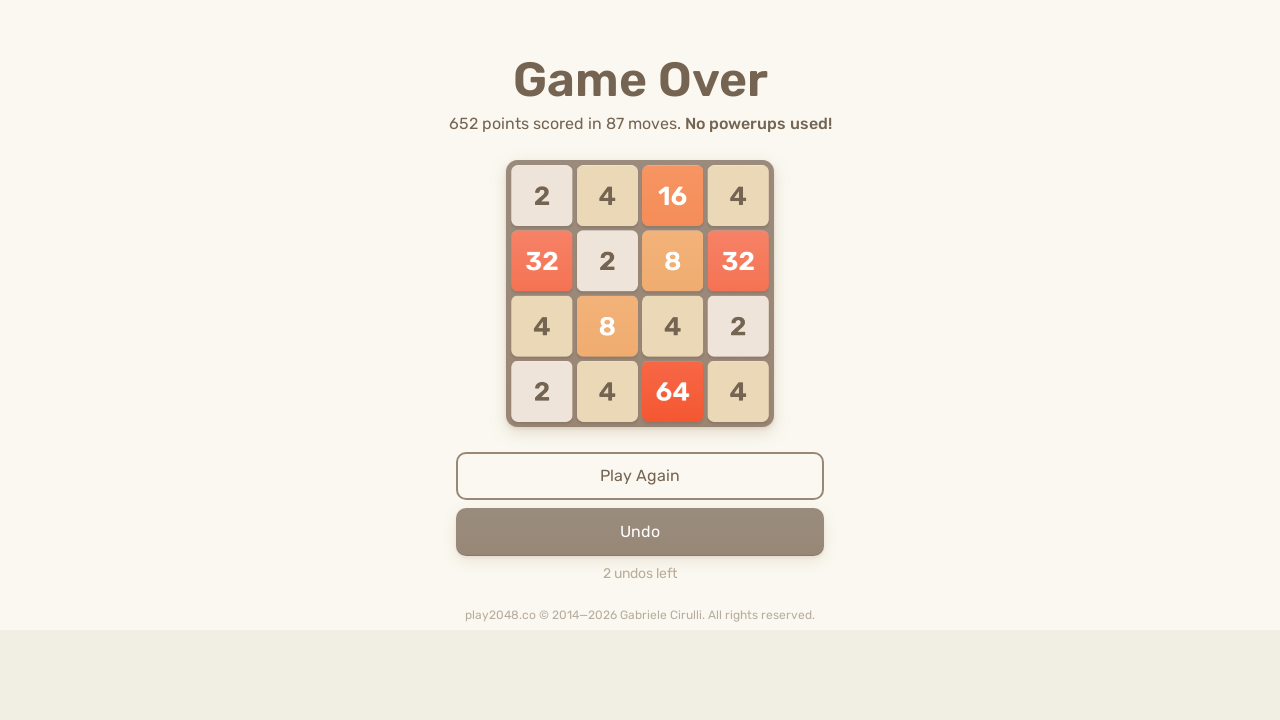

Pressed ArrowLeft key on html
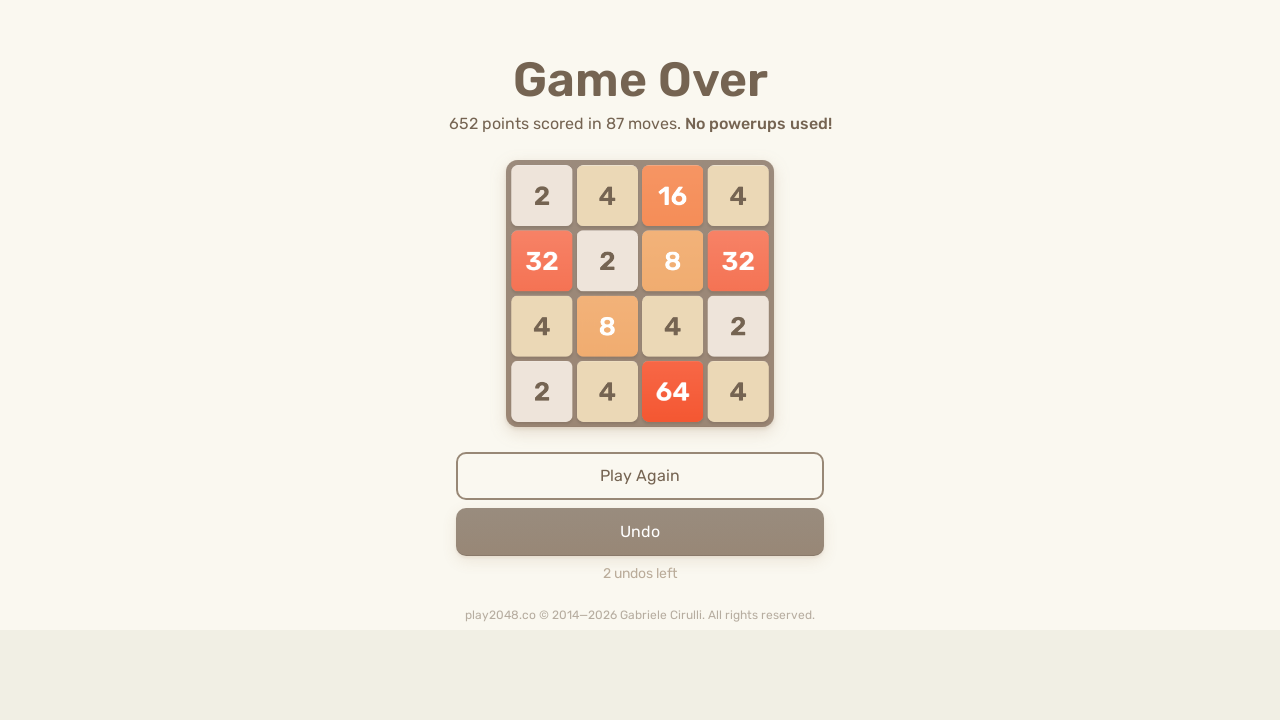

Pressed ArrowUp key on html
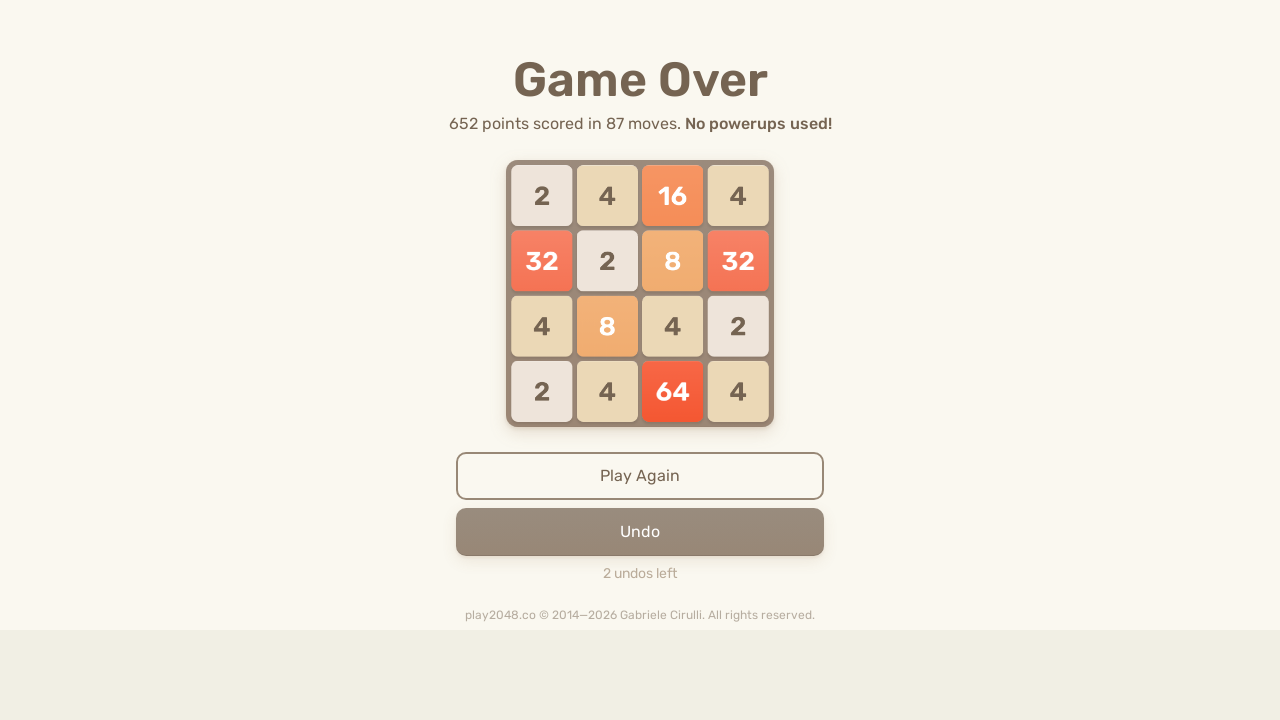

Pressed ArrowRight key on html
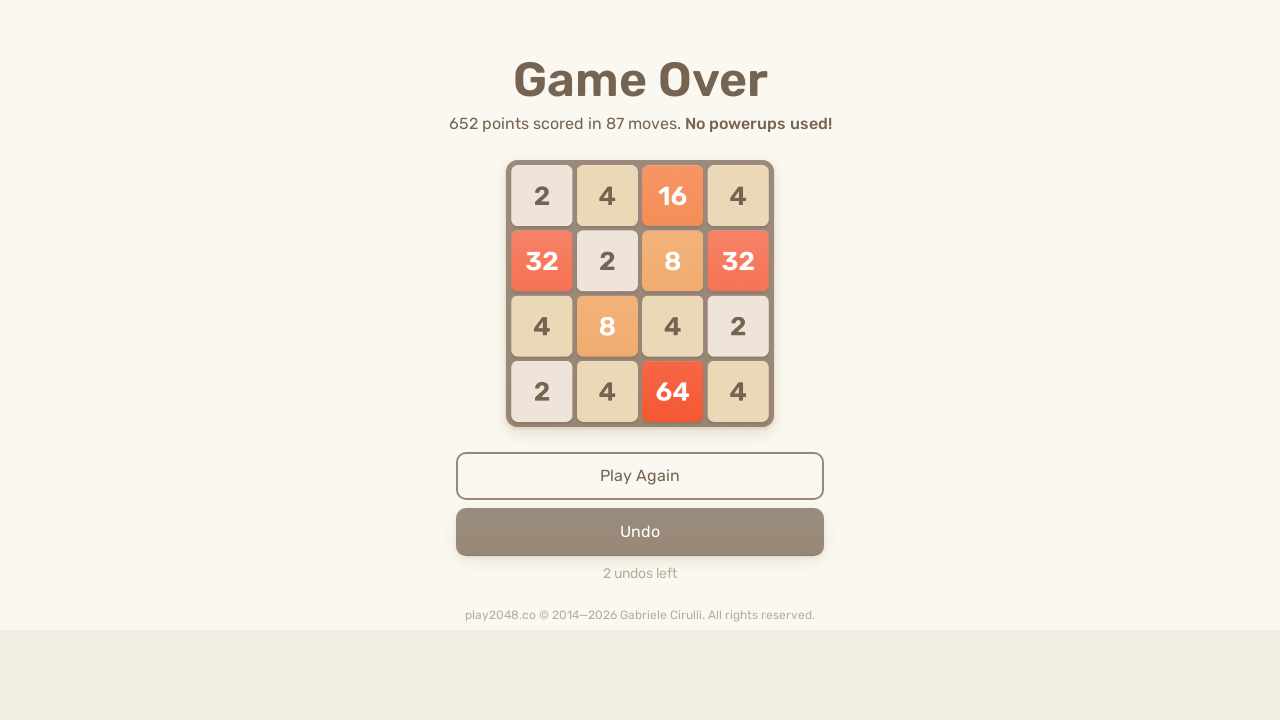

Pressed ArrowDown key on html
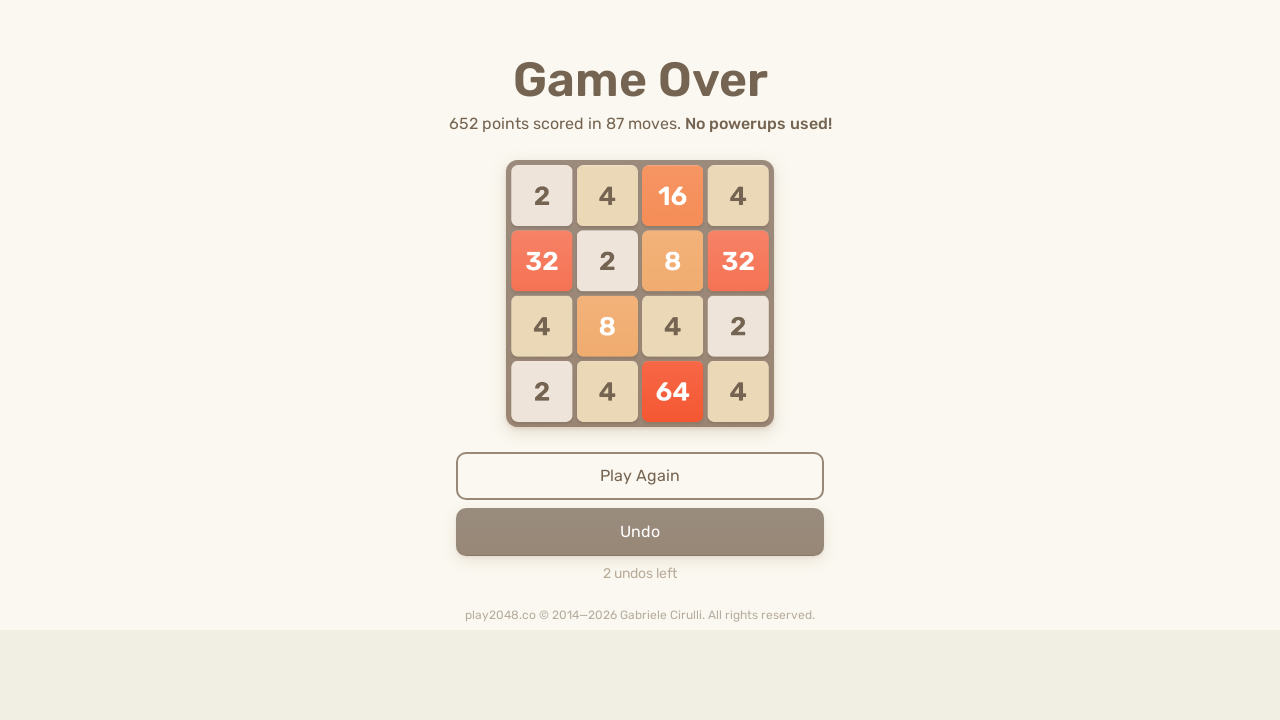

Pressed ArrowLeft key on html
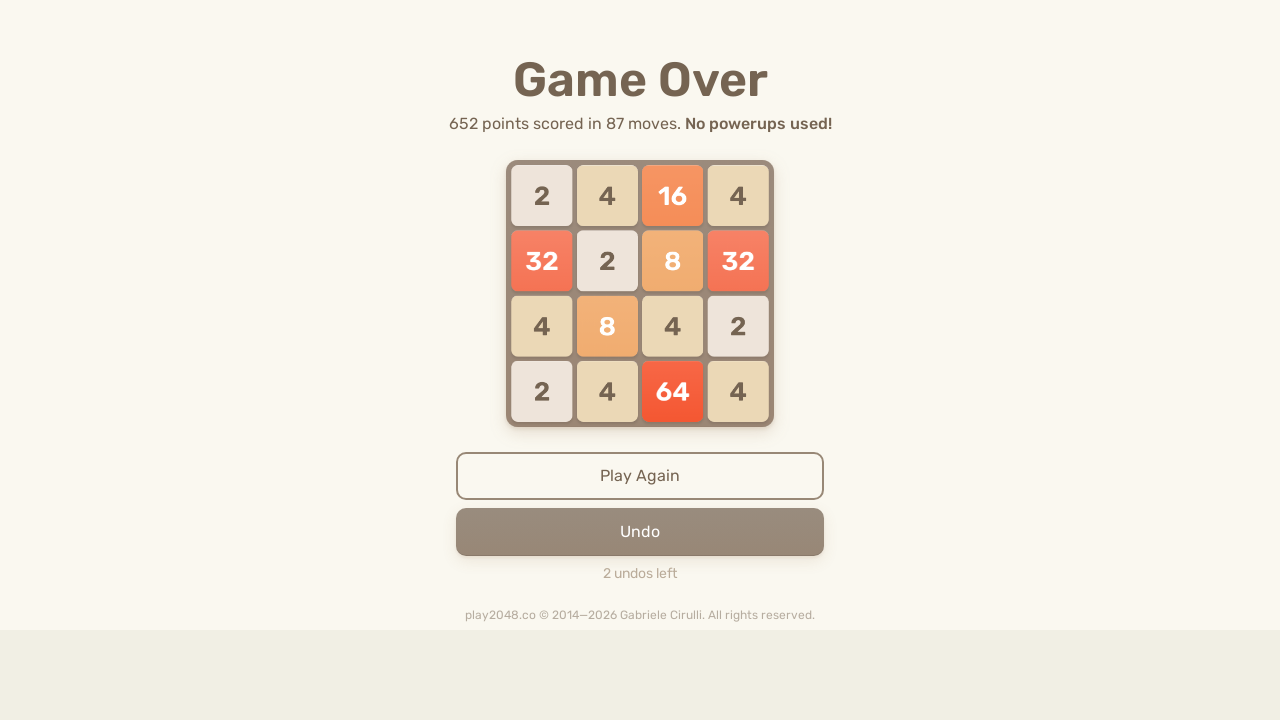

Pressed ArrowUp key on html
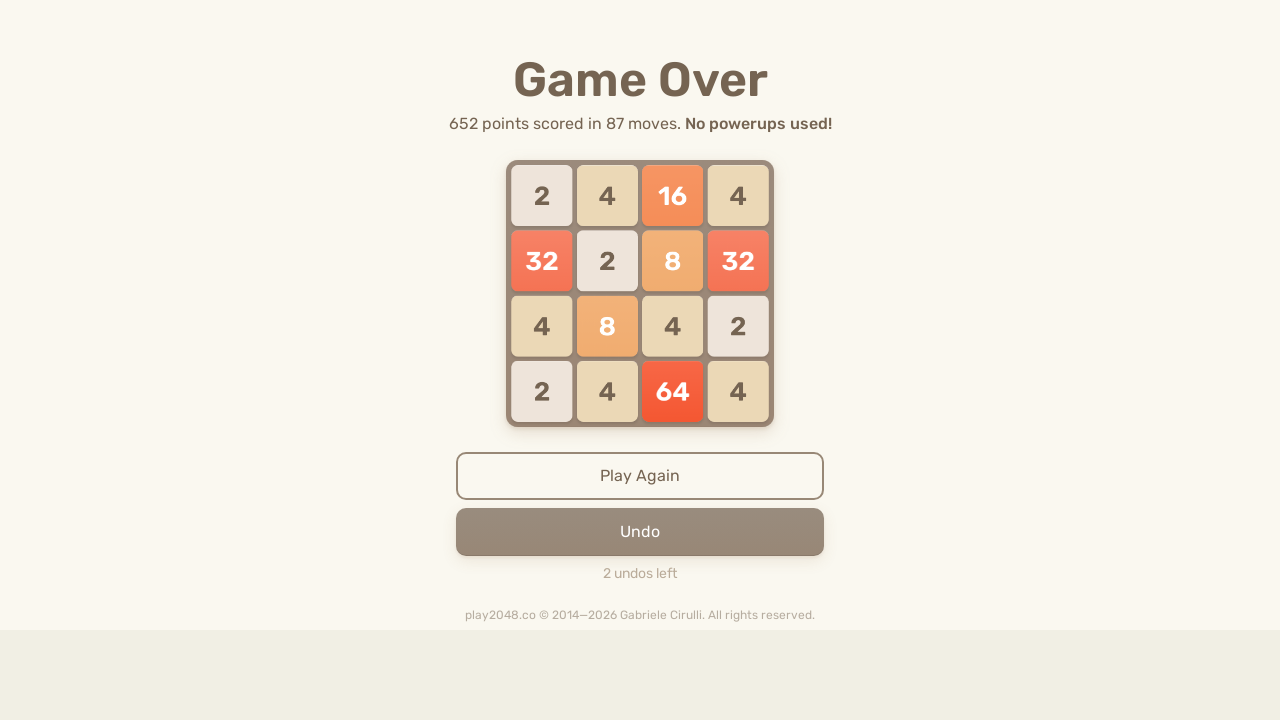

Pressed ArrowRight key on html
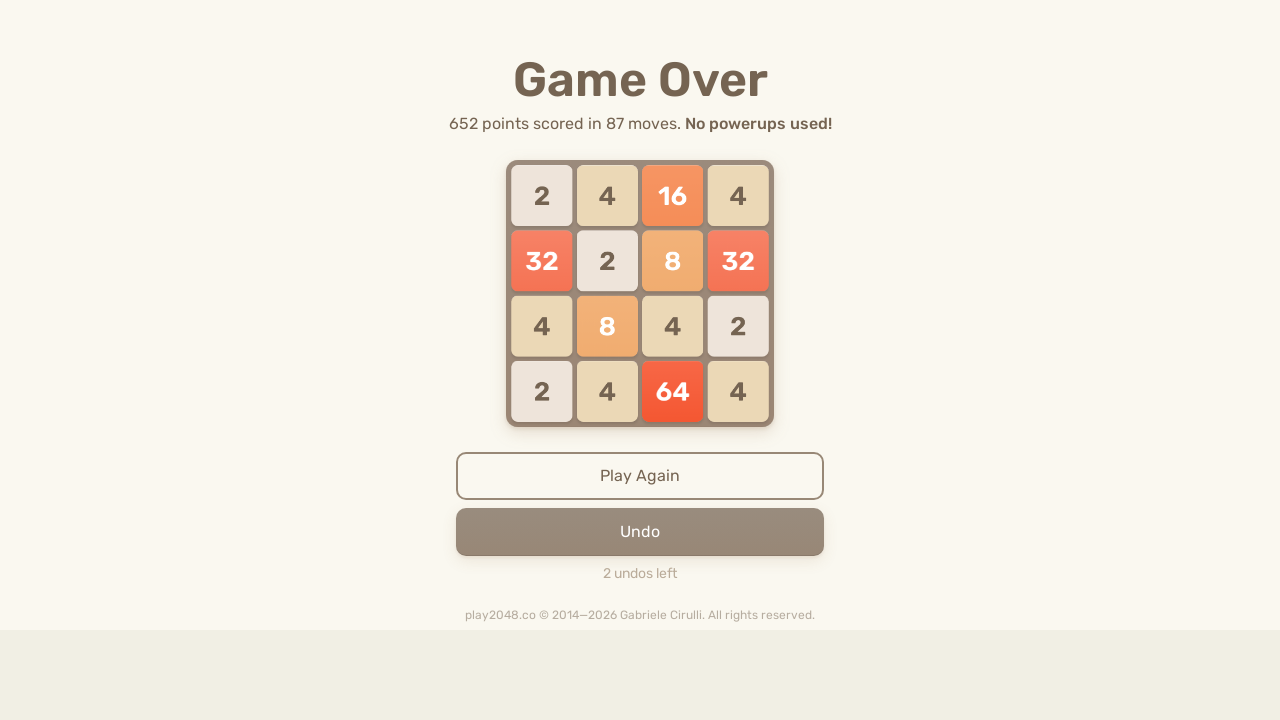

Pressed ArrowDown key on html
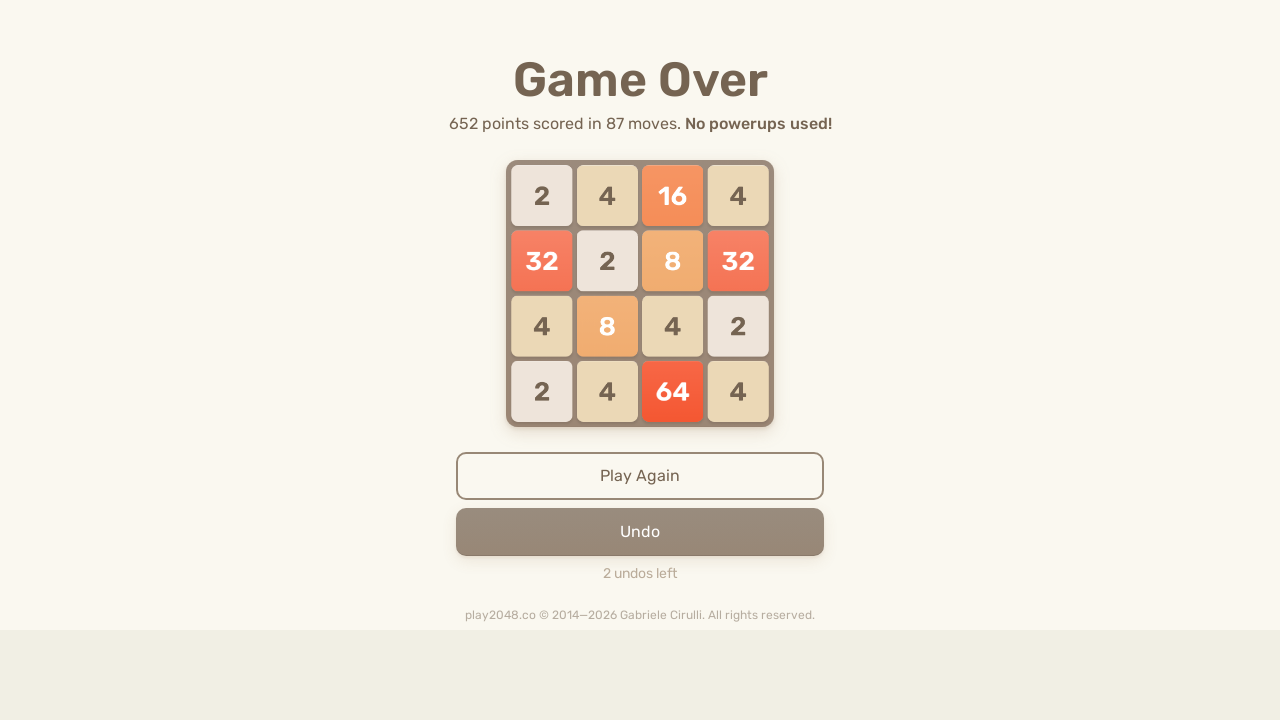

Pressed ArrowLeft key on html
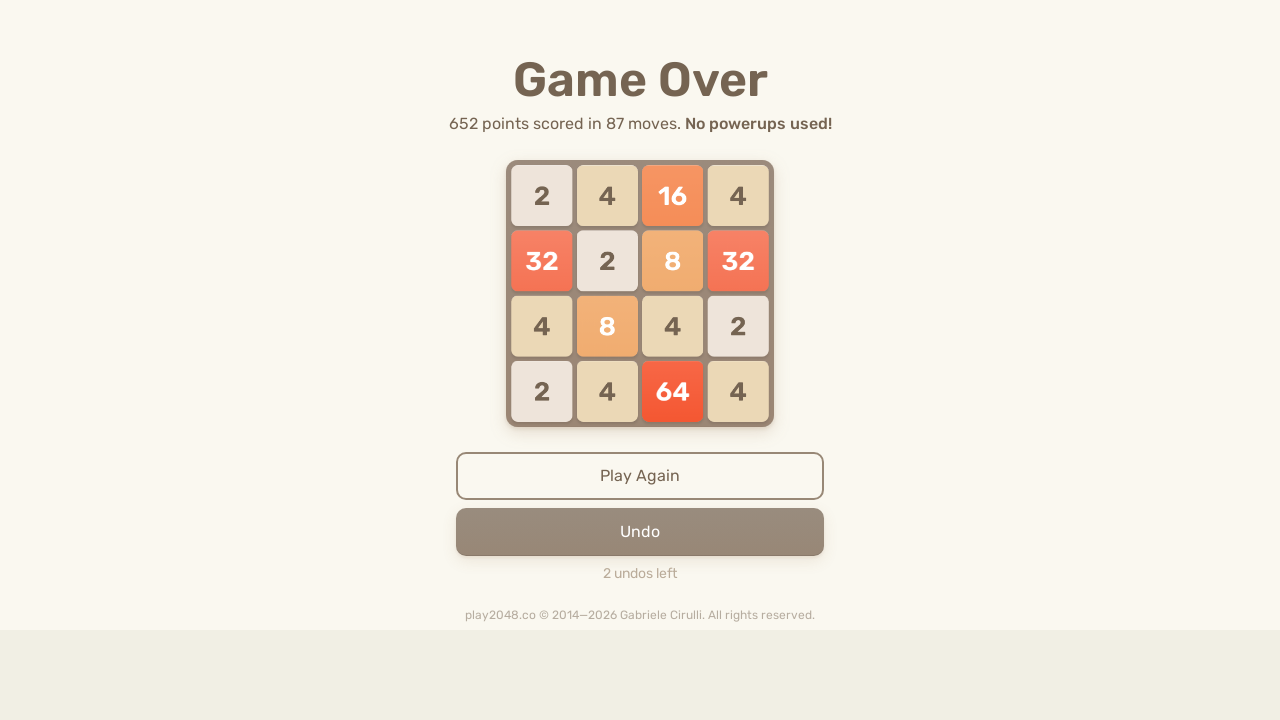

Pressed ArrowUp key on html
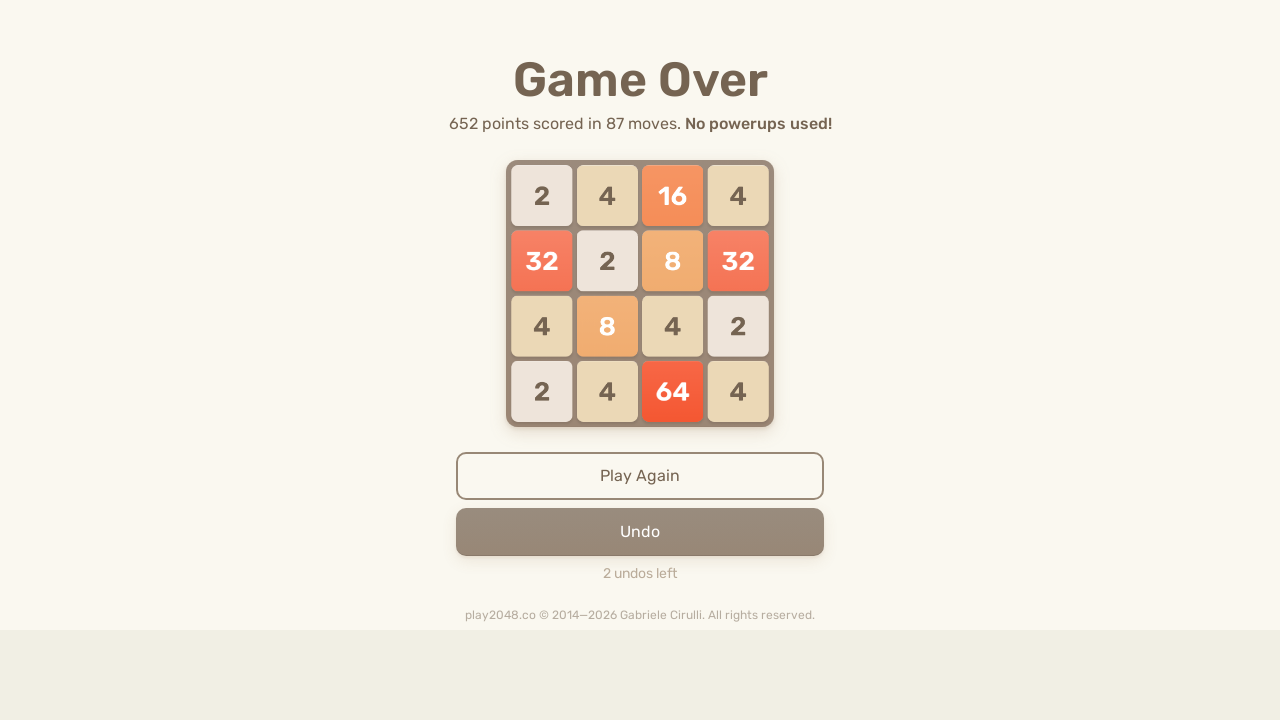

Pressed ArrowRight key on html
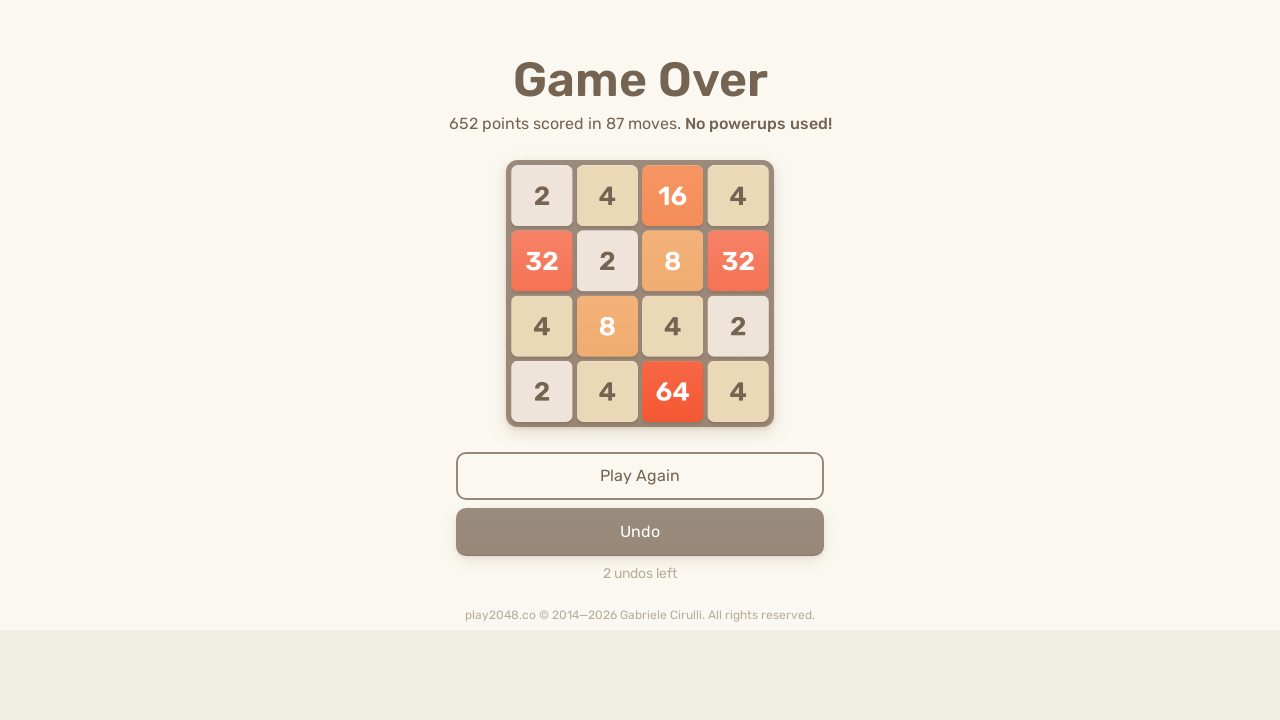

Pressed ArrowDown key on html
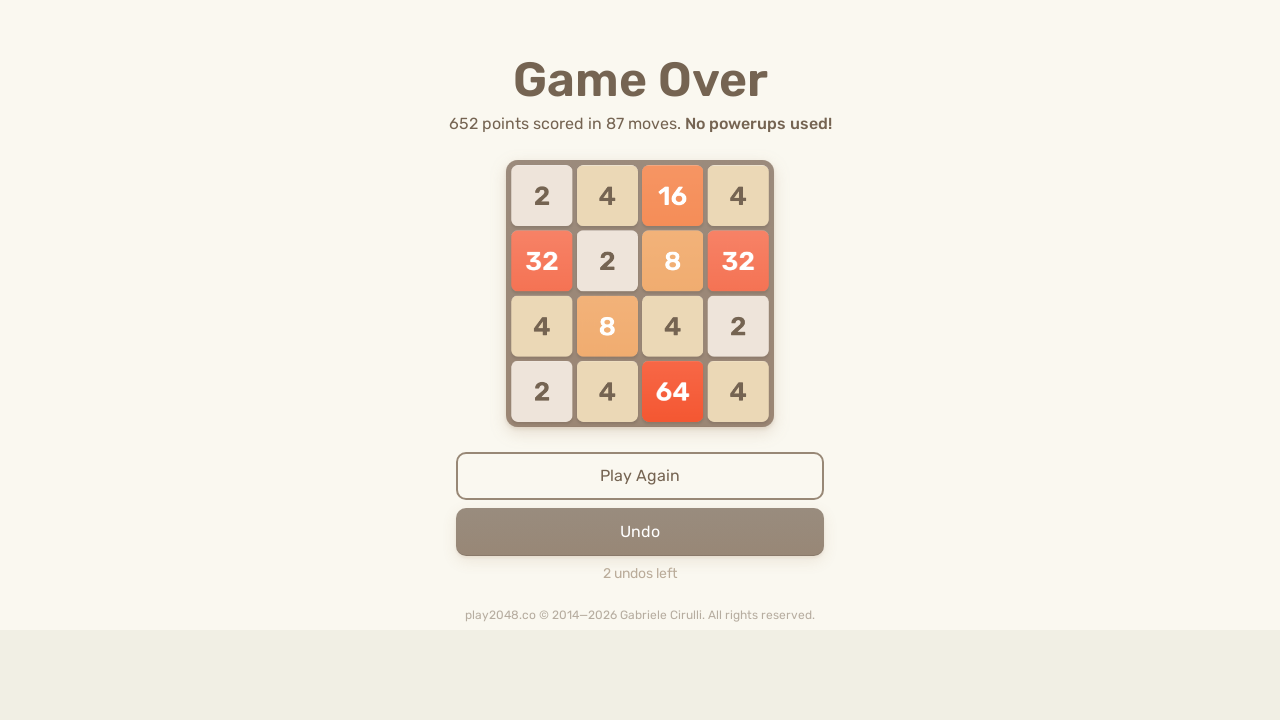

Pressed ArrowLeft key on html
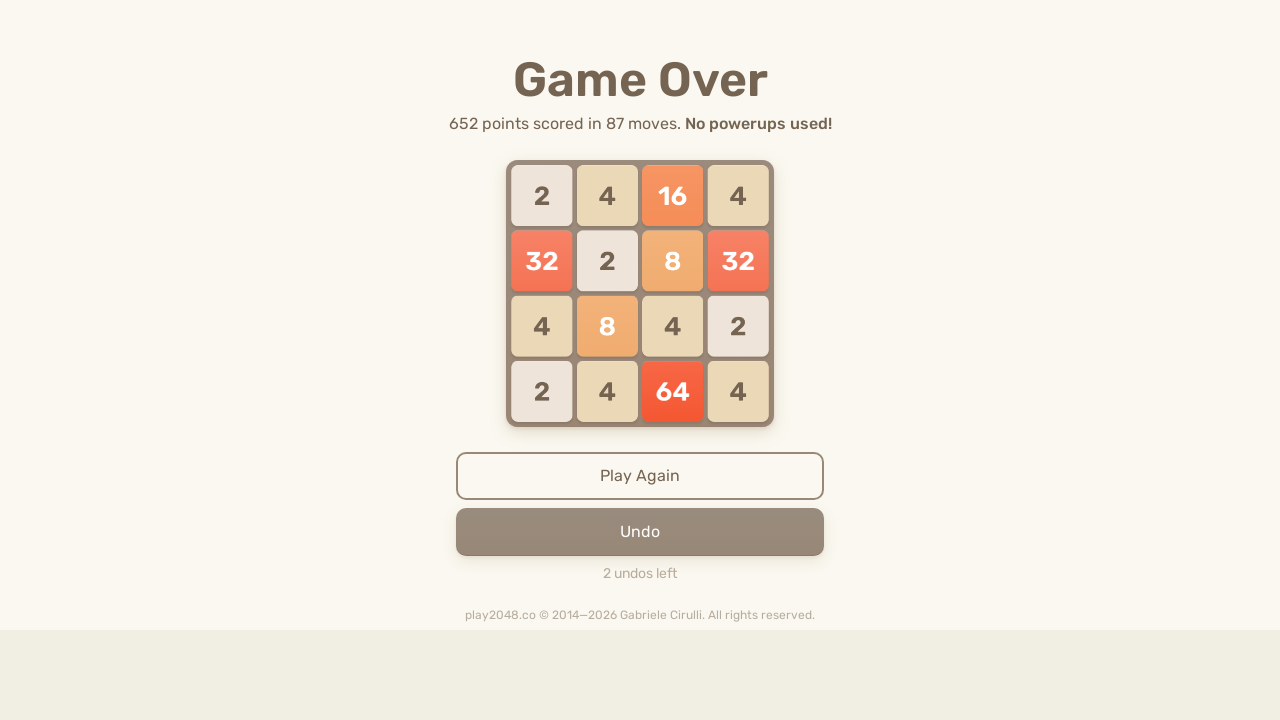

Pressed ArrowUp key on html
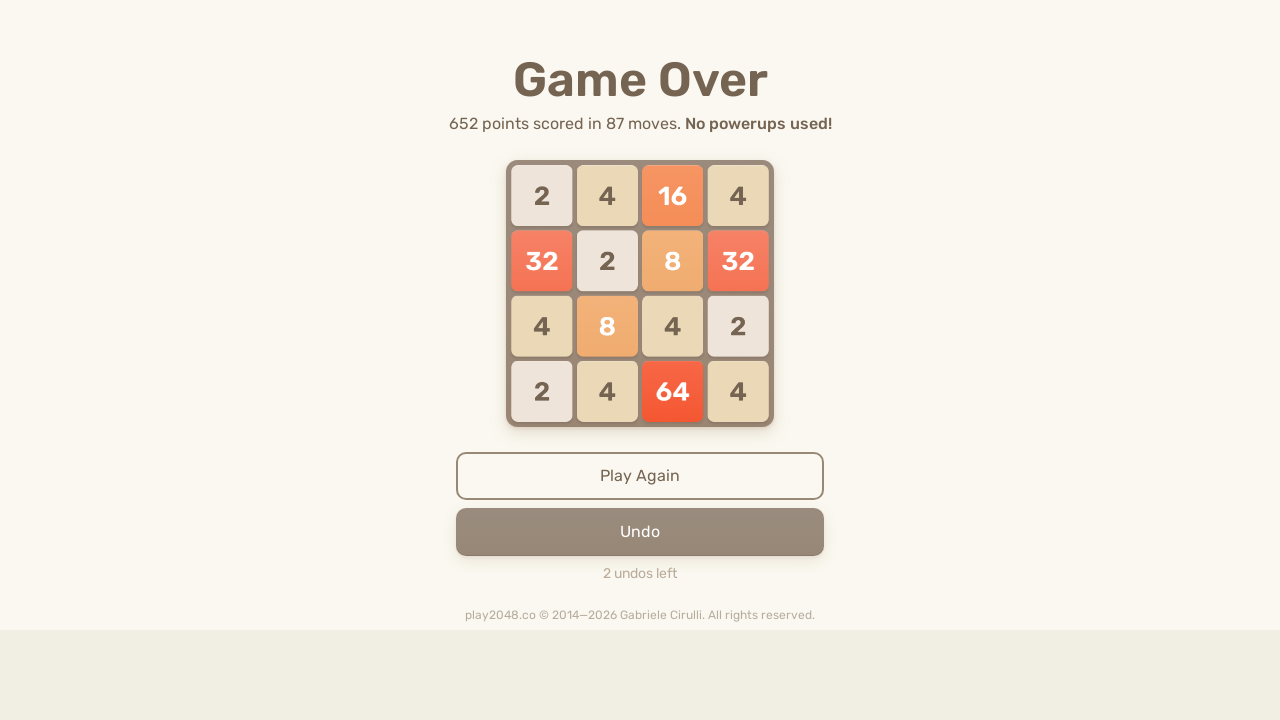

Pressed ArrowRight key on html
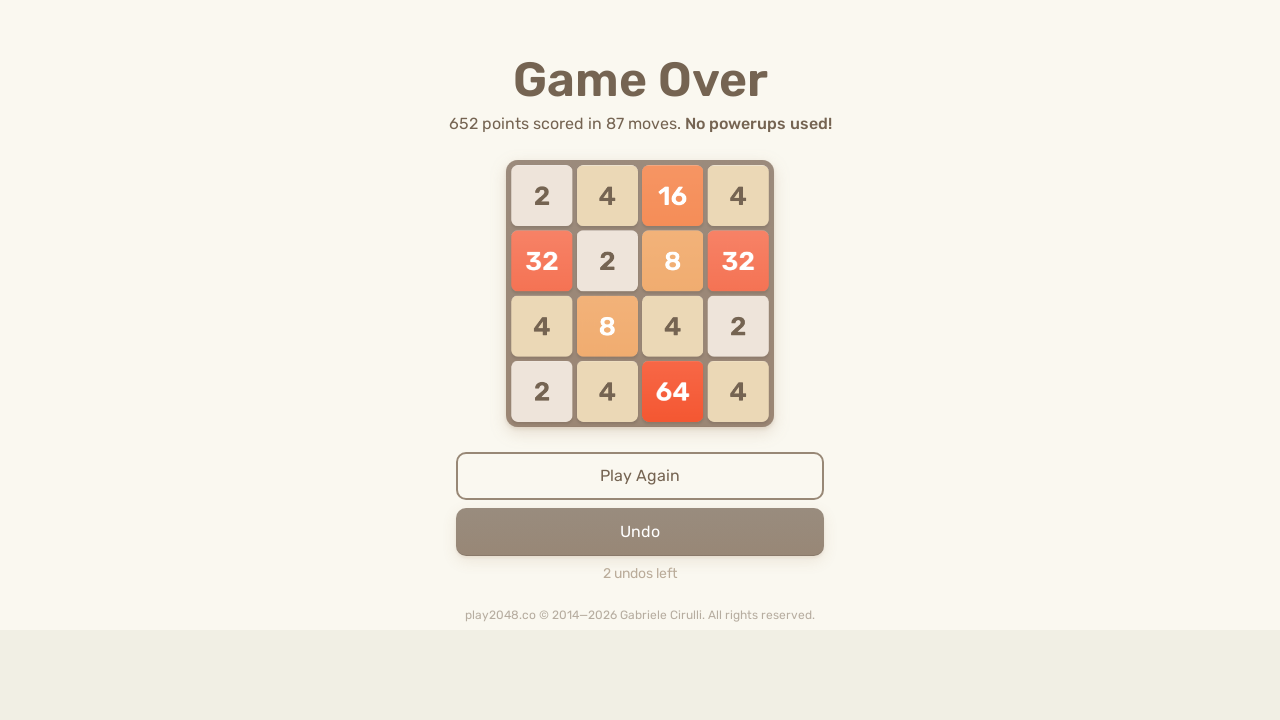

Pressed ArrowDown key on html
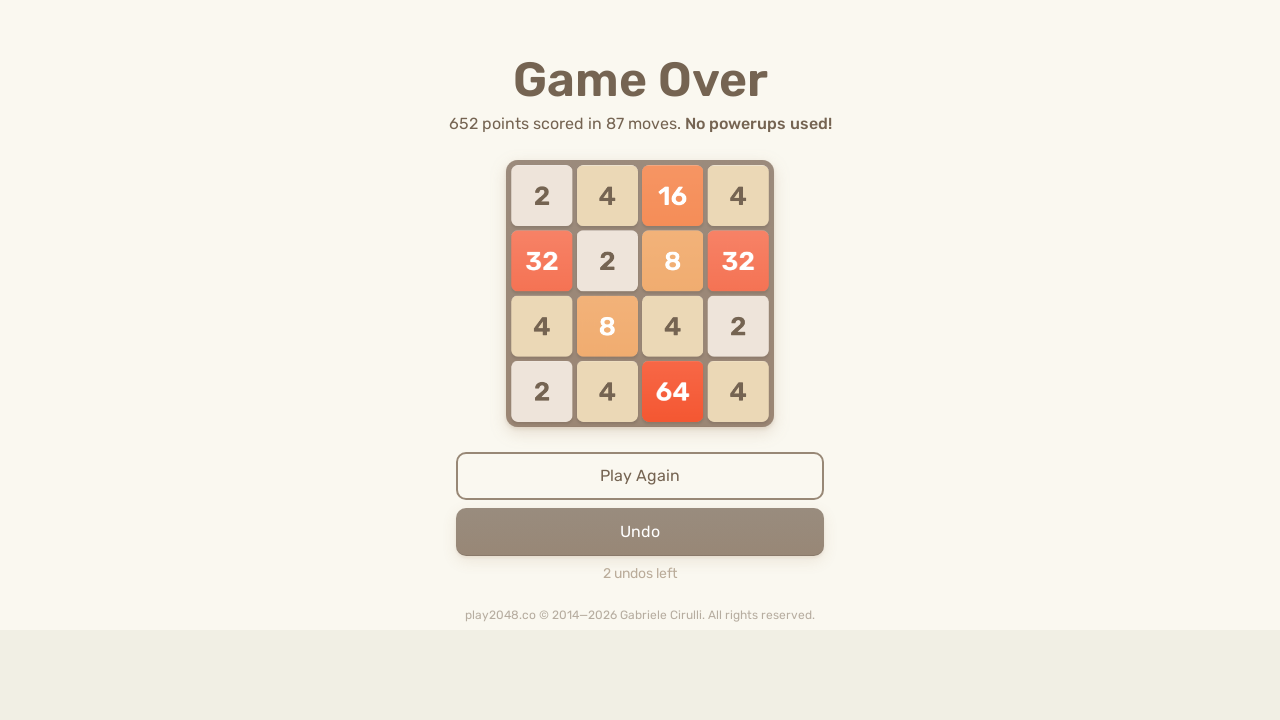

Pressed ArrowLeft key on html
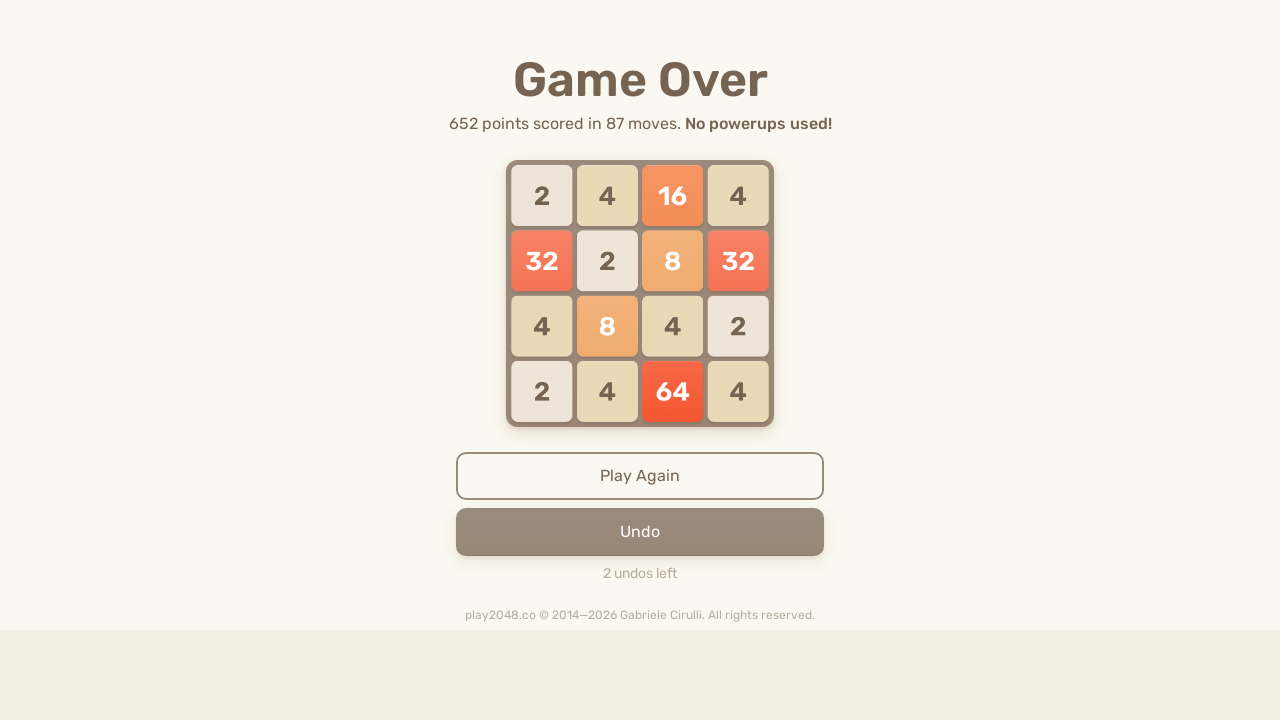

Pressed ArrowUp key on html
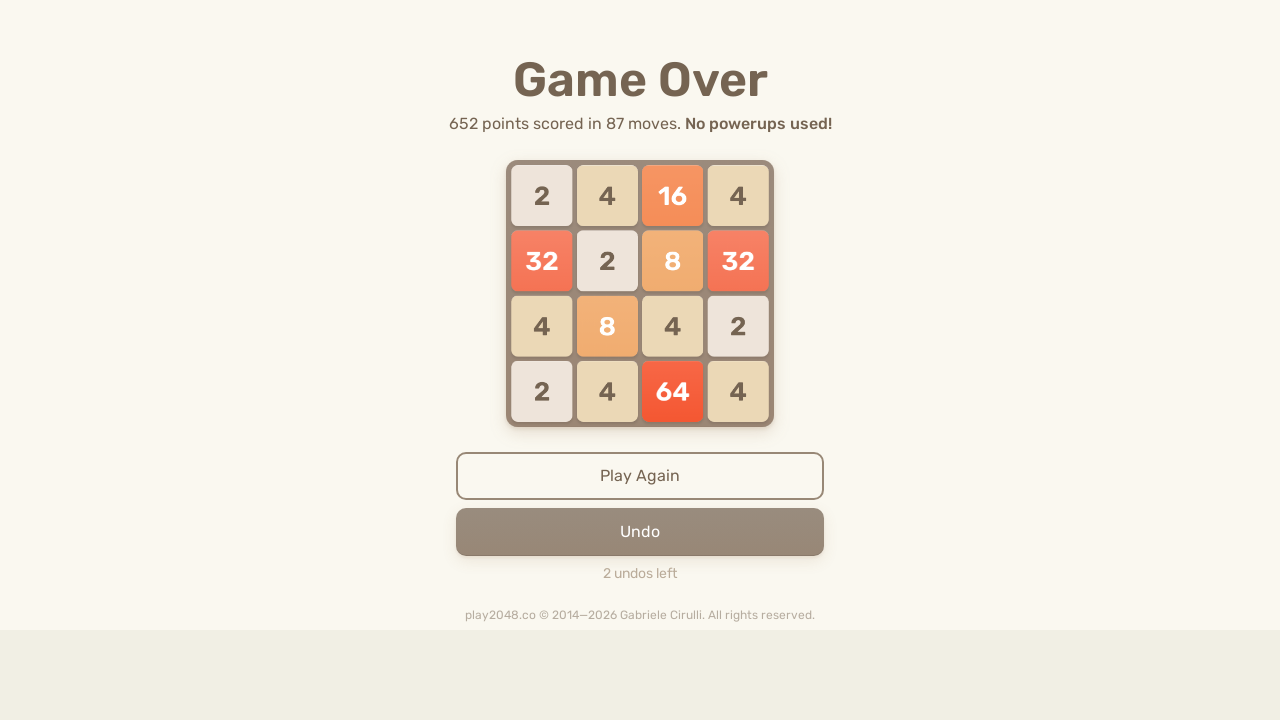

Pressed ArrowRight key on html
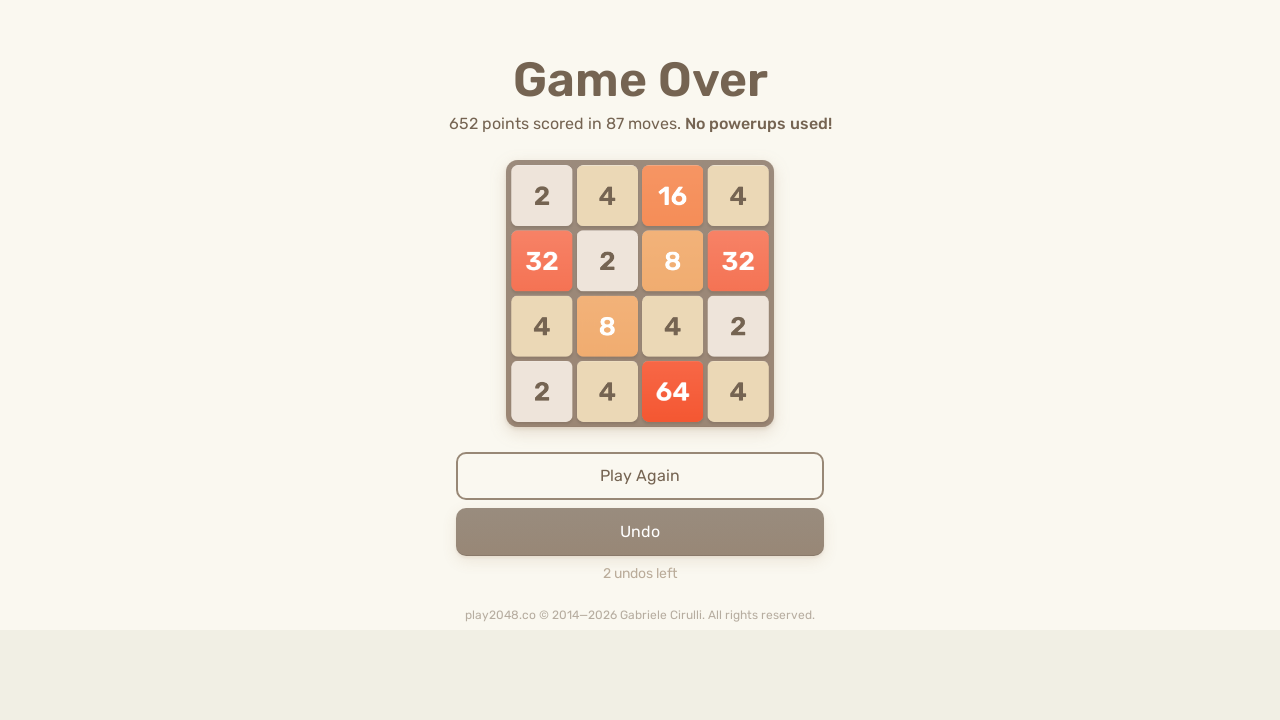

Pressed ArrowDown key on html
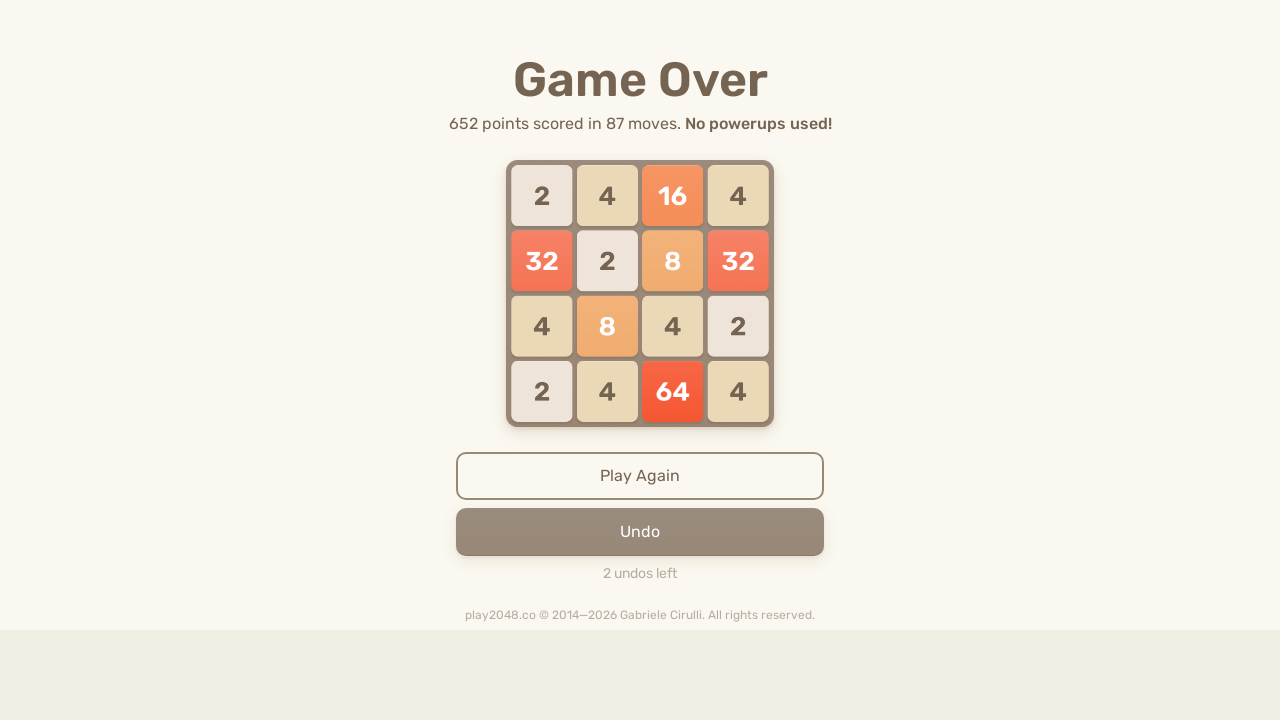

Pressed ArrowLeft key on html
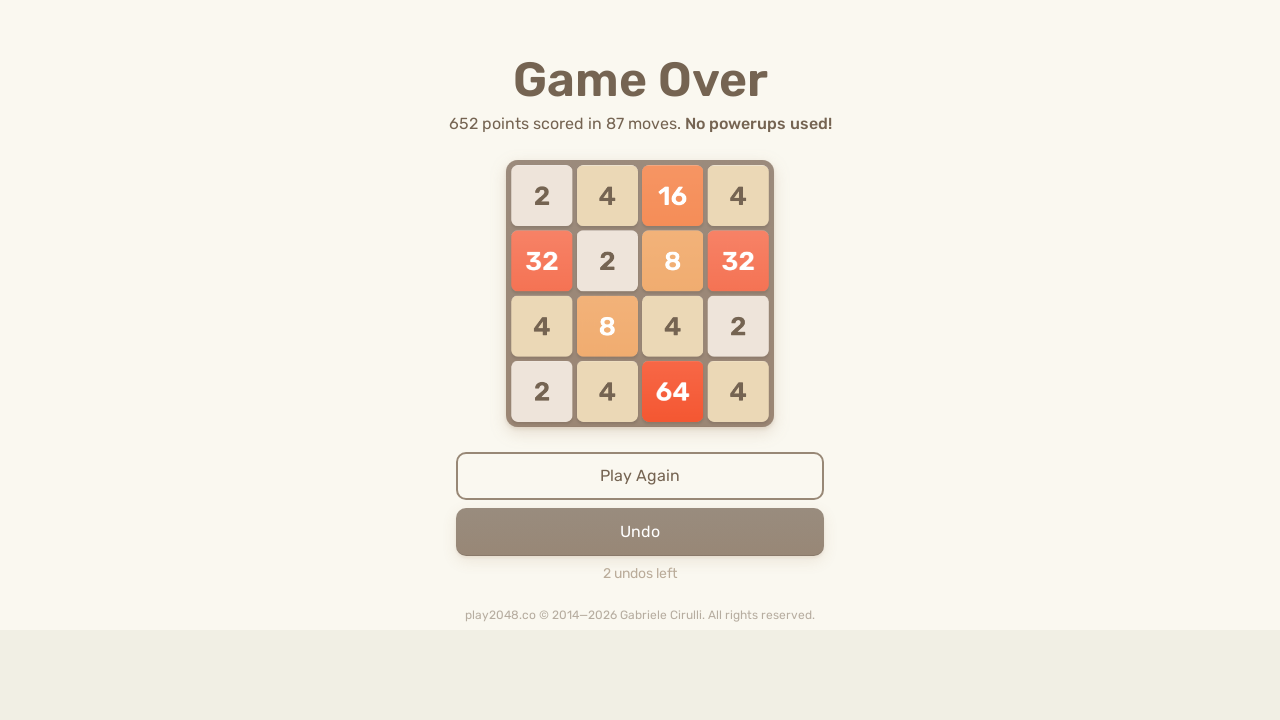

Pressed ArrowUp key on html
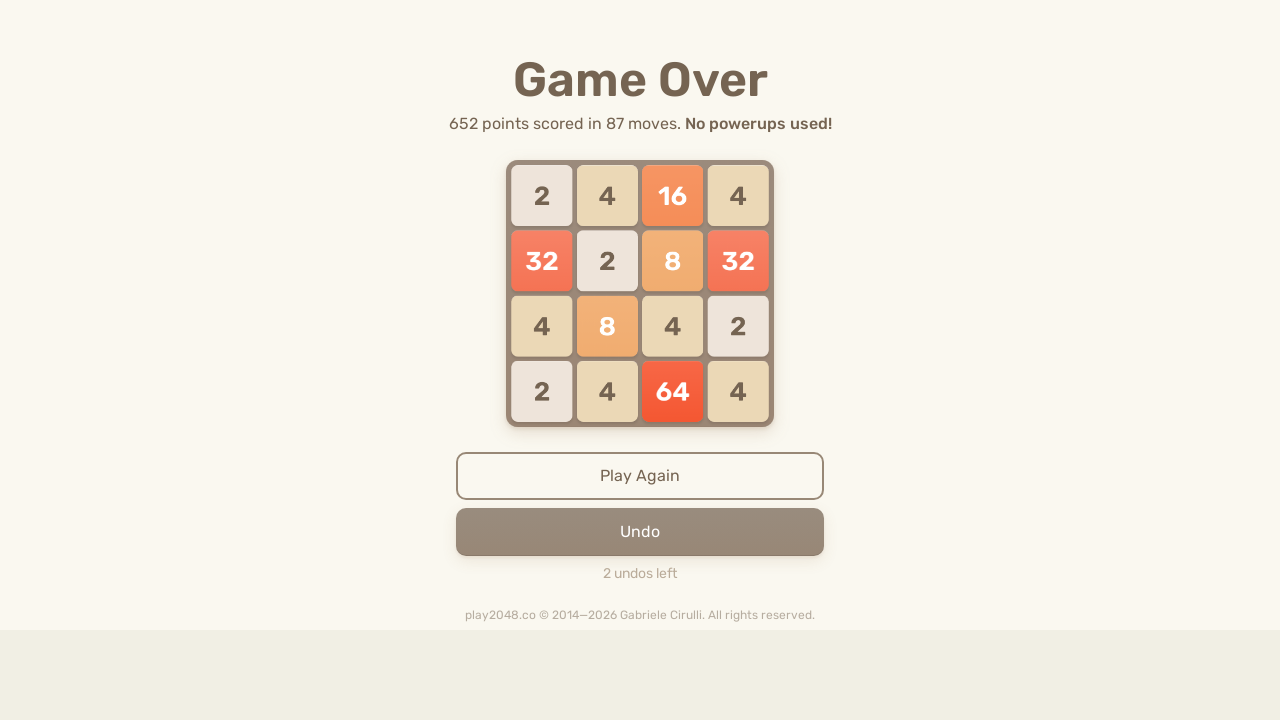

Pressed ArrowRight key on html
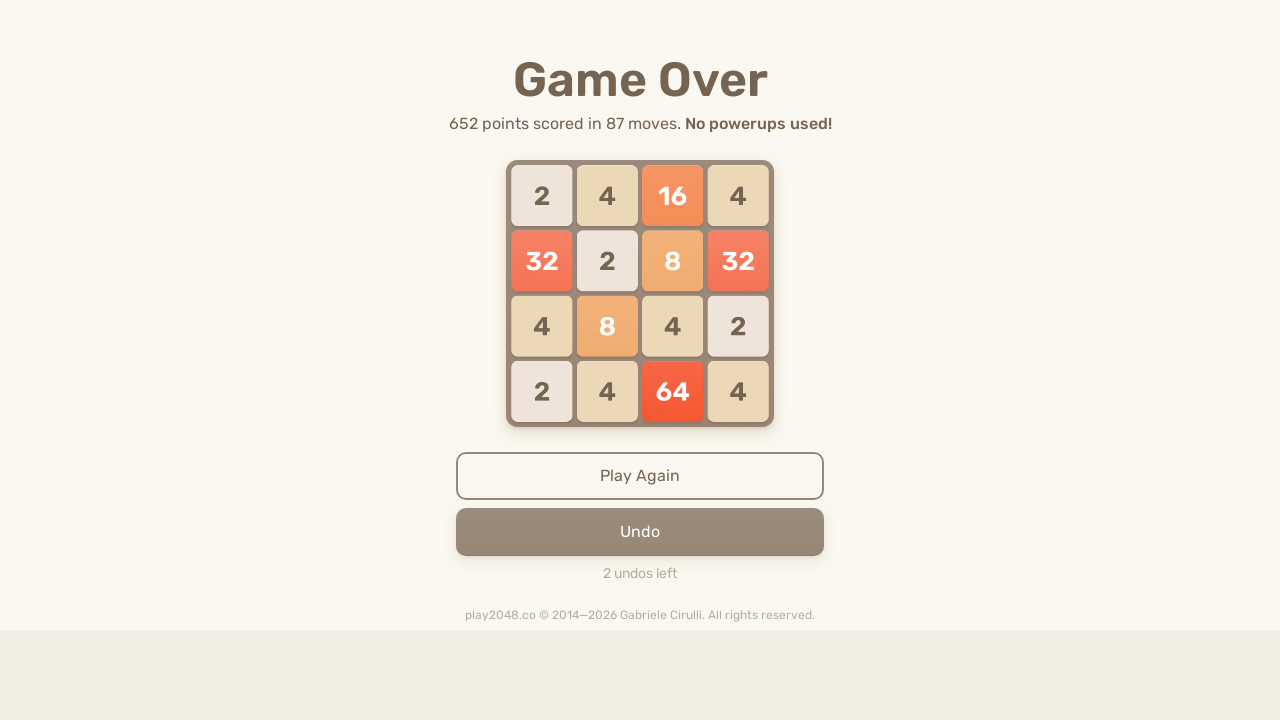

Pressed ArrowDown key on html
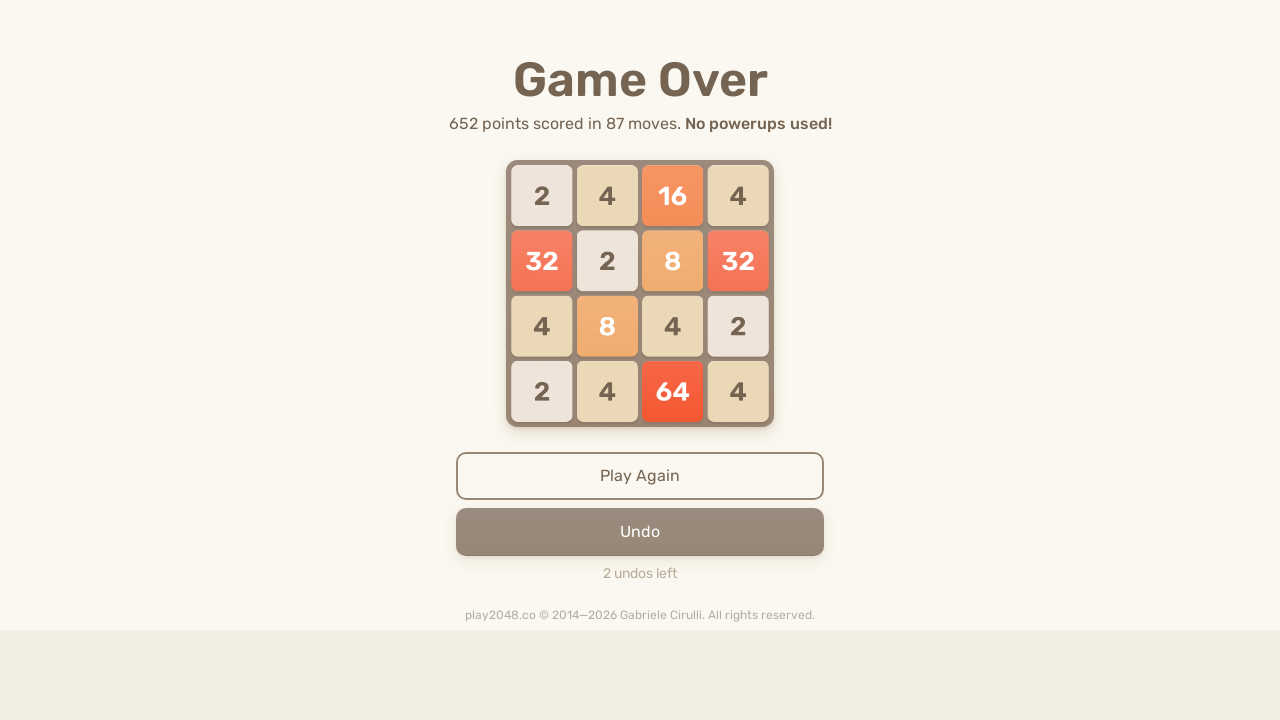

Pressed ArrowLeft key on html
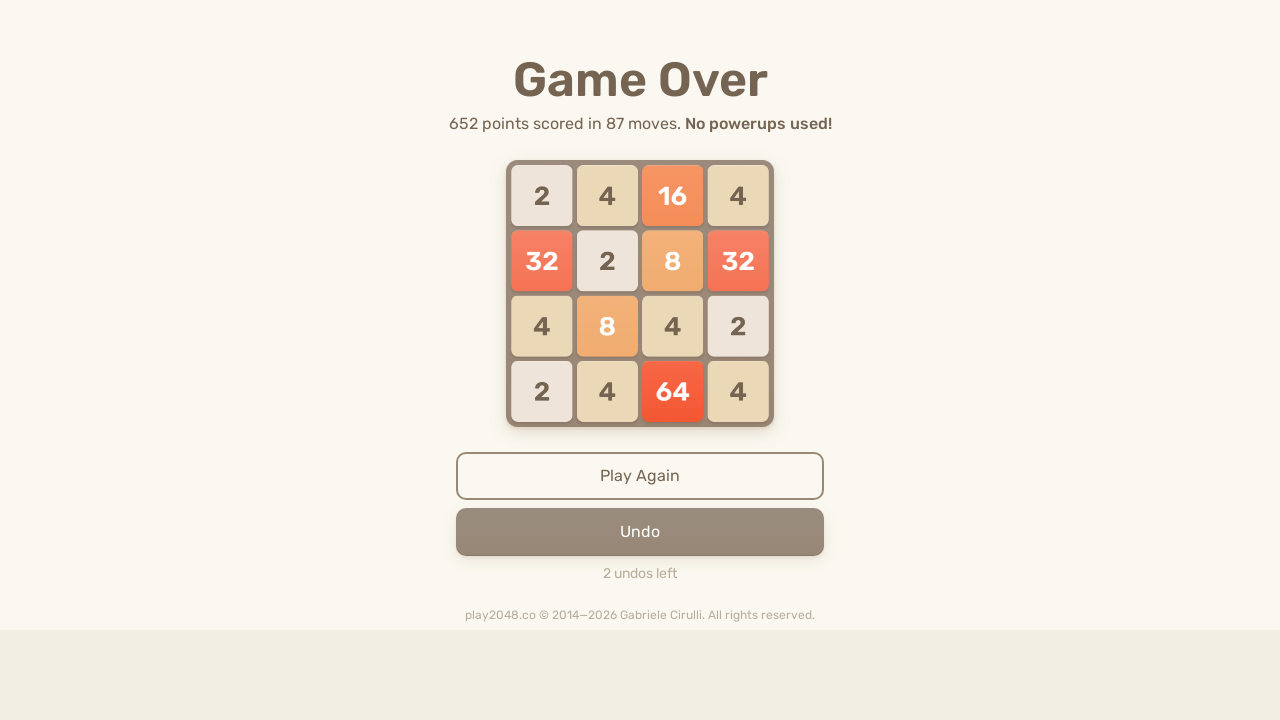

Pressed ArrowUp key on html
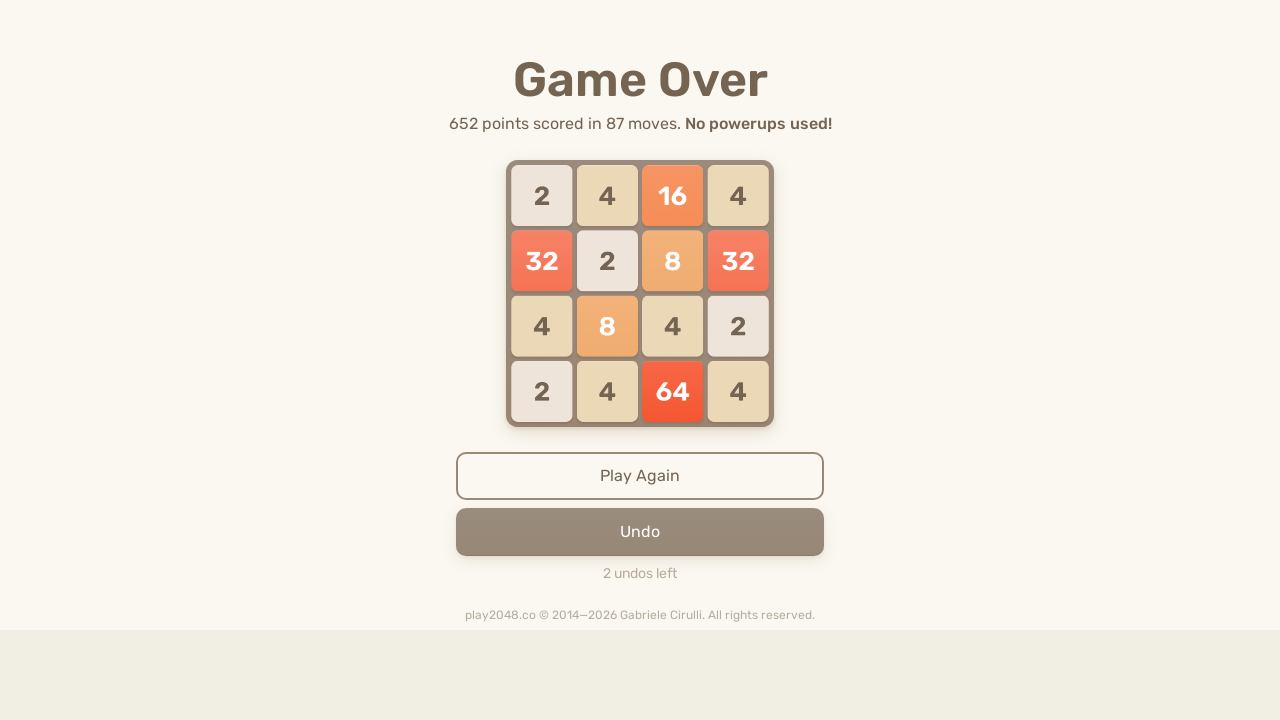

Pressed ArrowRight key on html
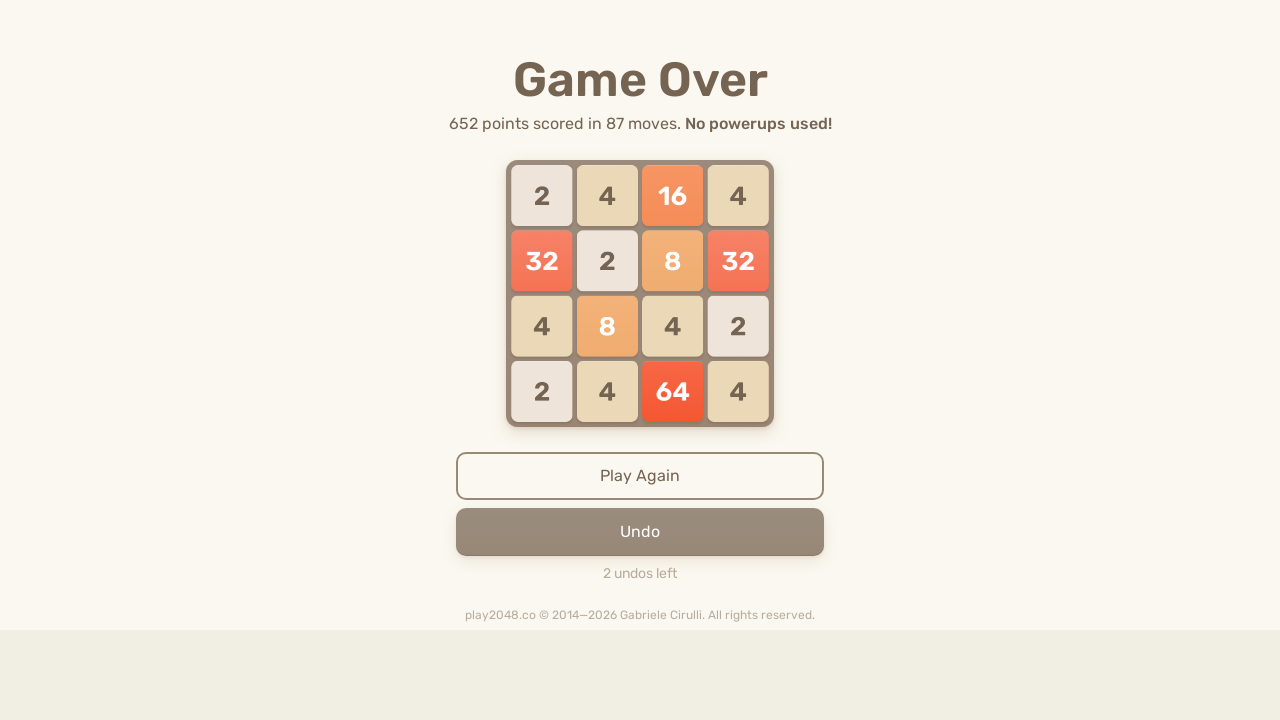

Pressed ArrowDown key on html
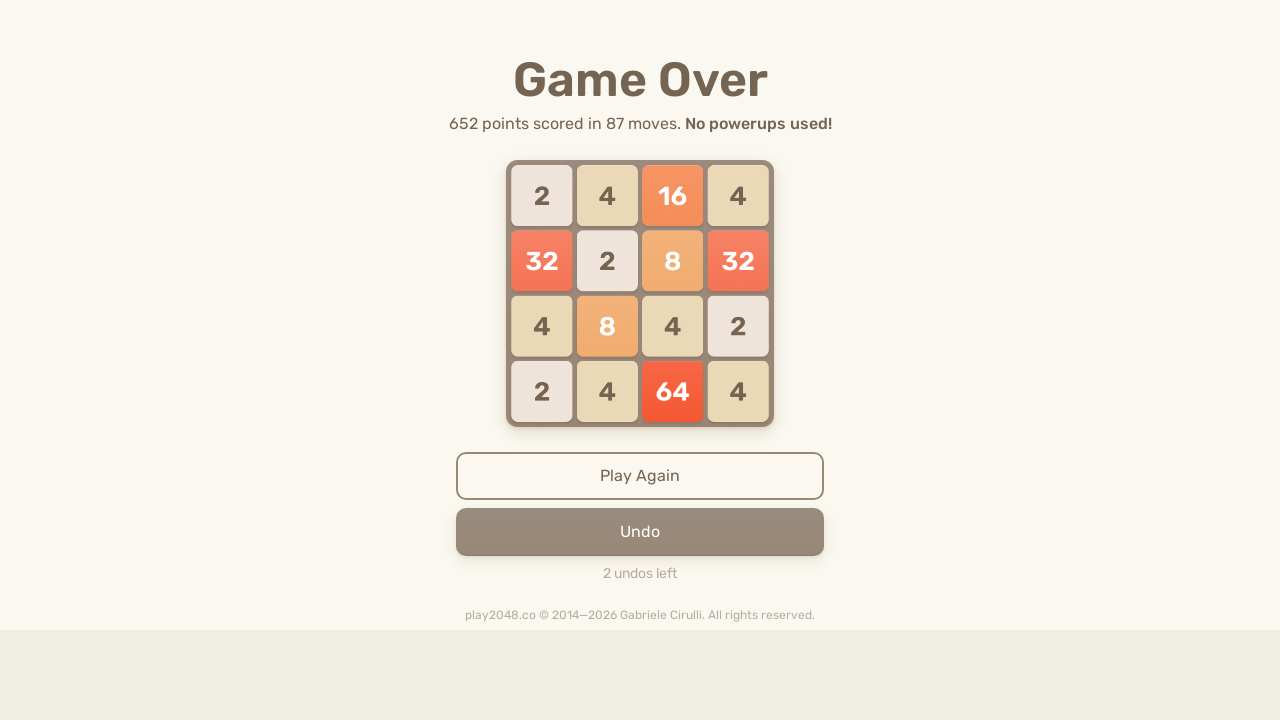

Pressed ArrowLeft key on html
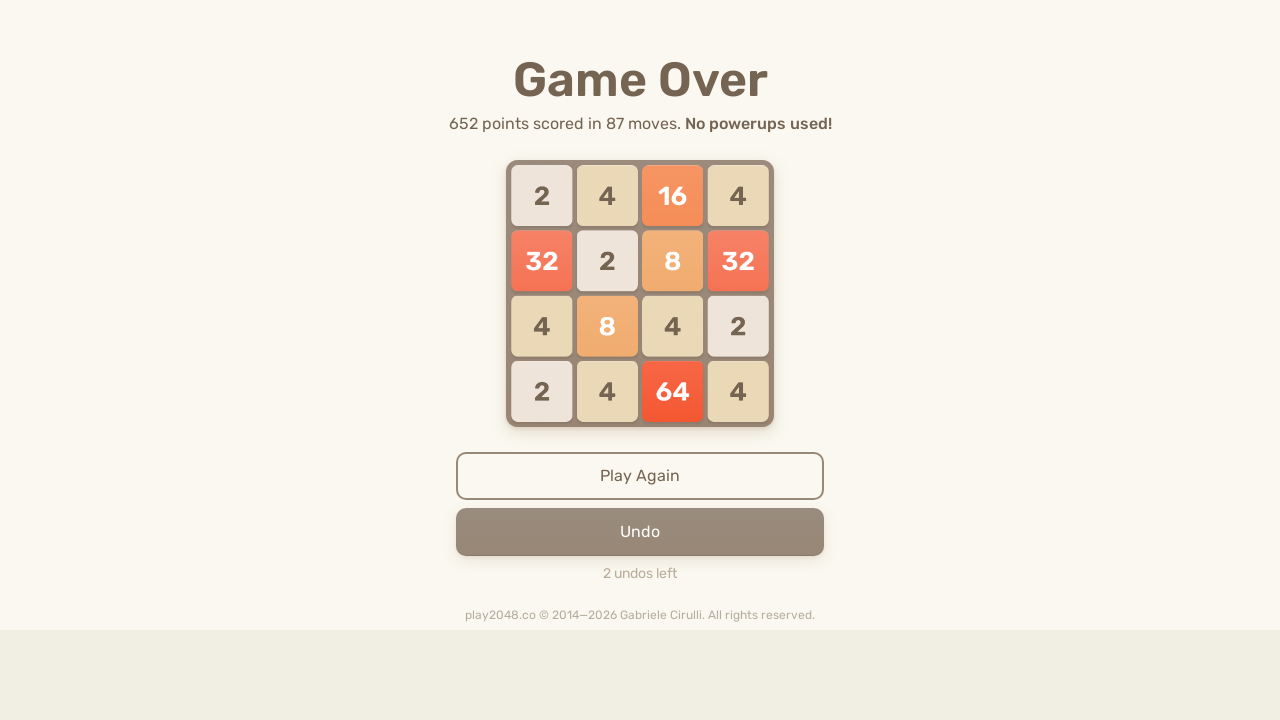

Pressed ArrowUp key on html
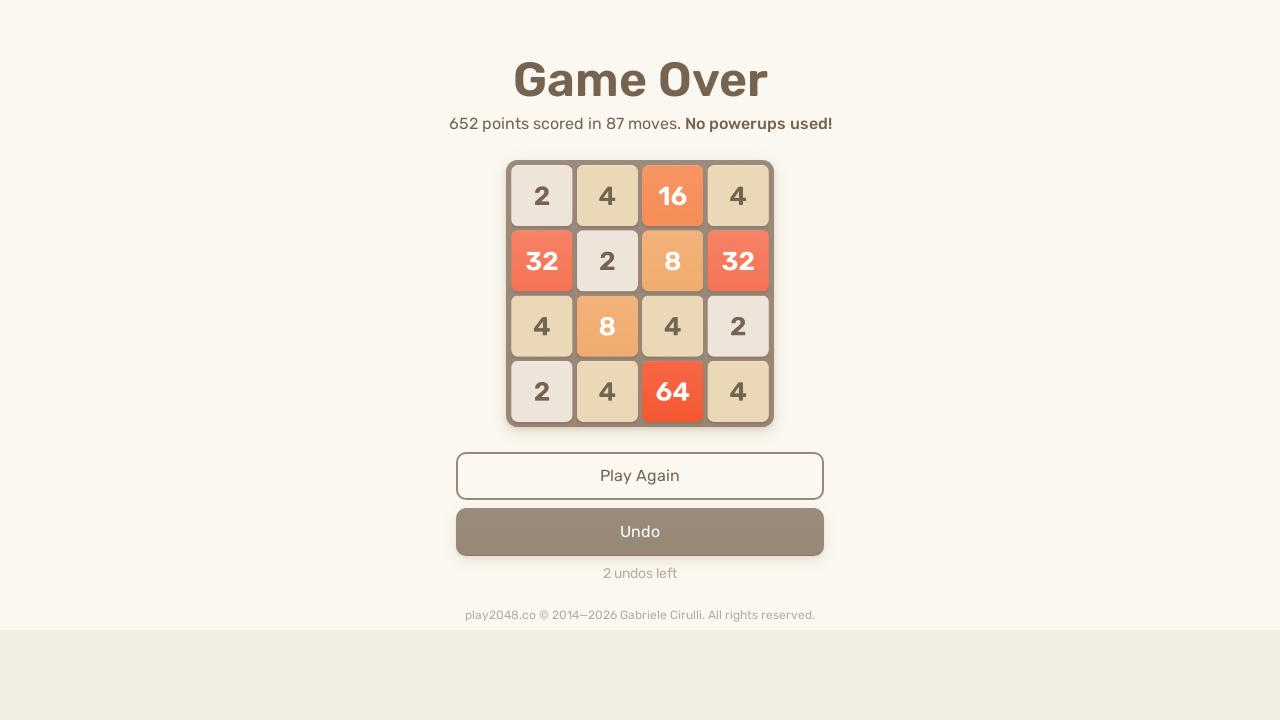

Pressed ArrowRight key on html
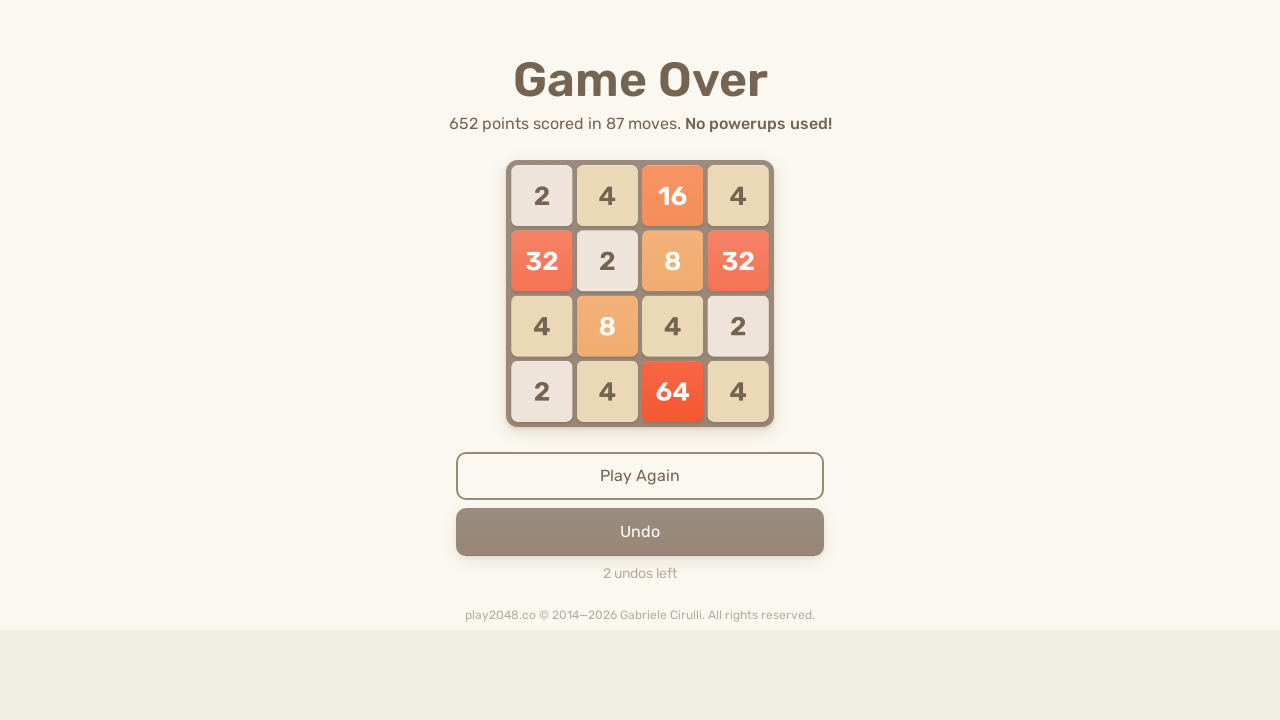

Pressed ArrowDown key on html
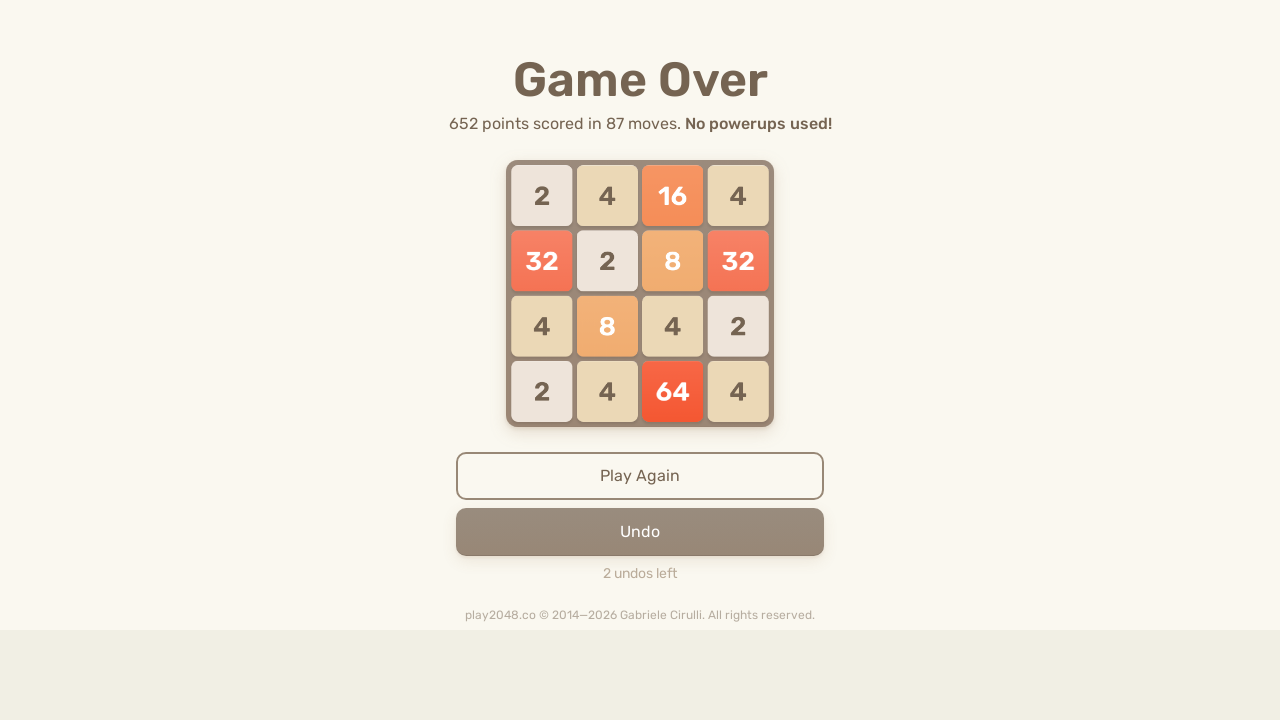

Pressed ArrowLeft key on html
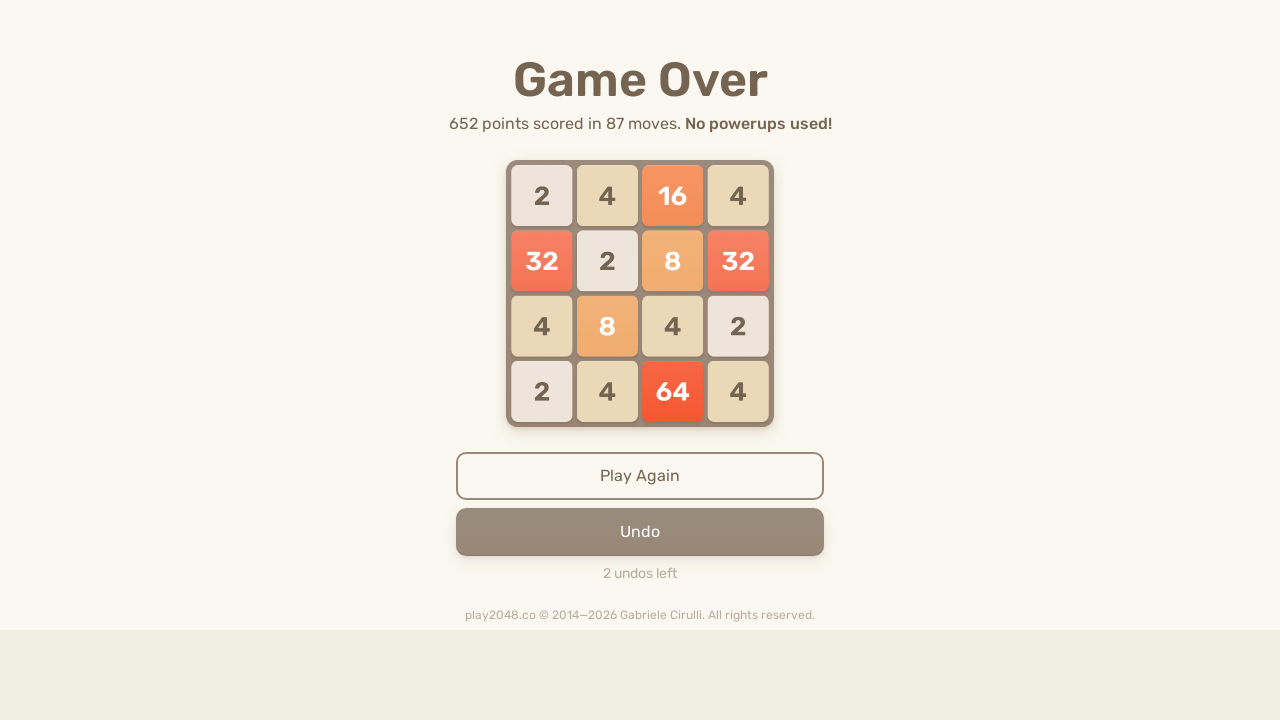

Pressed ArrowUp key on html
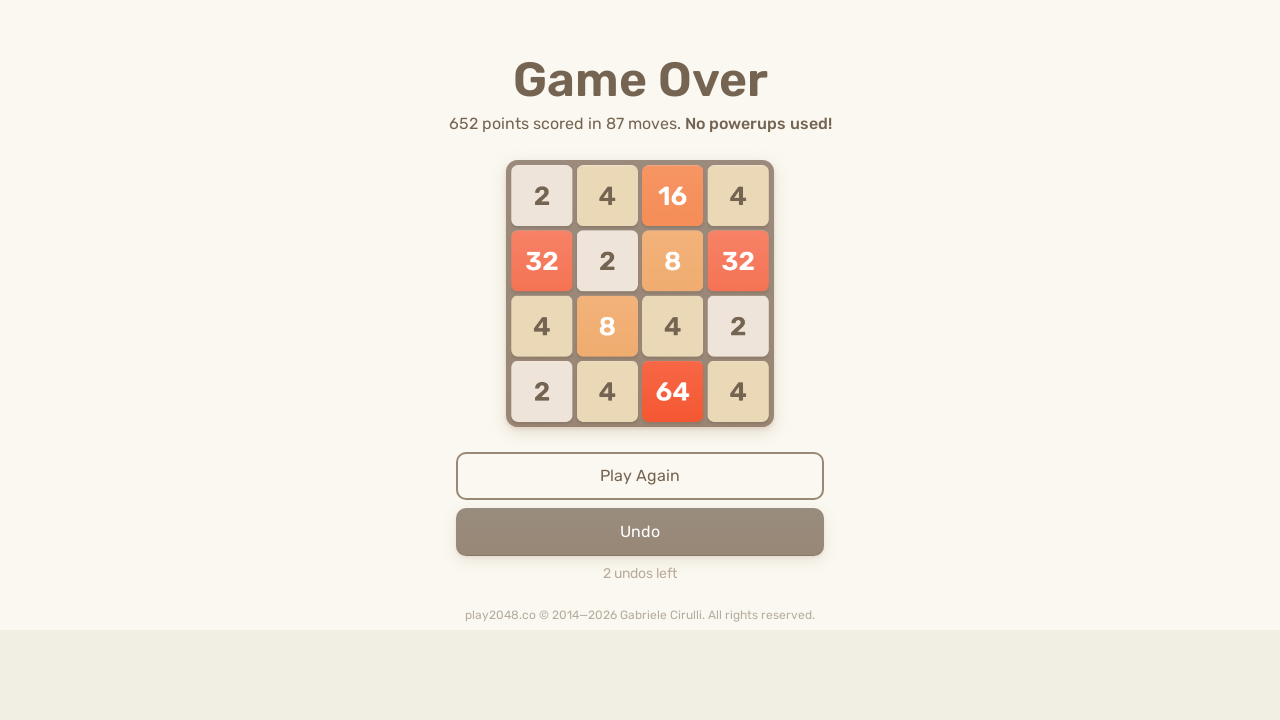

Pressed ArrowRight key on html
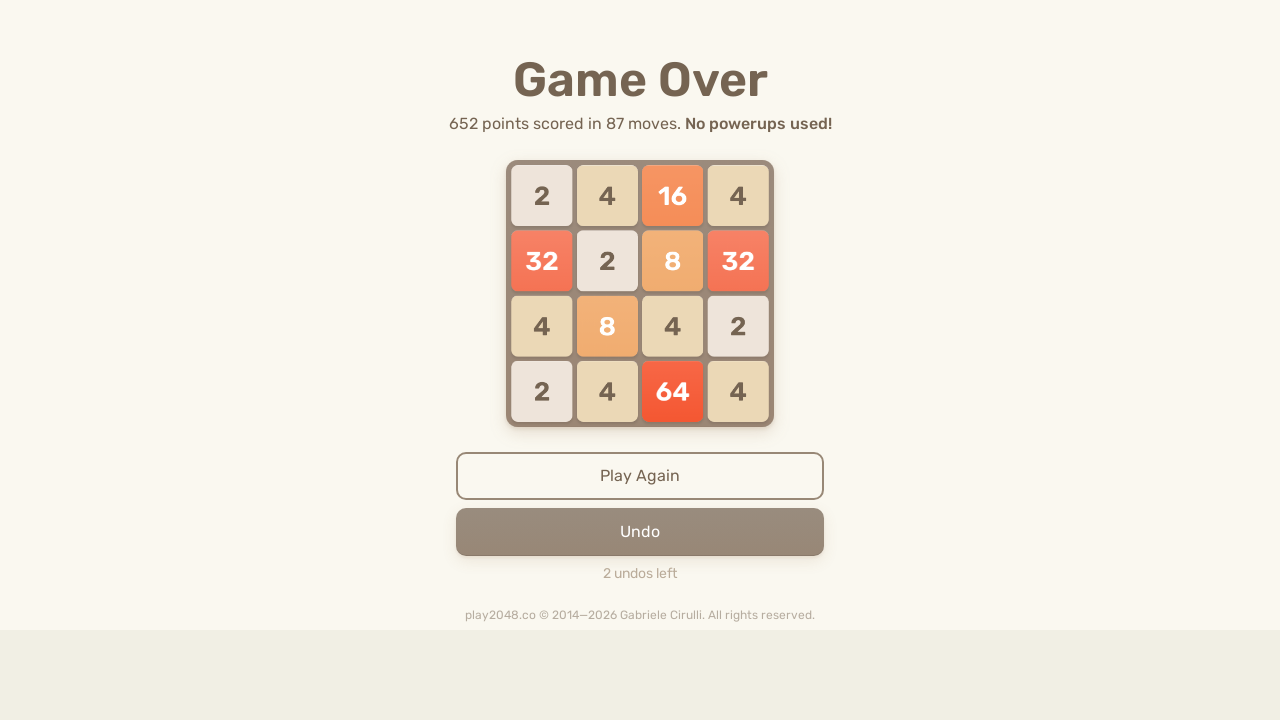

Pressed ArrowDown key on html
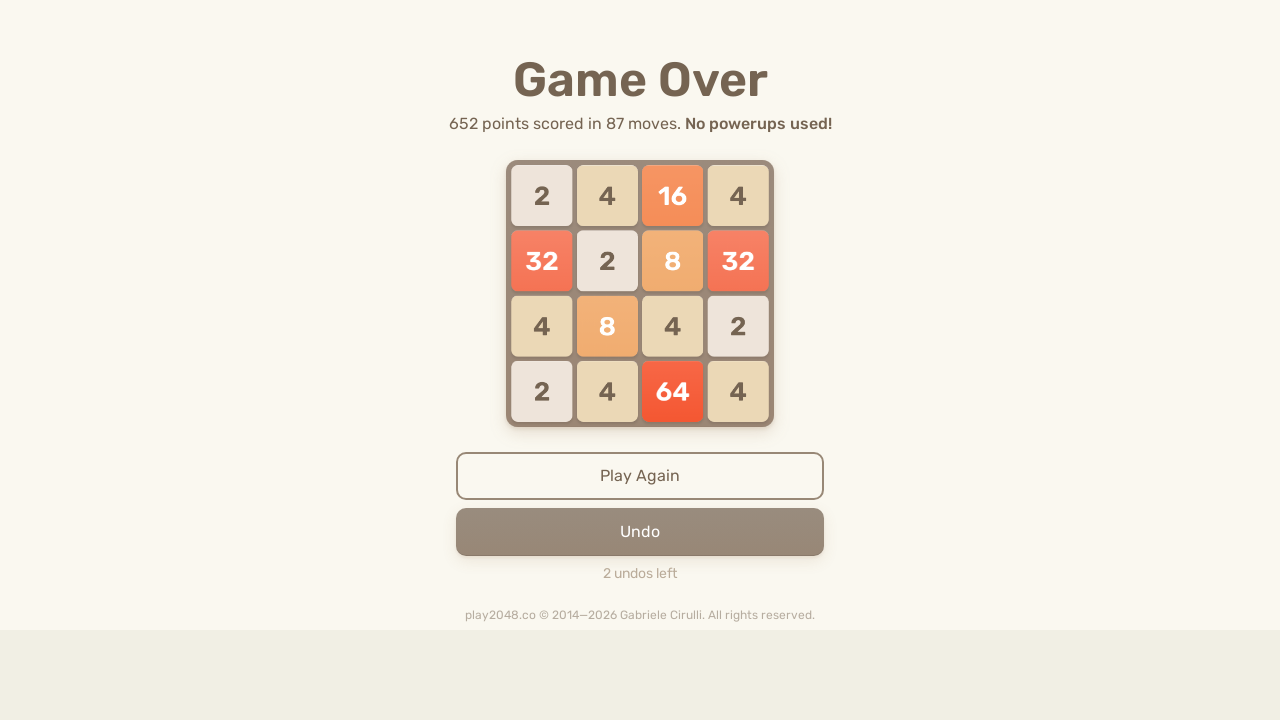

Pressed ArrowLeft key on html
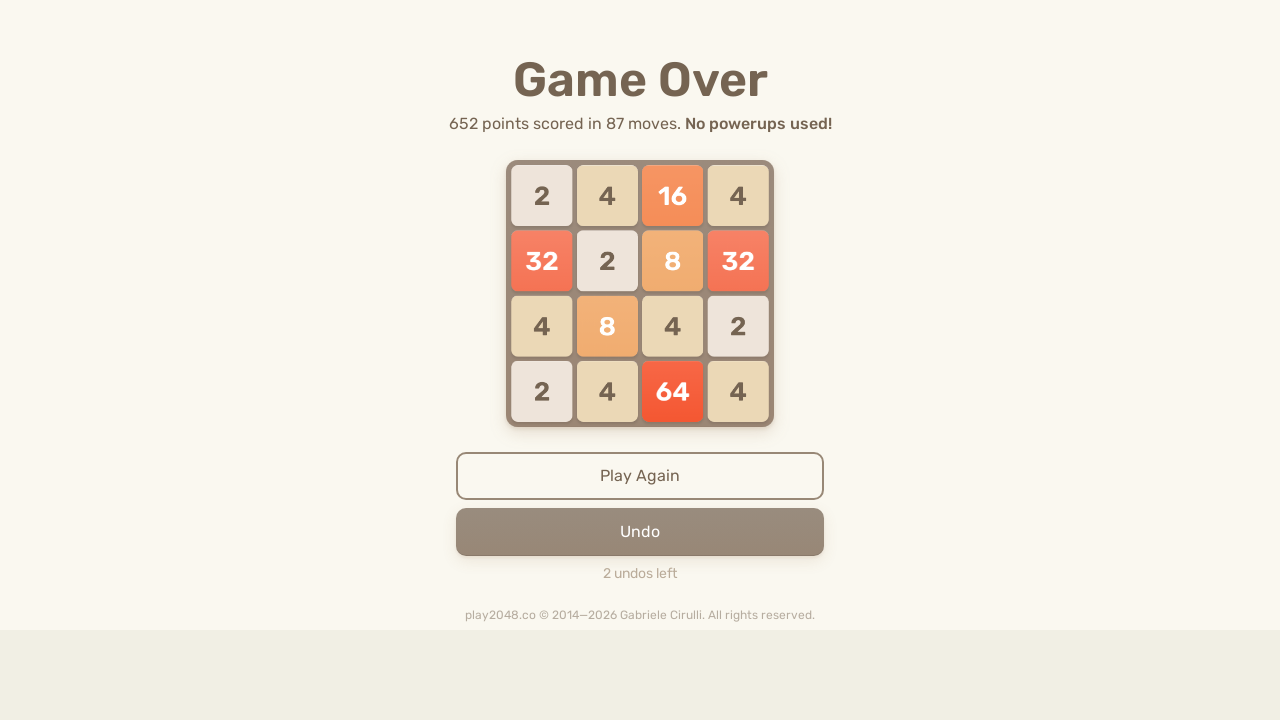

Pressed ArrowUp key on html
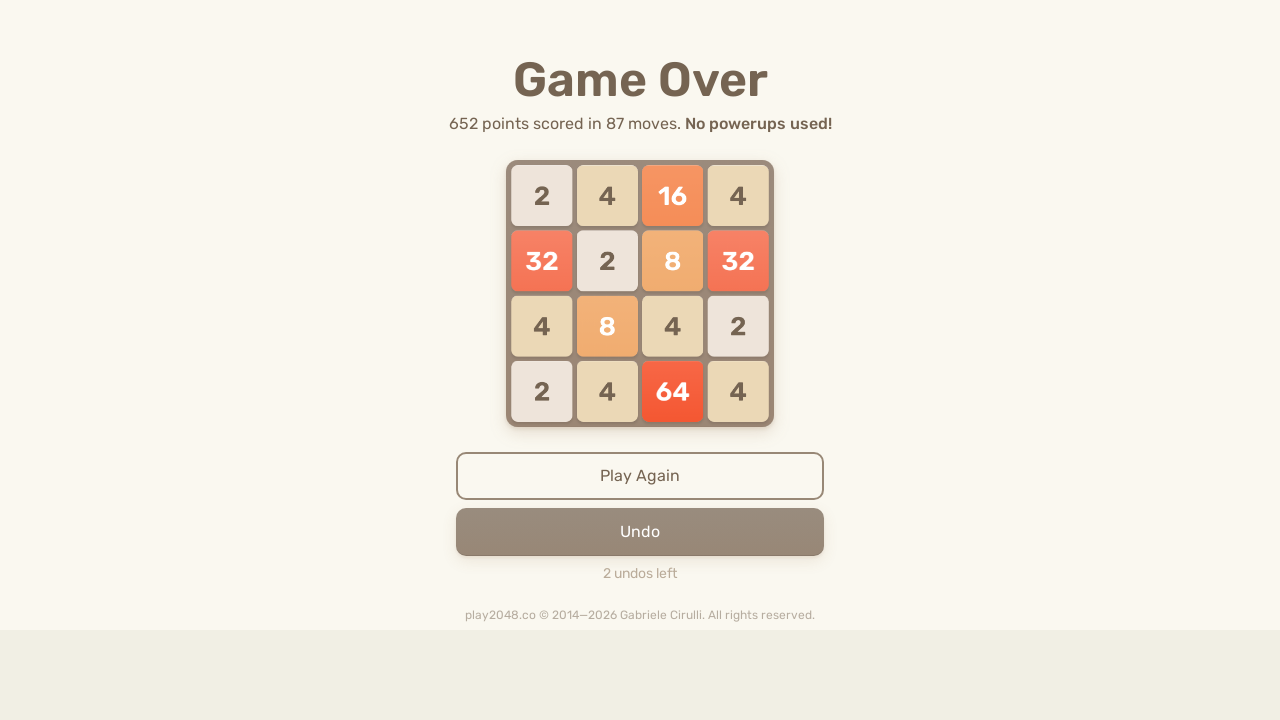

Pressed ArrowRight key on html
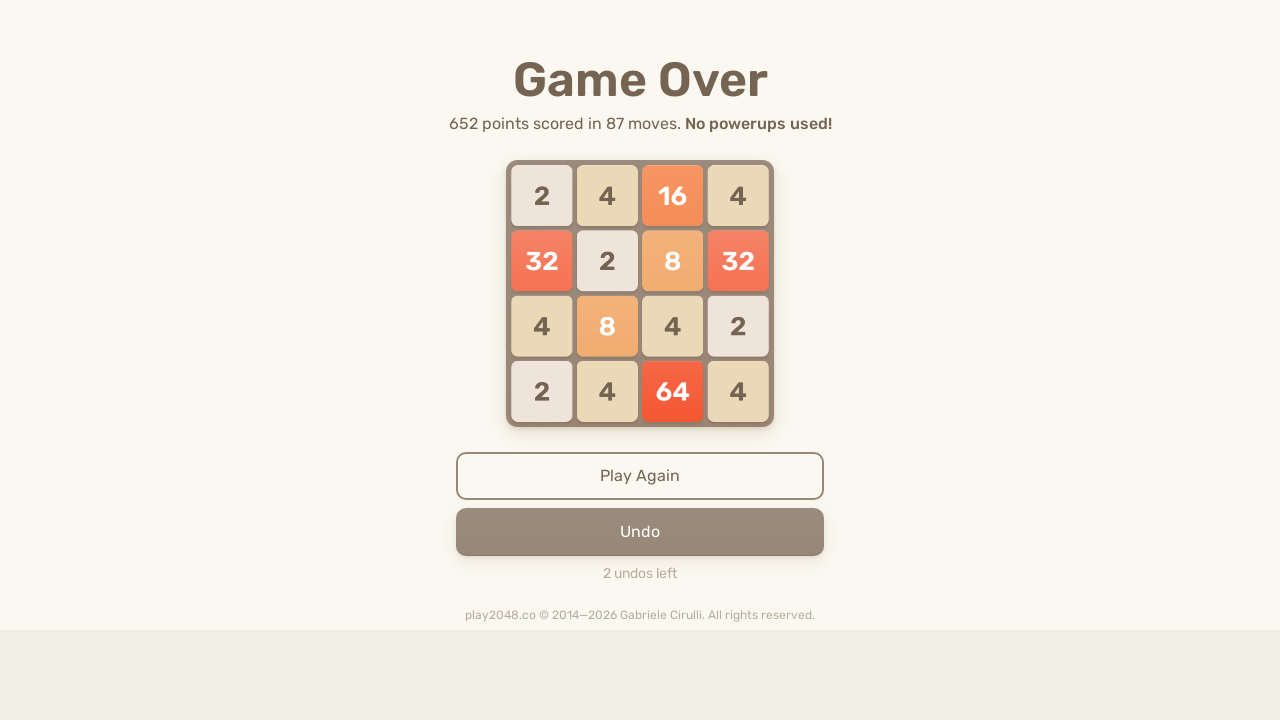

Pressed ArrowDown key on html
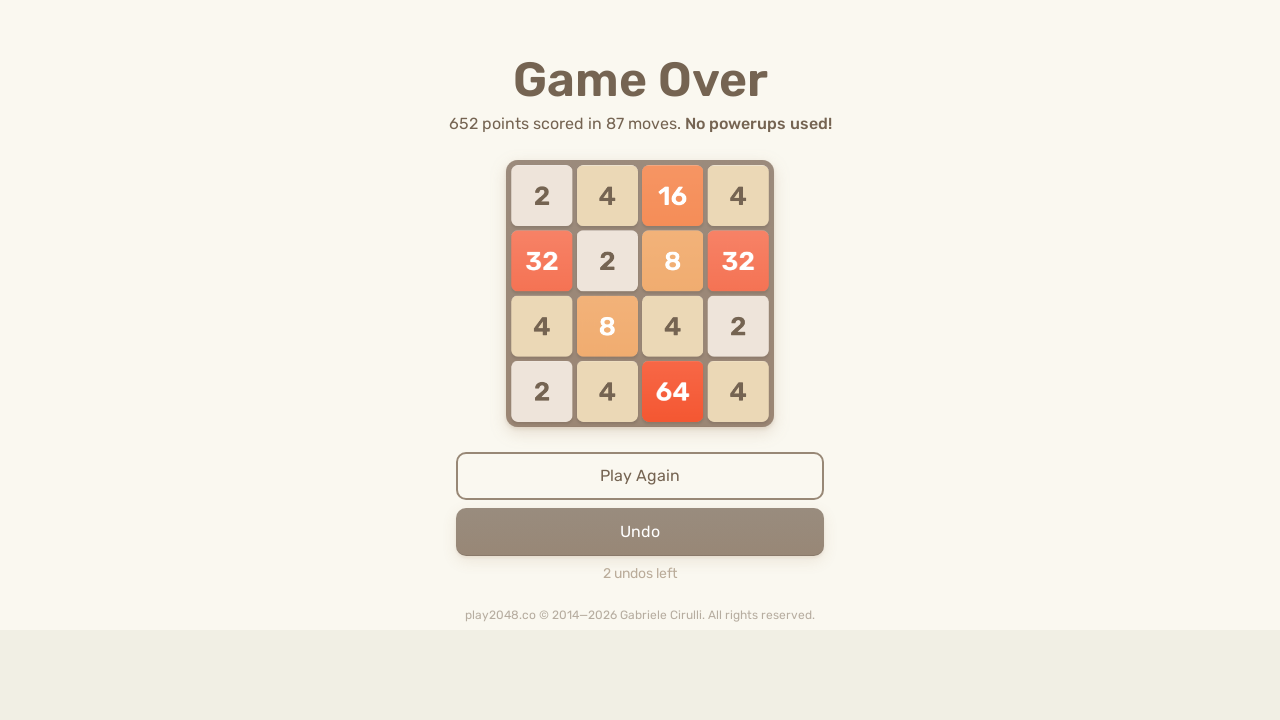

Pressed ArrowLeft key on html
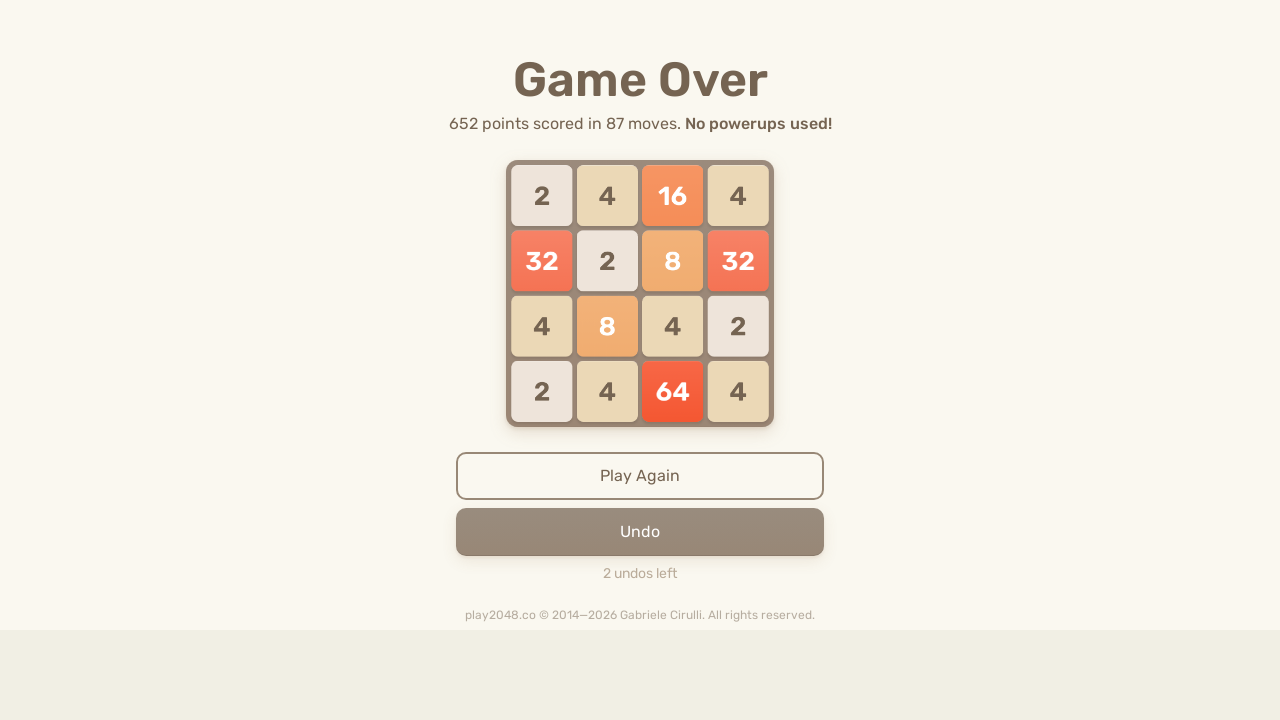

Pressed ArrowUp key on html
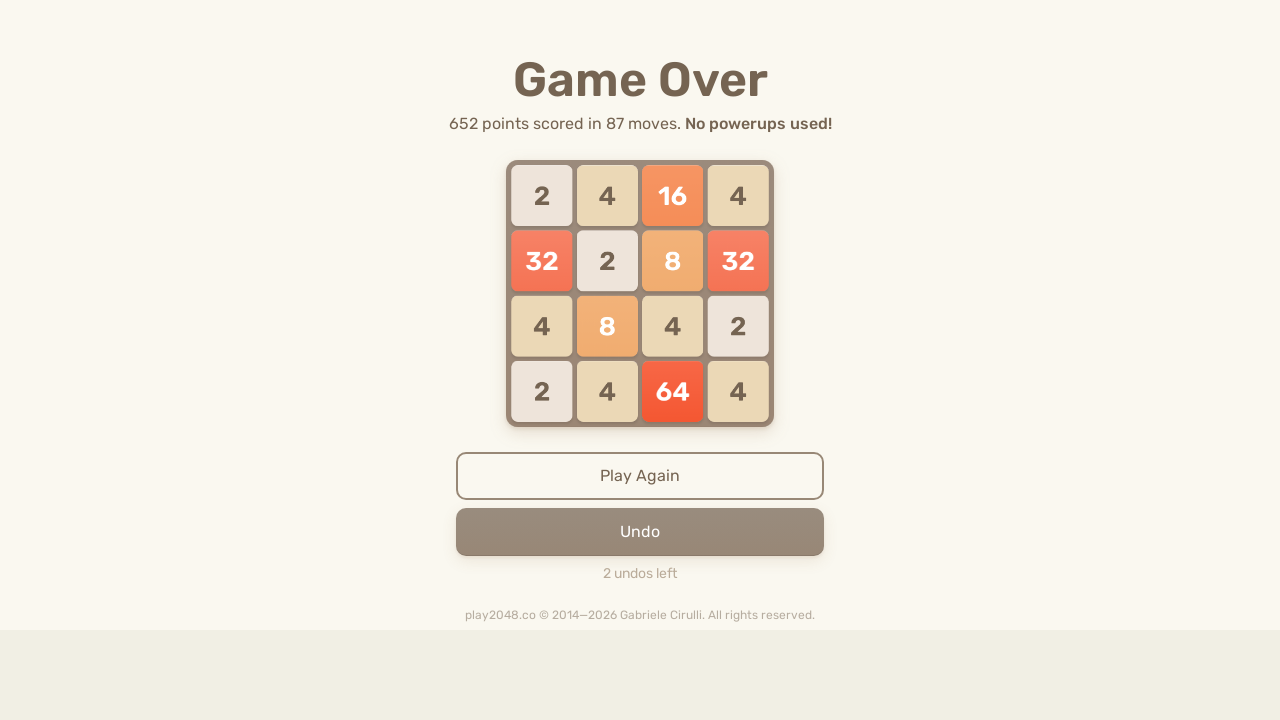

Pressed ArrowRight key on html
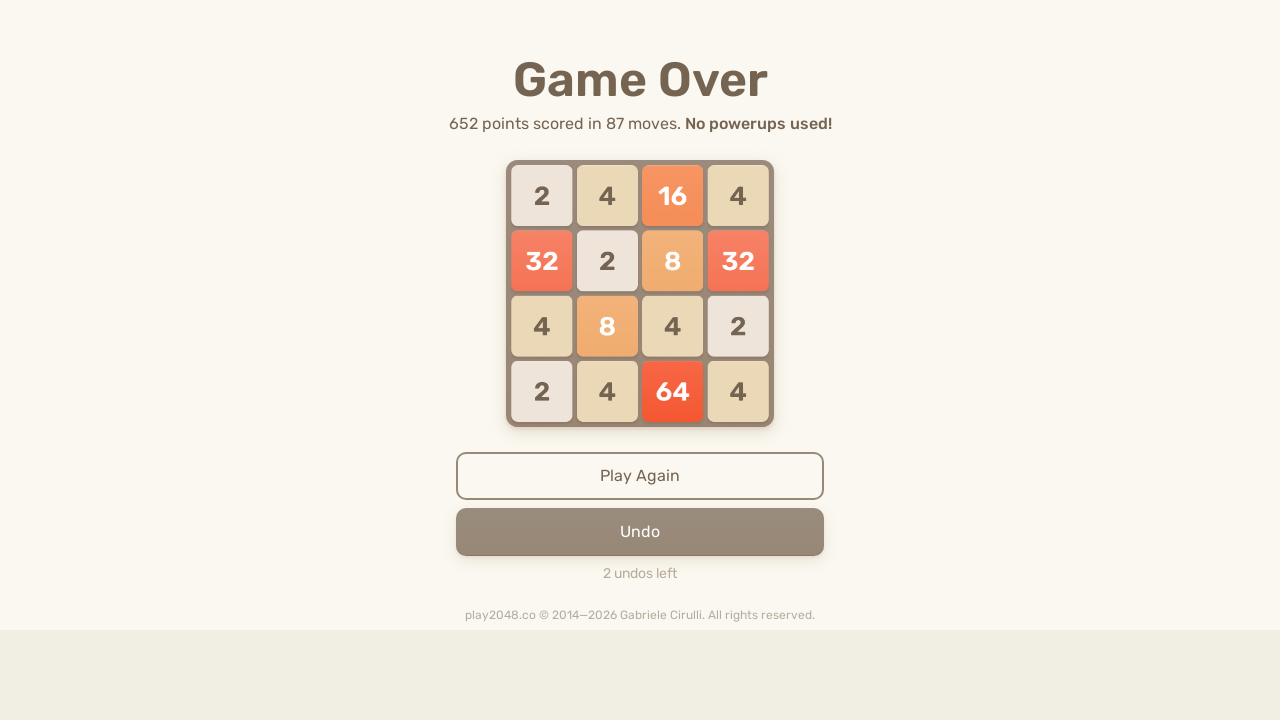

Pressed ArrowDown key on html
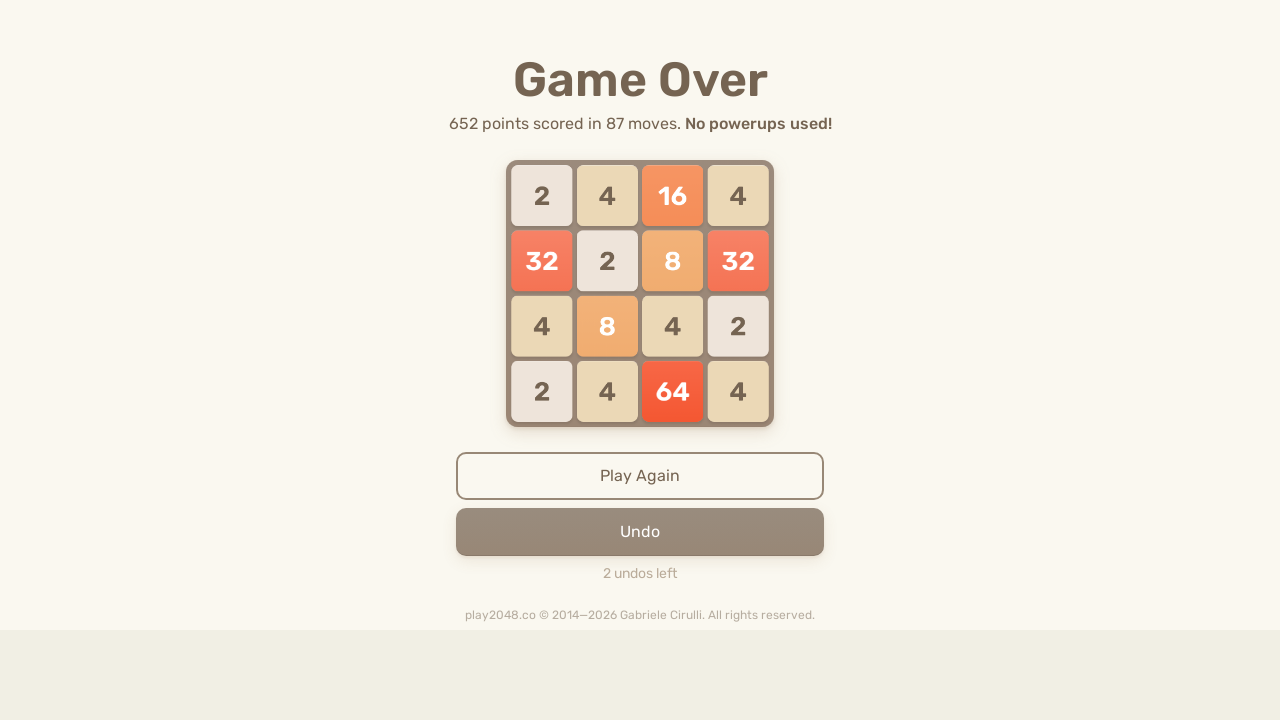

Pressed ArrowLeft key on html
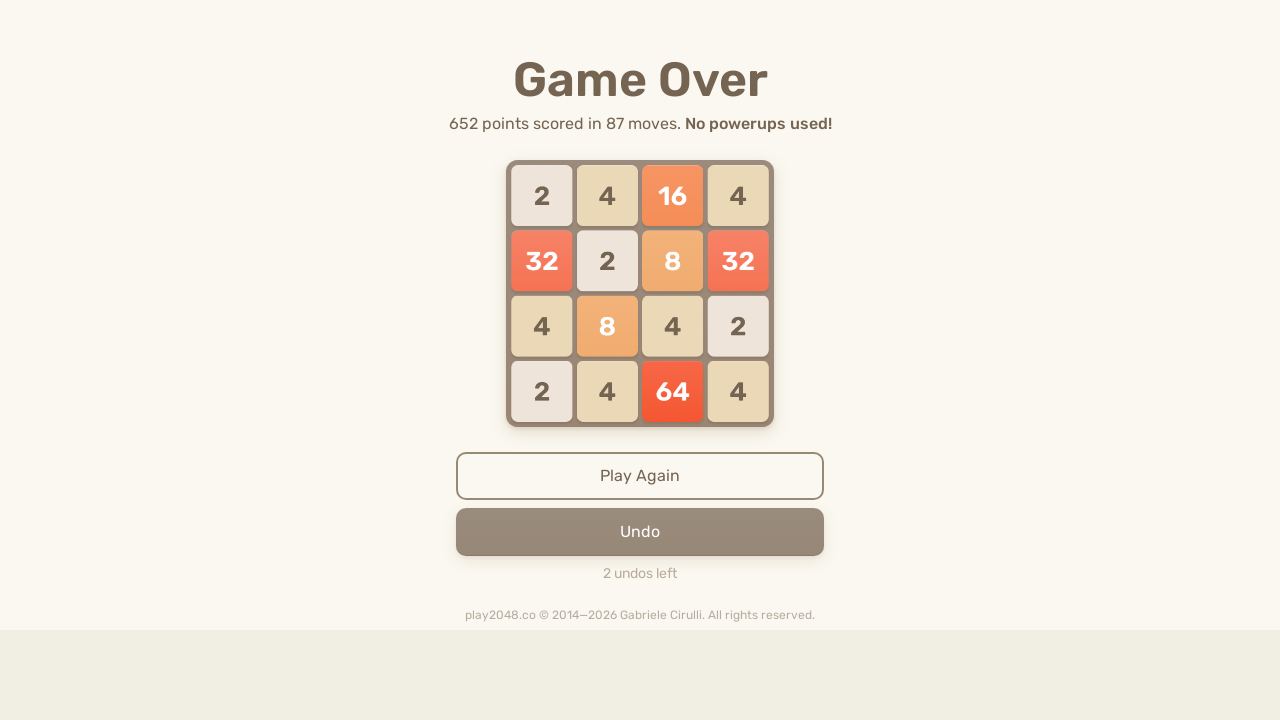

Pressed ArrowUp key on html
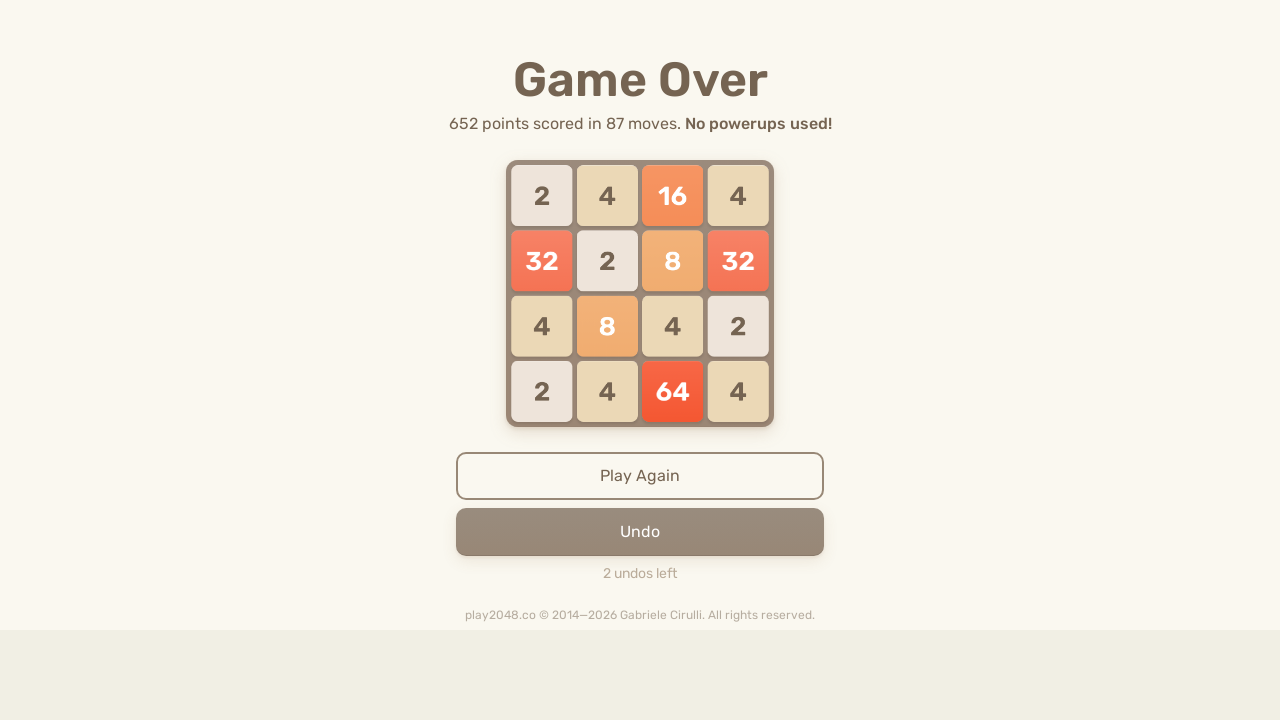

Pressed ArrowRight key on html
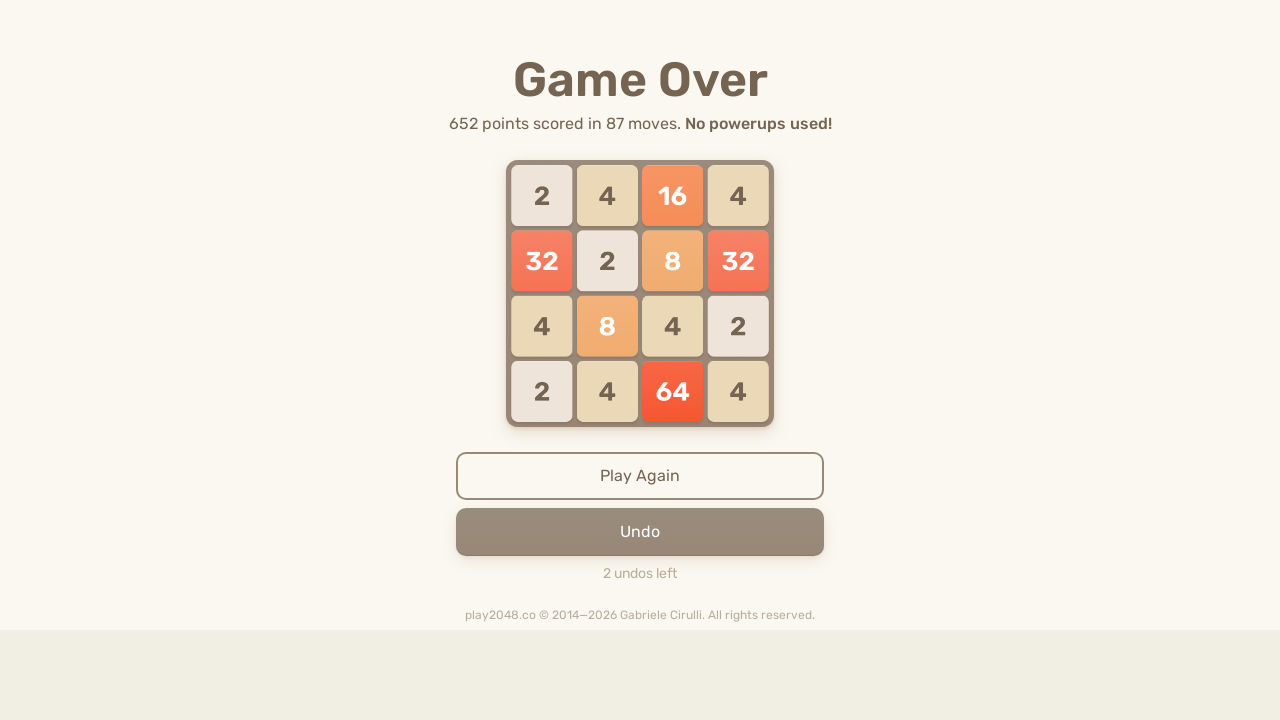

Pressed ArrowDown key on html
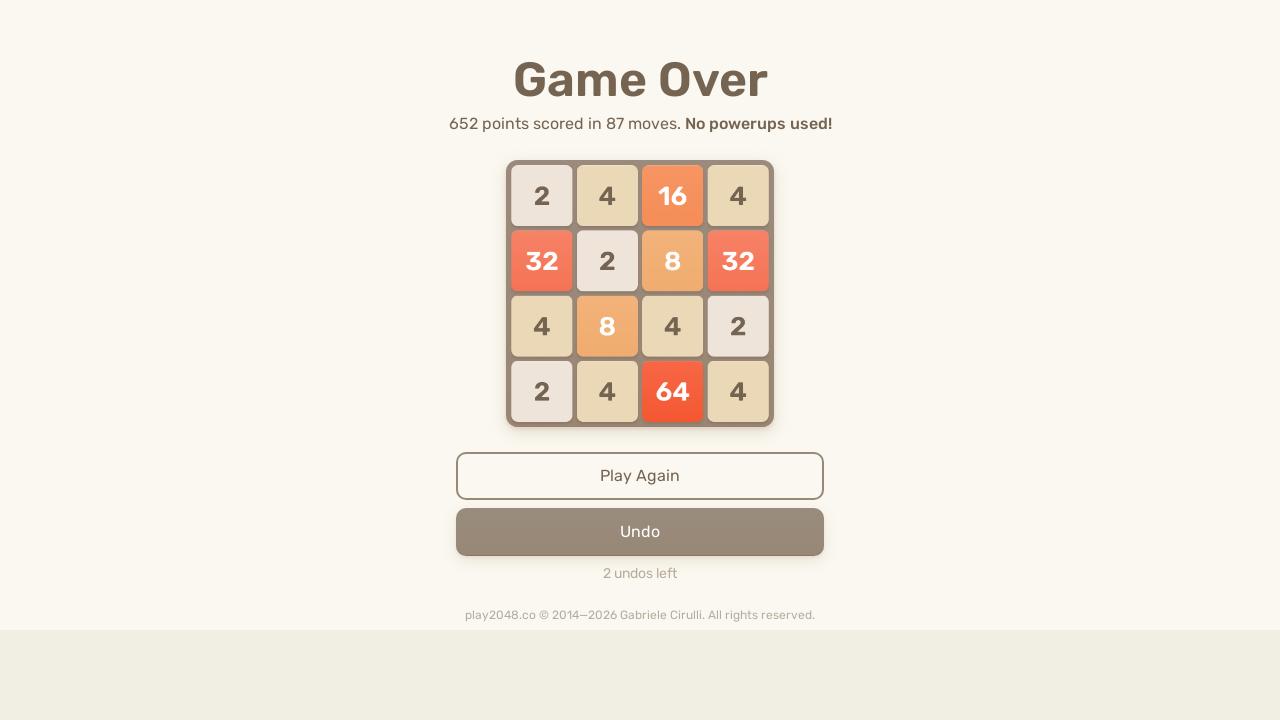

Pressed ArrowLeft key on html
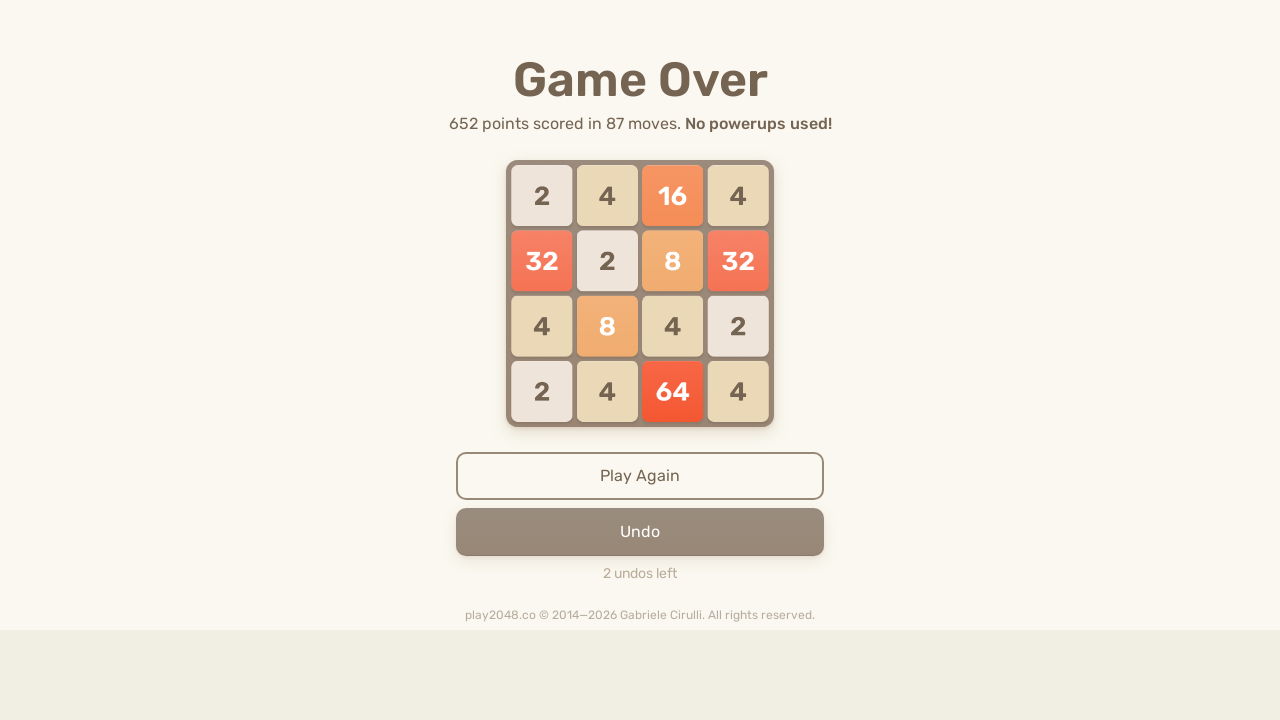

Pressed ArrowUp key on html
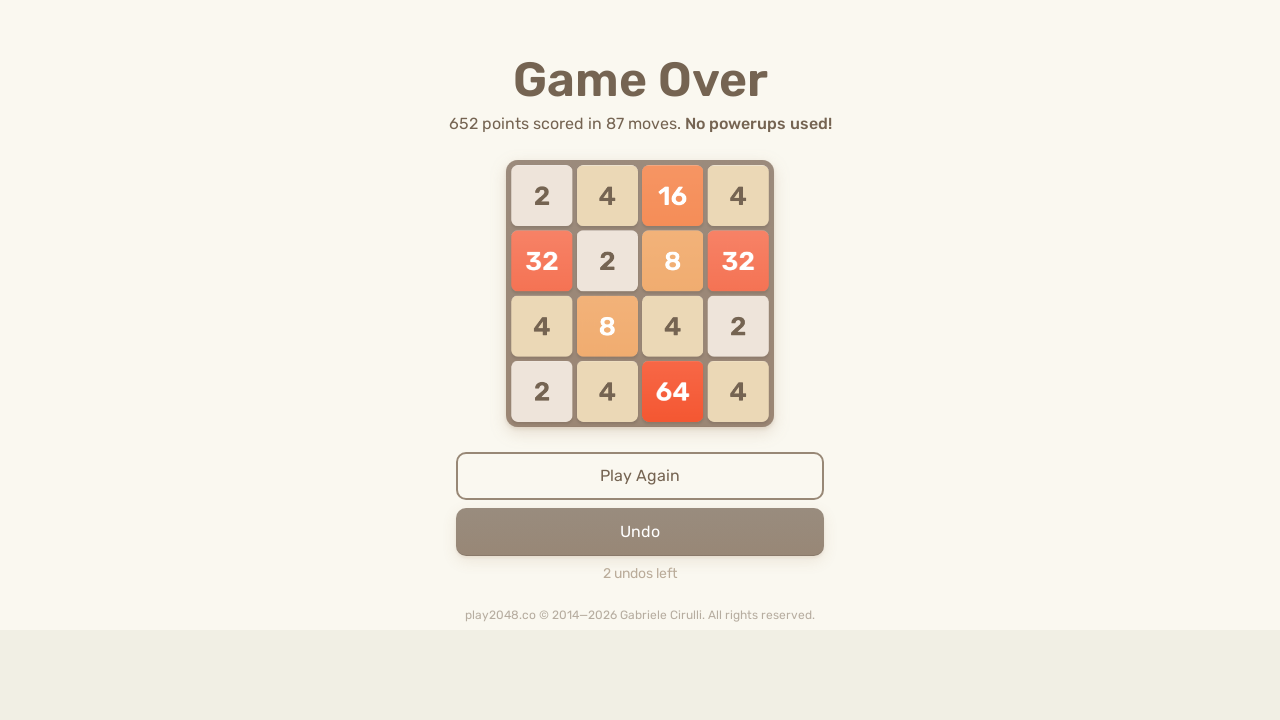

Pressed ArrowRight key on html
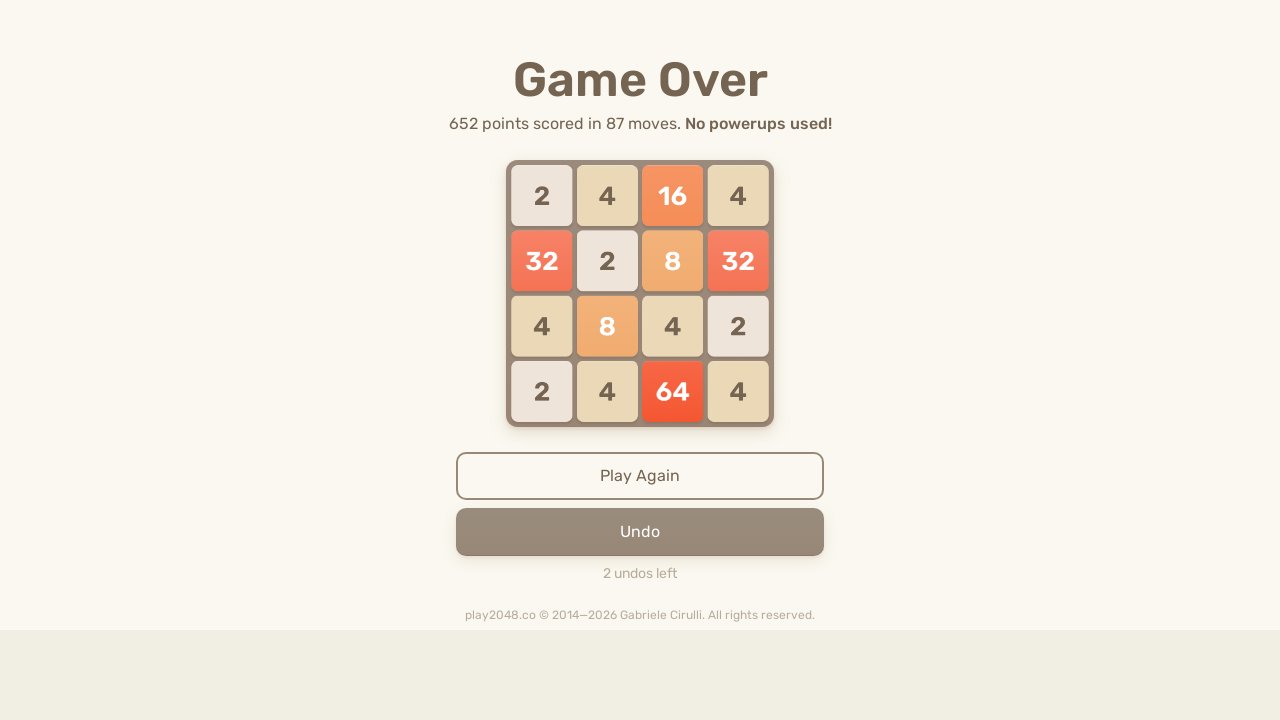

Pressed ArrowDown key on html
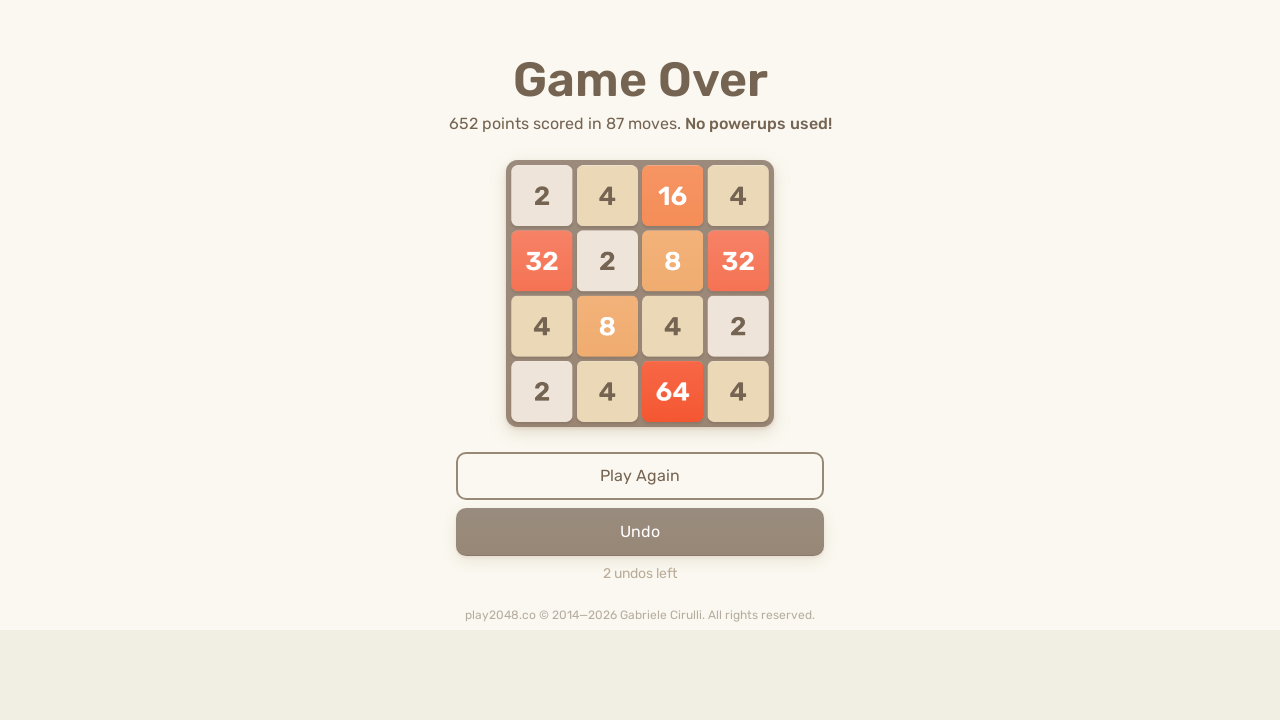

Pressed ArrowLeft key on html
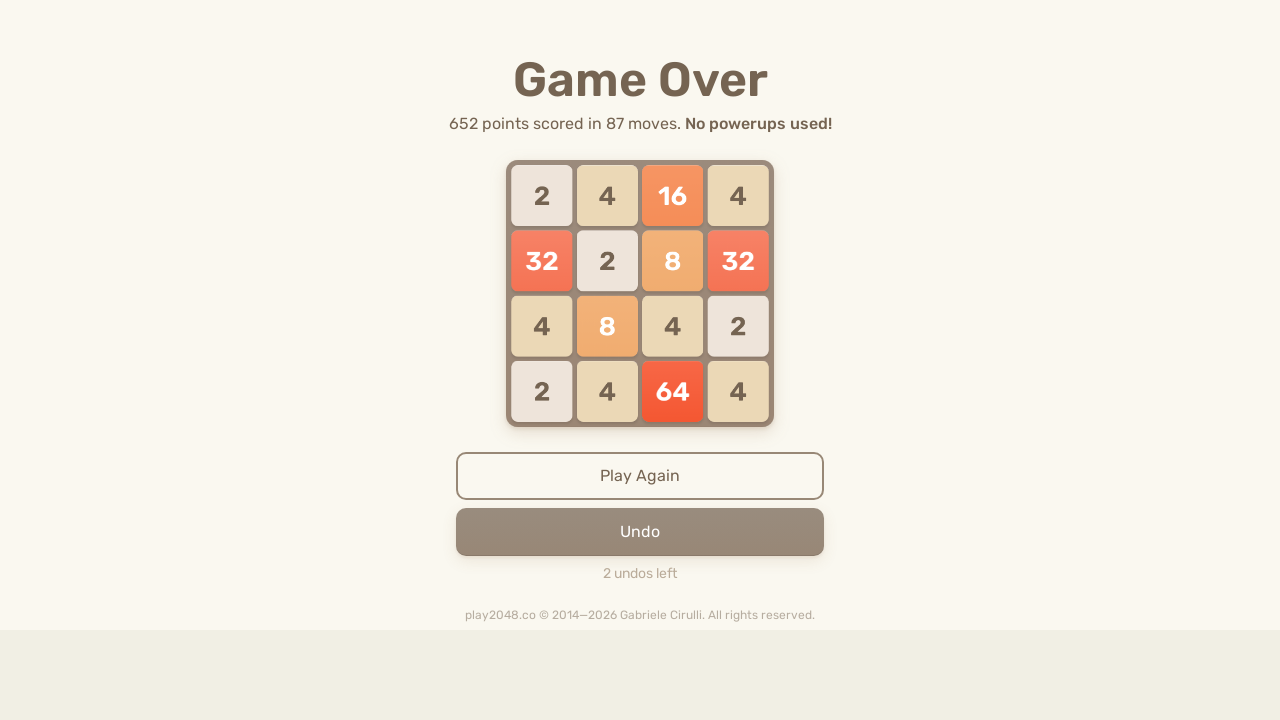

Pressed ArrowUp key on html
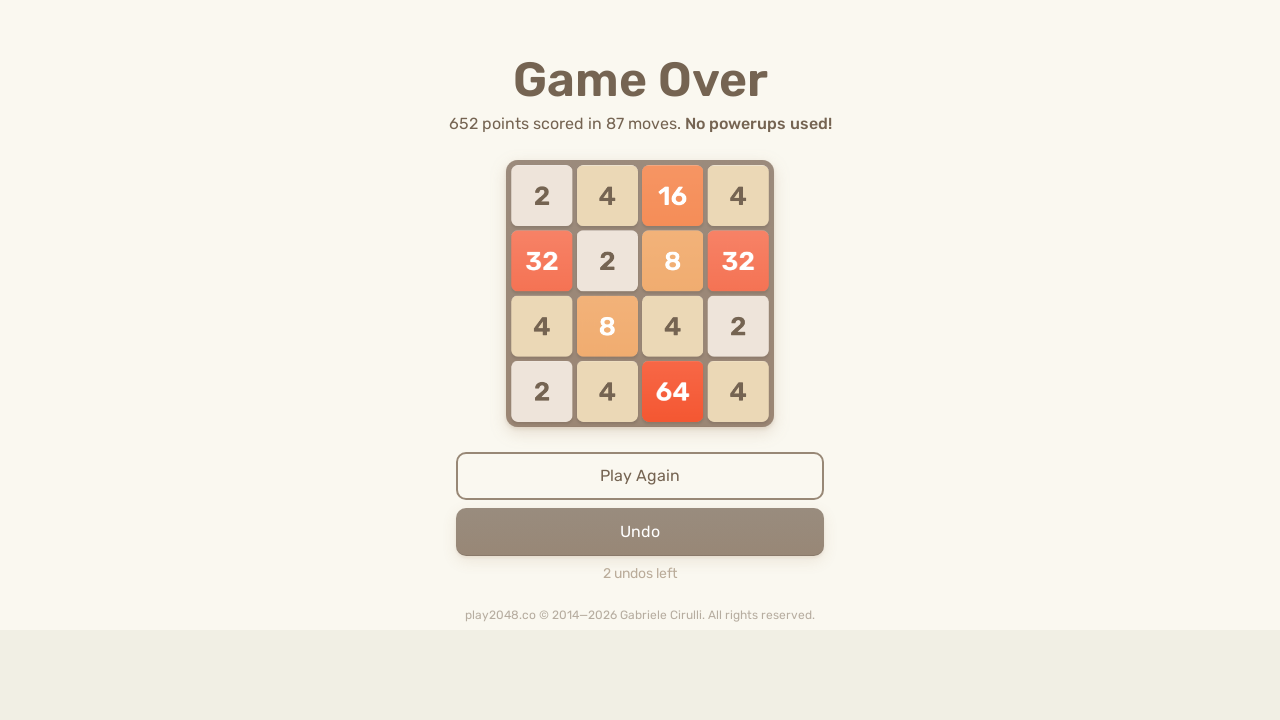

Pressed ArrowRight key on html
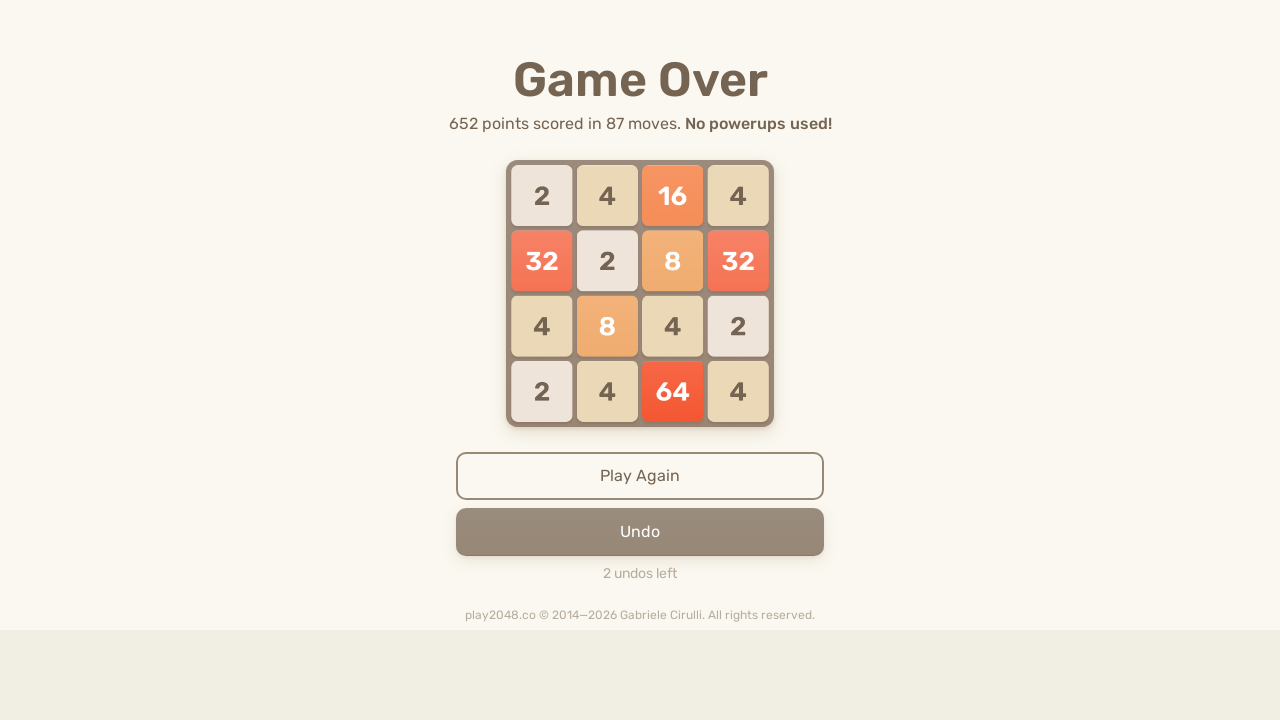

Pressed ArrowDown key on html
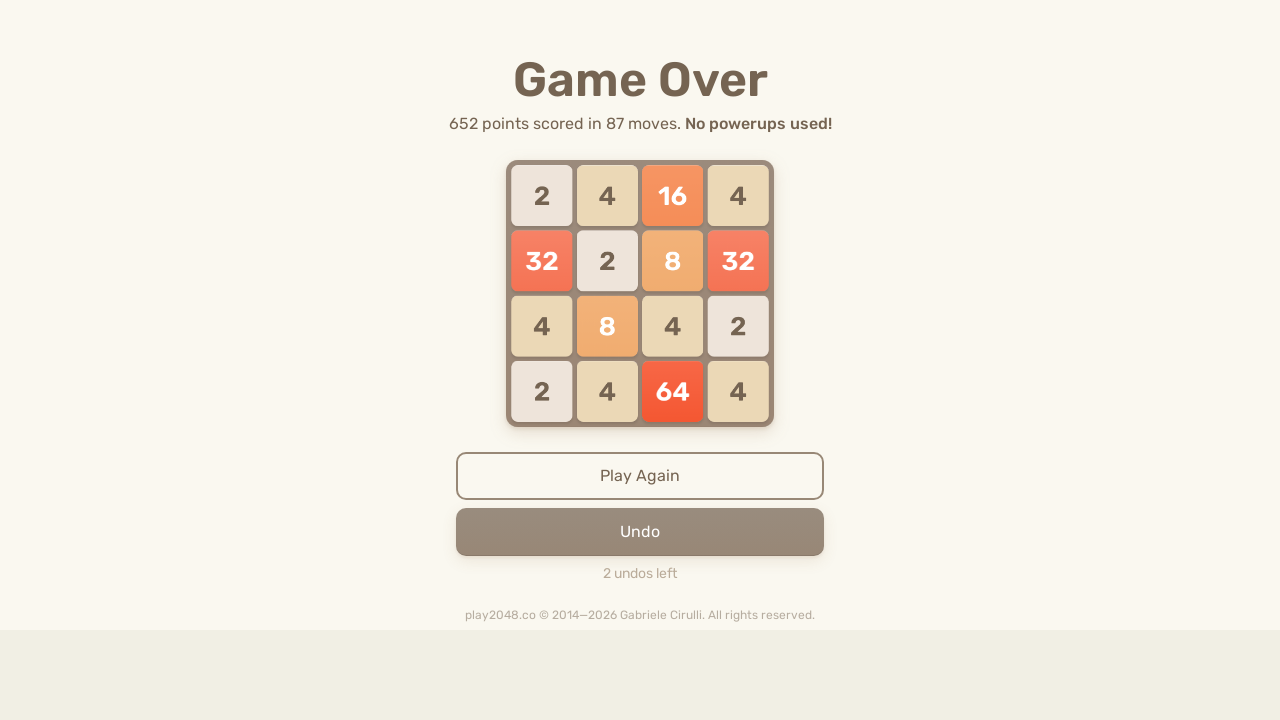

Pressed ArrowLeft key on html
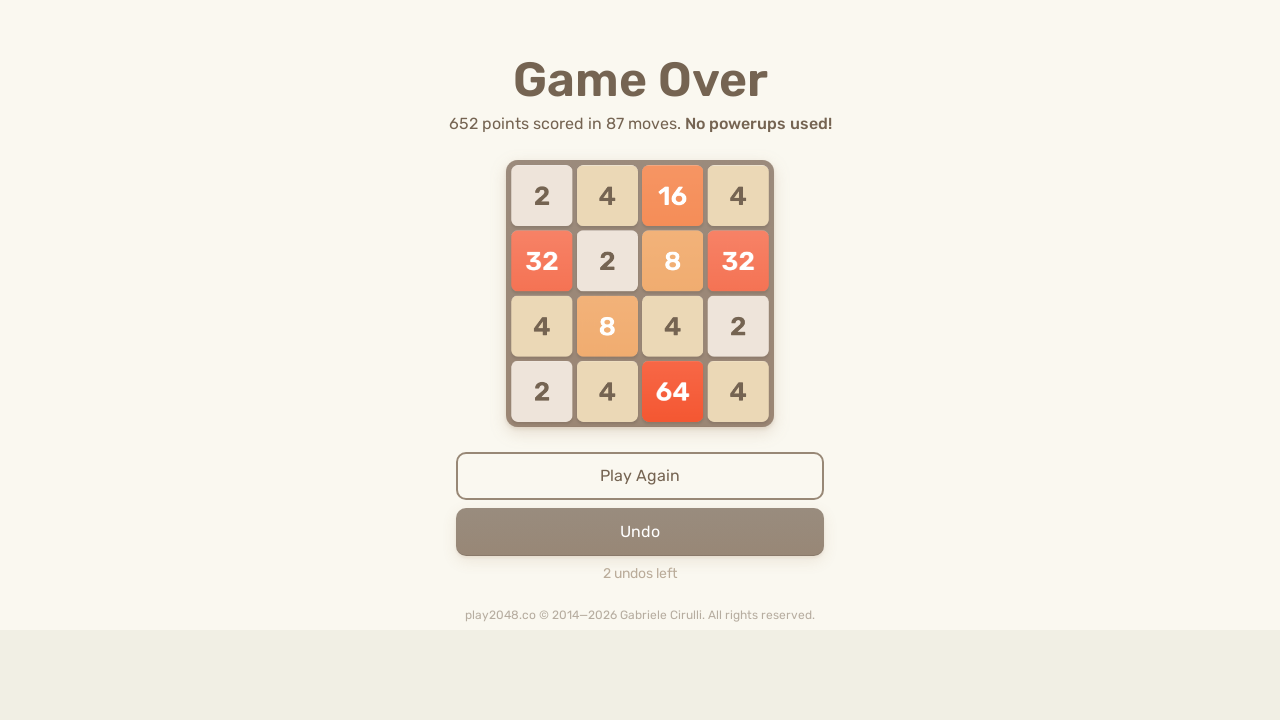

Pressed ArrowUp key on html
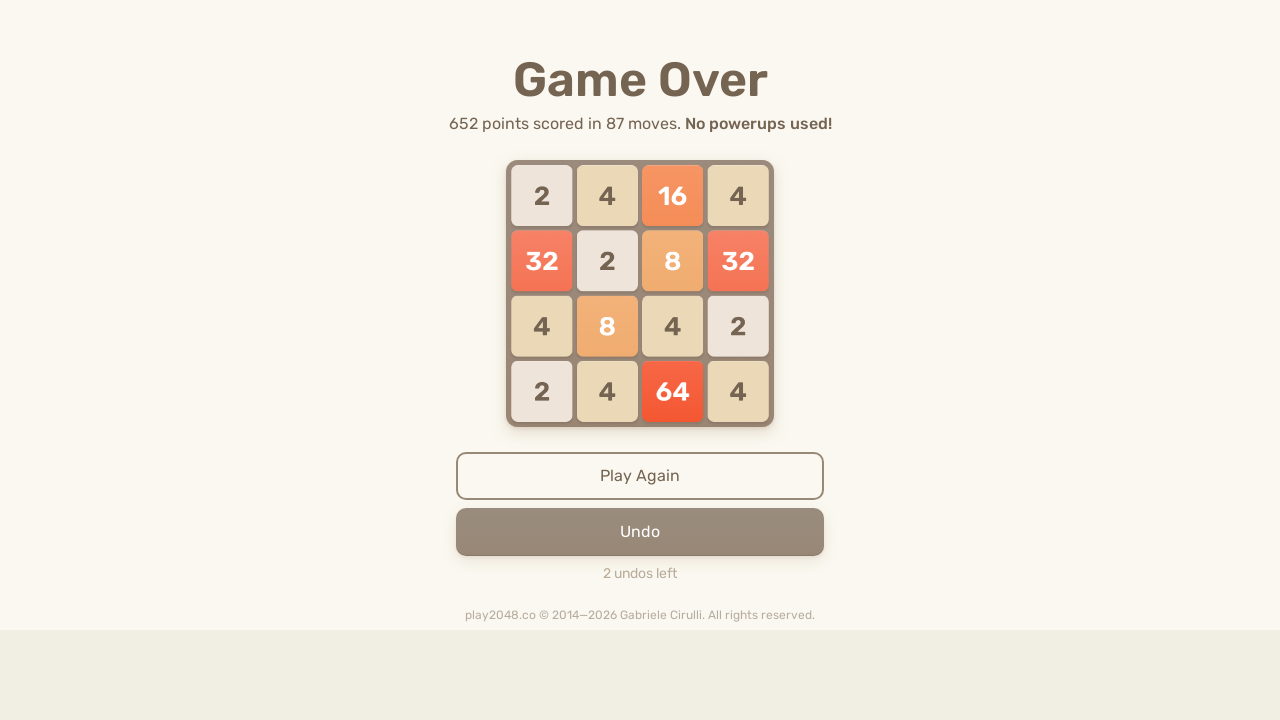

Pressed ArrowRight key on html
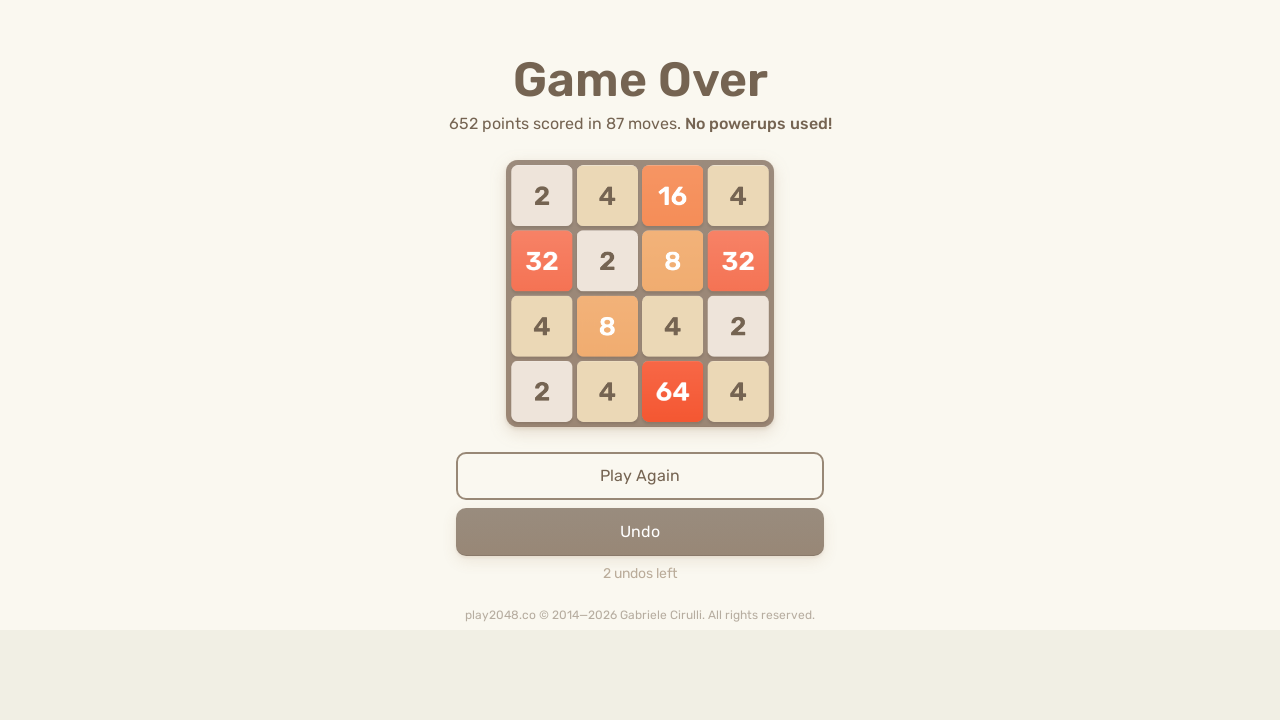

Pressed ArrowDown key on html
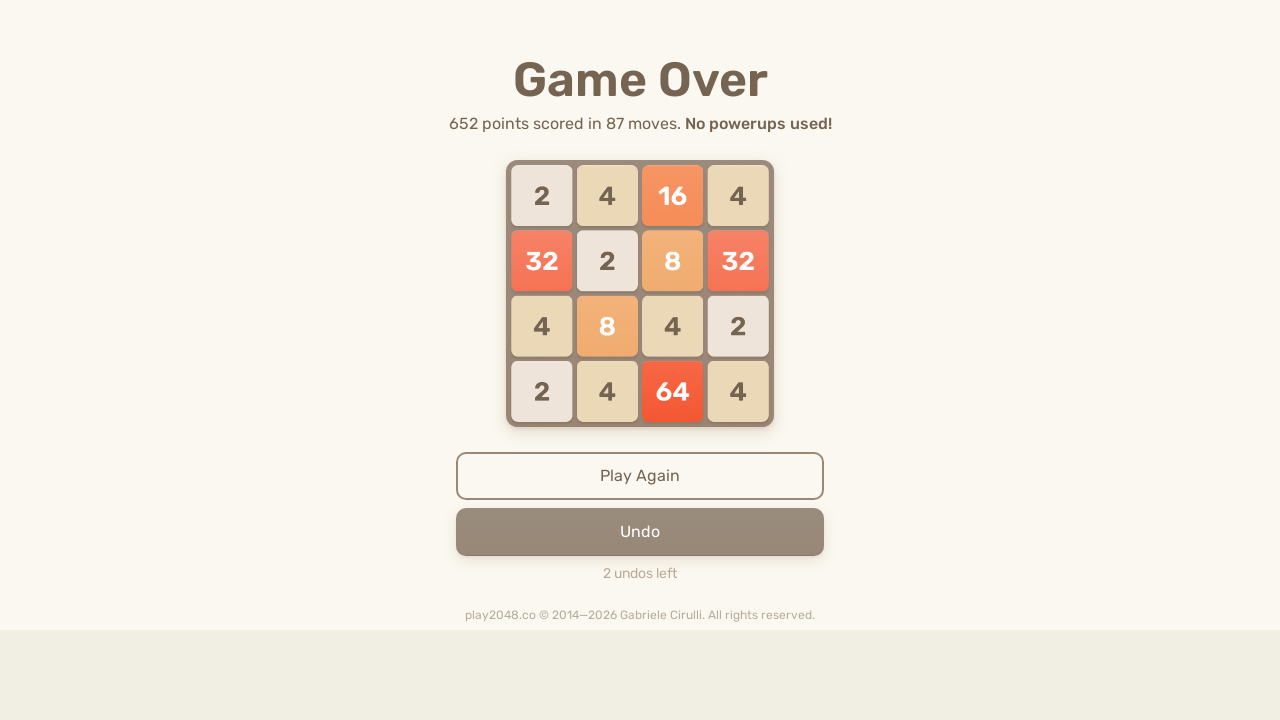

Pressed ArrowLeft key on html
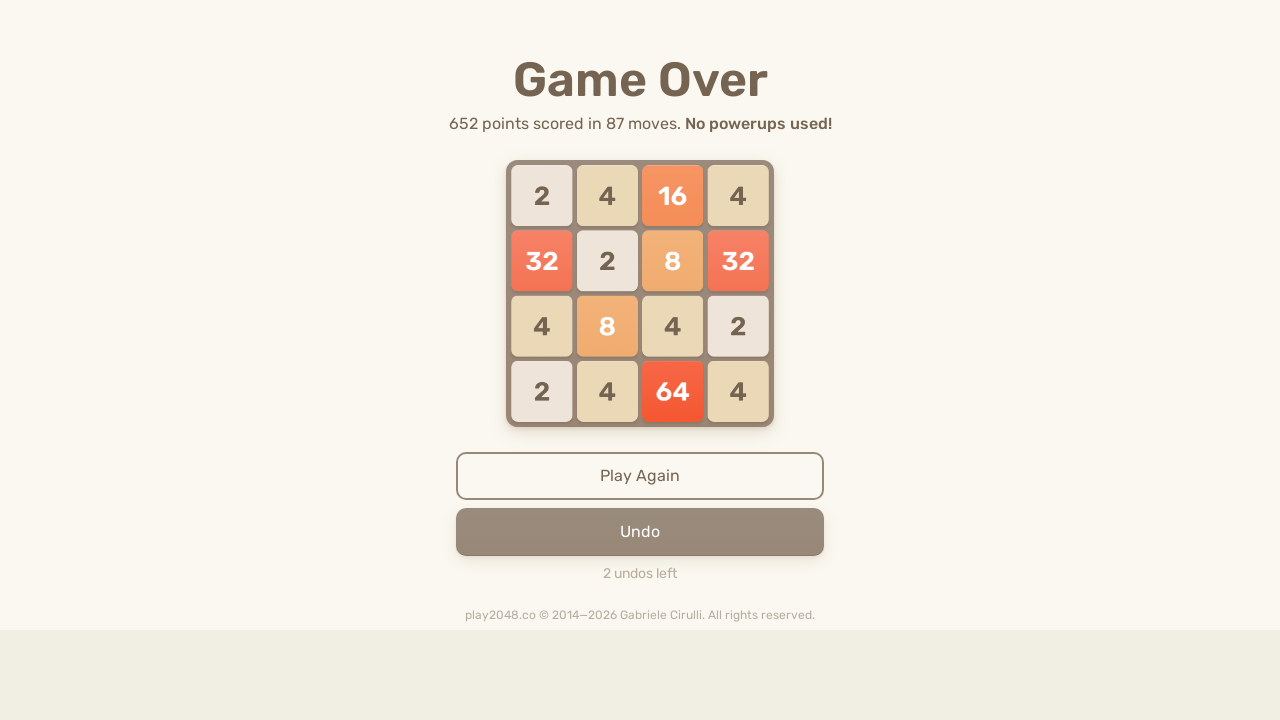

Pressed ArrowUp key on html
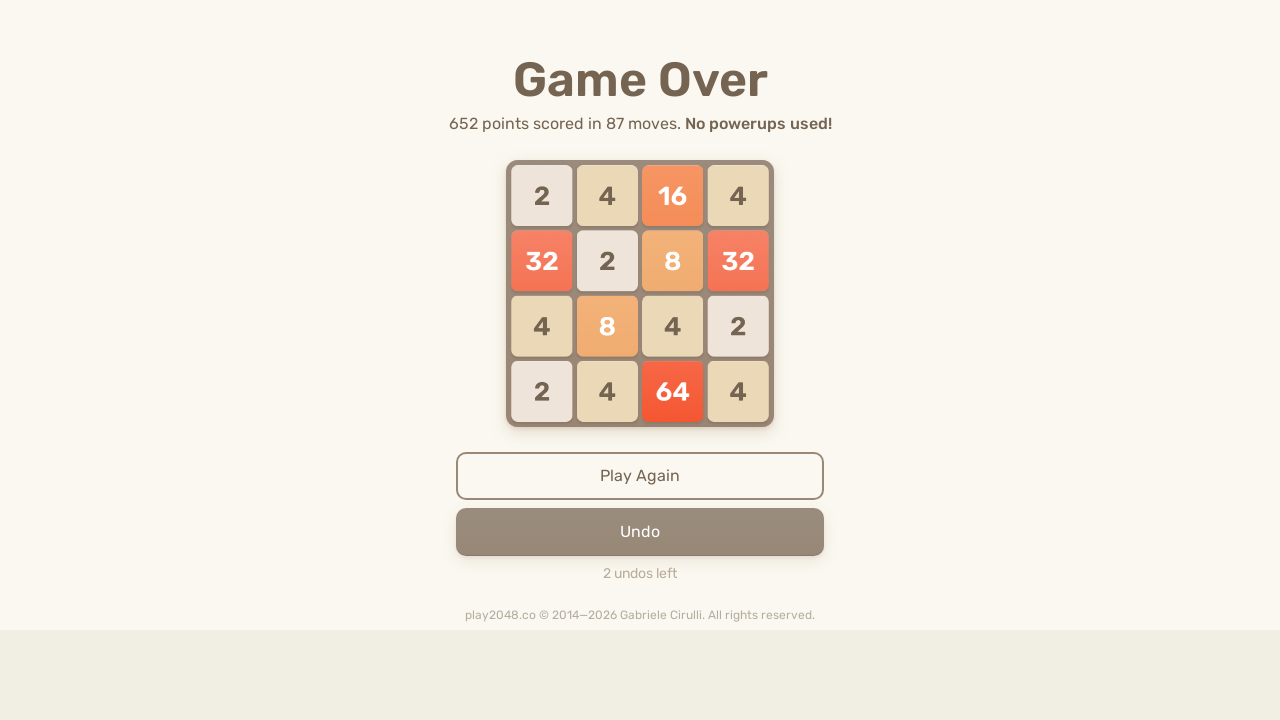

Pressed ArrowRight key on html
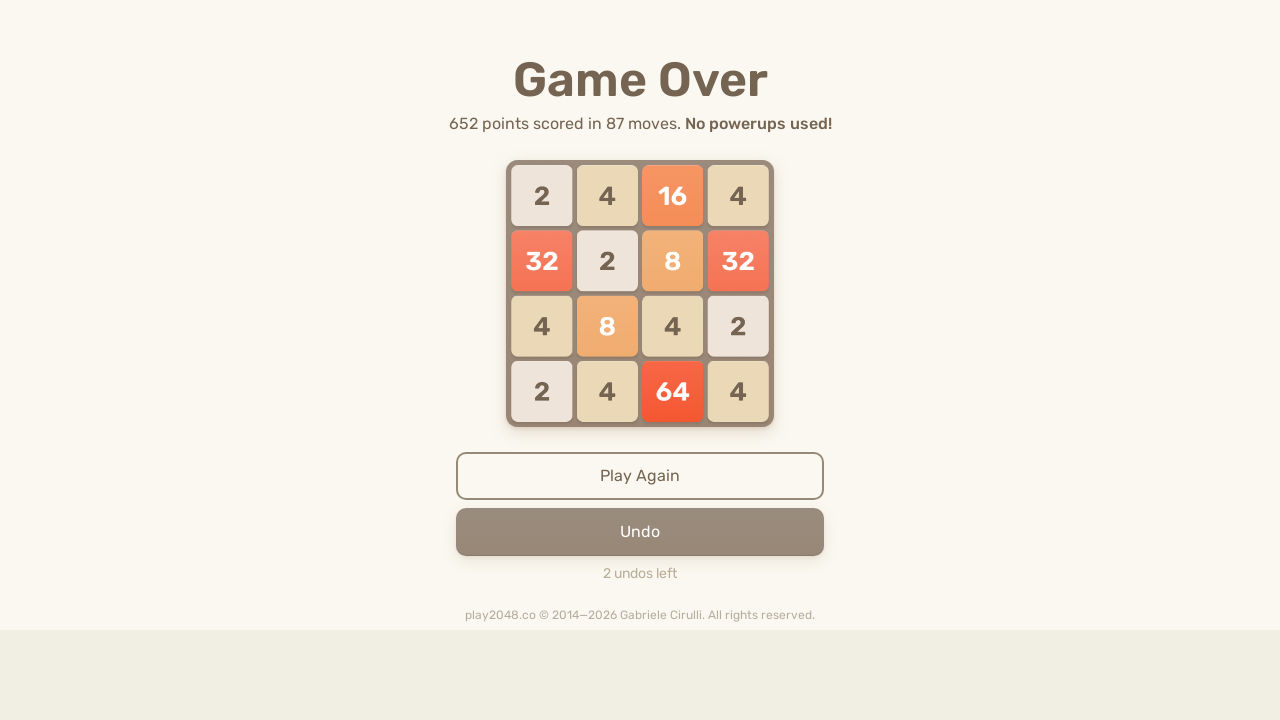

Pressed ArrowDown key on html
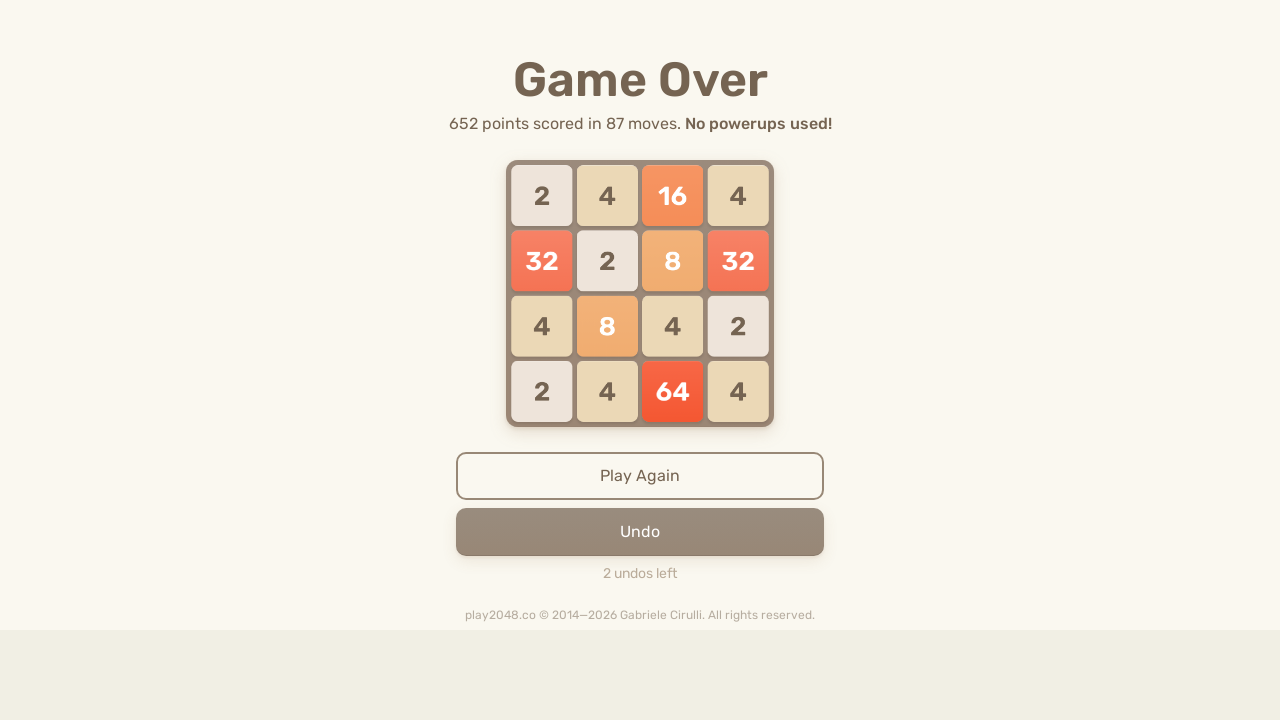

Pressed ArrowLeft key on html
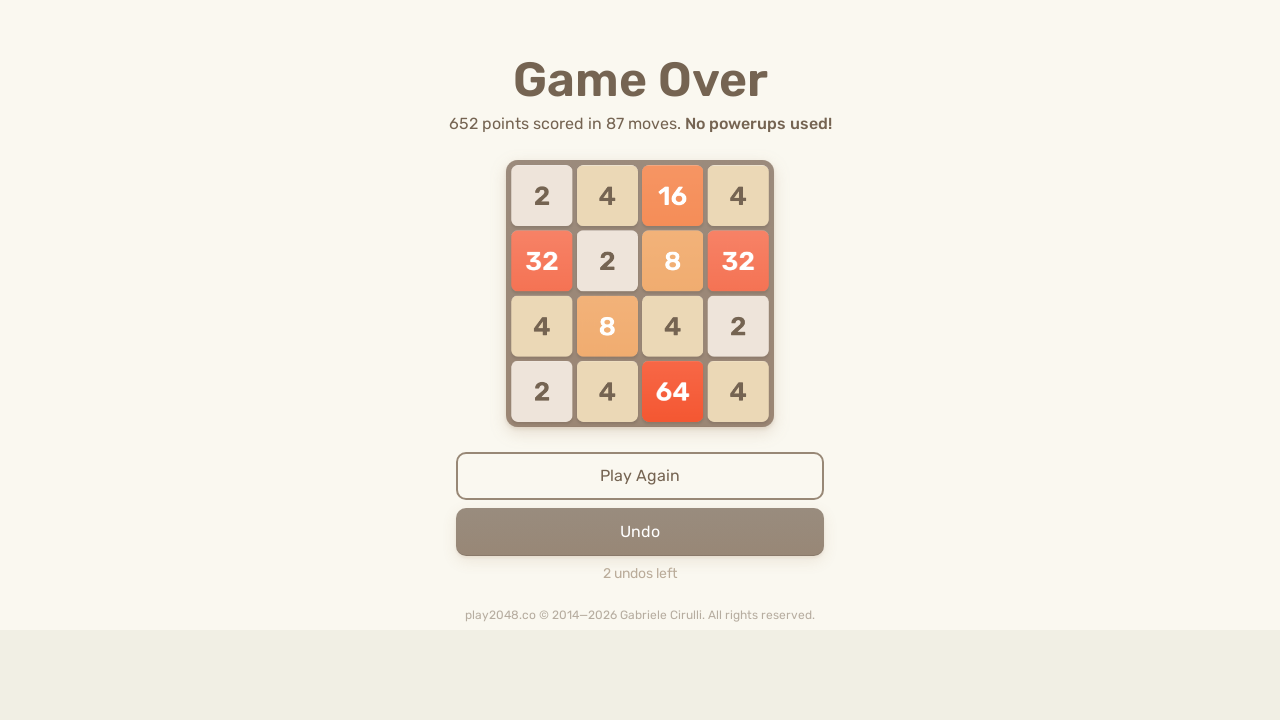

Pressed ArrowUp key on html
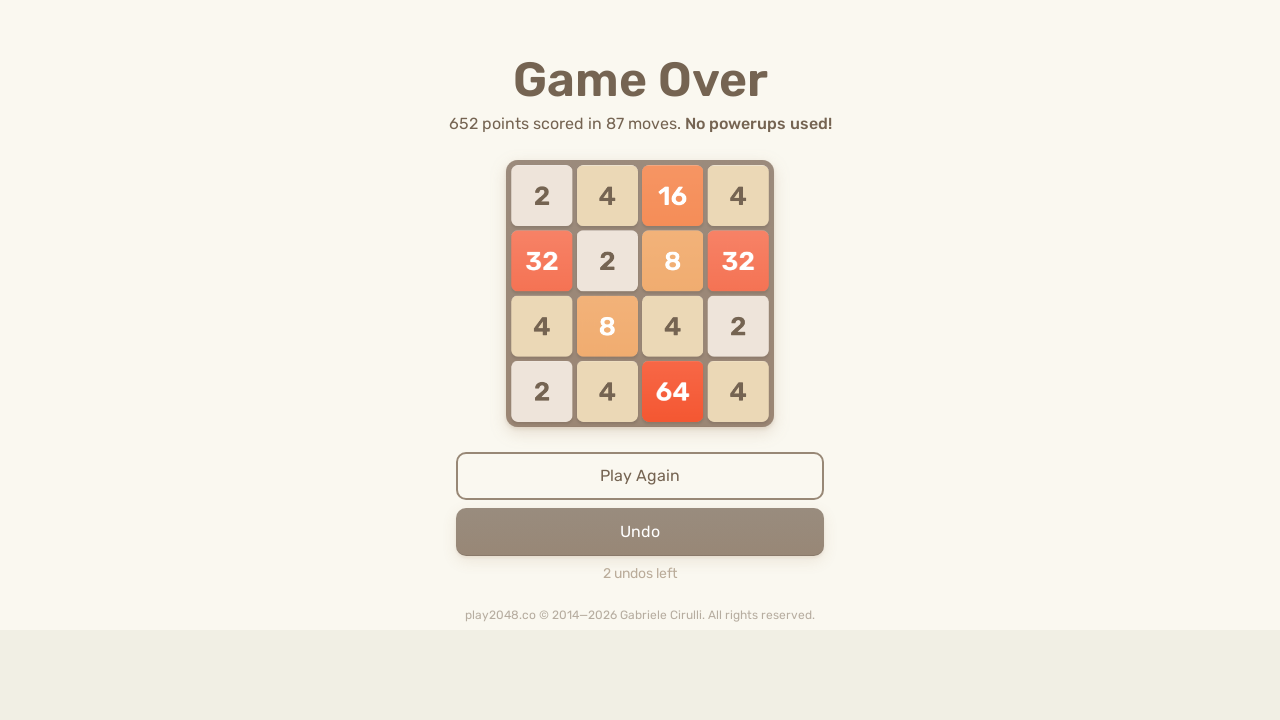

Pressed ArrowRight key on html
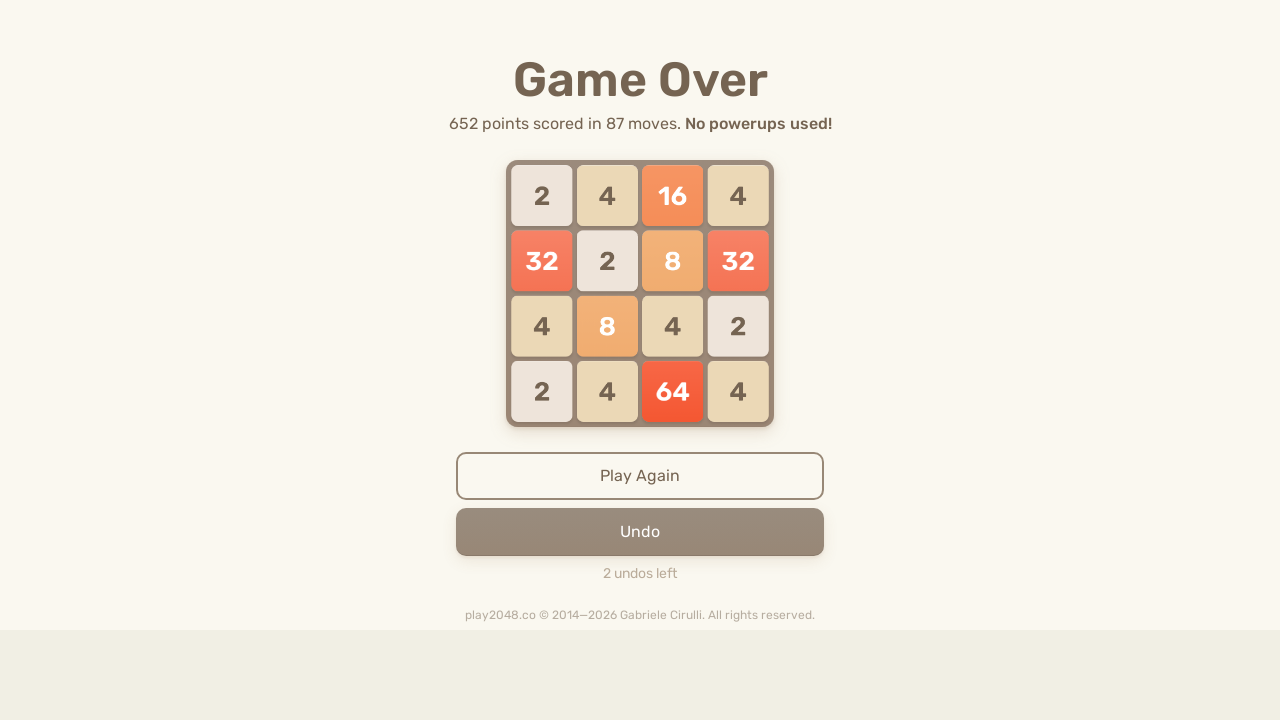

Pressed ArrowDown key on html
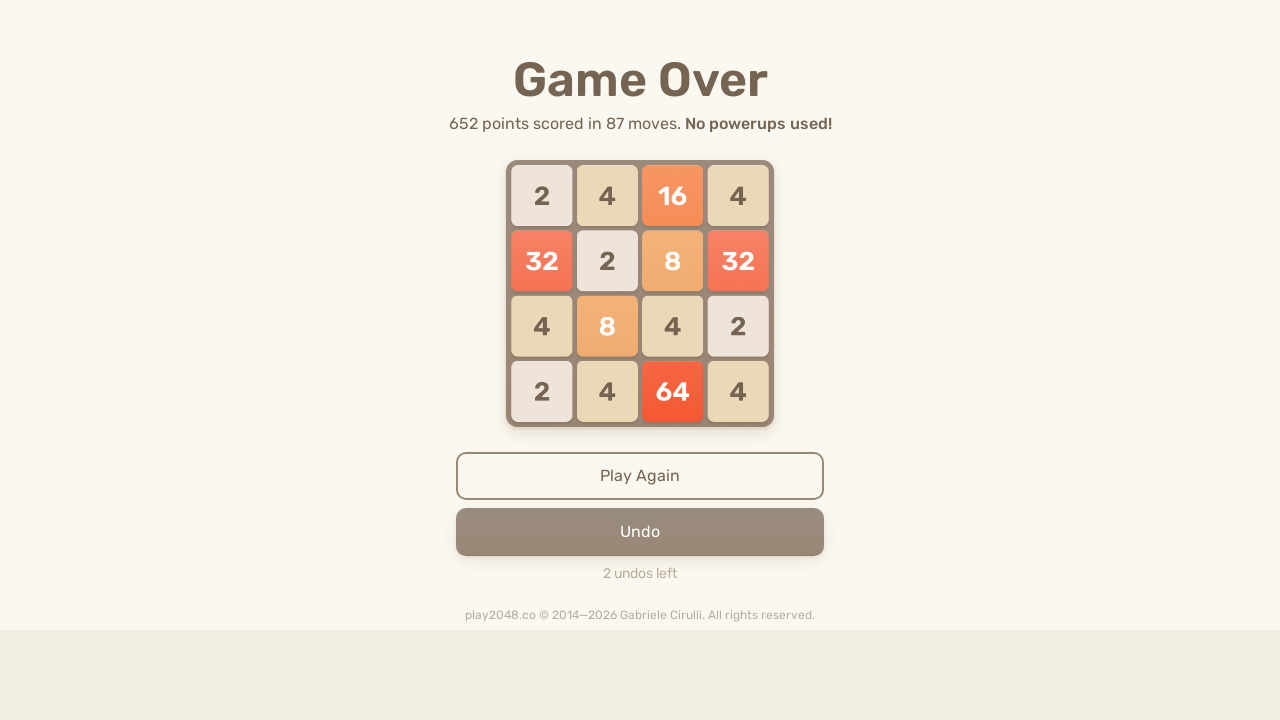

Pressed ArrowLeft key on html
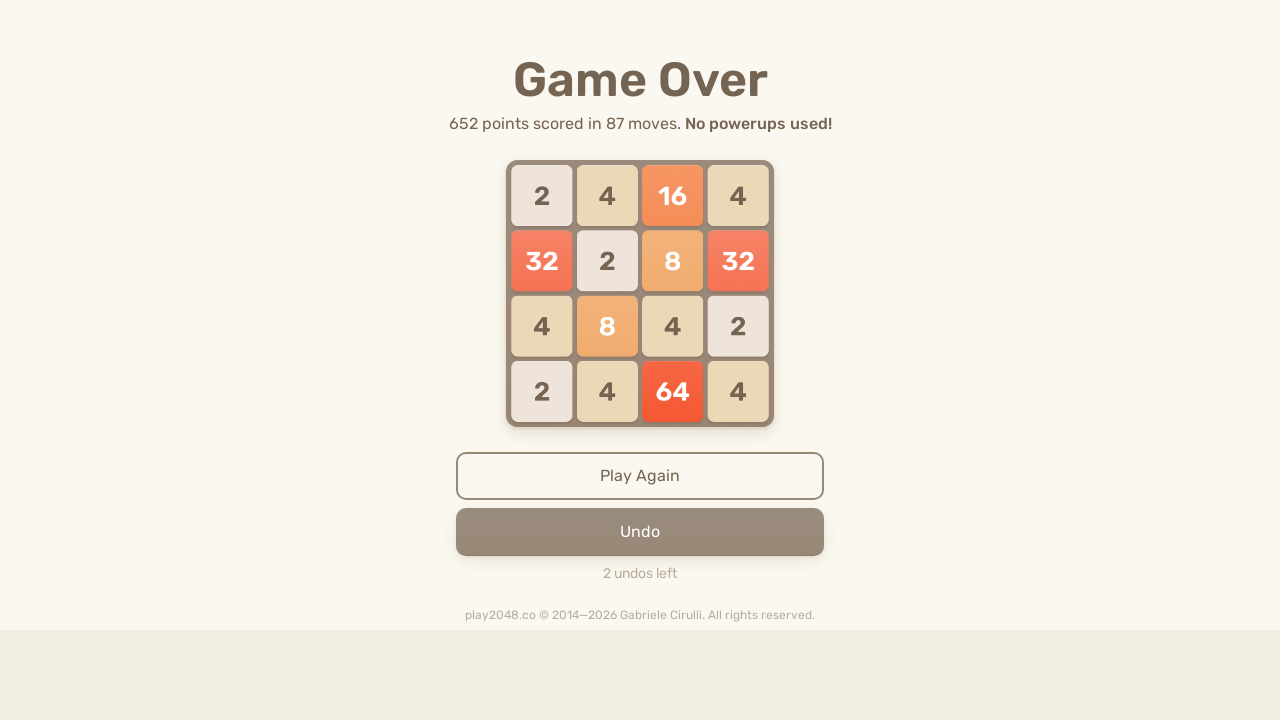

Pressed ArrowUp key on html
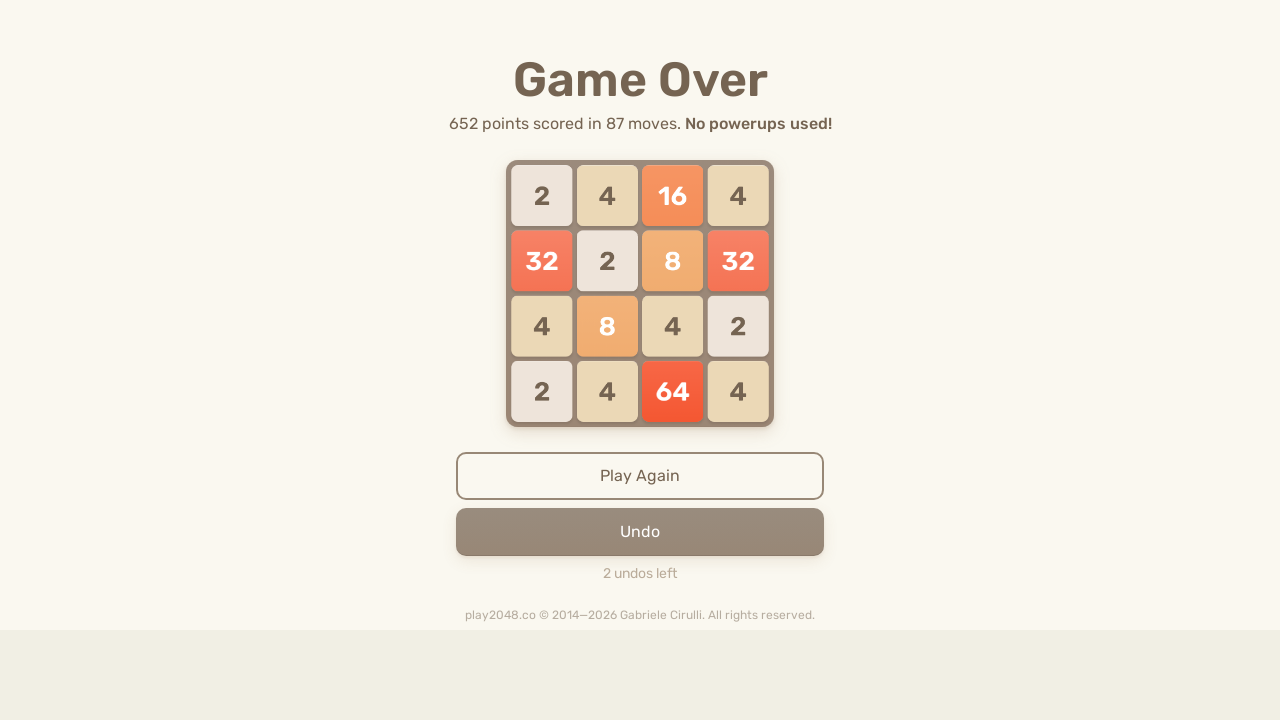

Pressed ArrowRight key on html
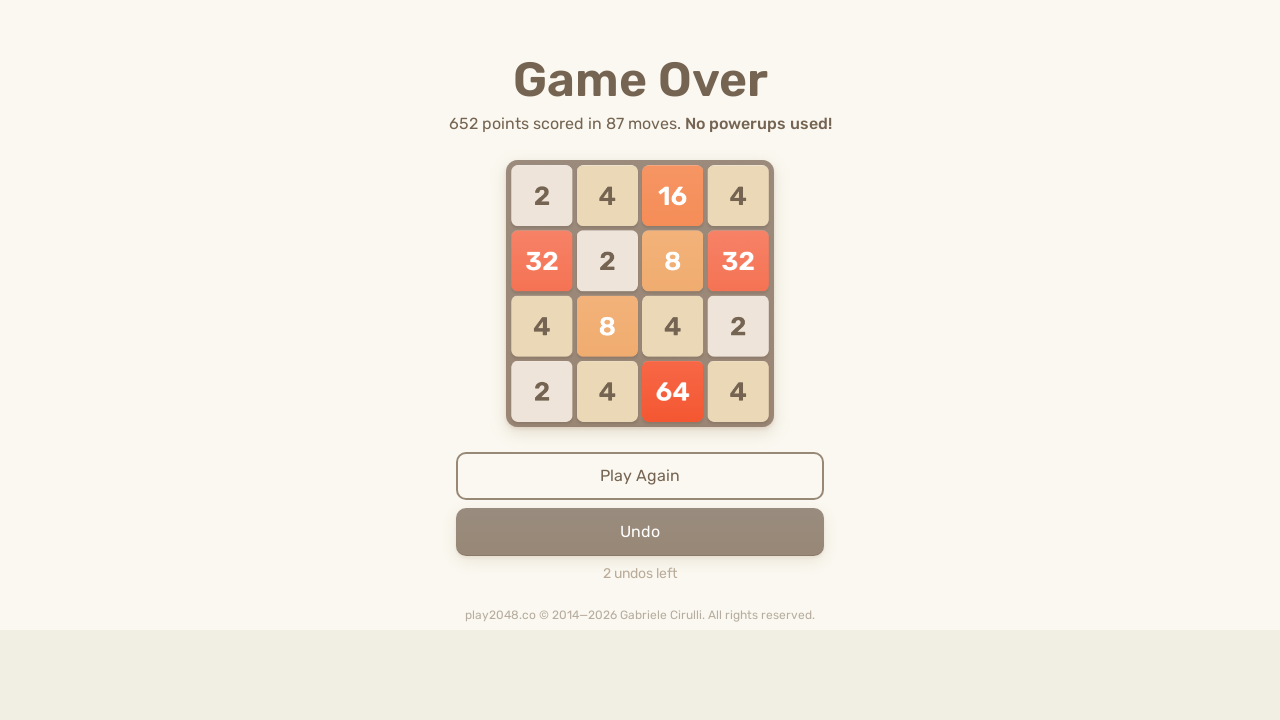

Pressed ArrowDown key on html
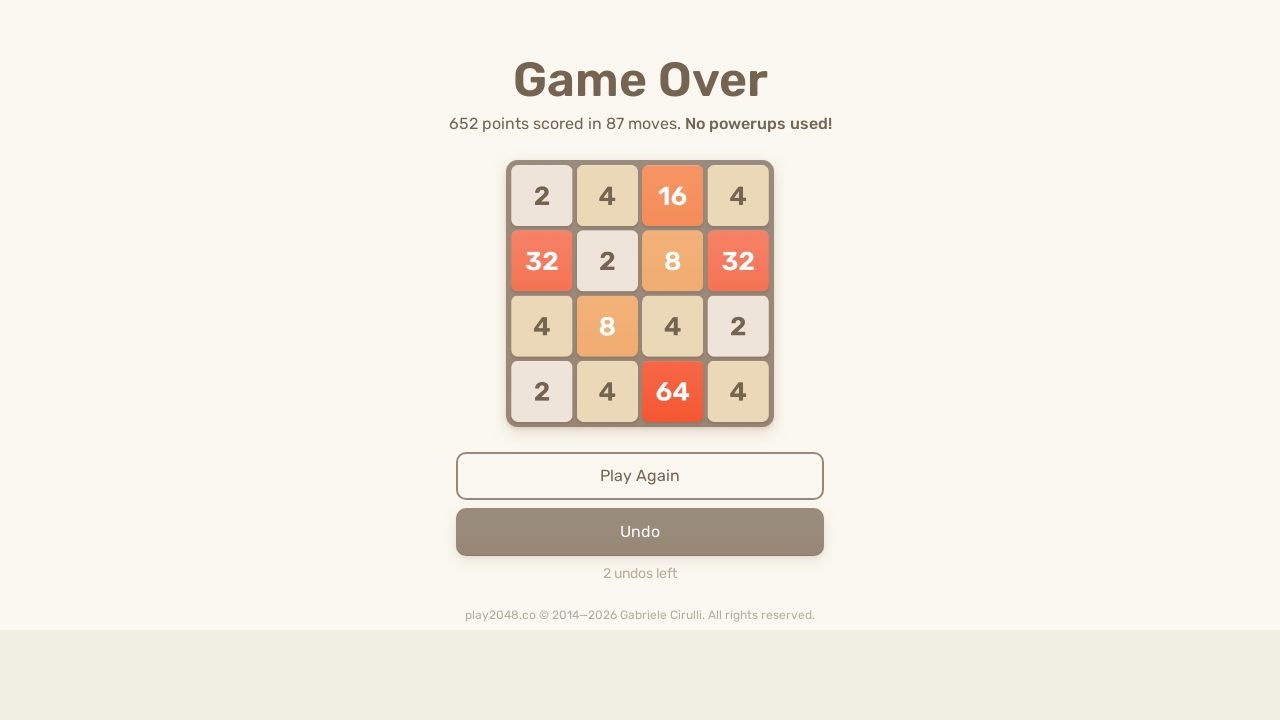

Pressed ArrowLeft key on html
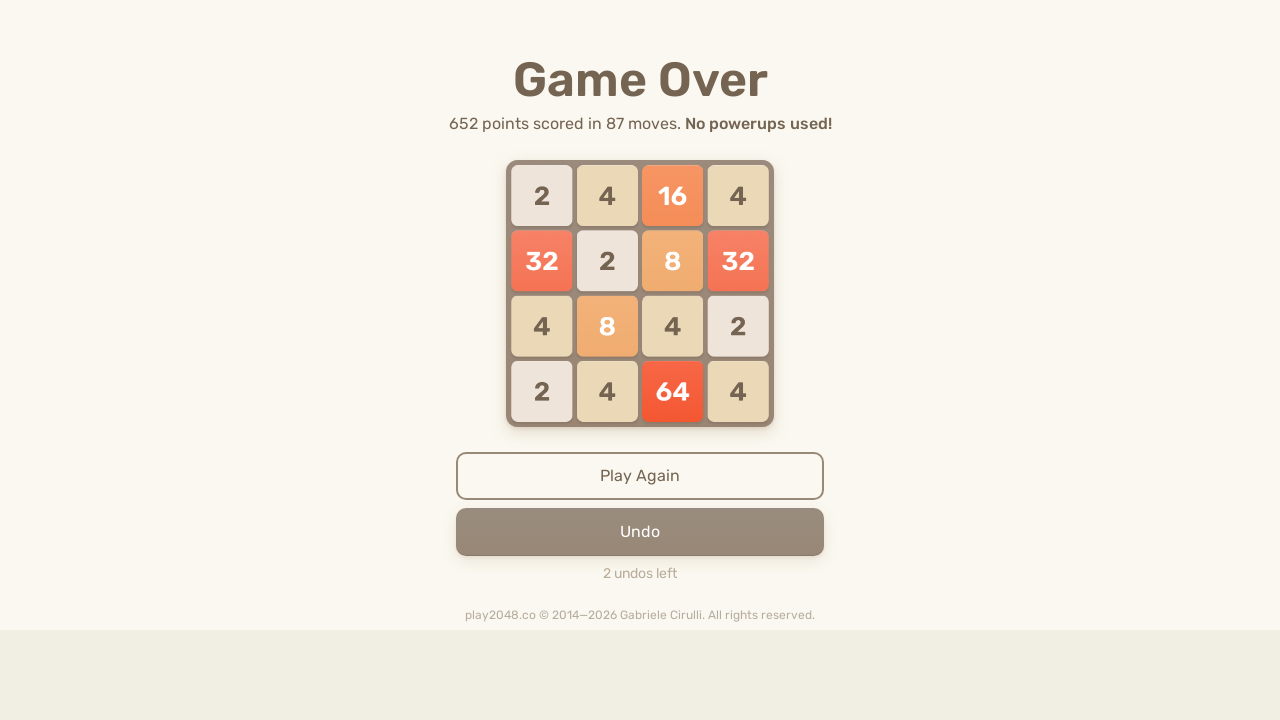

Pressed ArrowUp key on html
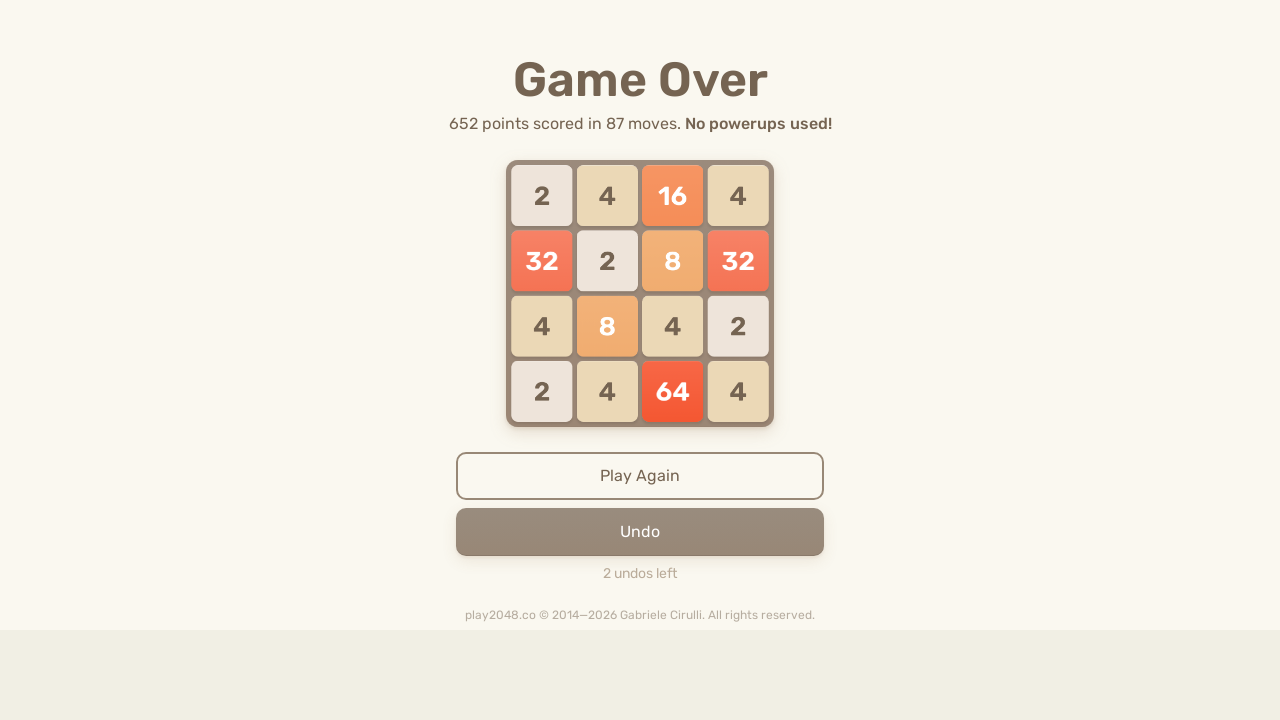

Pressed ArrowRight key on html
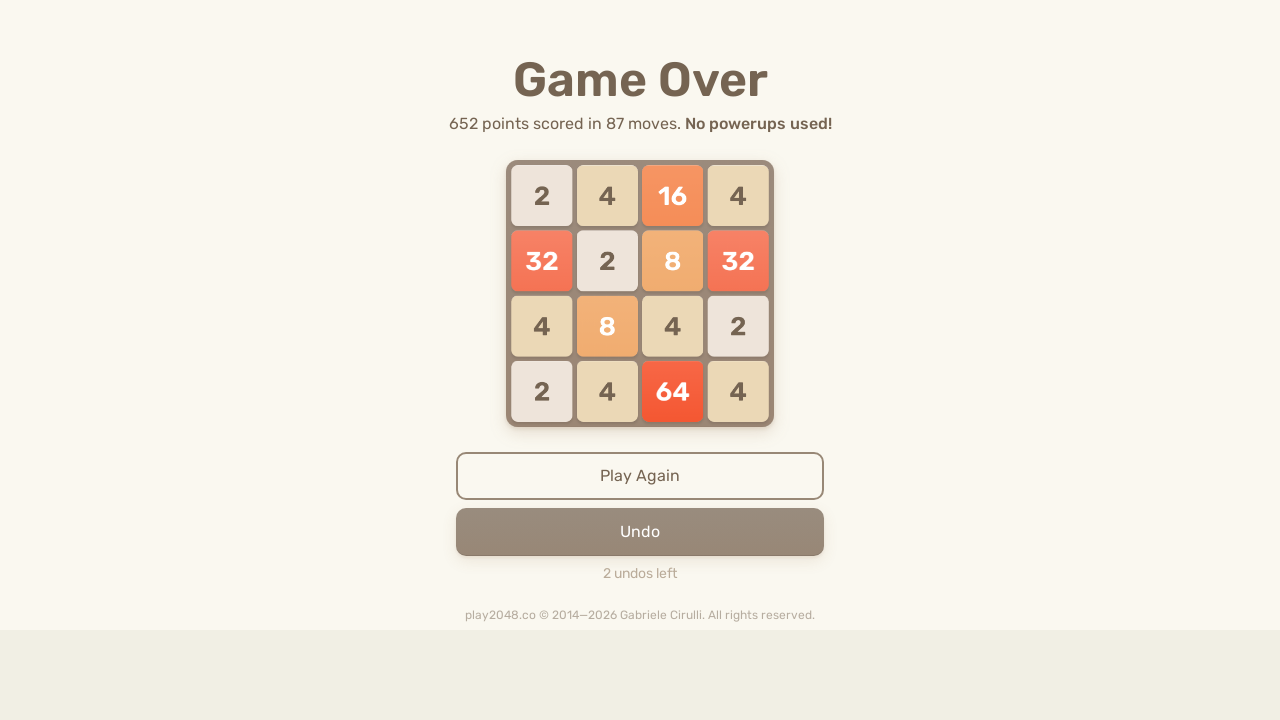

Pressed ArrowDown key on html
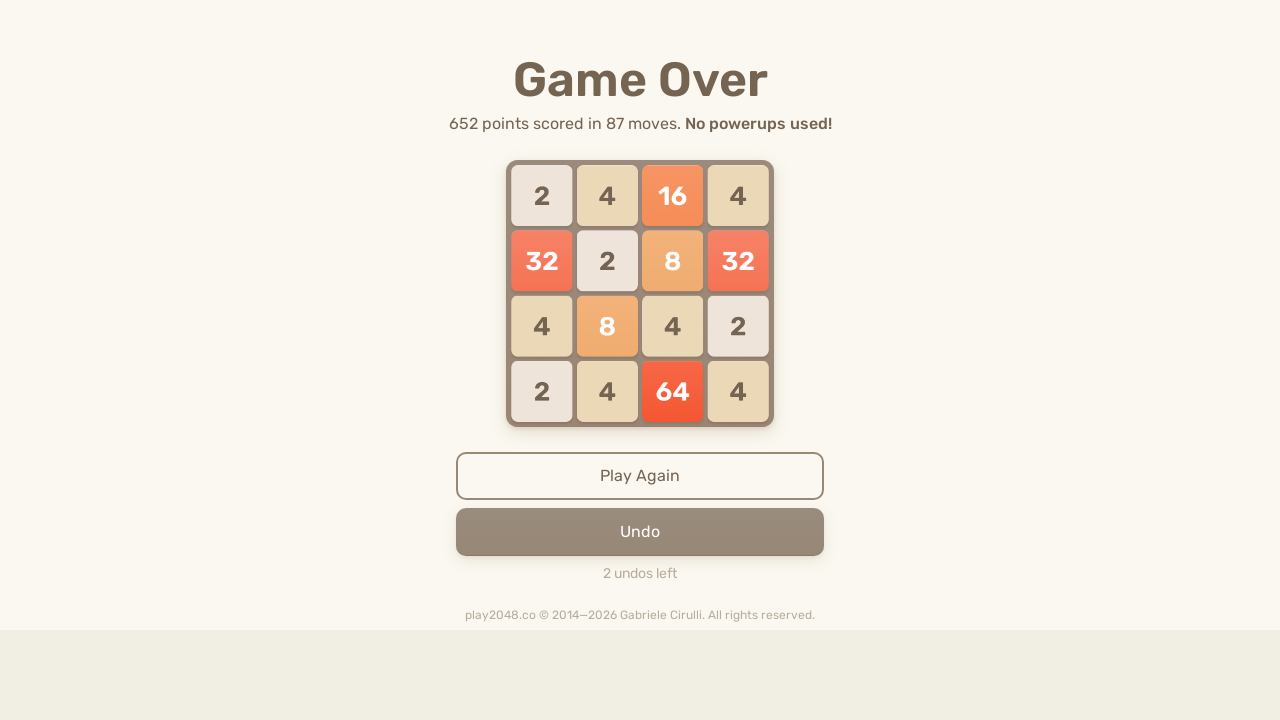

Pressed ArrowLeft key on html
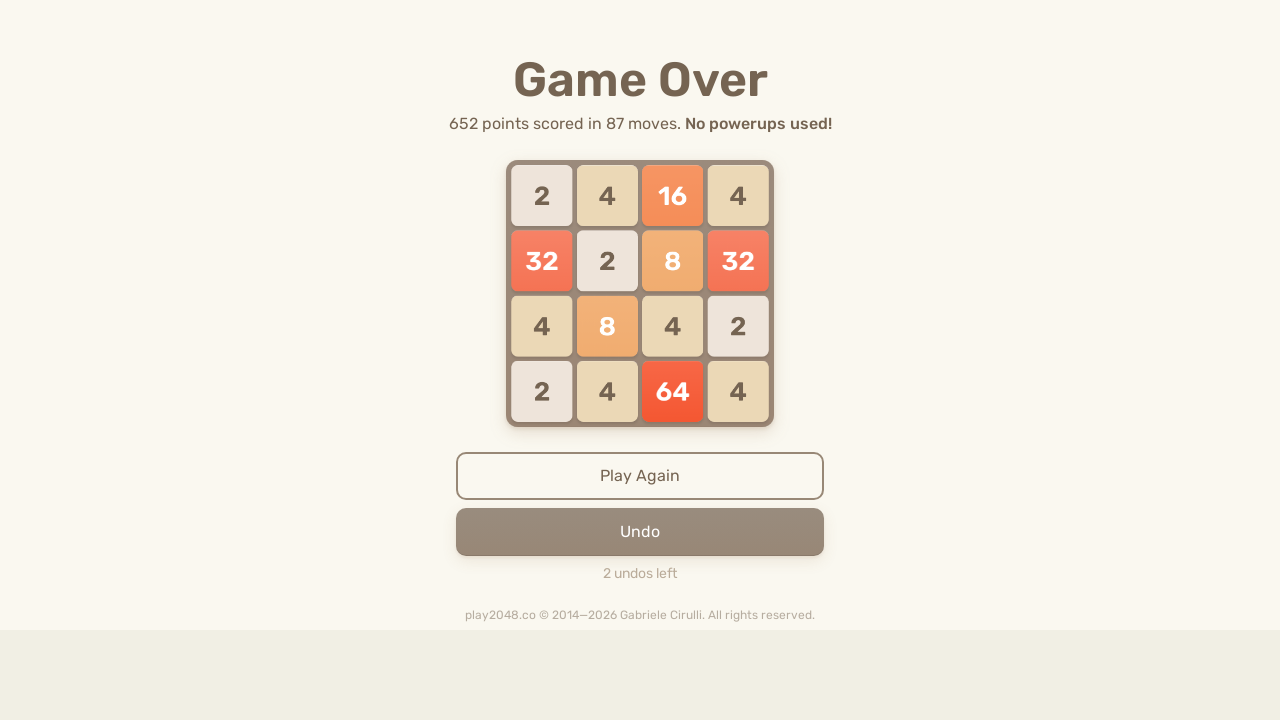

Pressed ArrowUp key on html
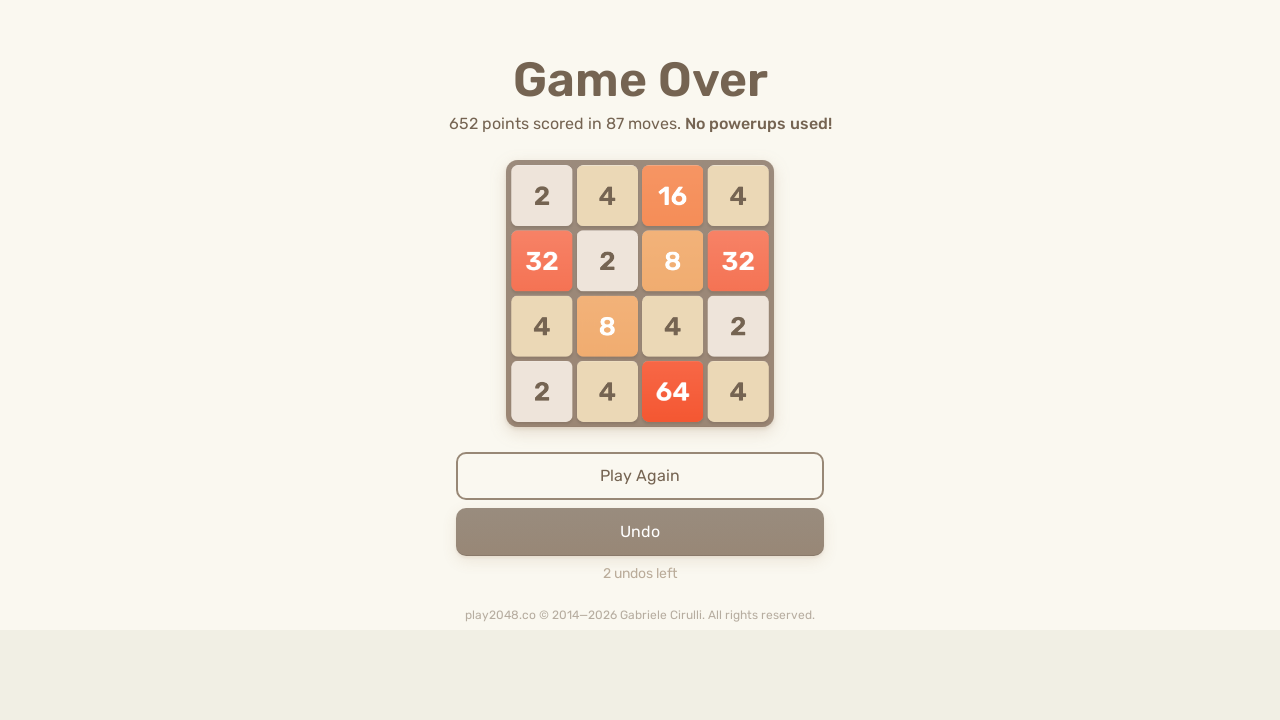

Pressed ArrowRight key on html
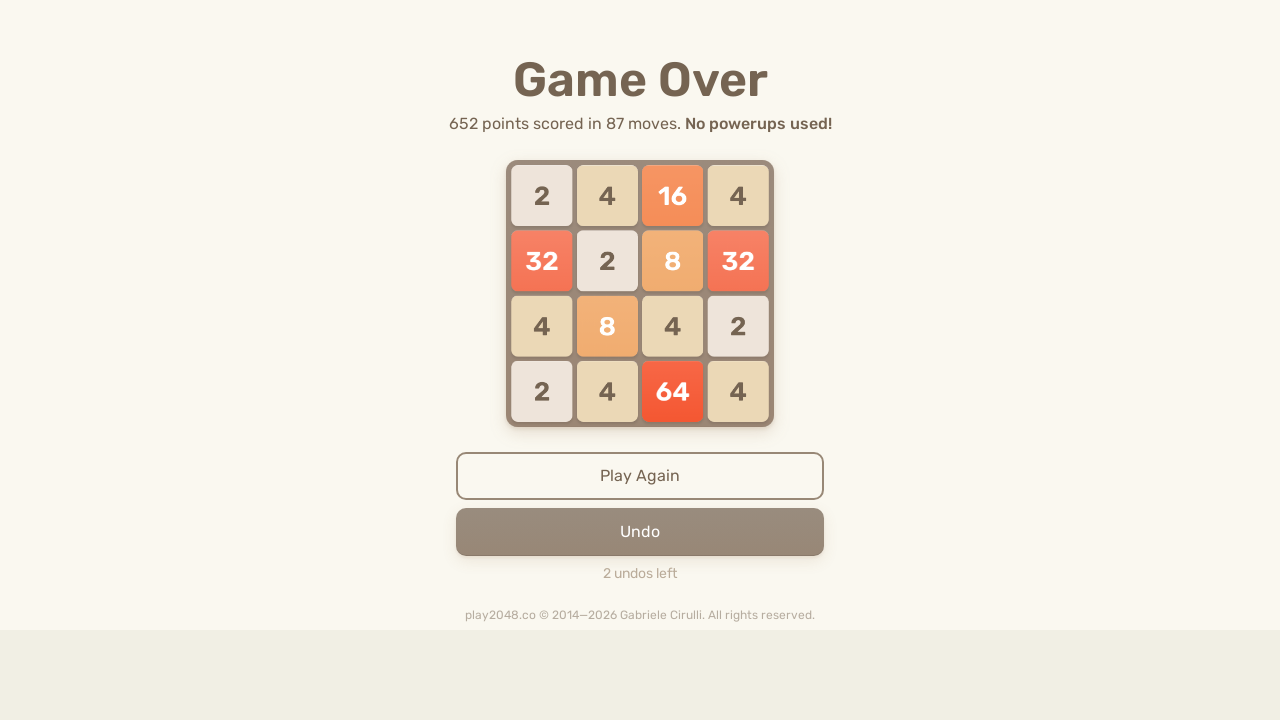

Pressed ArrowDown key on html
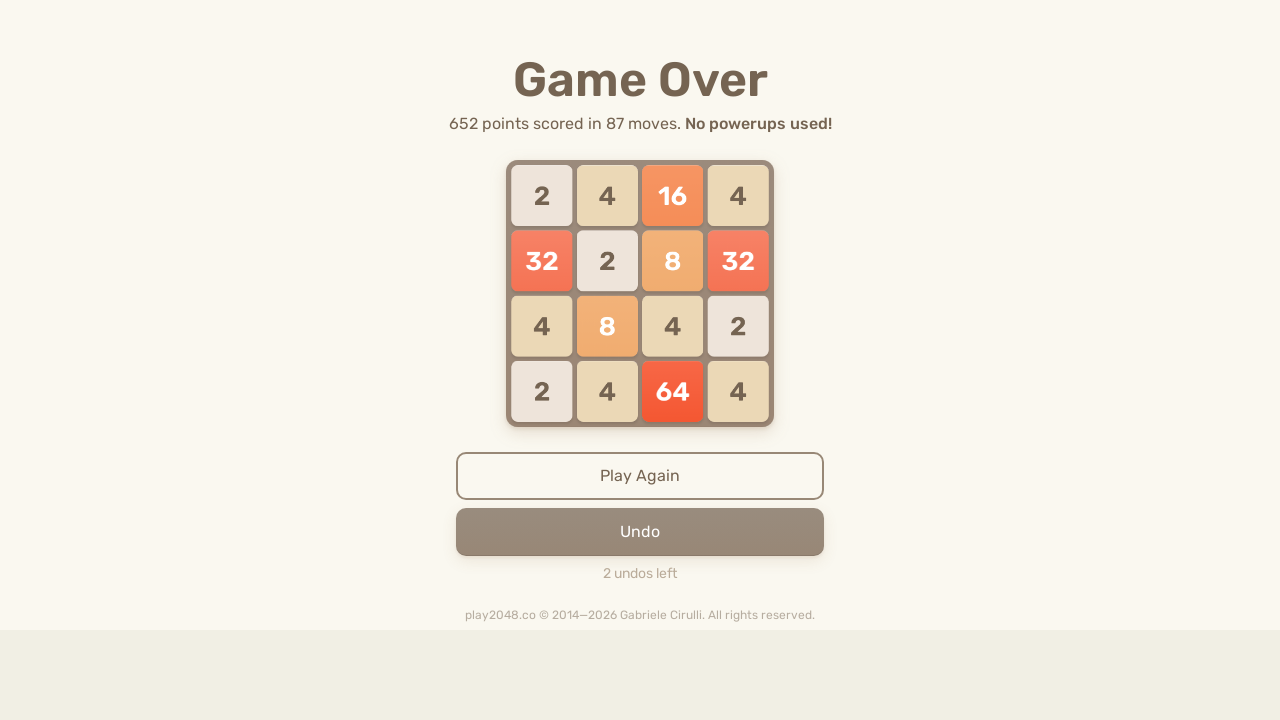

Pressed ArrowLeft key on html
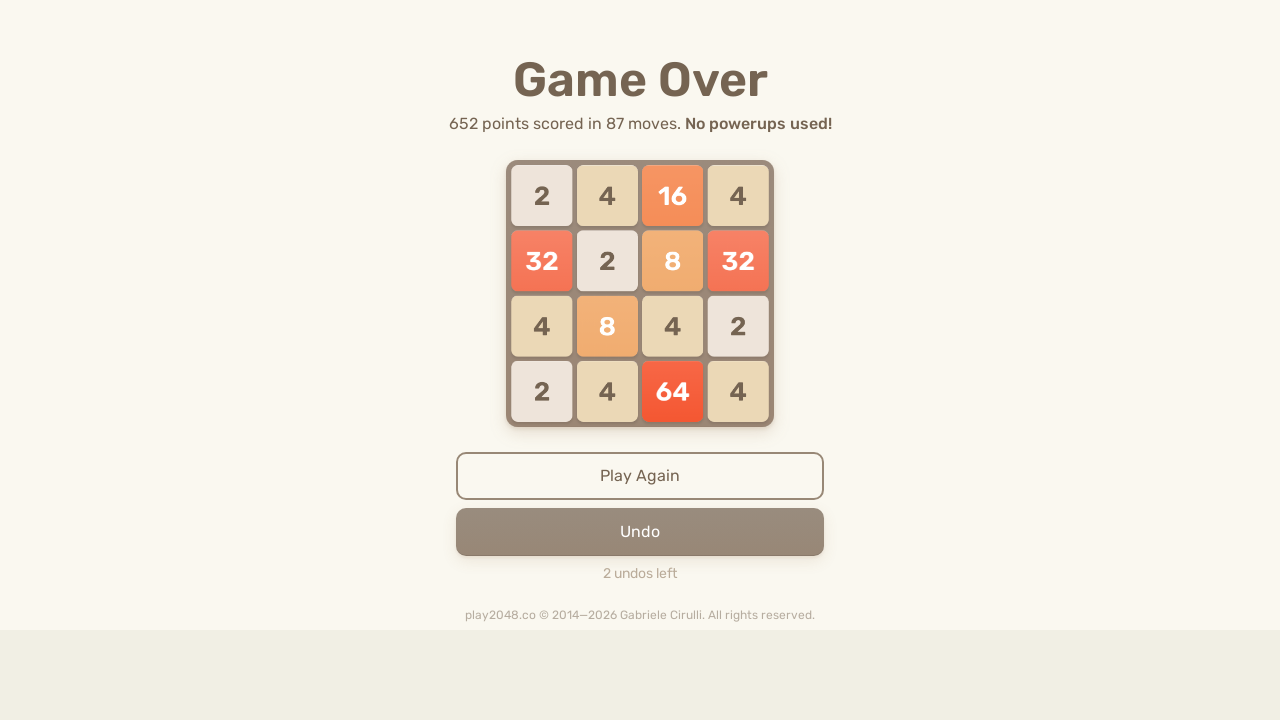

Pressed ArrowUp key on html
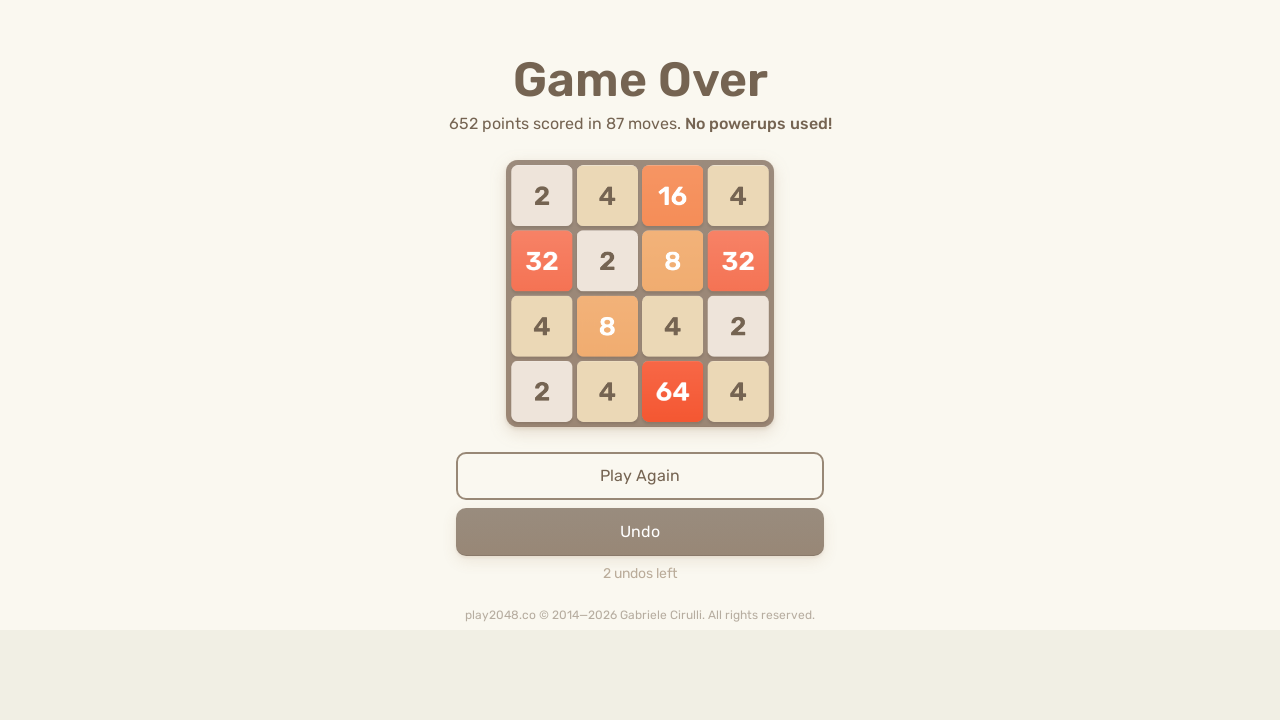

Pressed ArrowRight key on html
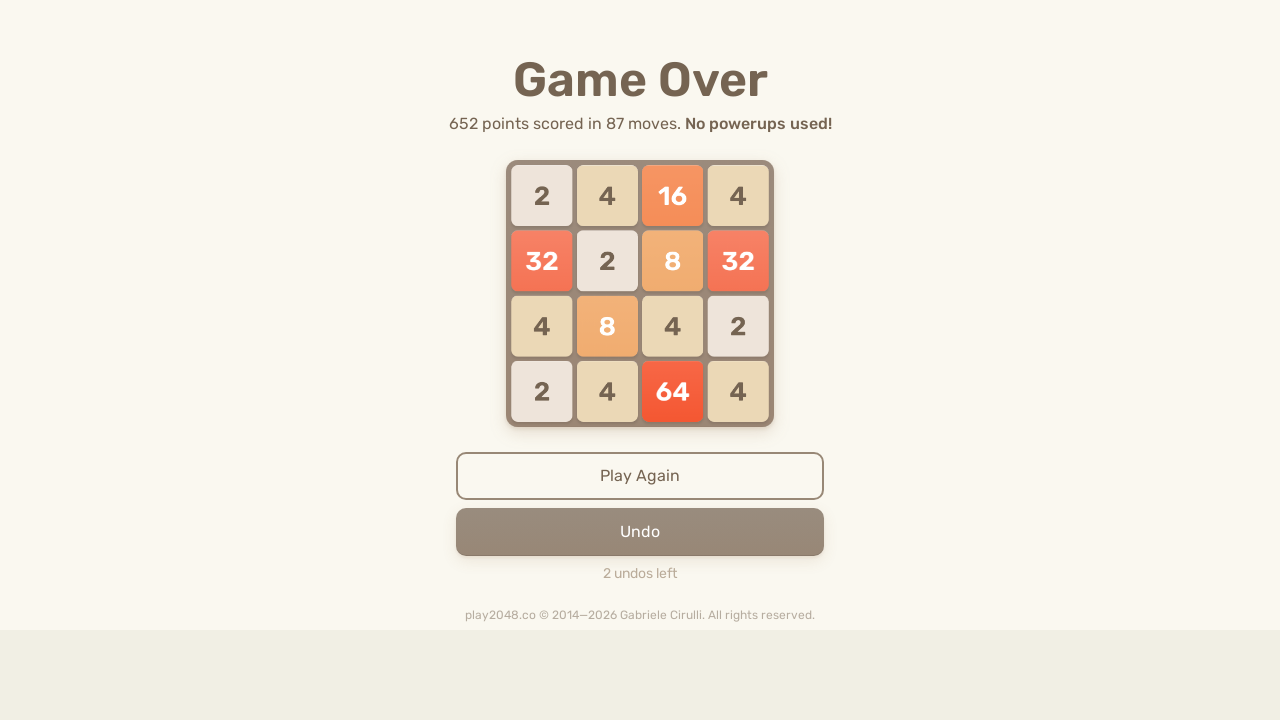

Pressed ArrowDown key on html
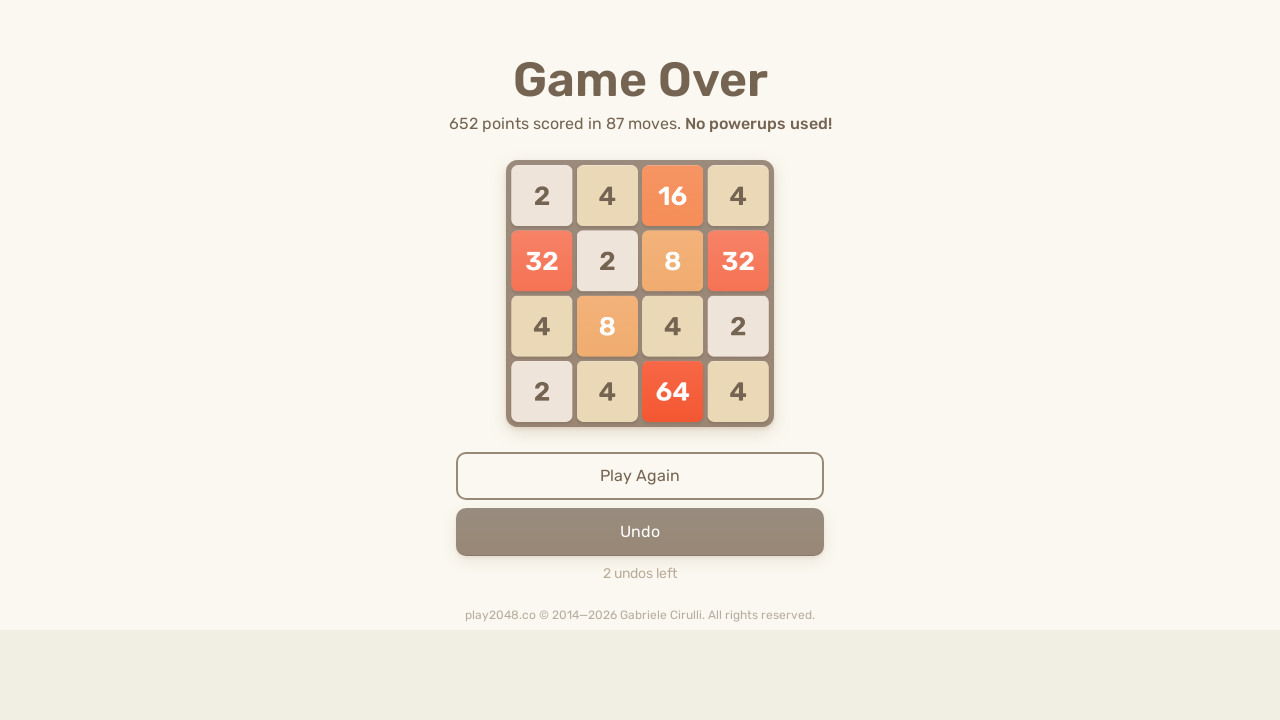

Pressed ArrowLeft key on html
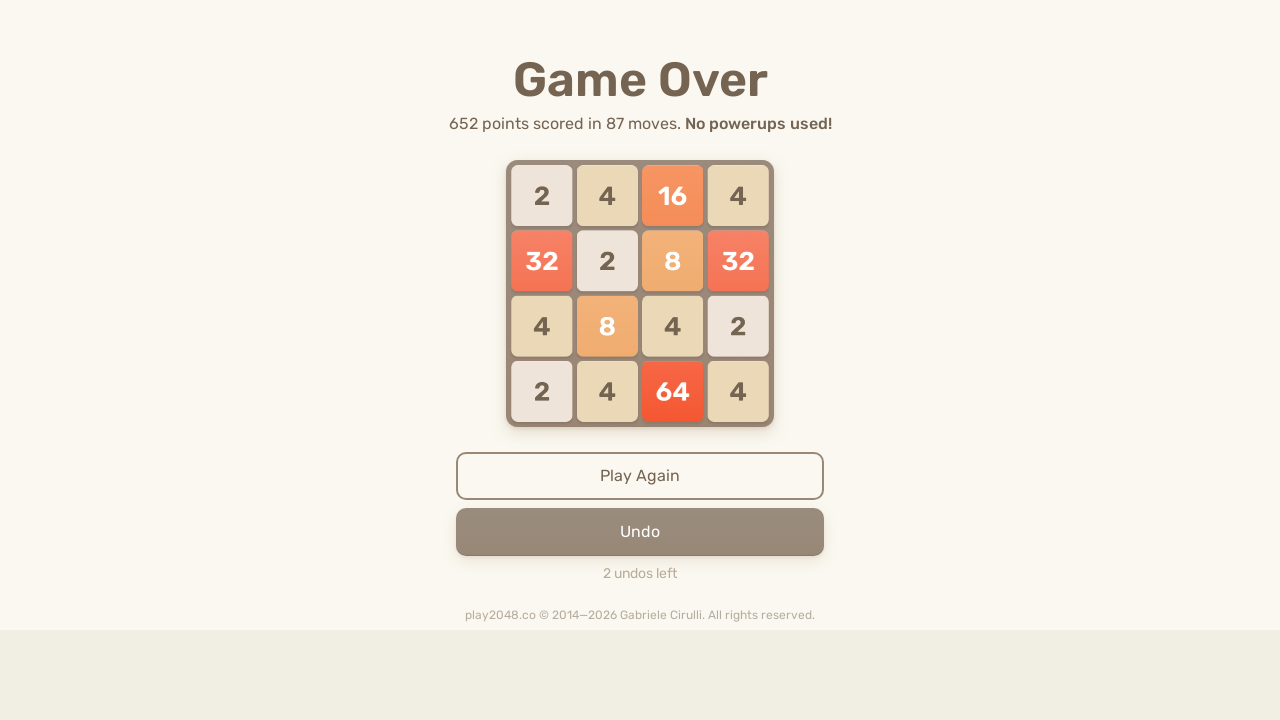

Pressed ArrowUp key on html
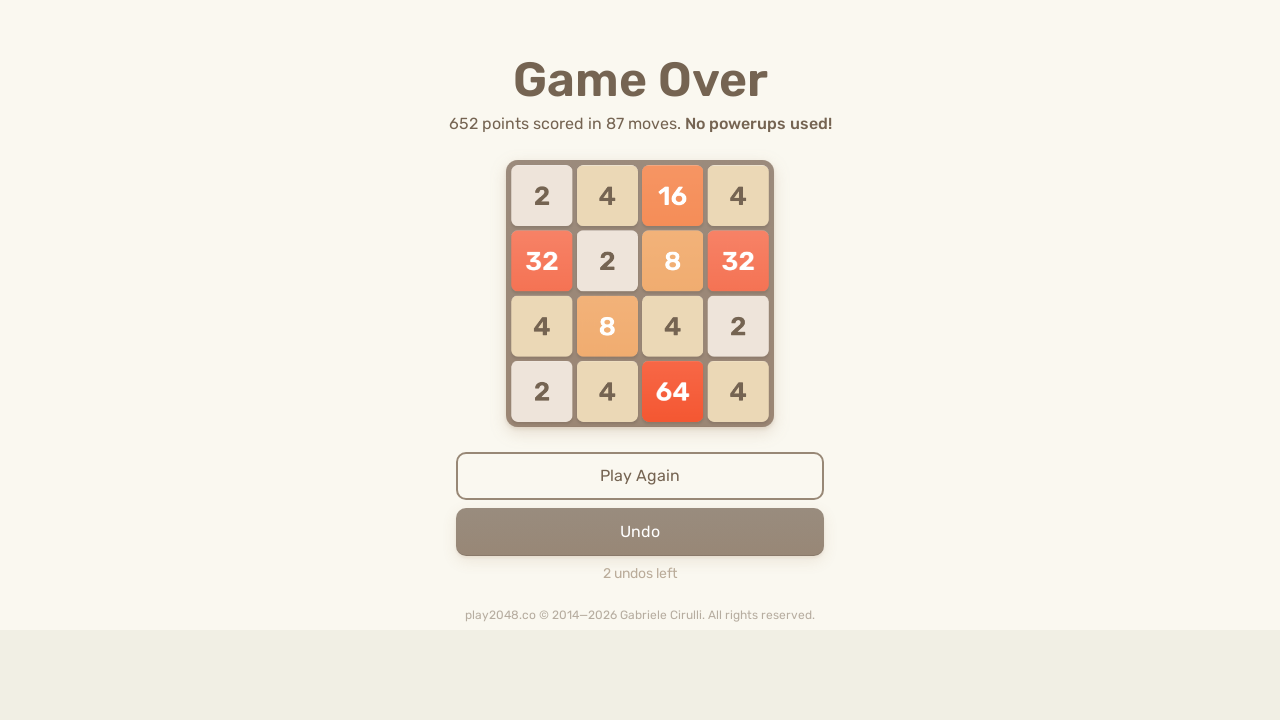

Pressed ArrowRight key on html
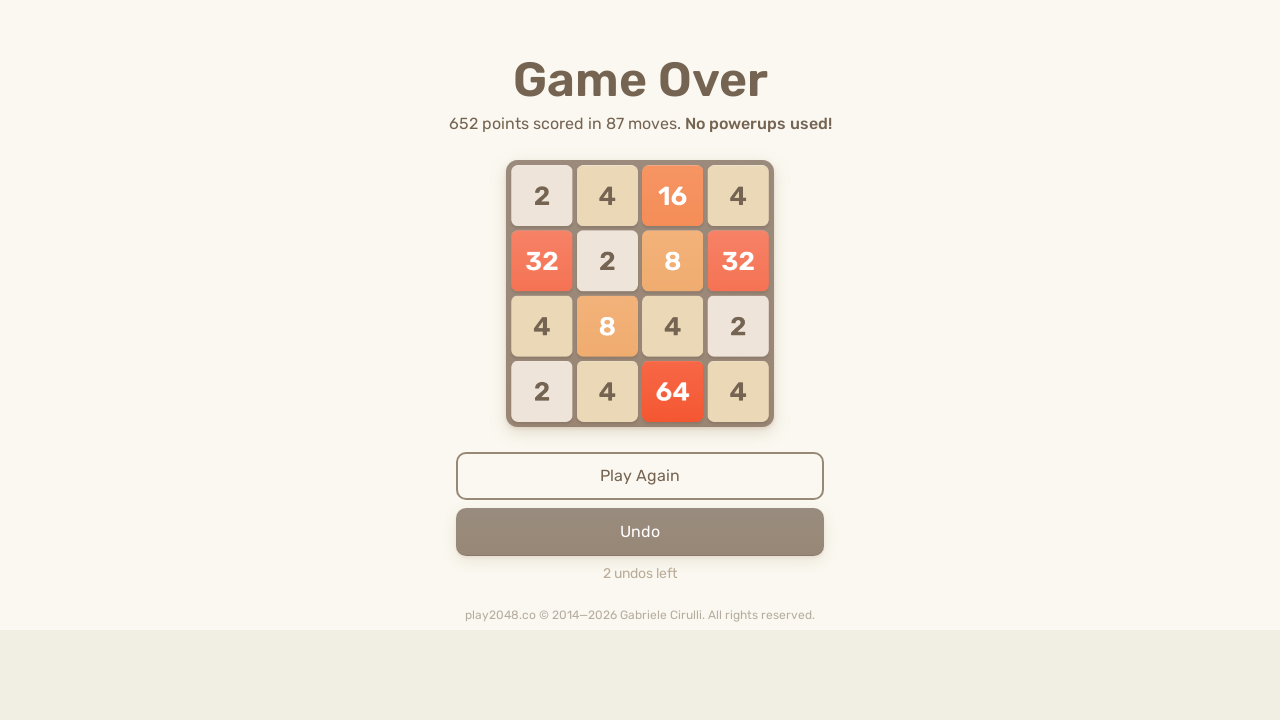

Pressed ArrowDown key on html
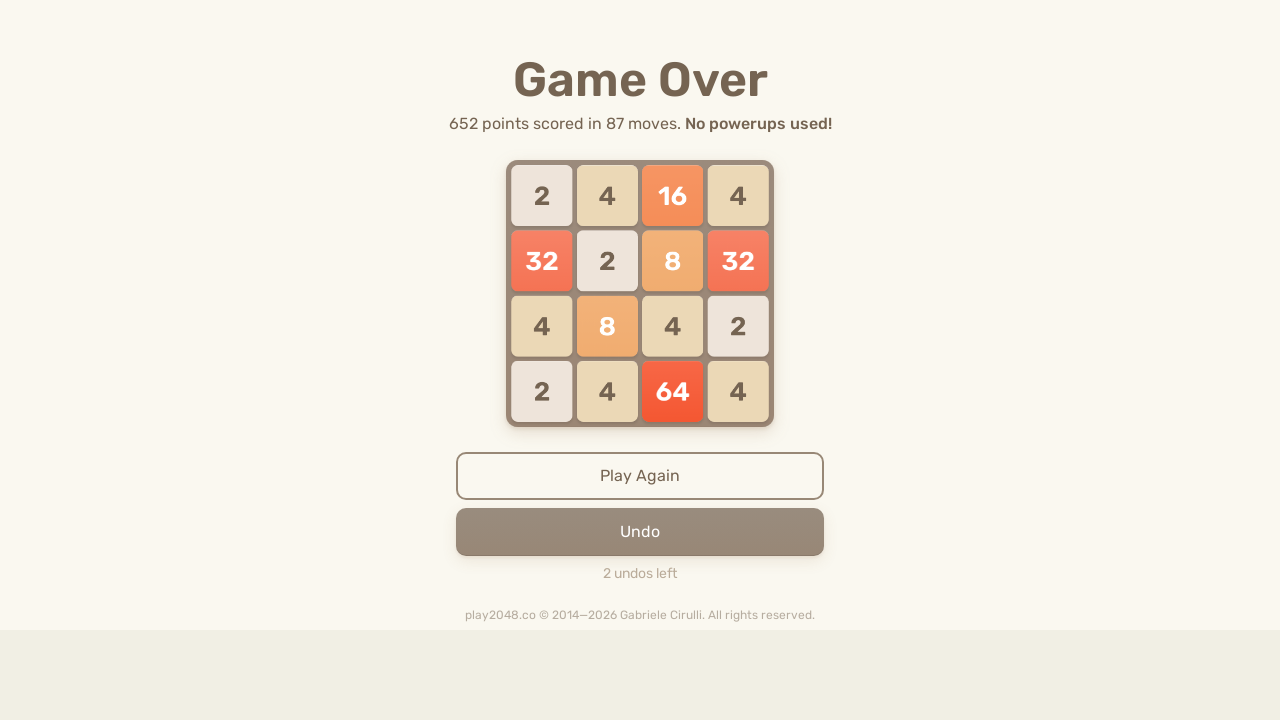

Pressed ArrowLeft key on html
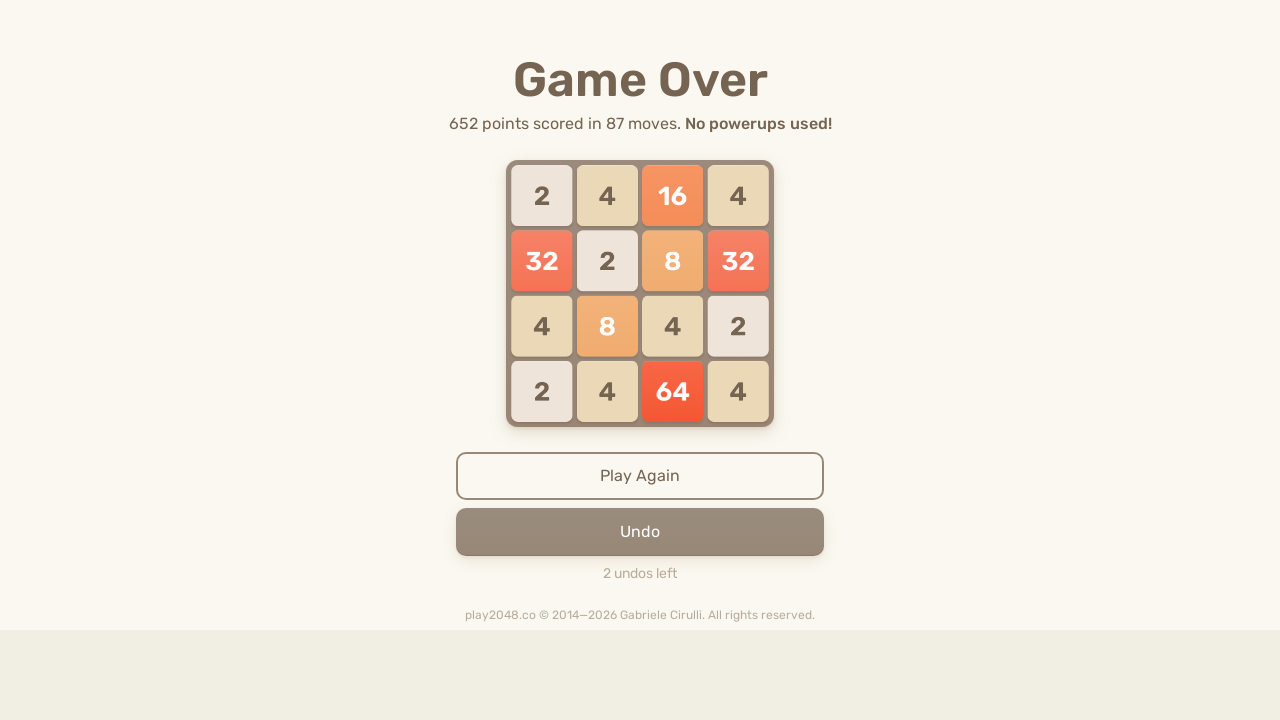

Pressed ArrowUp key on html
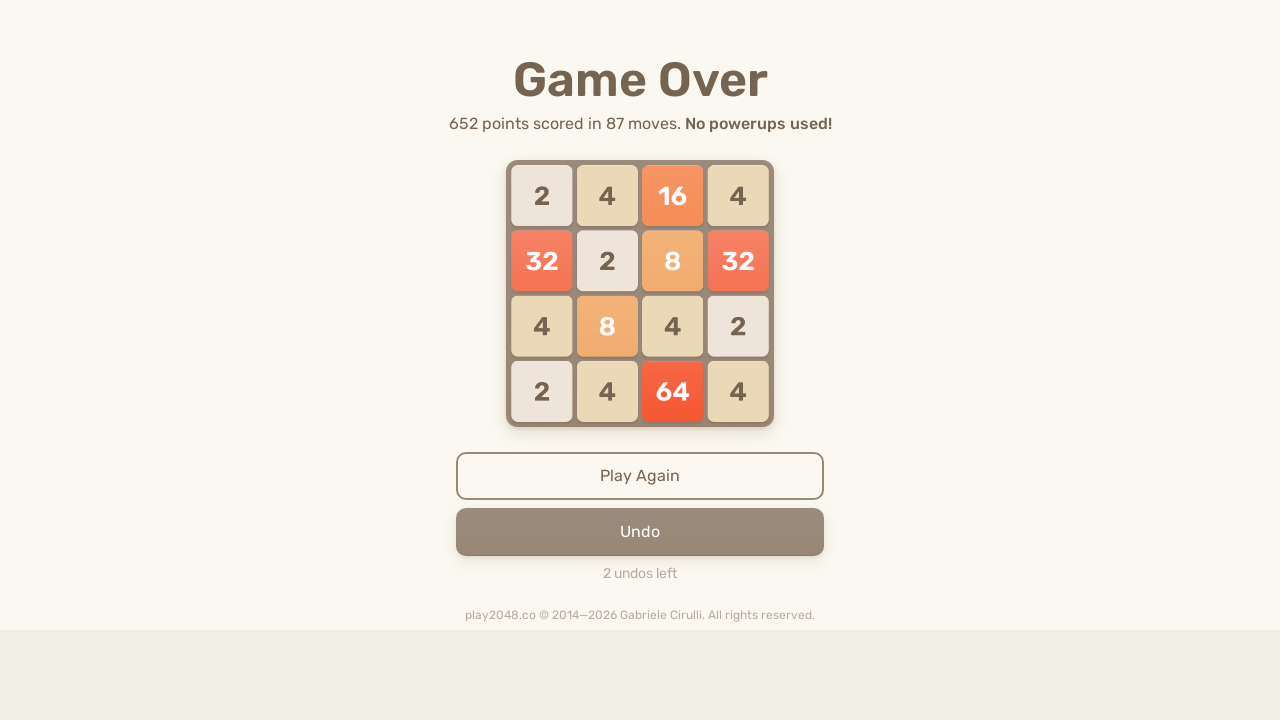

Pressed ArrowRight key on html
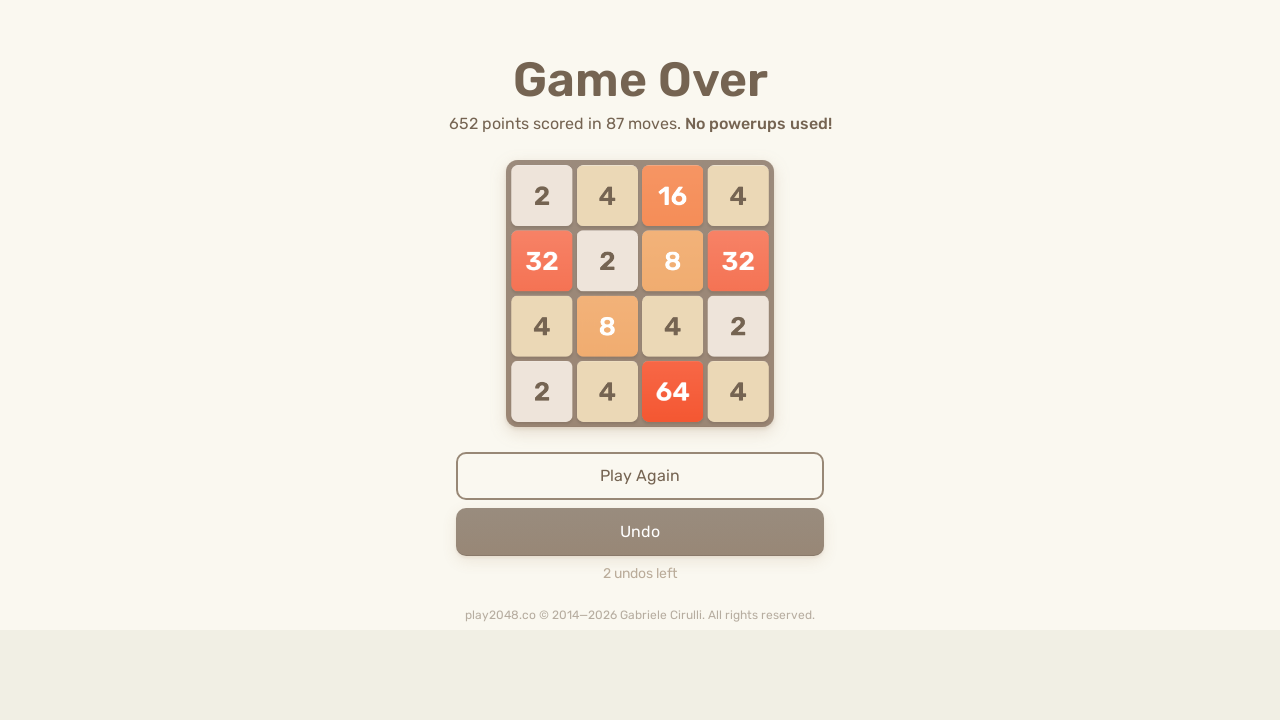

Pressed ArrowDown key on html
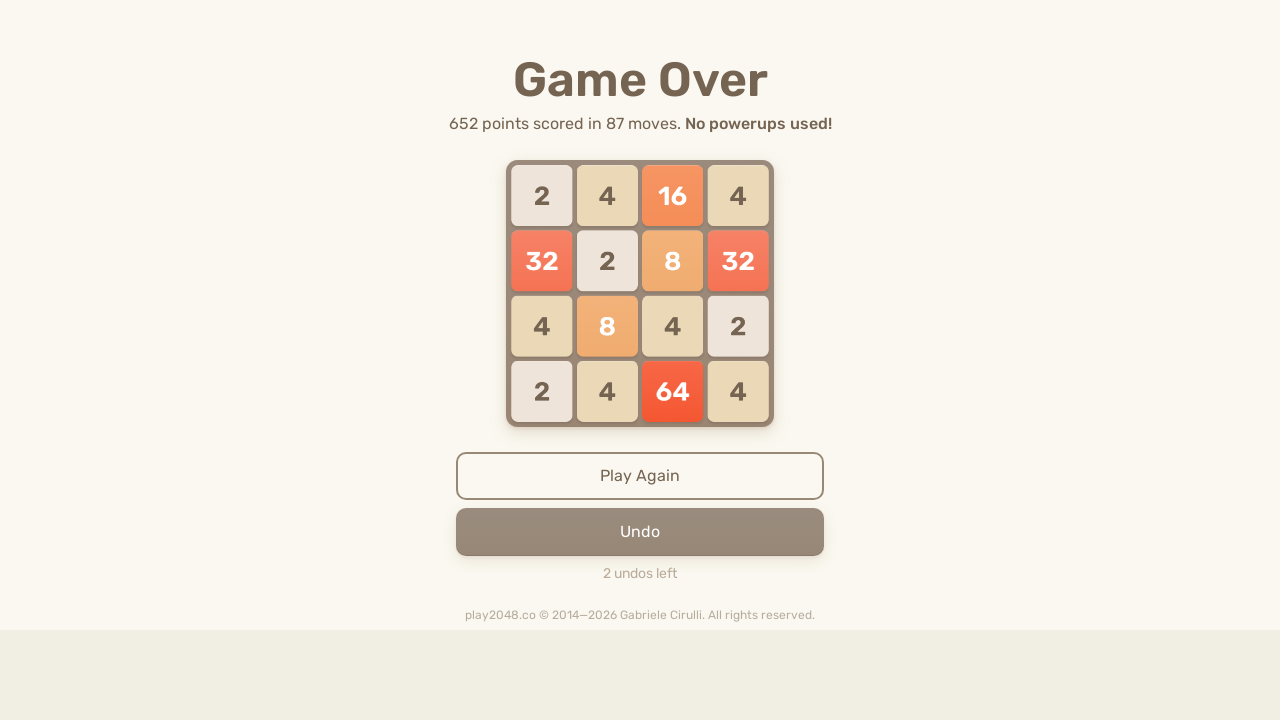

Pressed ArrowLeft key on html
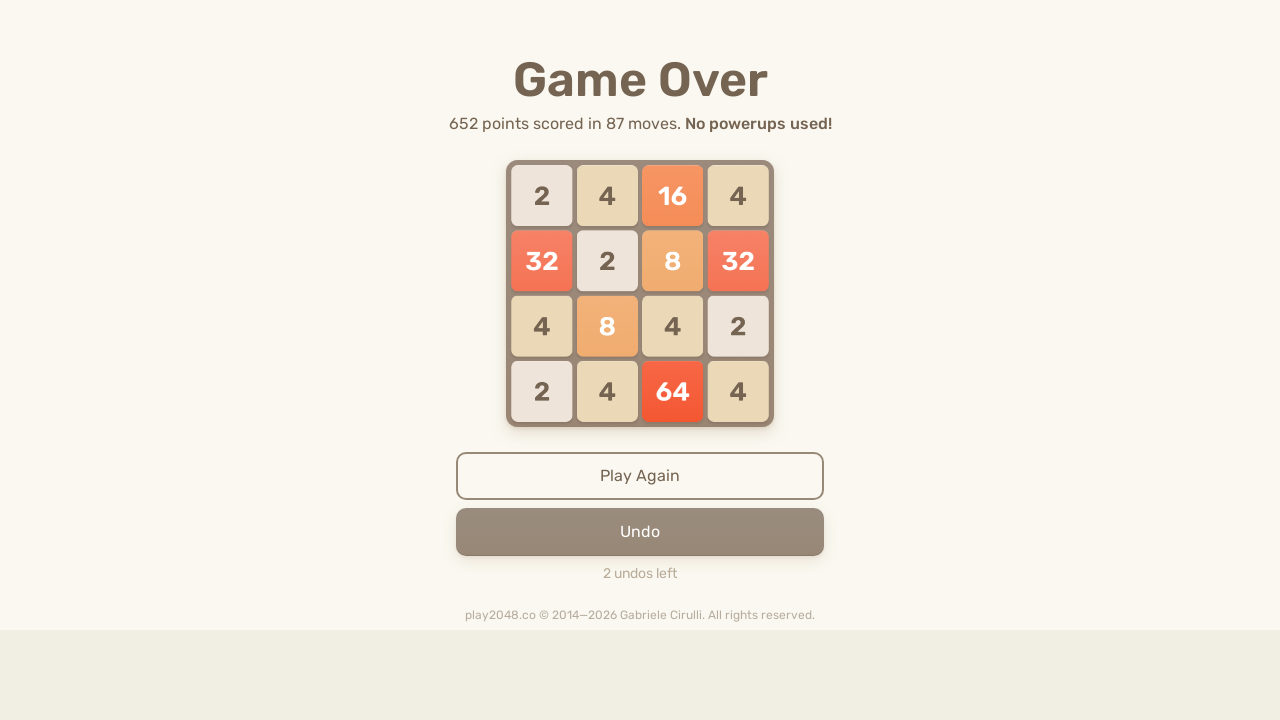

Pressed ArrowUp key on html
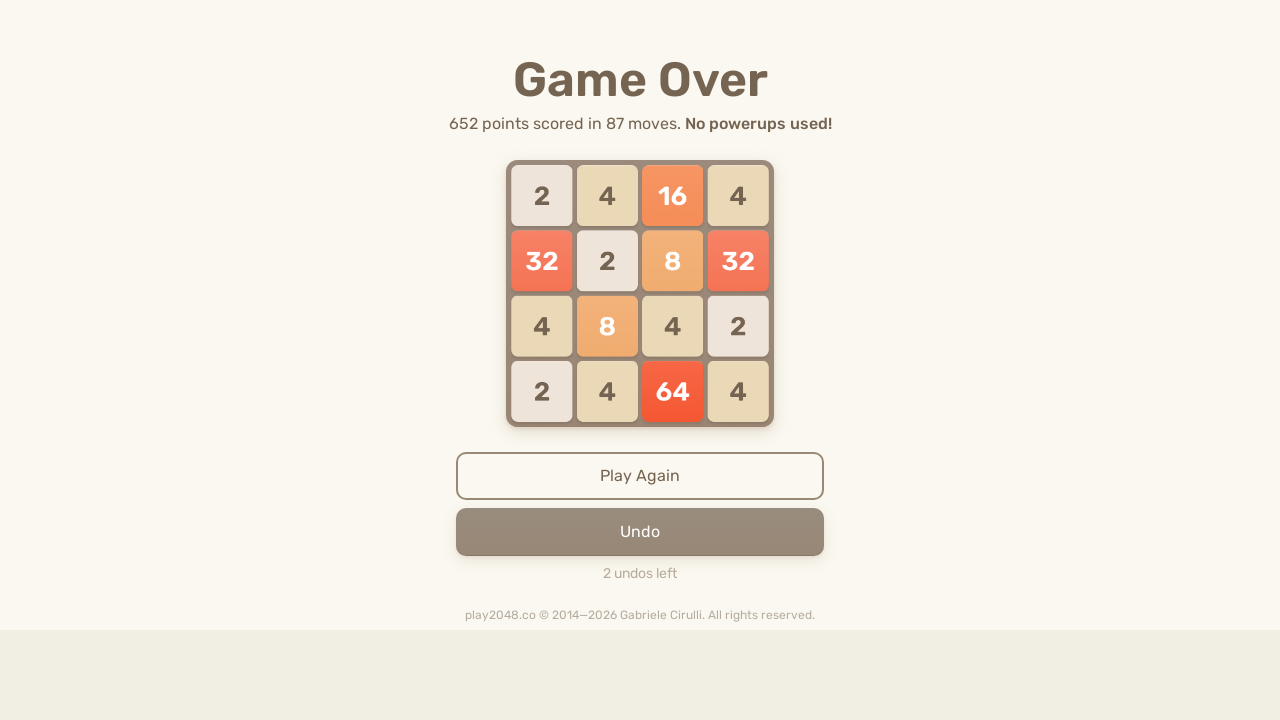

Pressed ArrowRight key on html
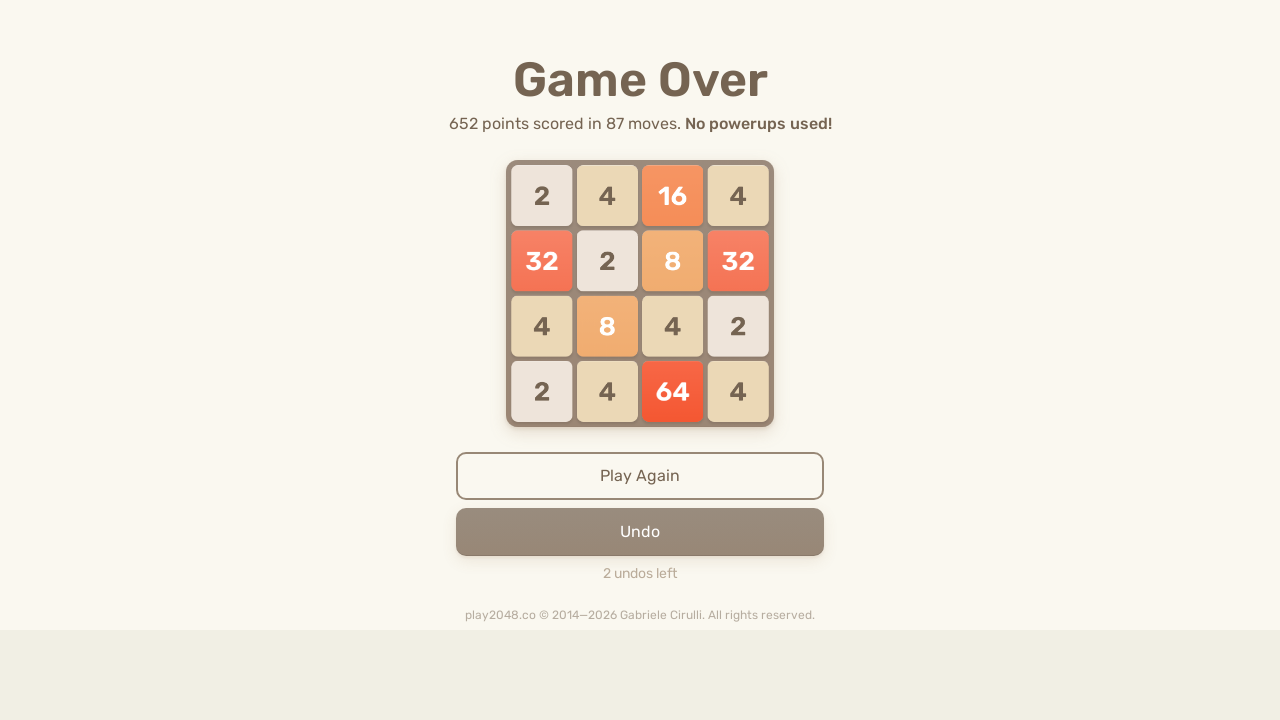

Pressed ArrowDown key on html
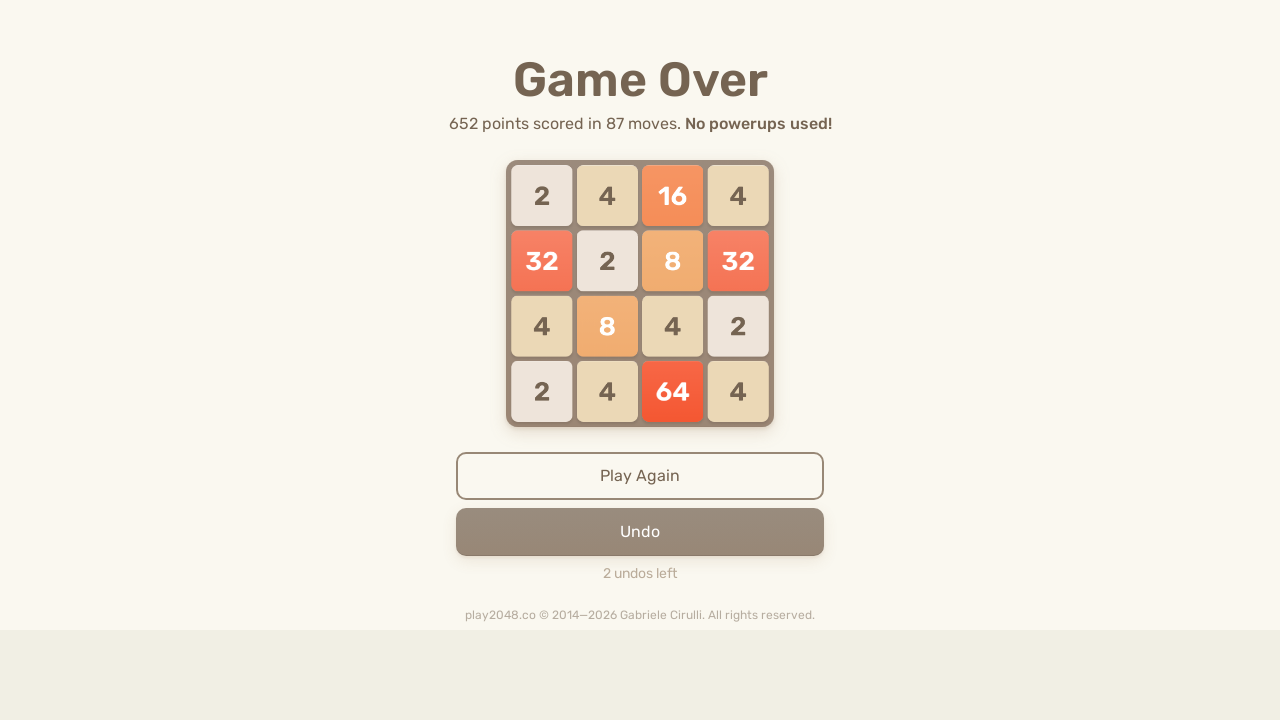

Pressed ArrowLeft key on html
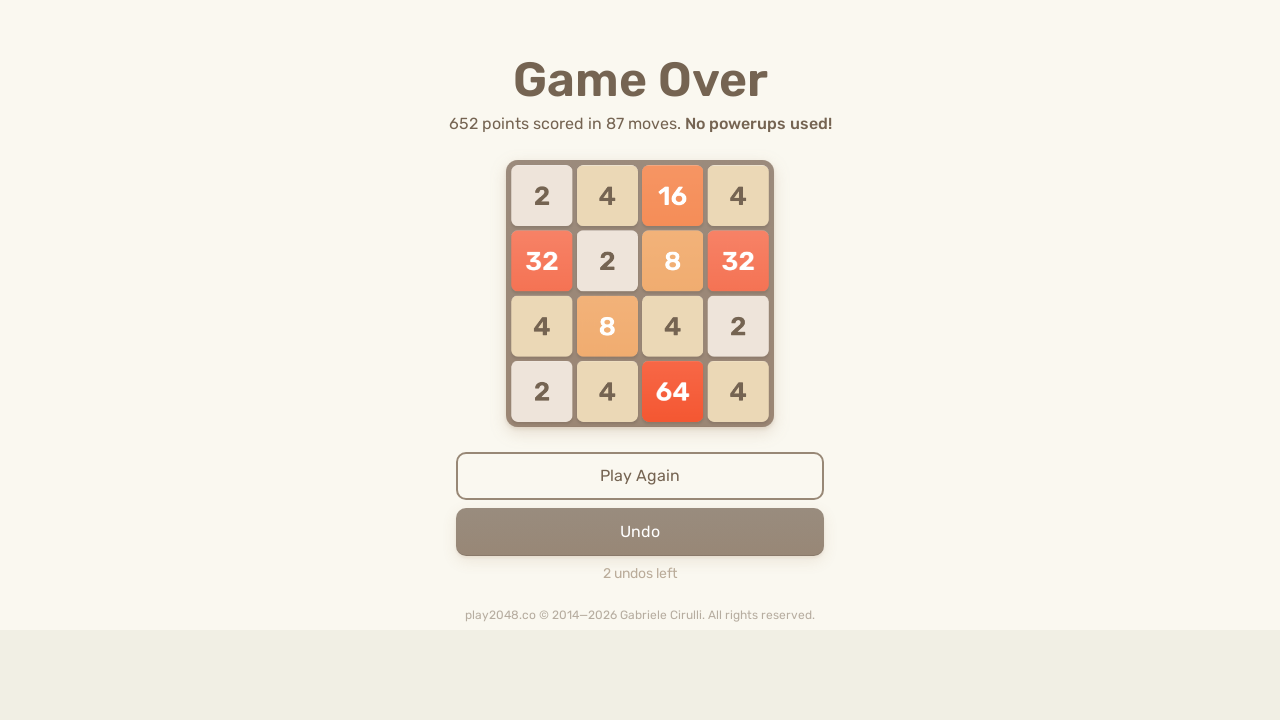

Pressed ArrowUp key on html
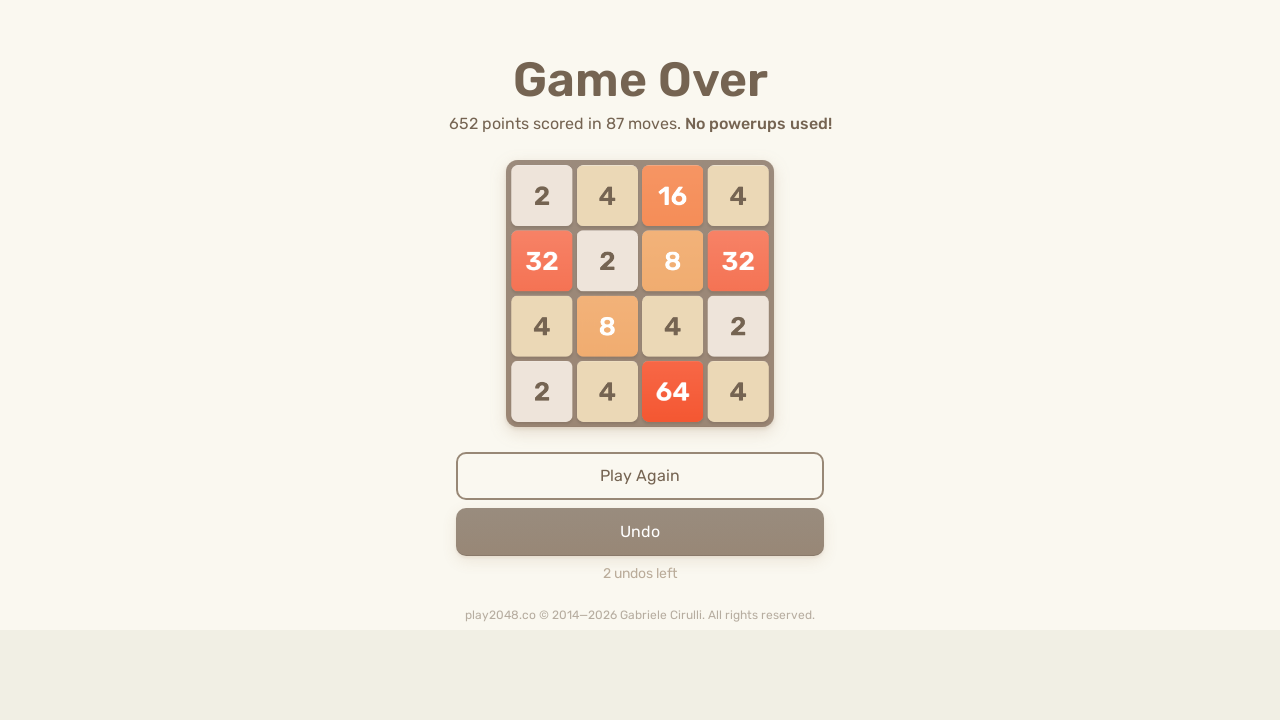

Pressed ArrowRight key on html
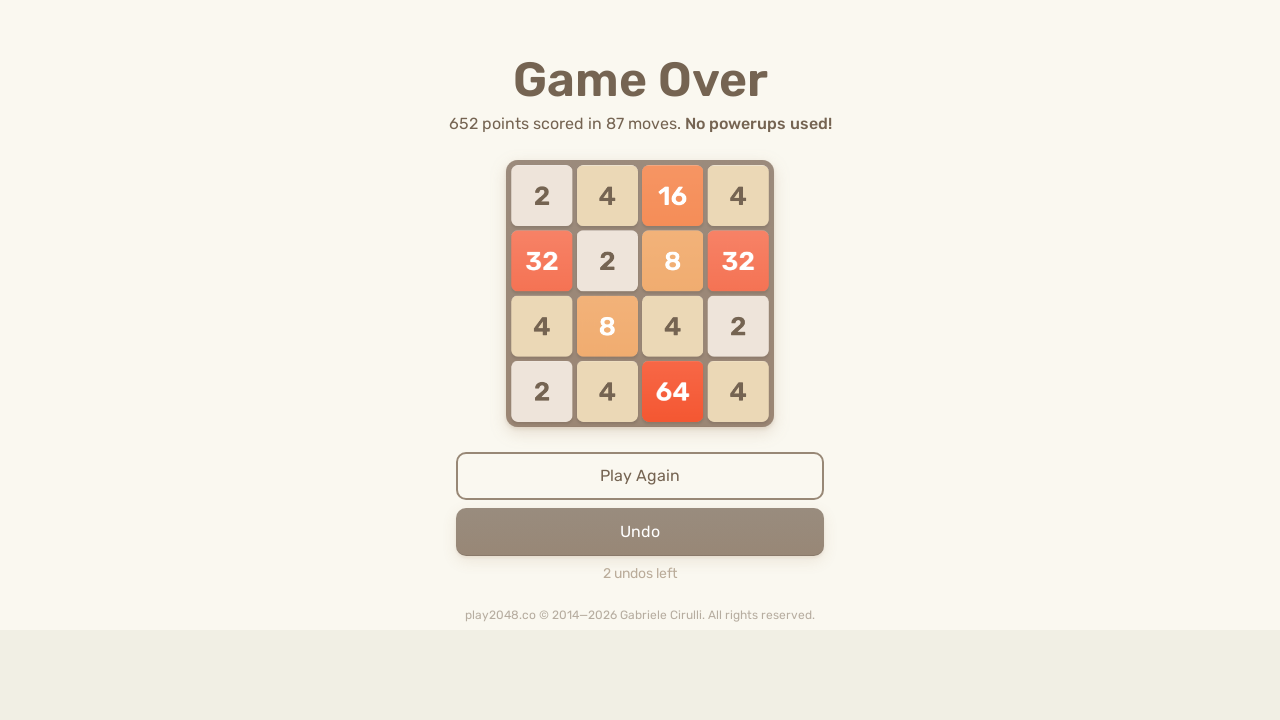

Pressed ArrowDown key on html
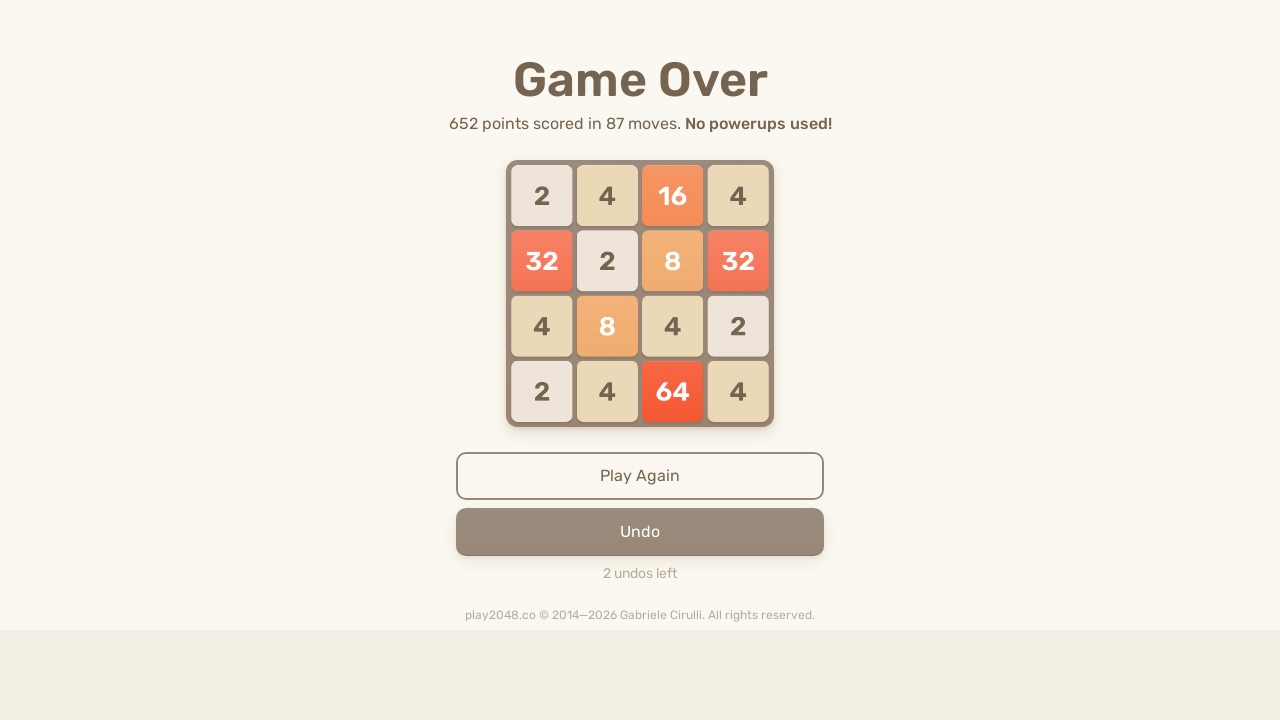

Pressed ArrowLeft key on html
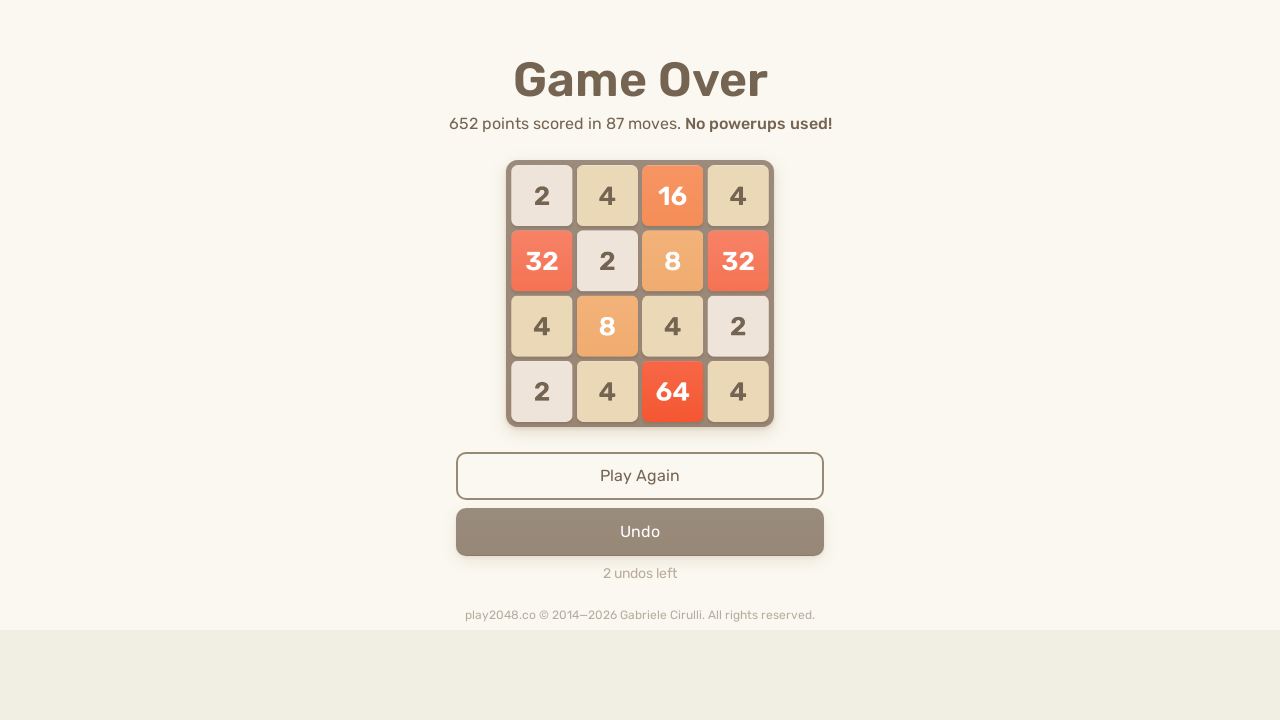

Pressed ArrowUp key on html
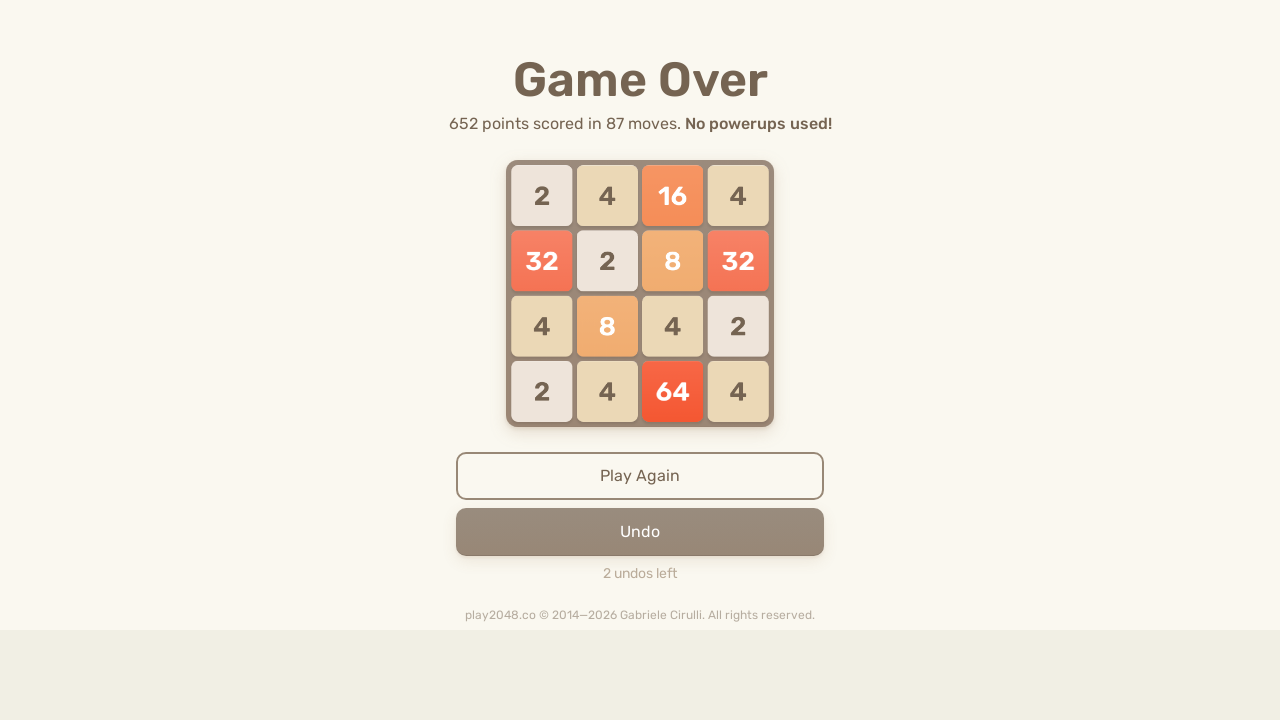

Pressed ArrowRight key on html
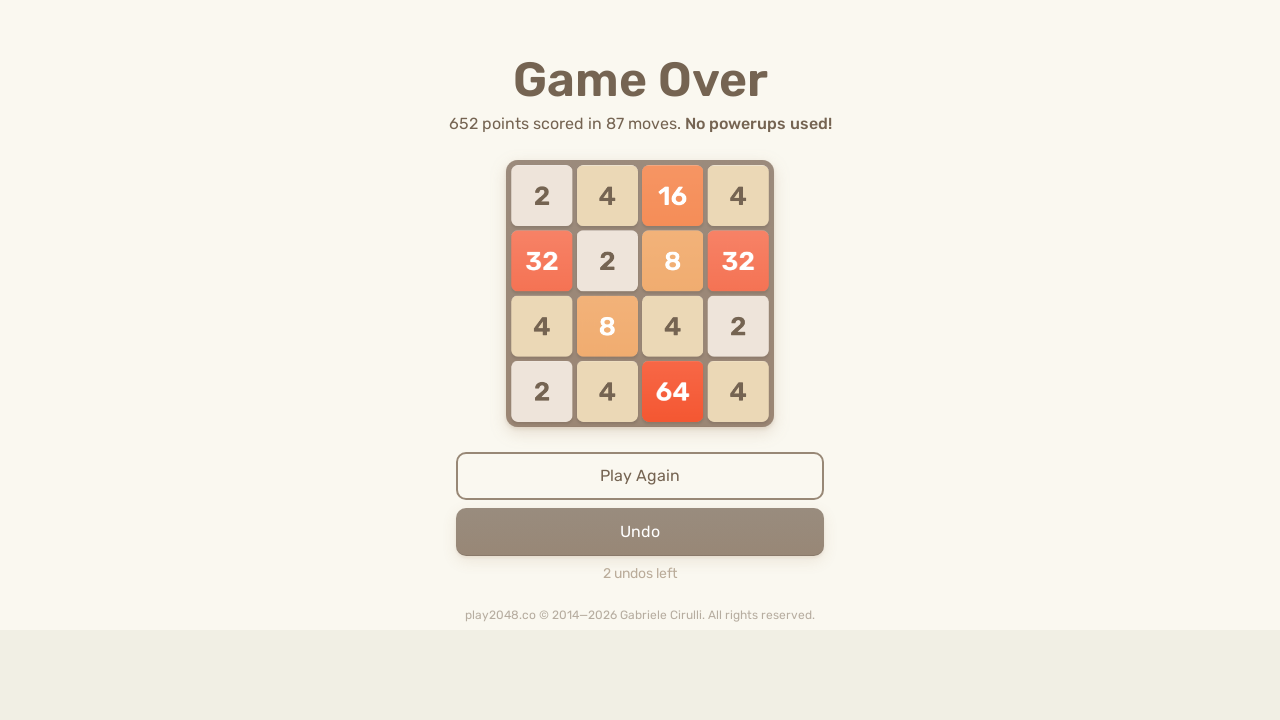

Pressed ArrowDown key on html
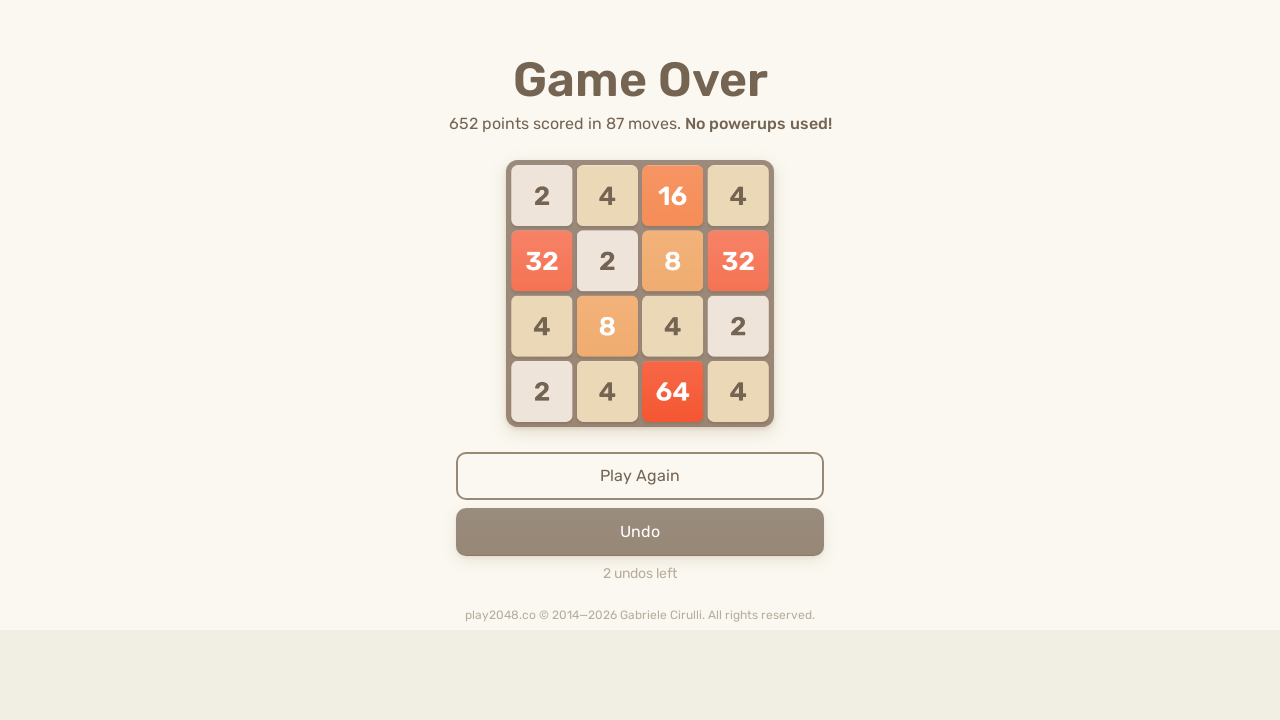

Pressed ArrowLeft key on html
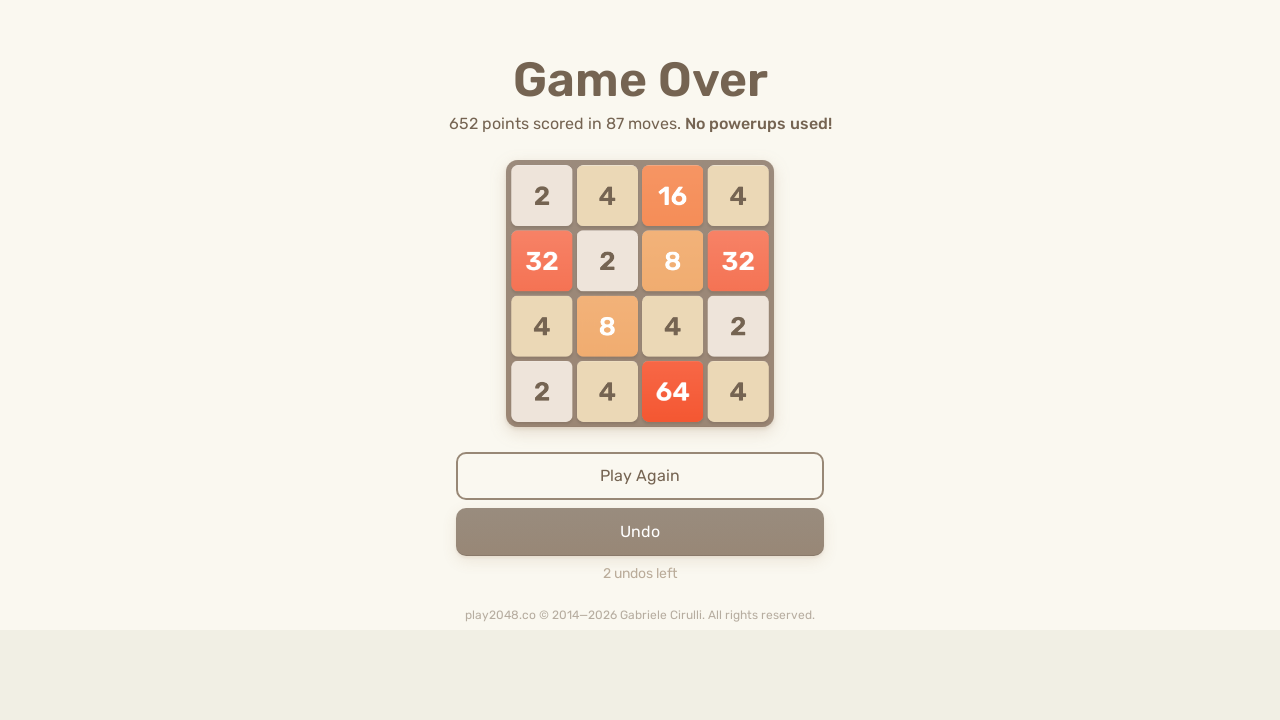

Pressed ArrowUp key on html
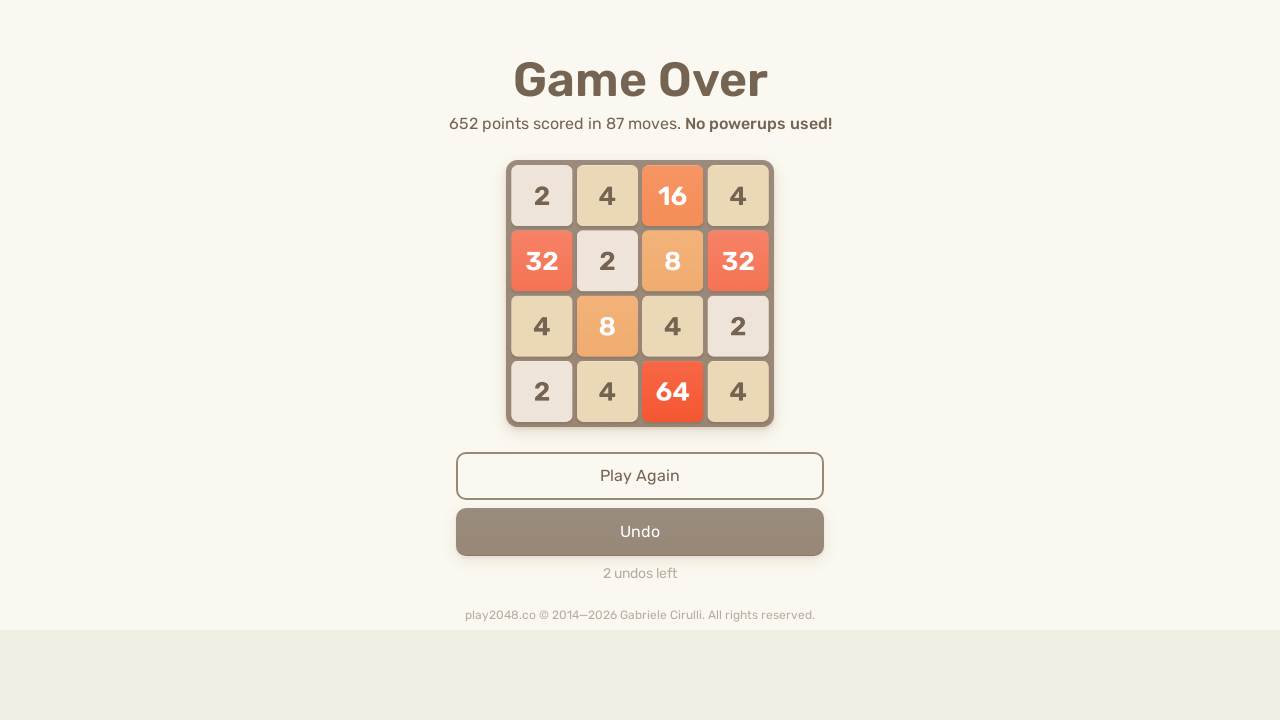

Pressed ArrowRight key on html
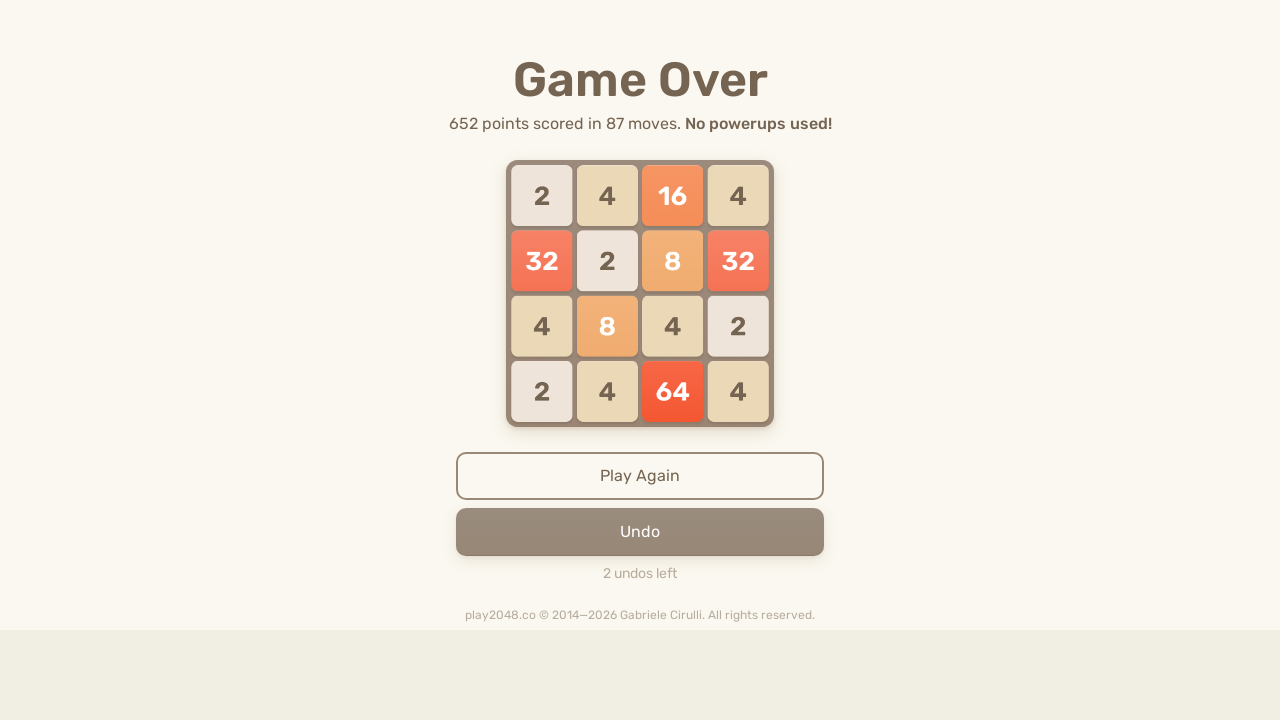

Pressed ArrowDown key on html
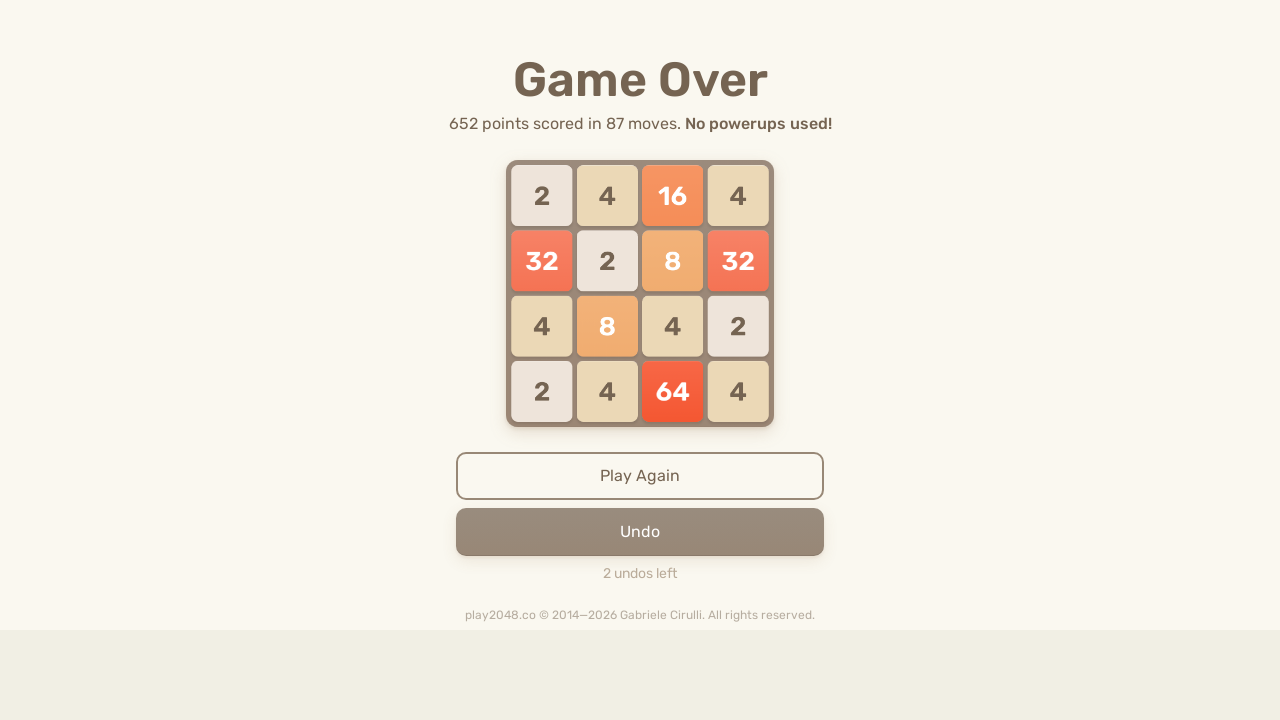

Pressed ArrowLeft key on html
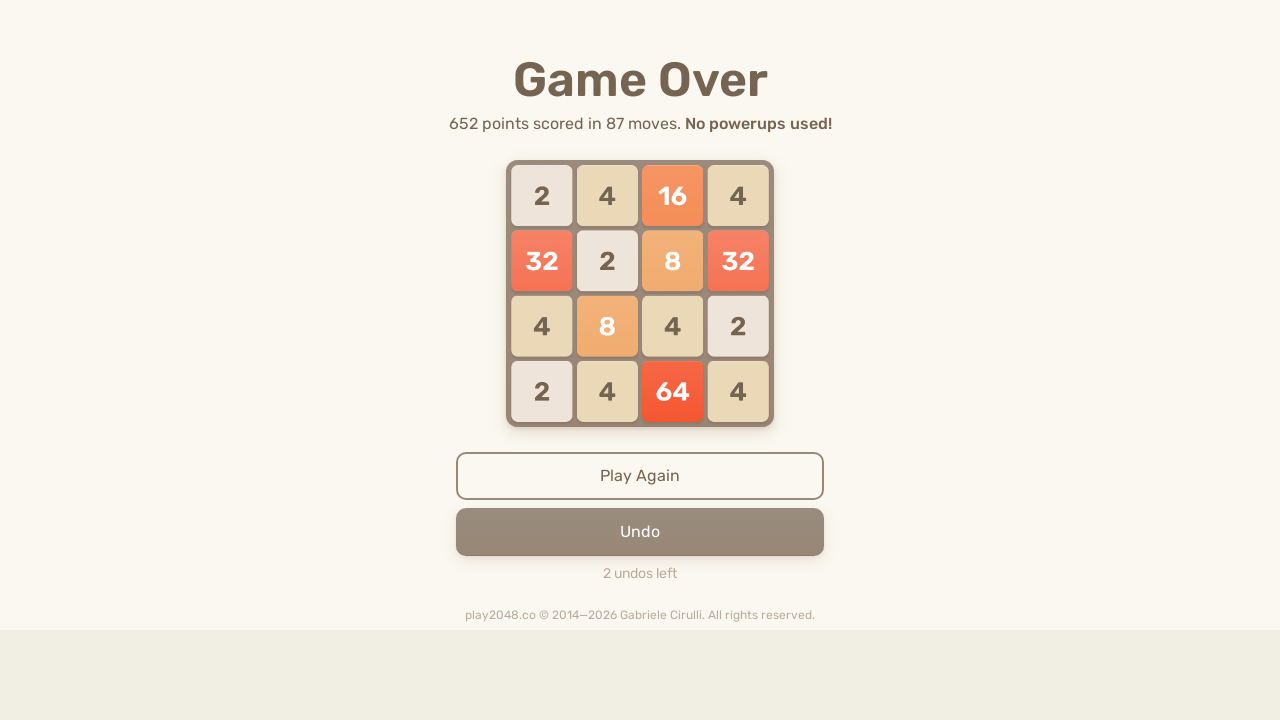

Pressed ArrowUp key on html
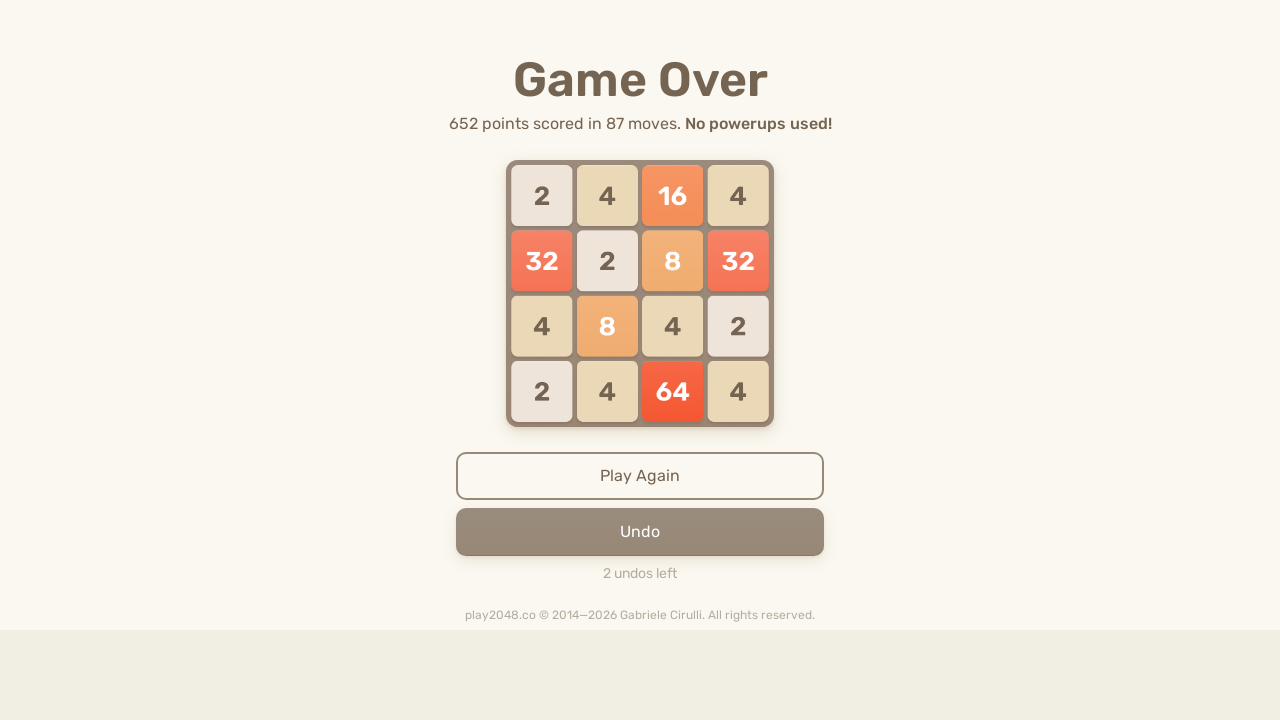

Pressed ArrowRight key on html
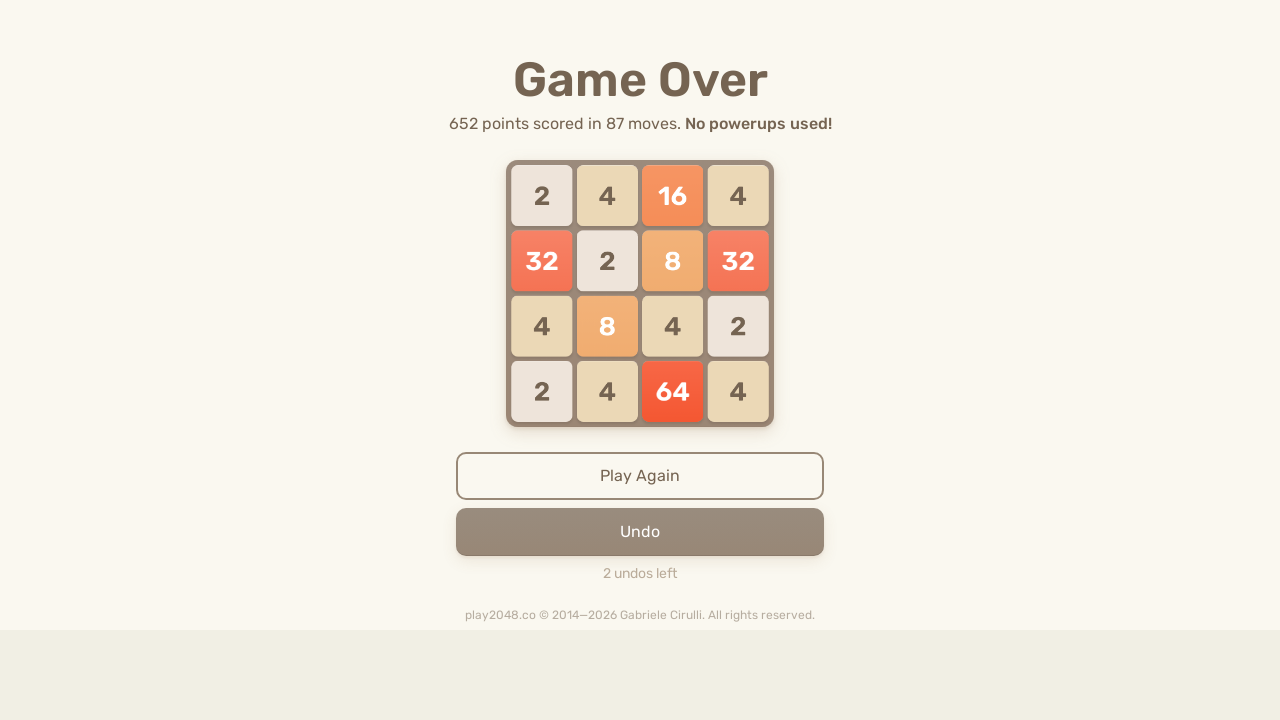

Pressed ArrowDown key on html
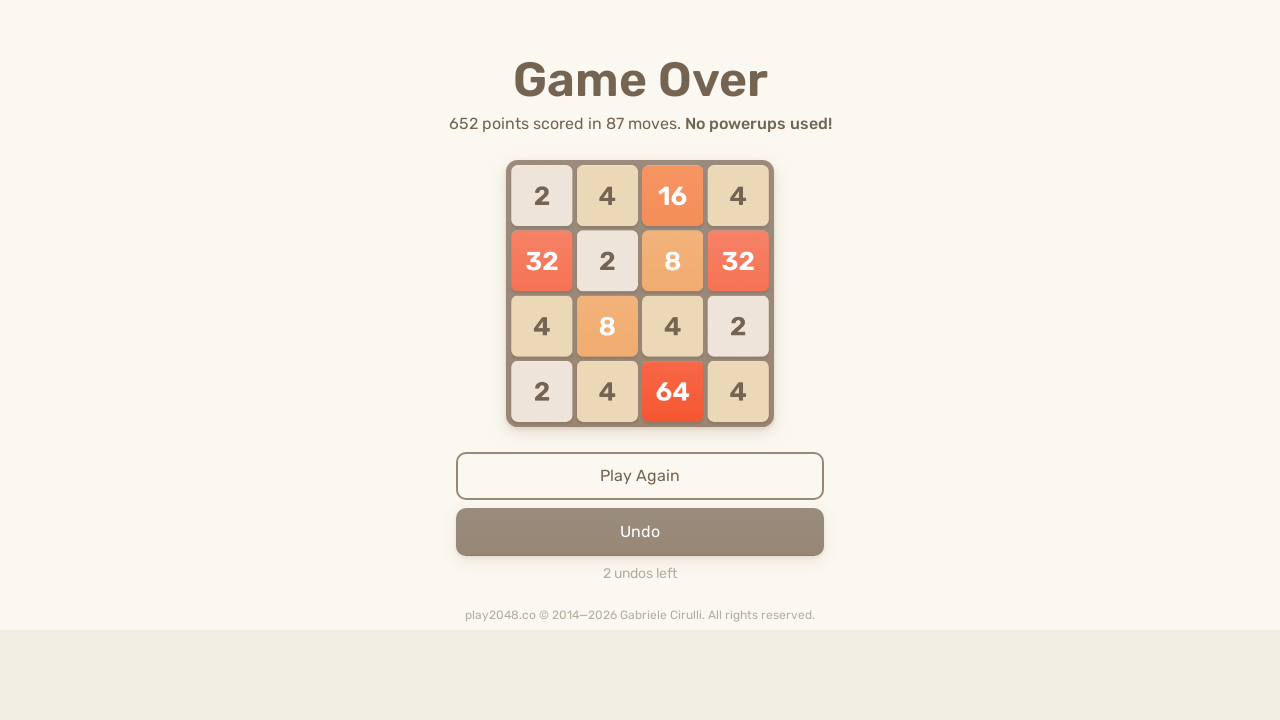

Pressed ArrowLeft key on html
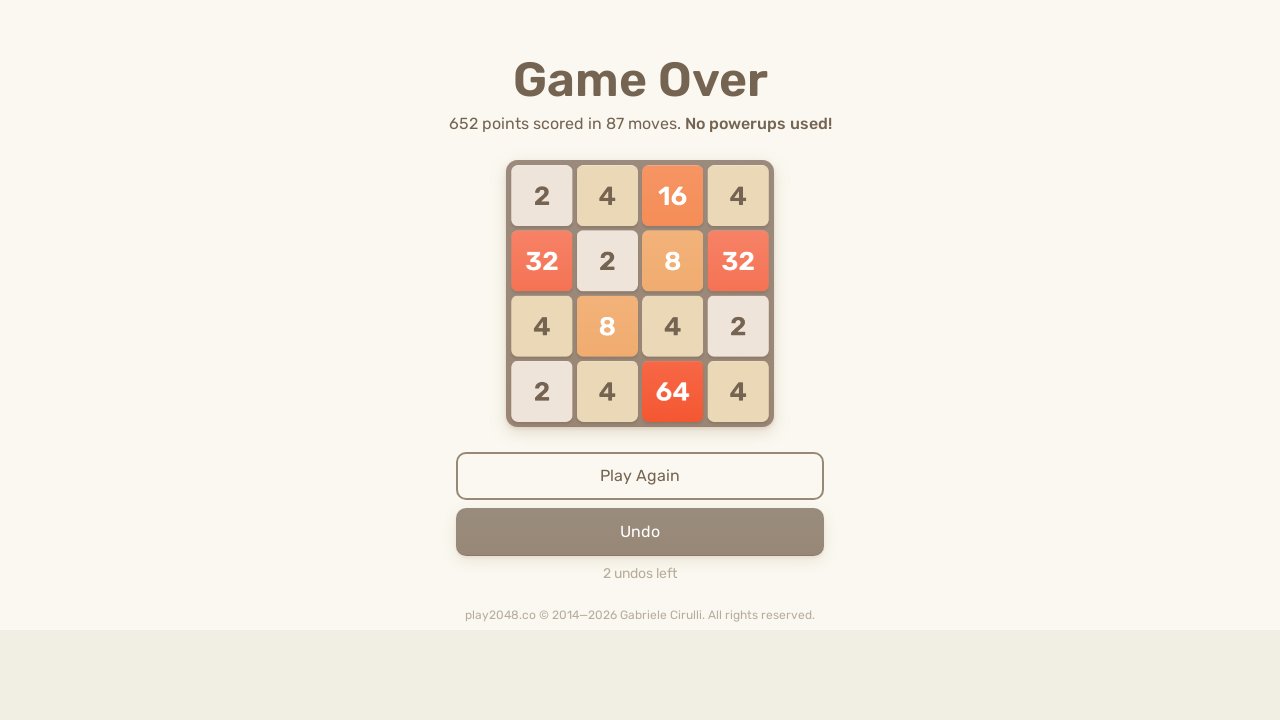

Pressed ArrowUp key on html
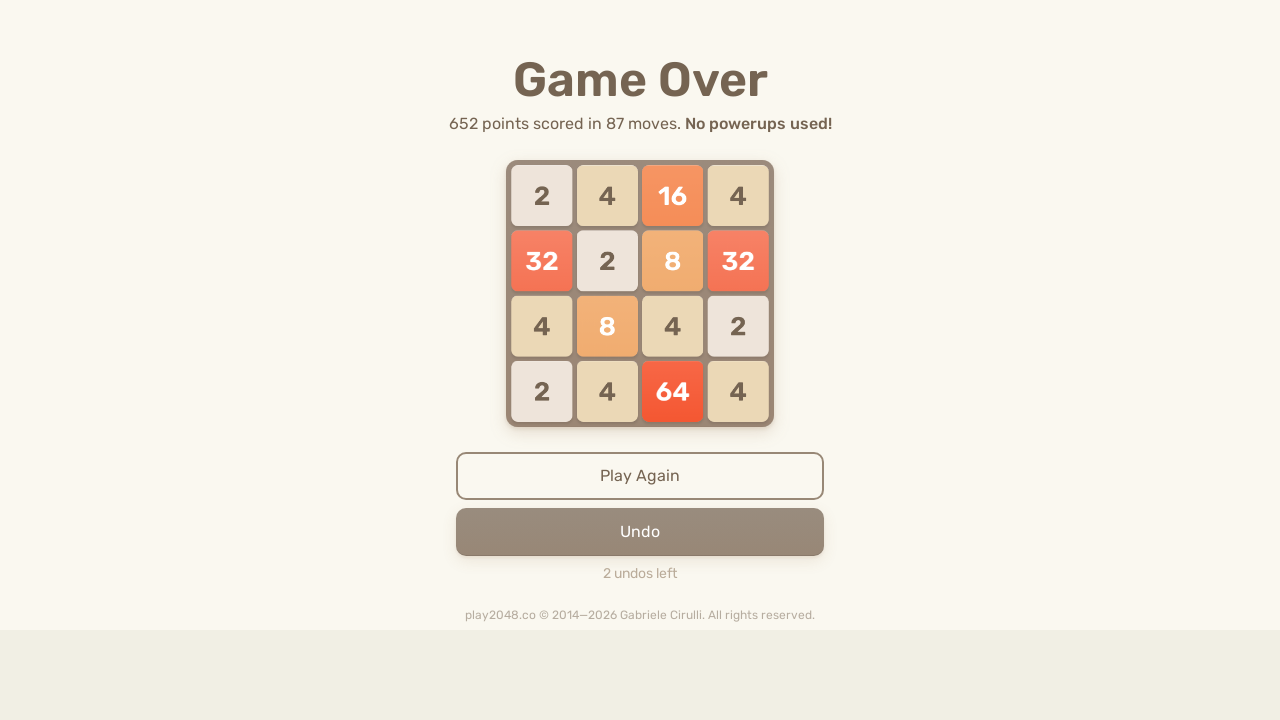

Pressed ArrowRight key on html
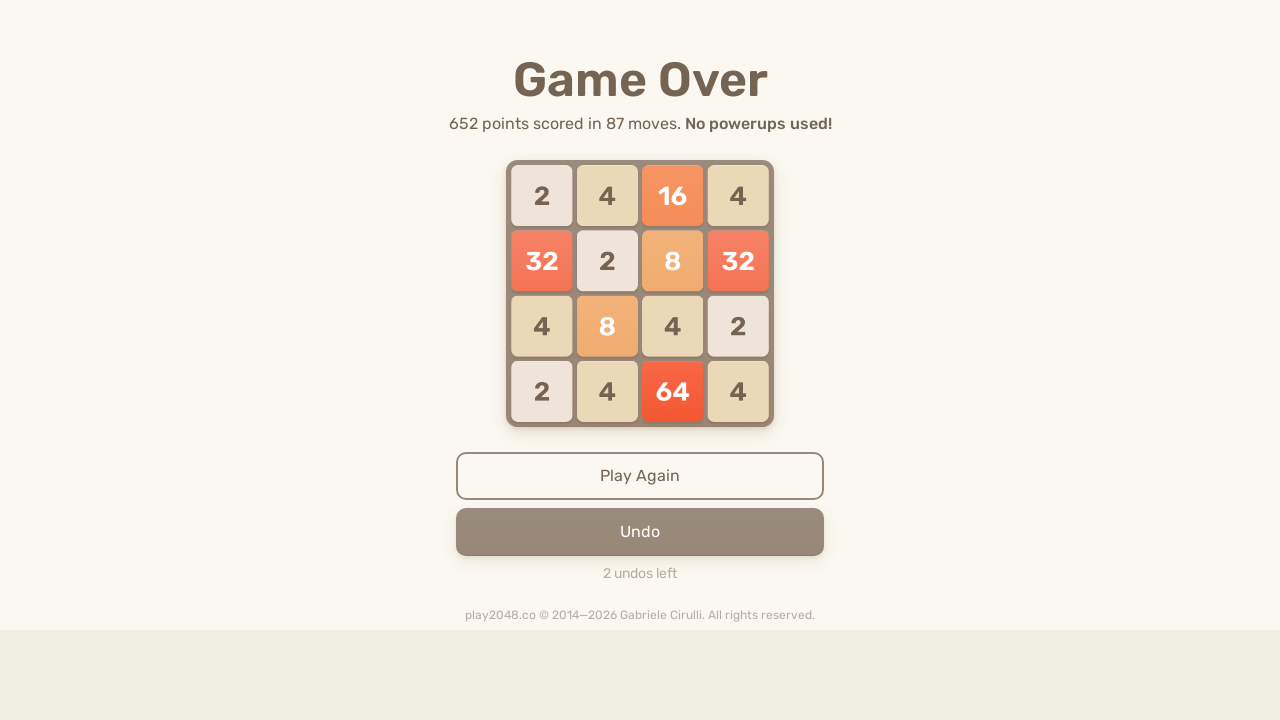

Pressed ArrowDown key on html
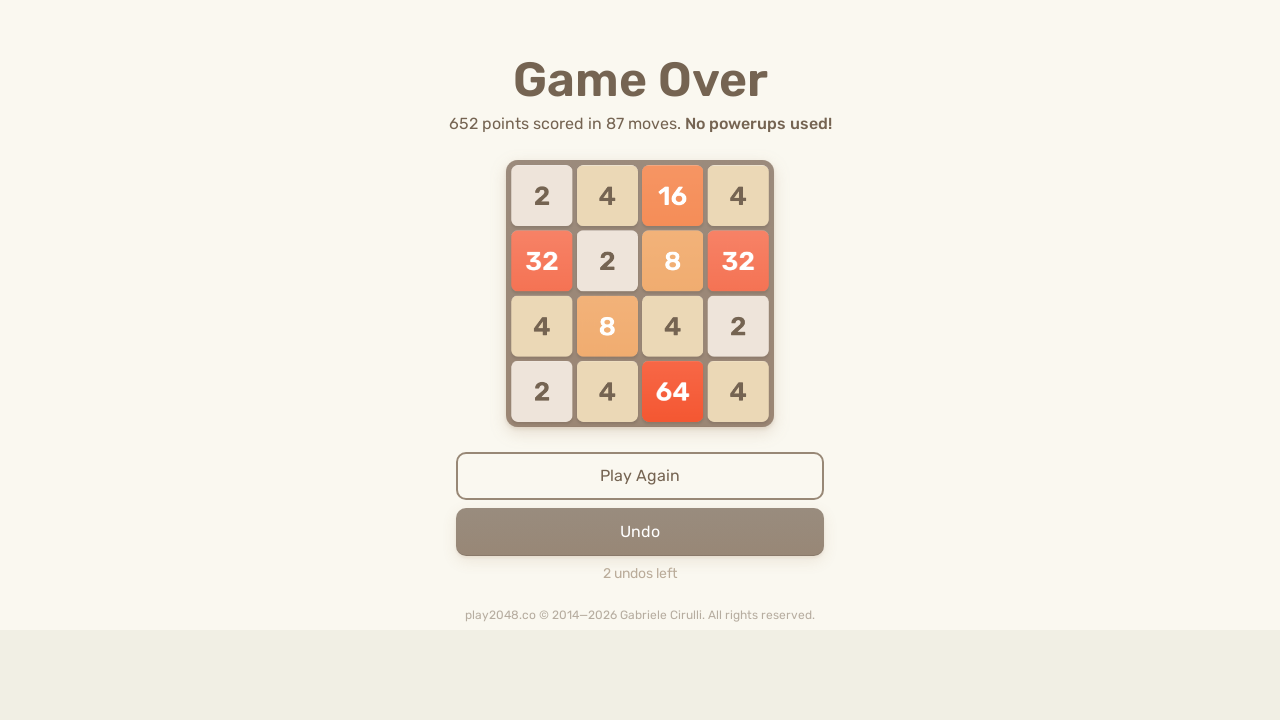

Pressed ArrowLeft key on html
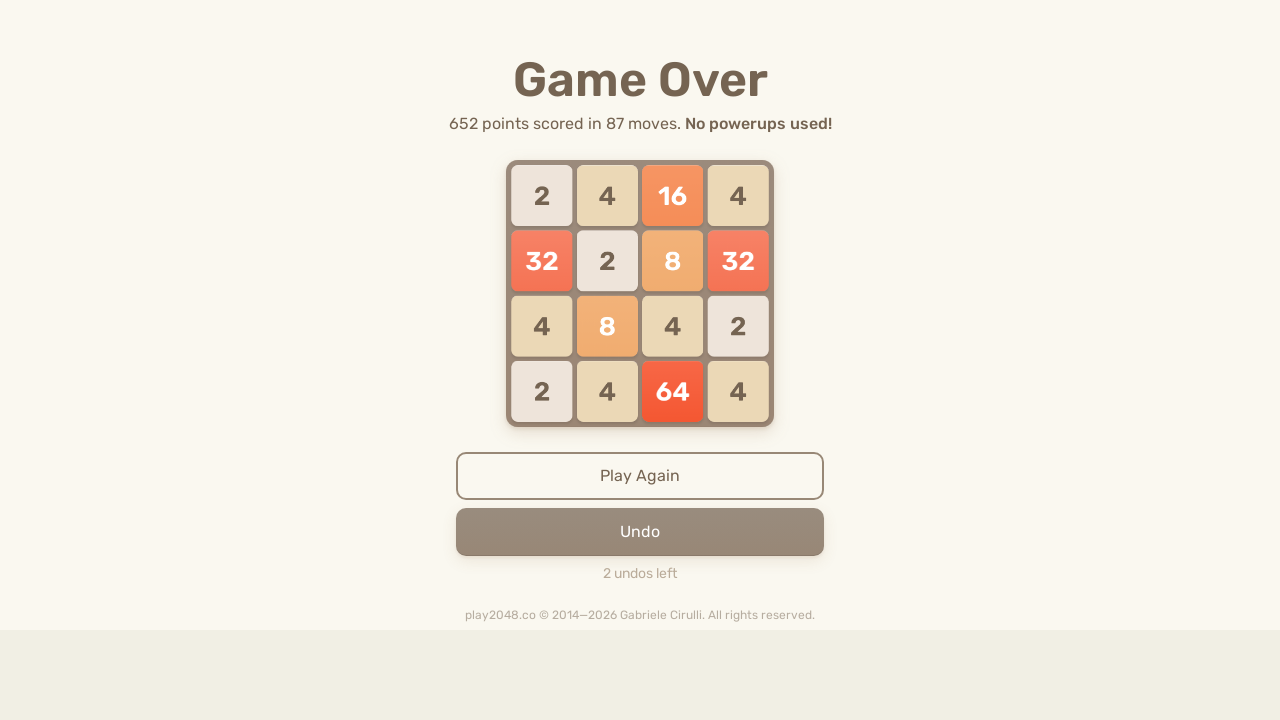

Pressed ArrowUp key on html
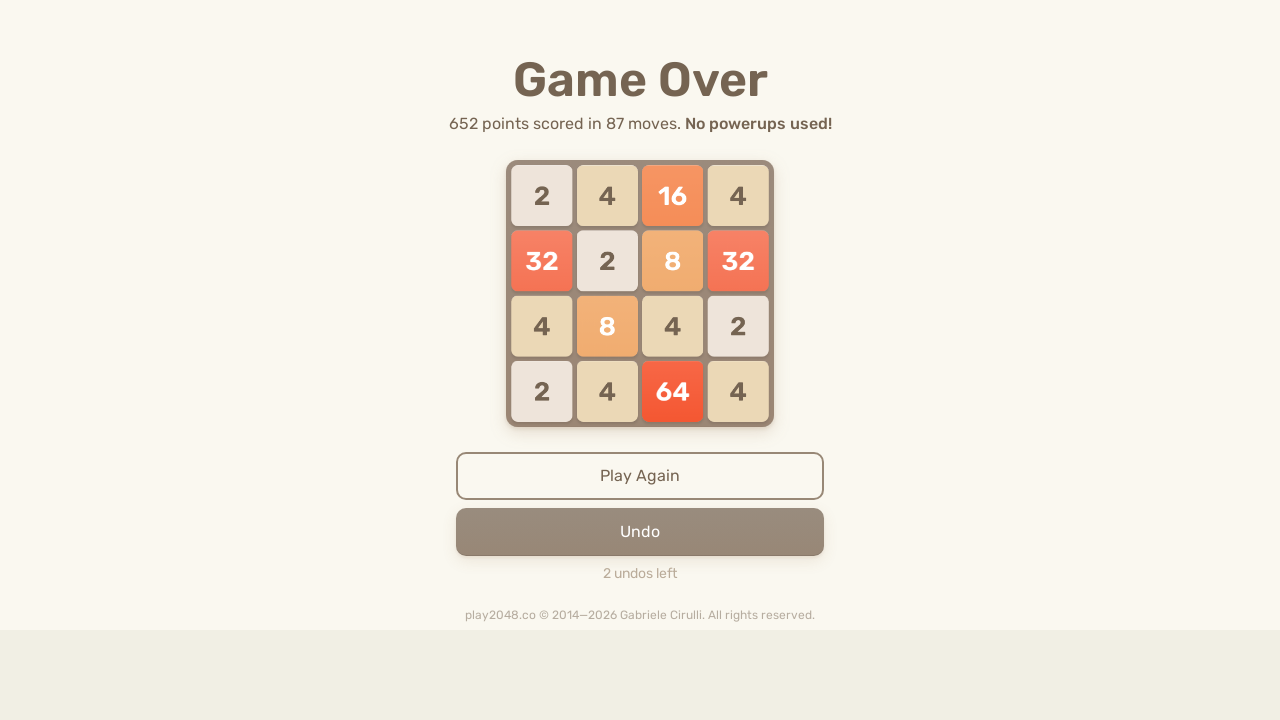

Pressed ArrowRight key on html
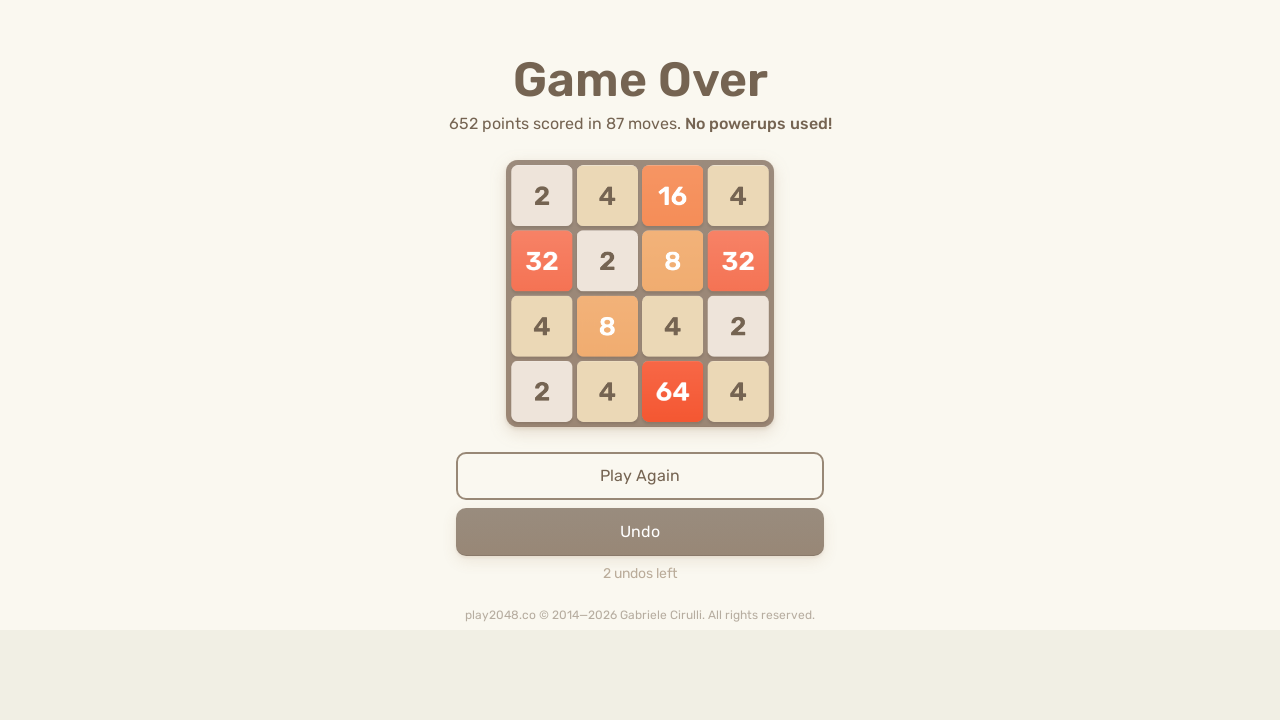

Pressed ArrowDown key on html
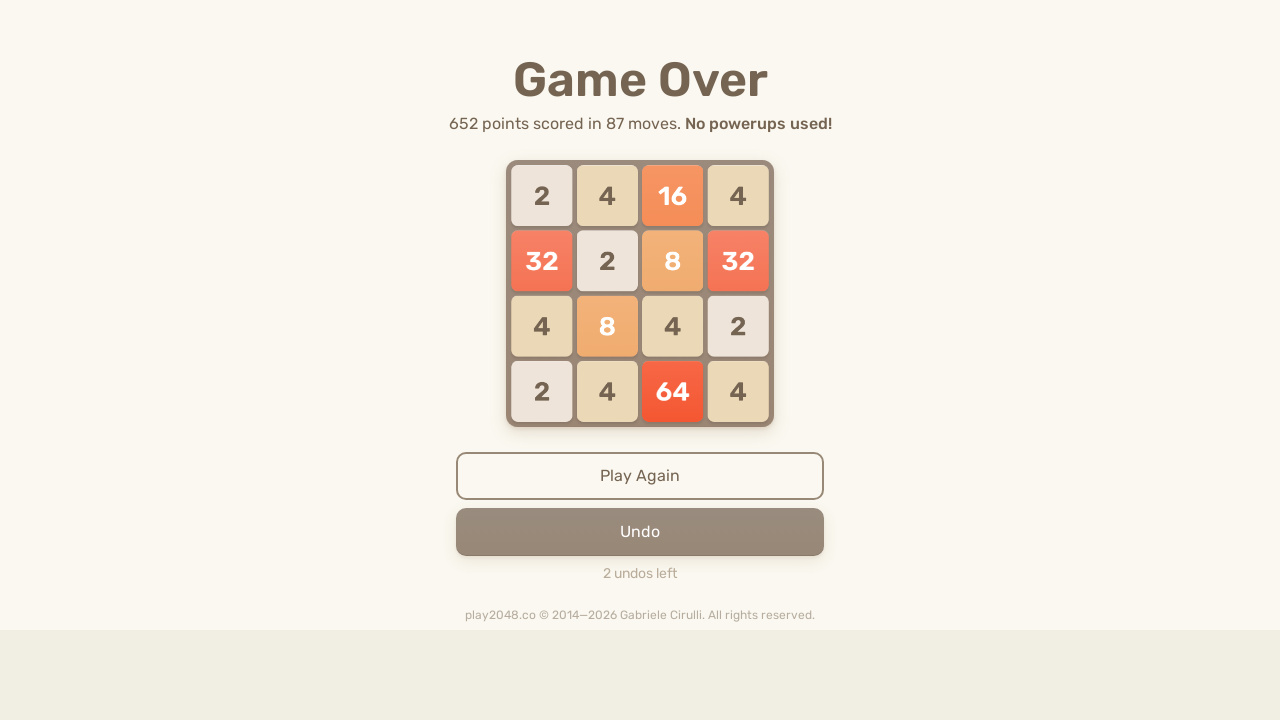

Pressed ArrowLeft key on html
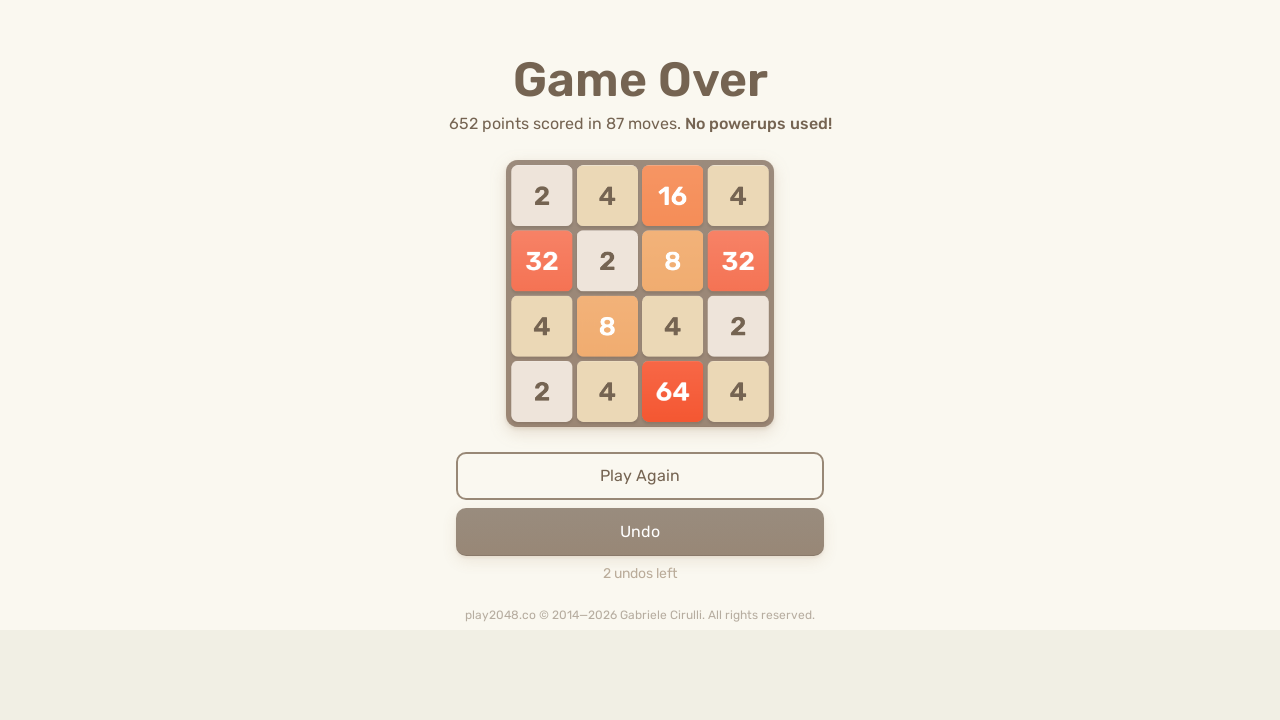

Pressed ArrowUp key on html
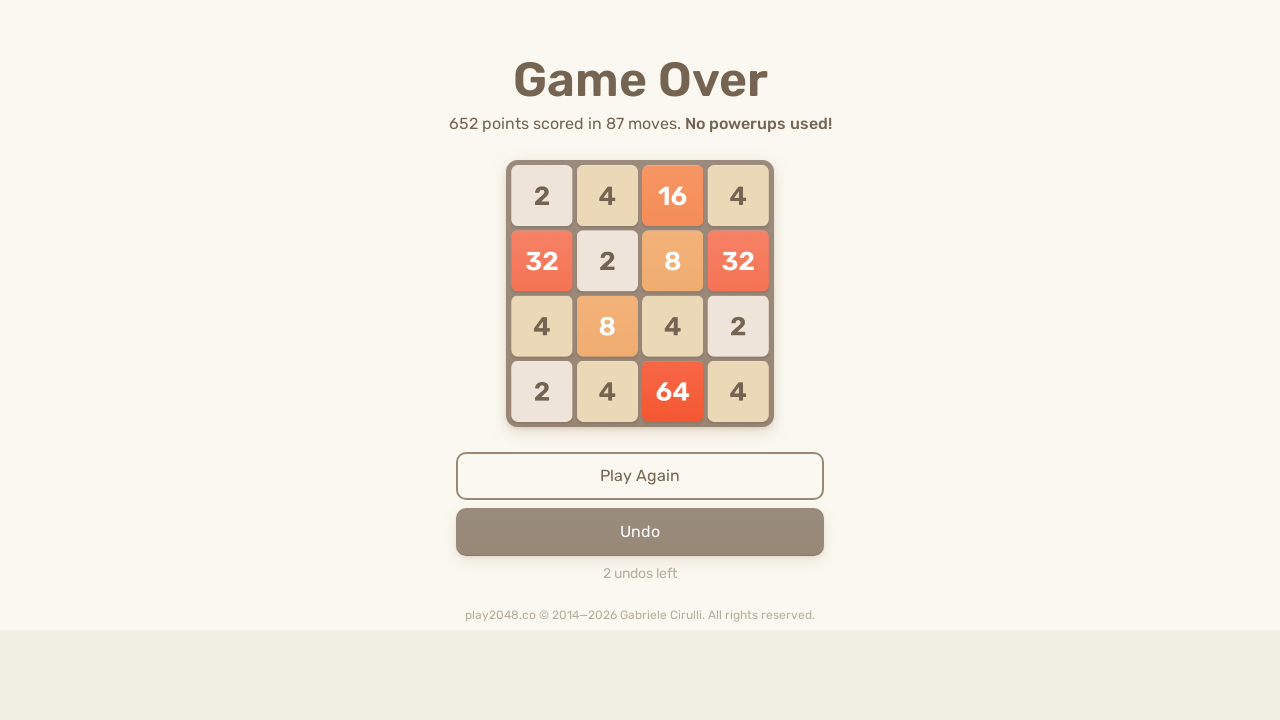

Pressed ArrowRight key on html
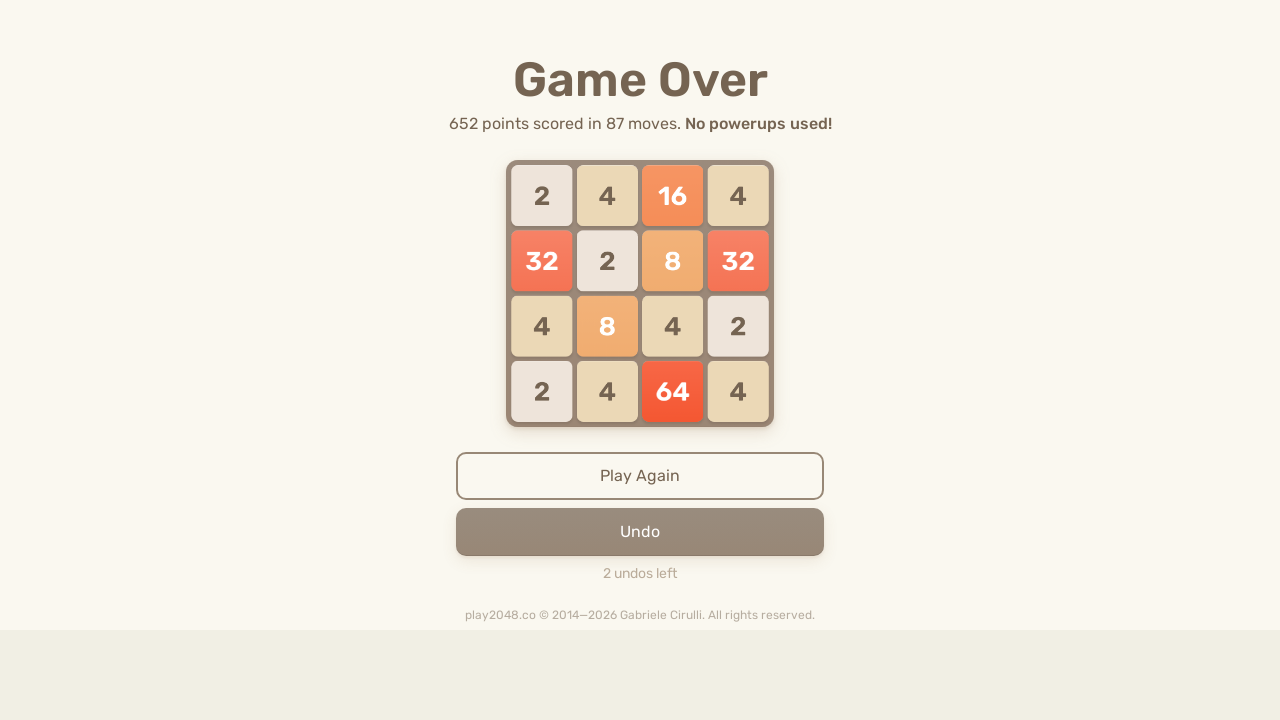

Pressed ArrowDown key on html
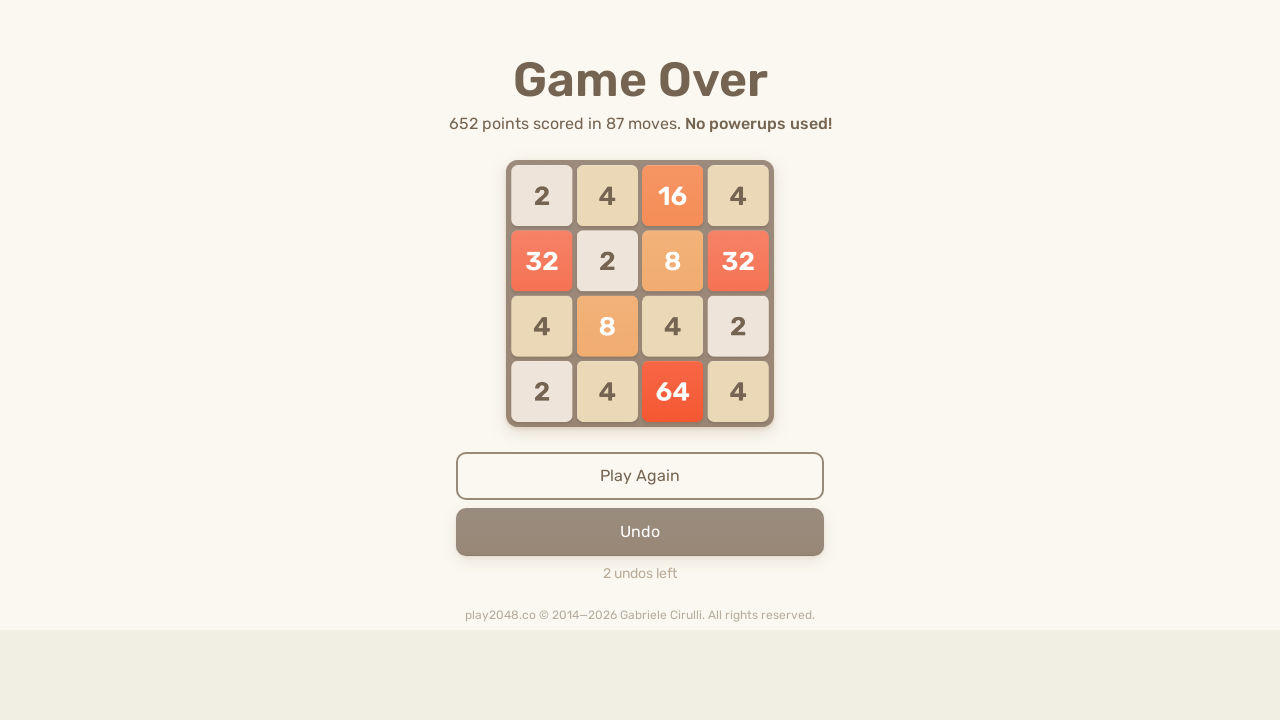

Pressed ArrowLeft key on html
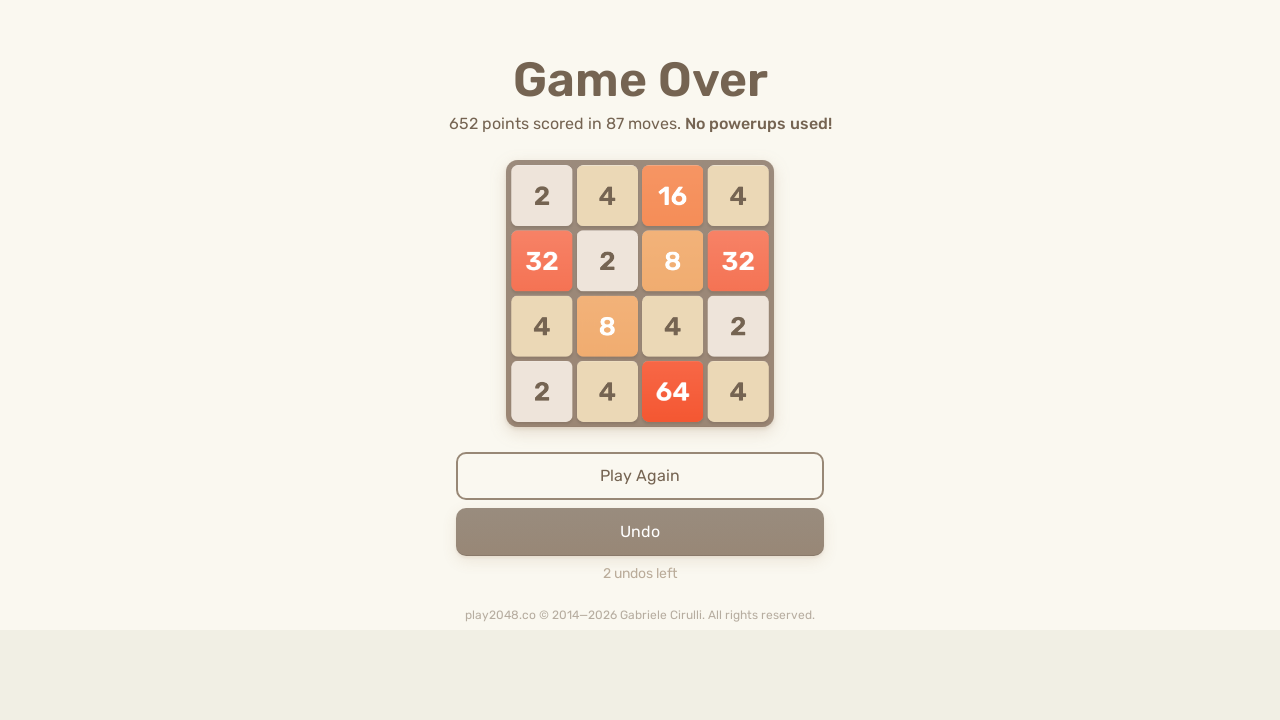

Pressed ArrowUp key on html
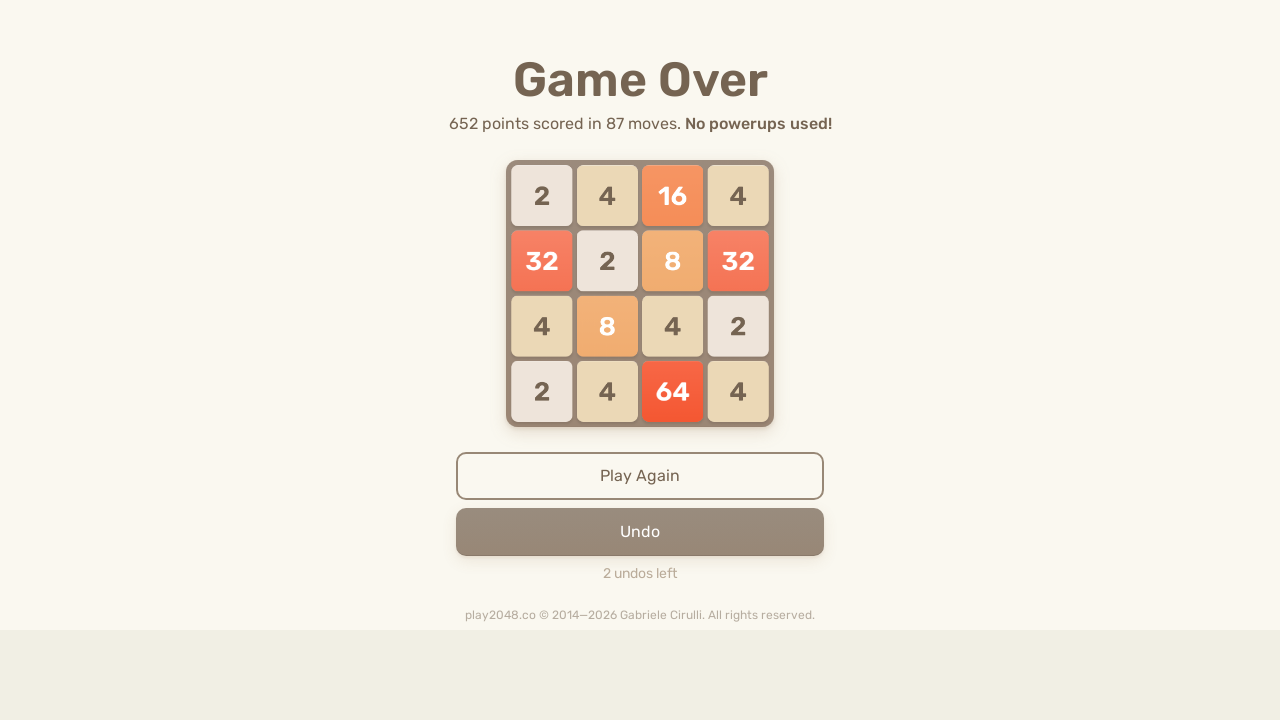

Pressed ArrowRight key on html
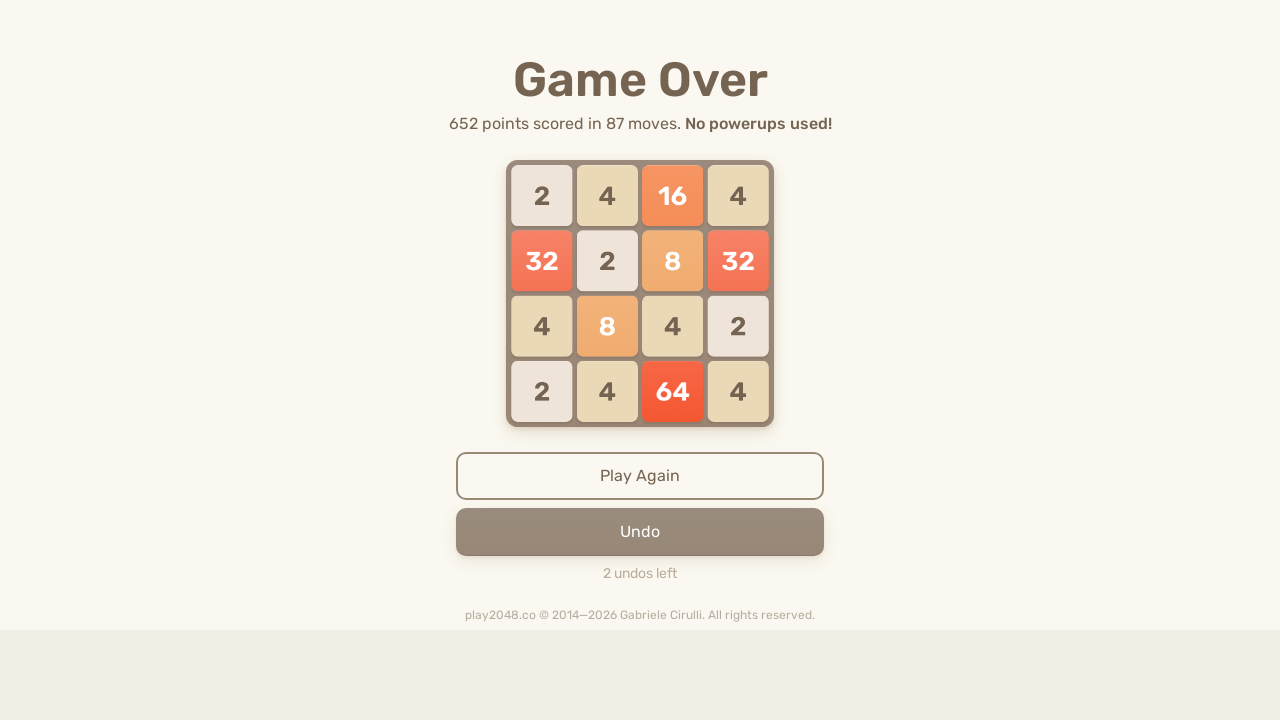

Pressed ArrowDown key on html
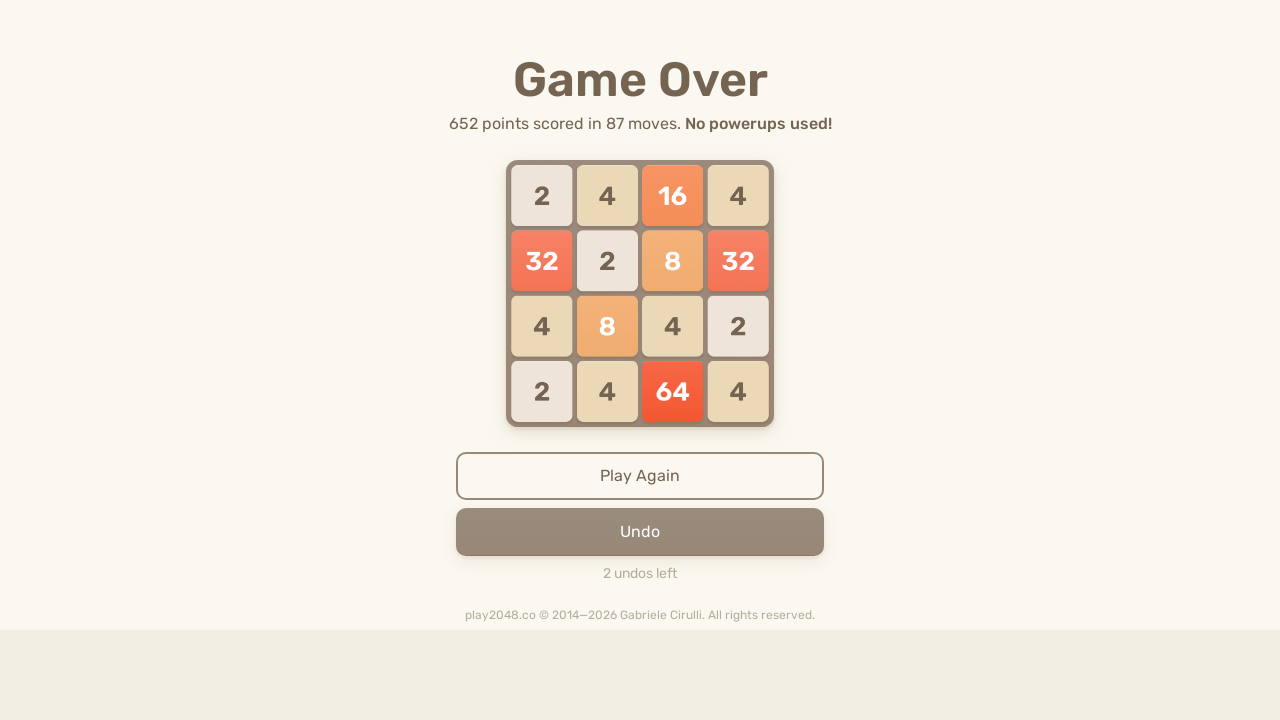

Pressed ArrowLeft key on html
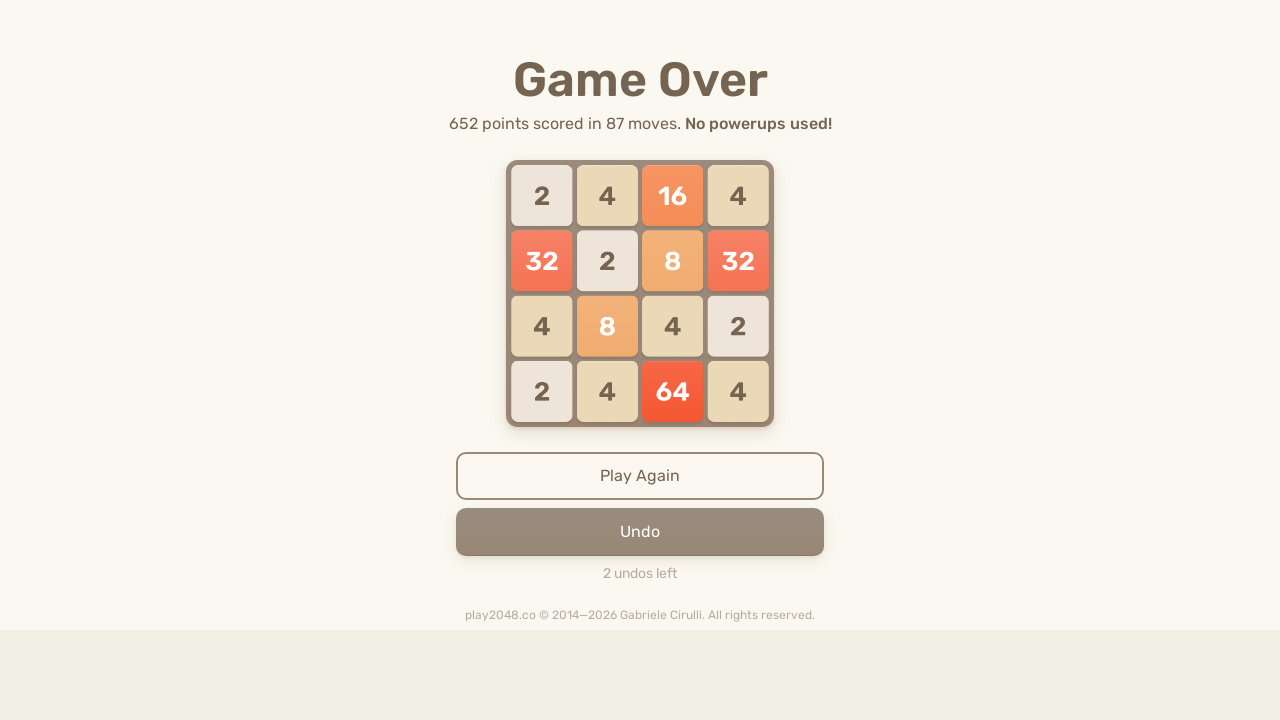

Pressed ArrowUp key on html
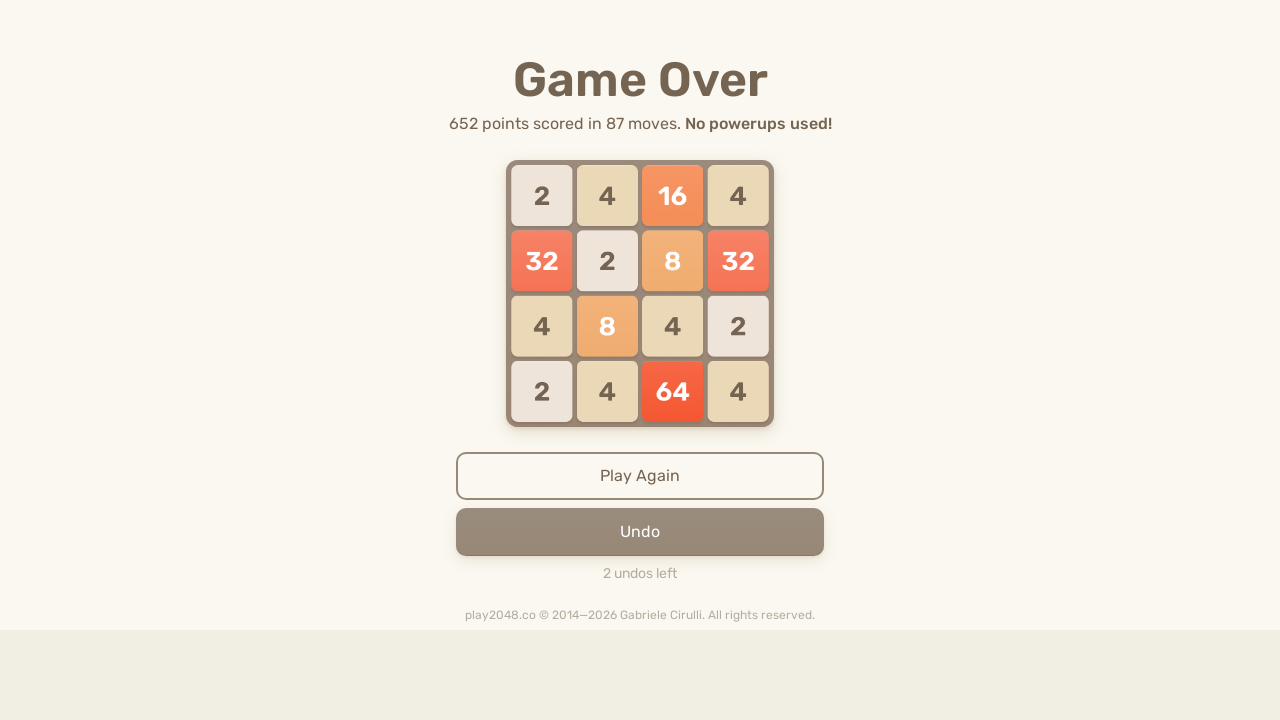

Pressed ArrowRight key on html
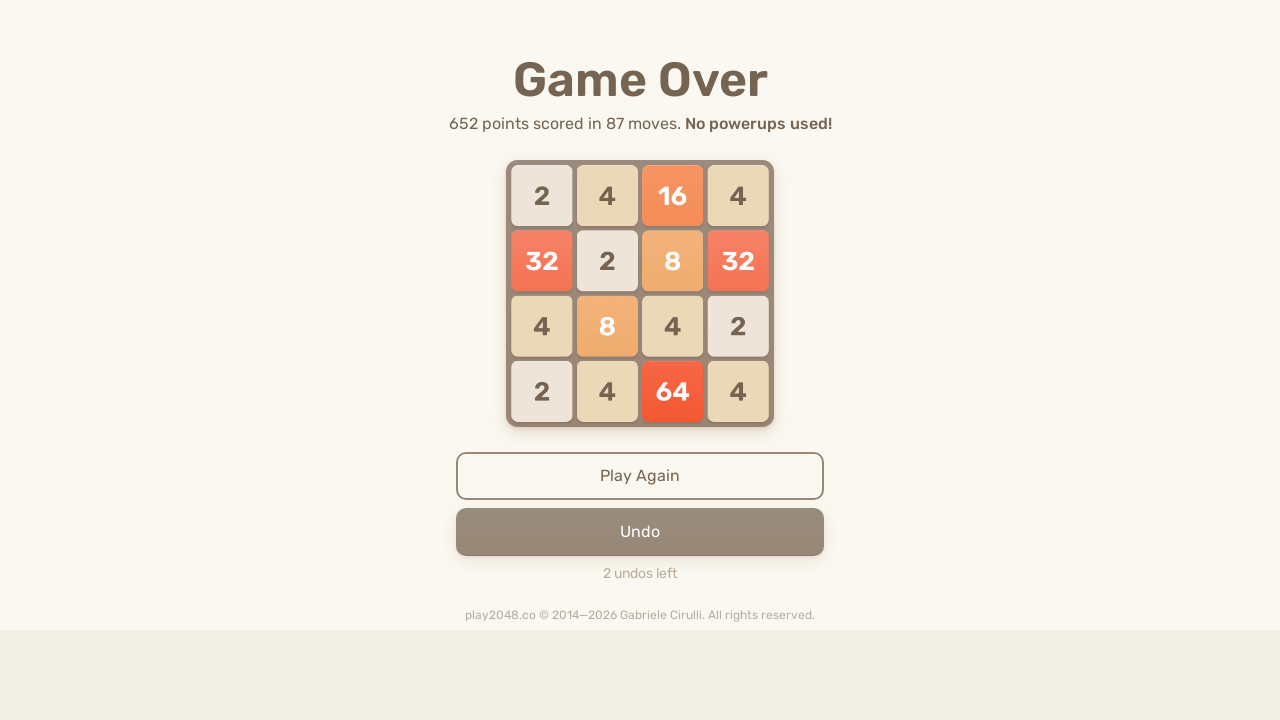

Pressed ArrowDown key on html
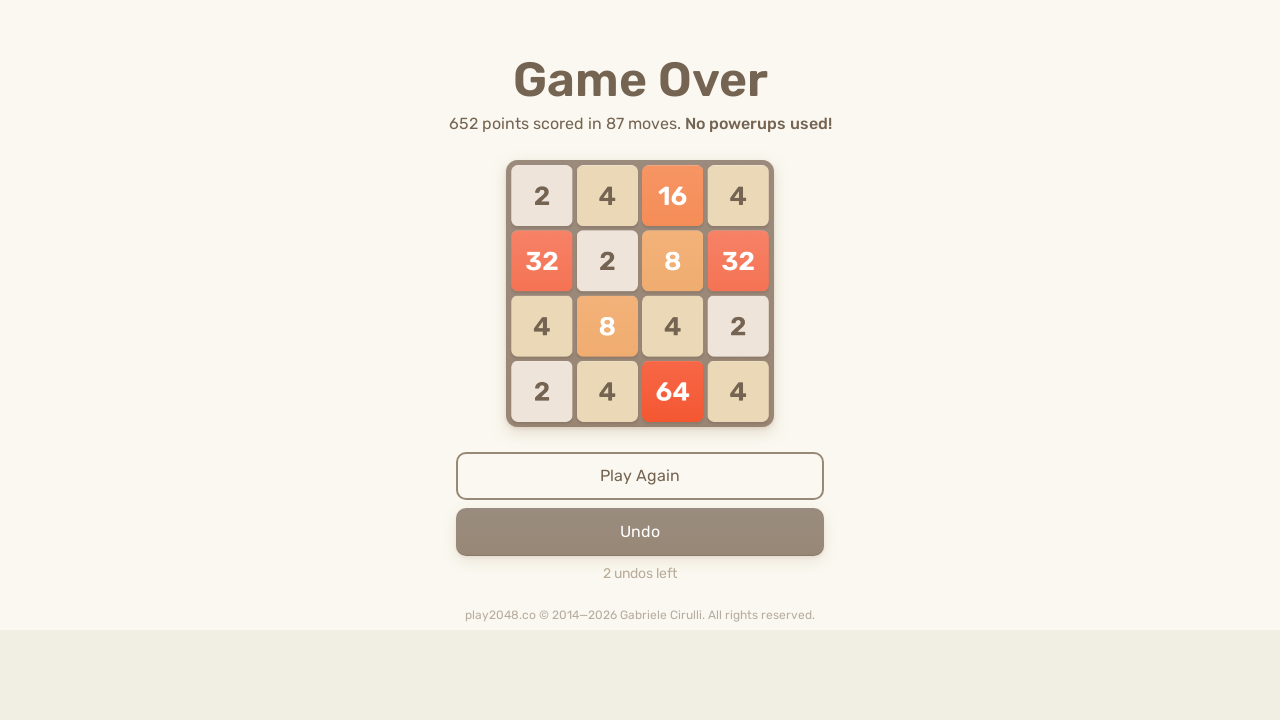

Pressed ArrowLeft key on html
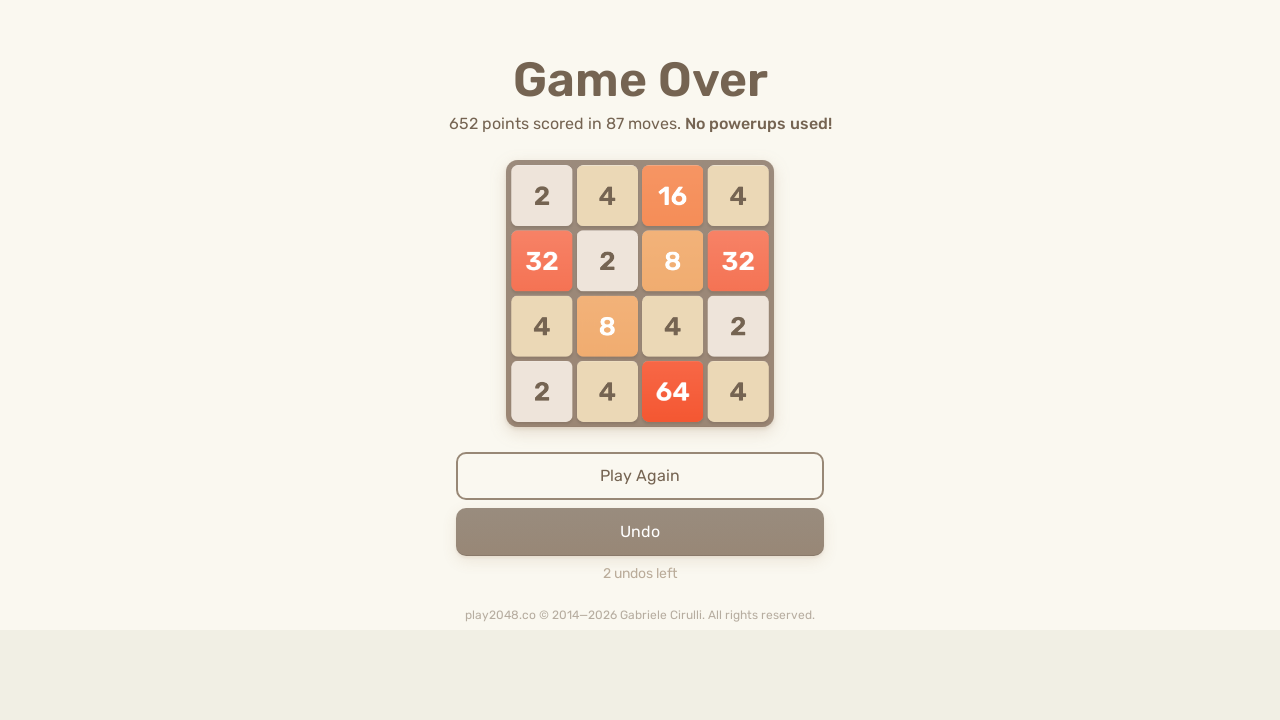

Pressed ArrowUp key on html
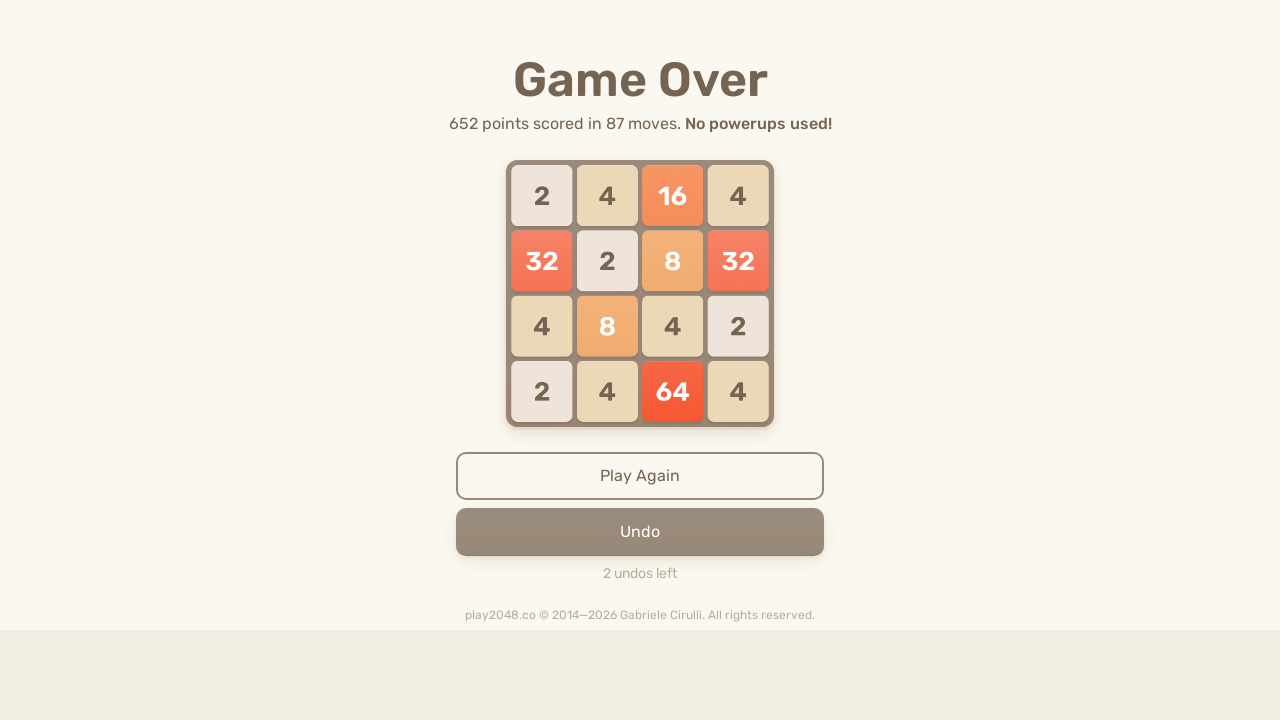

Pressed ArrowRight key on html
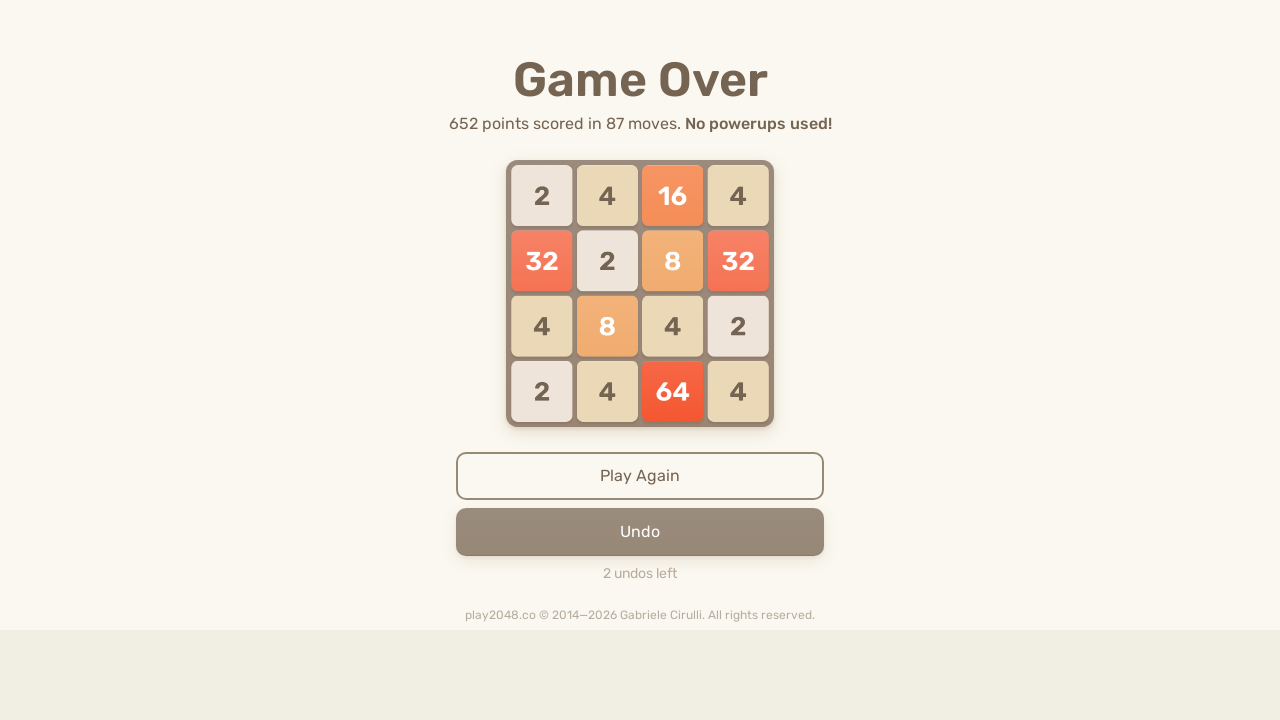

Pressed ArrowDown key on html
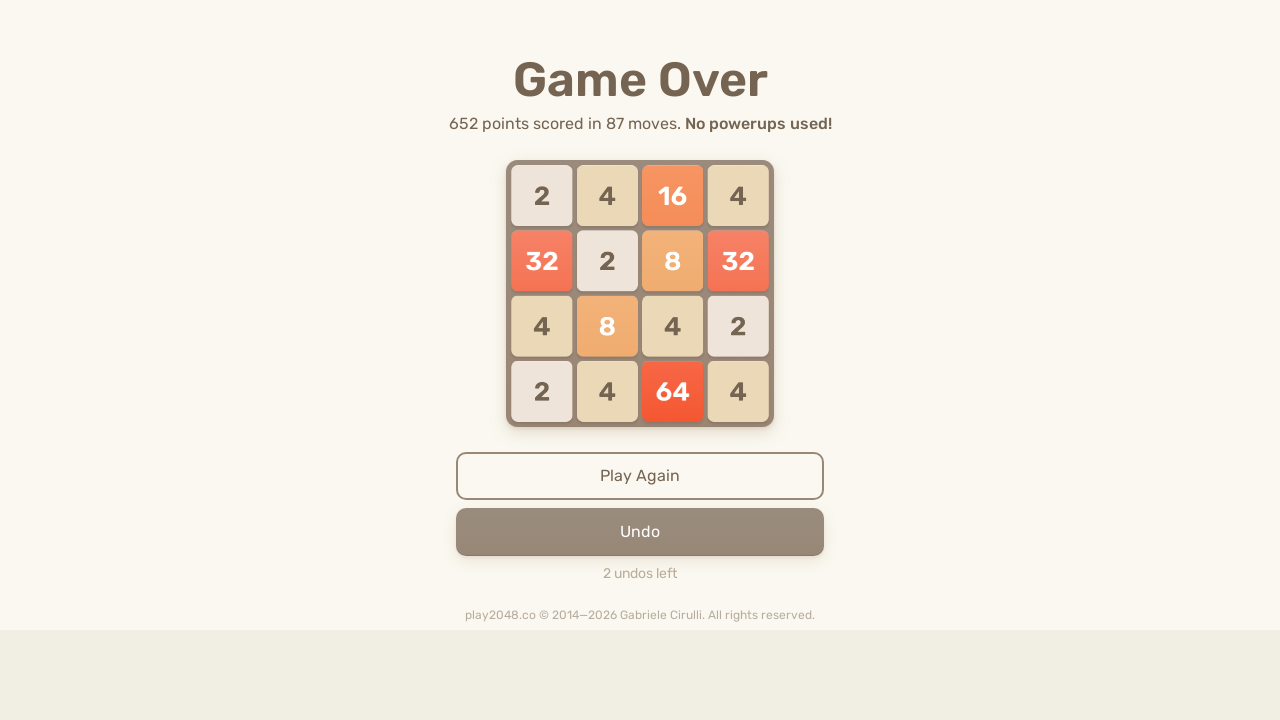

Pressed ArrowLeft key on html
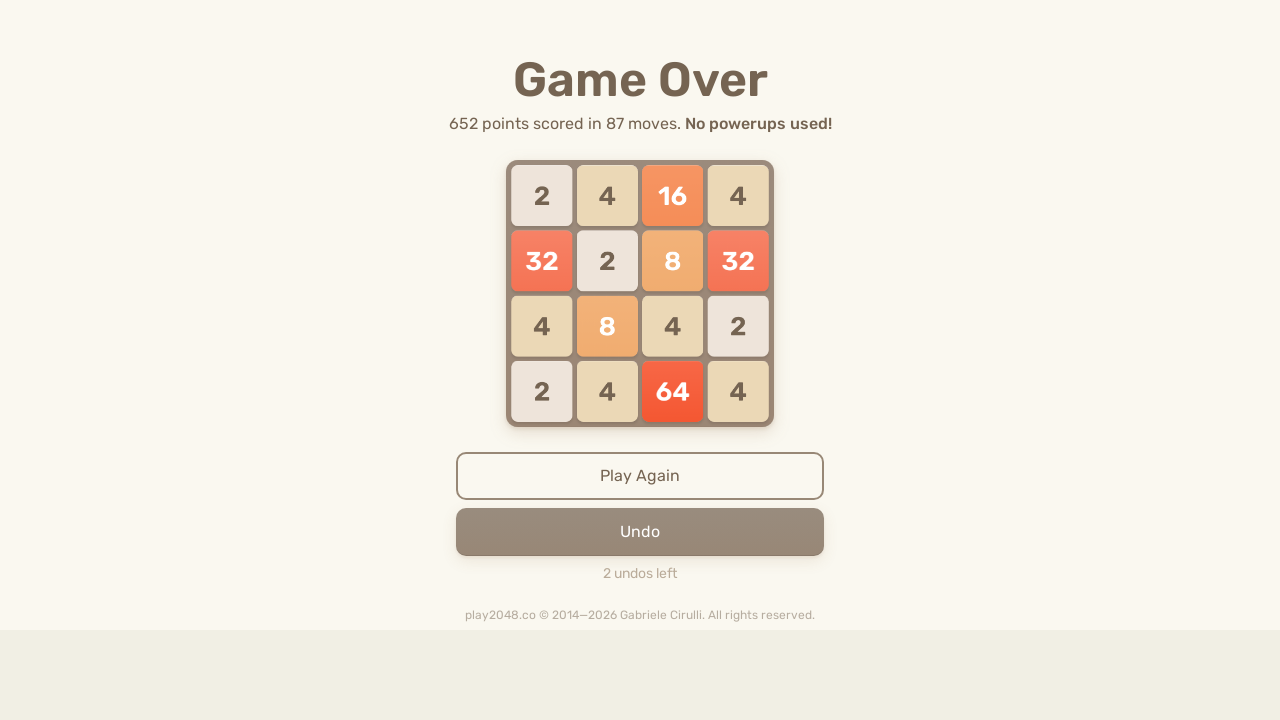

Pressed ArrowUp key on html
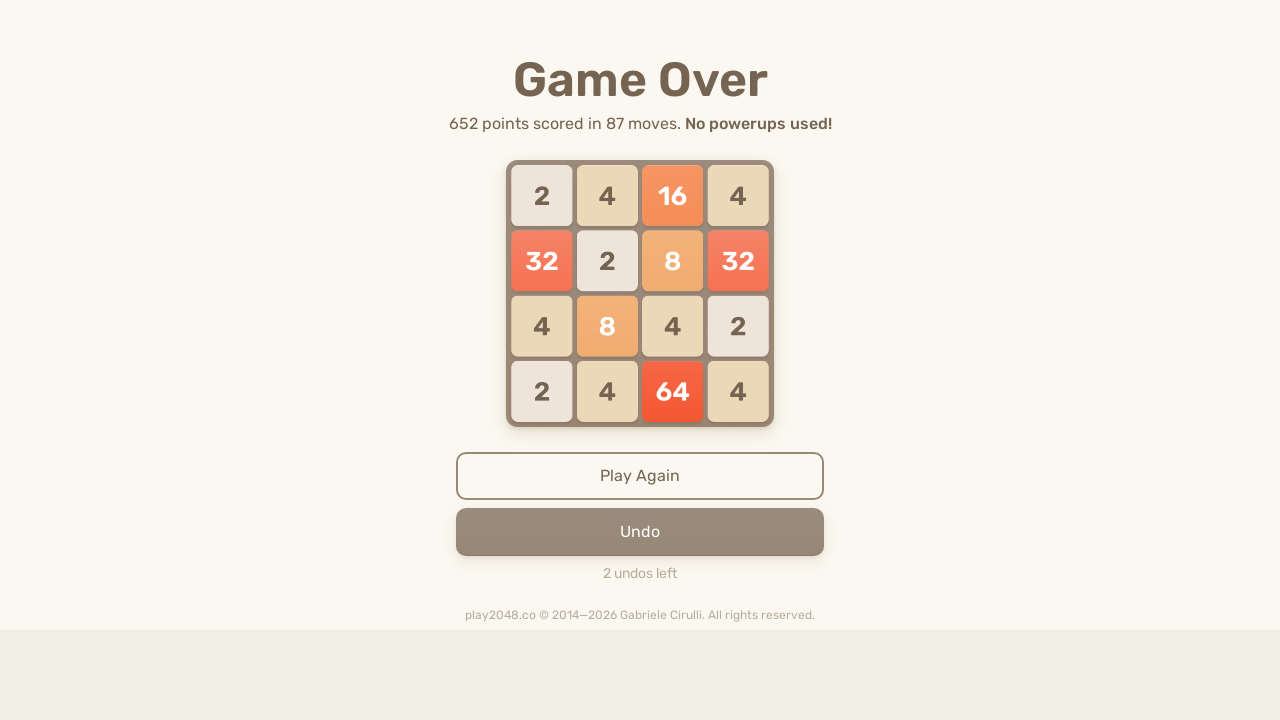

Pressed ArrowRight key on html
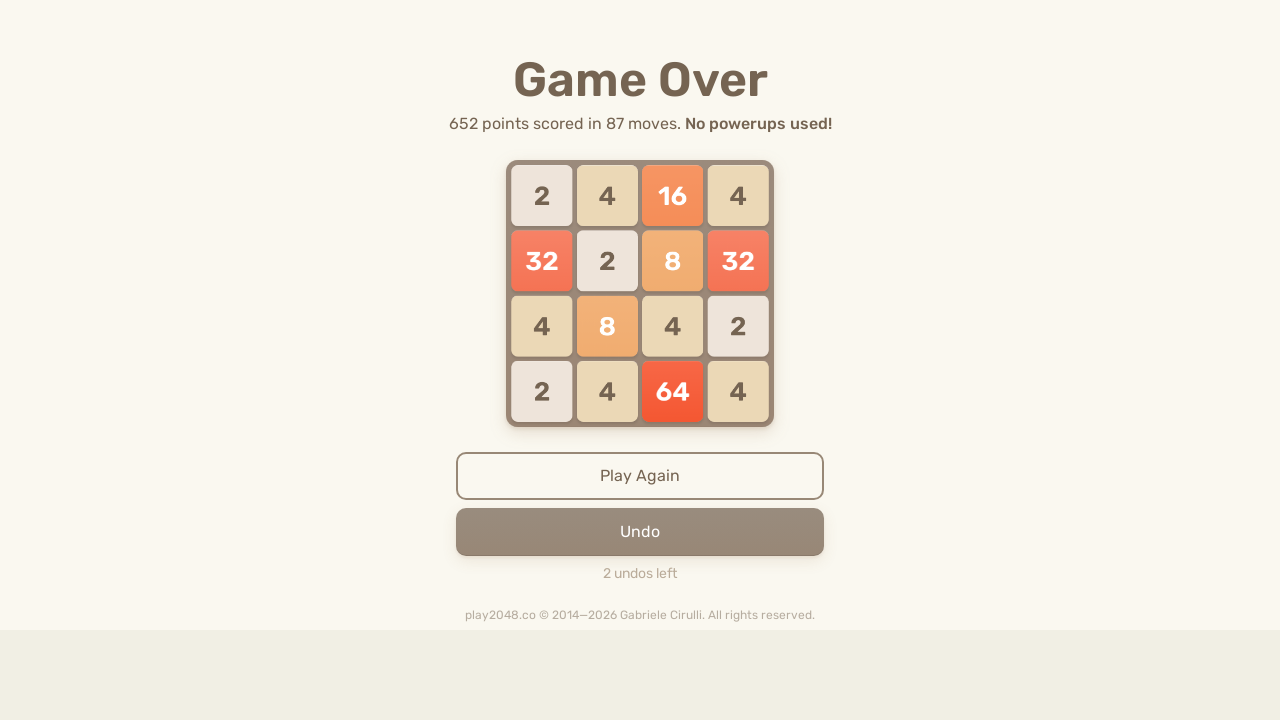

Pressed ArrowDown key on html
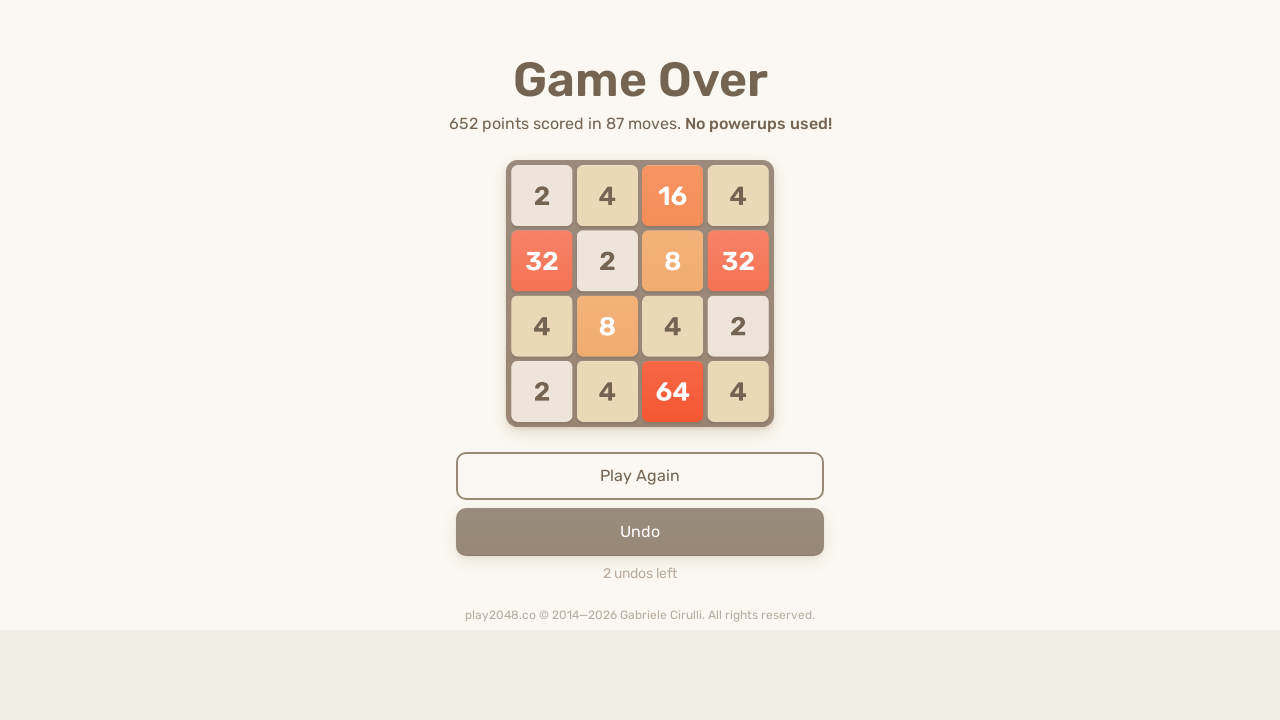

Pressed ArrowLeft key on html
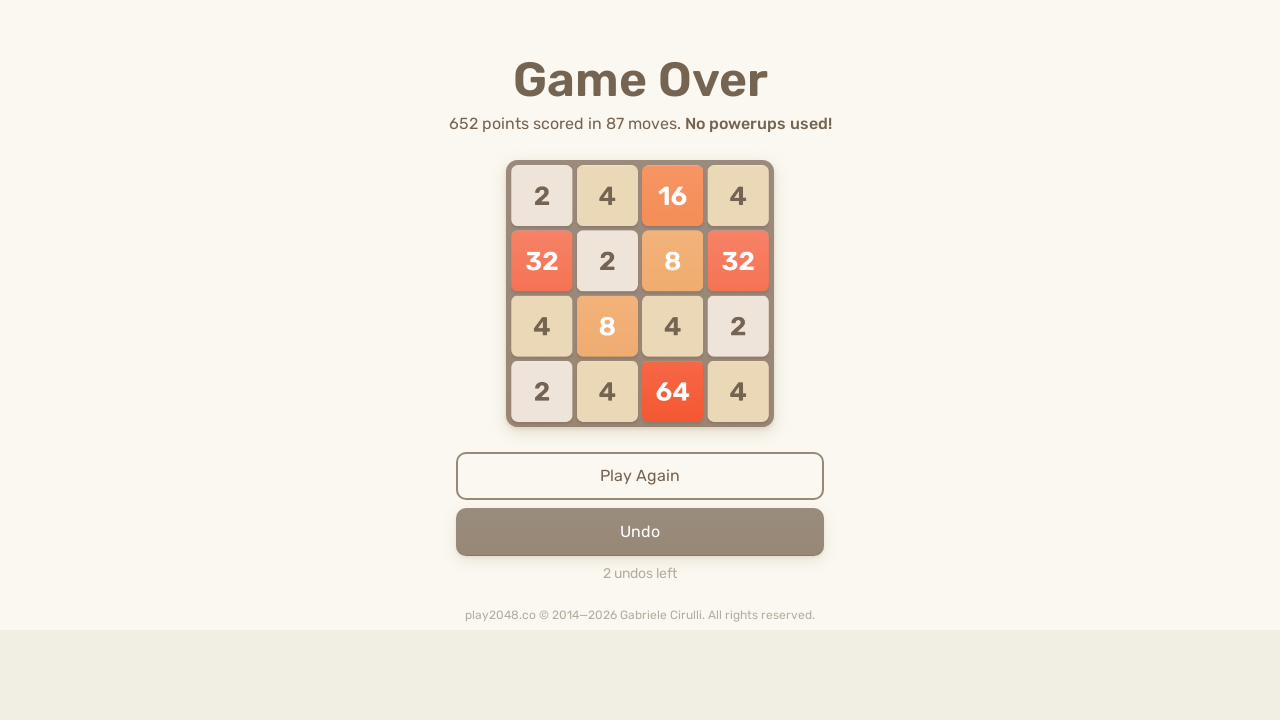

Pressed ArrowUp key on html
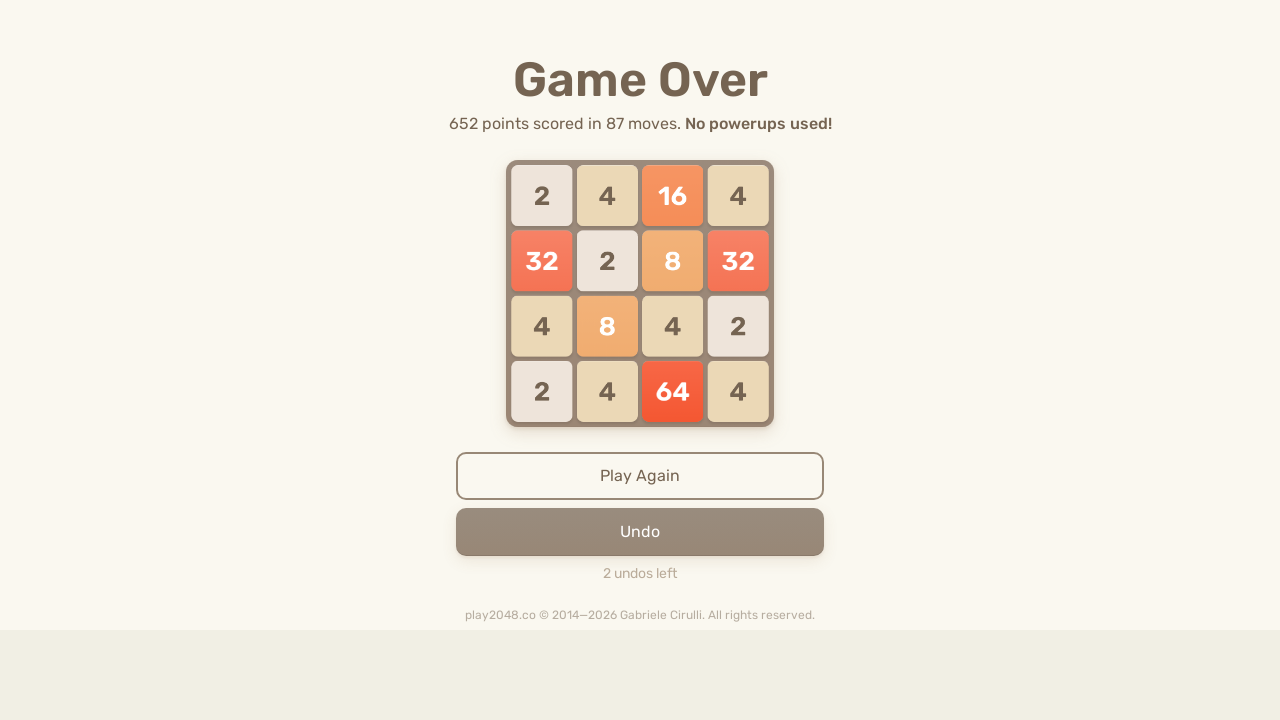

Pressed ArrowRight key on html
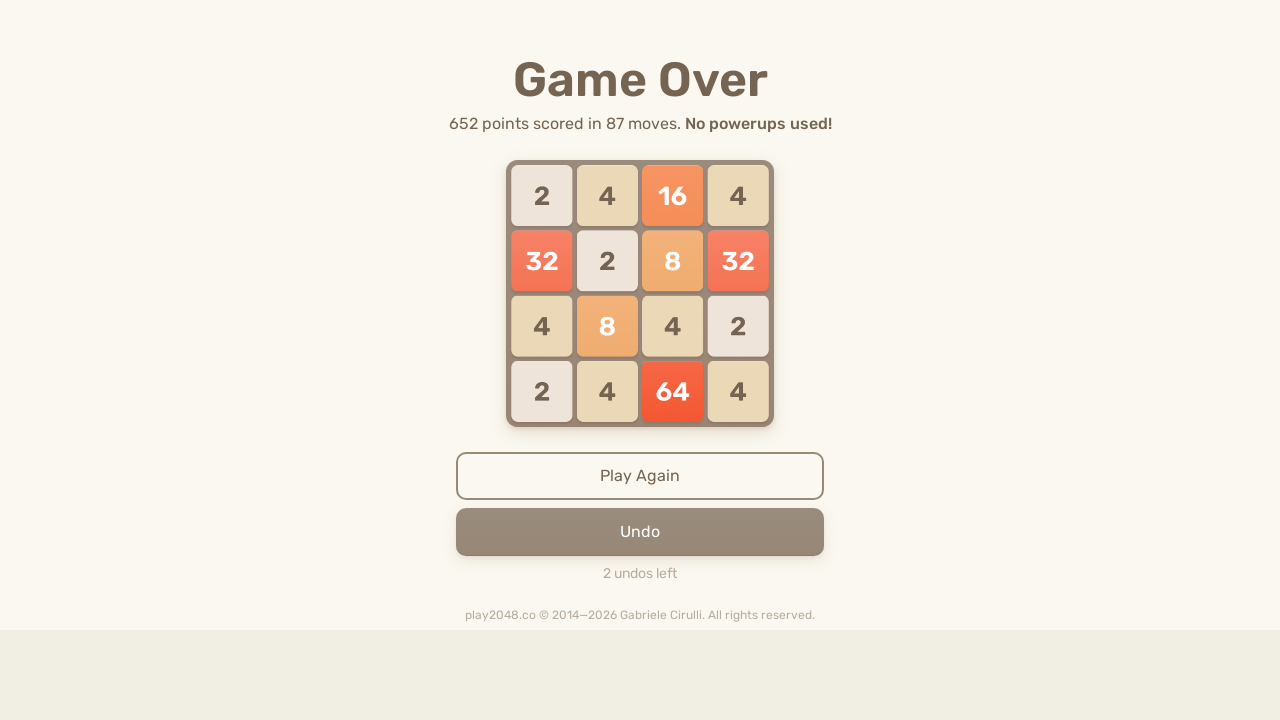

Pressed ArrowDown key on html
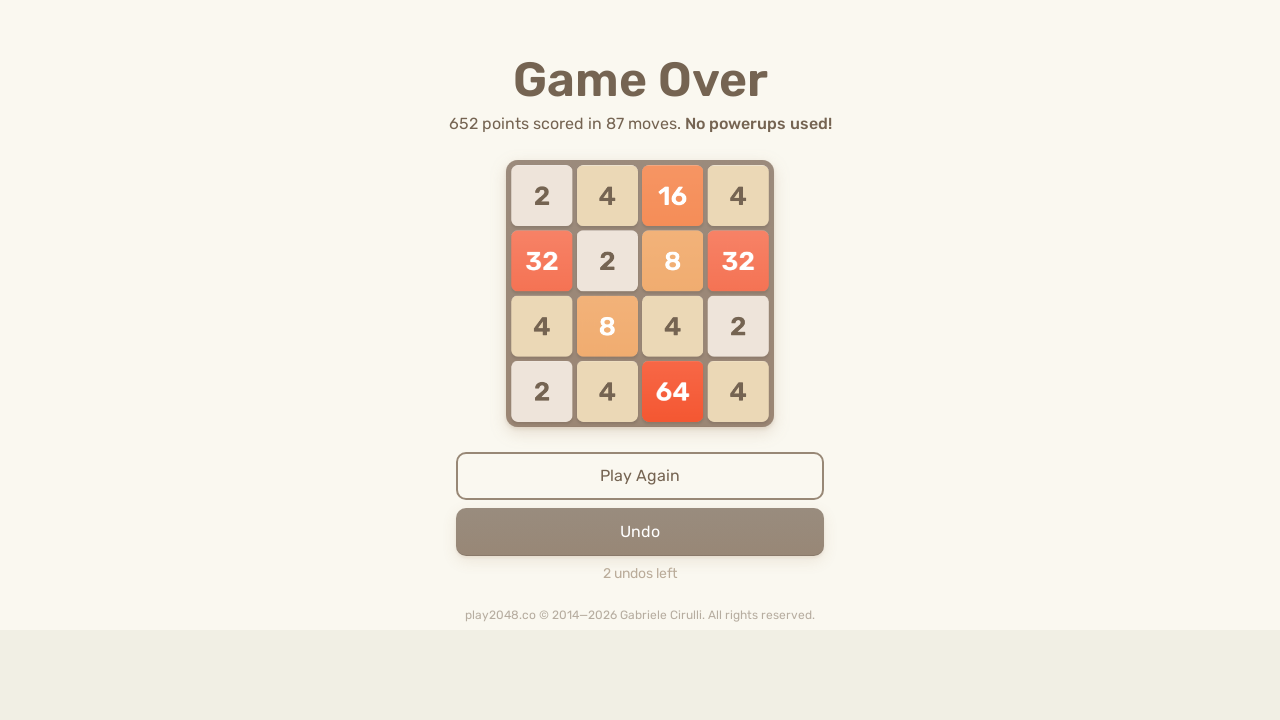

Pressed ArrowLeft key on html
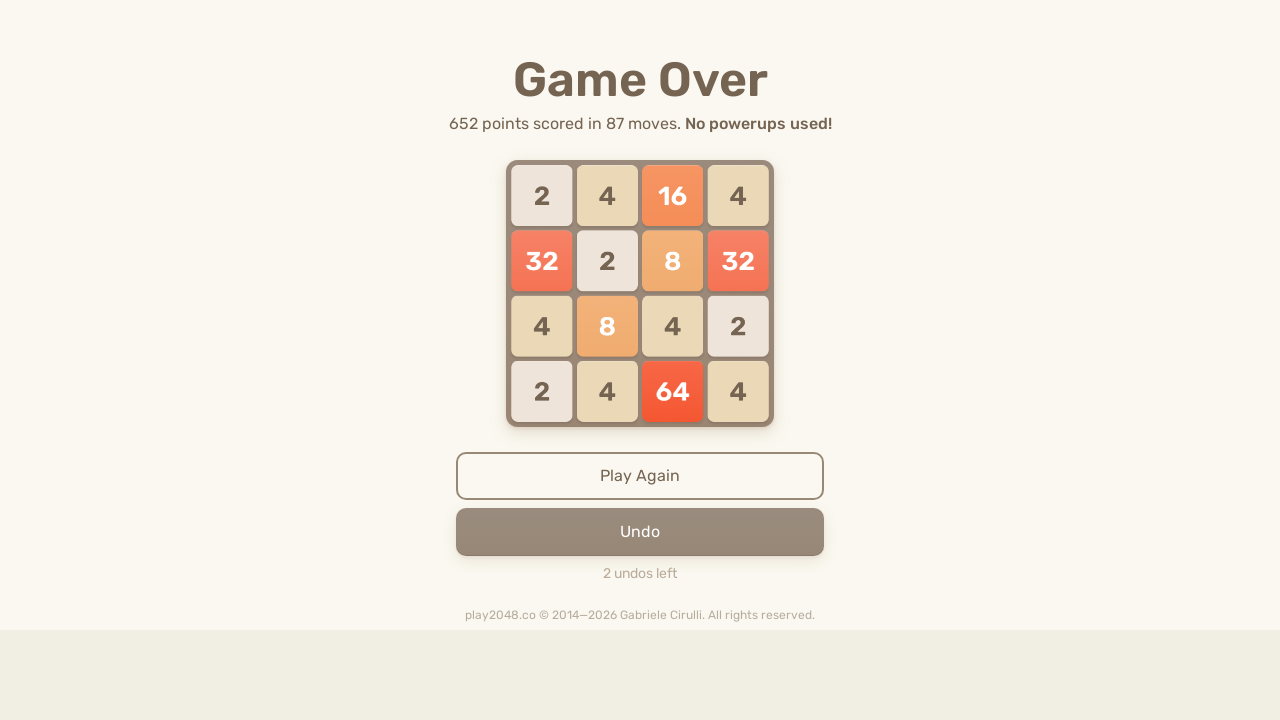

Pressed ArrowUp key on html
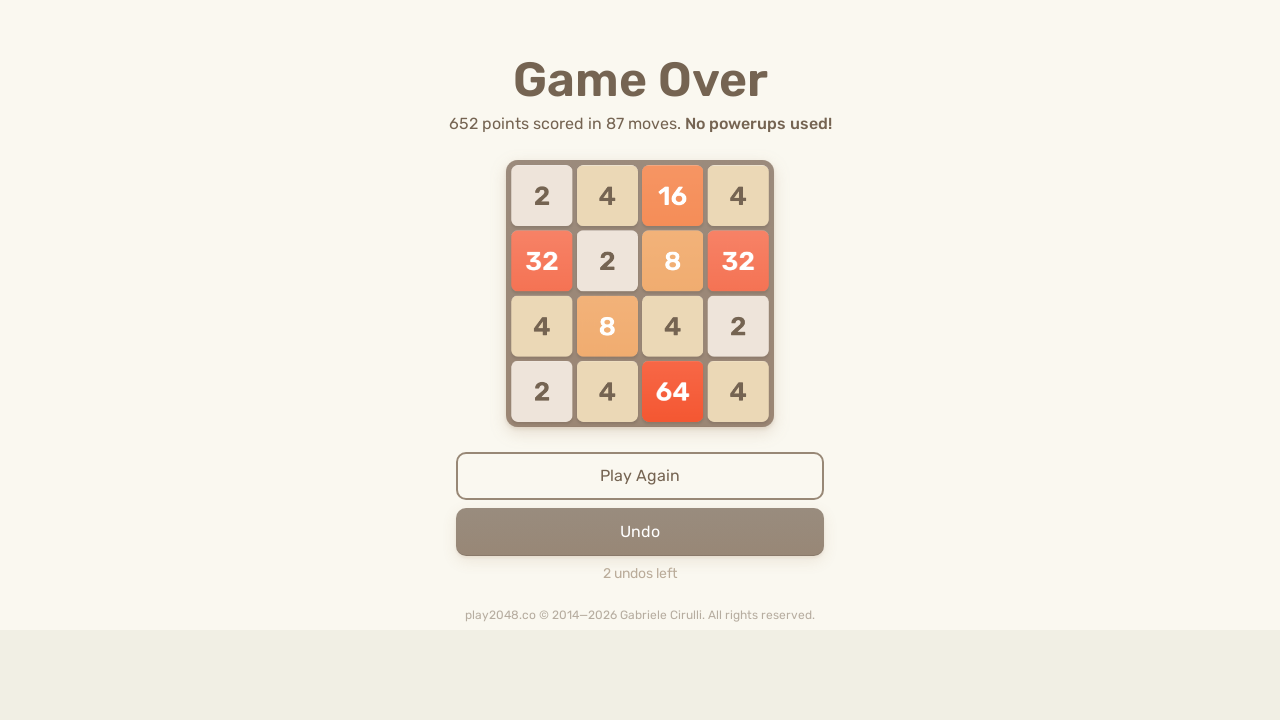

Pressed ArrowRight key on html
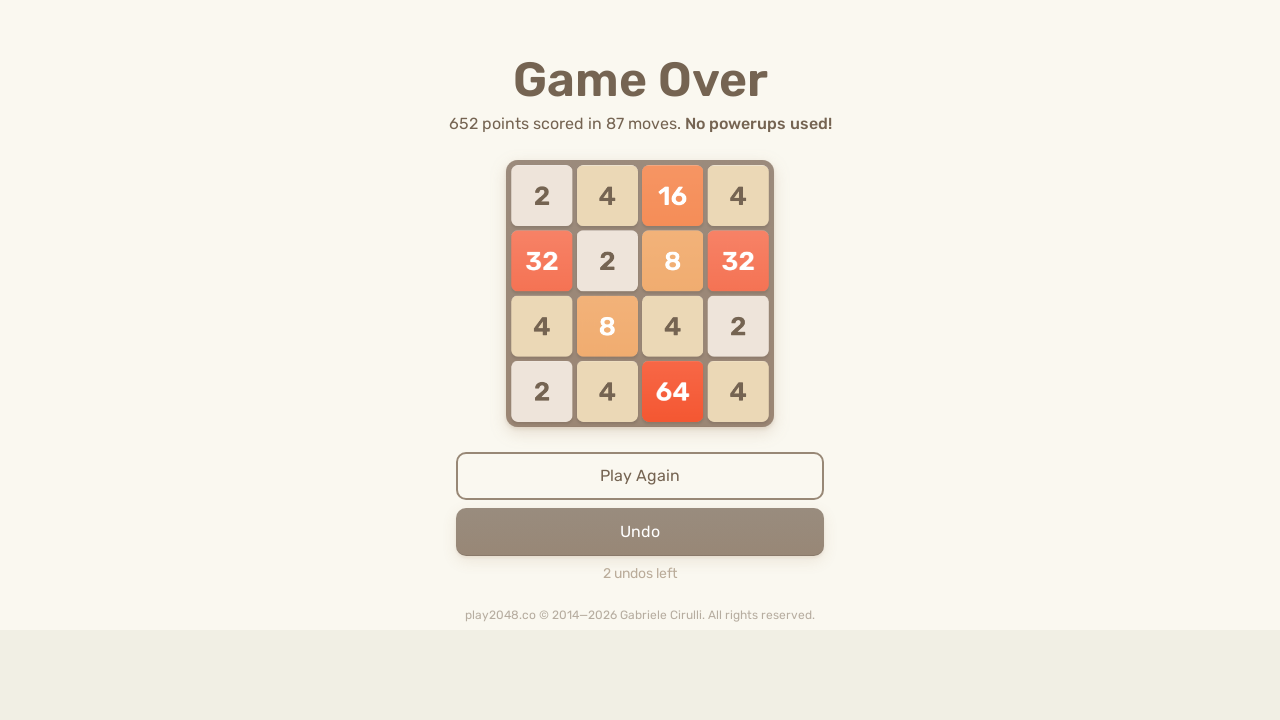

Pressed ArrowDown key on html
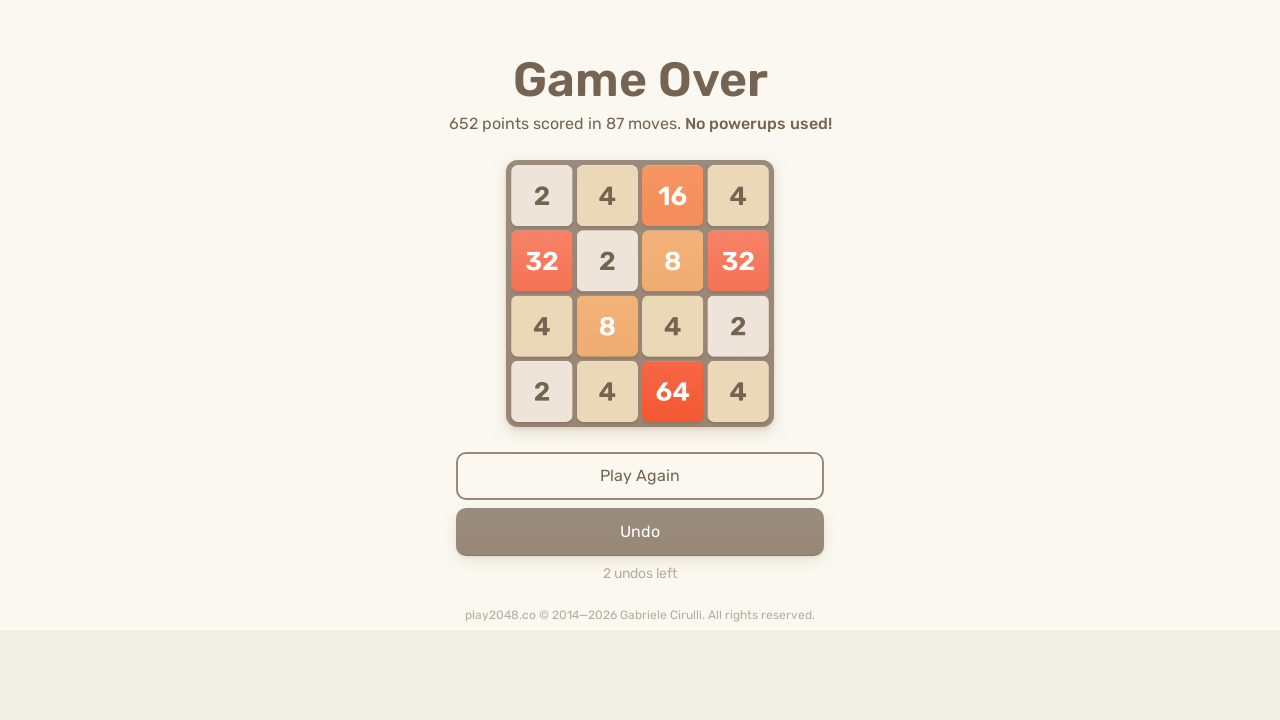

Pressed ArrowLeft key on html
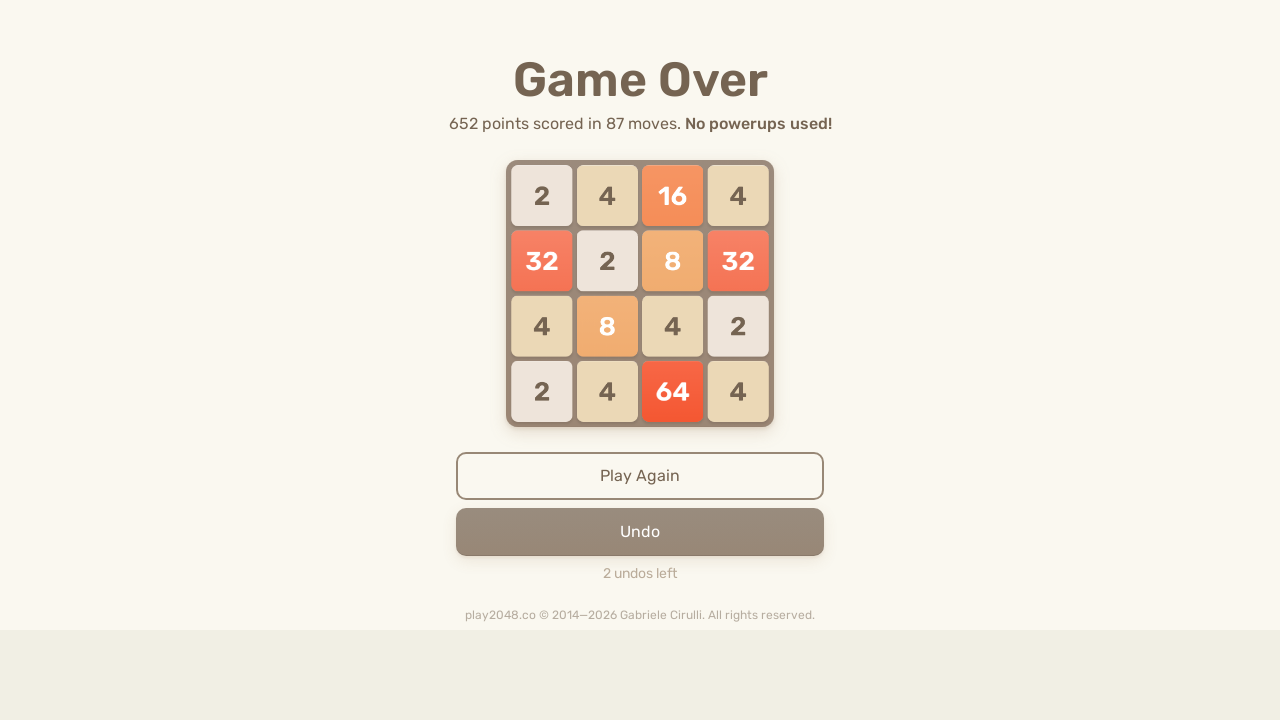

Pressed ArrowUp key on html
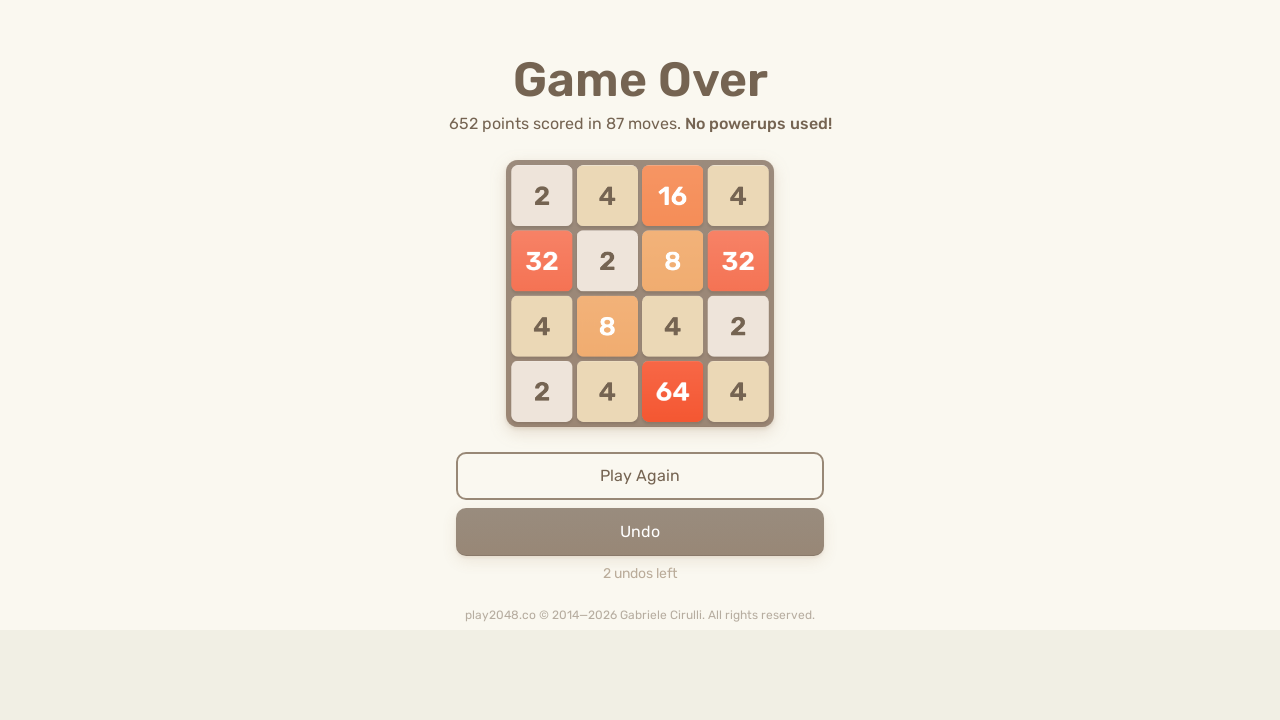

Pressed ArrowRight key on html
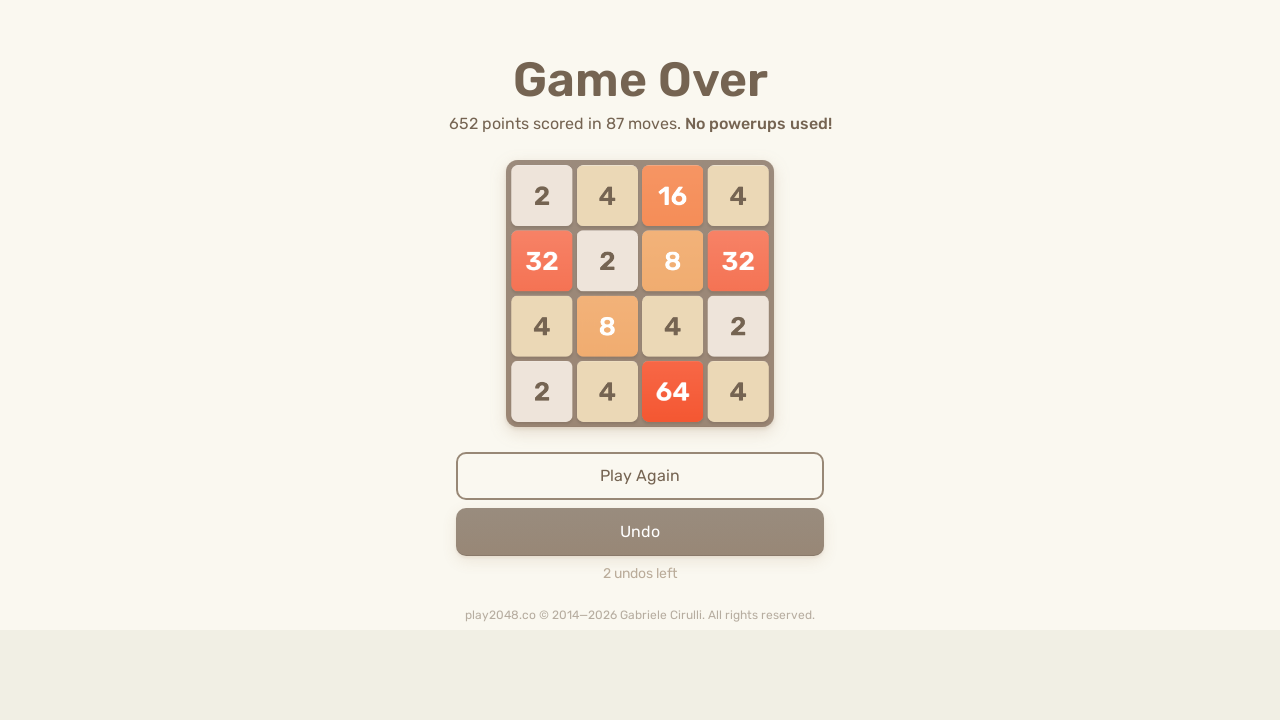

Pressed ArrowDown key on html
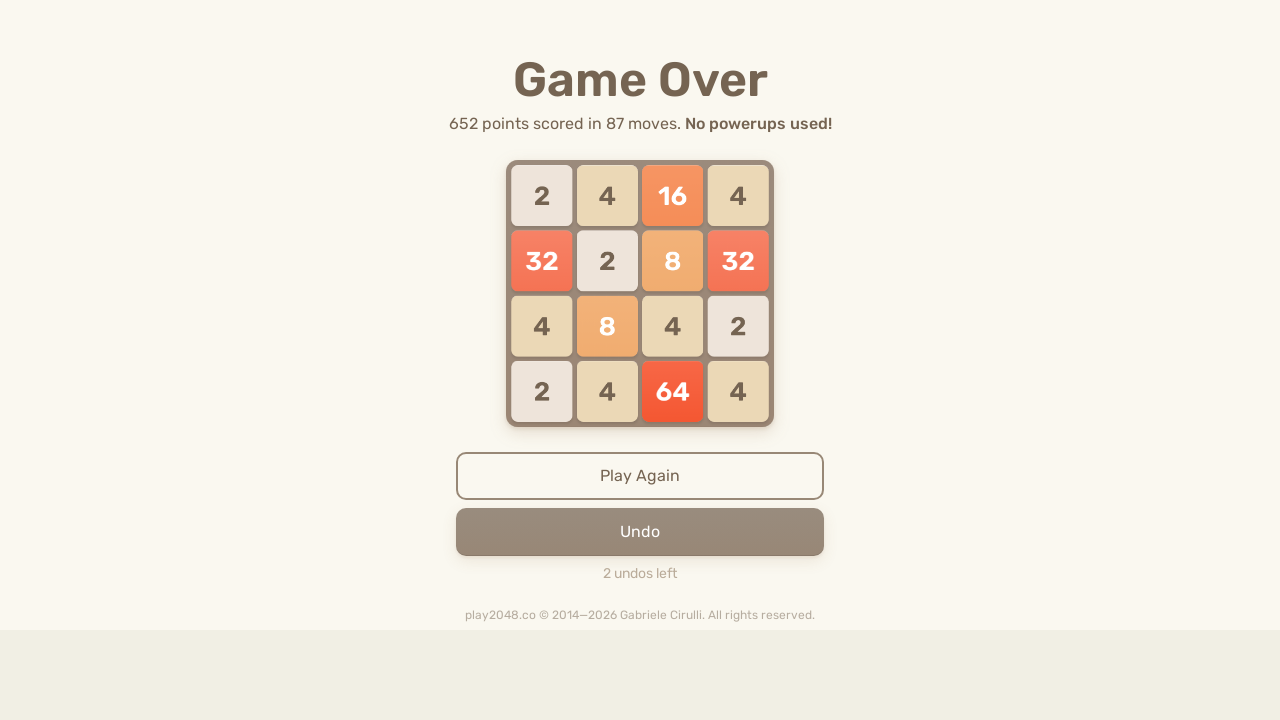

Pressed ArrowLeft key on html
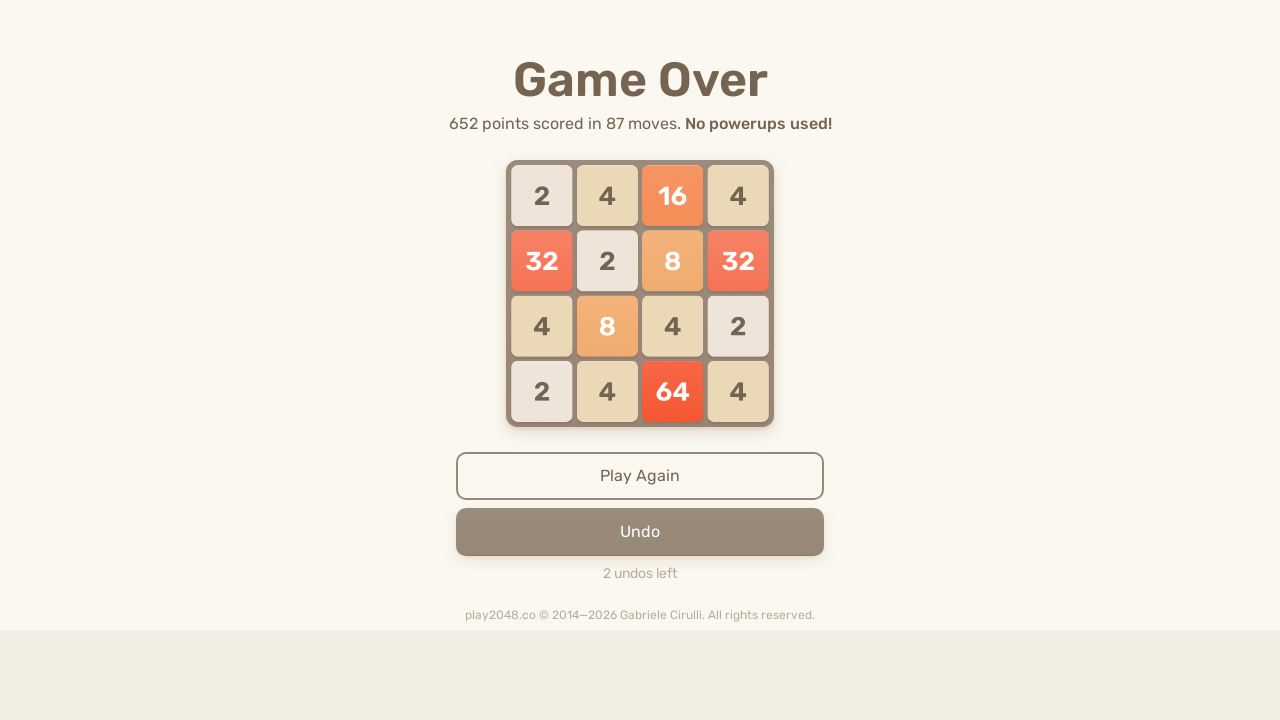

Pressed ArrowUp key on html
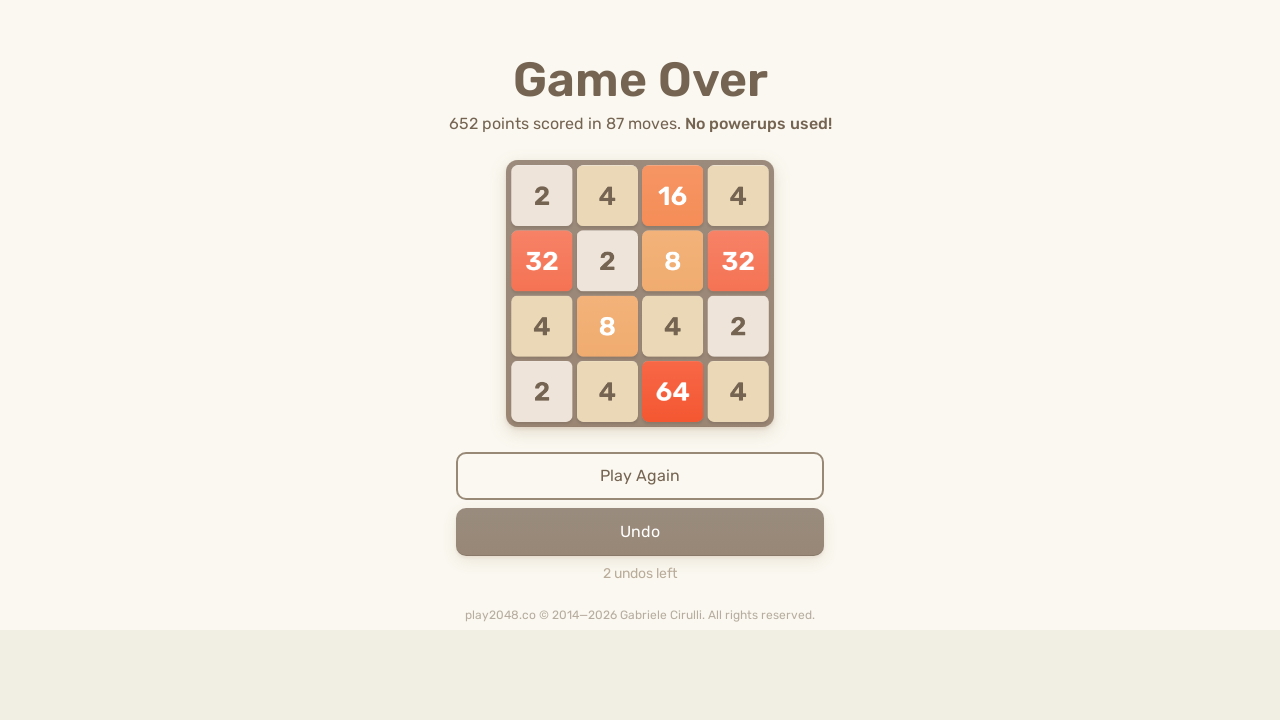

Pressed ArrowRight key on html
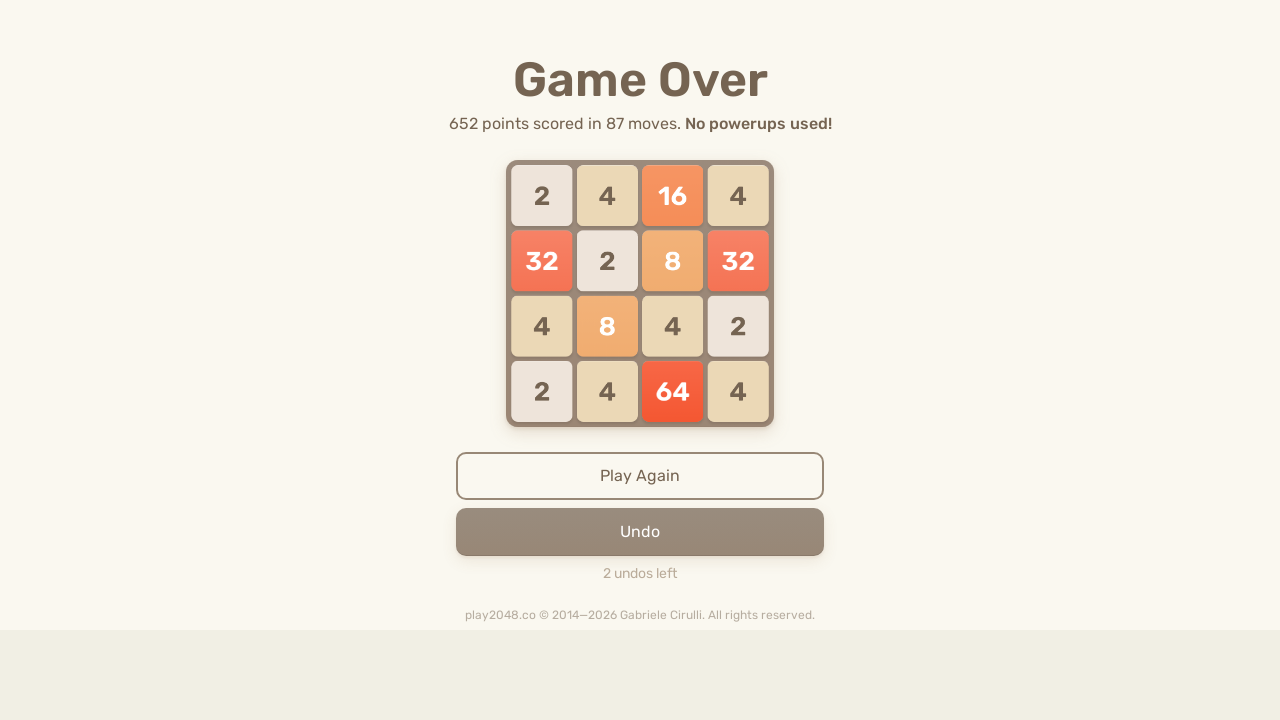

Pressed ArrowDown key on html
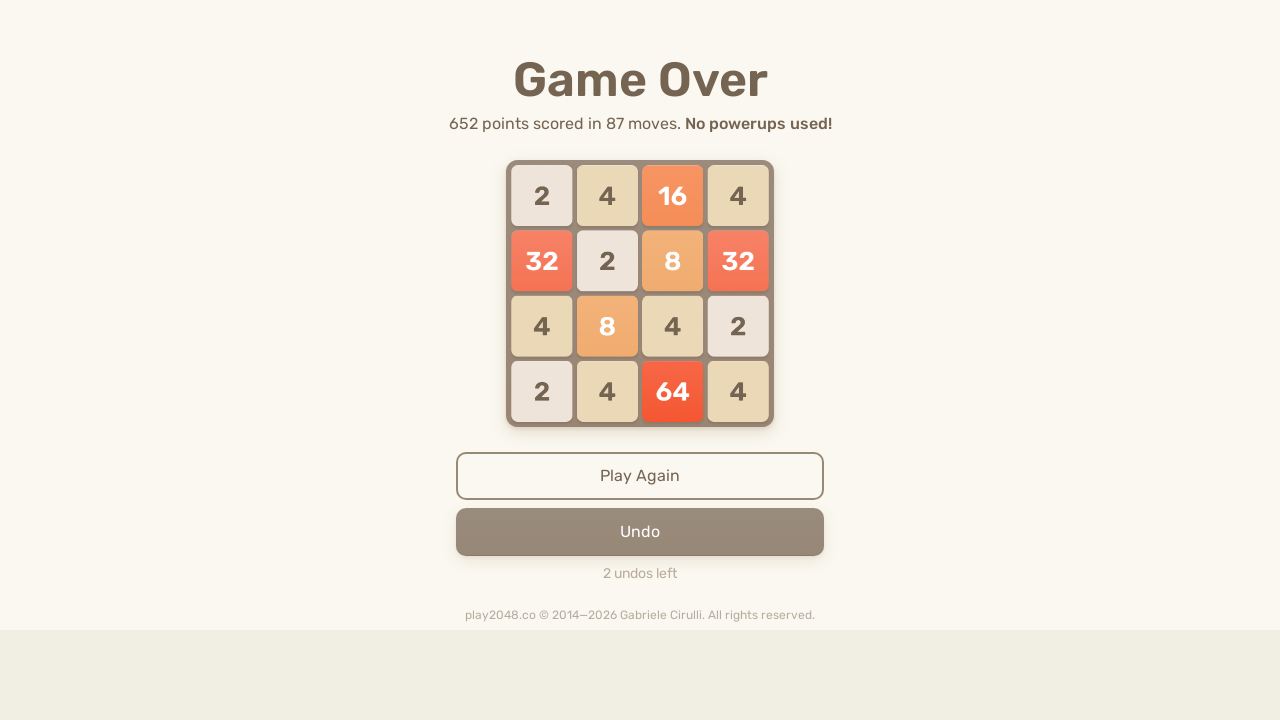

Pressed ArrowLeft key on html
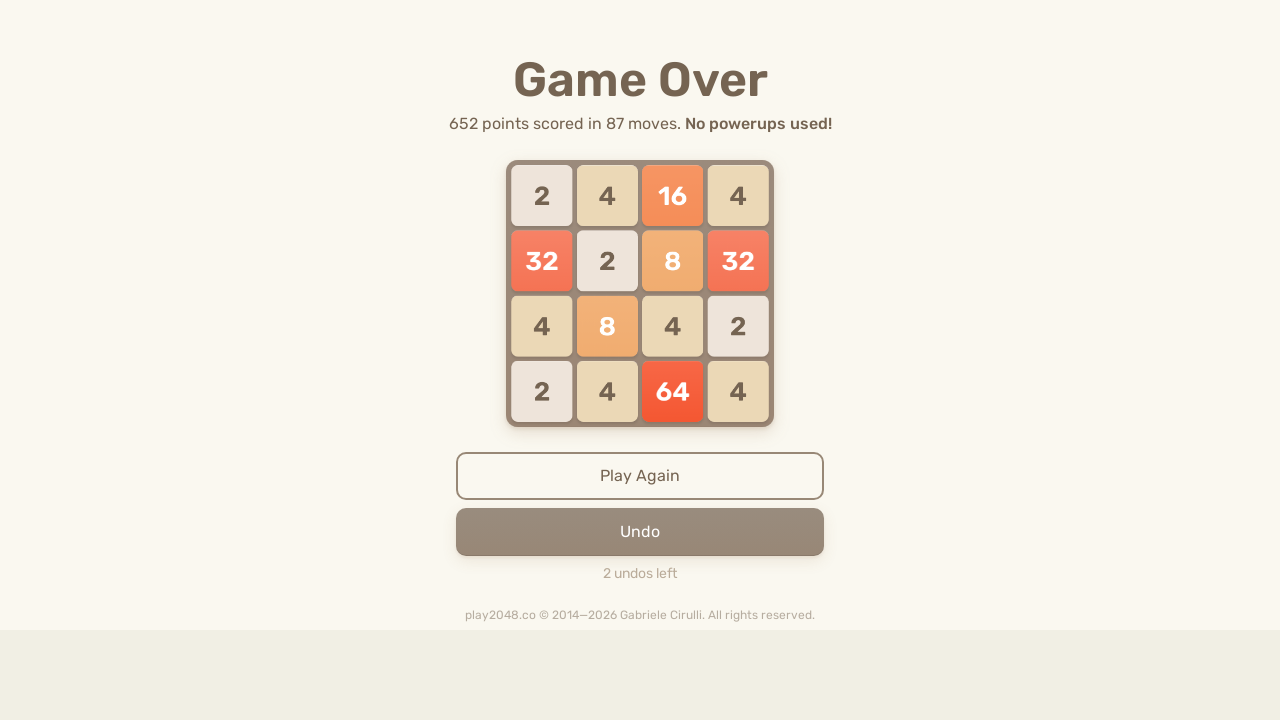

Pressed ArrowUp key on html
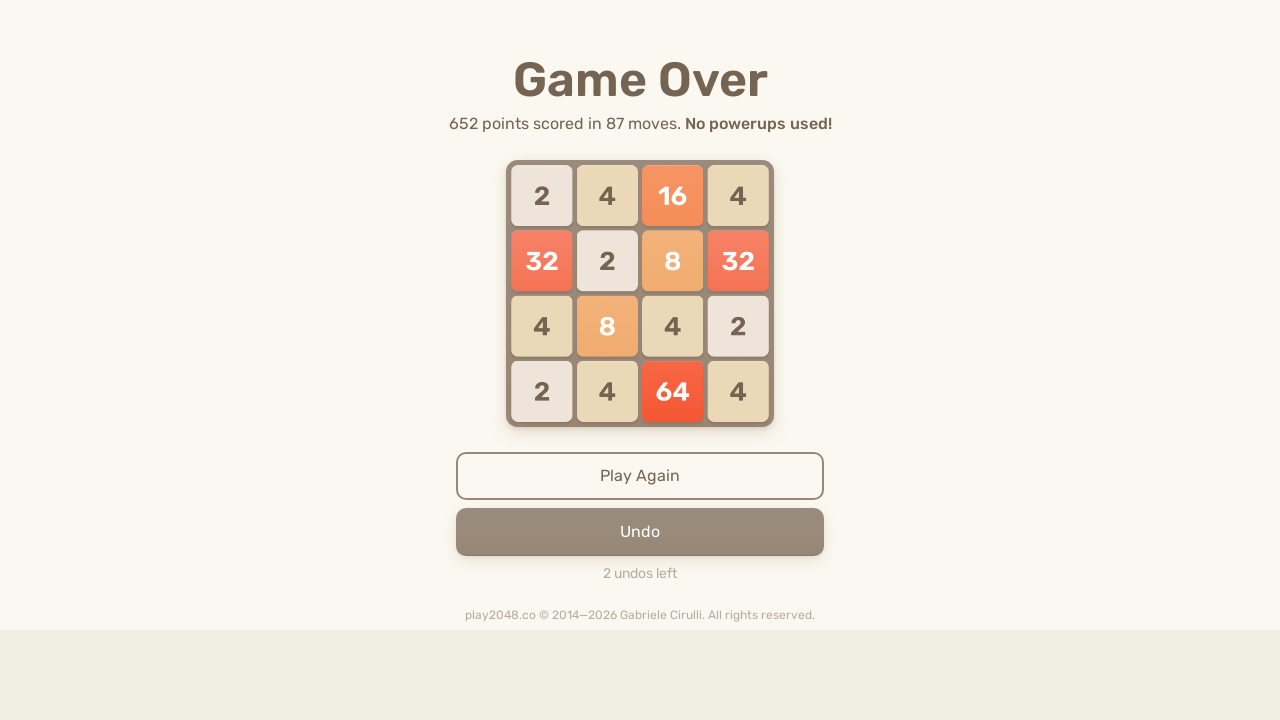

Pressed ArrowRight key on html
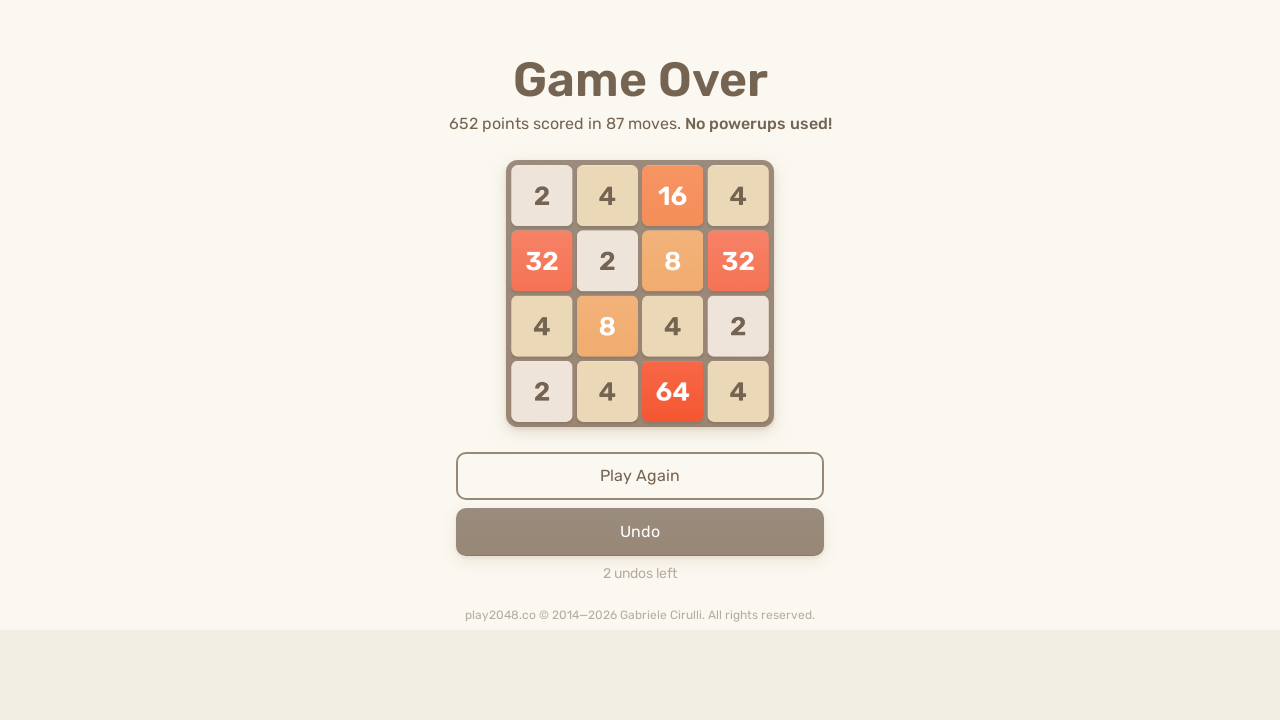

Pressed ArrowDown key on html
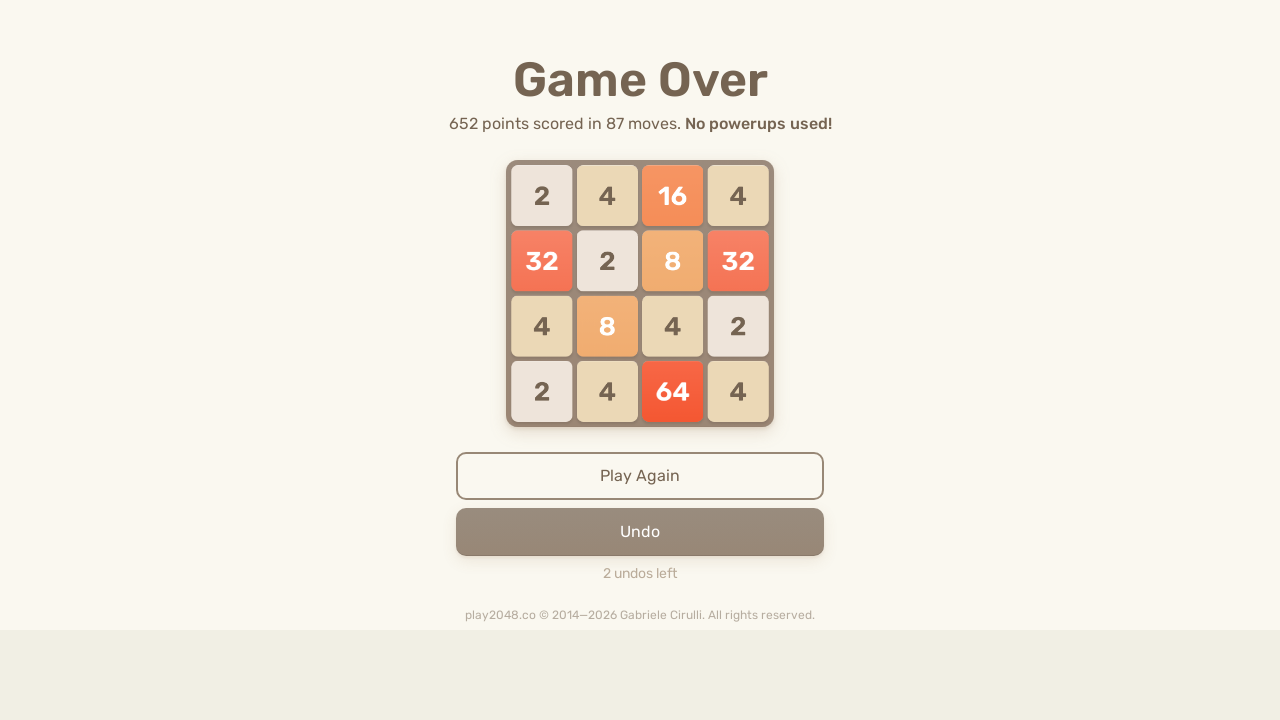

Pressed ArrowLeft key on html
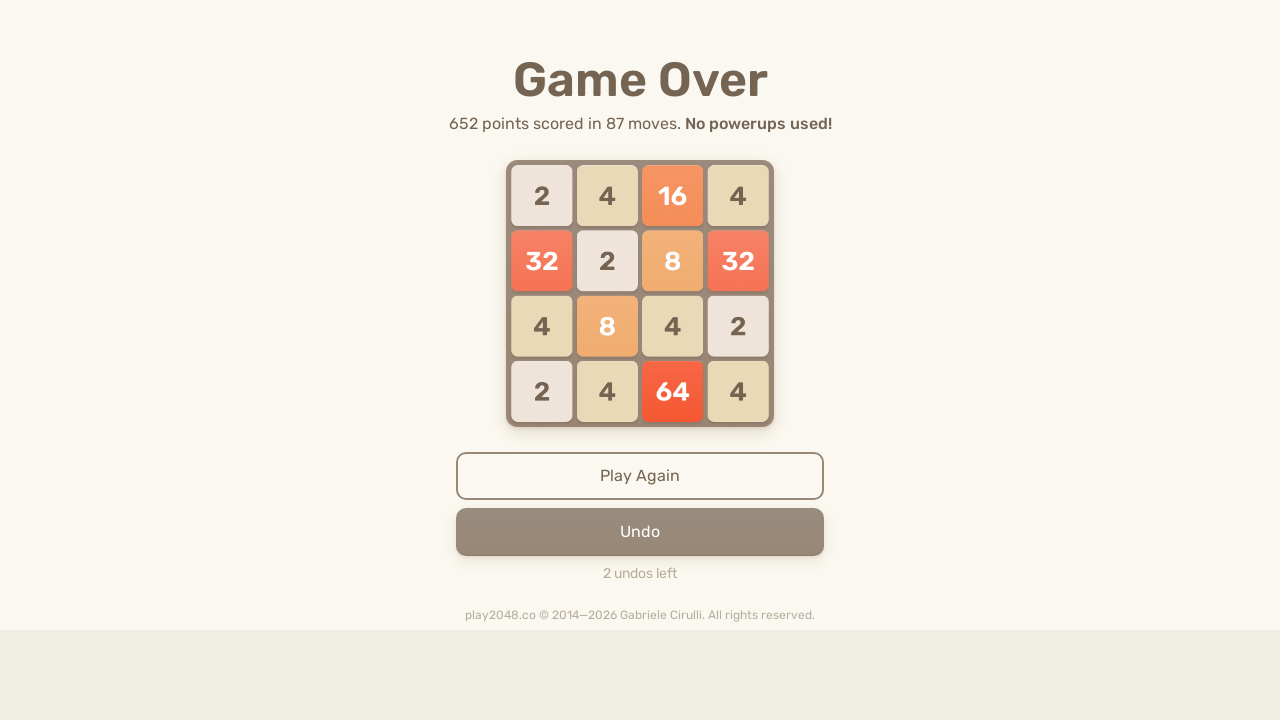

Pressed ArrowUp key on html
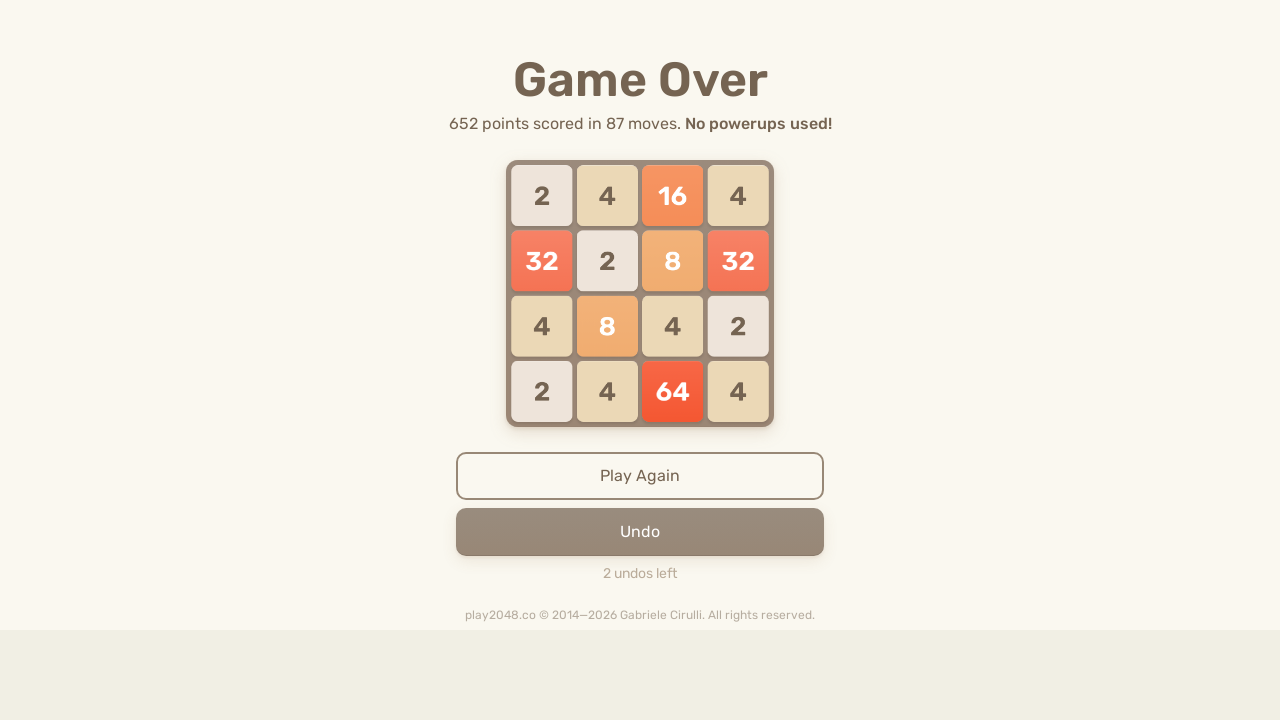

Pressed ArrowRight key on html
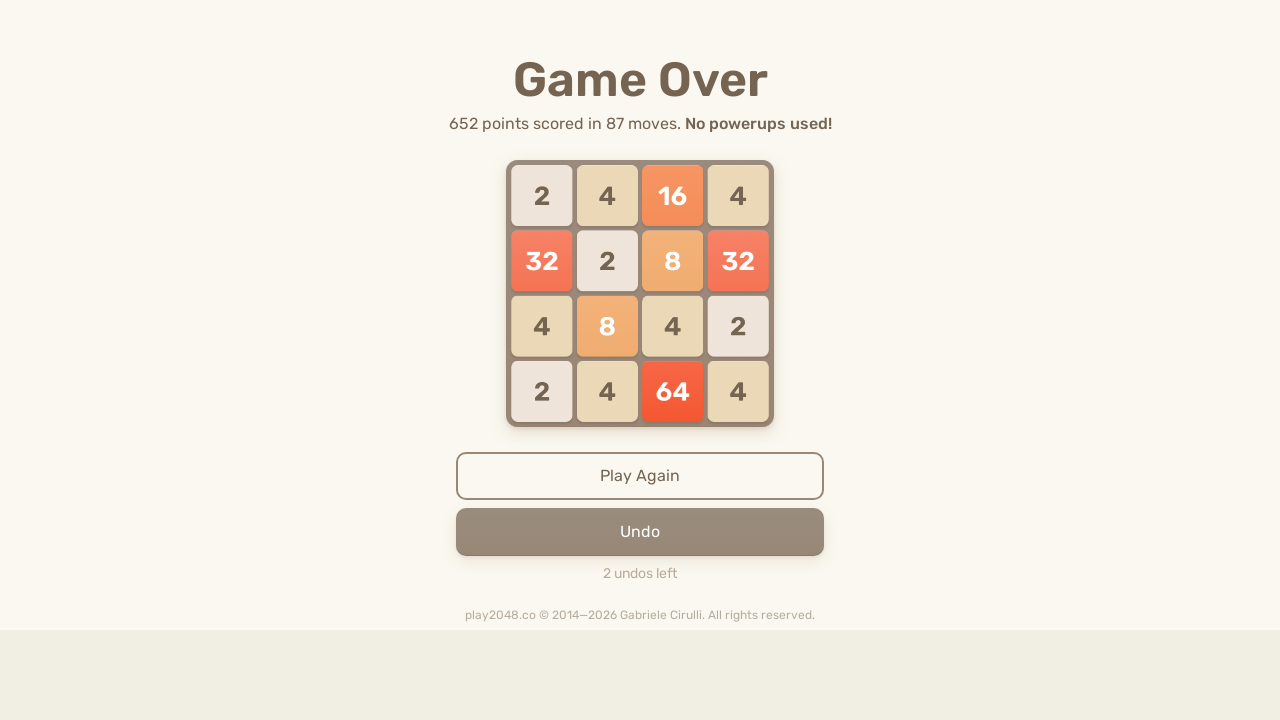

Pressed ArrowDown key on html
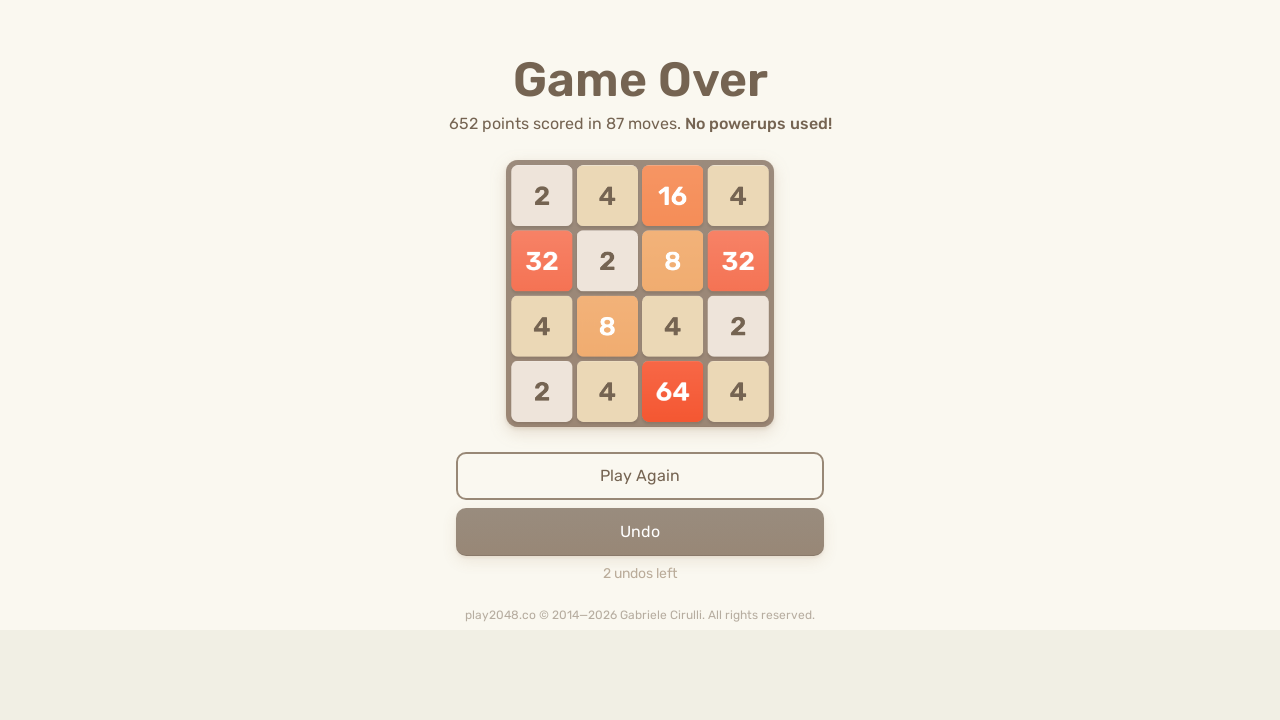

Pressed ArrowLeft key on html
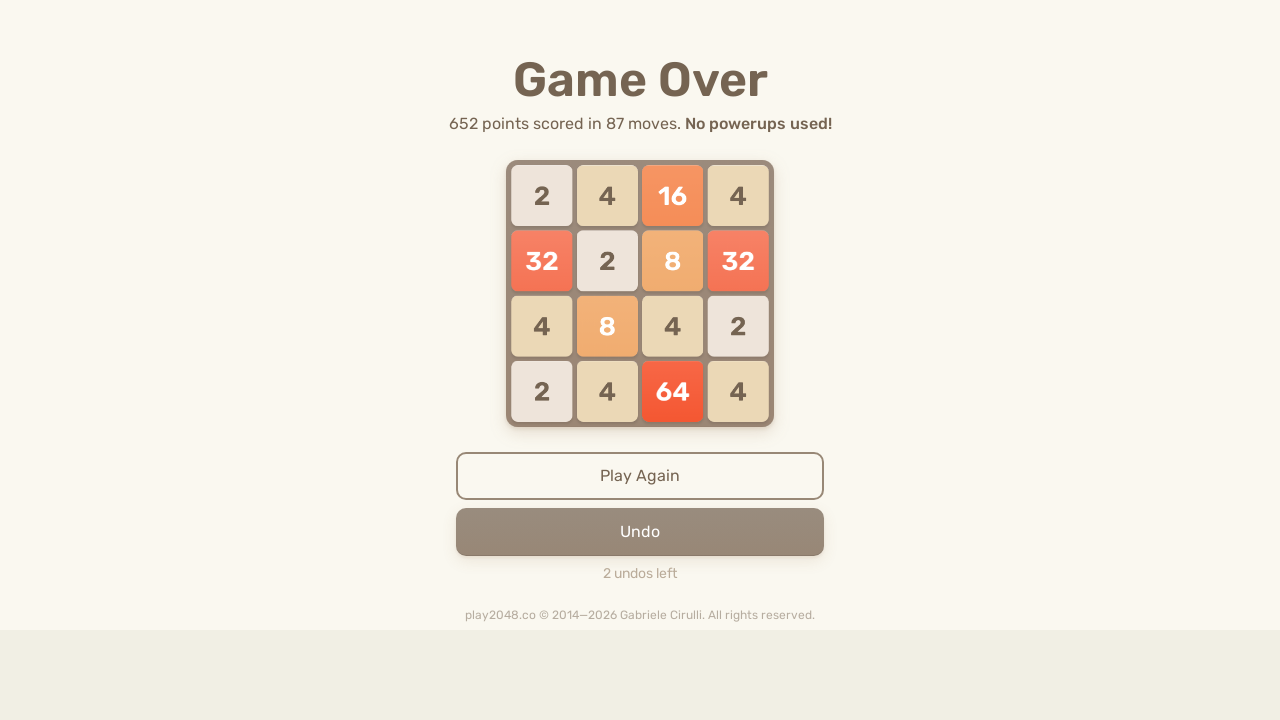

Pressed ArrowUp key on html
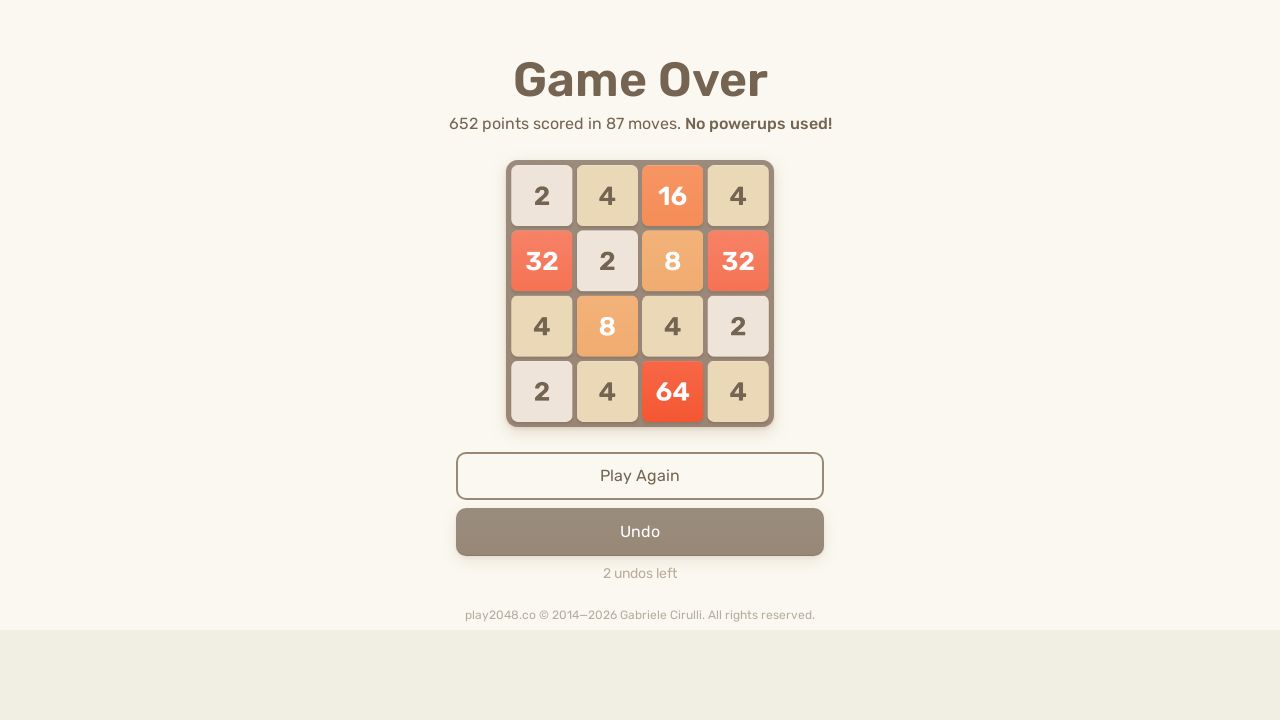

Pressed ArrowRight key on html
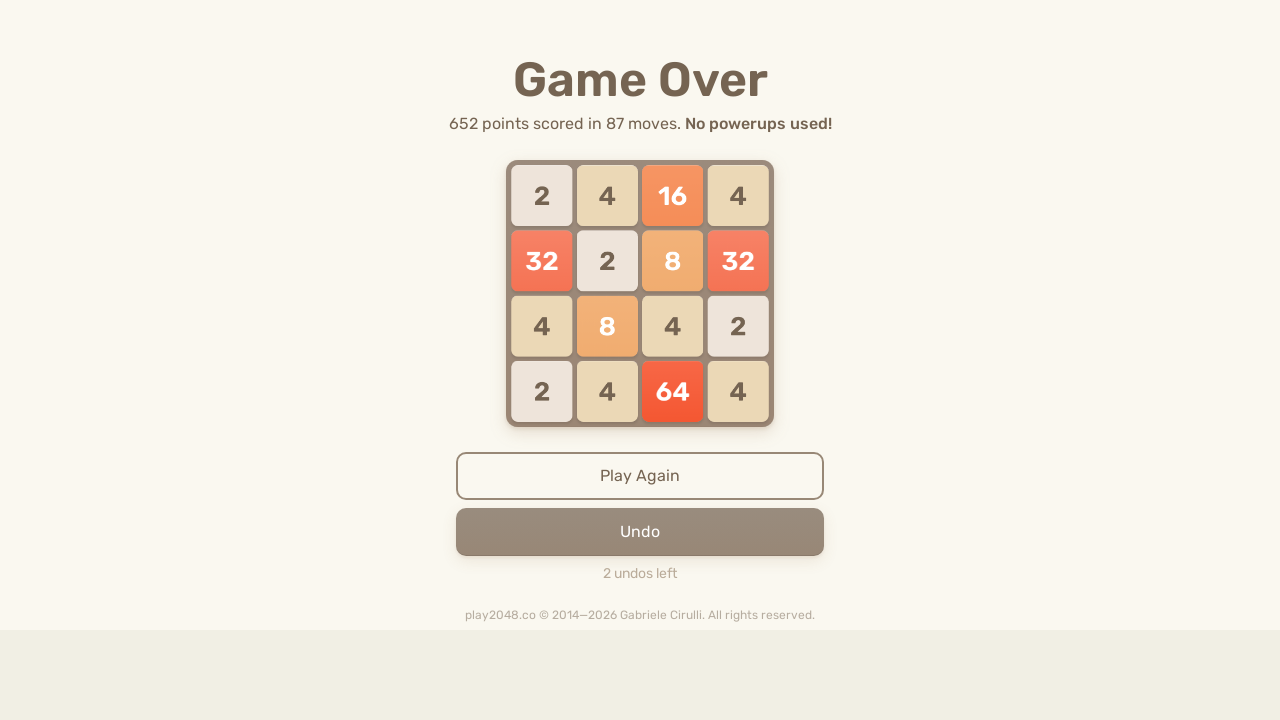

Pressed ArrowDown key on html
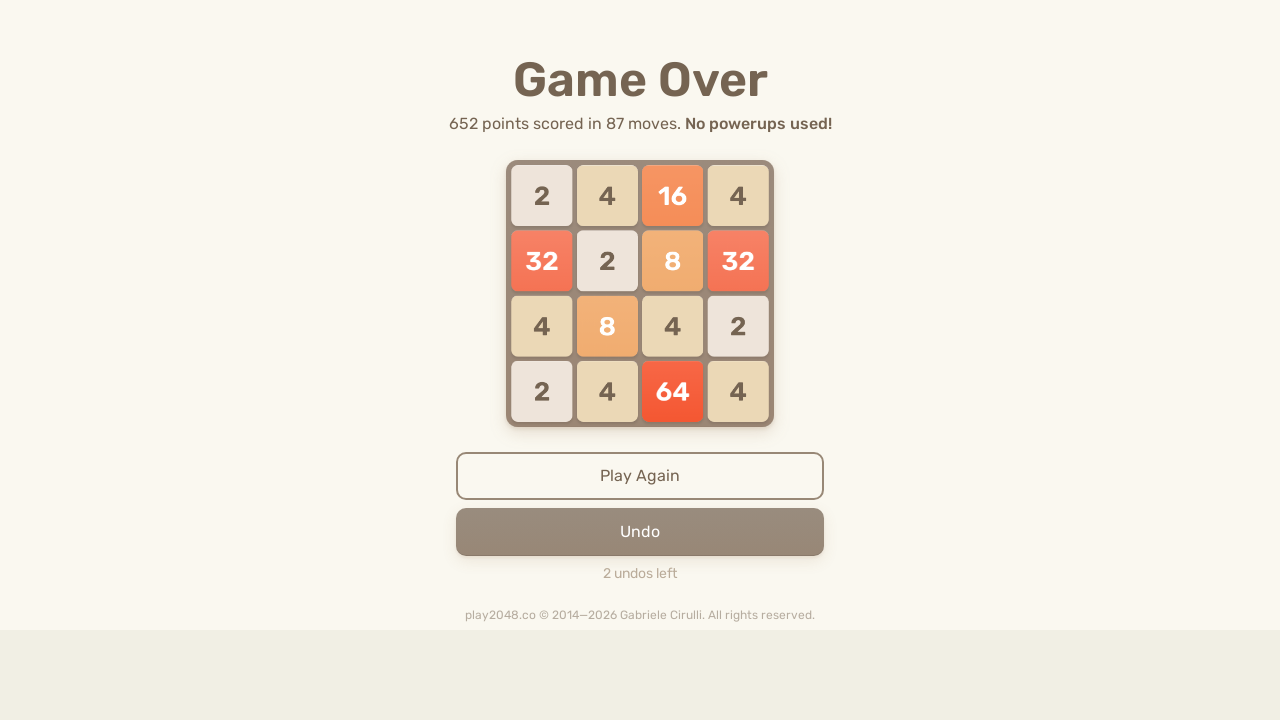

Pressed ArrowLeft key on html
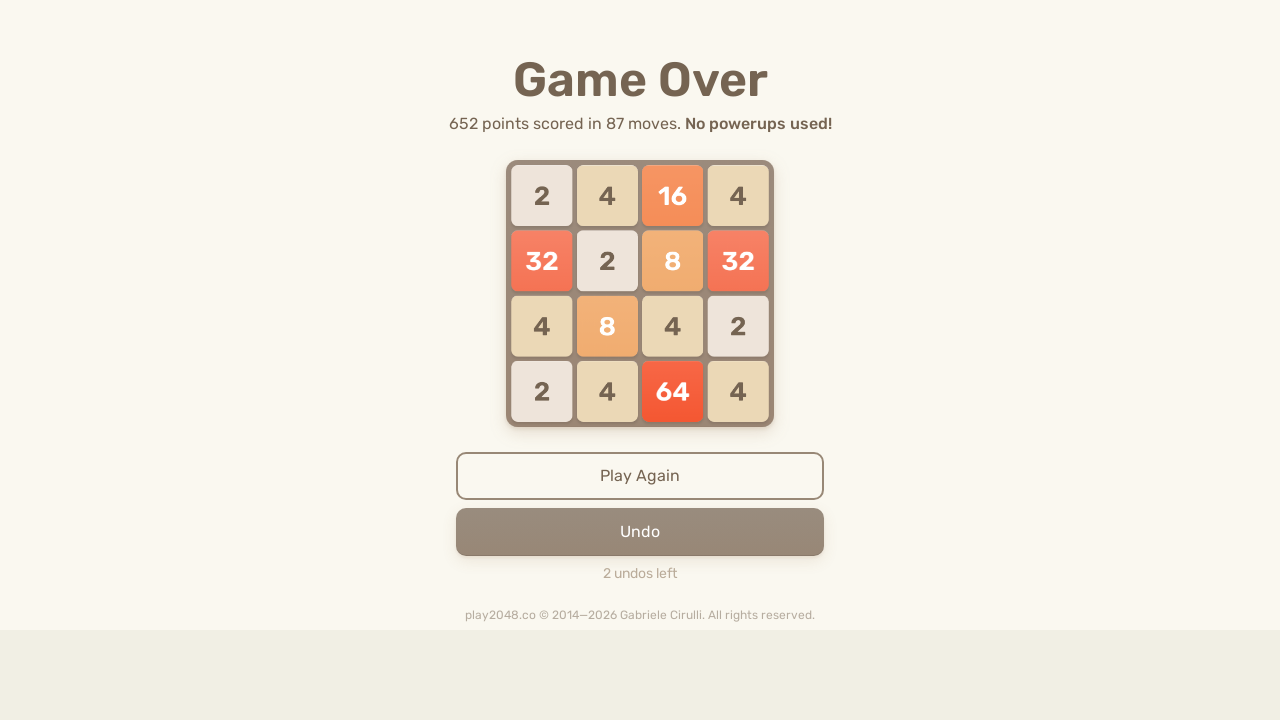

Pressed ArrowUp key on html
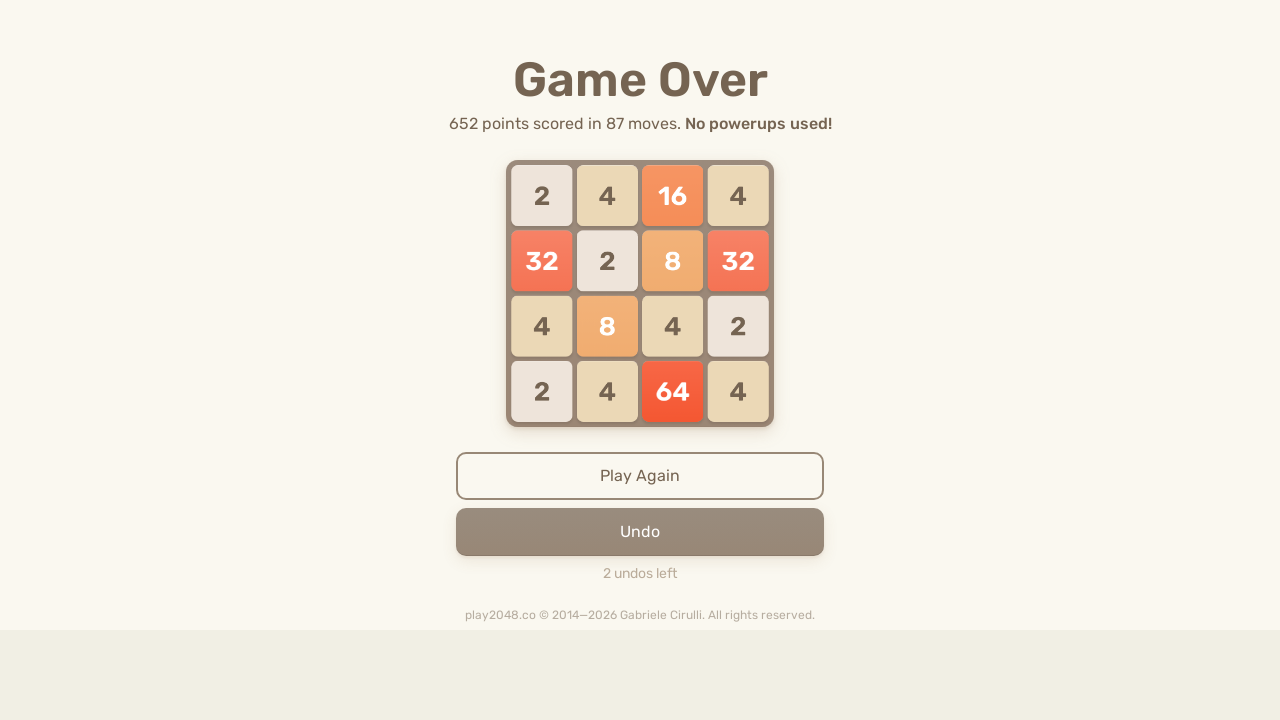

Pressed ArrowRight key on html
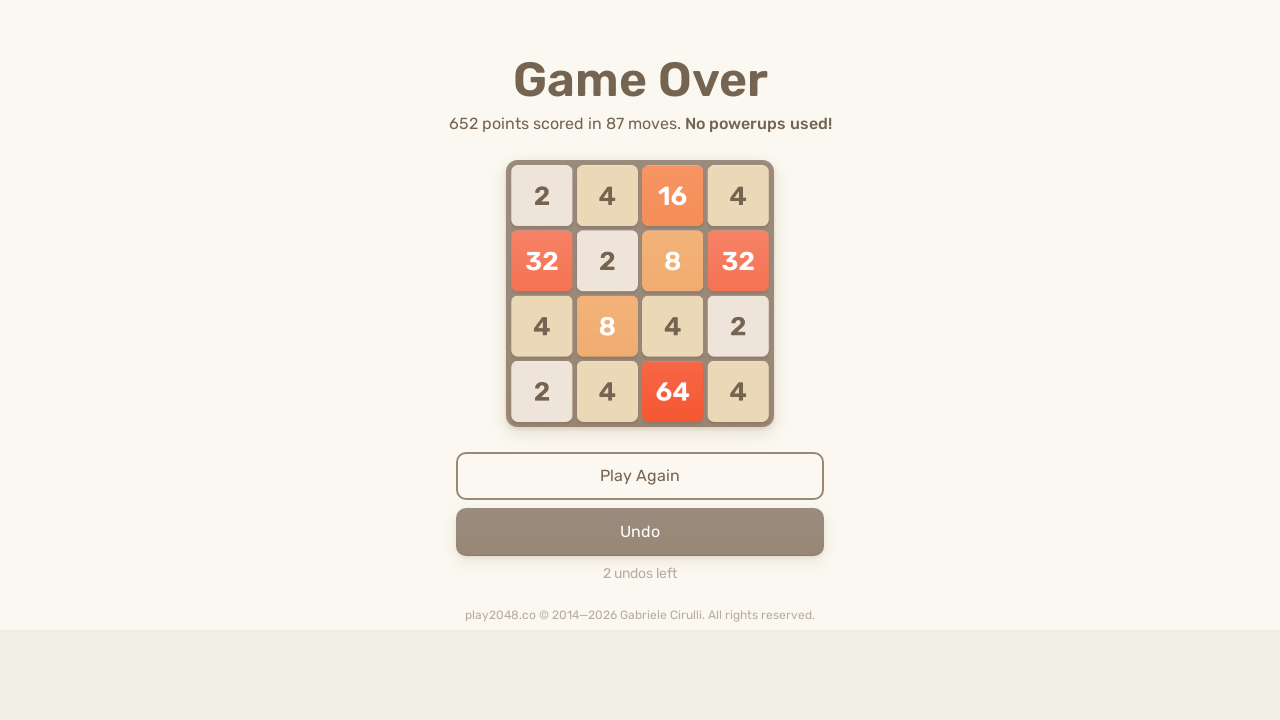

Pressed ArrowDown key on html
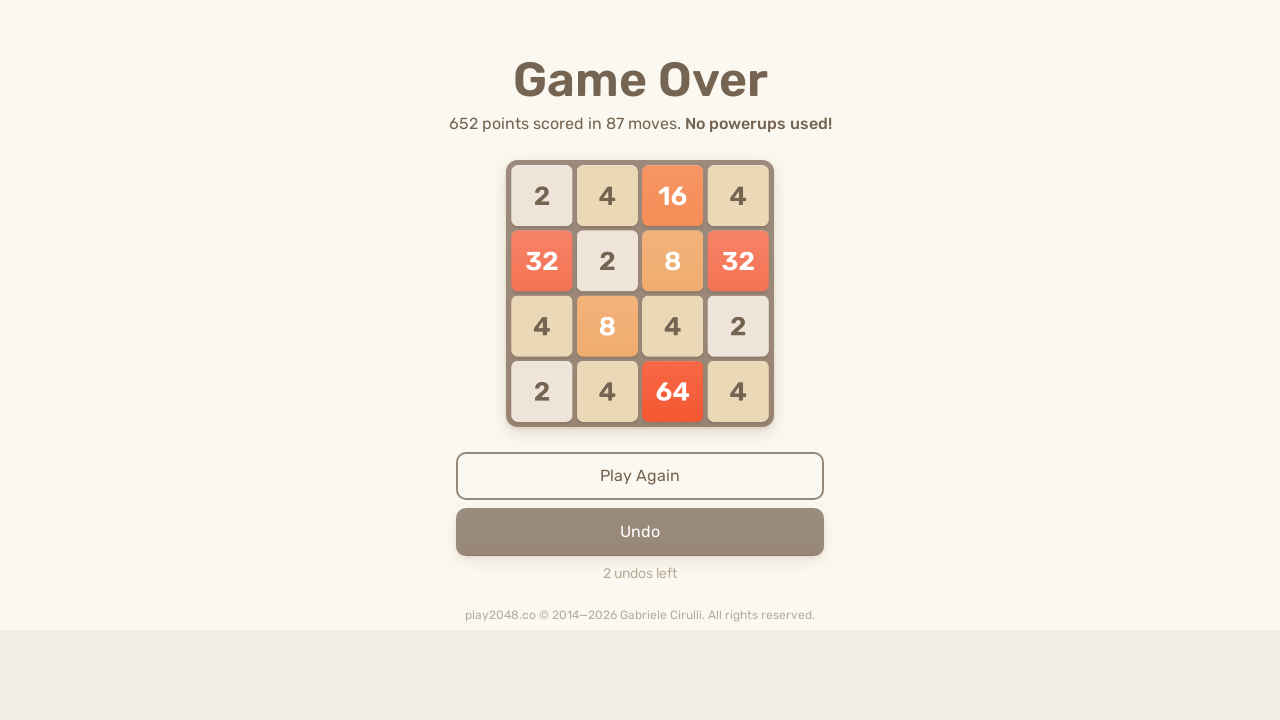

Pressed ArrowLeft key on html
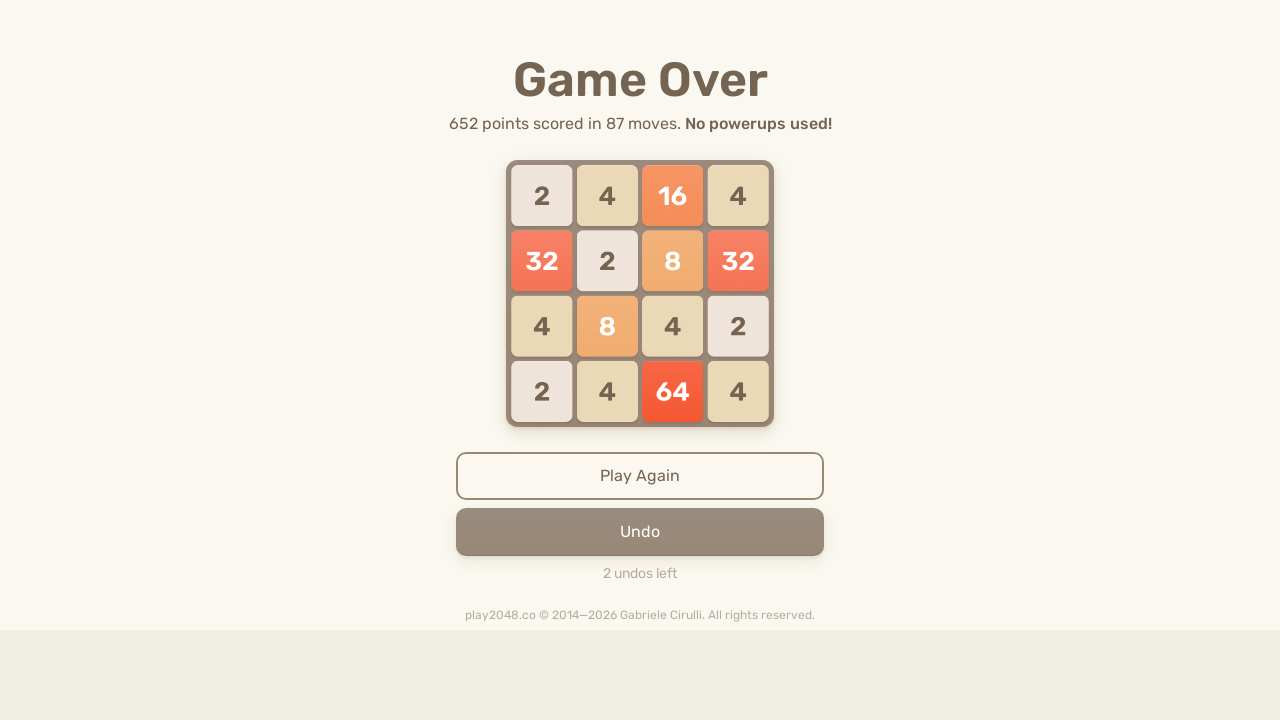

Pressed ArrowUp key on html
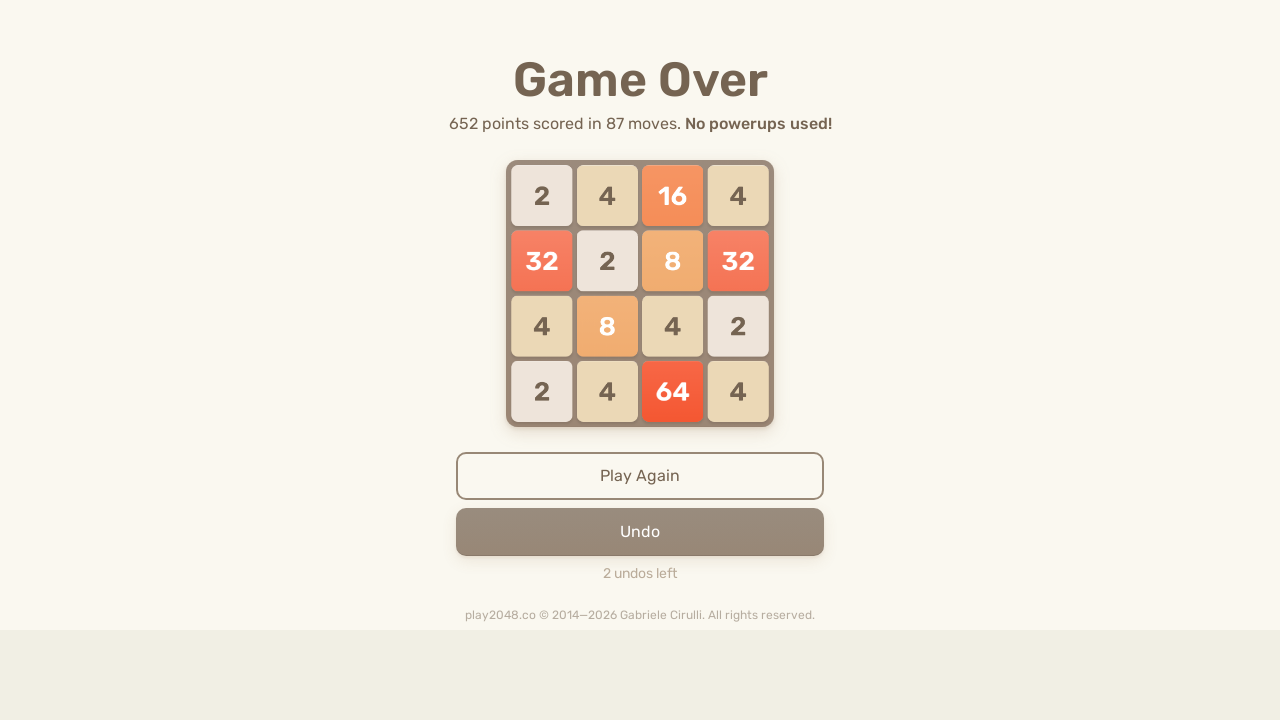

Pressed ArrowRight key on html
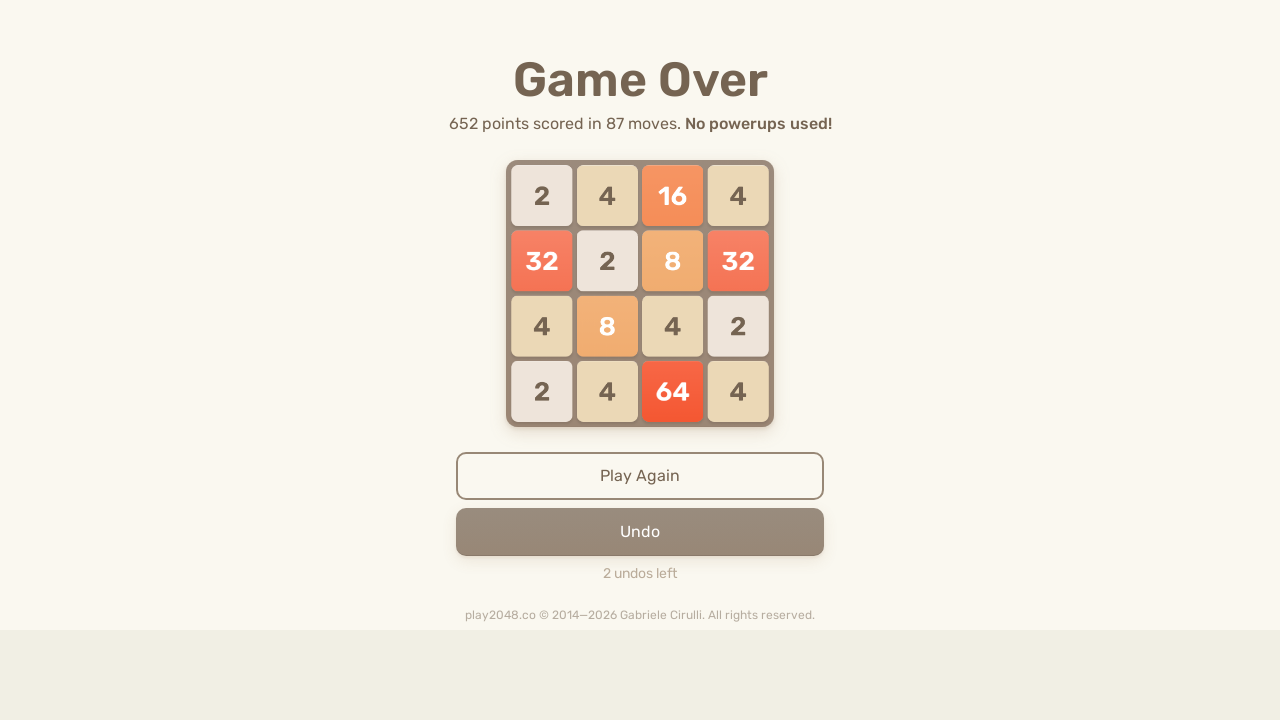

Pressed ArrowDown key on html
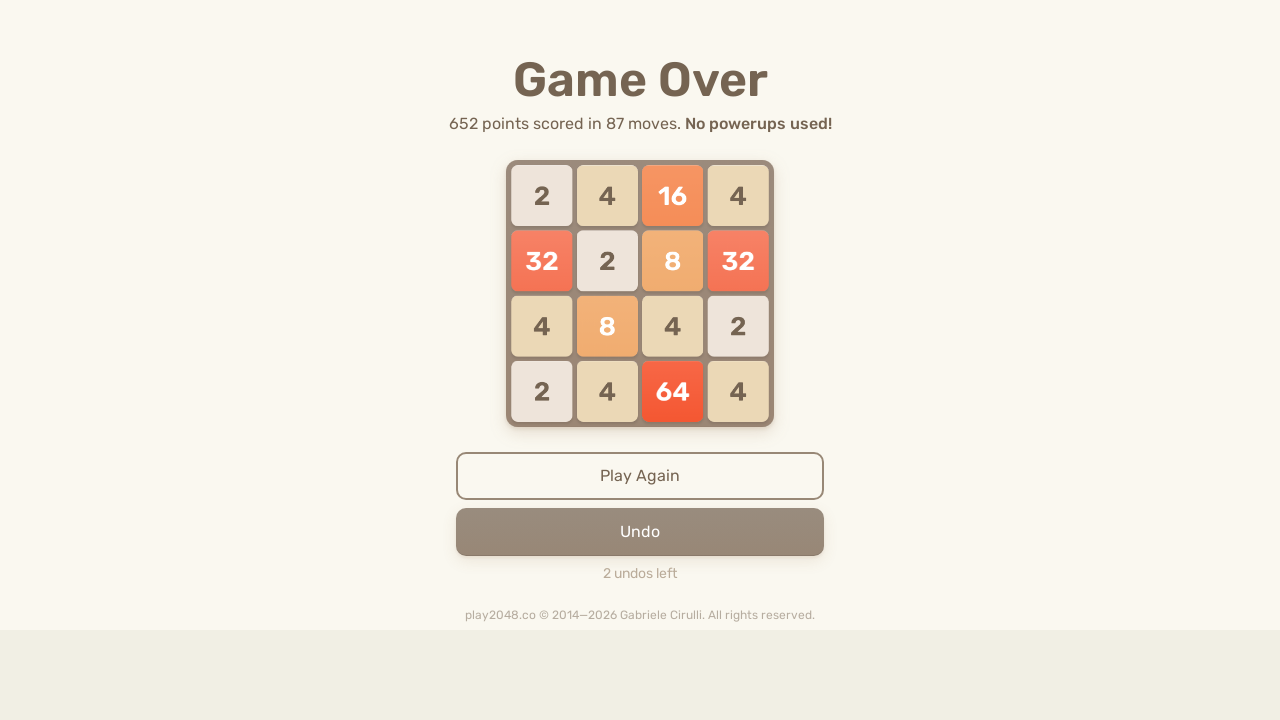

Pressed ArrowLeft key on html
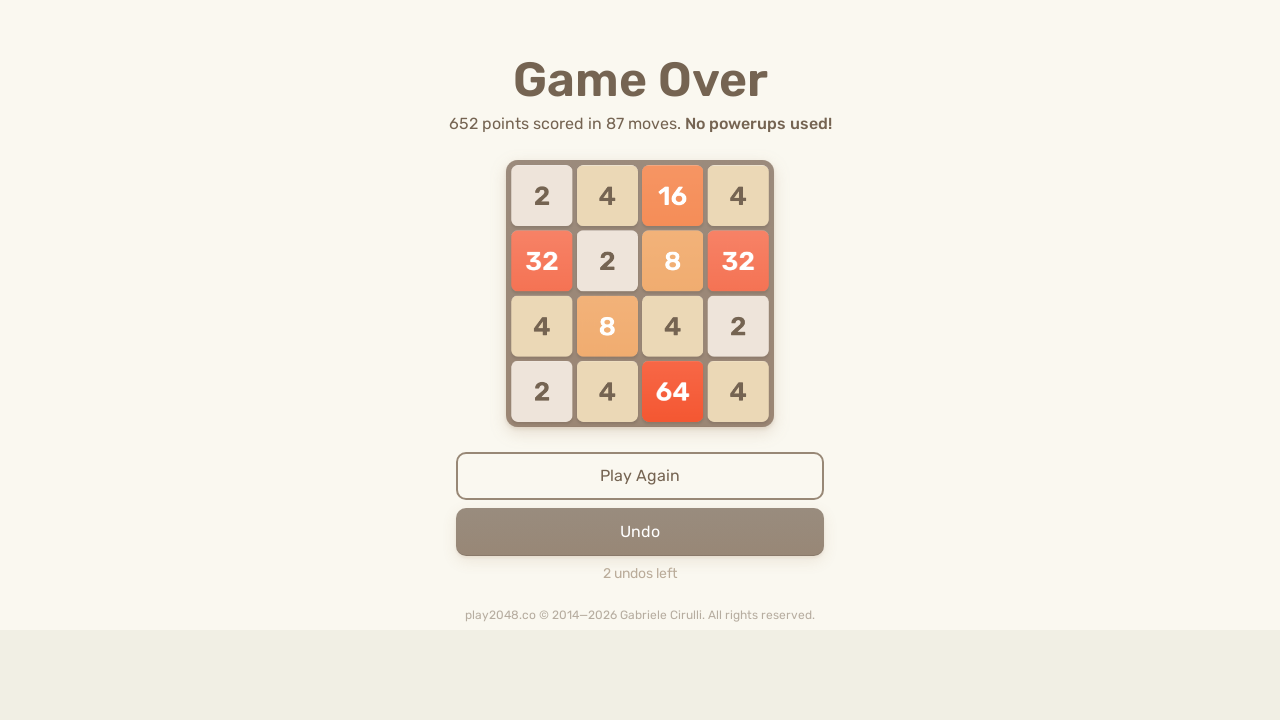

Pressed ArrowUp key on html
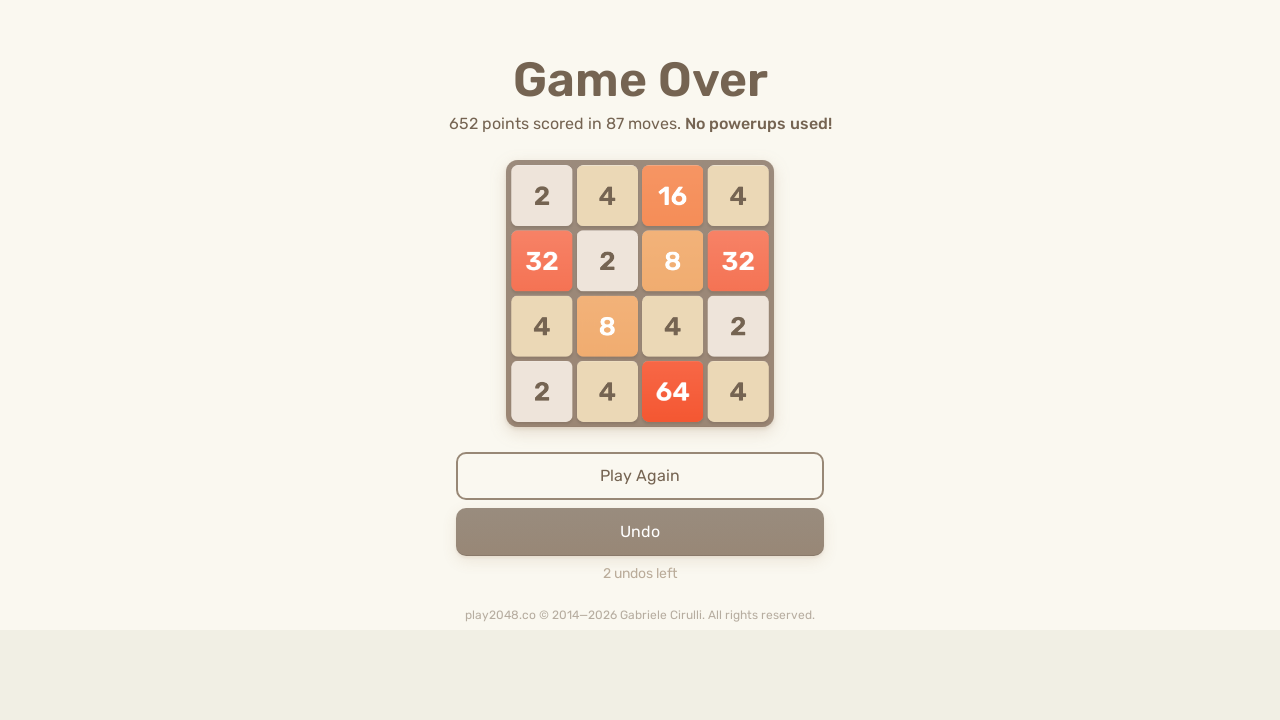

Pressed ArrowRight key on html
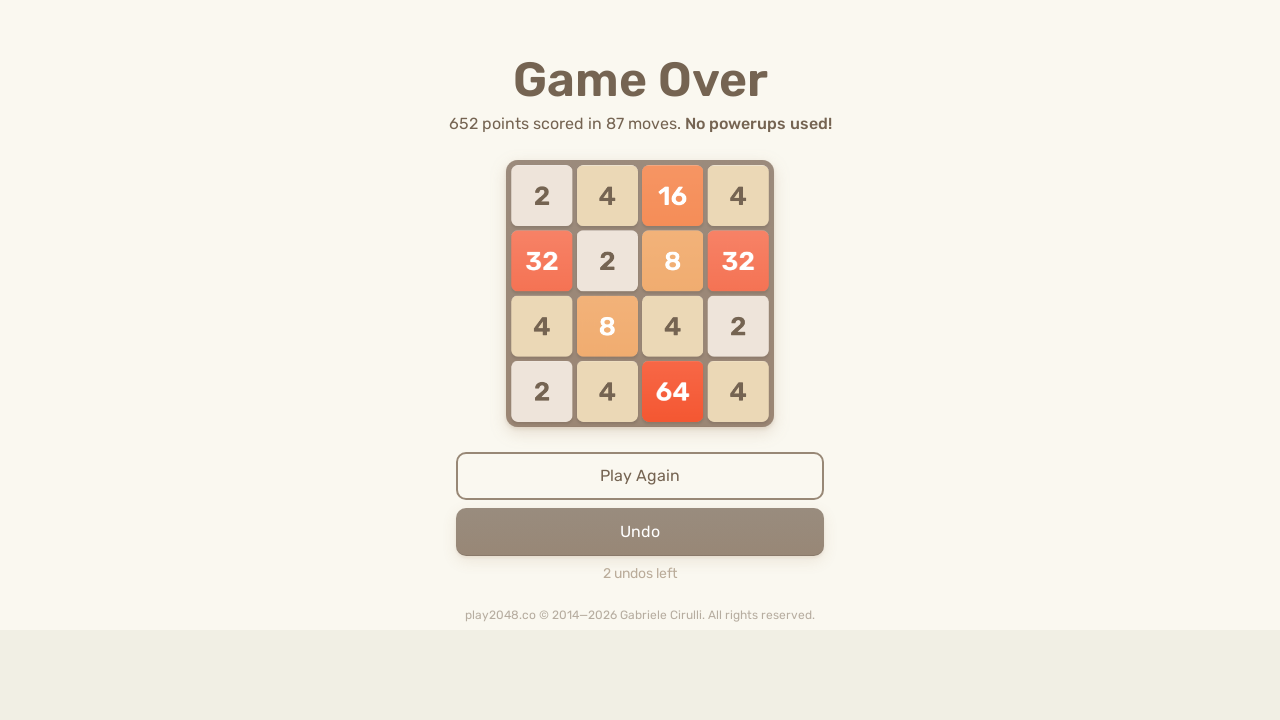

Pressed ArrowDown key on html
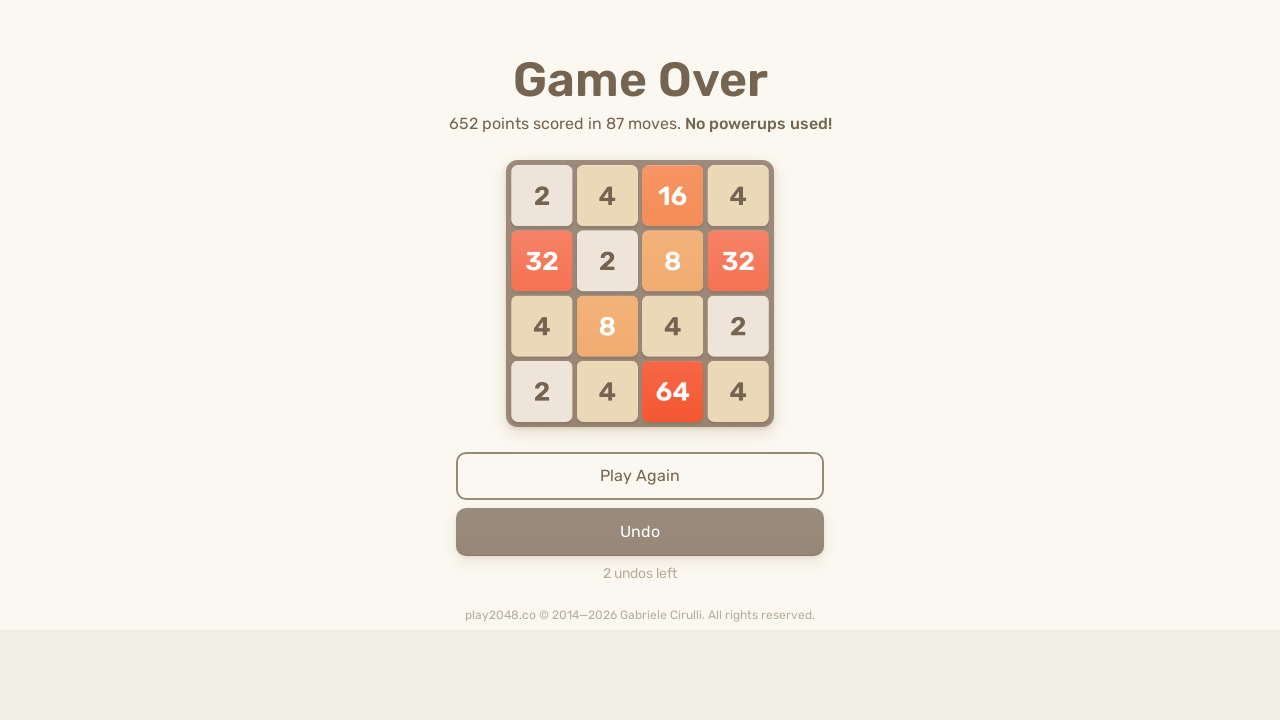

Pressed ArrowLeft key on html
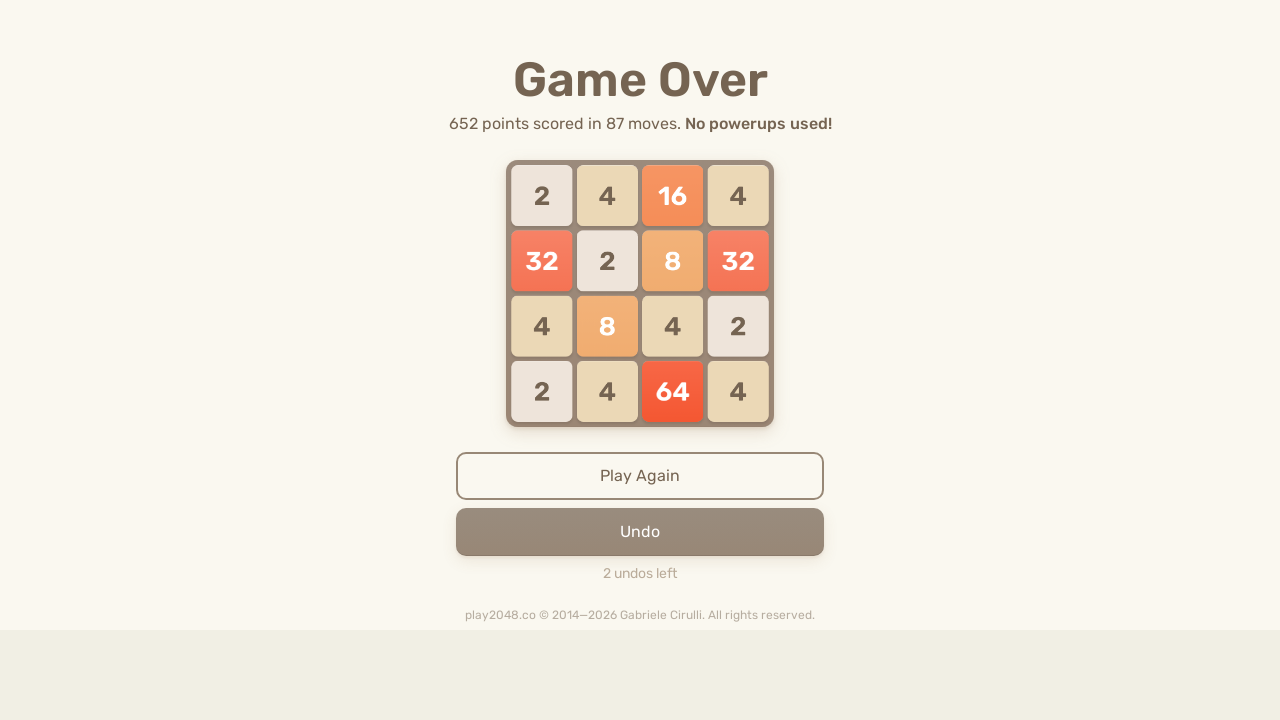

Pressed ArrowUp key on html
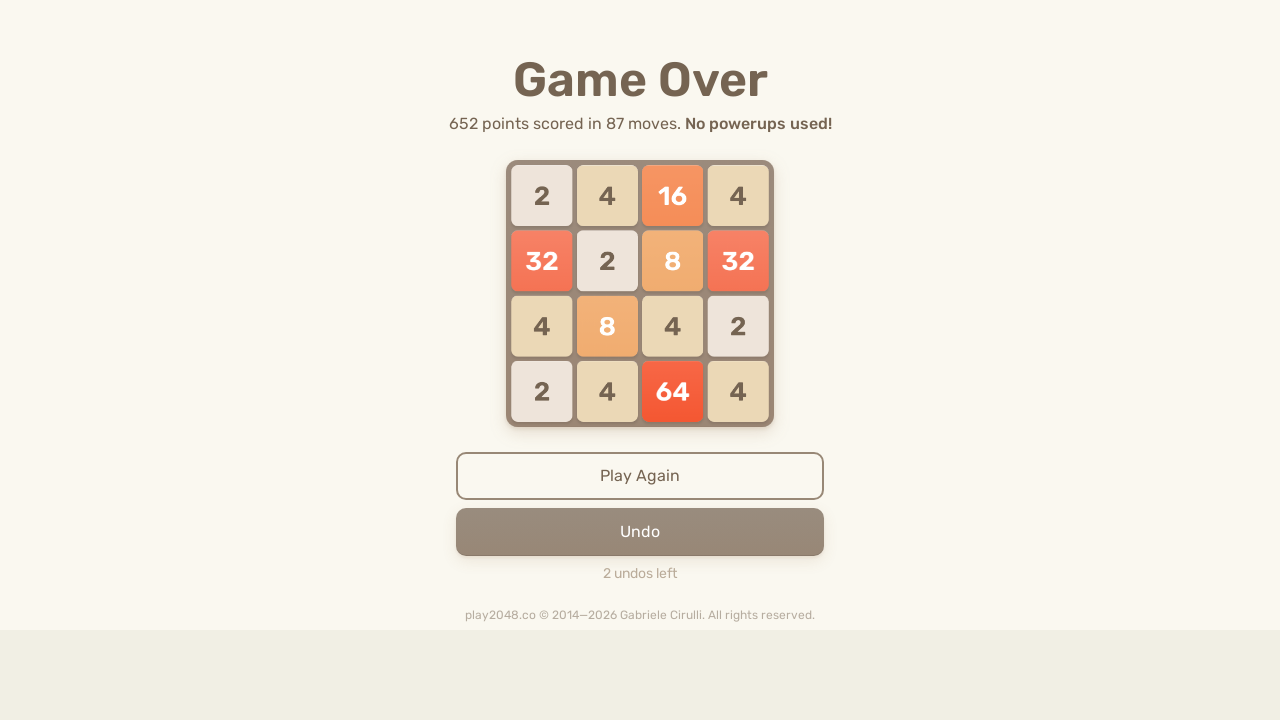

Pressed ArrowRight key on html
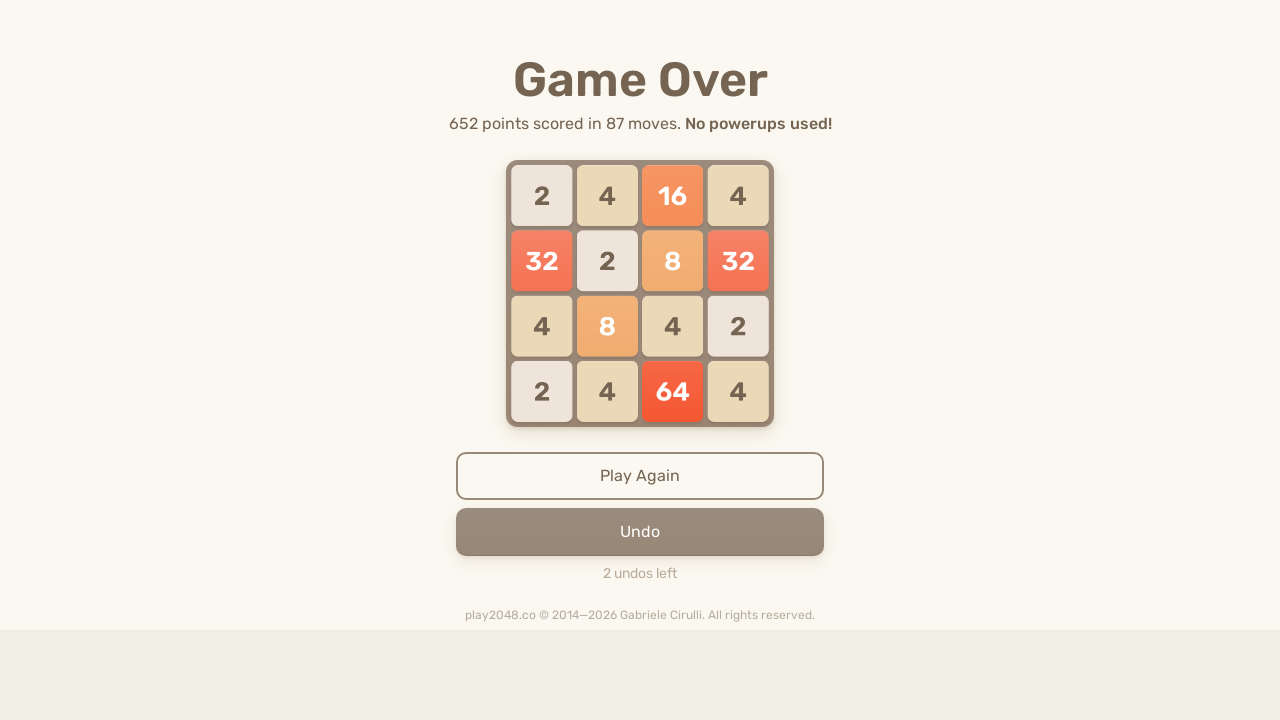

Pressed ArrowDown key on html
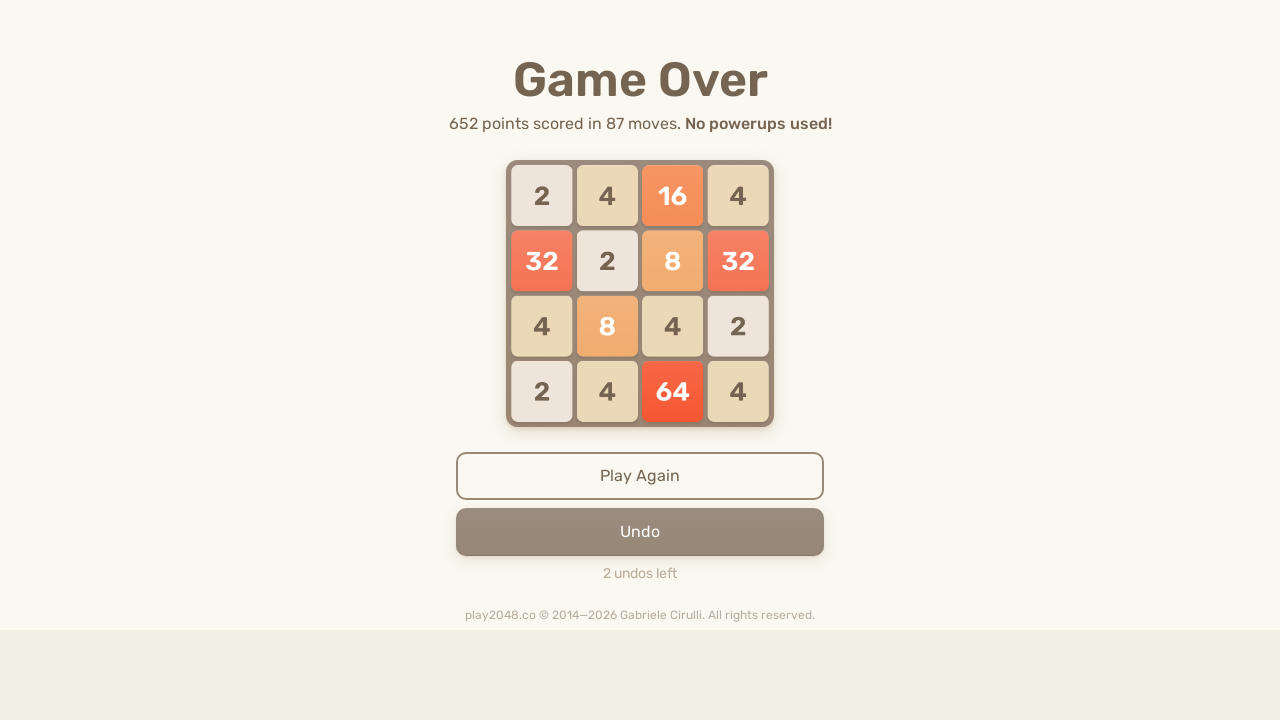

Pressed ArrowLeft key on html
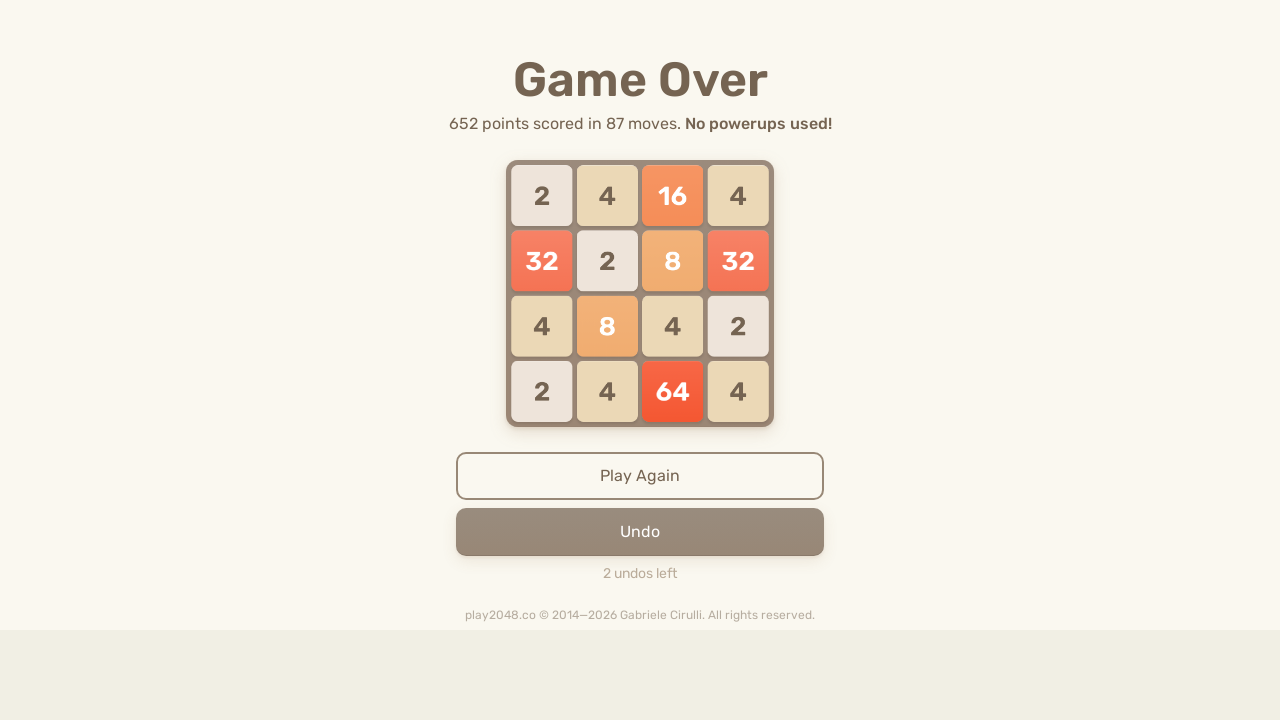

Pressed ArrowUp key on html
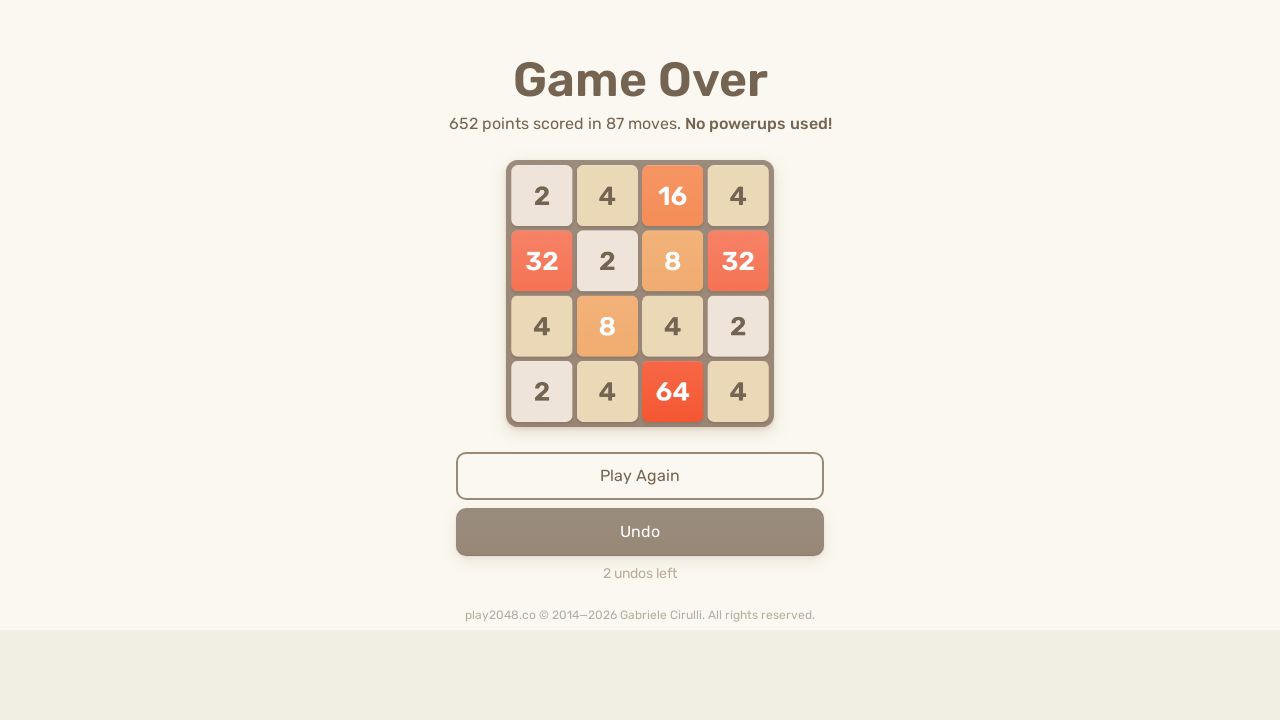

Pressed ArrowRight key on html
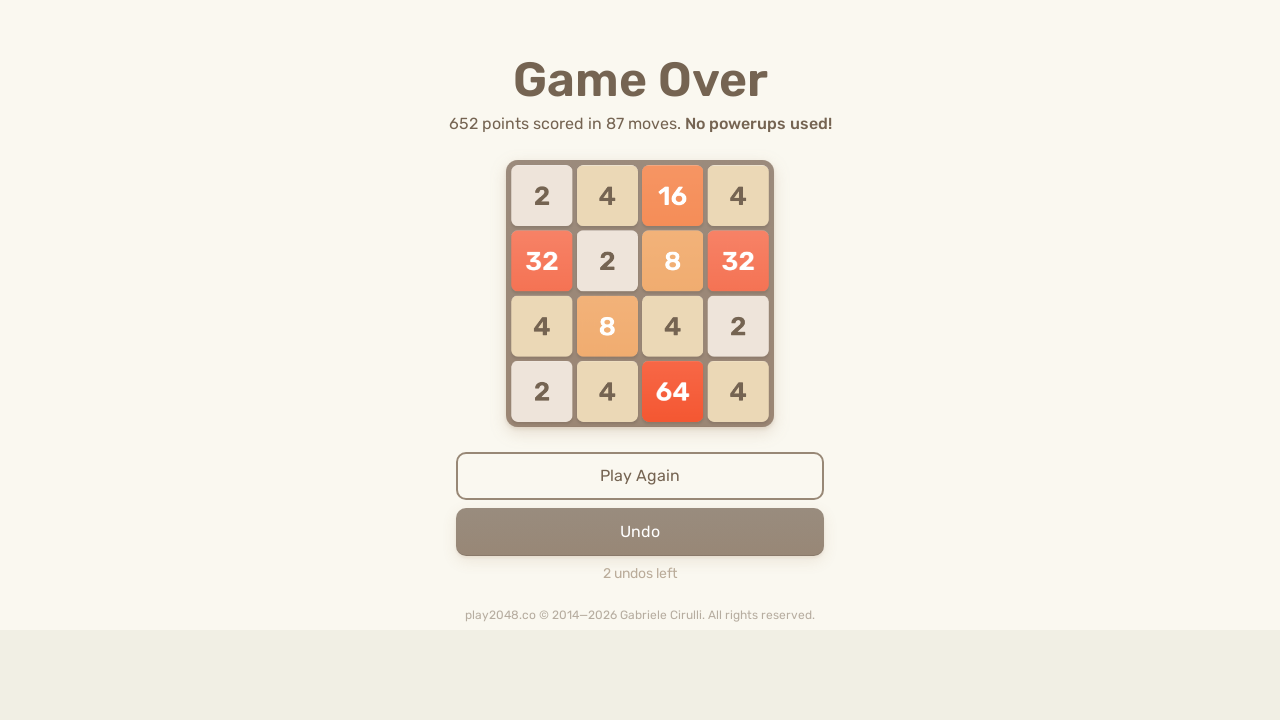

Pressed ArrowDown key on html
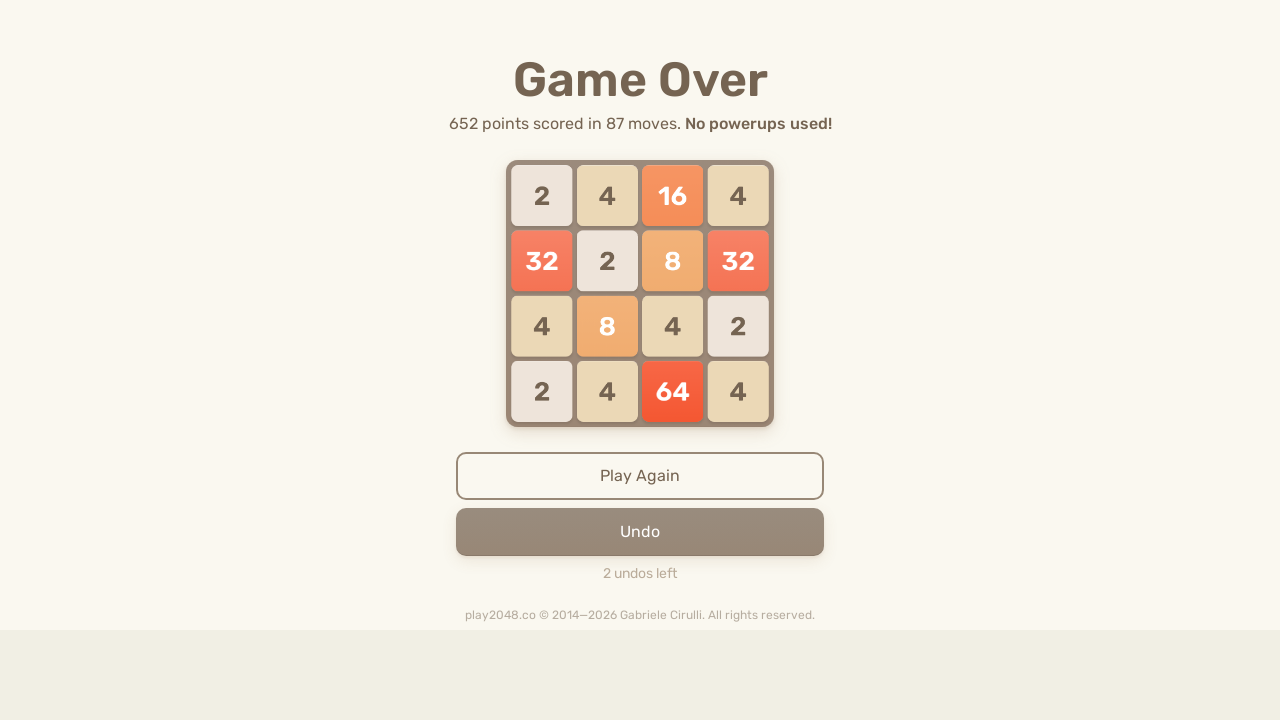

Pressed ArrowLeft key on html
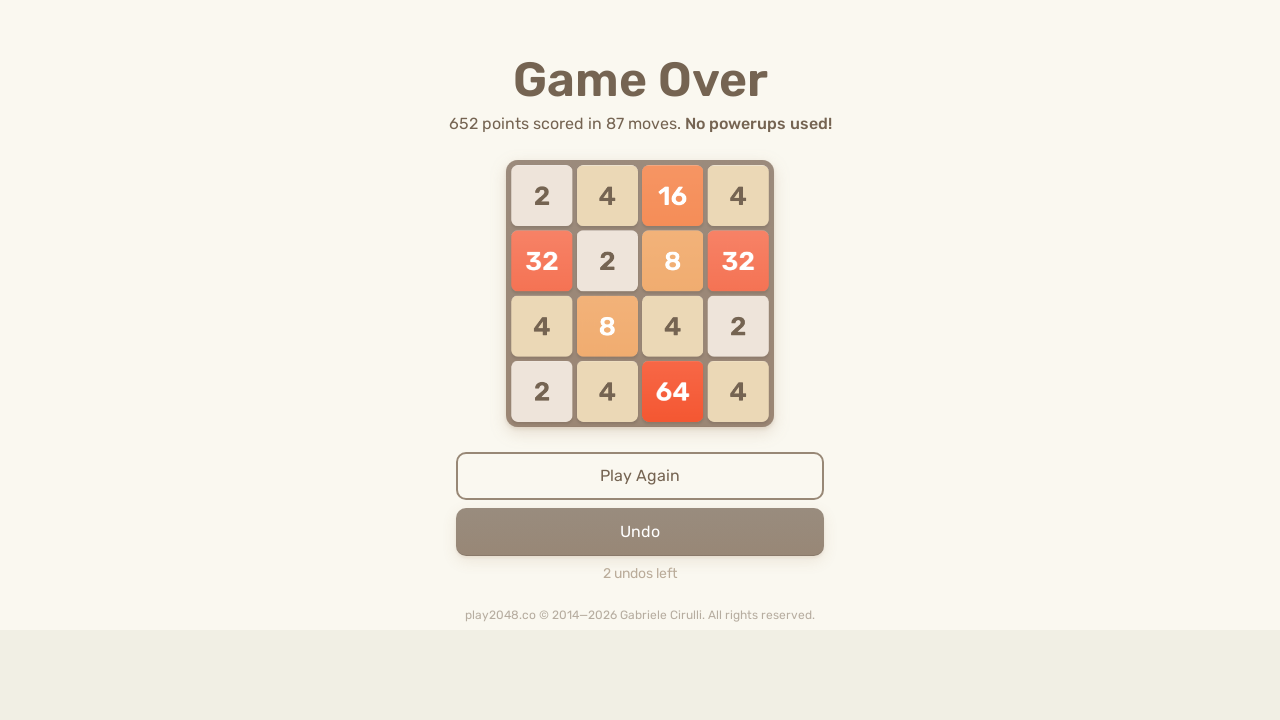

Pressed ArrowUp key on html
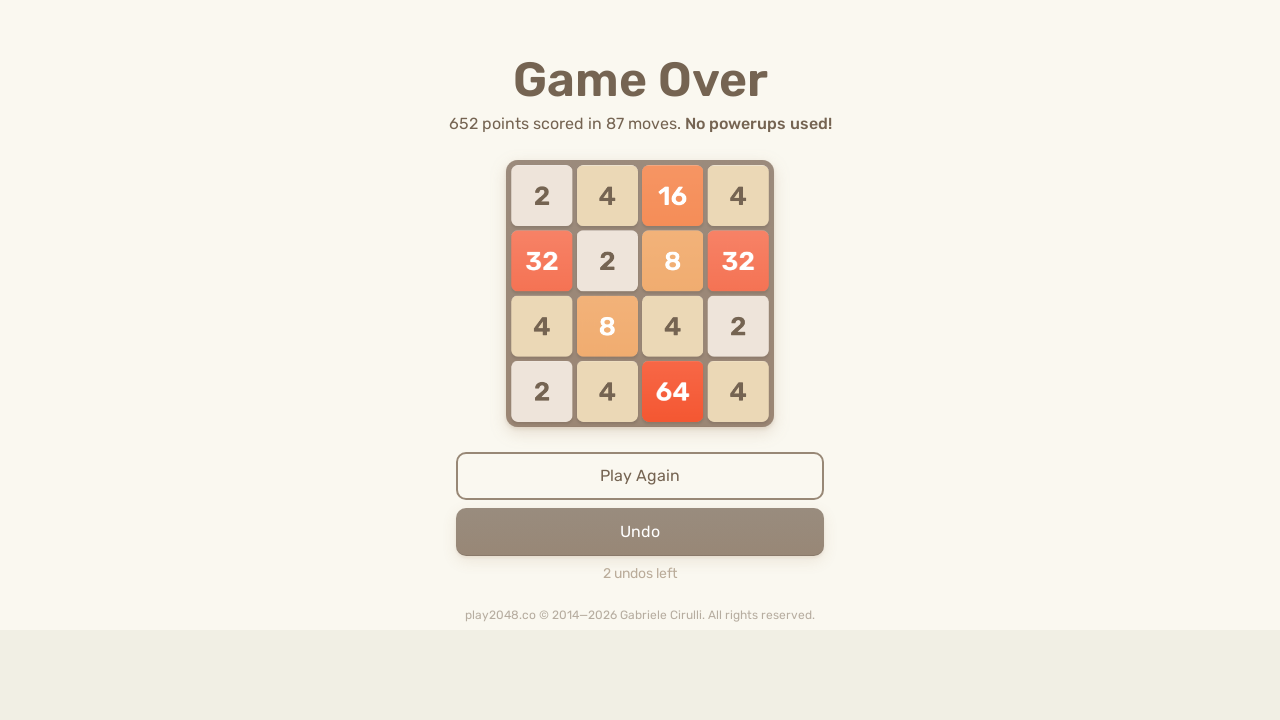

Pressed ArrowRight key on html
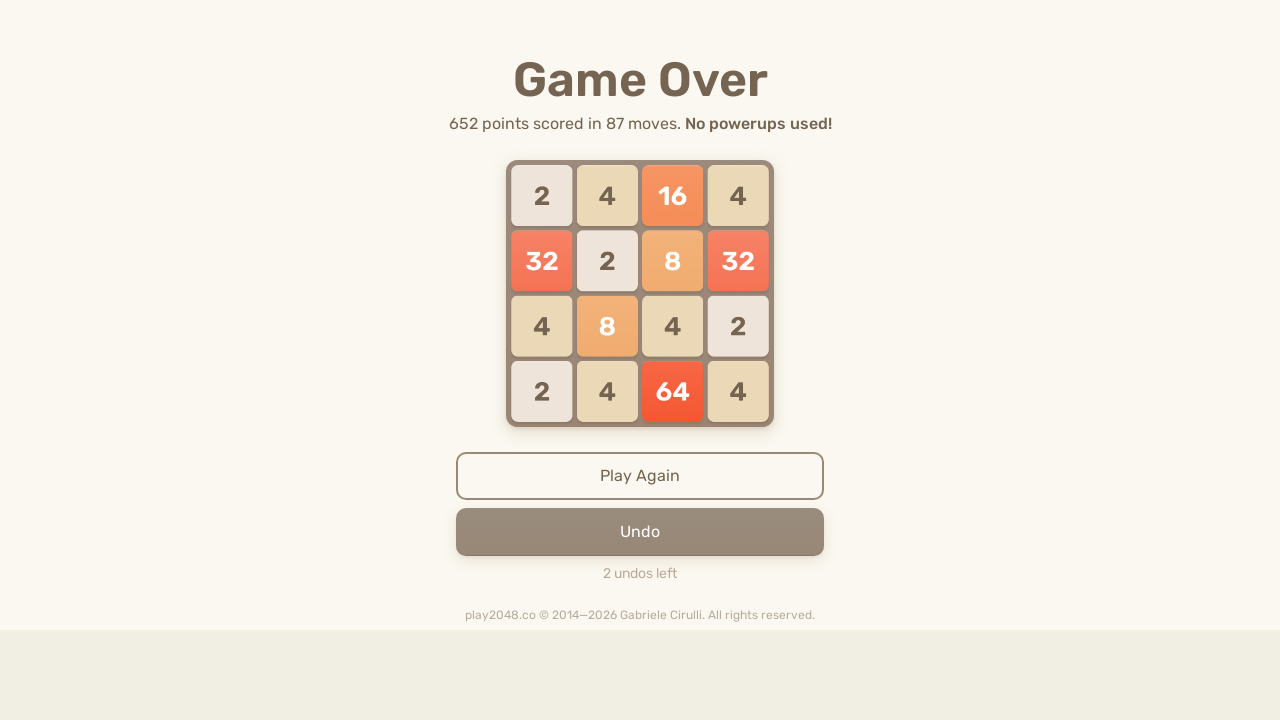

Pressed ArrowDown key on html
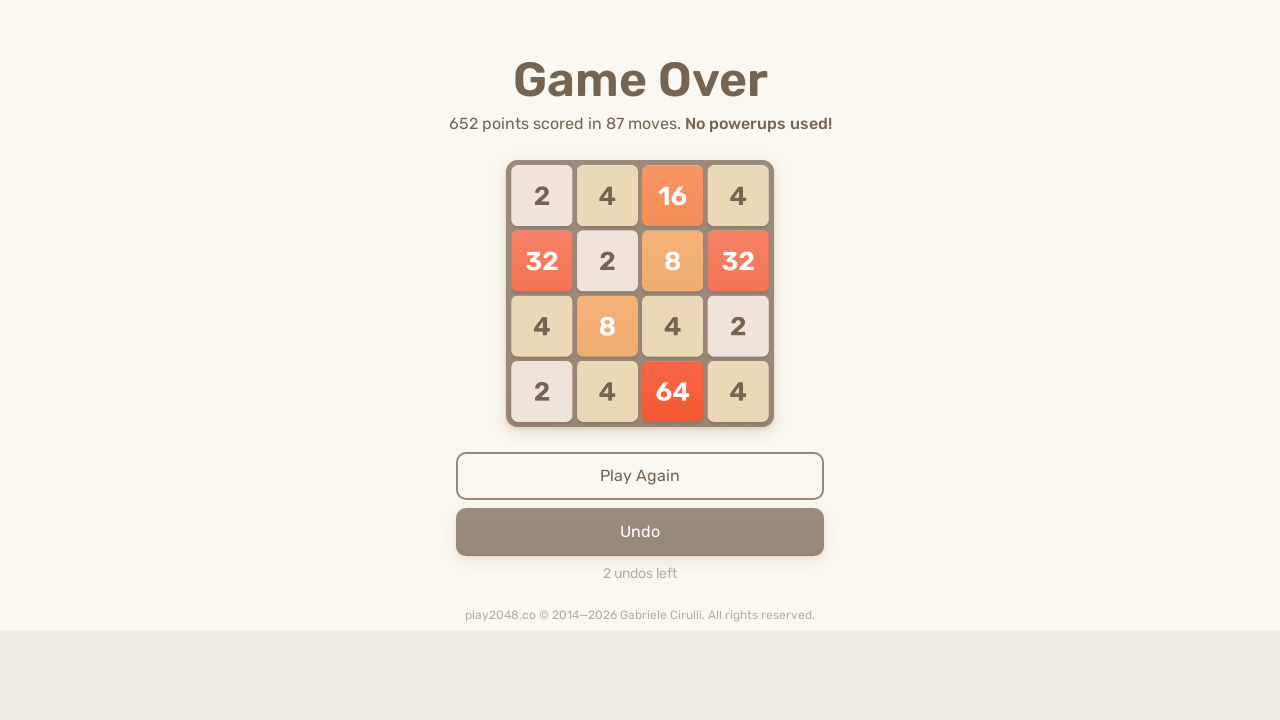

Pressed ArrowLeft key on html
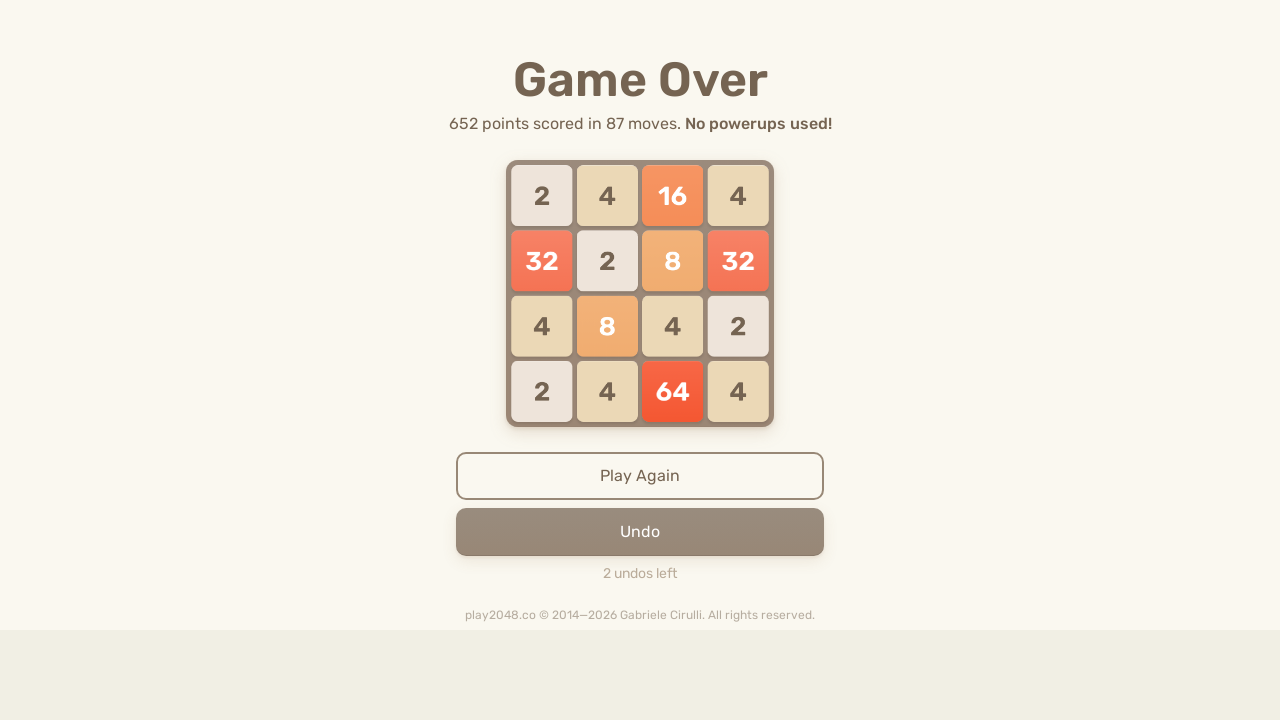

Pressed ArrowUp key on html
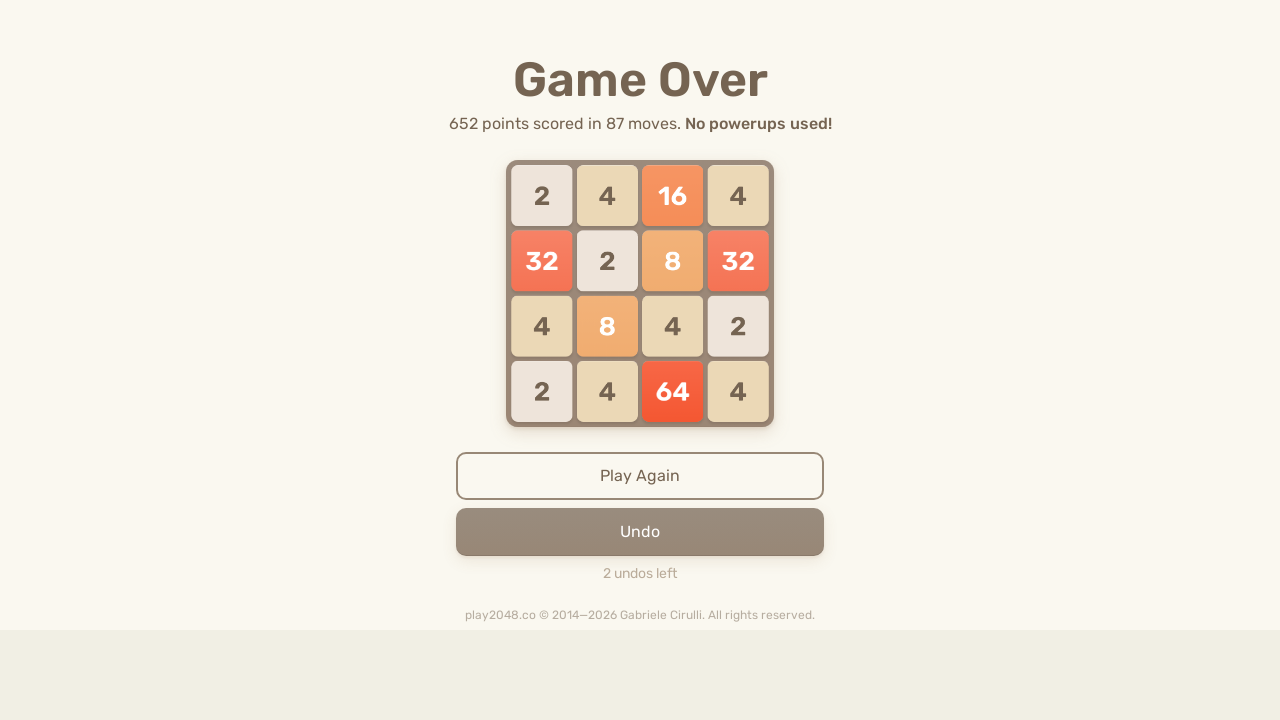

Pressed ArrowRight key on html
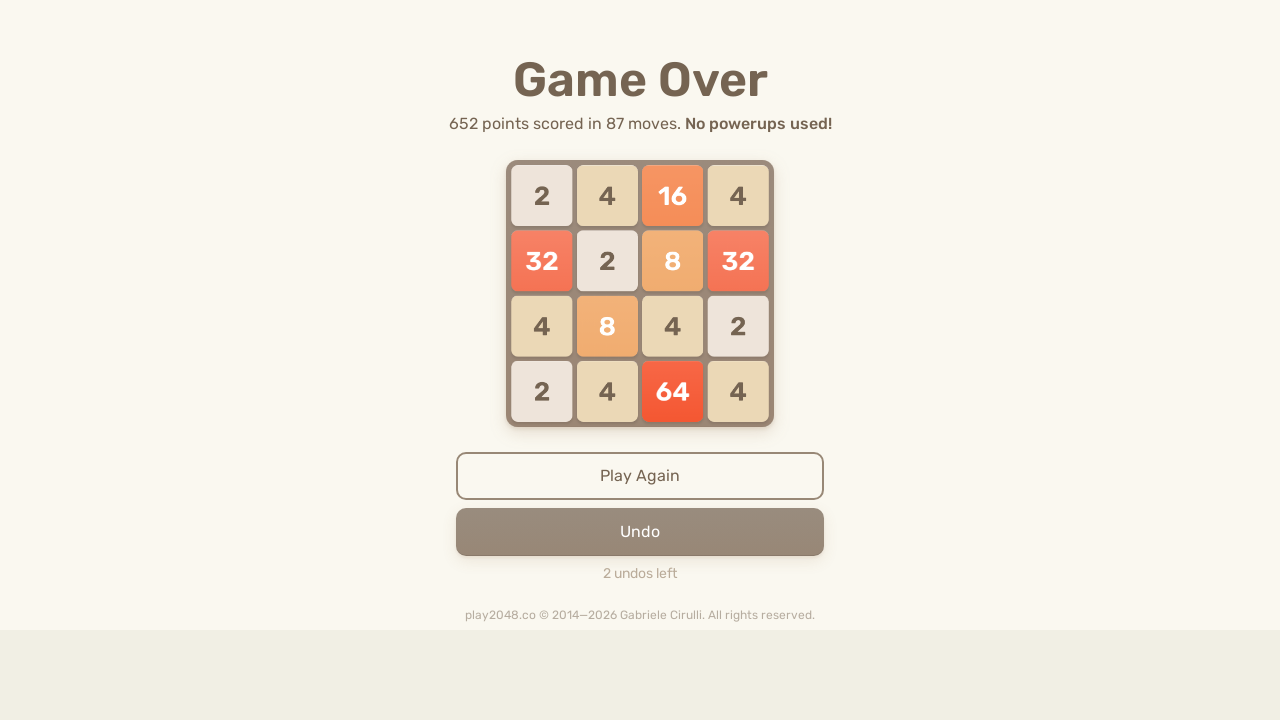

Pressed ArrowDown key on html
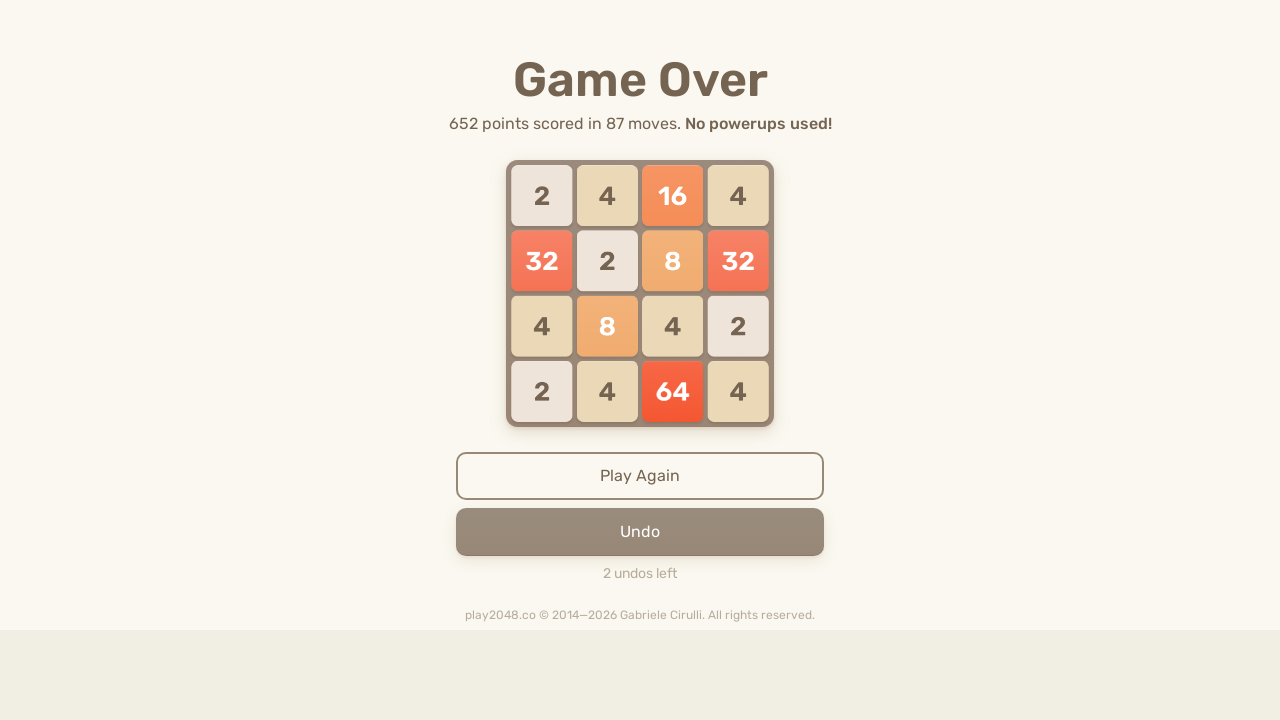

Pressed ArrowLeft key on html
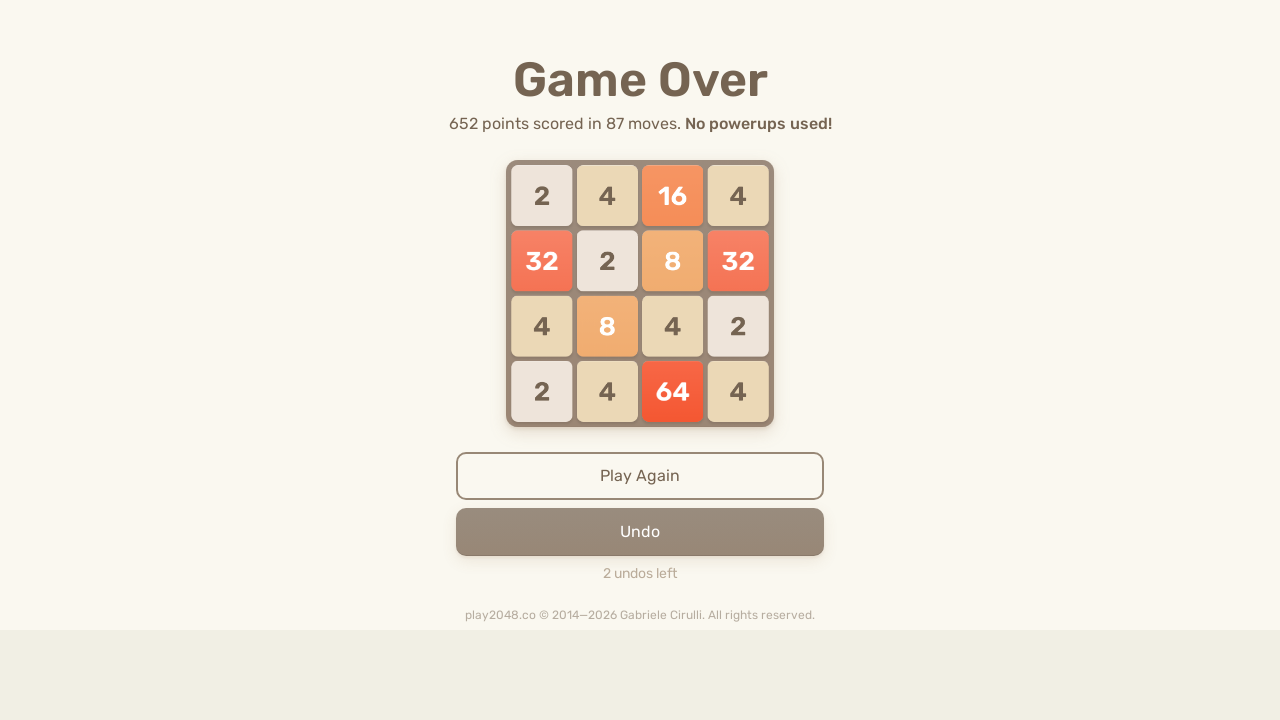

Pressed ArrowUp key on html
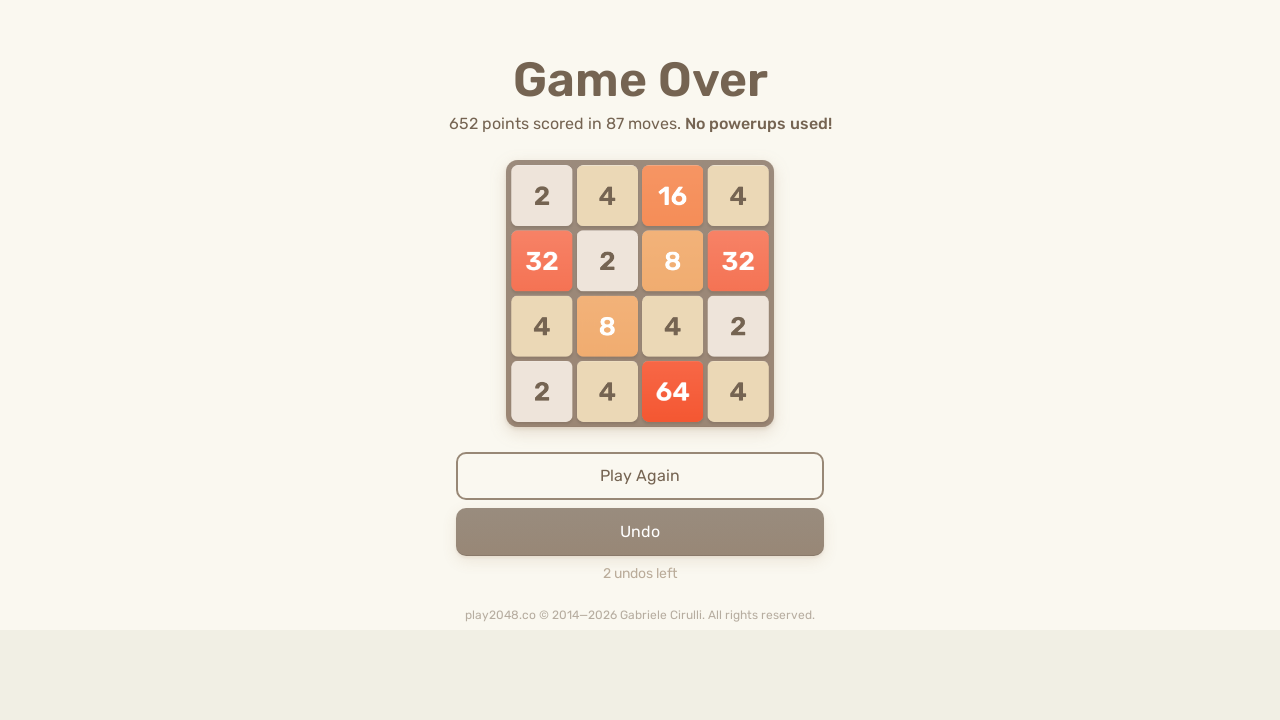

Pressed ArrowRight key on html
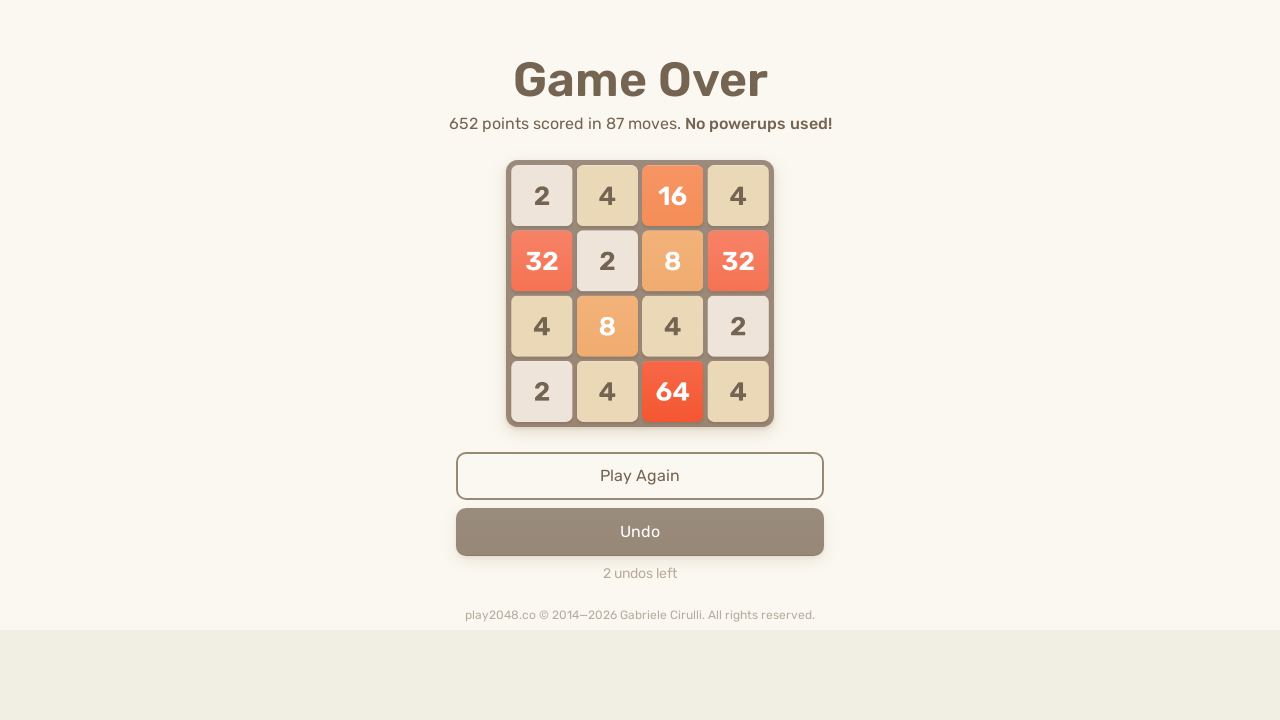

Pressed ArrowDown key on html
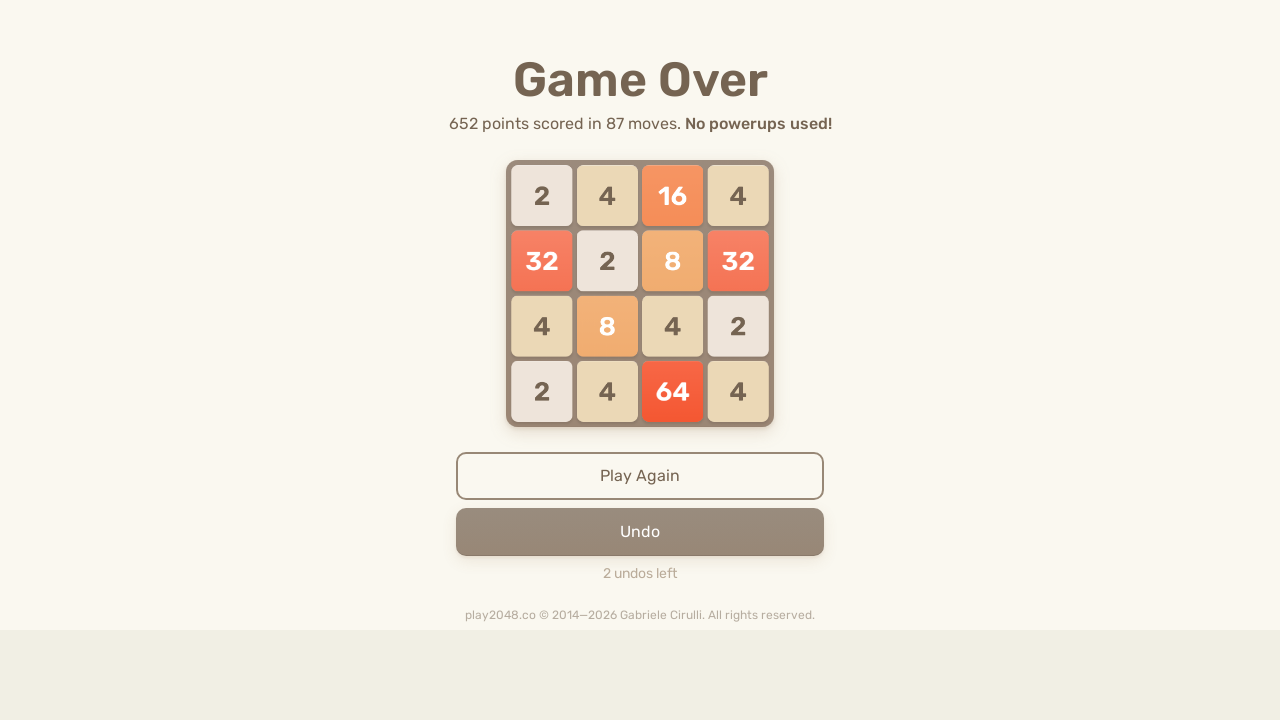

Pressed ArrowLeft key on html
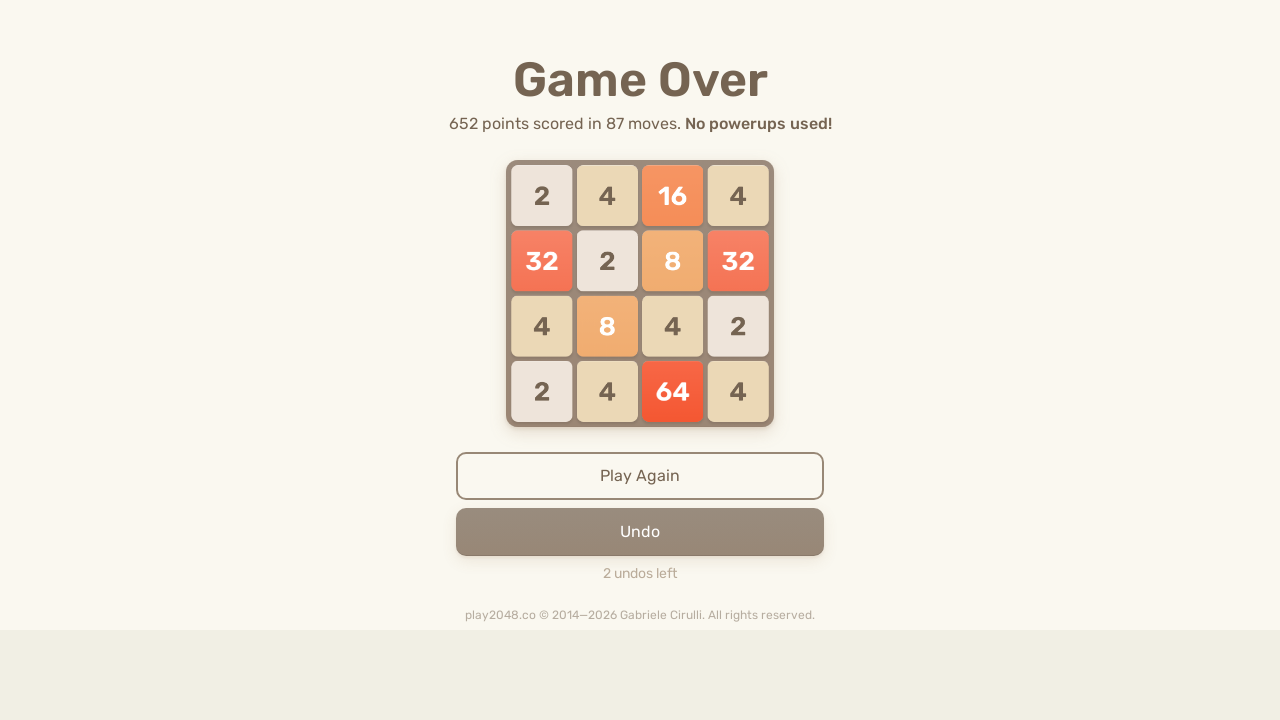

Pressed ArrowUp key on html
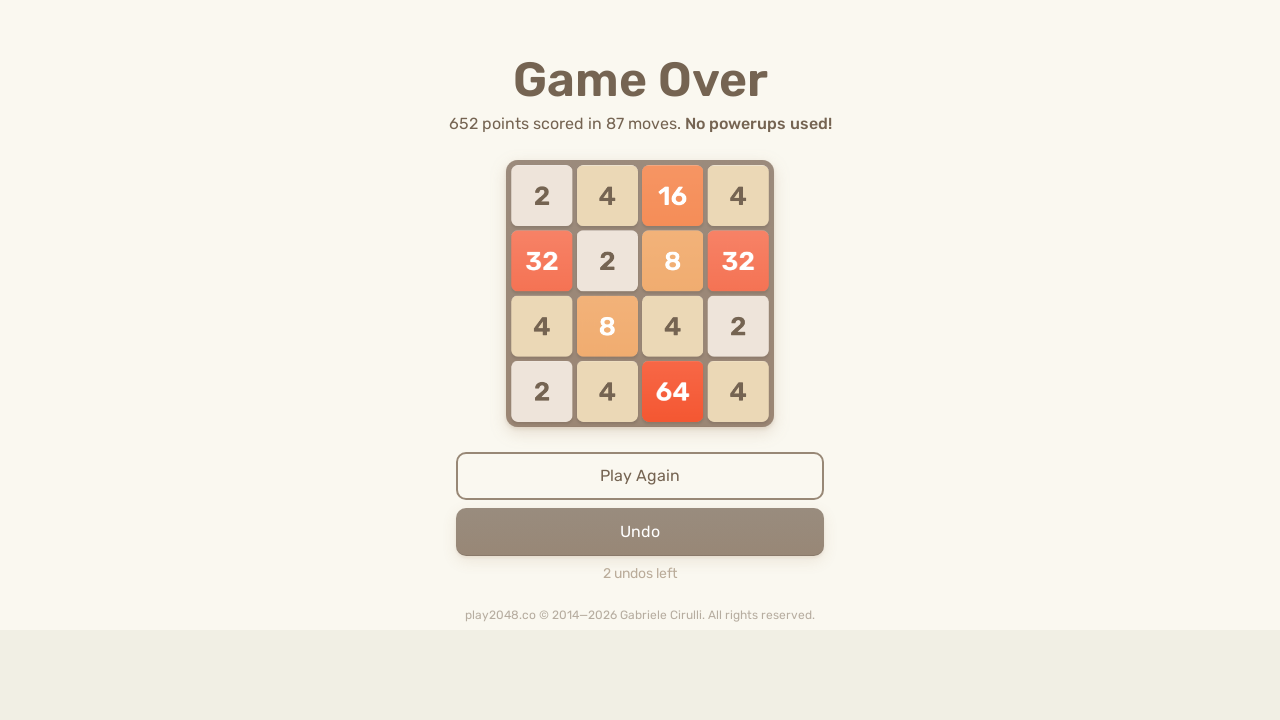

Pressed ArrowRight key on html
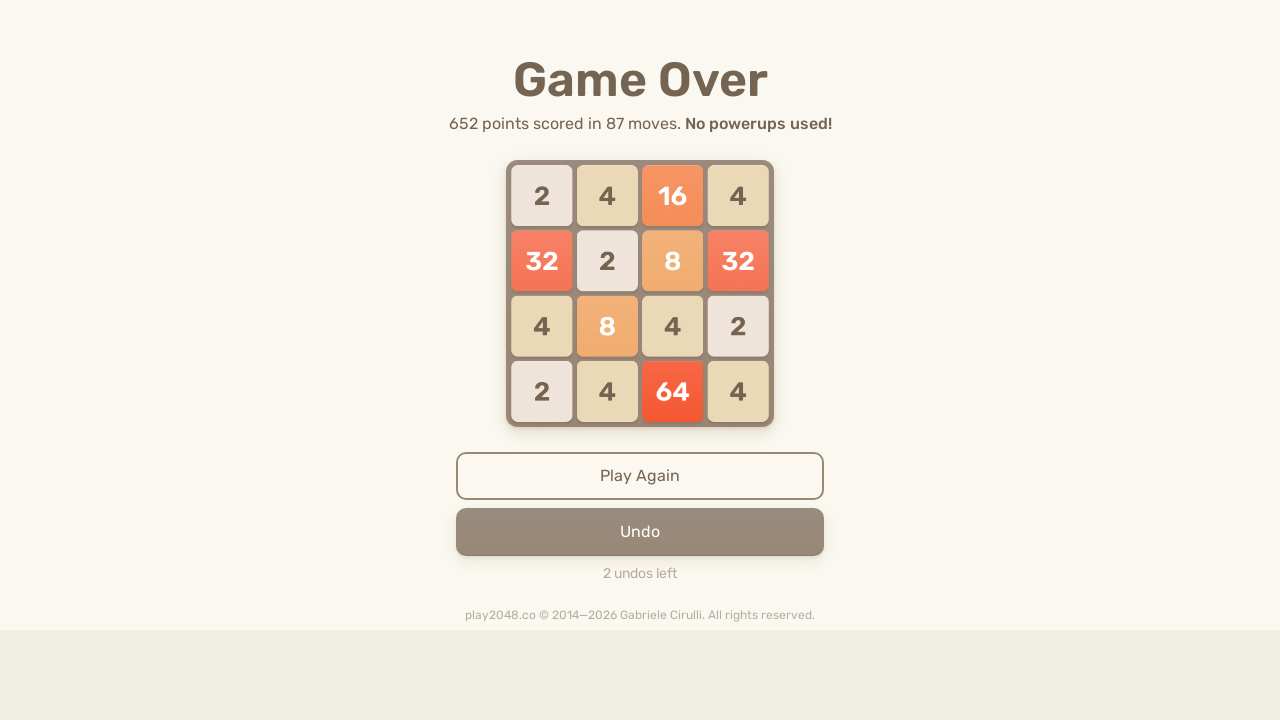

Pressed ArrowDown key on html
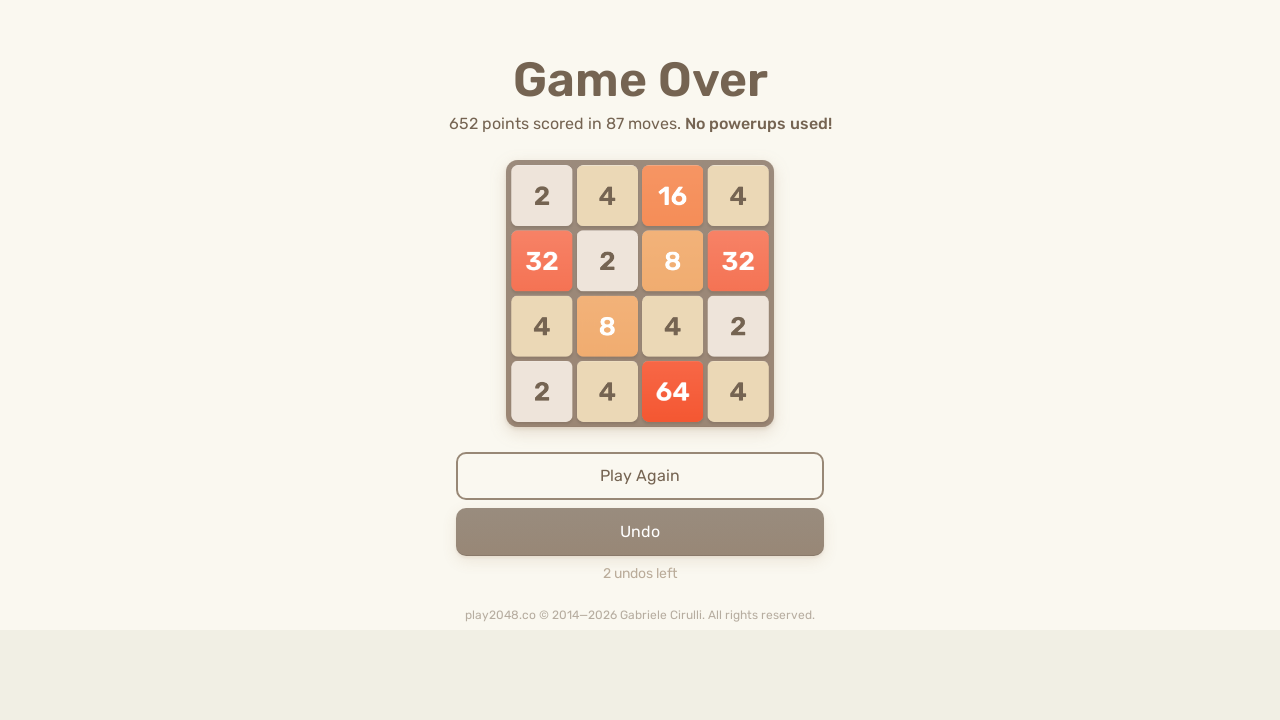

Pressed ArrowLeft key on html
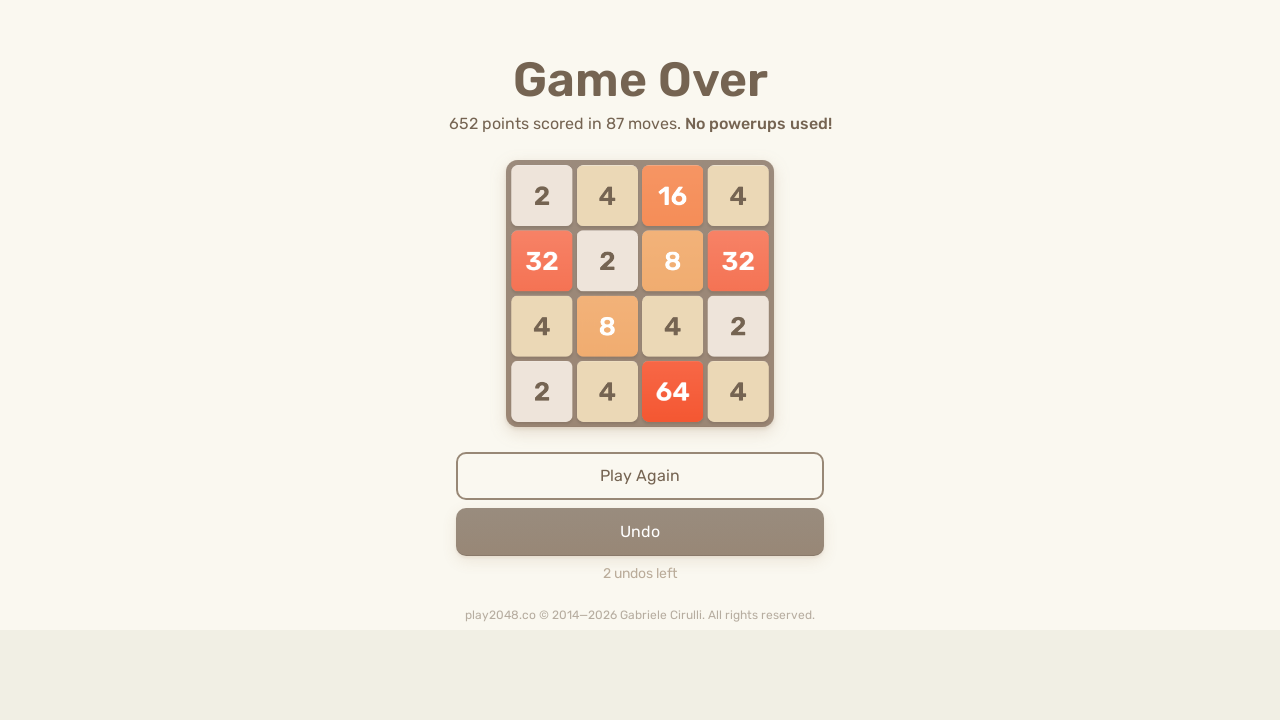

Pressed ArrowUp key on html
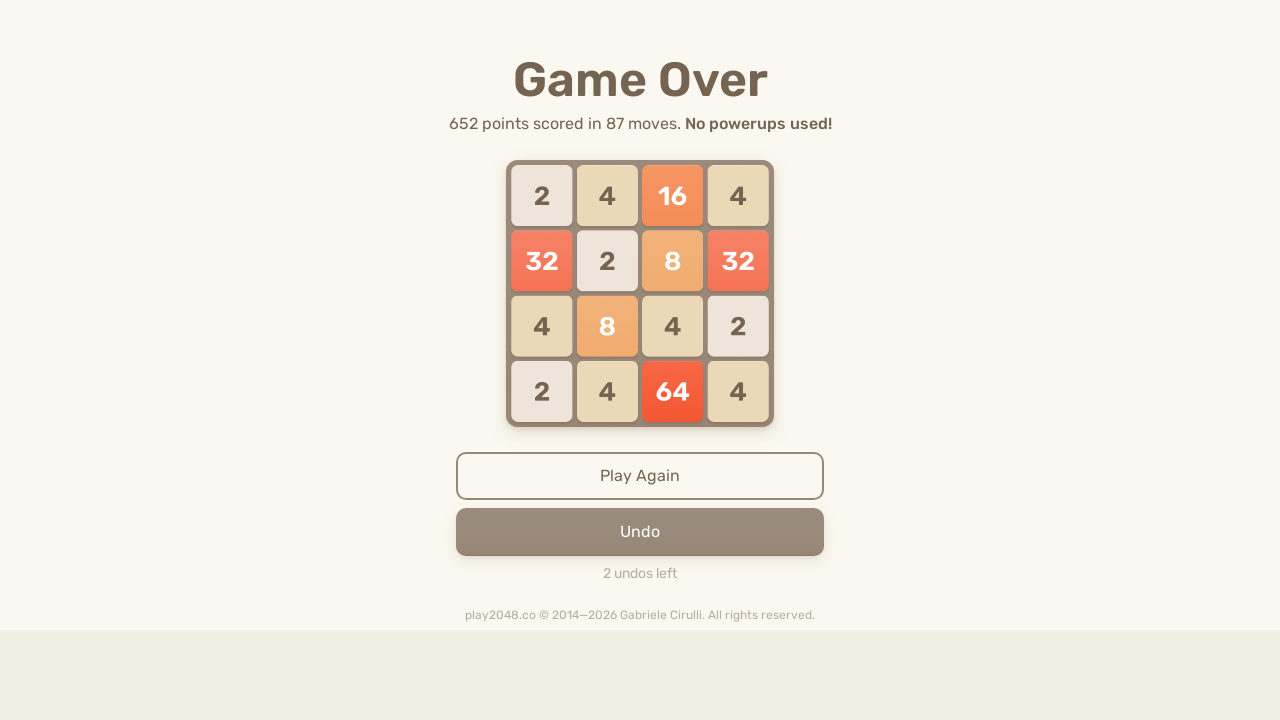

Pressed ArrowRight key on html
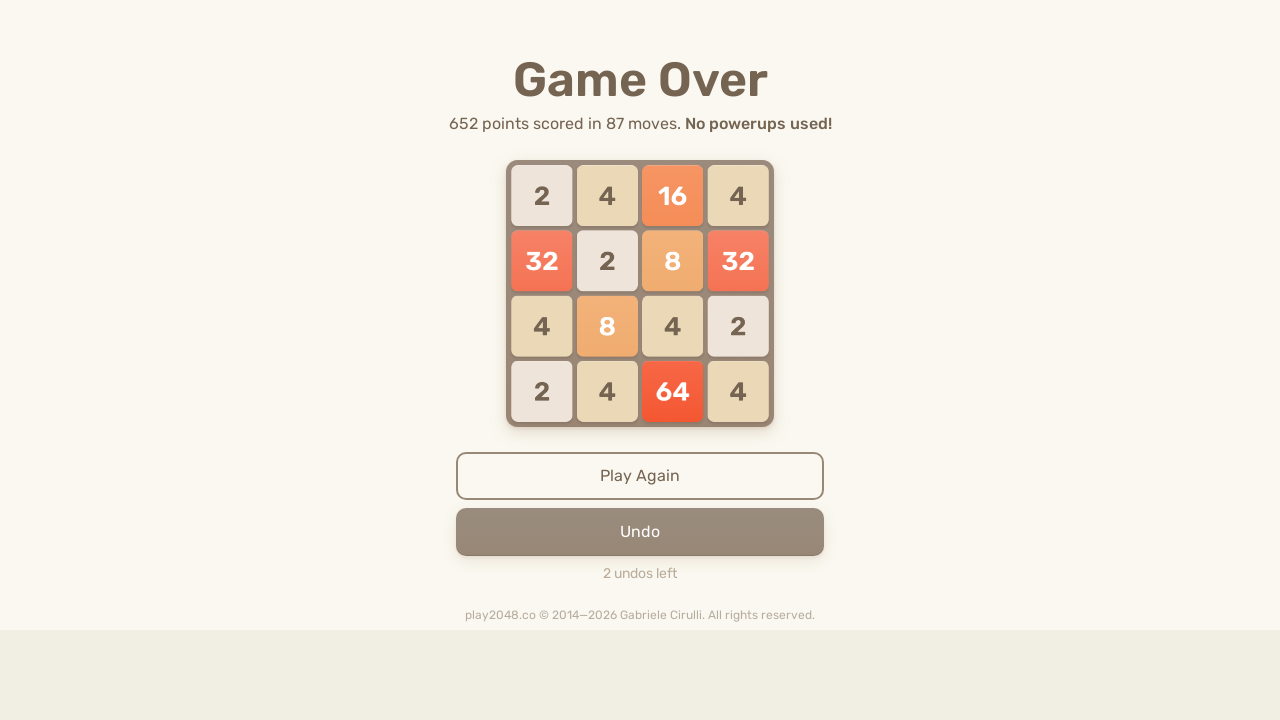

Pressed ArrowDown key on html
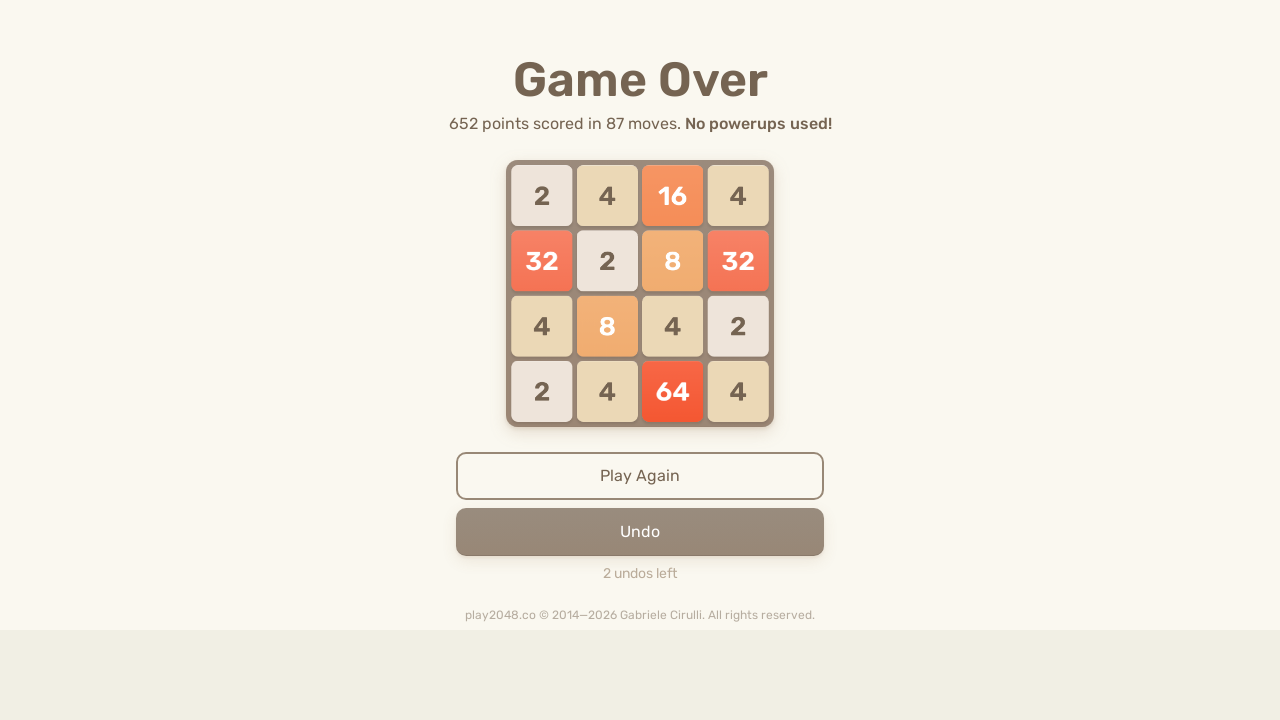

Pressed ArrowLeft key on html
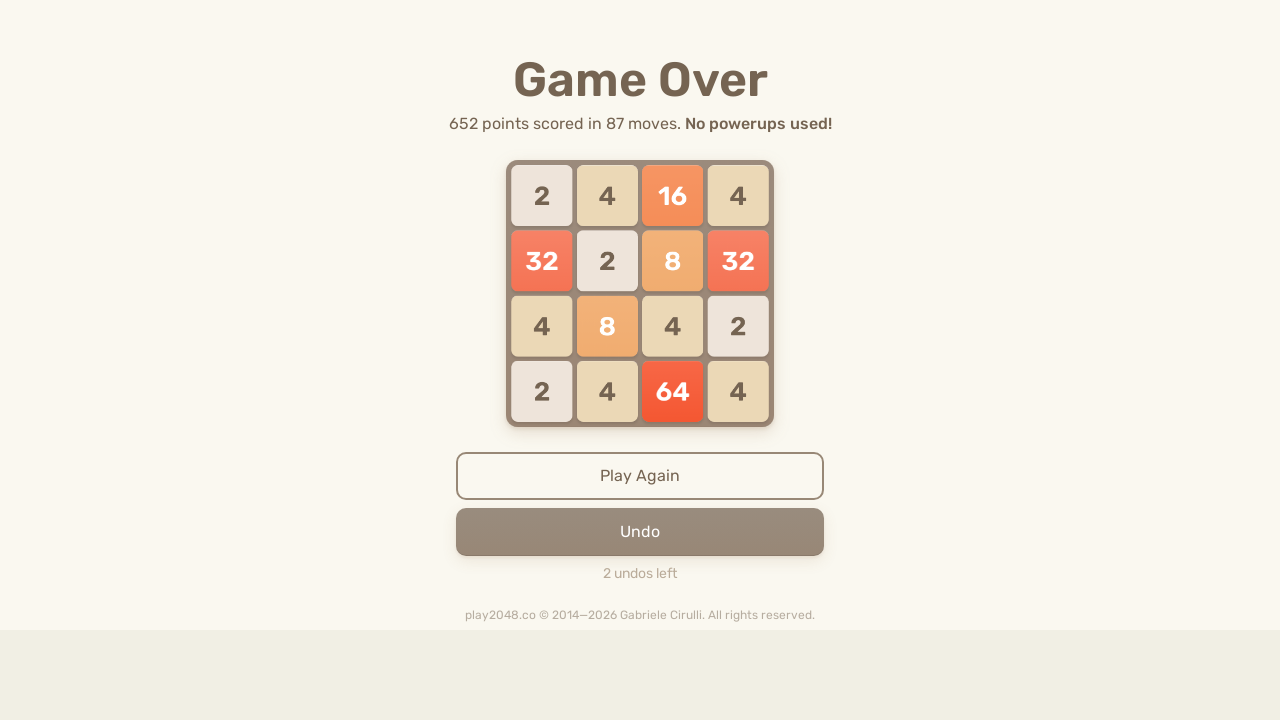

Pressed ArrowUp key on html
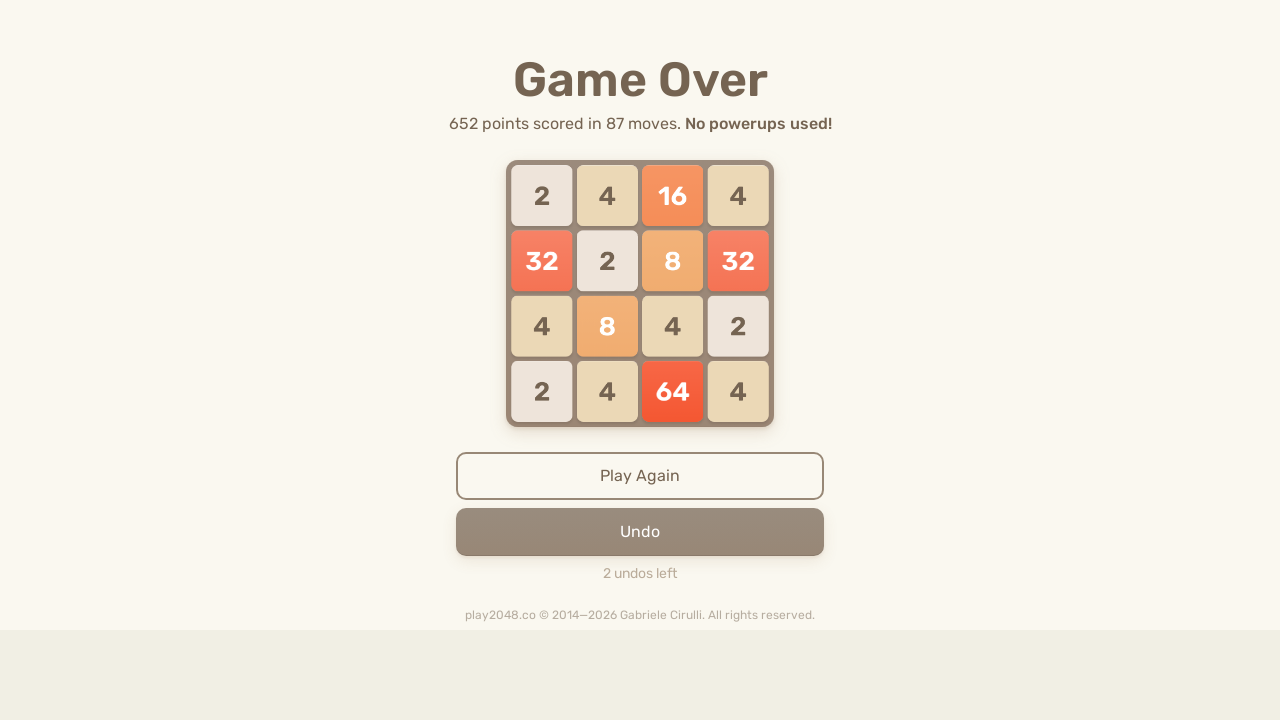

Pressed ArrowRight key on html
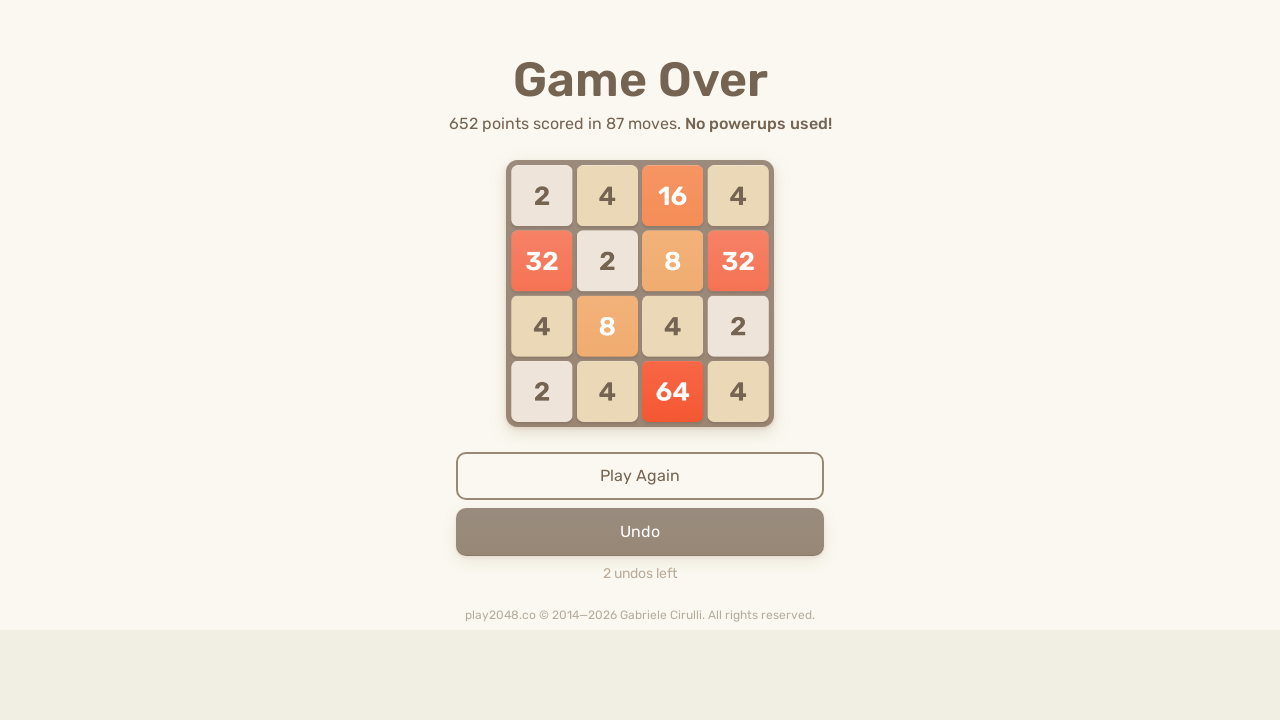

Pressed ArrowDown key on html
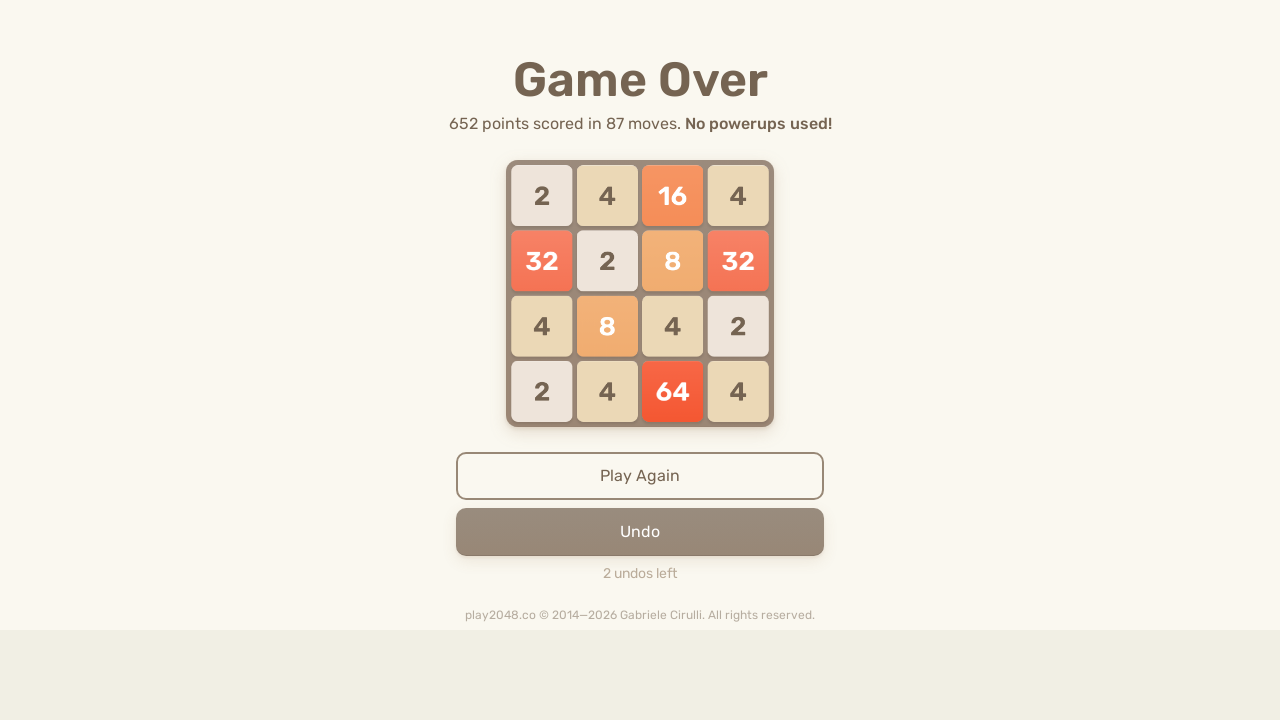

Pressed ArrowLeft key on html
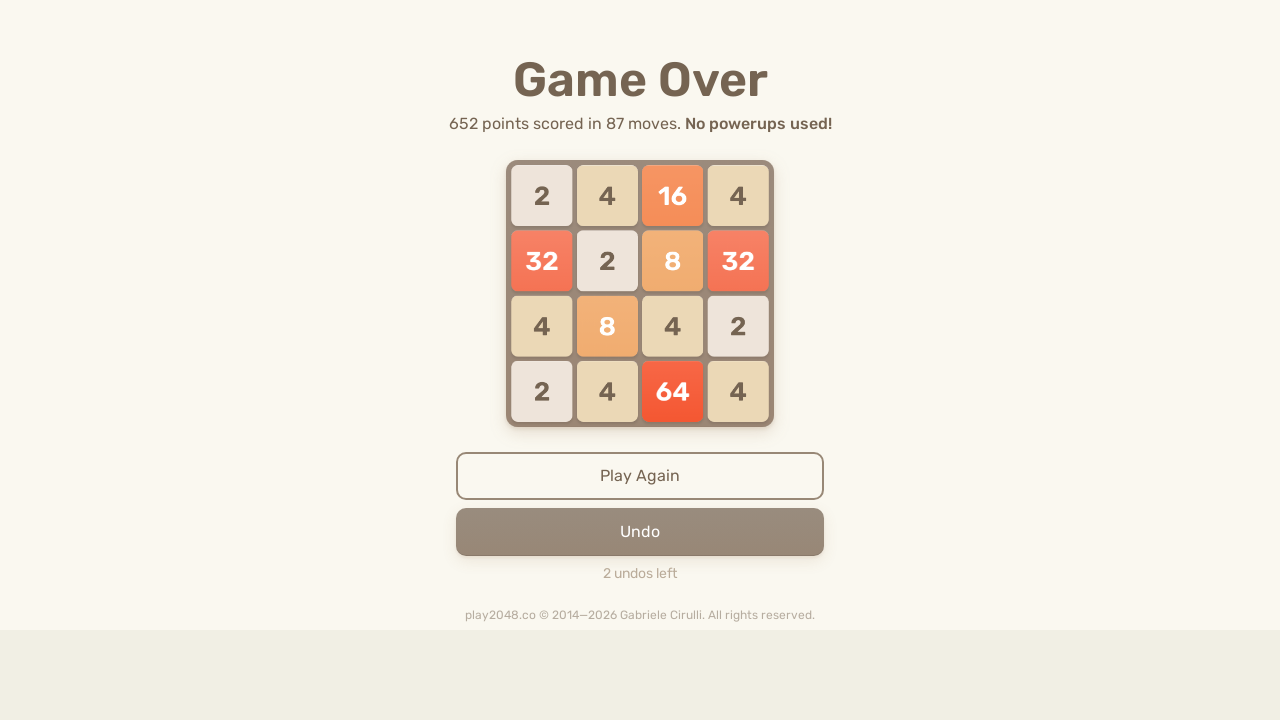

Pressed ArrowUp key on html
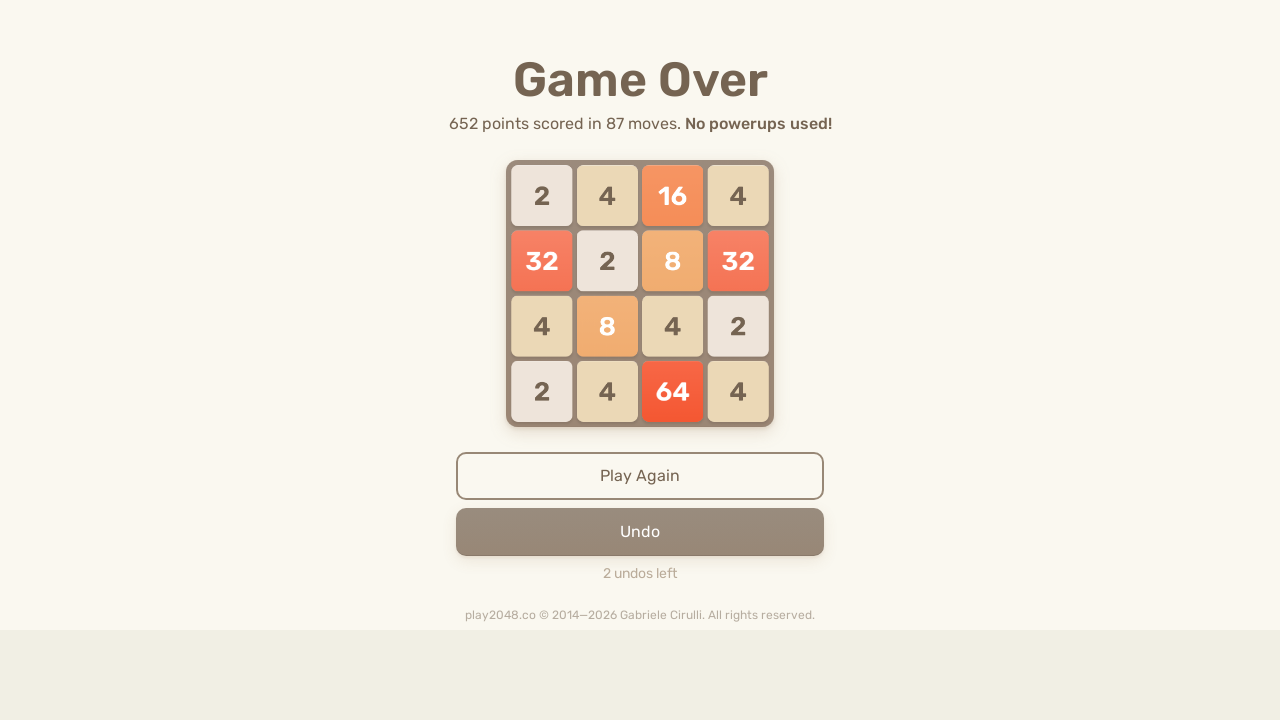

Pressed ArrowRight key on html
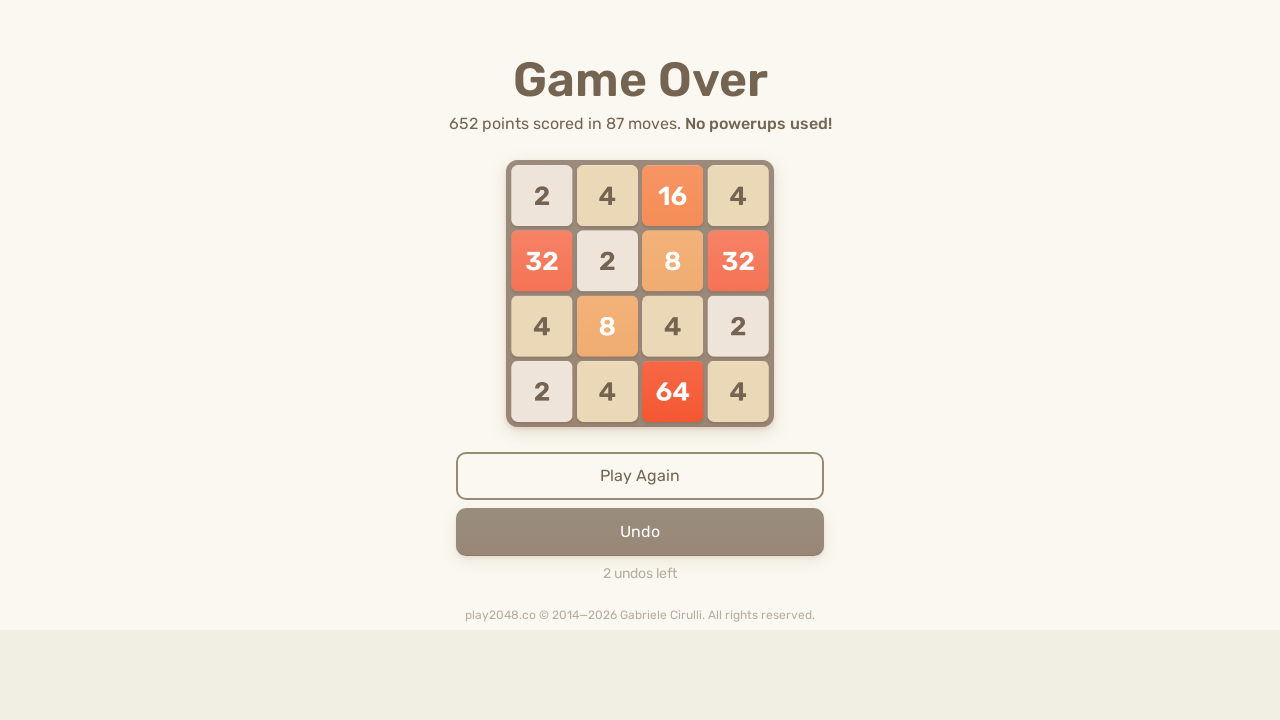

Pressed ArrowDown key on html
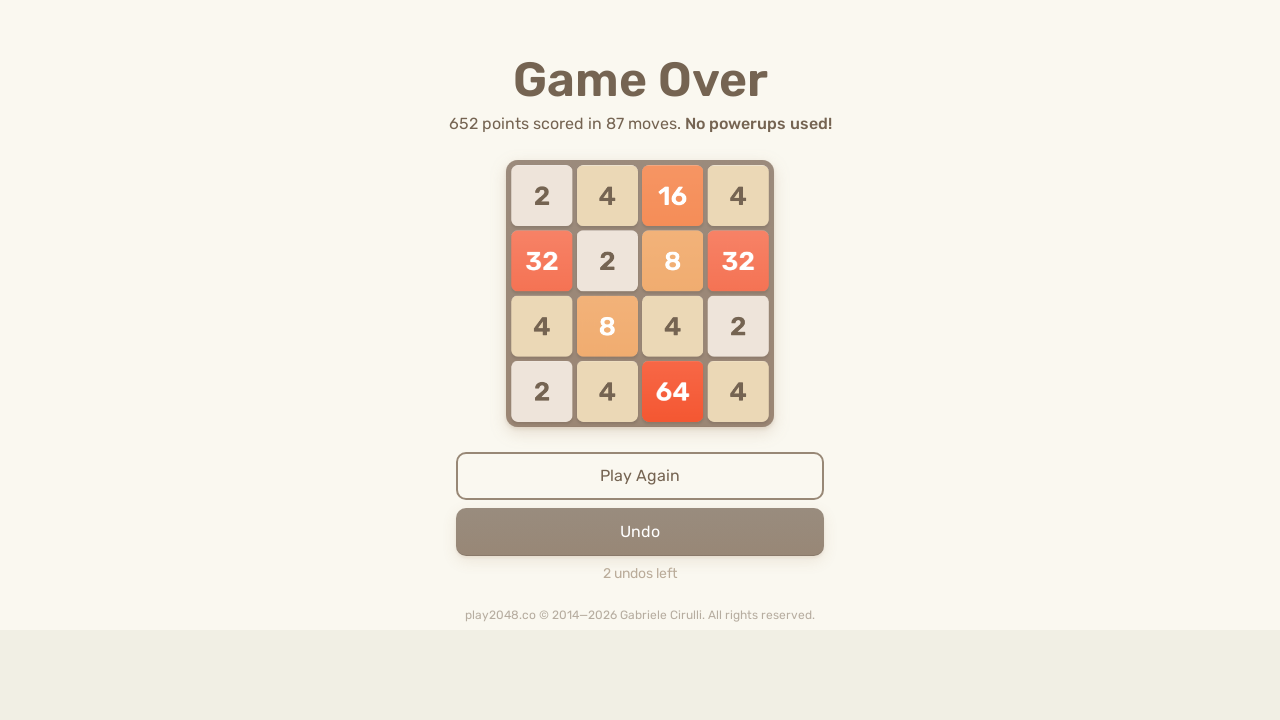

Pressed ArrowLeft key on html
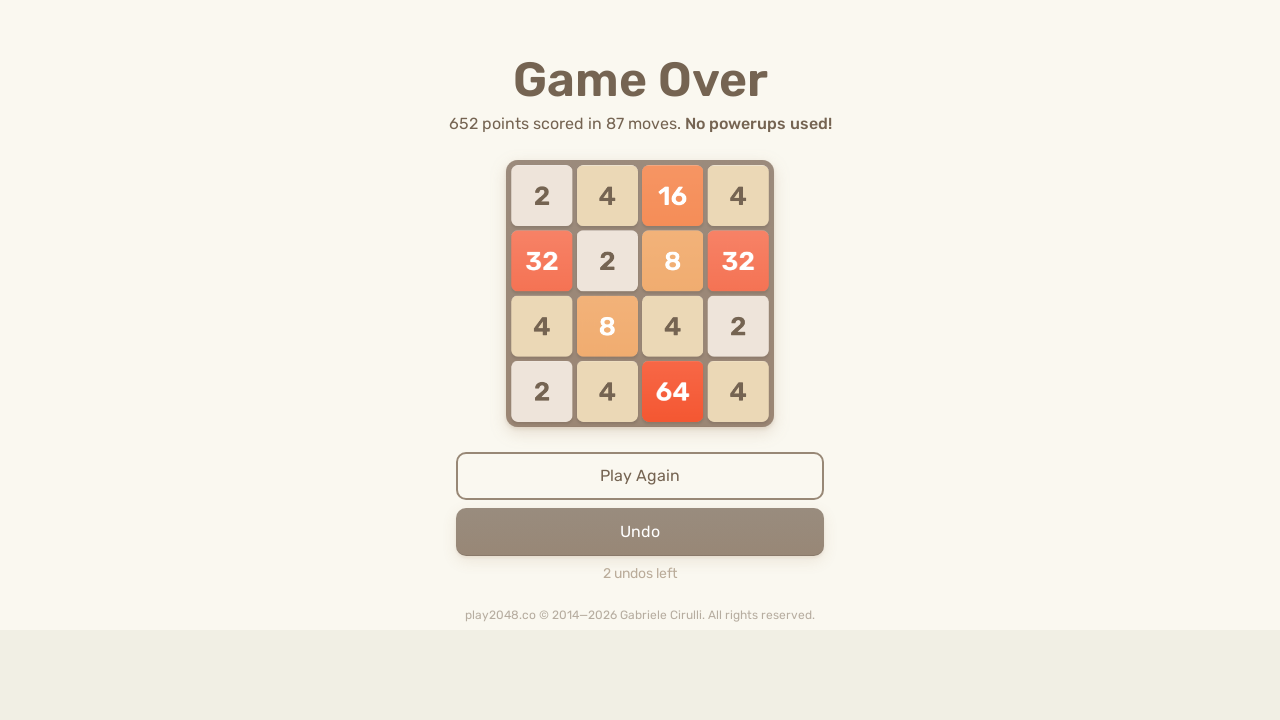

Pressed ArrowUp key on html
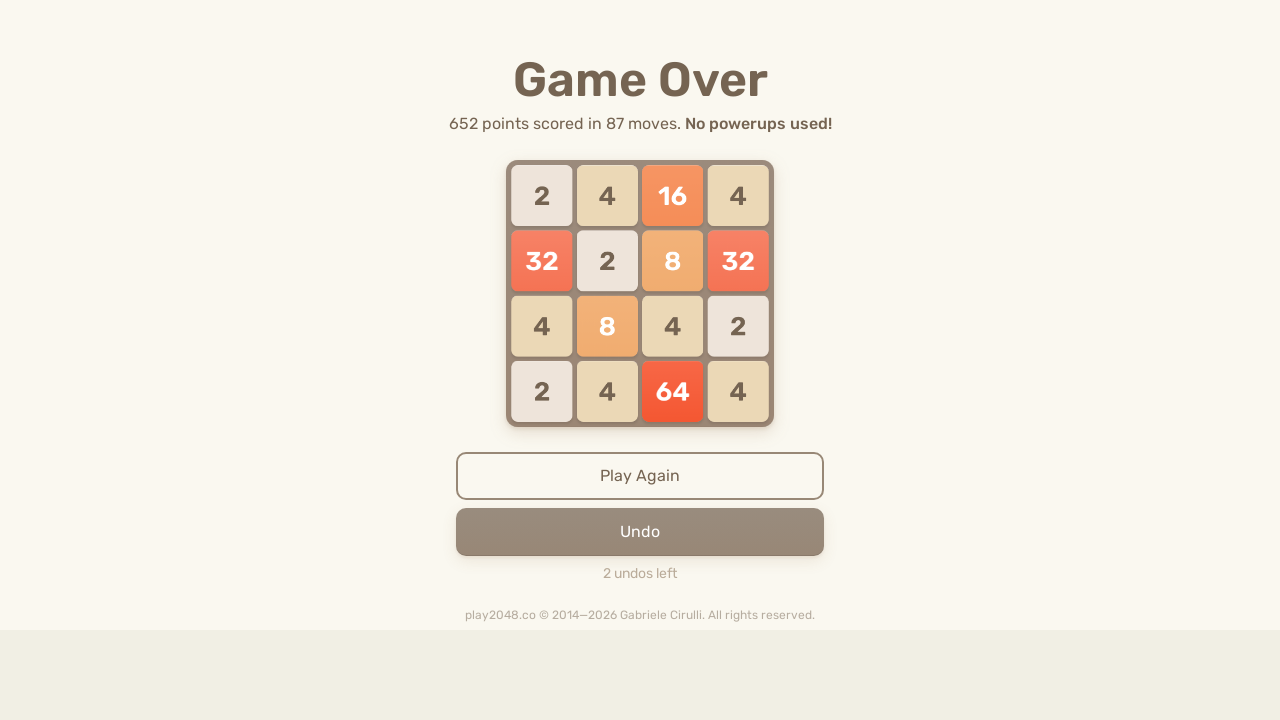

Pressed ArrowRight key on html
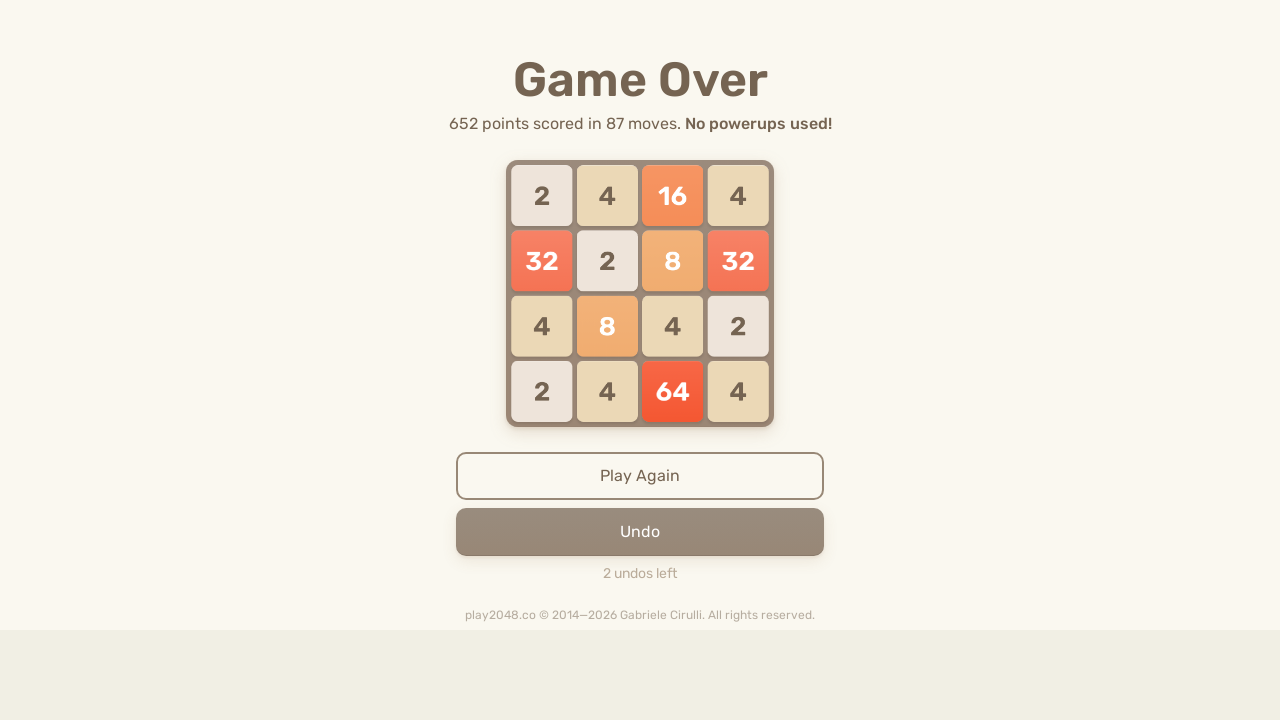

Pressed ArrowDown key on html
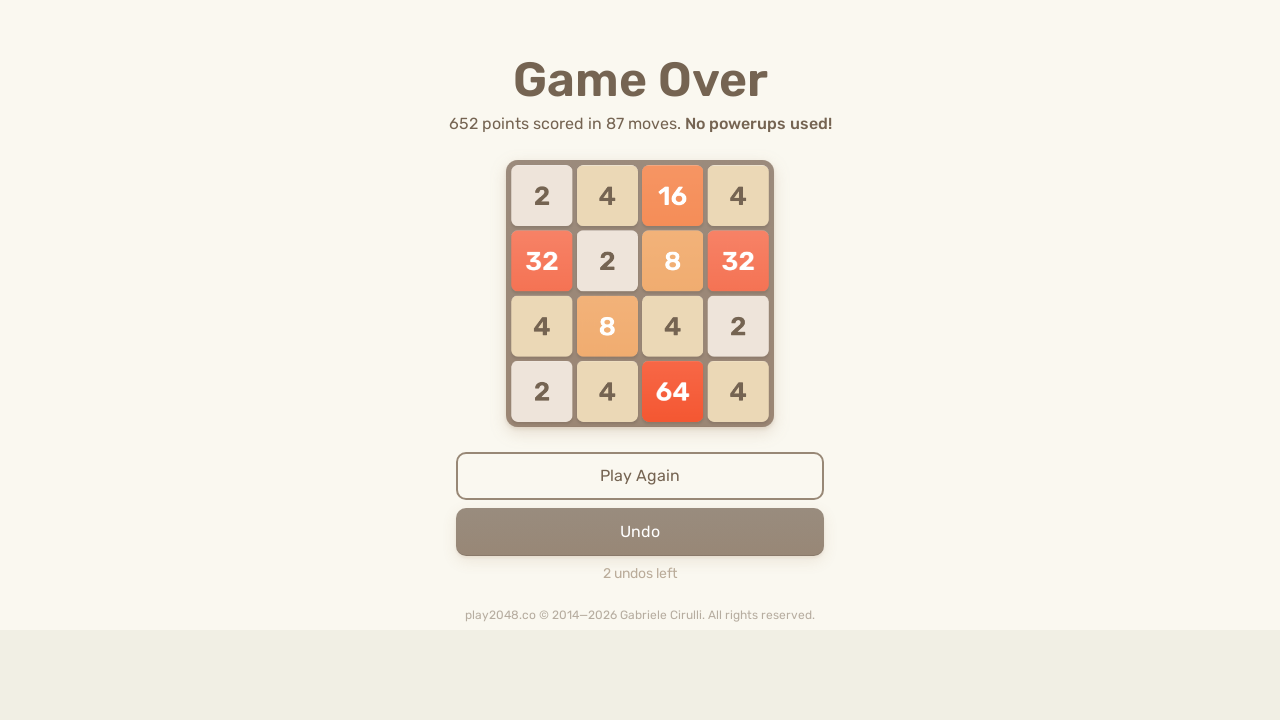

Pressed ArrowLeft key on html
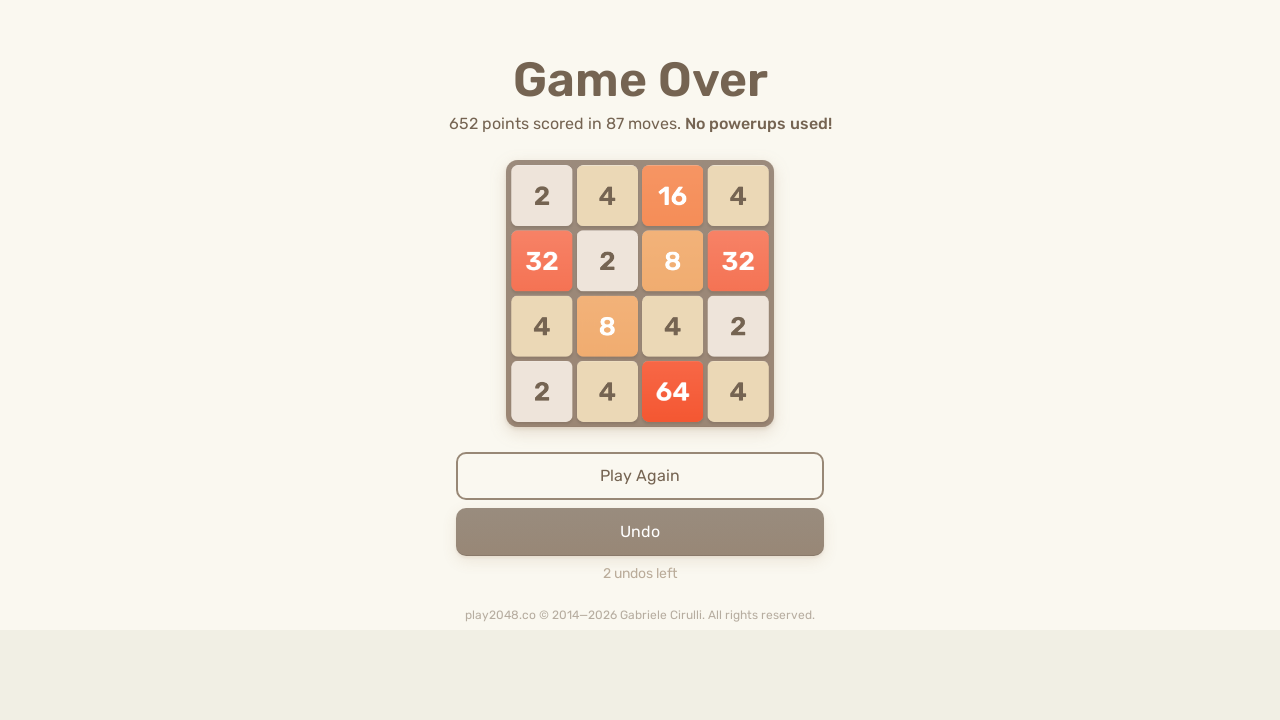

Pressed ArrowUp key on html
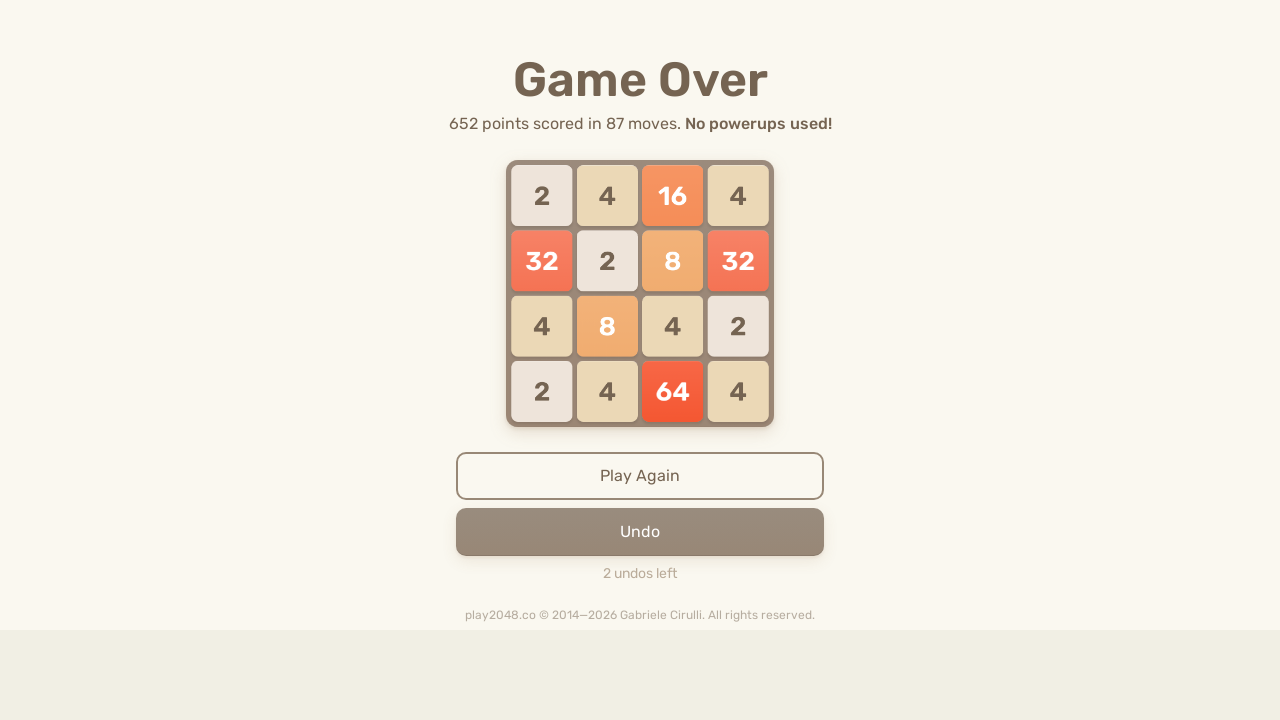

Pressed ArrowRight key on html
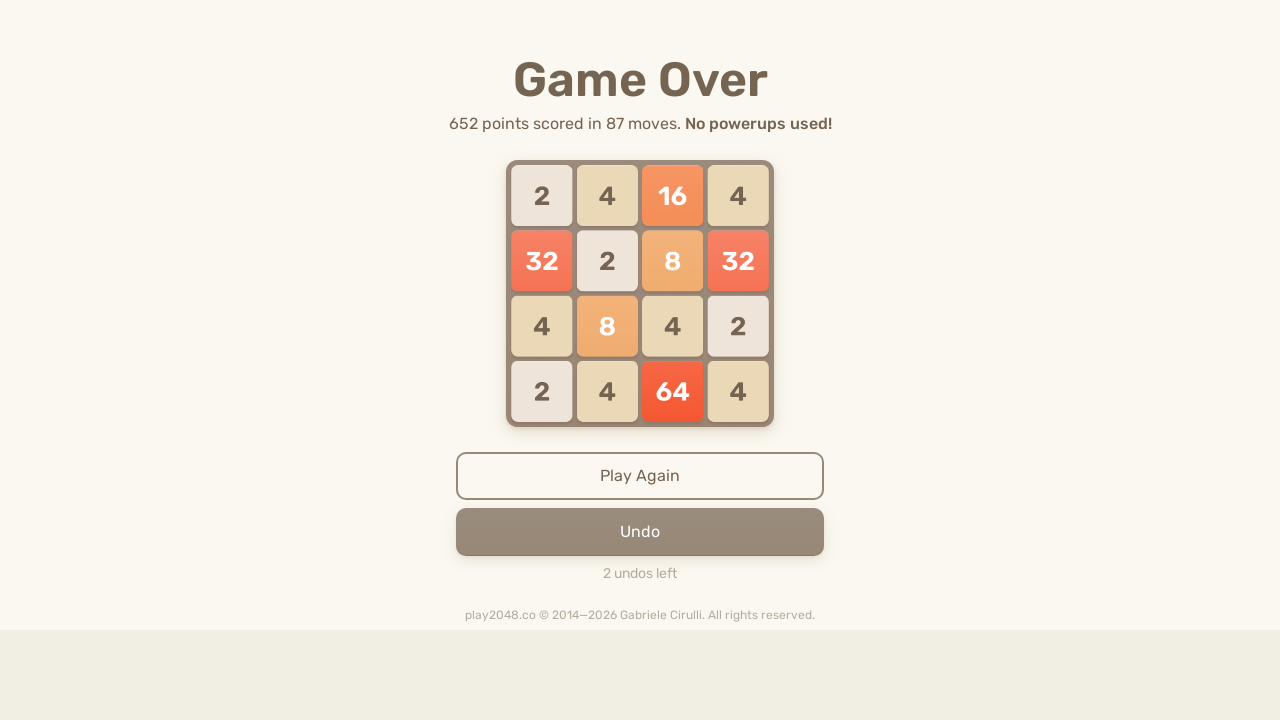

Pressed ArrowDown key on html
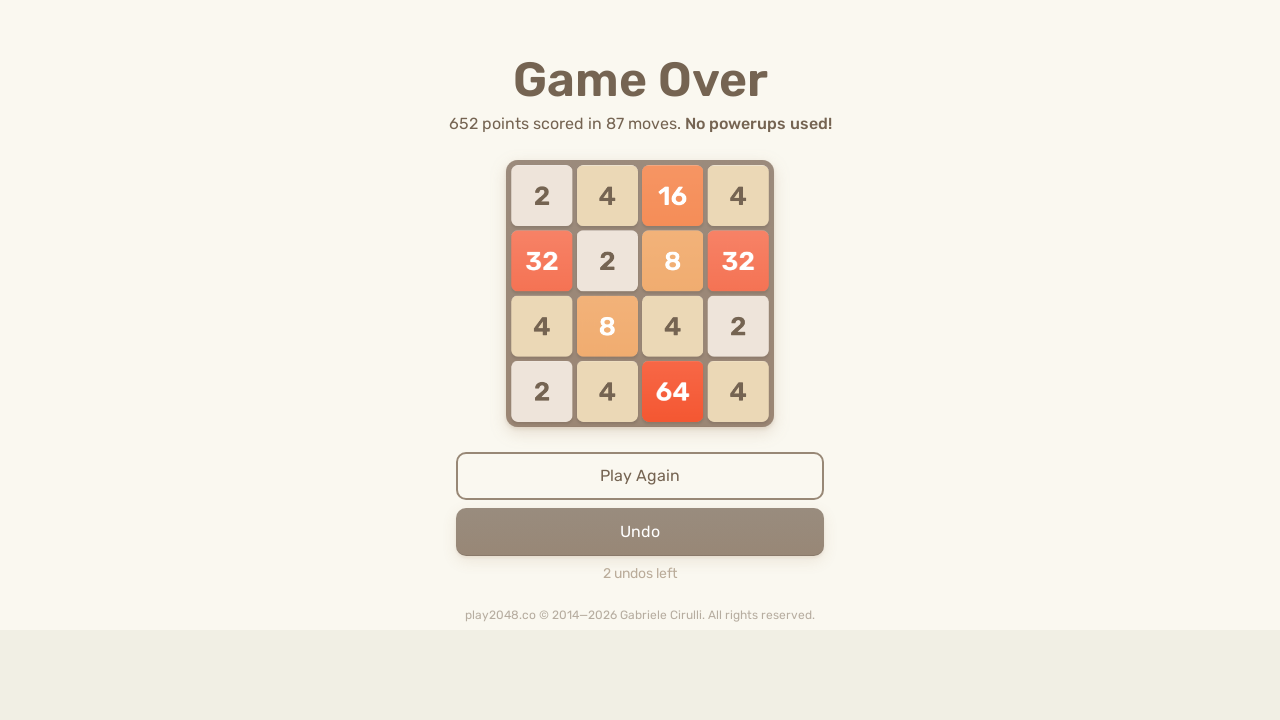

Pressed ArrowLeft key on html
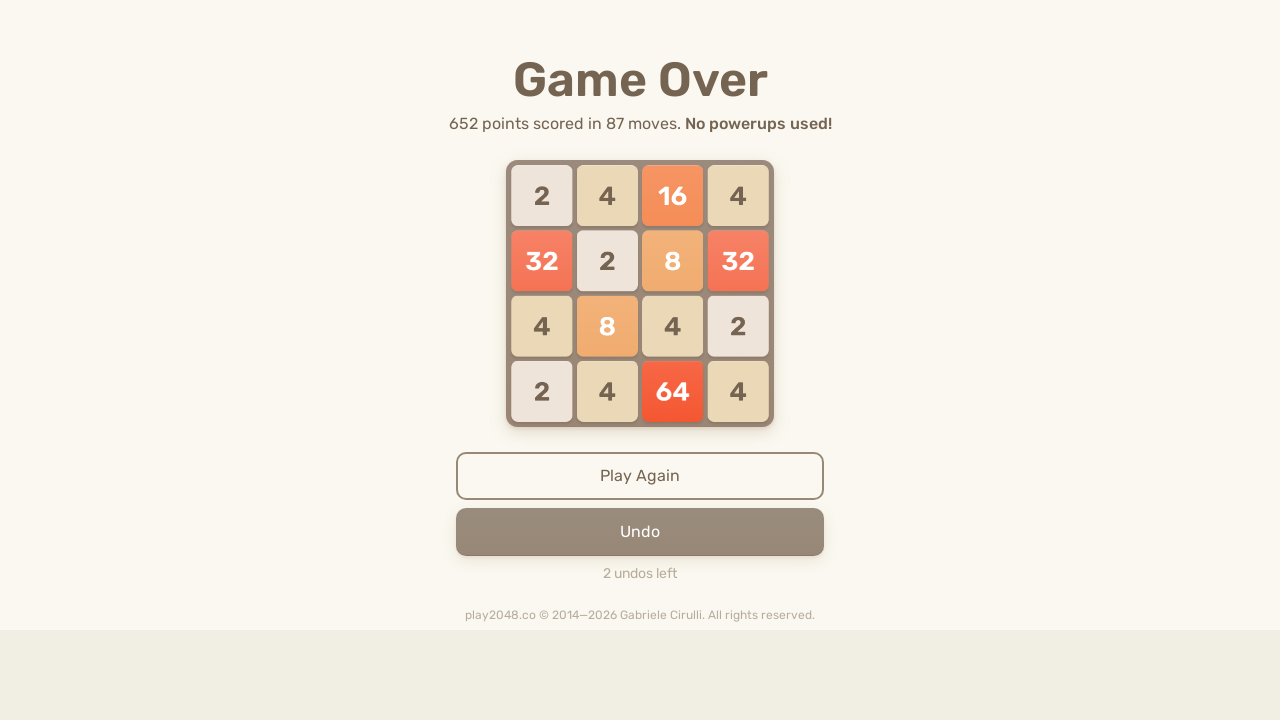

Pressed ArrowUp key on html
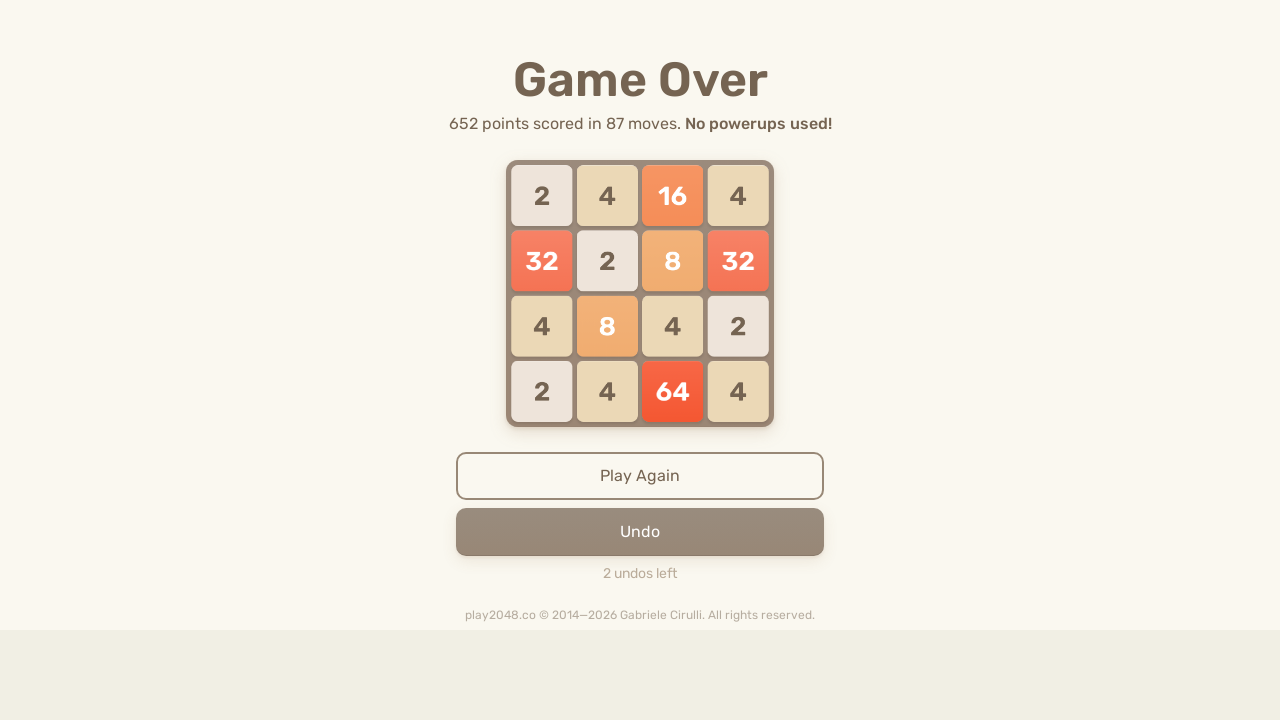

Pressed ArrowRight key on html
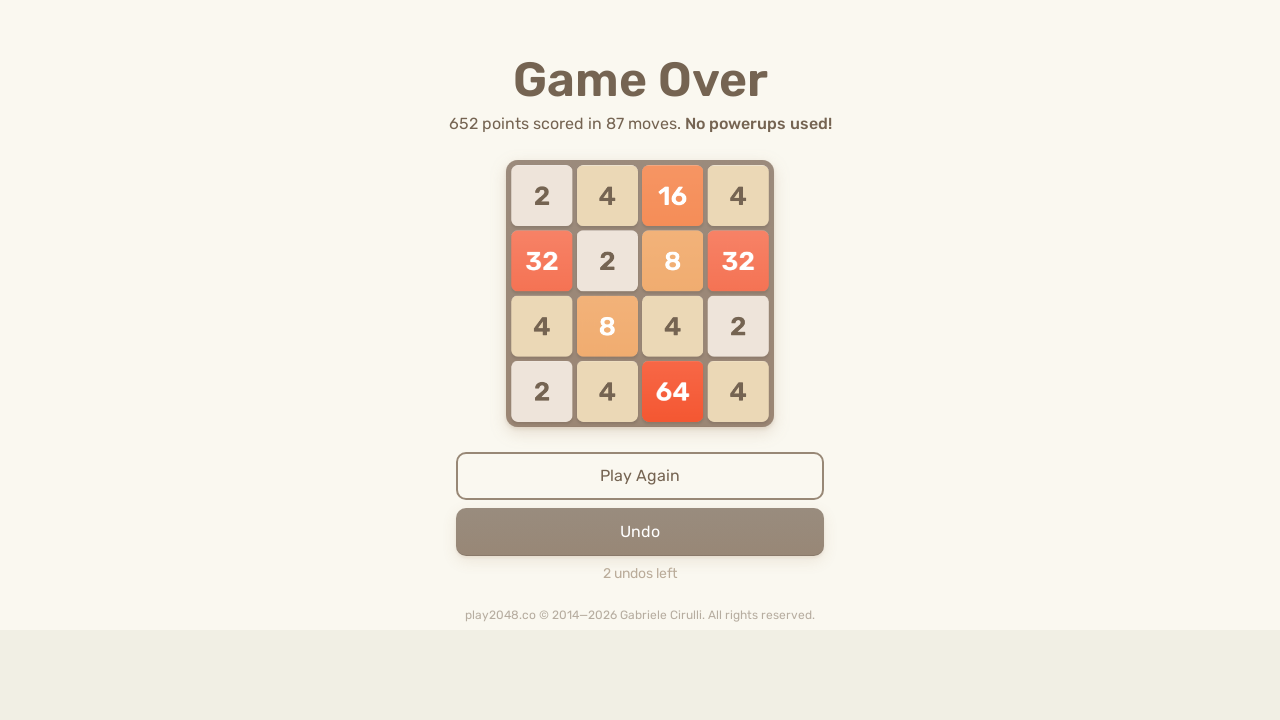

Pressed ArrowDown key on html
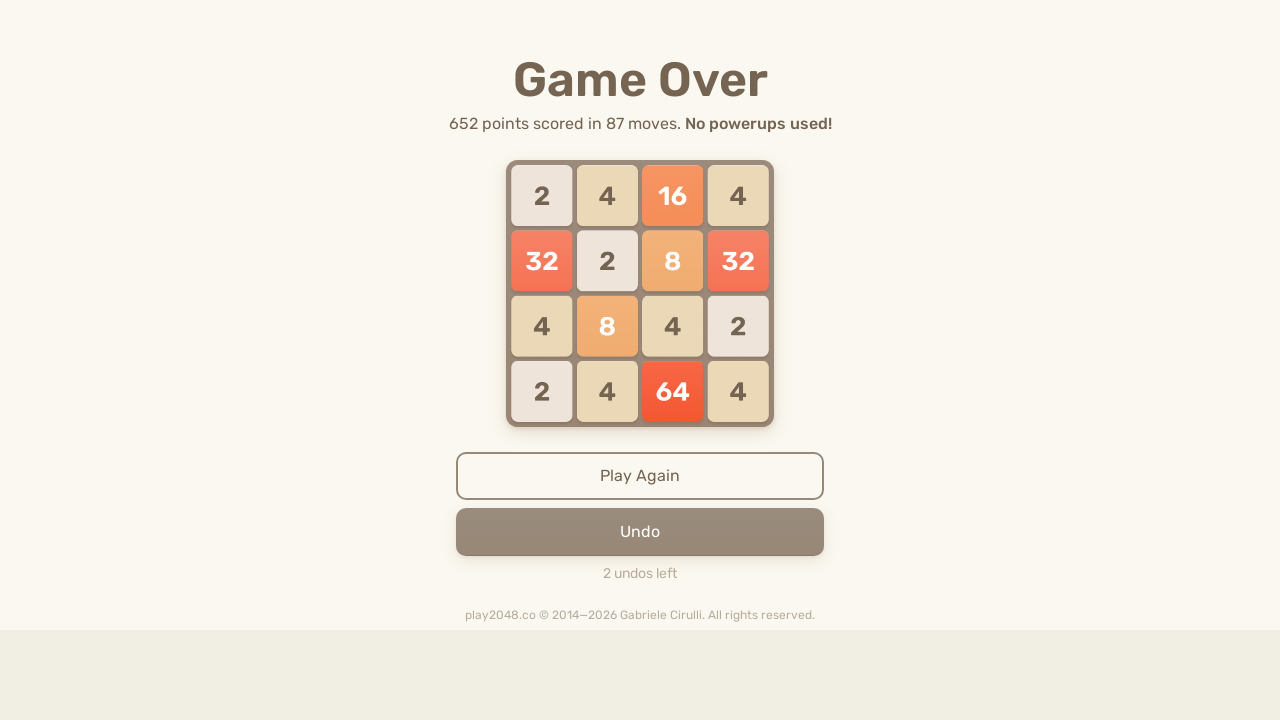

Pressed ArrowLeft key on html
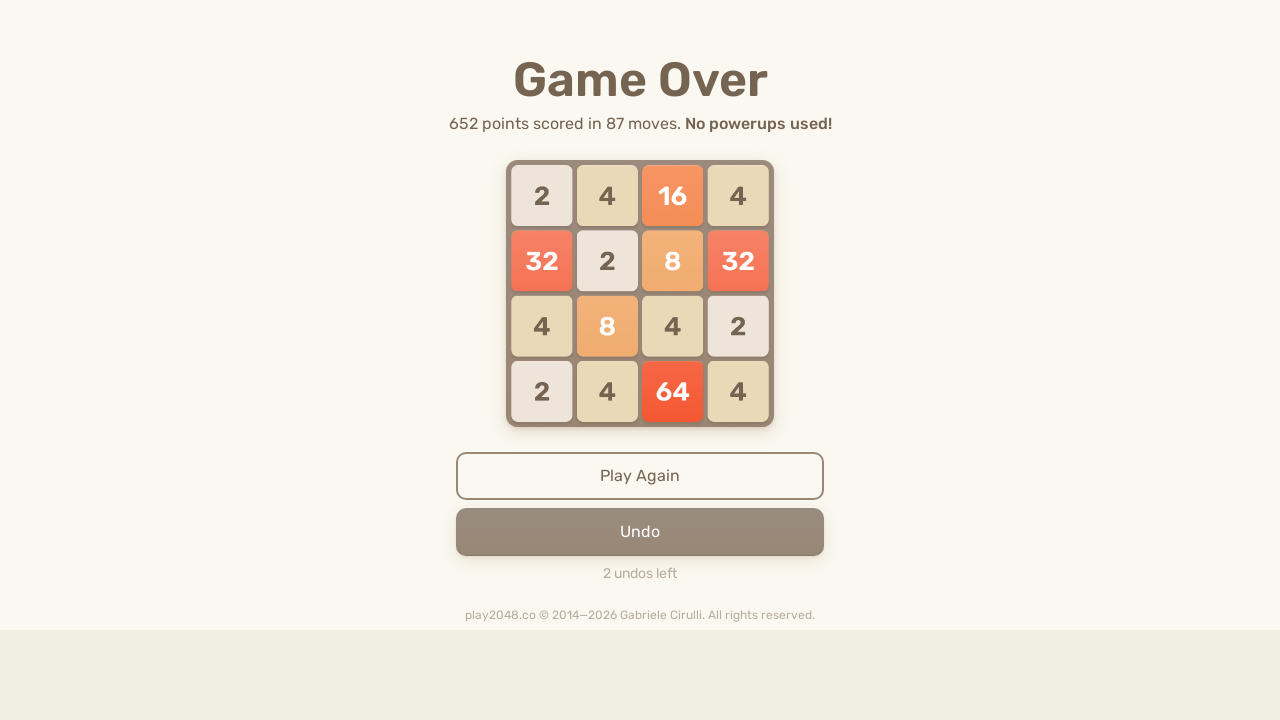

Pressed ArrowUp key on html
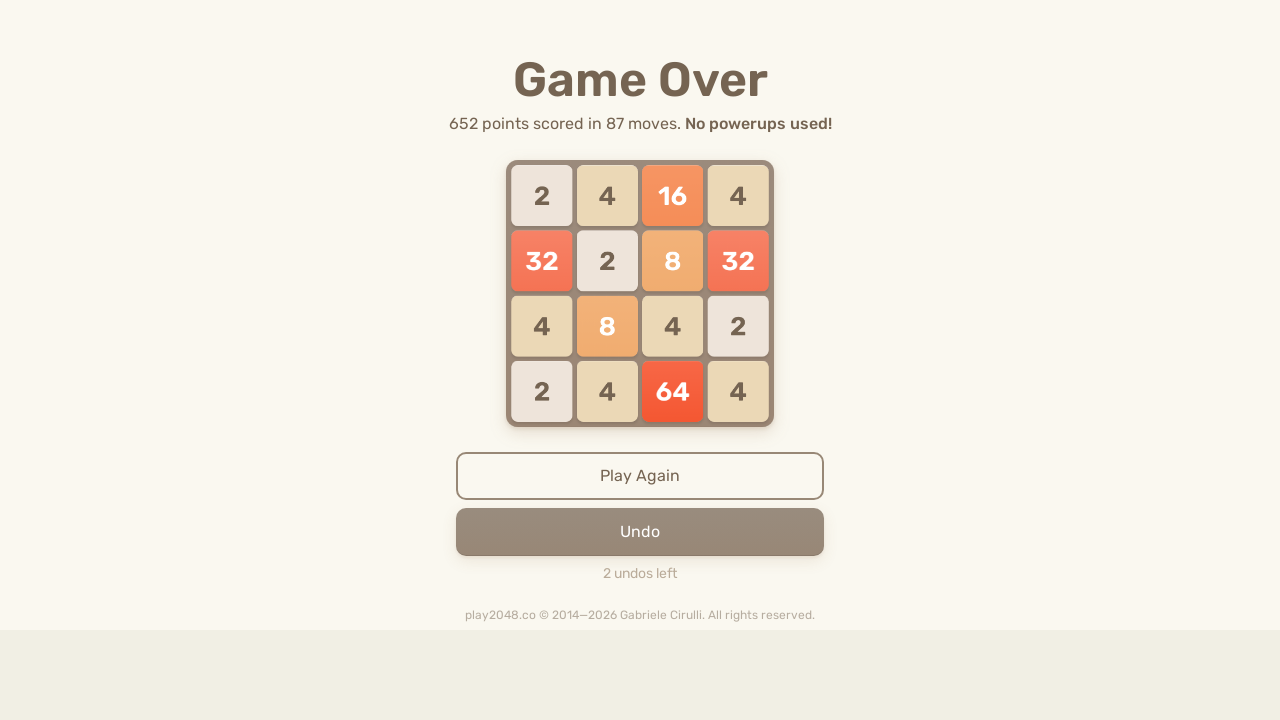

Pressed ArrowRight key on html
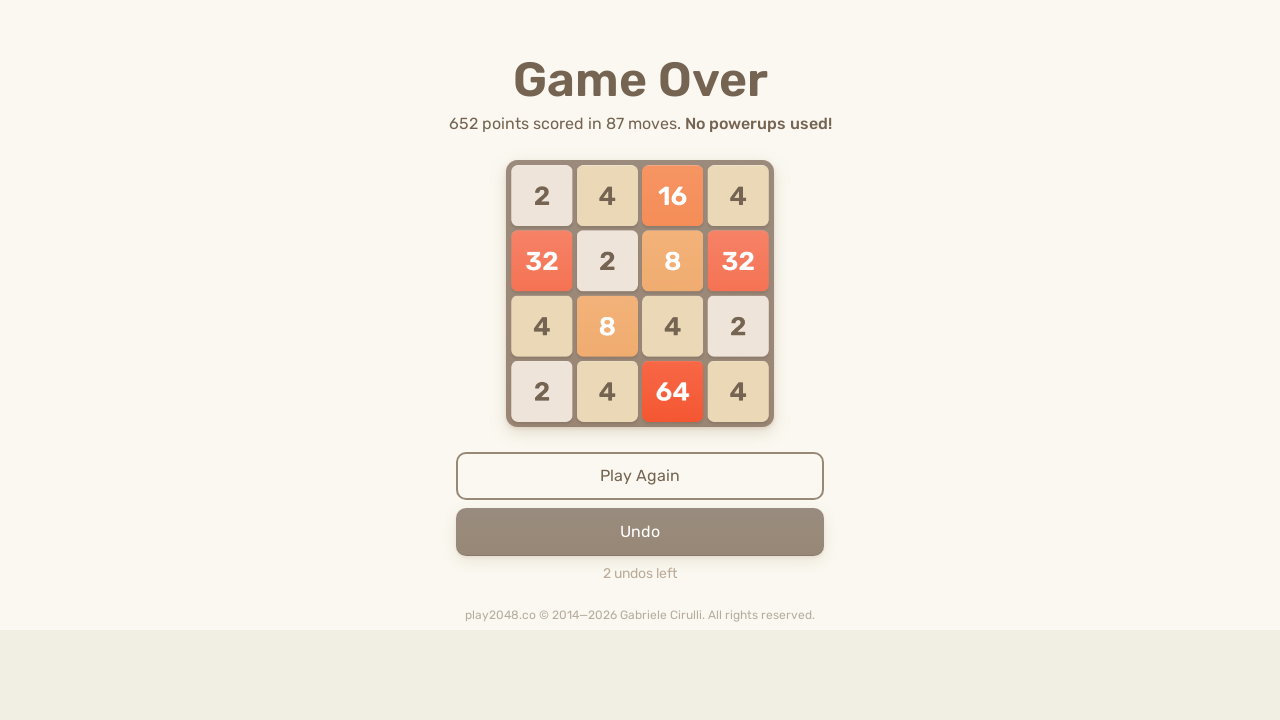

Pressed ArrowDown key on html
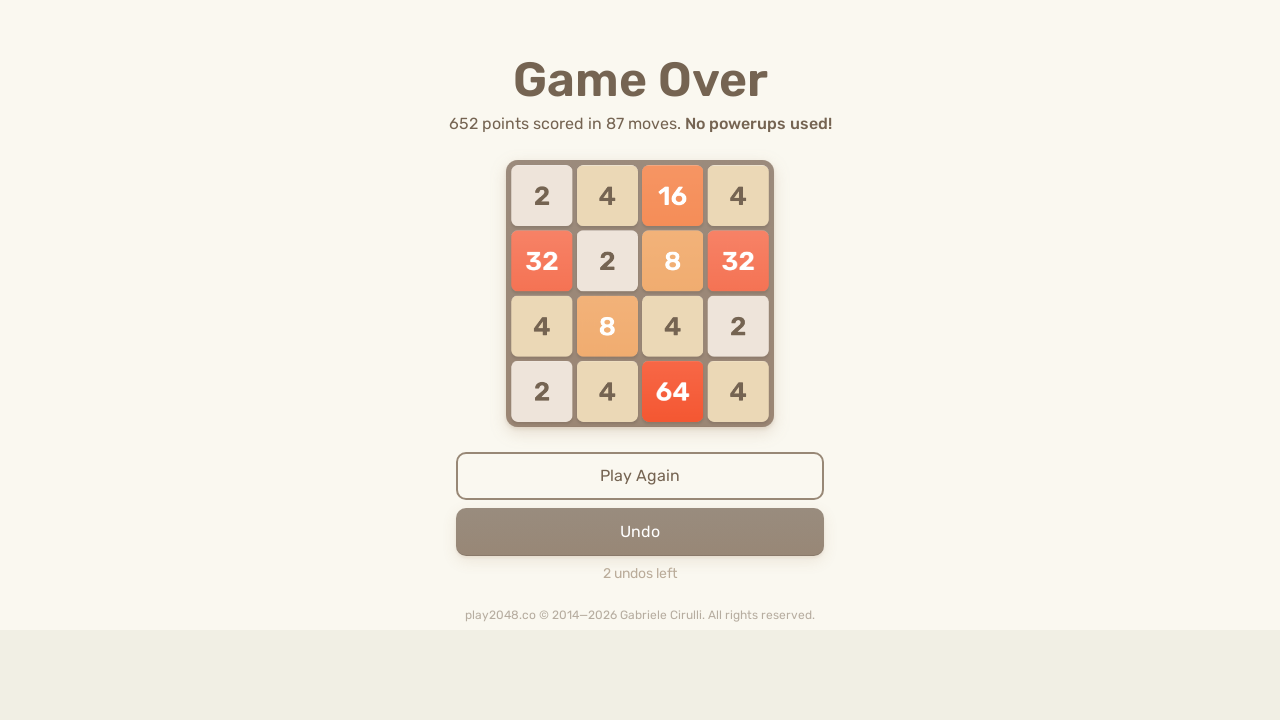

Pressed ArrowLeft key on html
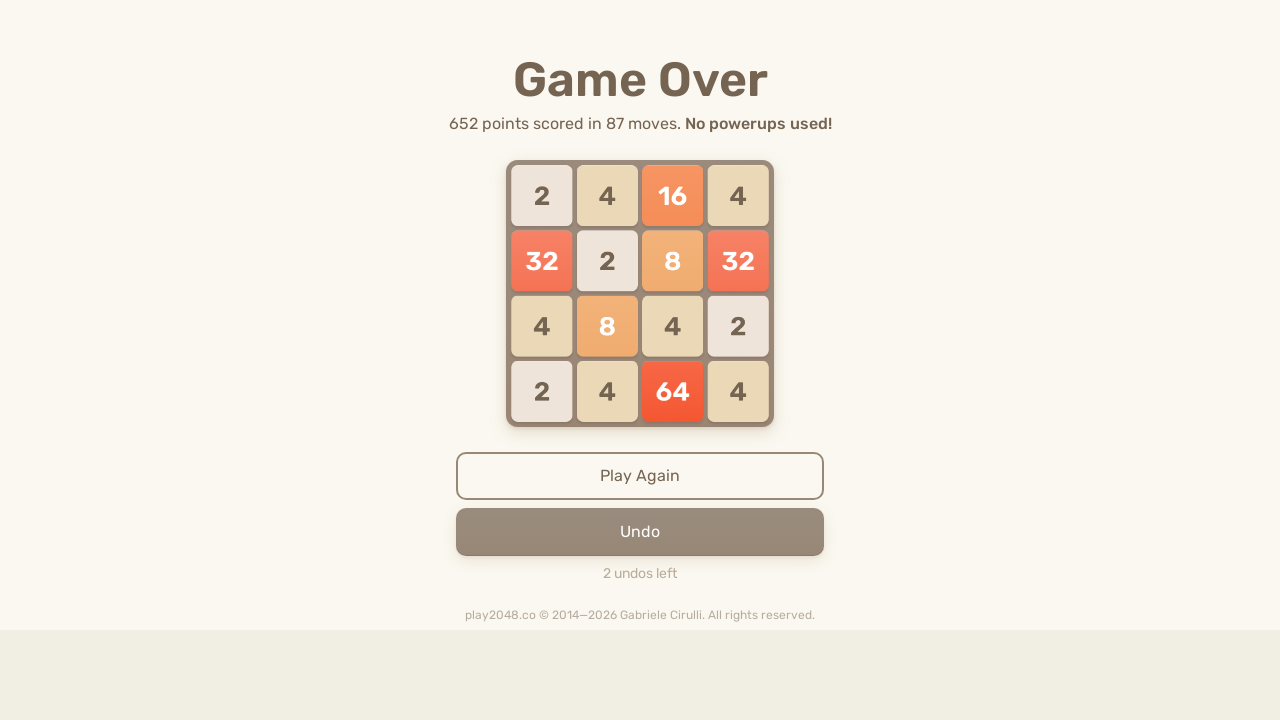

Pressed ArrowUp key on html
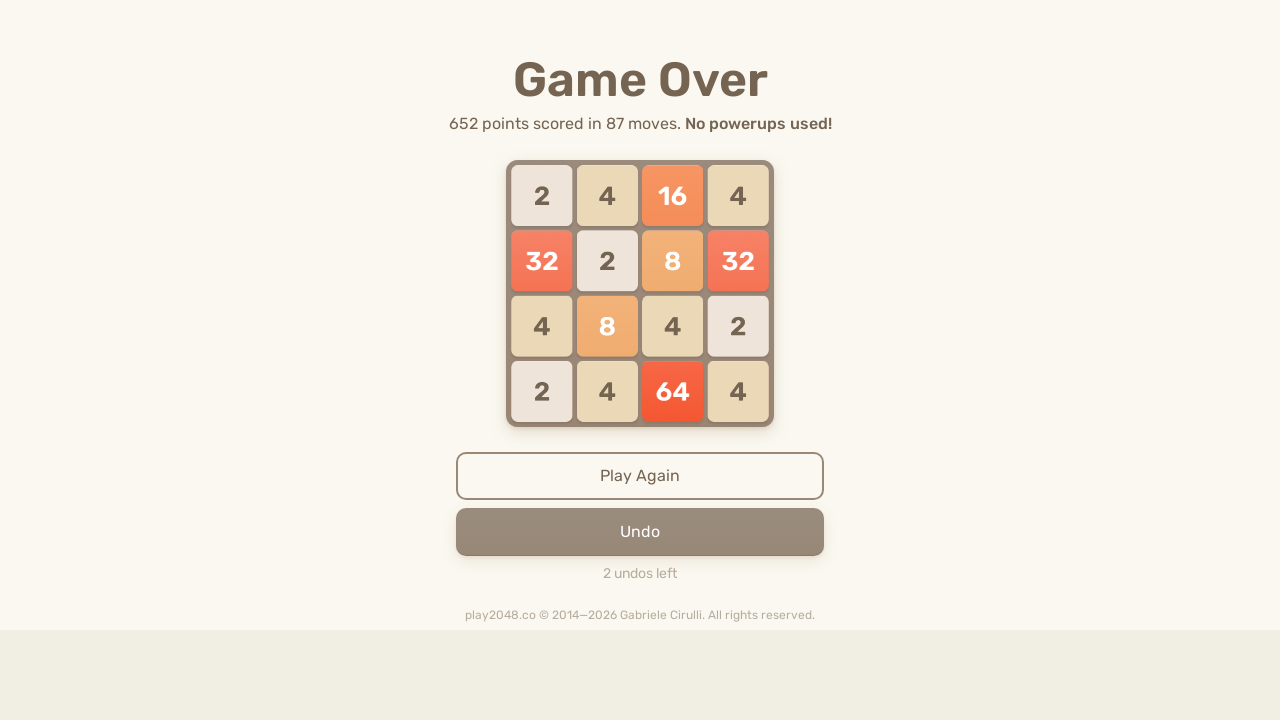

Pressed ArrowRight key on html
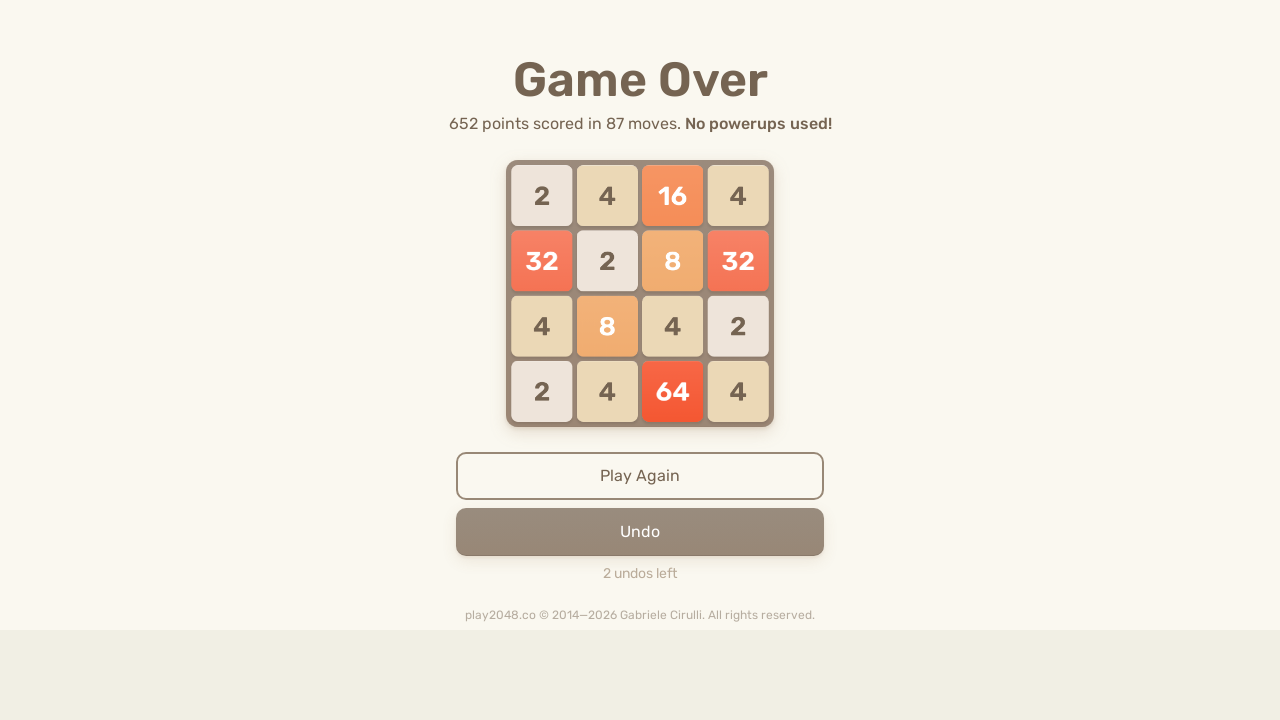

Pressed ArrowDown key on html
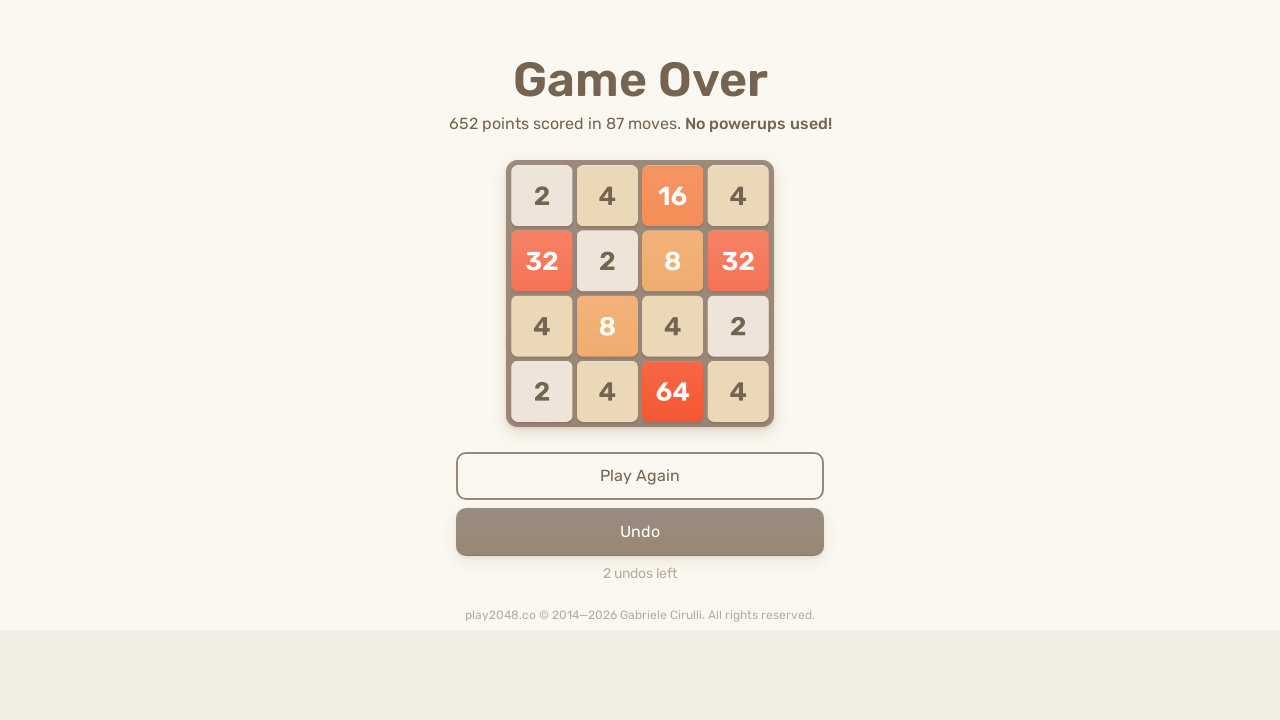

Pressed ArrowLeft key on html
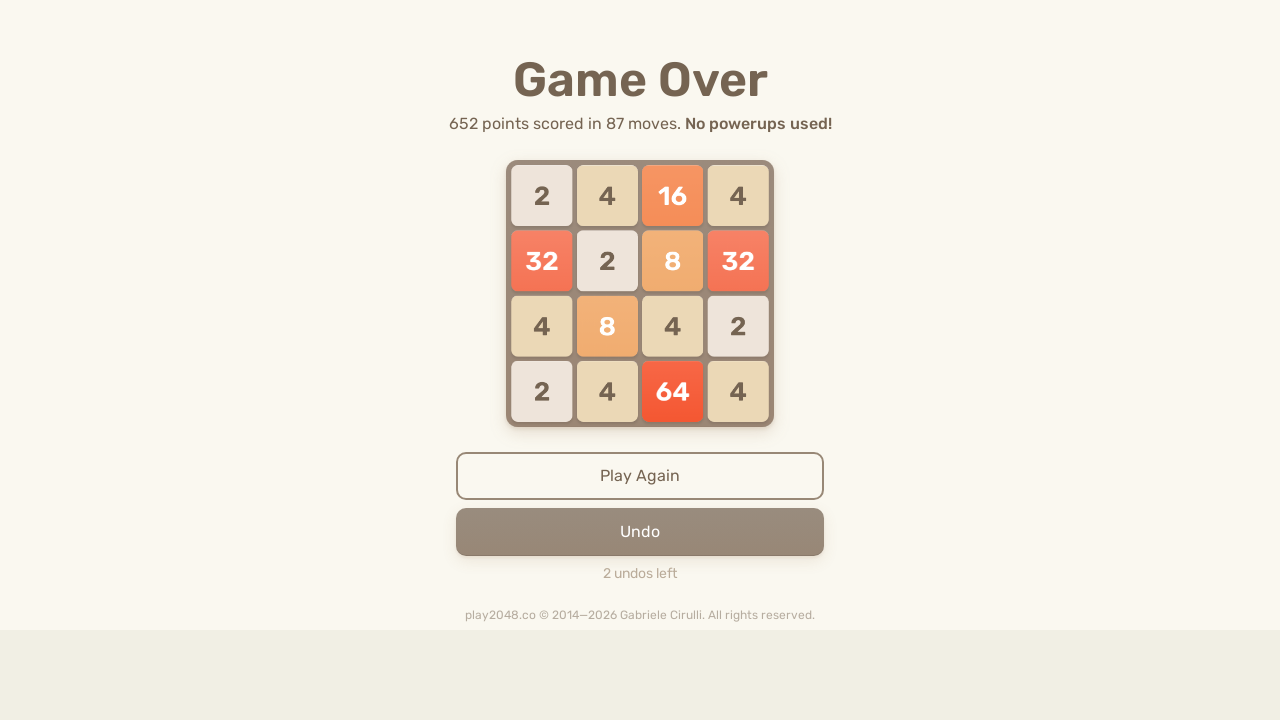

Pressed ArrowUp key on html
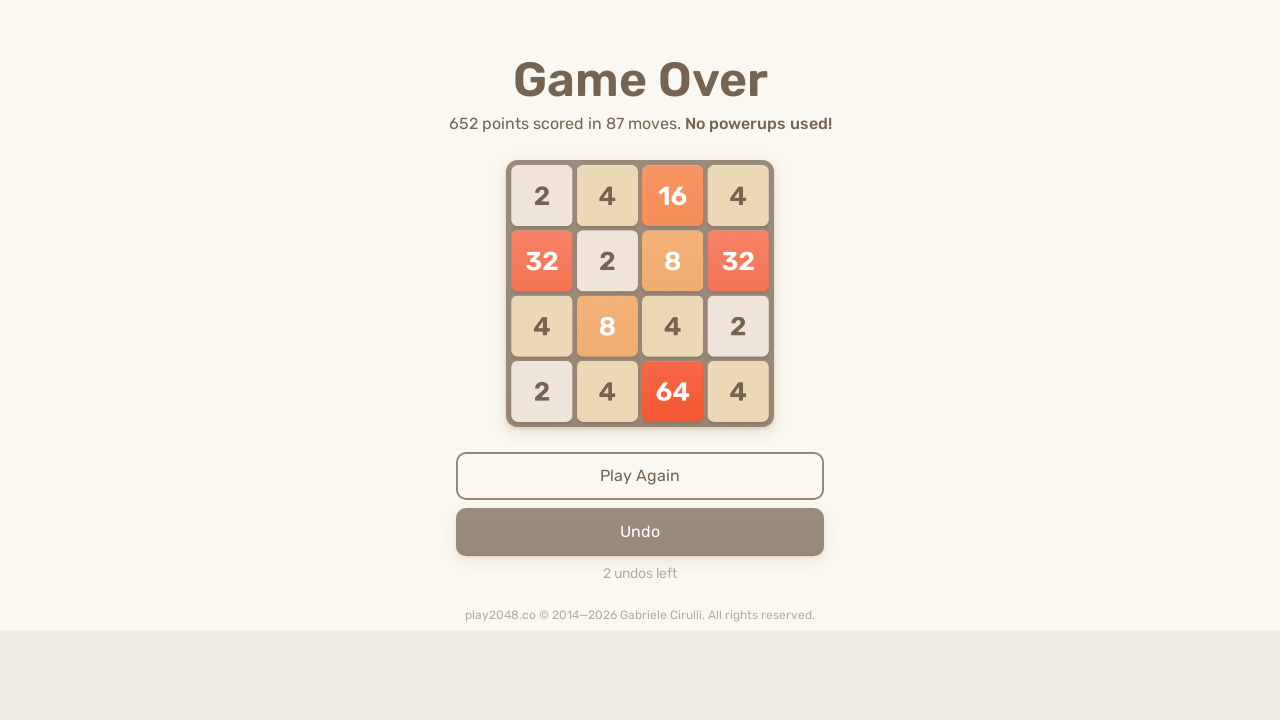

Pressed ArrowRight key on html
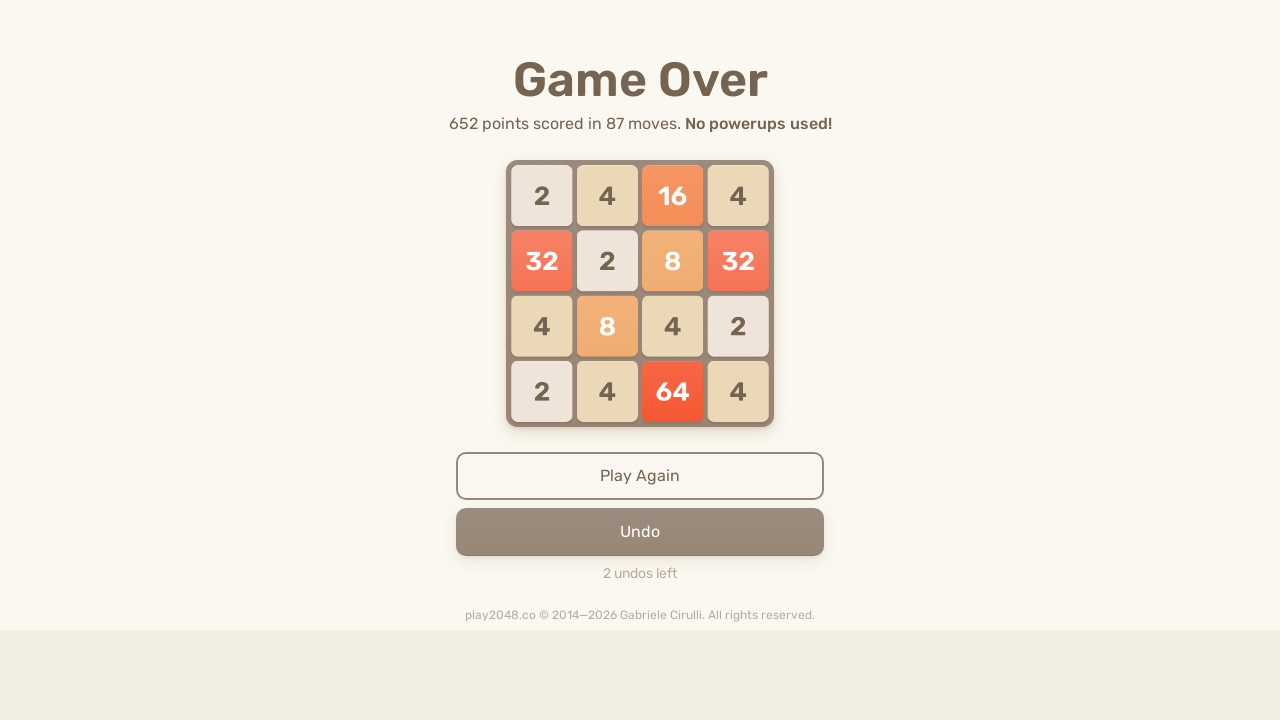

Pressed ArrowDown key on html
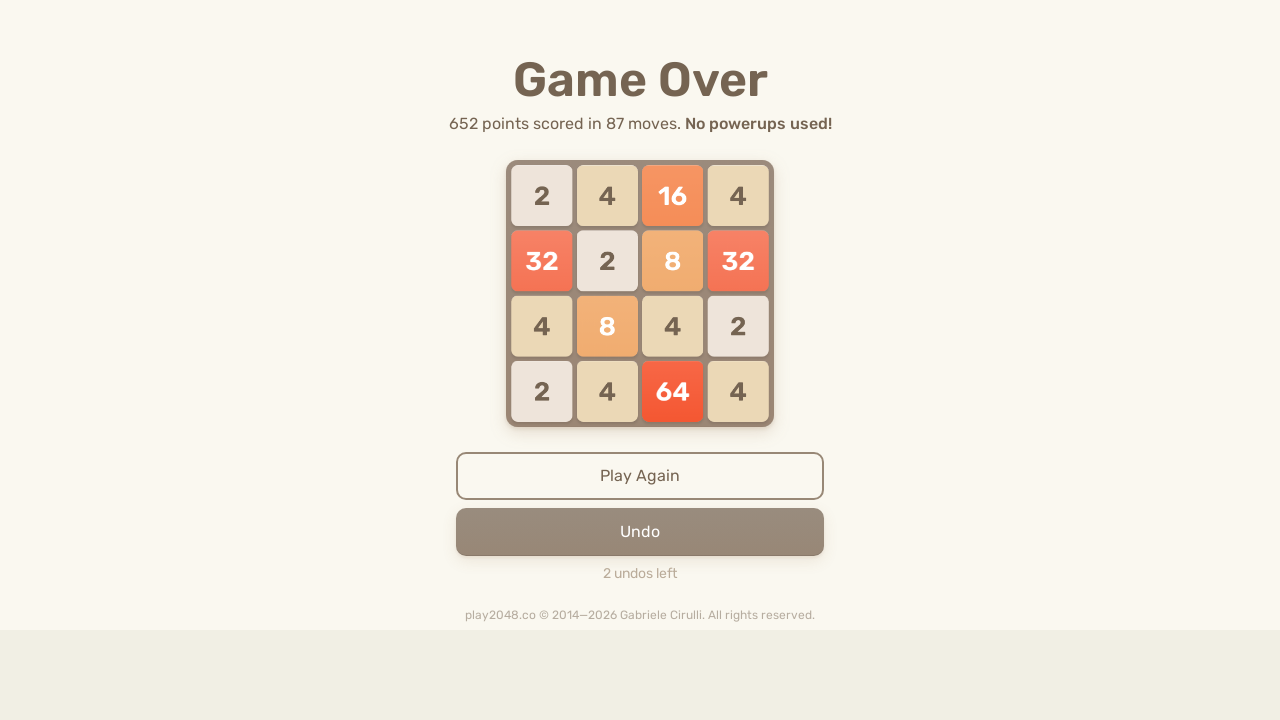

Pressed ArrowLeft key on html
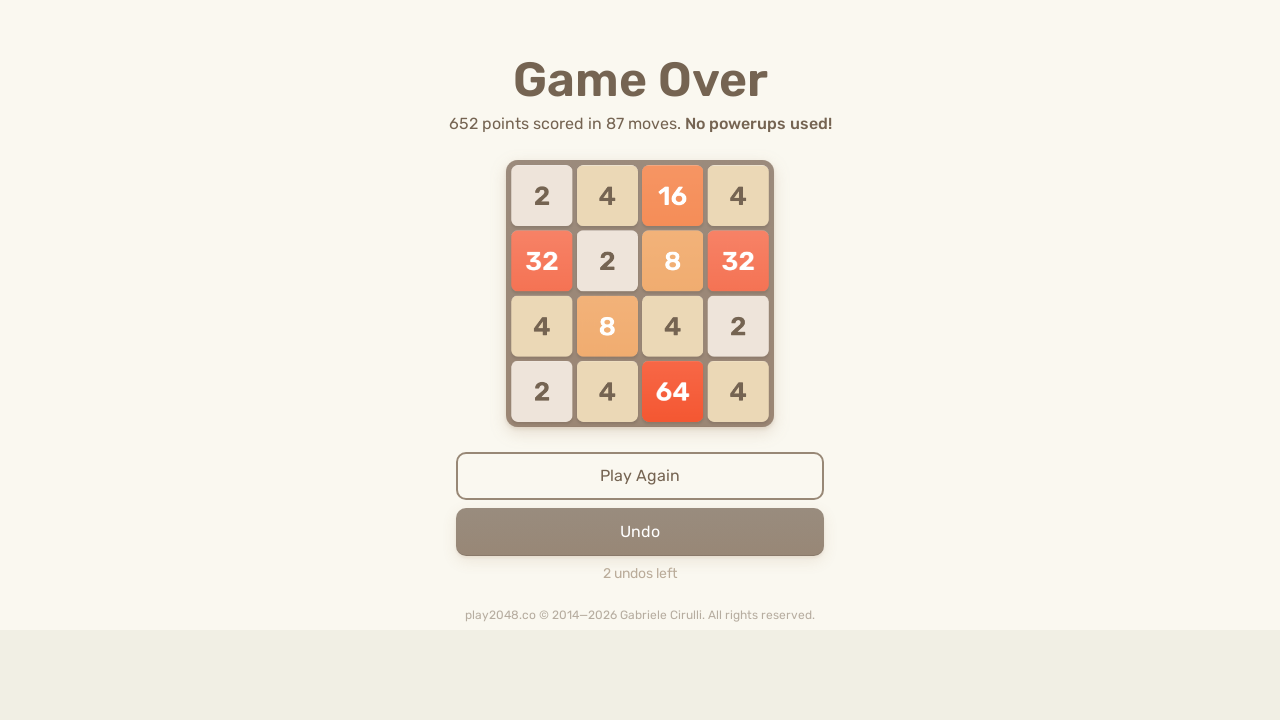

Pressed ArrowUp key on html
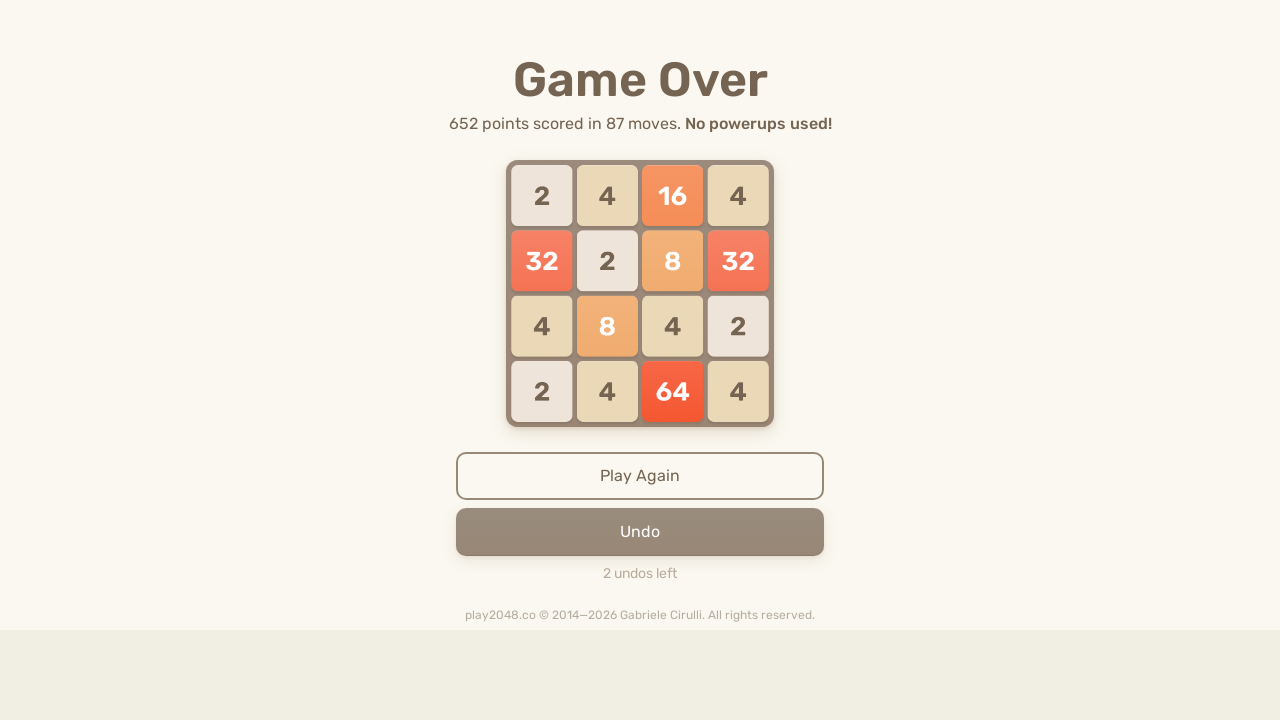

Pressed ArrowRight key on html
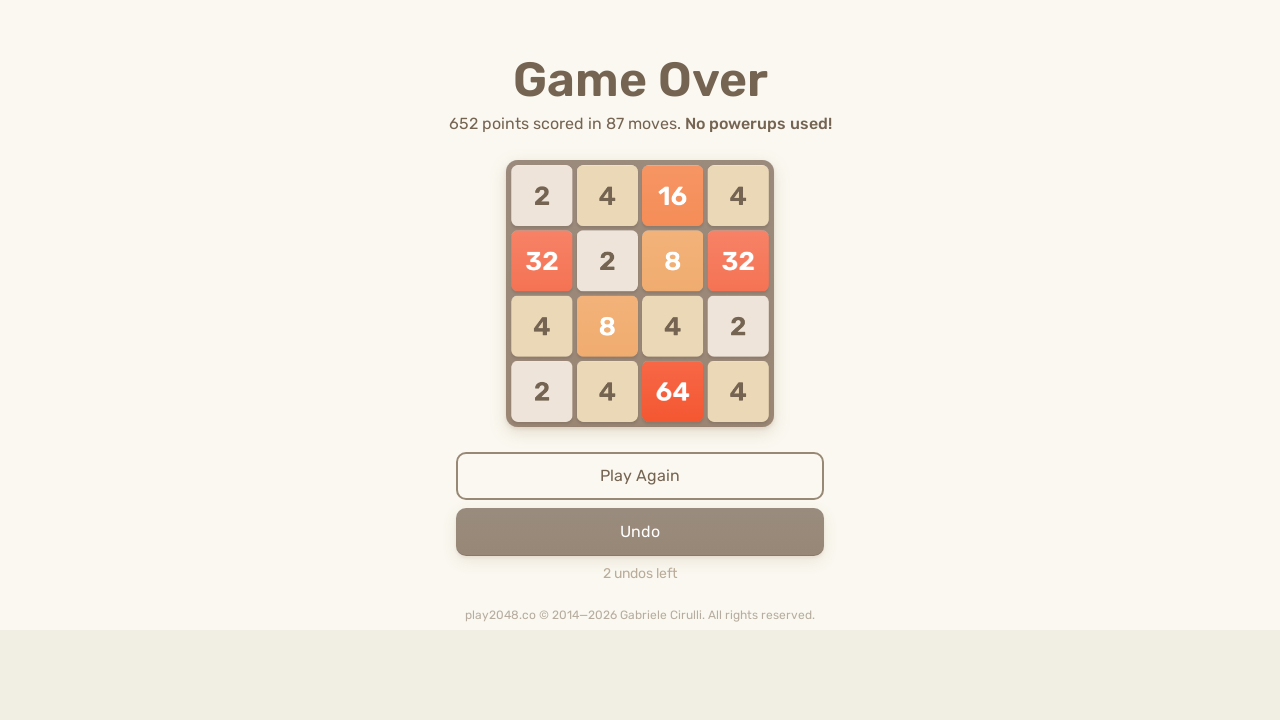

Pressed ArrowDown key on html
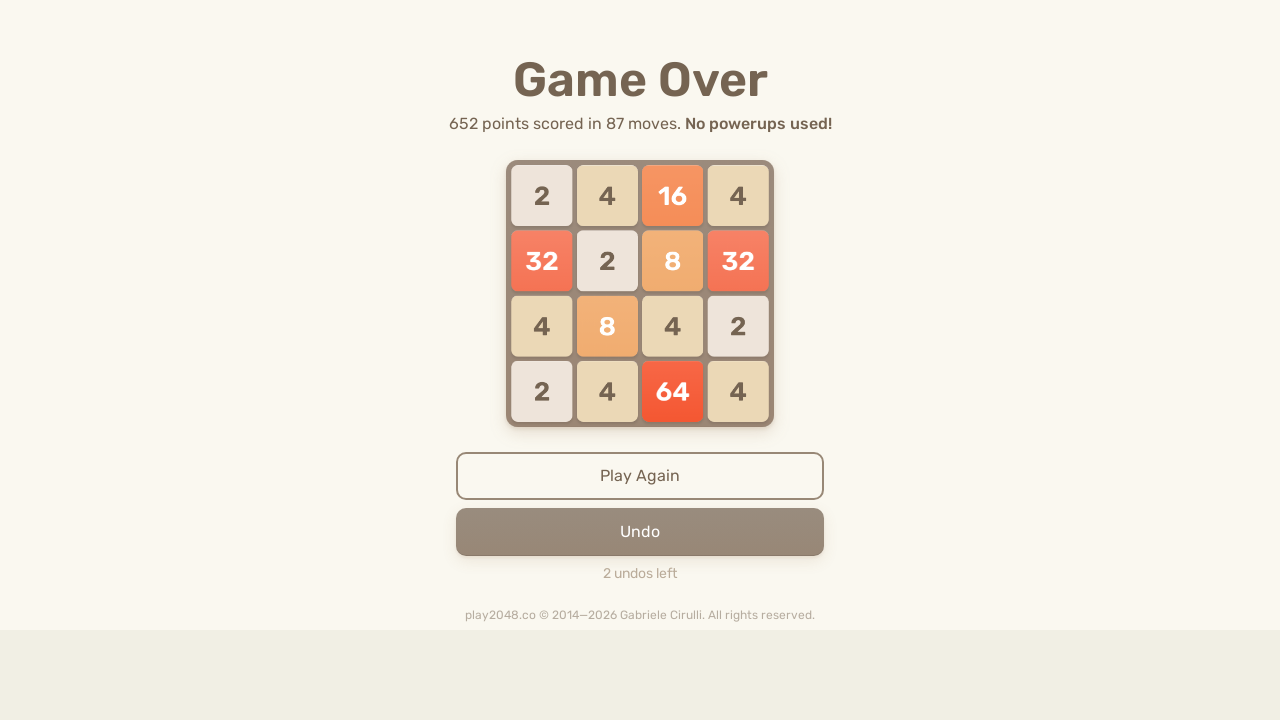

Pressed ArrowLeft key on html
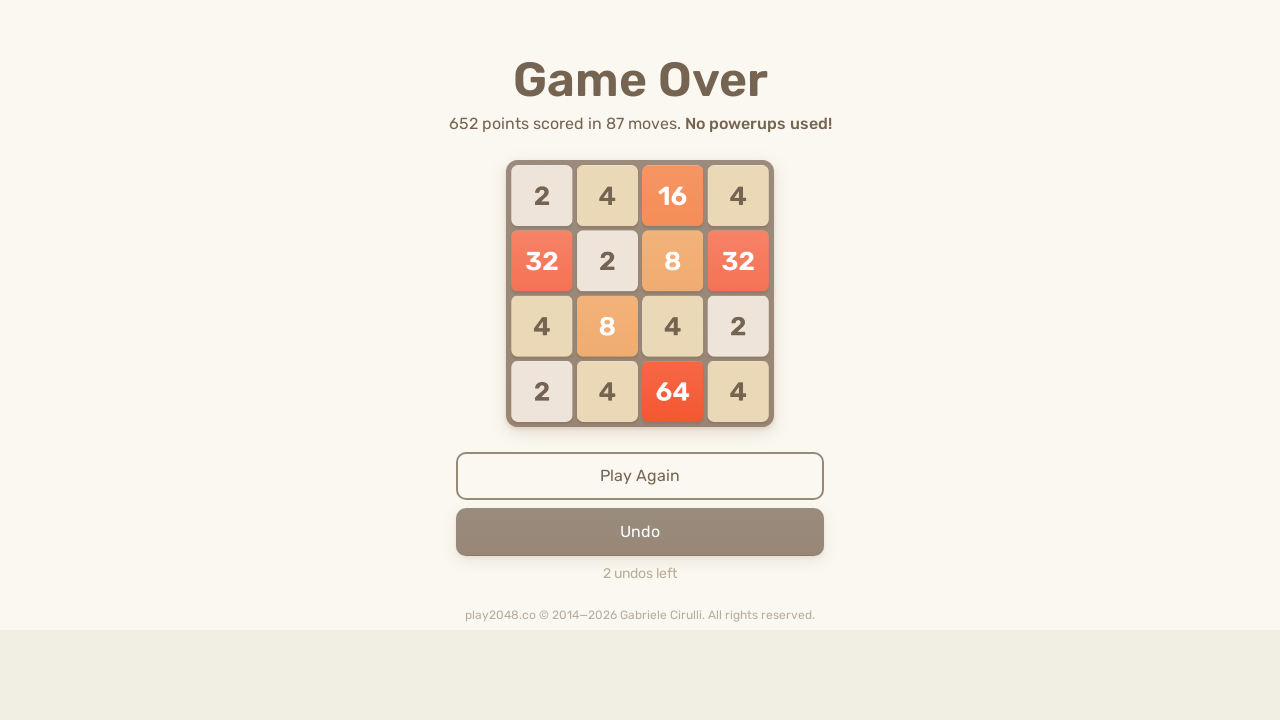

Pressed ArrowUp key on html
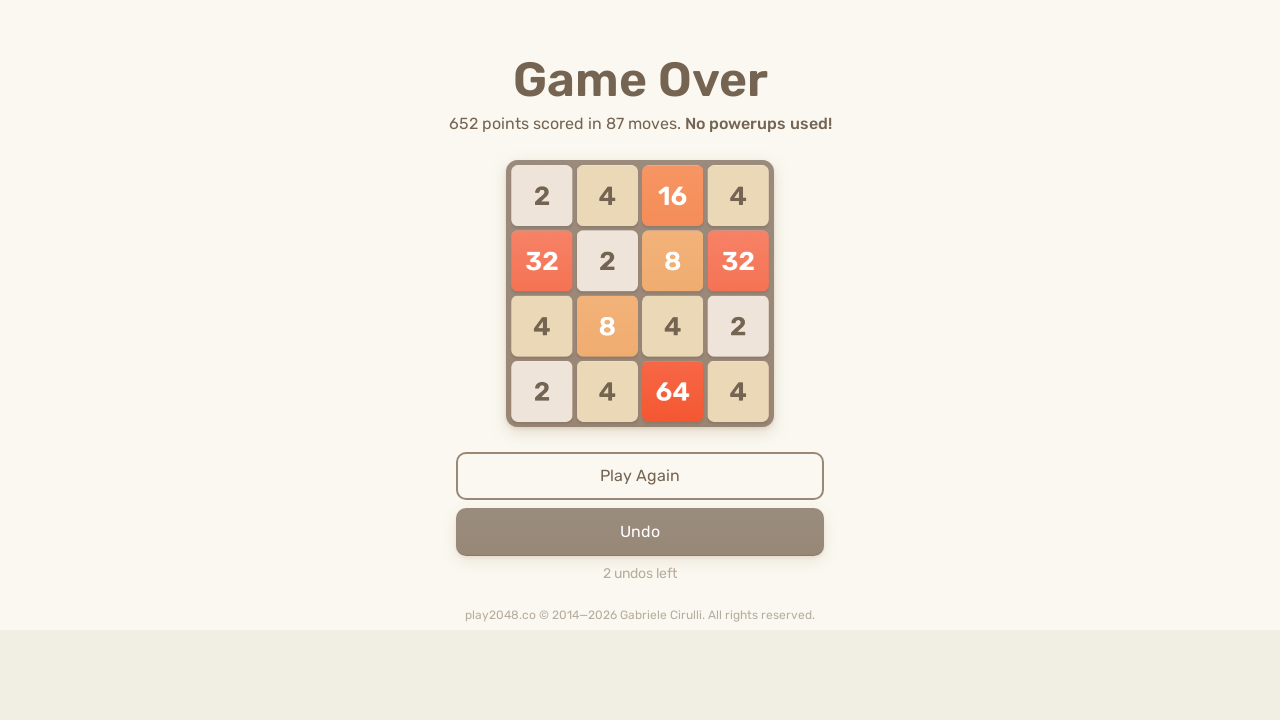

Pressed ArrowRight key on html
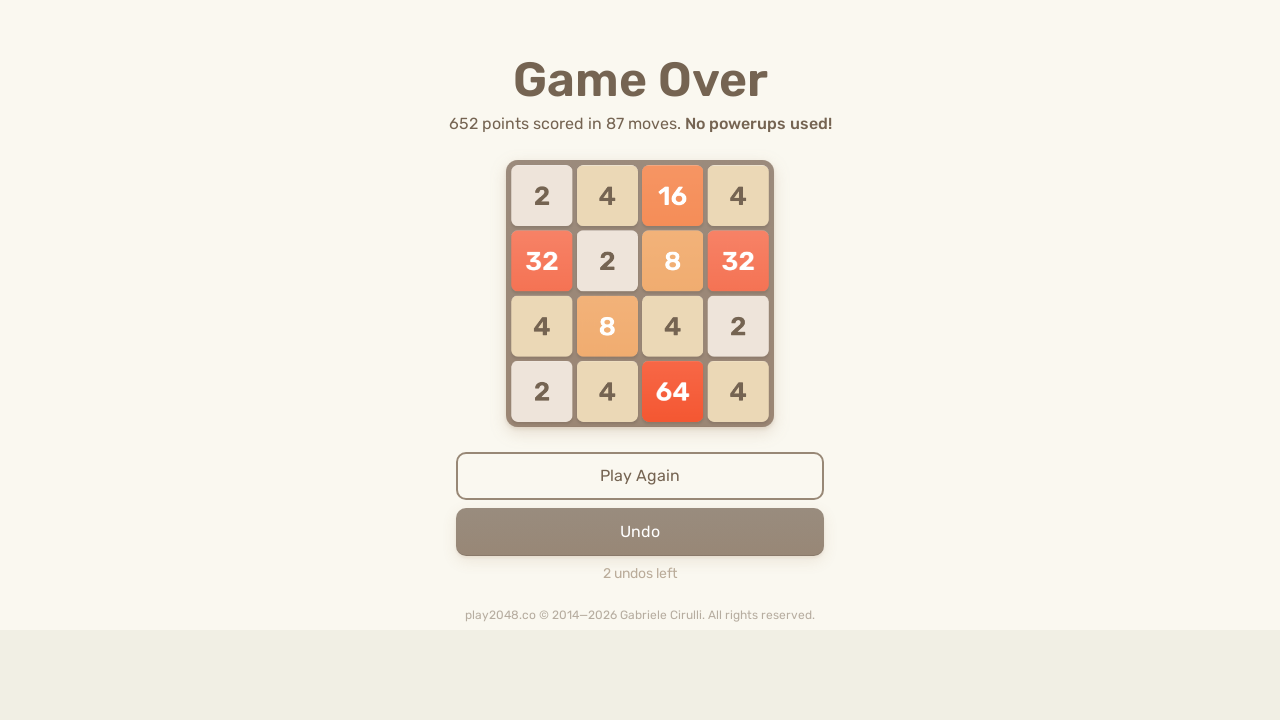

Pressed ArrowDown key on html
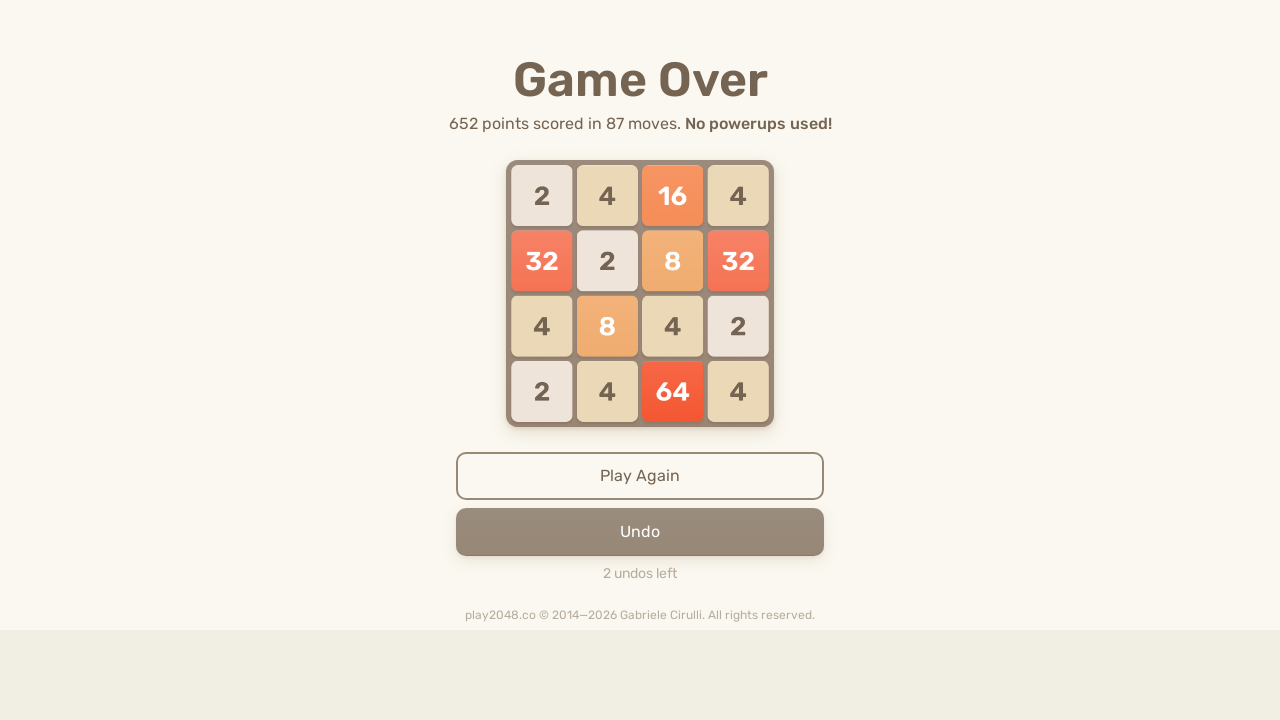

Pressed ArrowLeft key on html
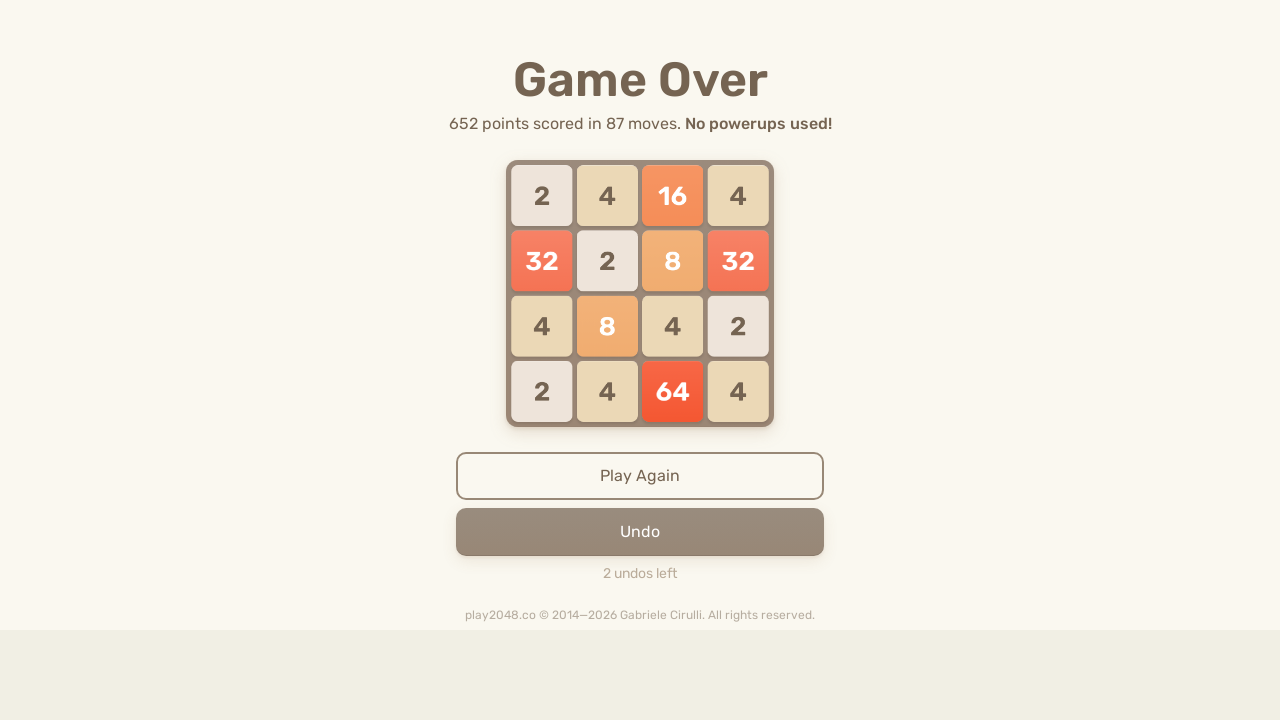

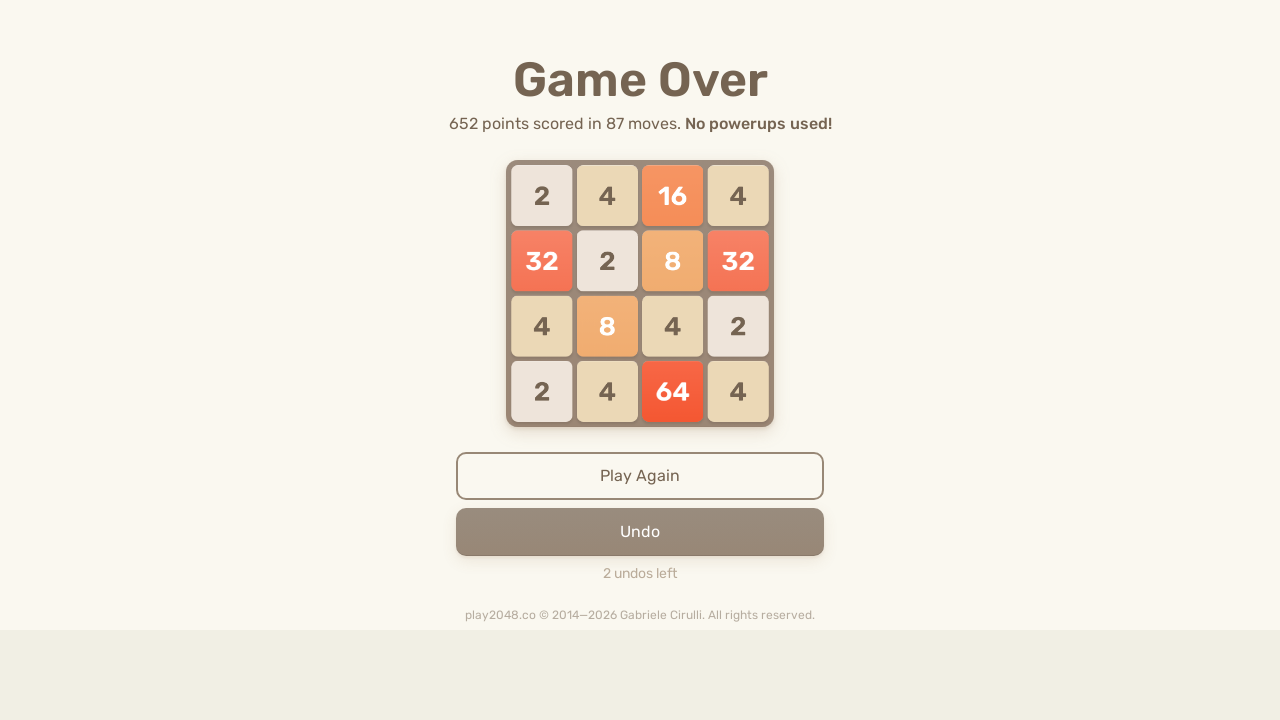